Retrieves all visible links on the page and displays their text and href attributes

Starting URL: https://www.w3schools.com/

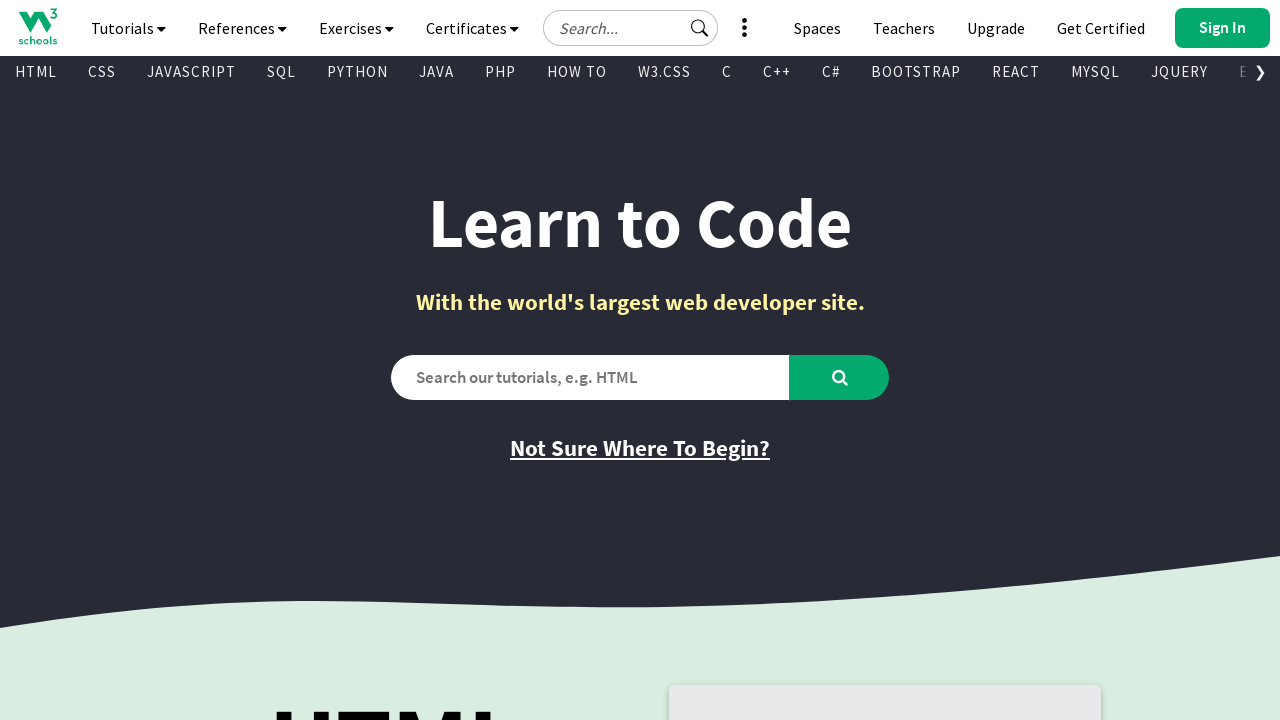

Navigated to W3Schools homepage
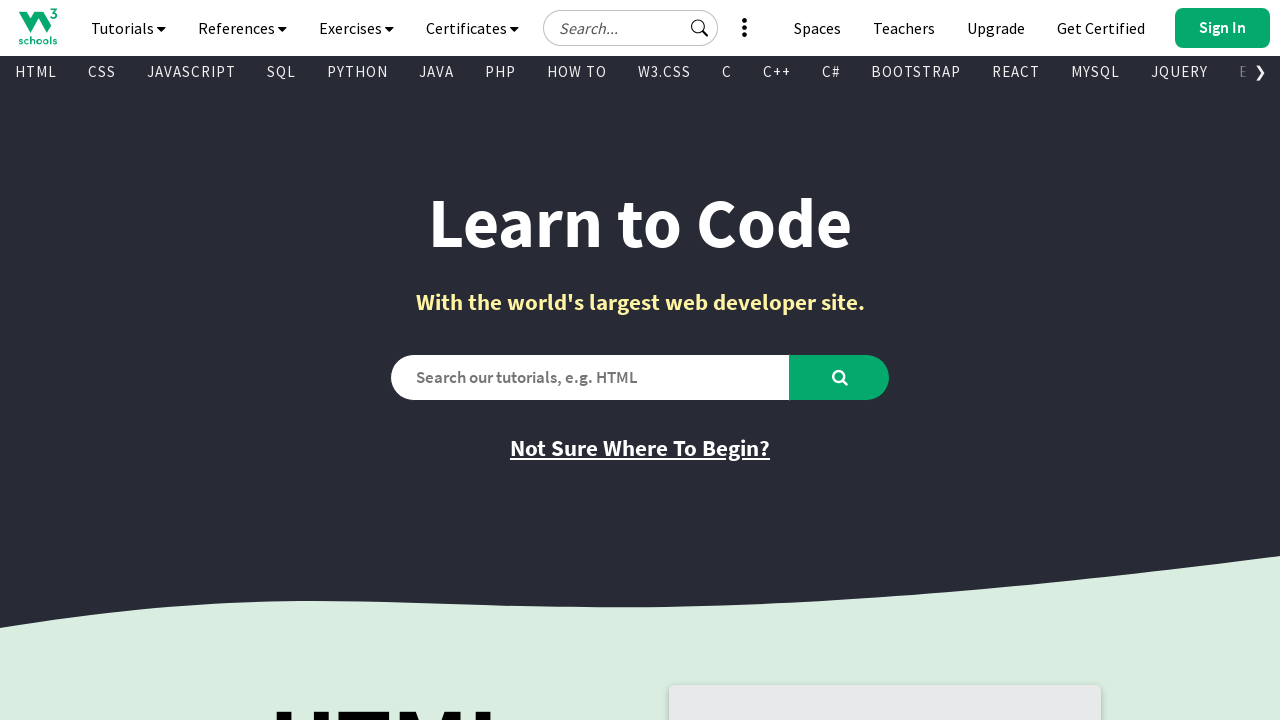

Retrieved all anchor elements from the page
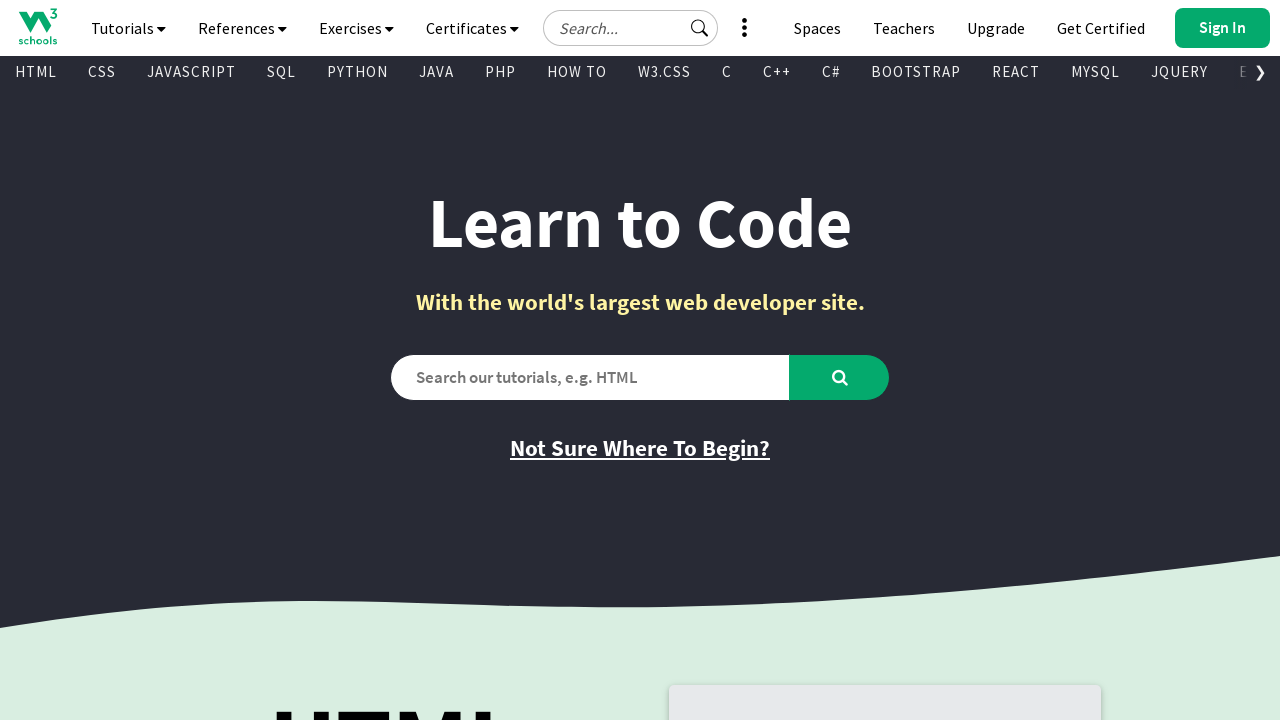

Retrieved text content from visible link: '
      
    '
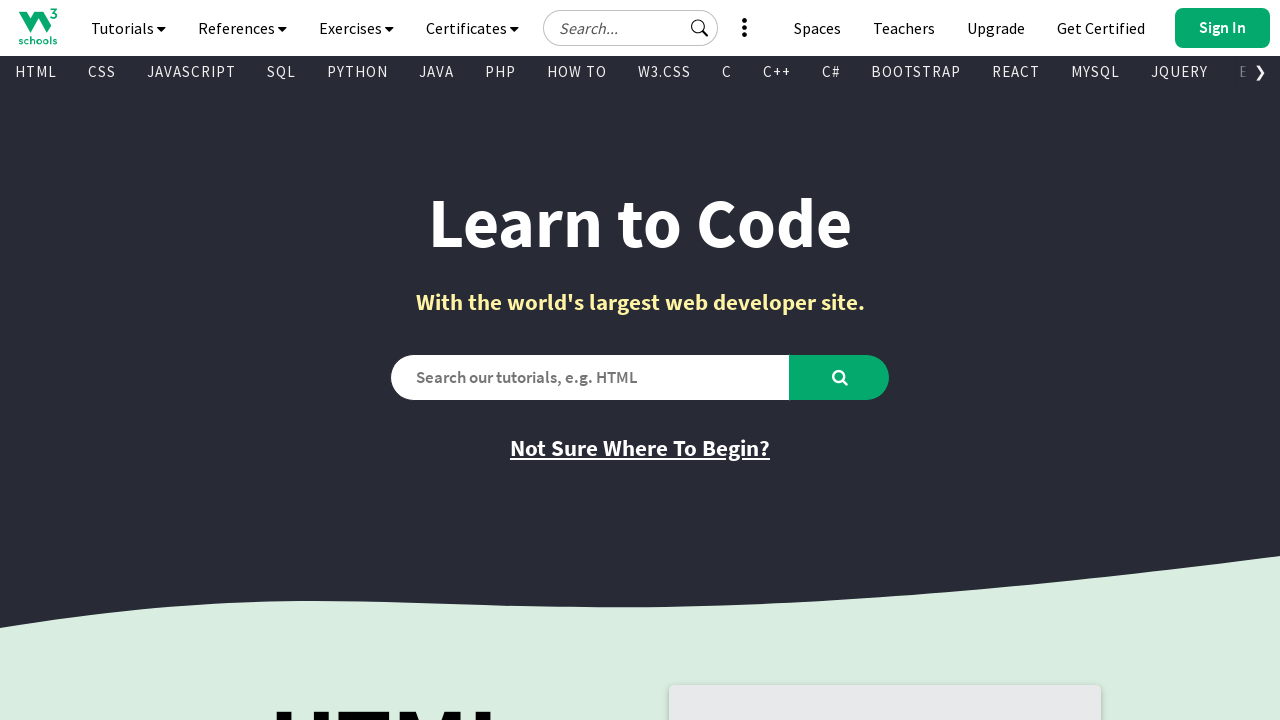

Retrieved href attribute from link: 'https://www.w3schools.com'
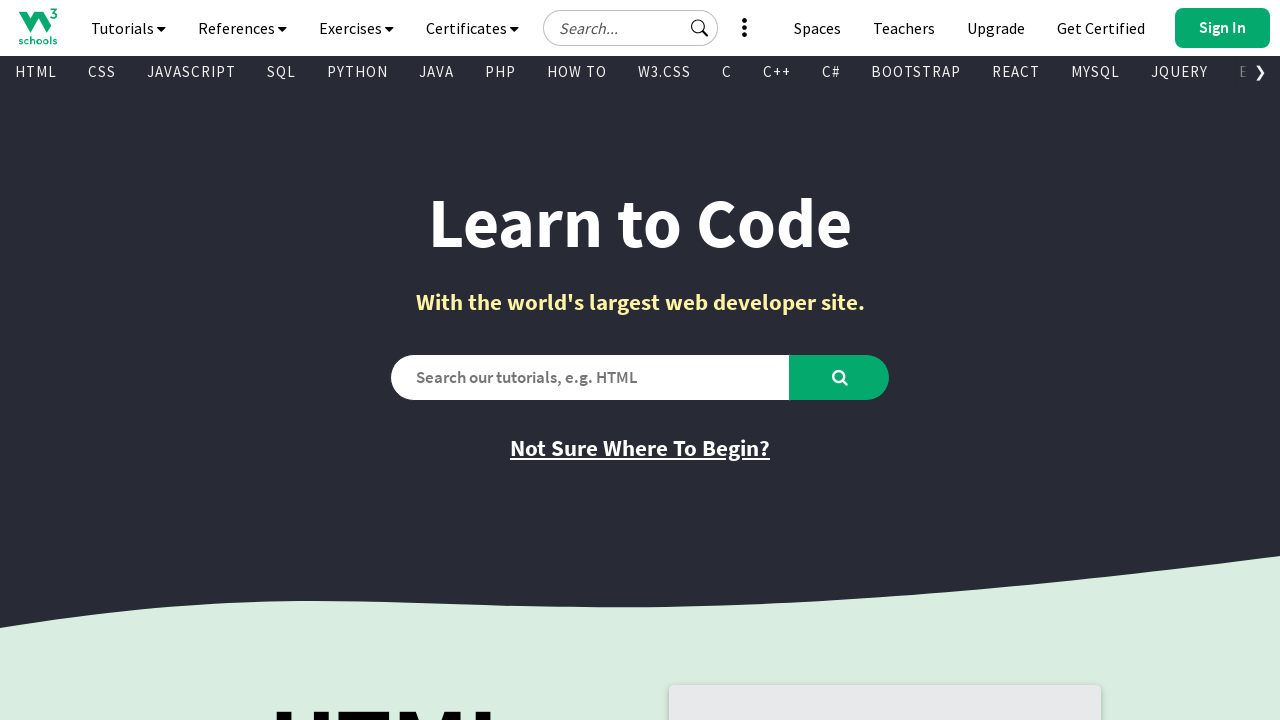

Retrieved text content from visible link: '
        Tutorials
        
        
      '
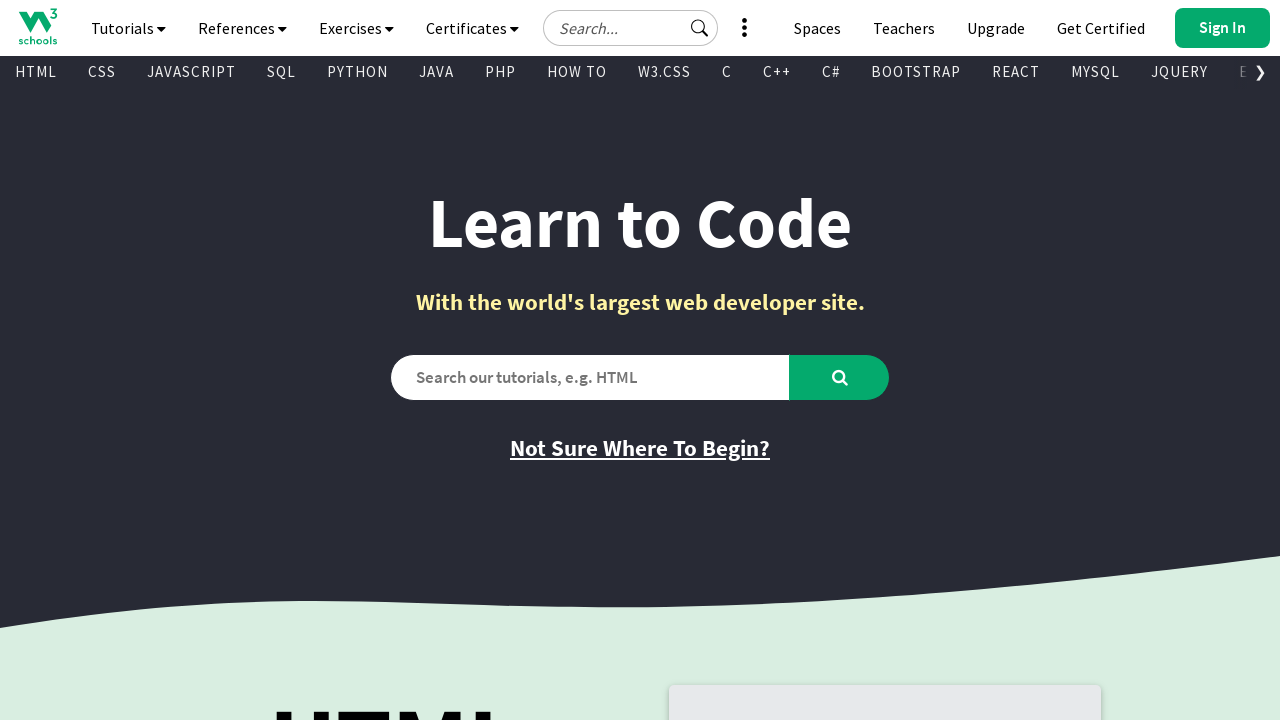

Retrieved href attribute from link: 'javascript:void(0)'
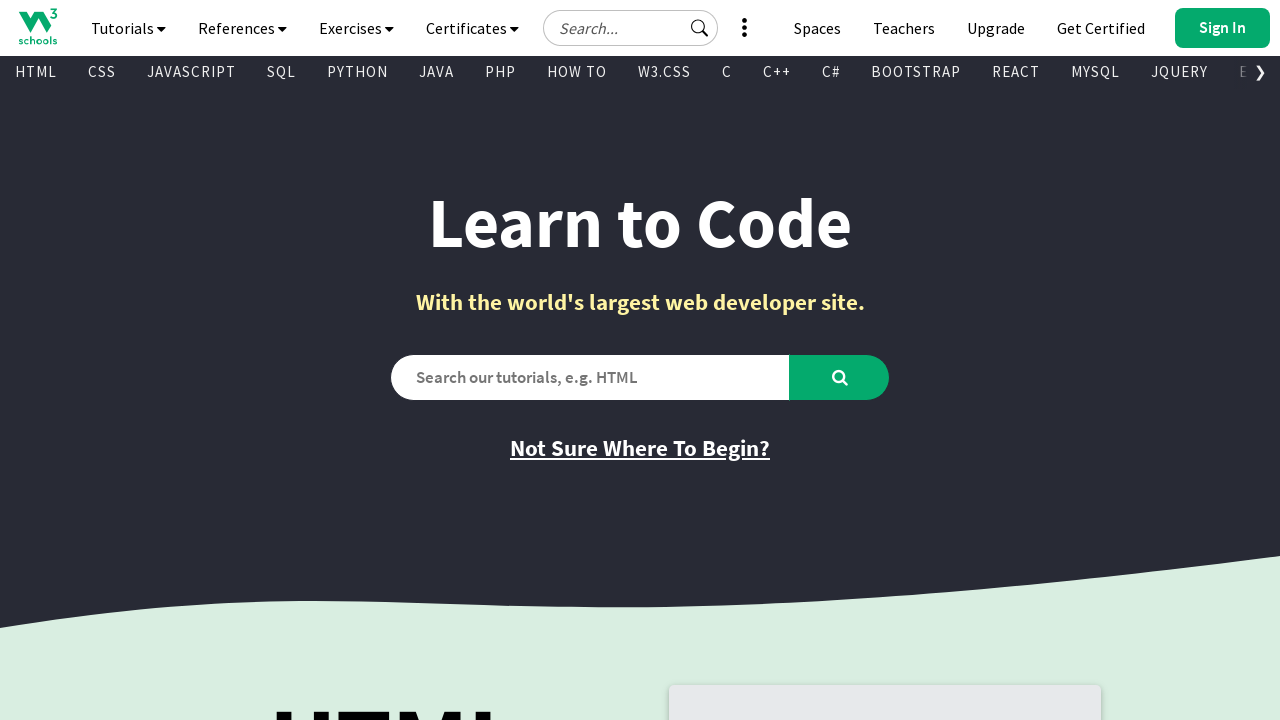

Retrieved text content from visible link: '
        References
        
        
      '
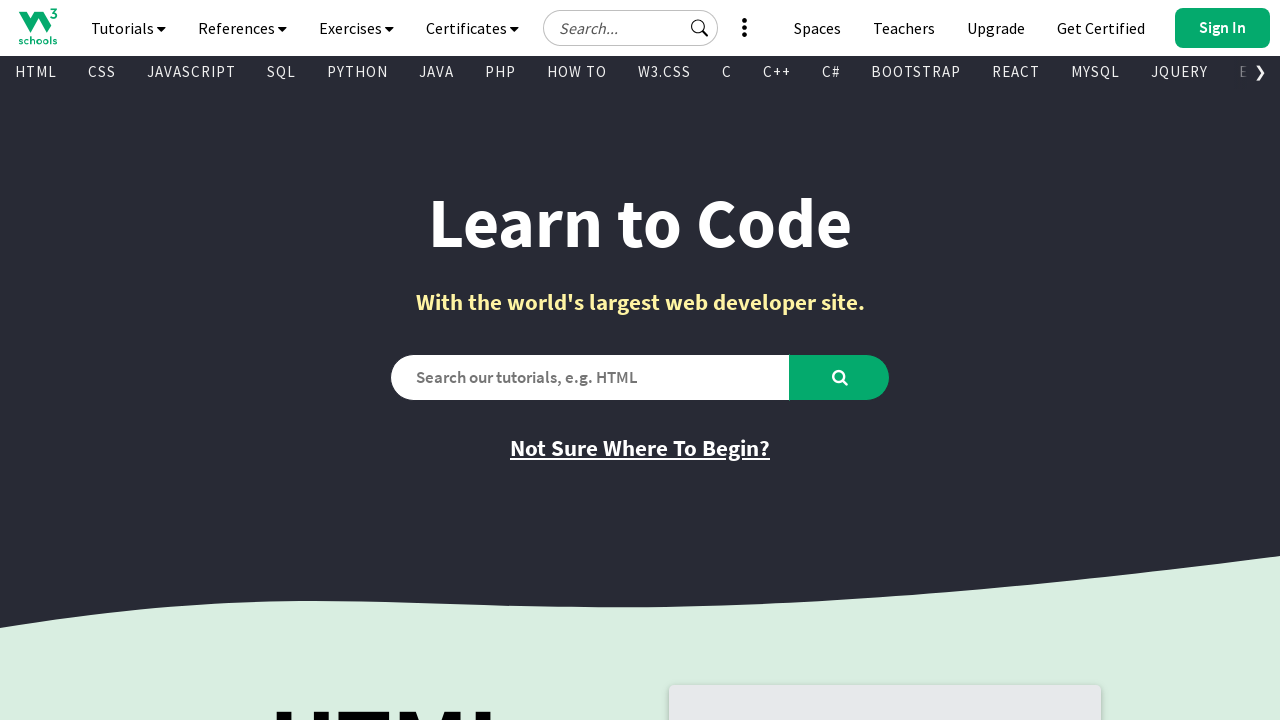

Retrieved href attribute from link: 'javascript:void(0)'
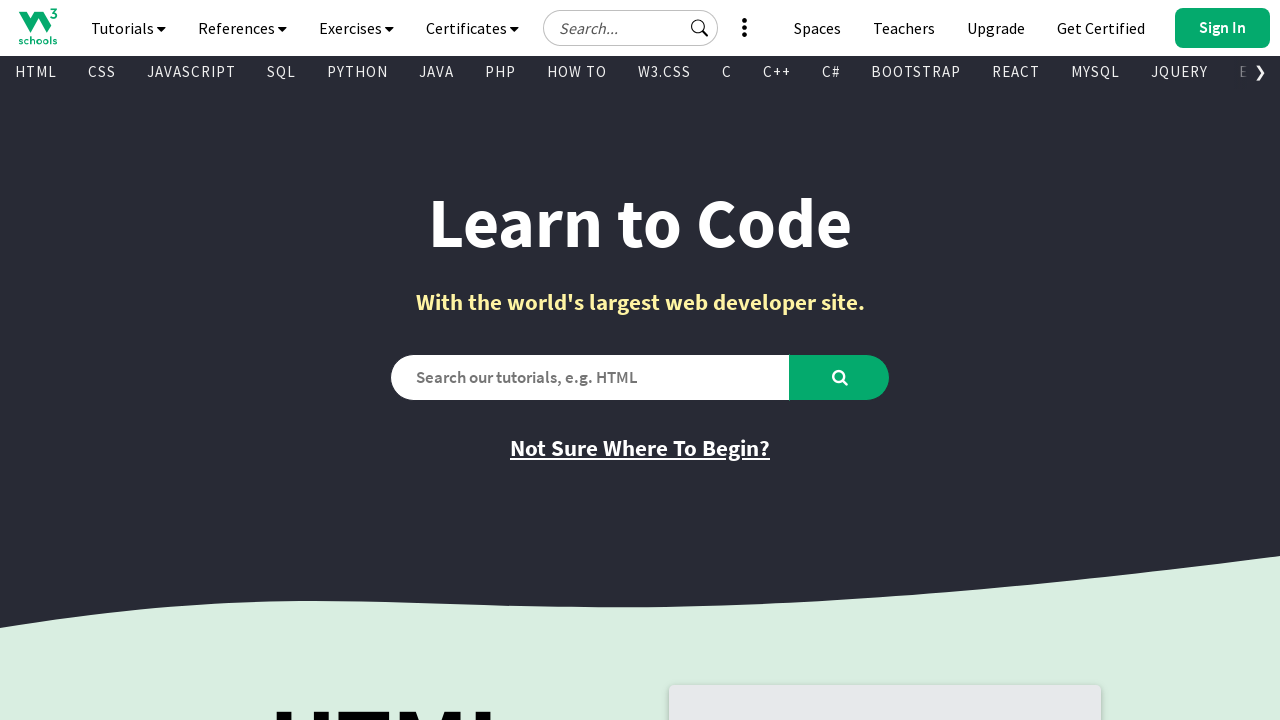

Retrieved text content from visible link: '
        Exercises
        
        
      '
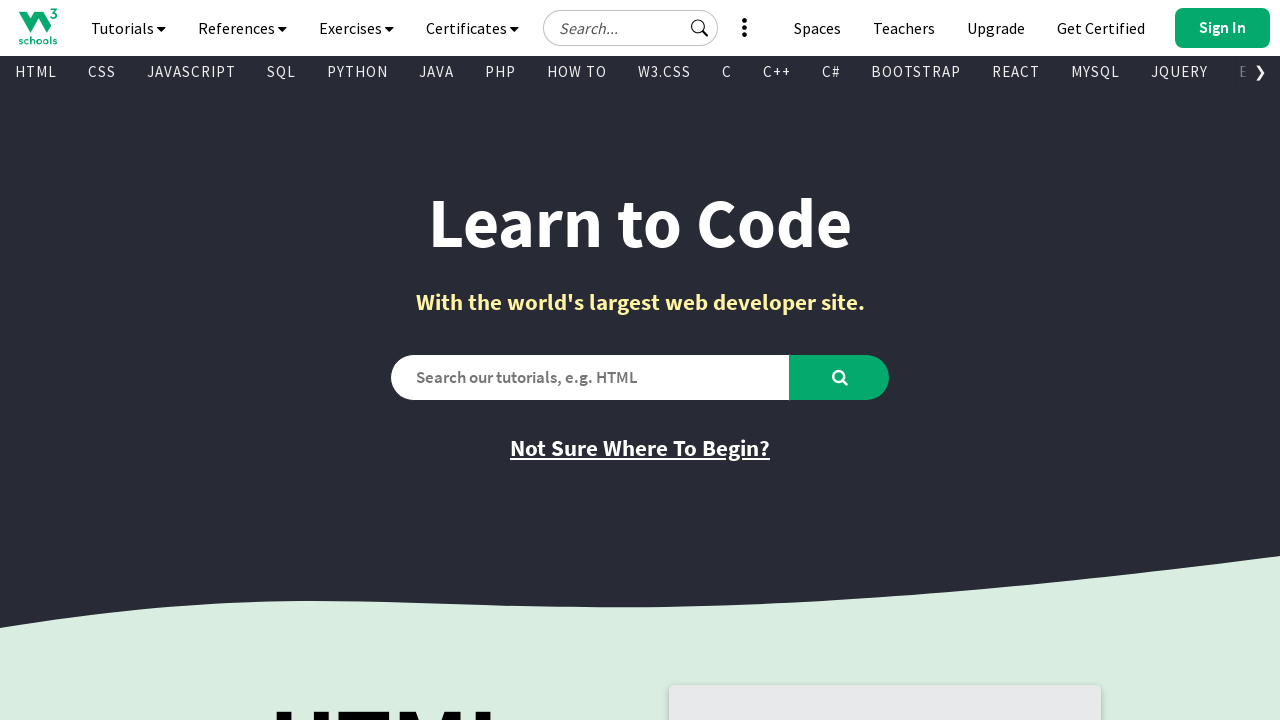

Retrieved href attribute from link: 'javascript:void(0)'
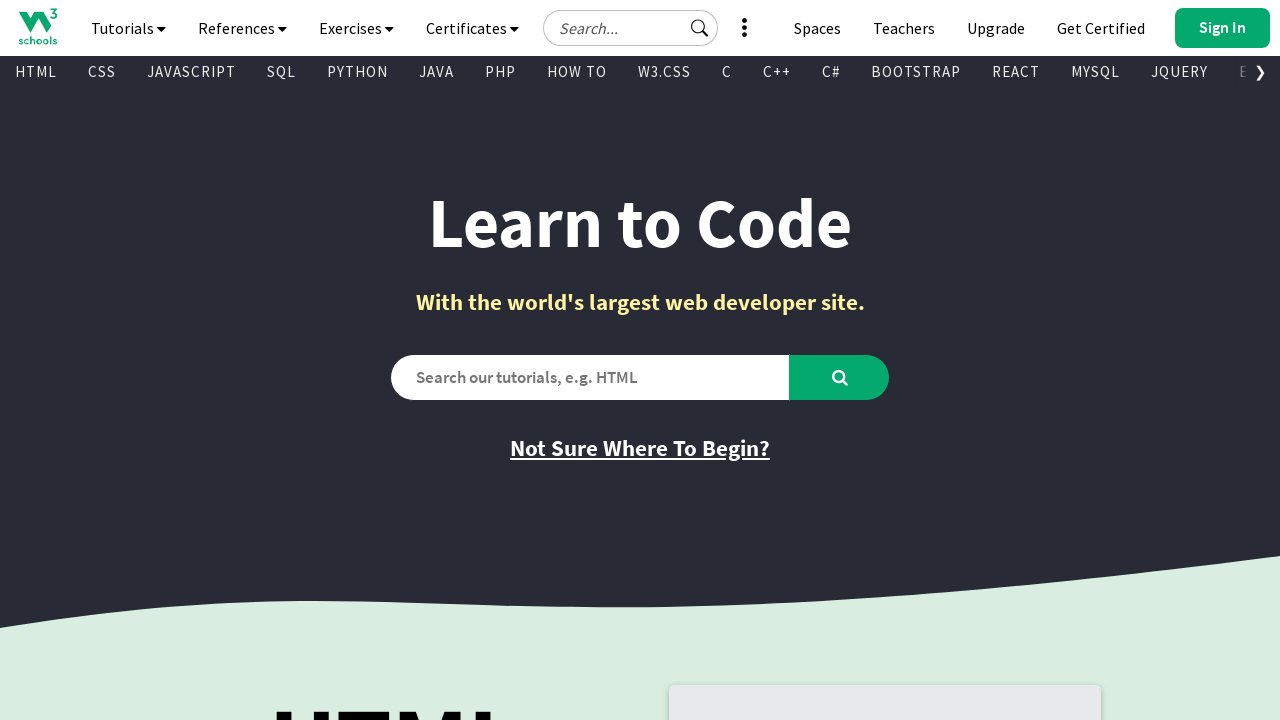

Retrieved text content from visible link: '
        Certificates
        
        
      '
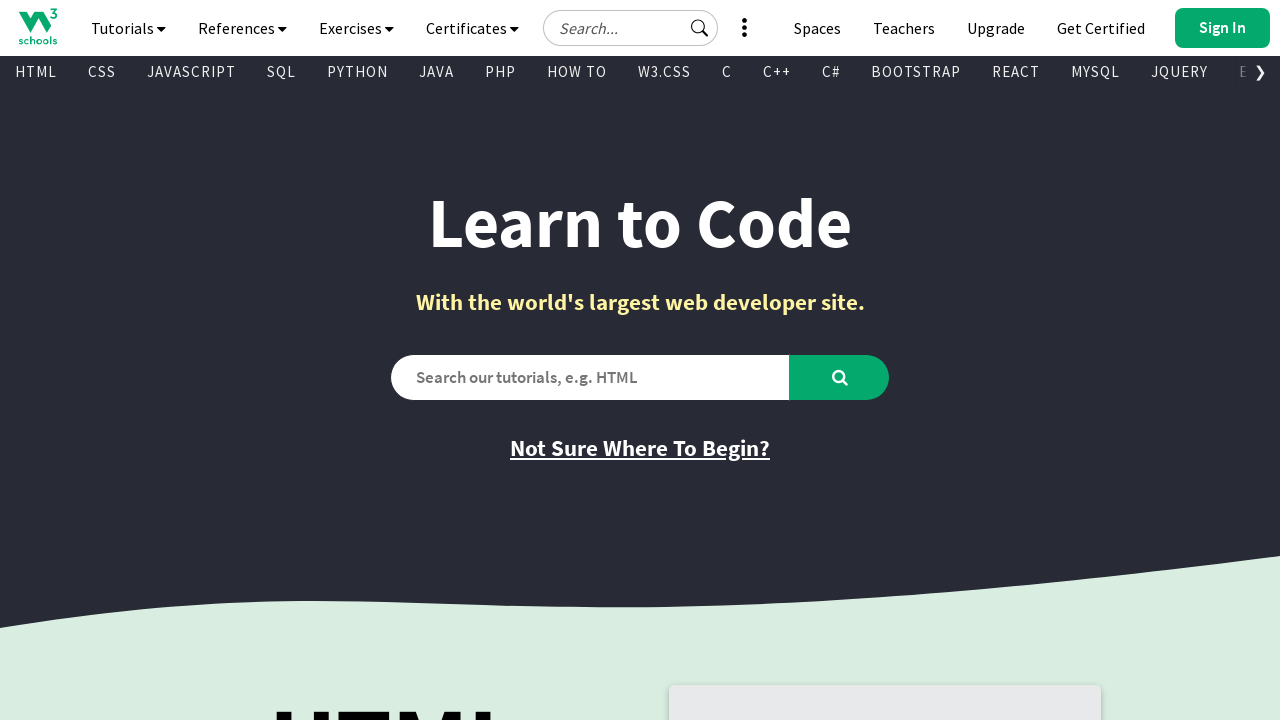

Retrieved href attribute from link: 'javascript:void(0)'
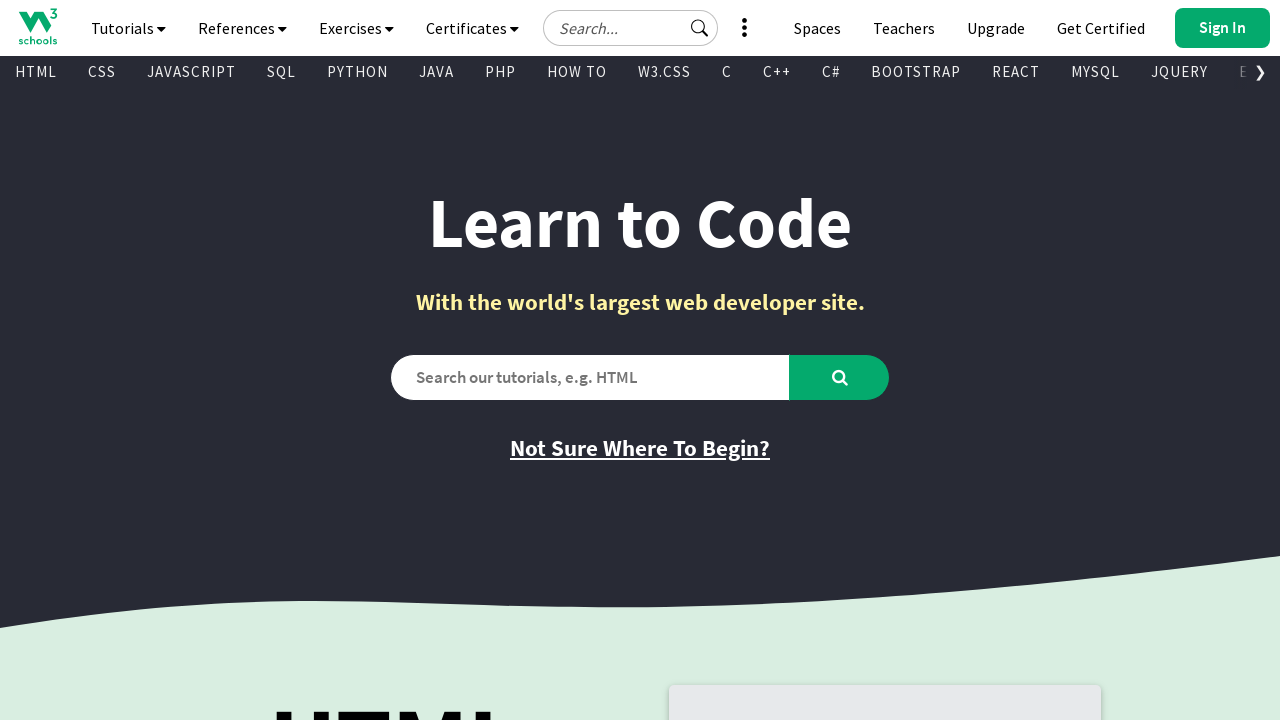

Retrieved text content from visible link: '
        See More
        
         
        
        
      '
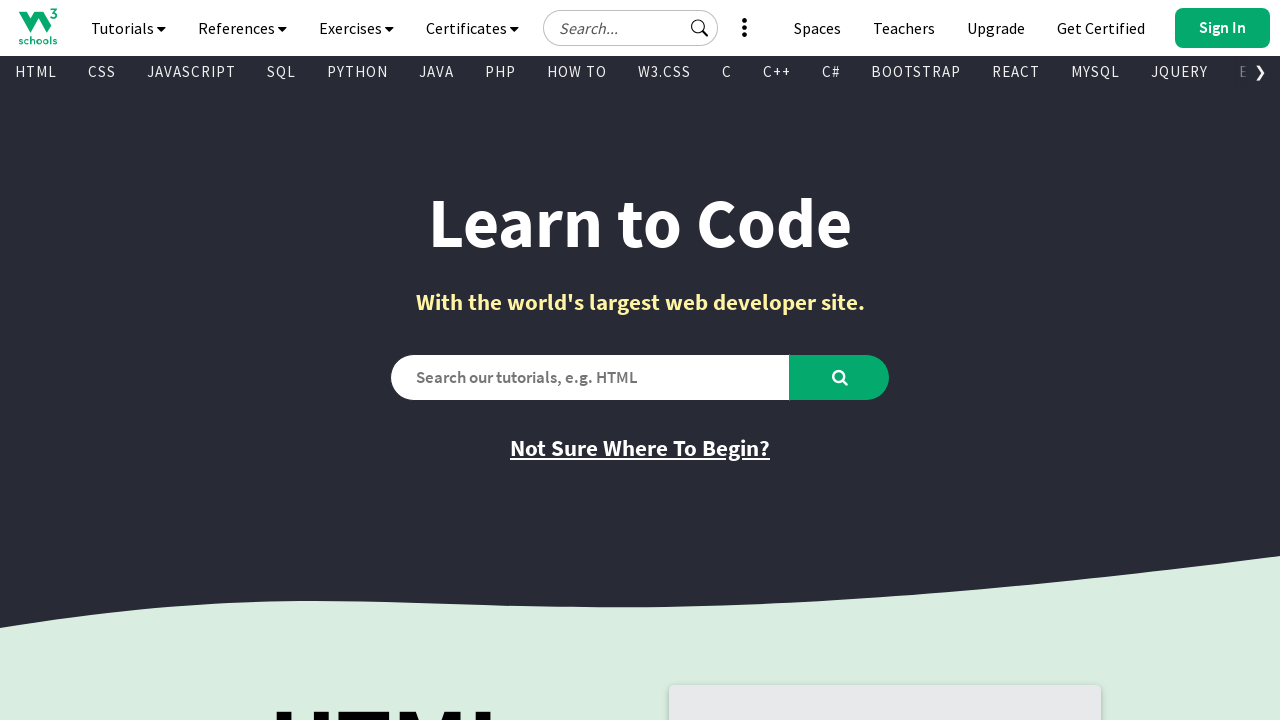

Retrieved href attribute from link: 'javascript:void(0)'
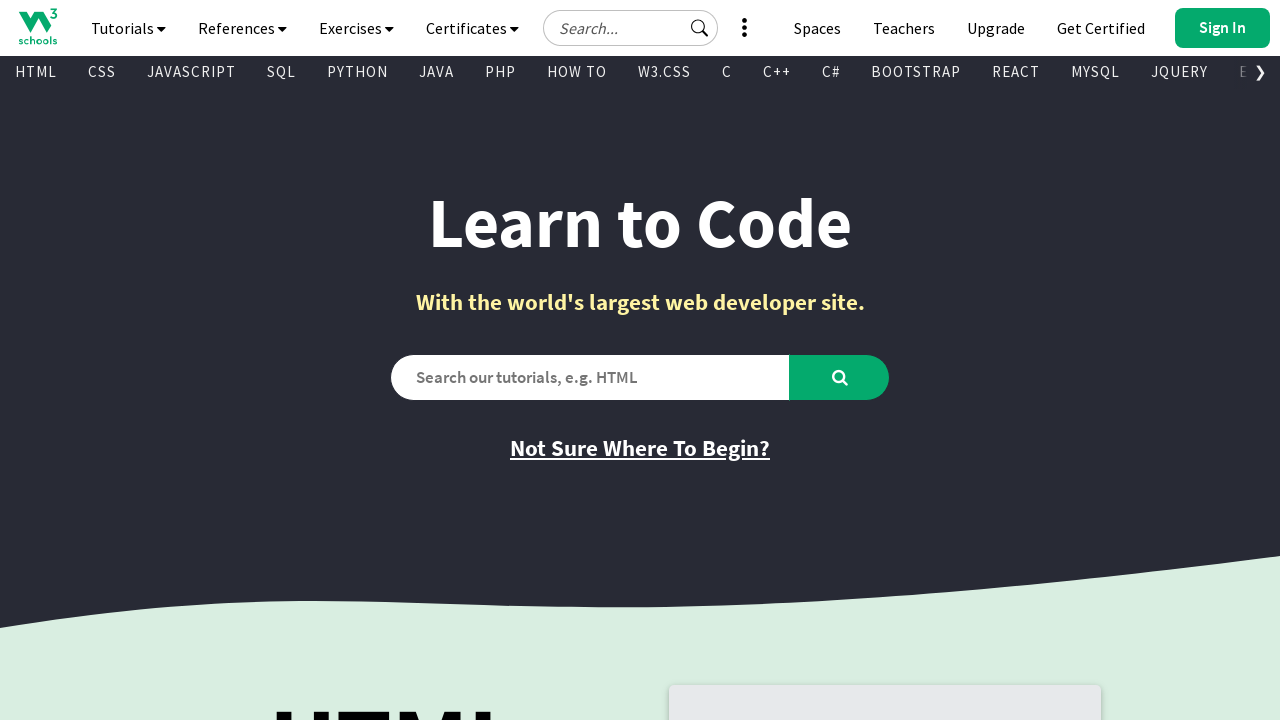

Retrieved text content from visible link: '
        
          
        
        Get Certified
      '
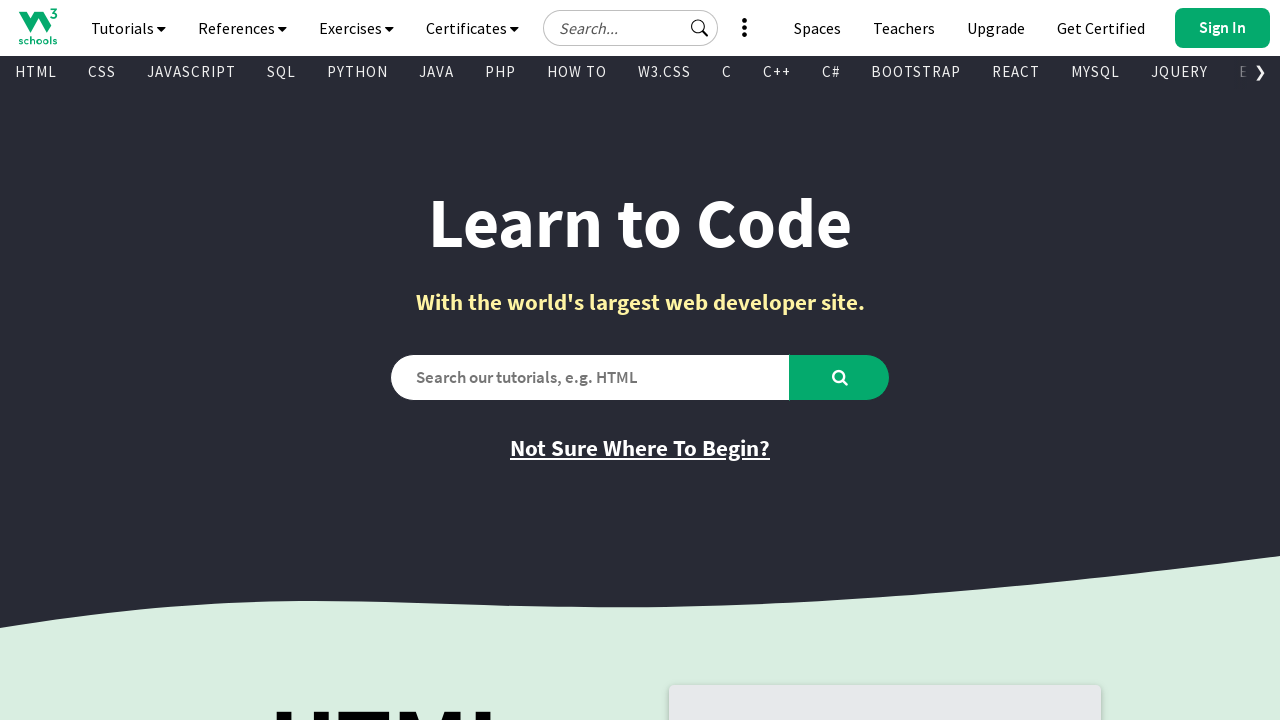

Retrieved href attribute from link: 'https://campus.w3schools.com/collections/course-catalog'
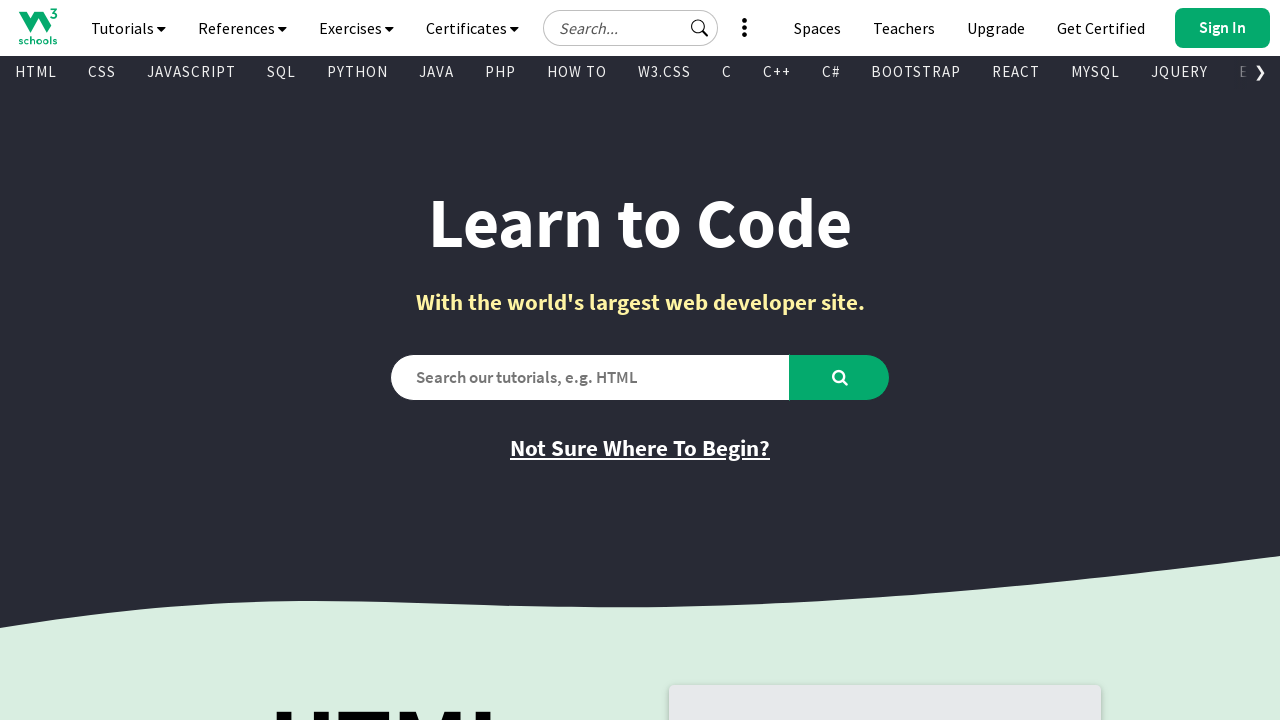

Retrieved text content from visible link: '
        
          
          
          
        
        Upgrade
      '
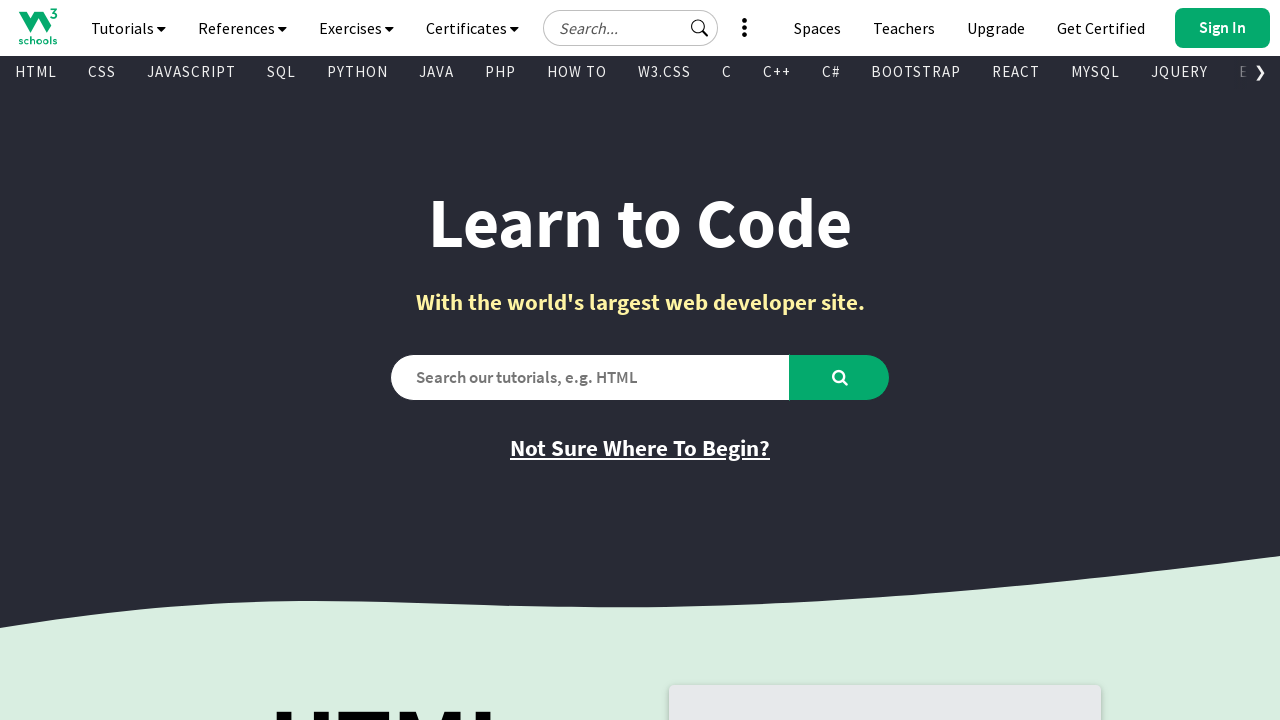

Retrieved href attribute from link: 'https://order.w3schools.com/plans'
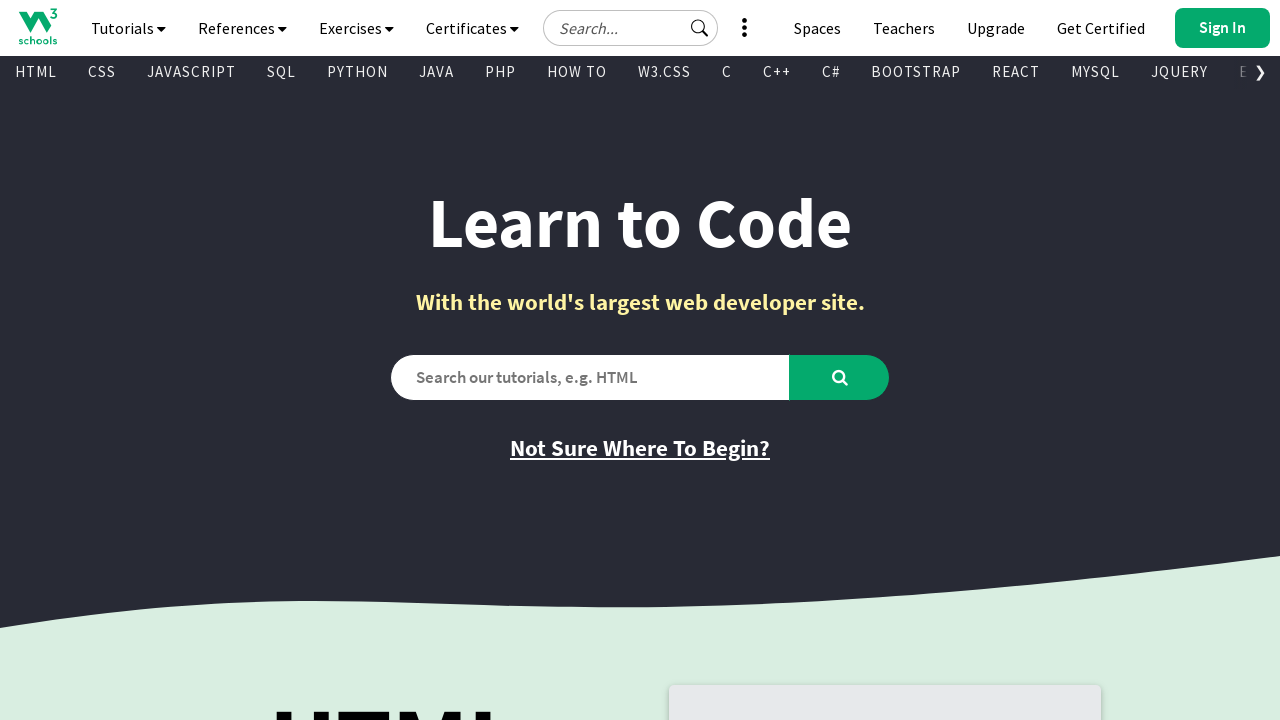

Retrieved text content from visible link: '
        
          
        
        Teachers
      '
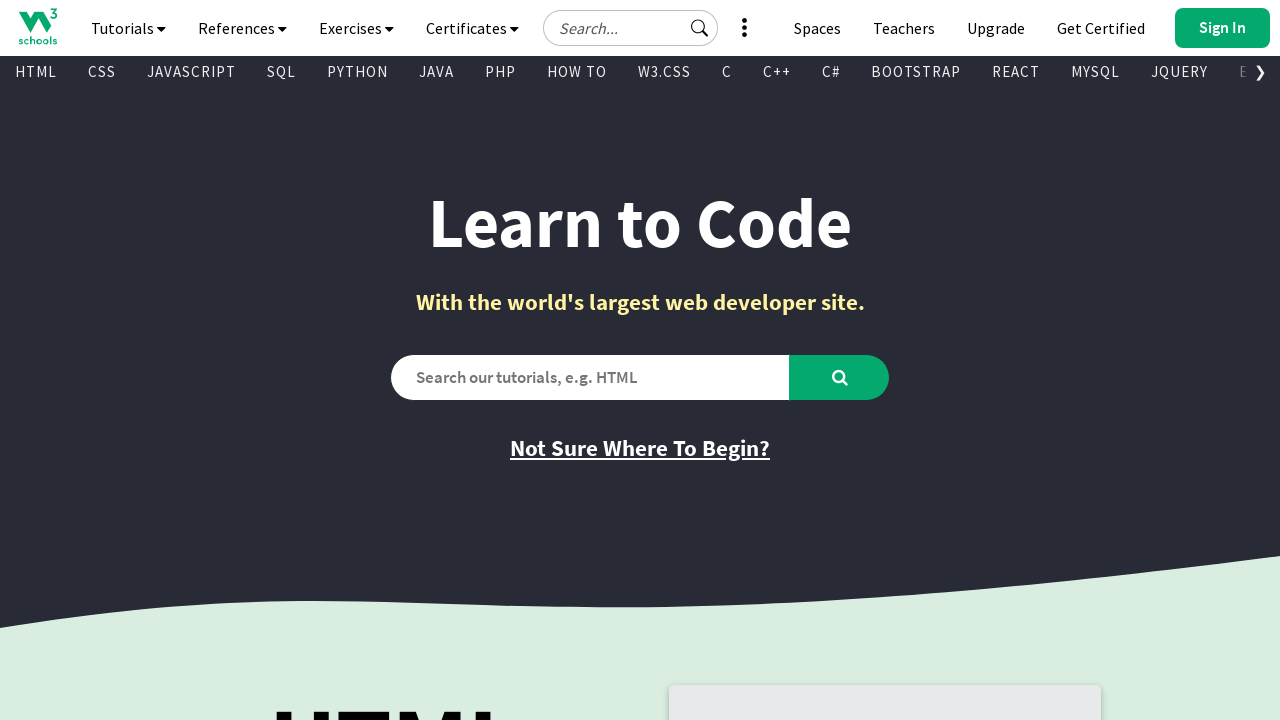

Retrieved href attribute from link: '/academy/index.php'
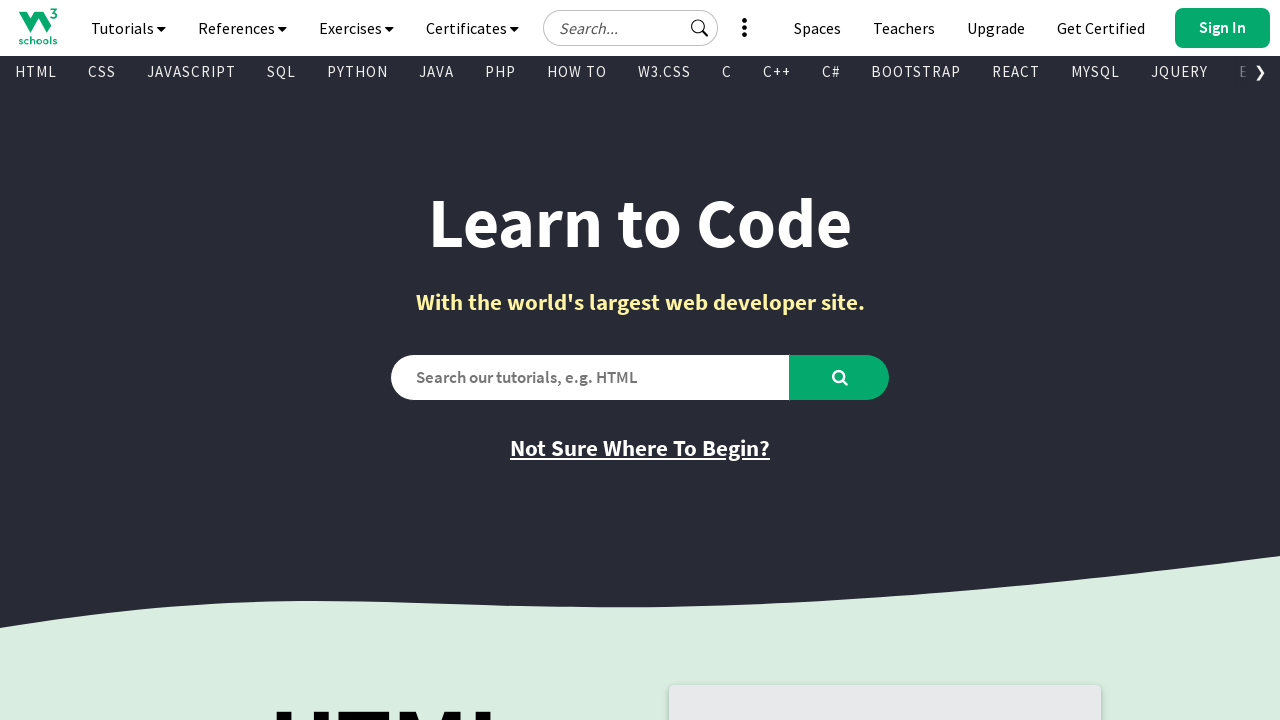

Retrieved text content from visible link: '
        
          
        
        Spaces
      '
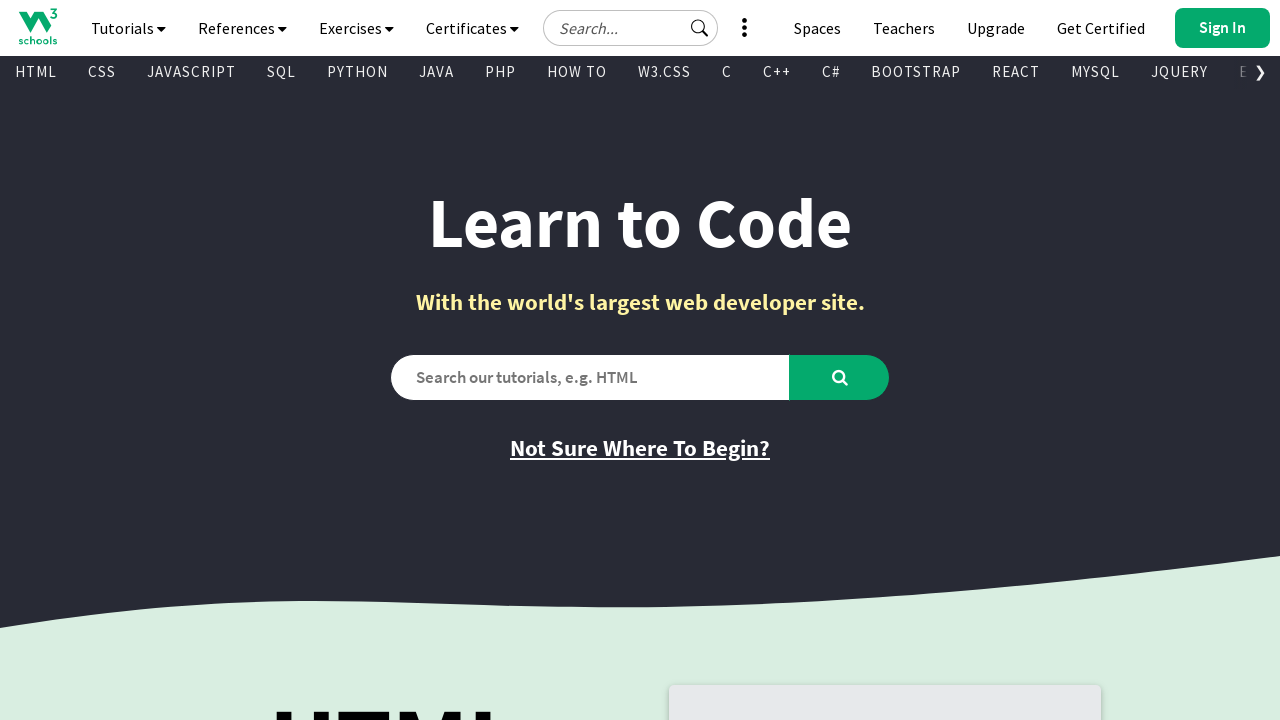

Retrieved href attribute from link: '/spaces/index.php'
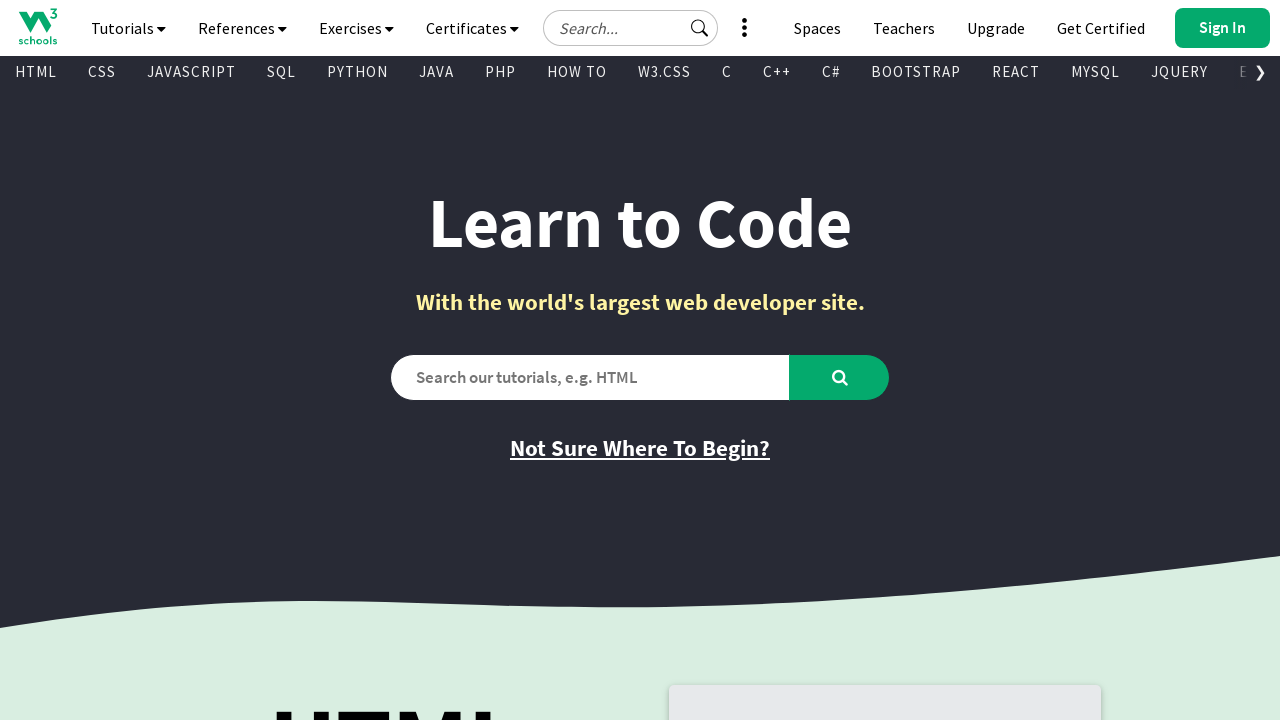

Retrieved text content from visible link: '
        
          
        
        Bootcamps
      '
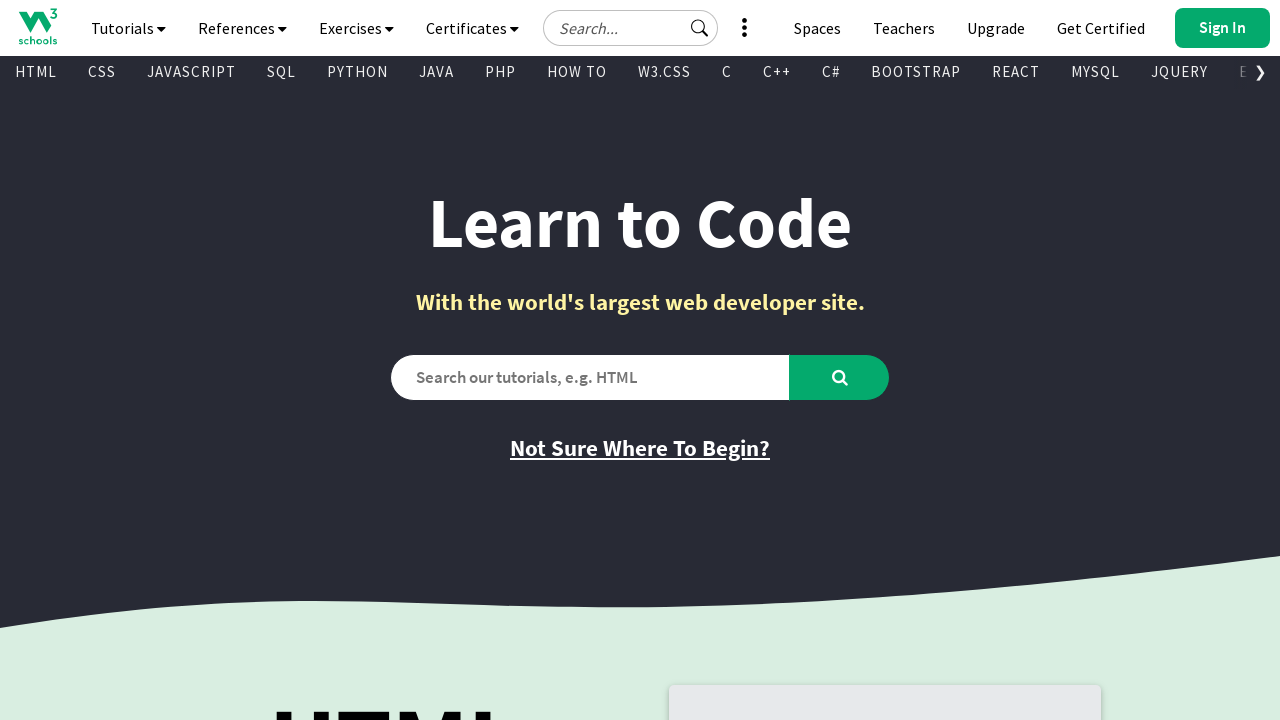

Retrieved href attribute from link: '/bootcamp/index.php'
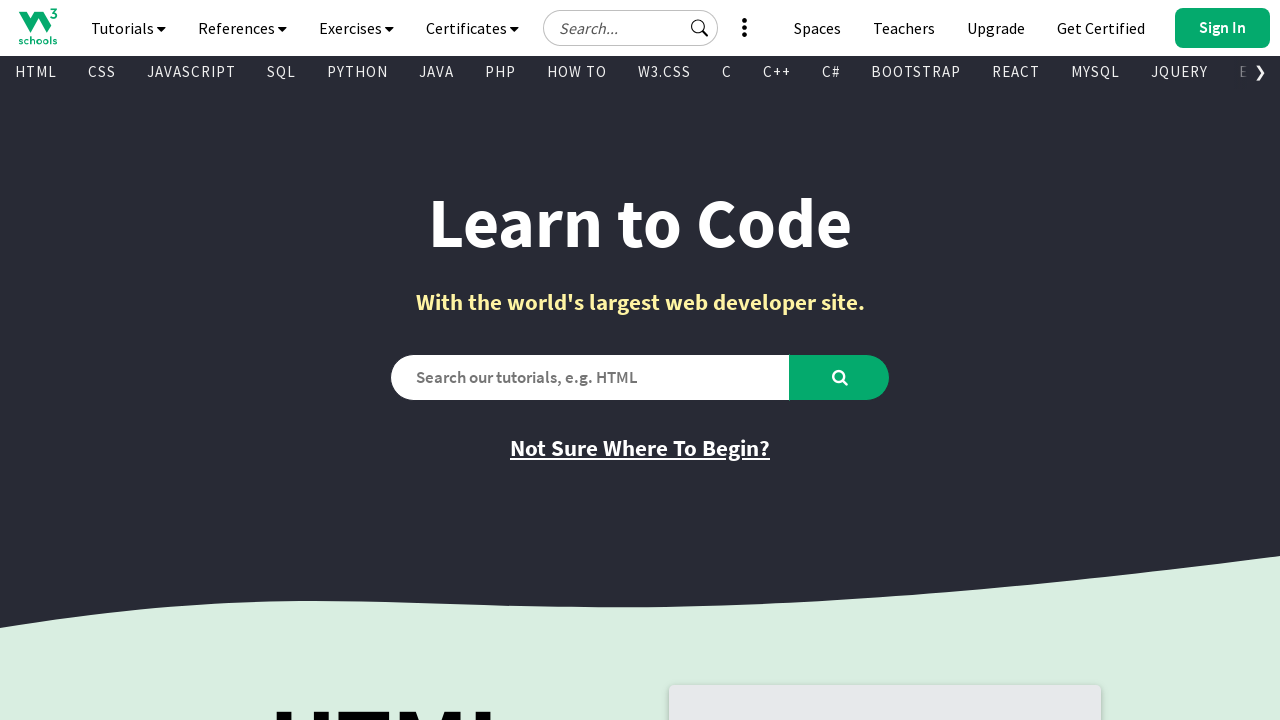

Retrieved text content from visible link: 'HTML'
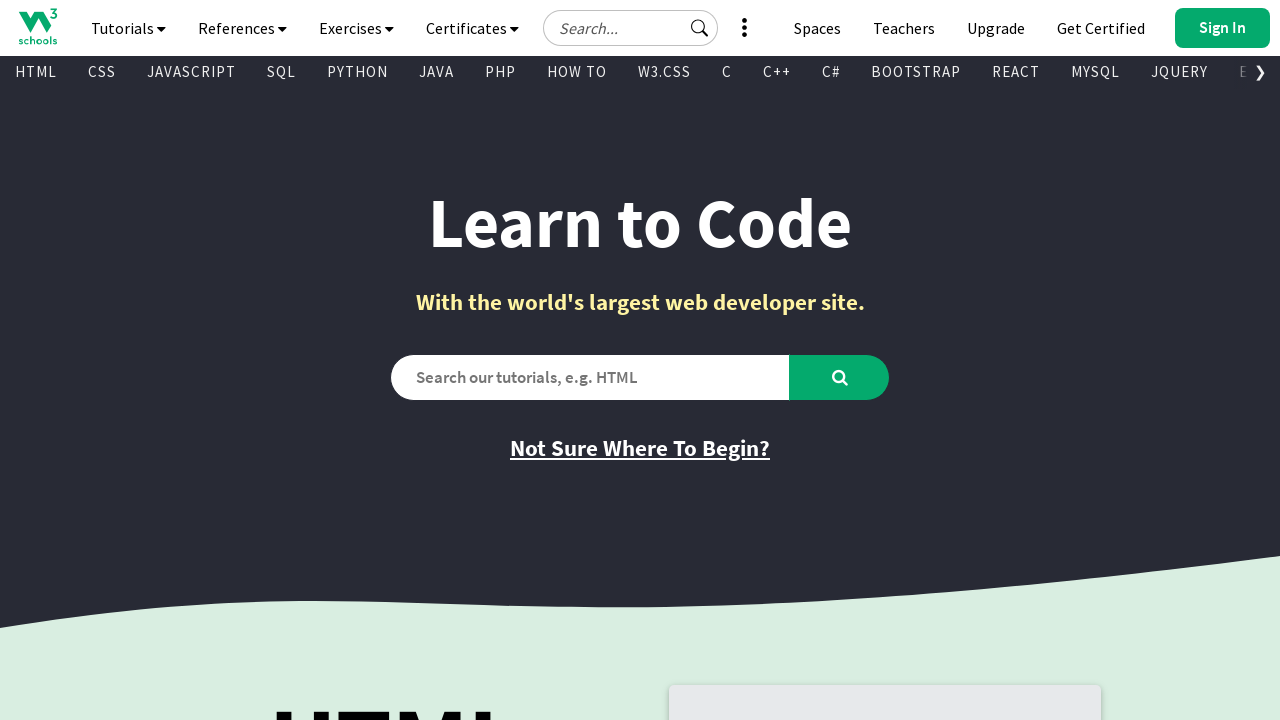

Retrieved href attribute from link: '/html/default.asp'
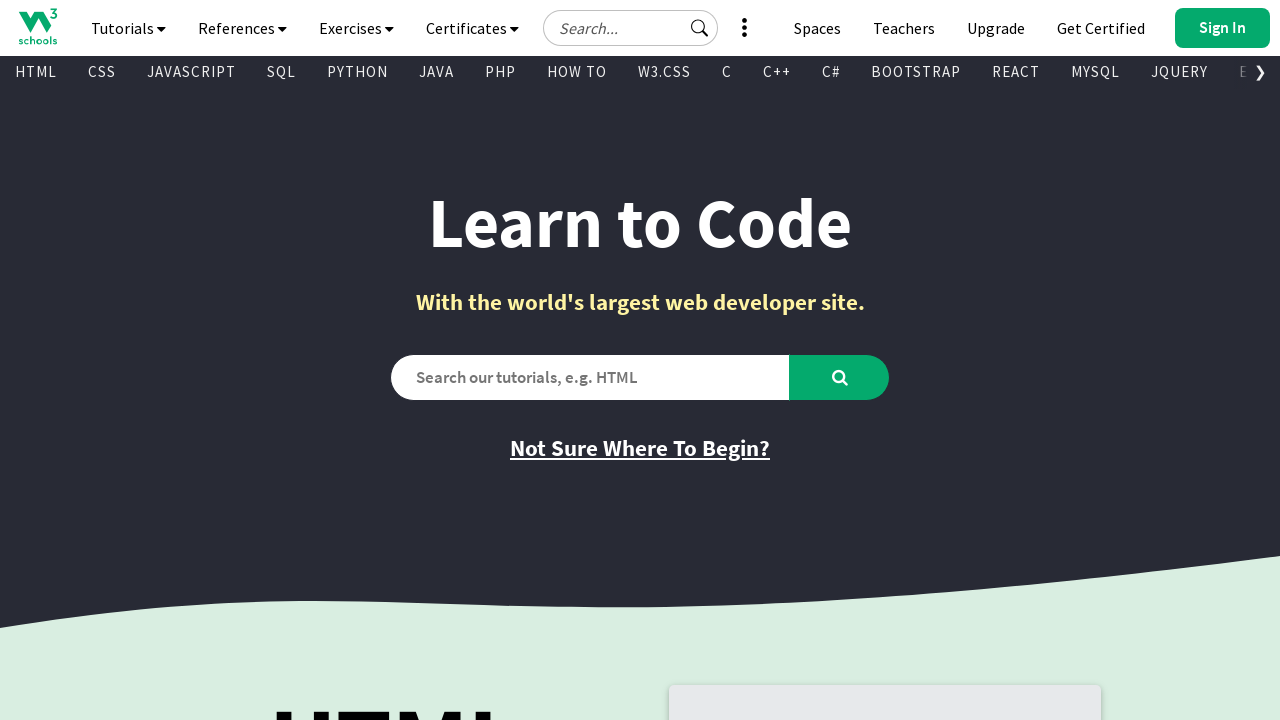

Retrieved text content from visible link: 'CSS'
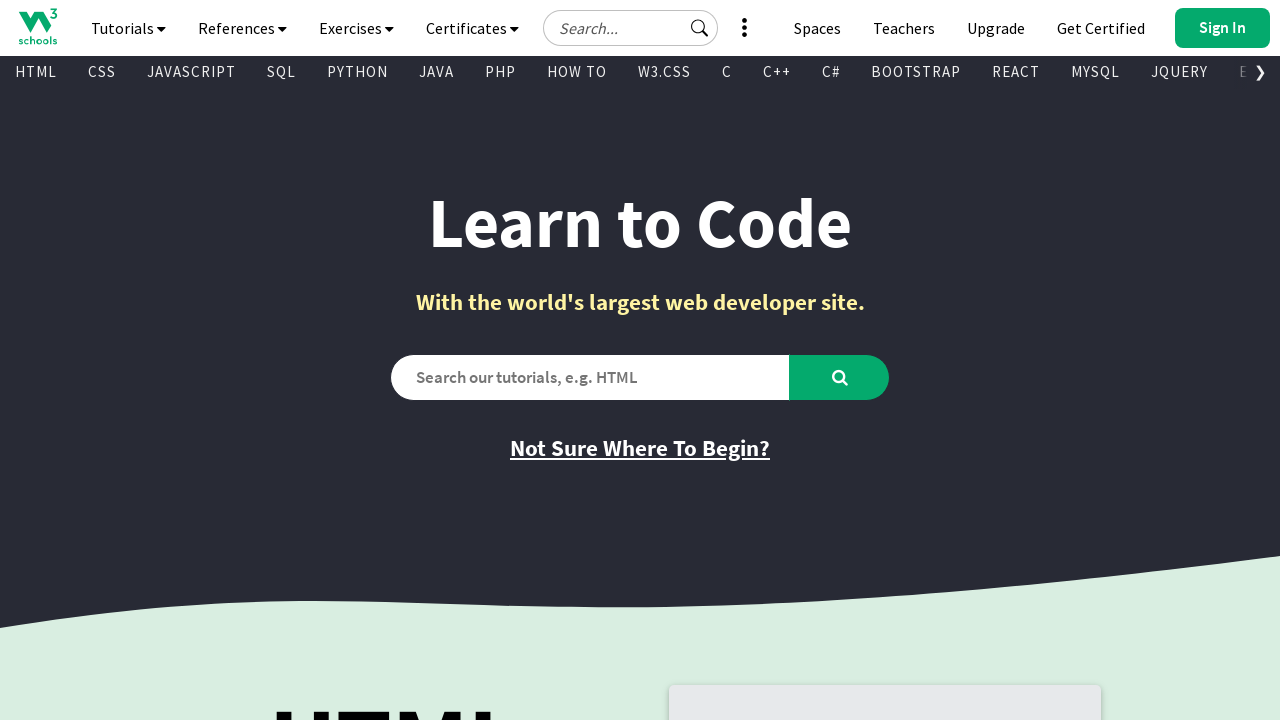

Retrieved href attribute from link: '/css/default.asp'
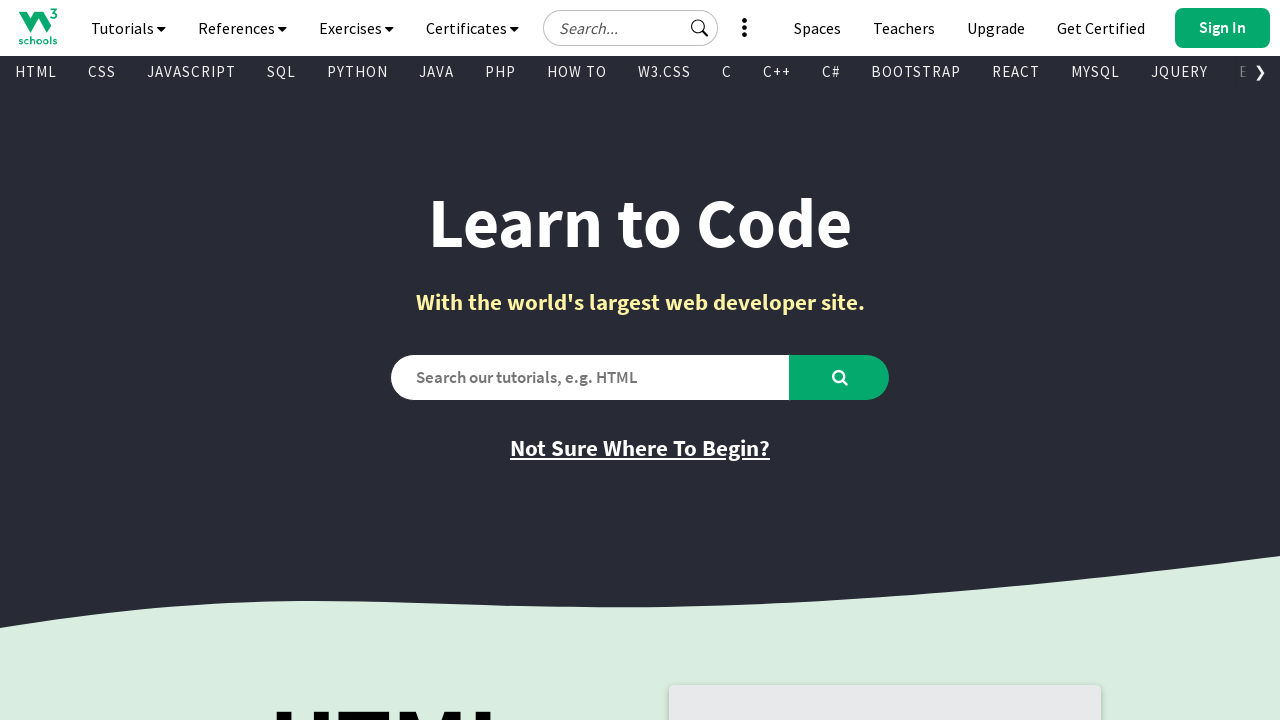

Retrieved text content from visible link: 'JAVASCRIPT'
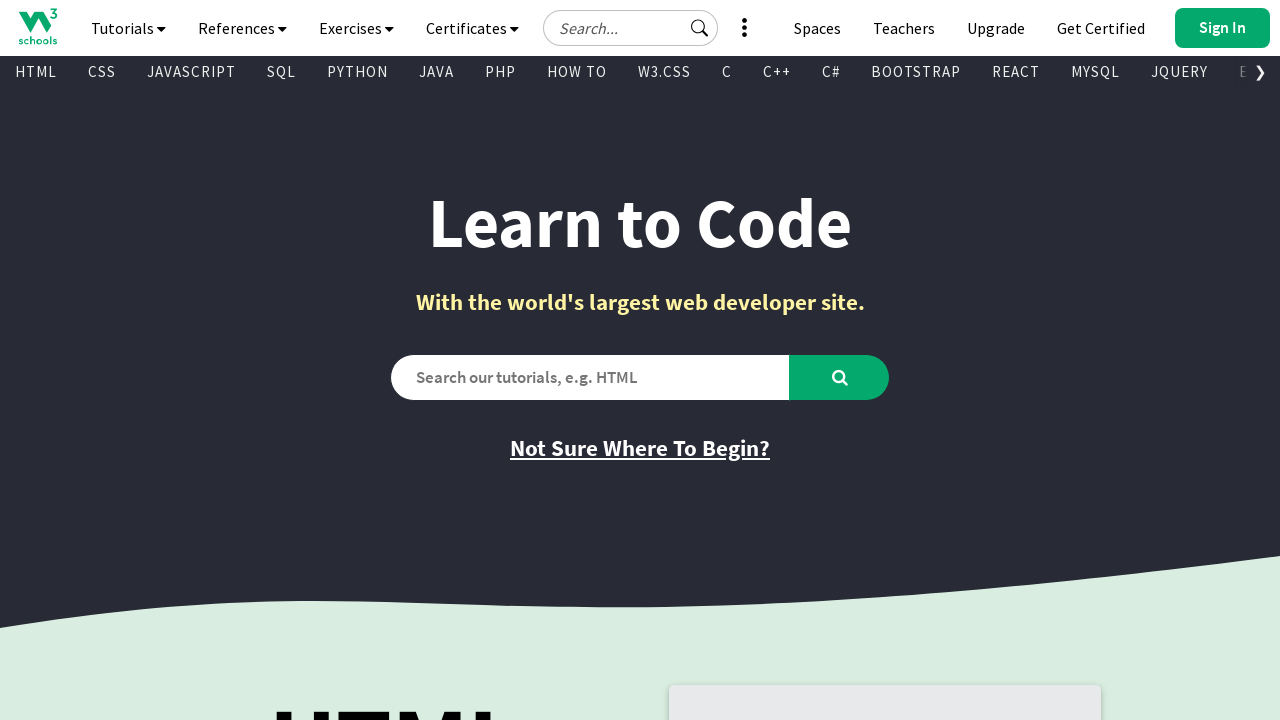

Retrieved href attribute from link: '/js/default.asp'
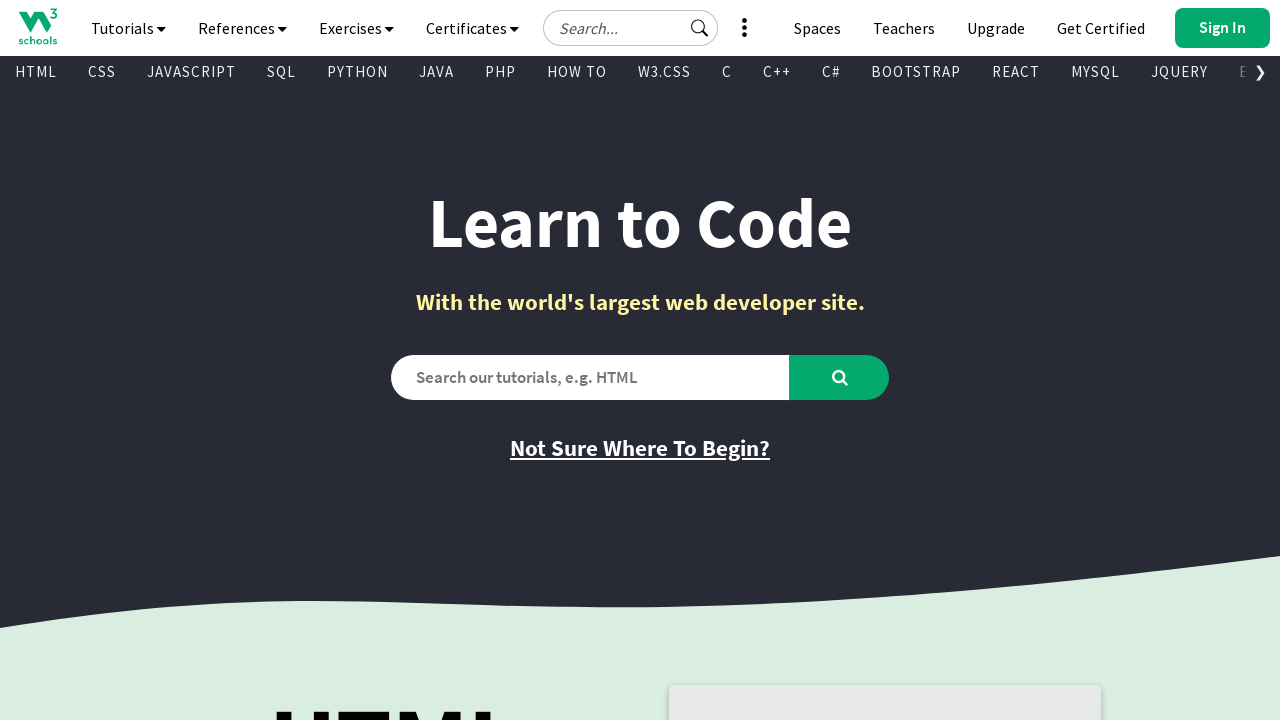

Retrieved text content from visible link: 'SQL'
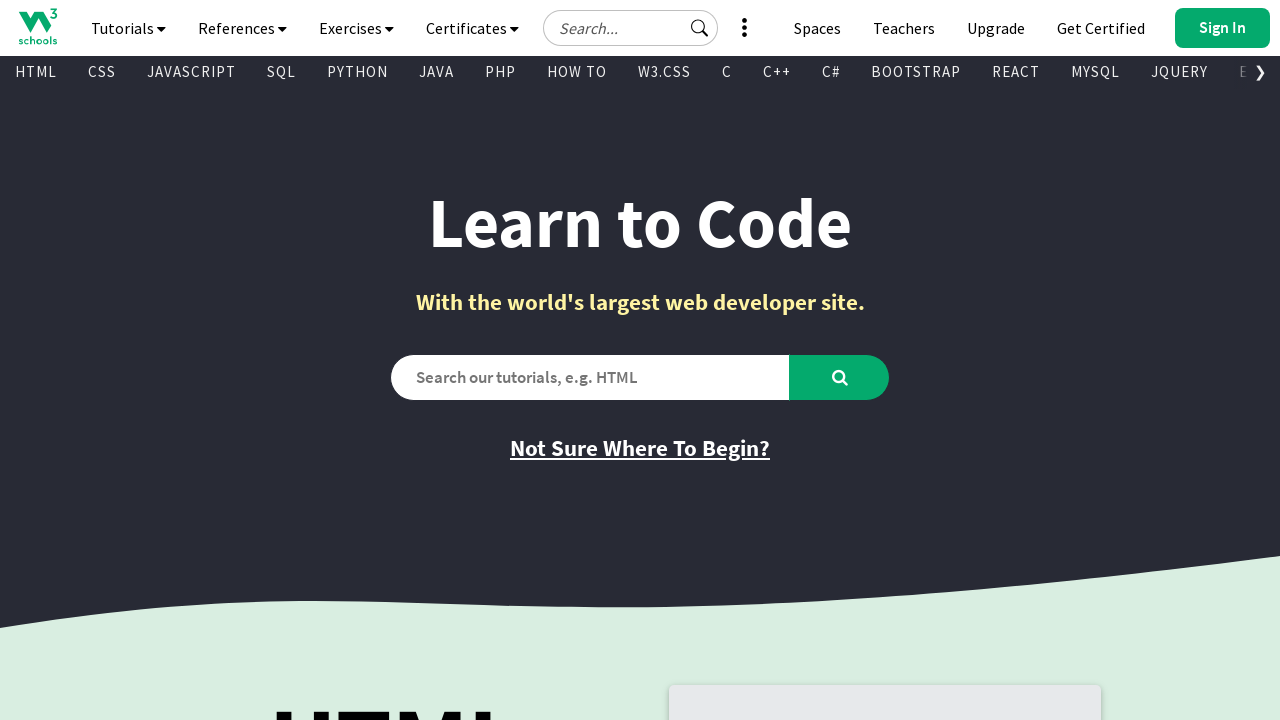

Retrieved href attribute from link: '/sql/default.asp'
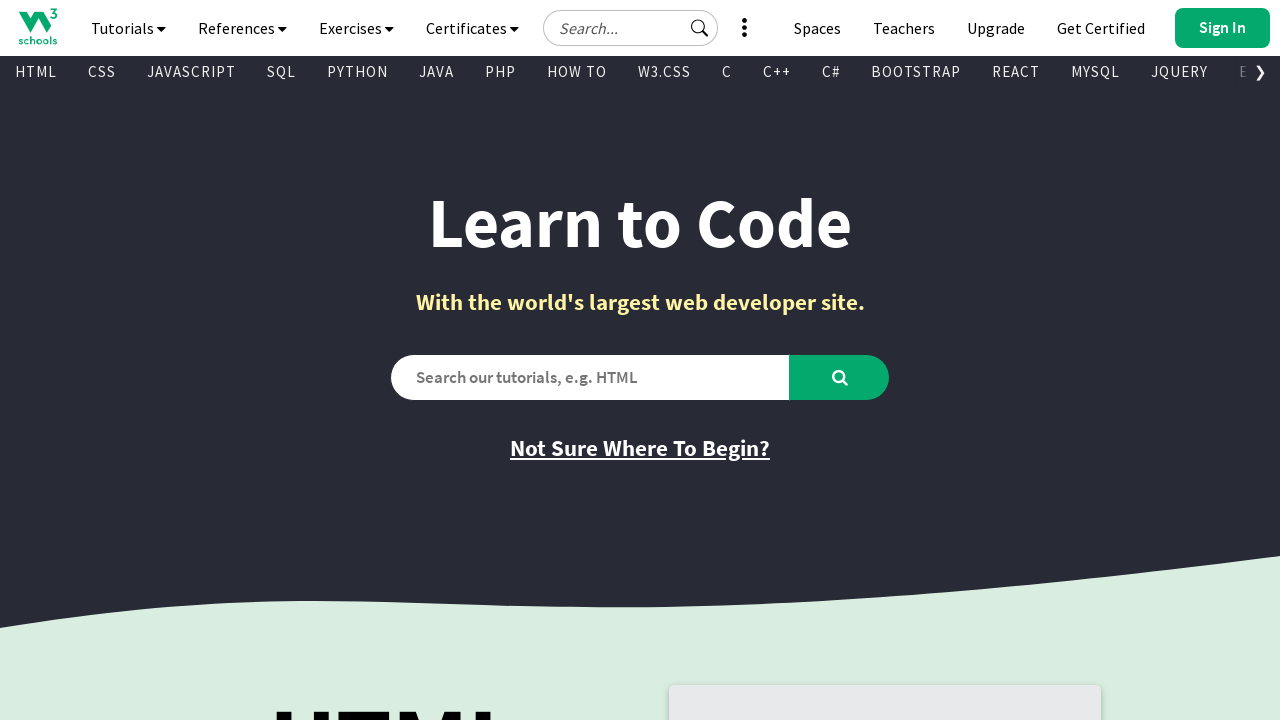

Retrieved text content from visible link: 'PYTHON'
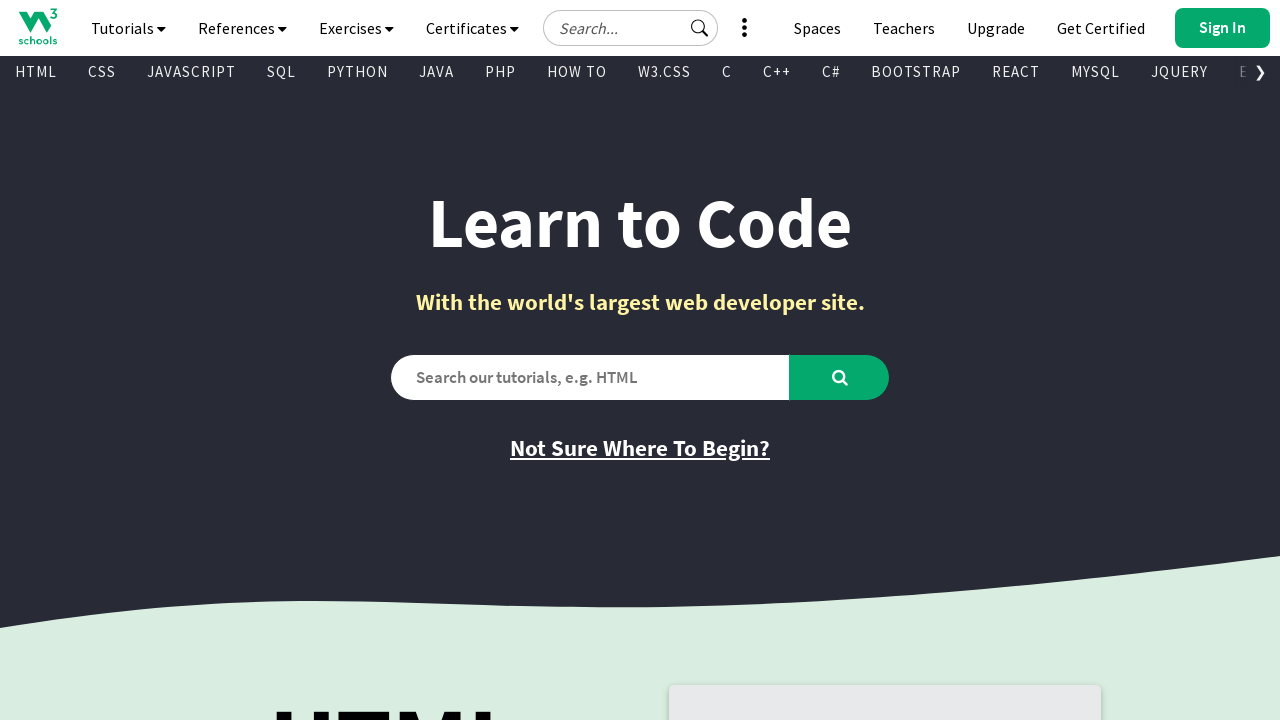

Retrieved href attribute from link: '/python/default.asp'
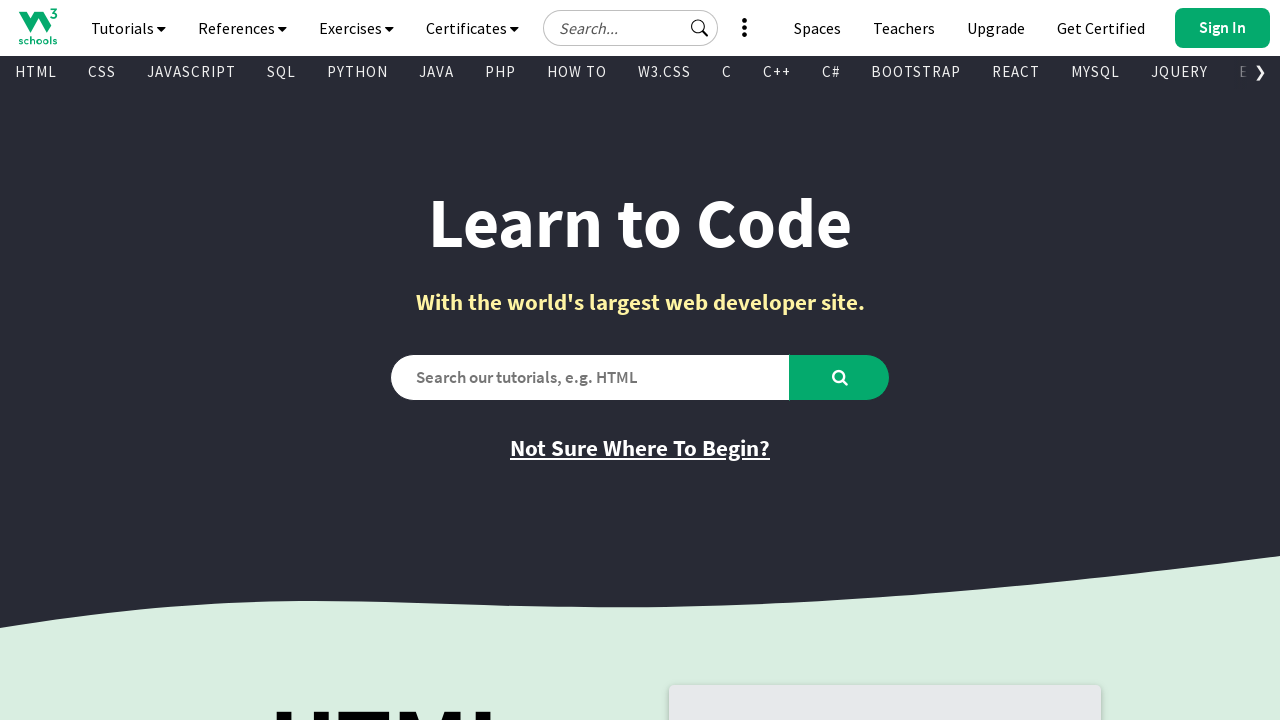

Retrieved text content from visible link: 'JAVA'
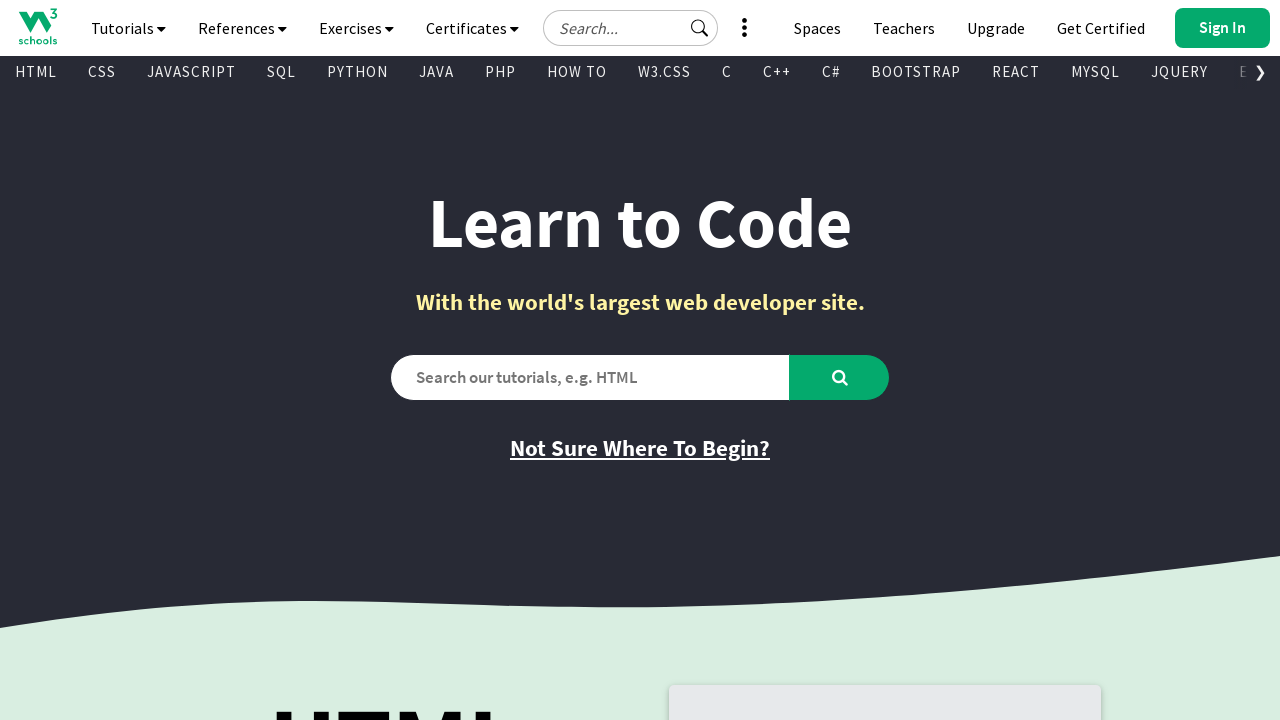

Retrieved href attribute from link: '/java/default.asp'
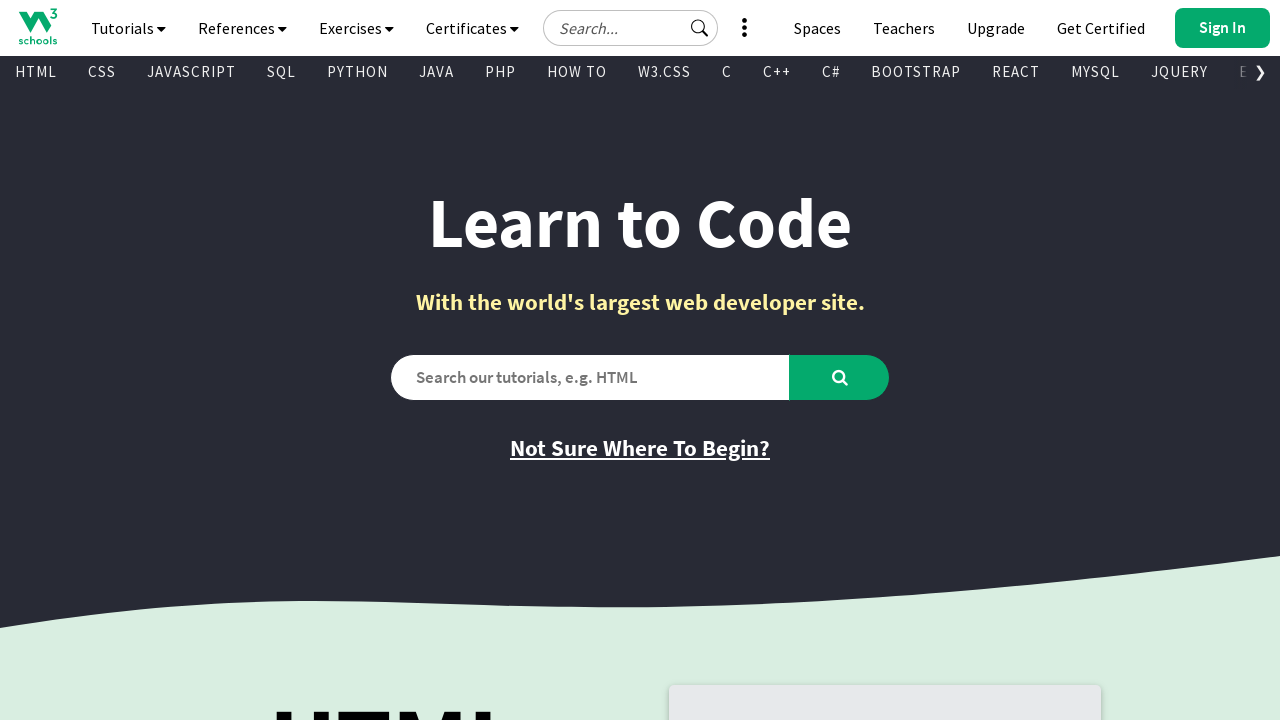

Retrieved text content from visible link: 'PHP'
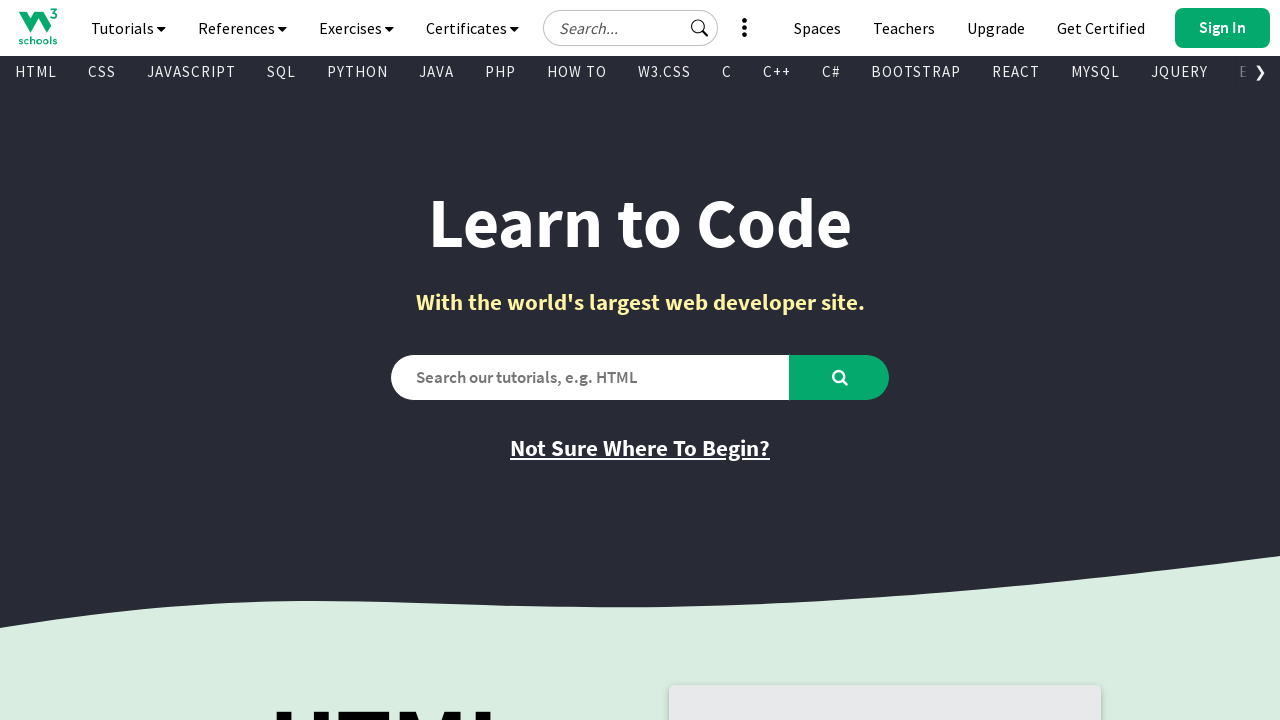

Retrieved href attribute from link: '/php/default.asp'
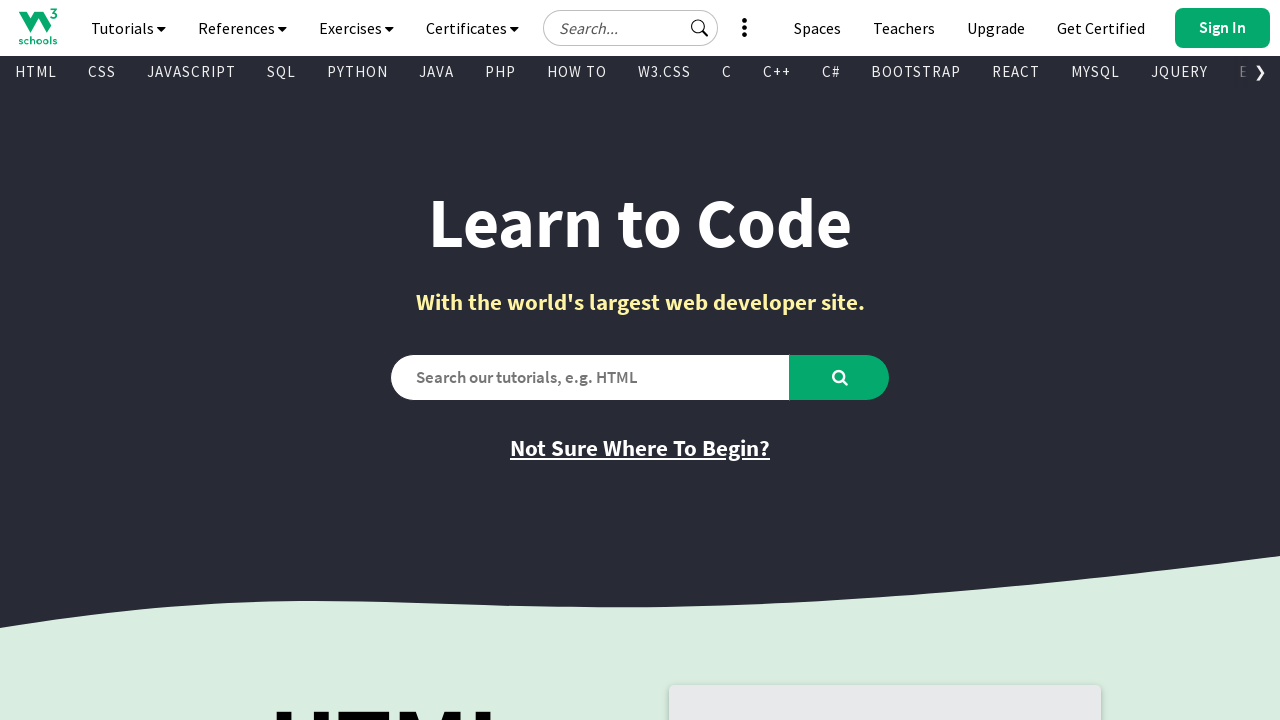

Retrieved text content from visible link: 'HOW TO'
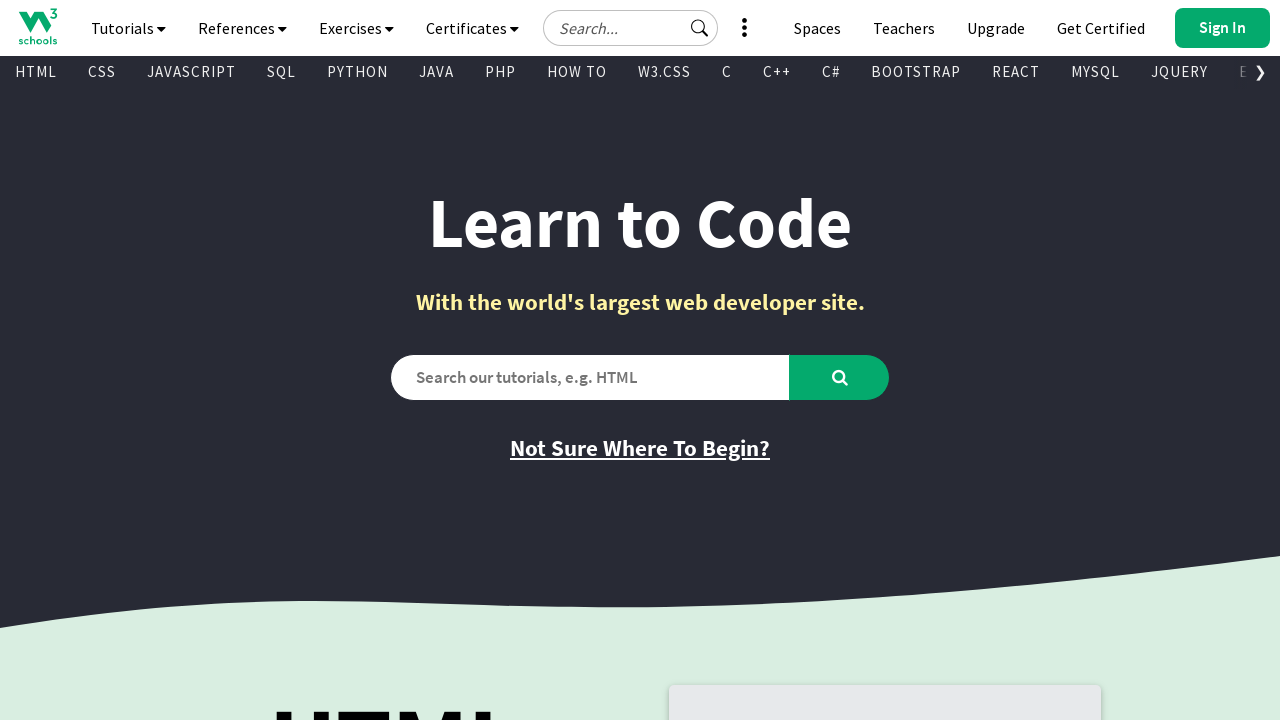

Retrieved href attribute from link: '/howto/default.asp'
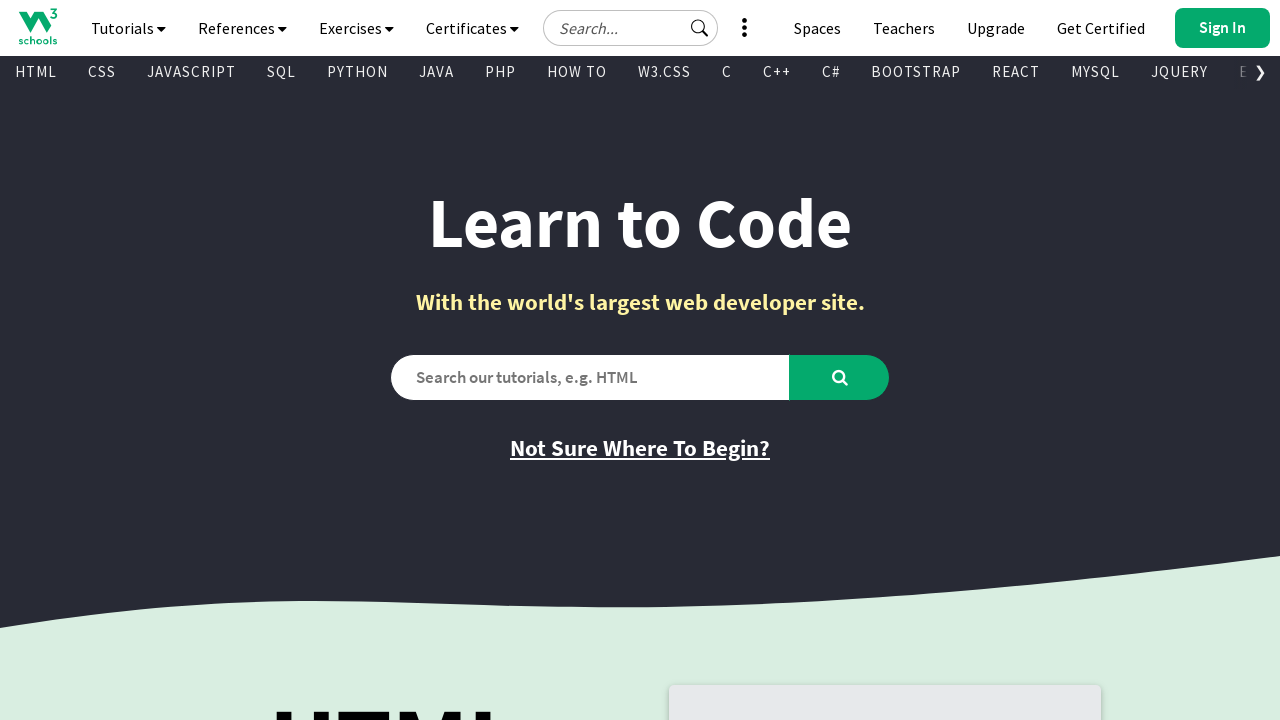

Retrieved text content from visible link: 'W3.CSS'
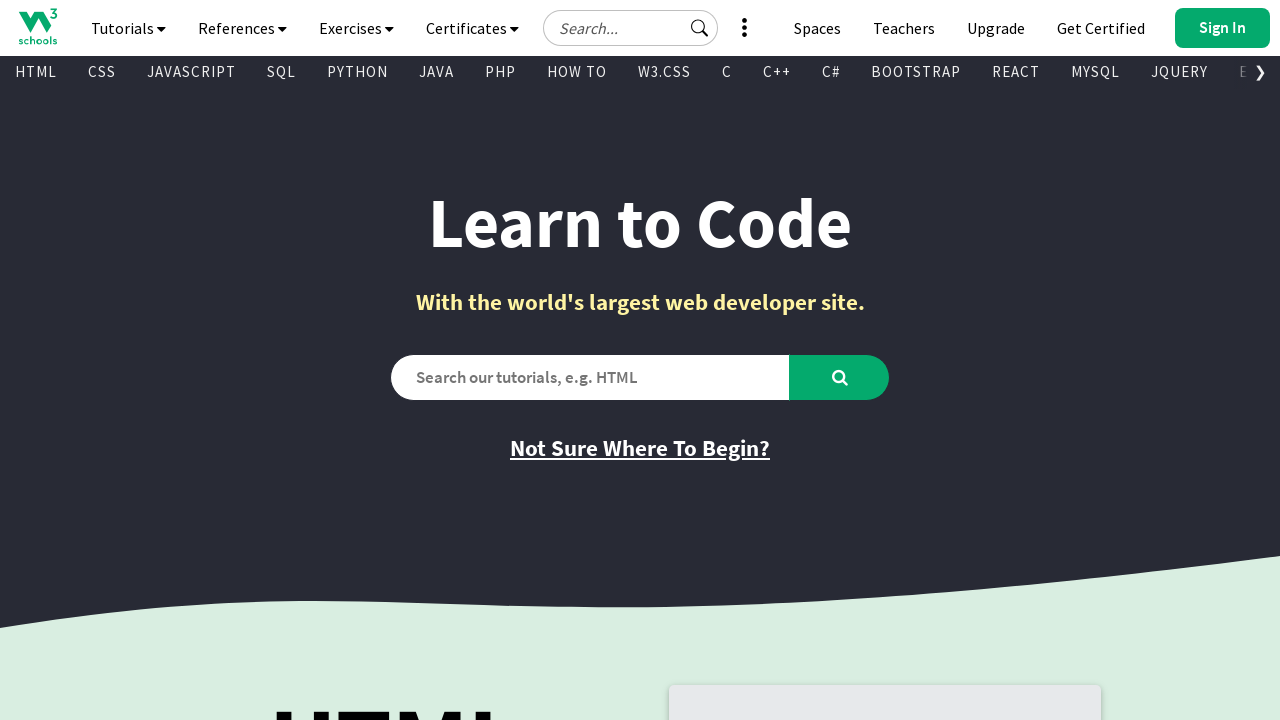

Retrieved href attribute from link: '/w3css/default.asp'
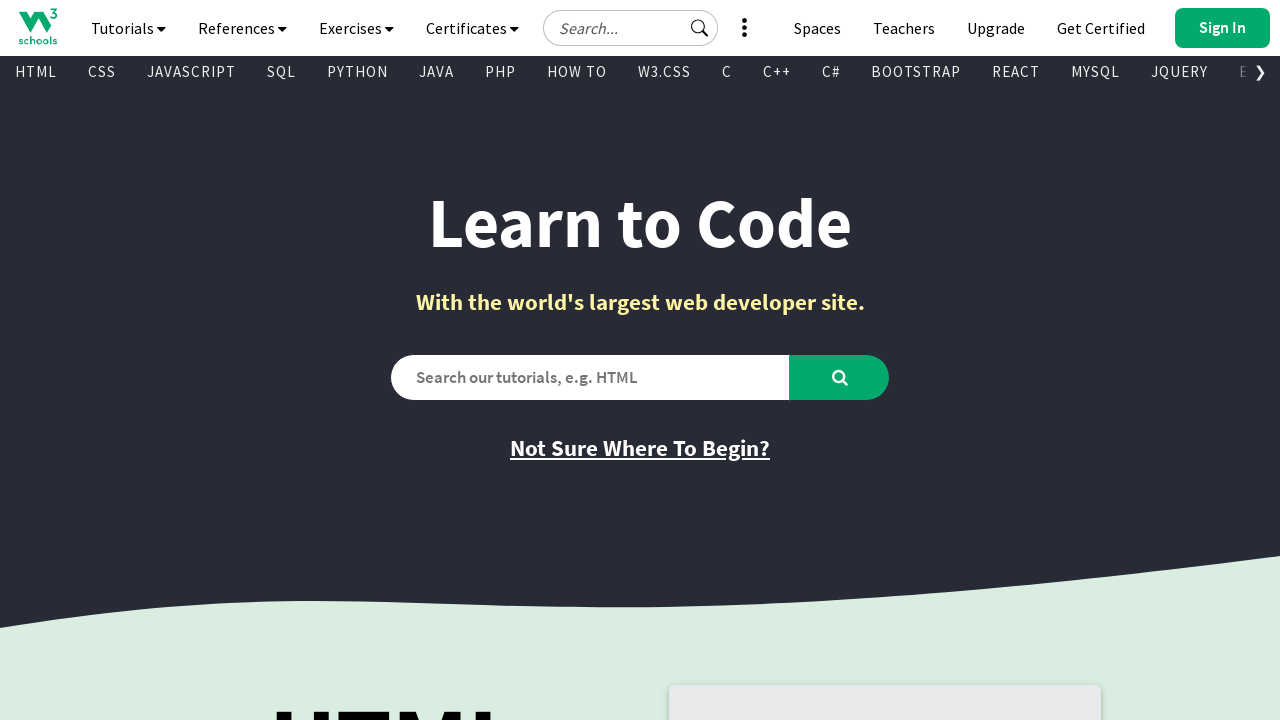

Retrieved text content from visible link: 'C'
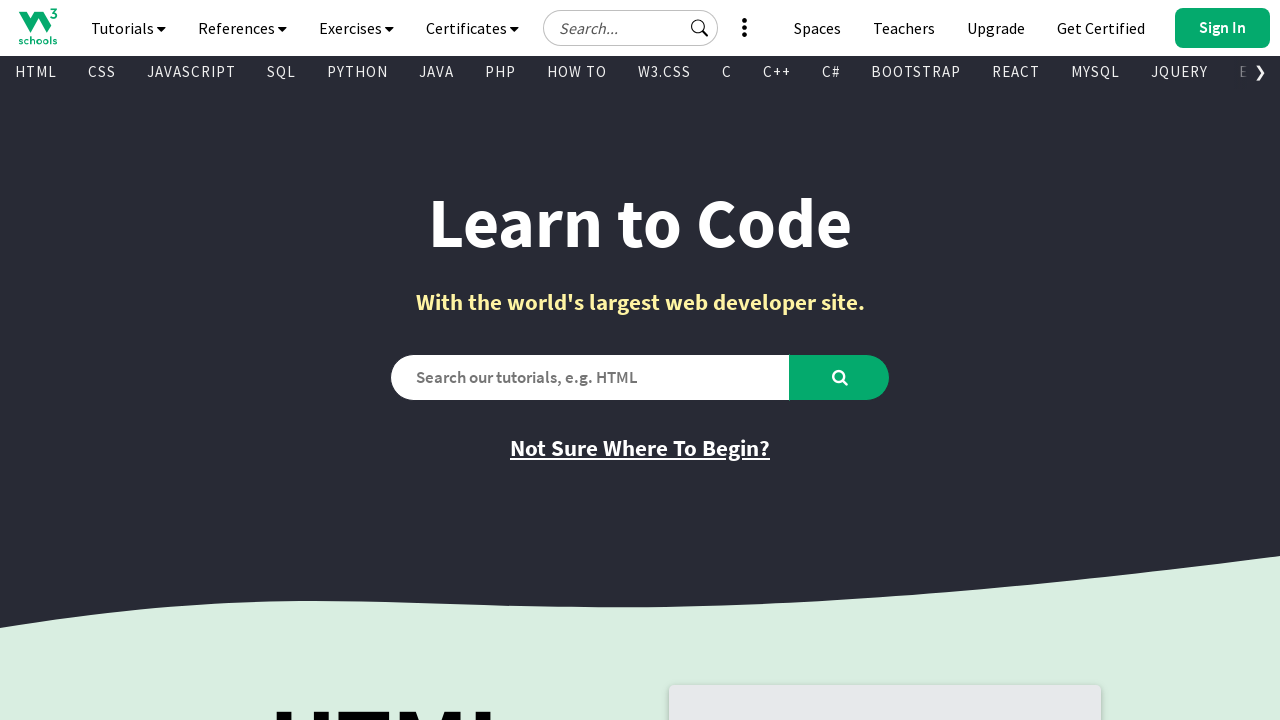

Retrieved href attribute from link: '/c/index.php'
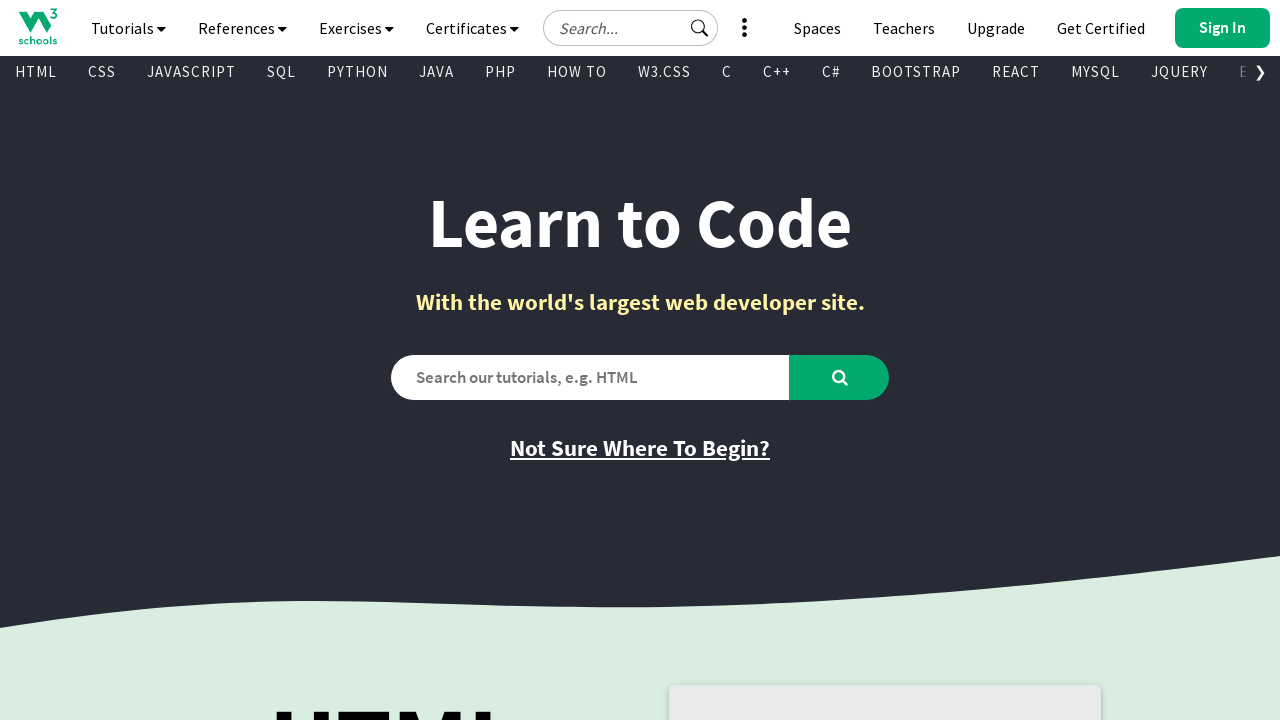

Retrieved text content from visible link: 'C++'
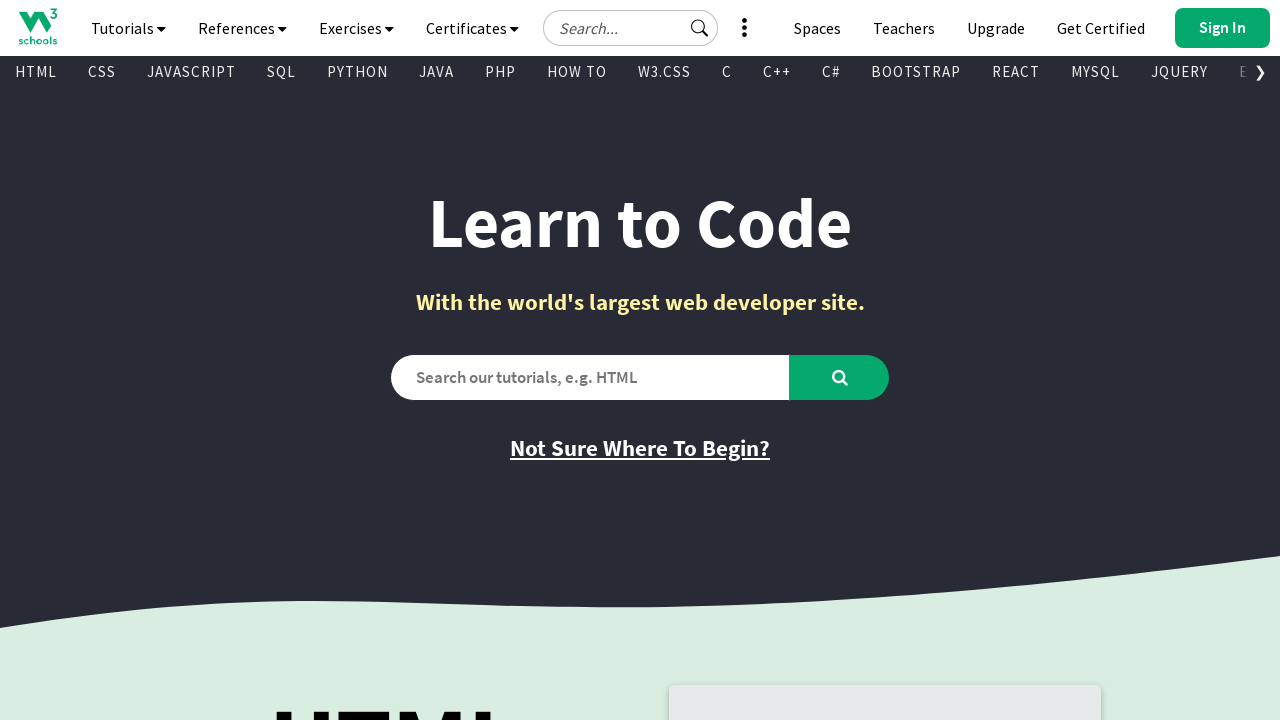

Retrieved href attribute from link: '/cpp/default.asp'
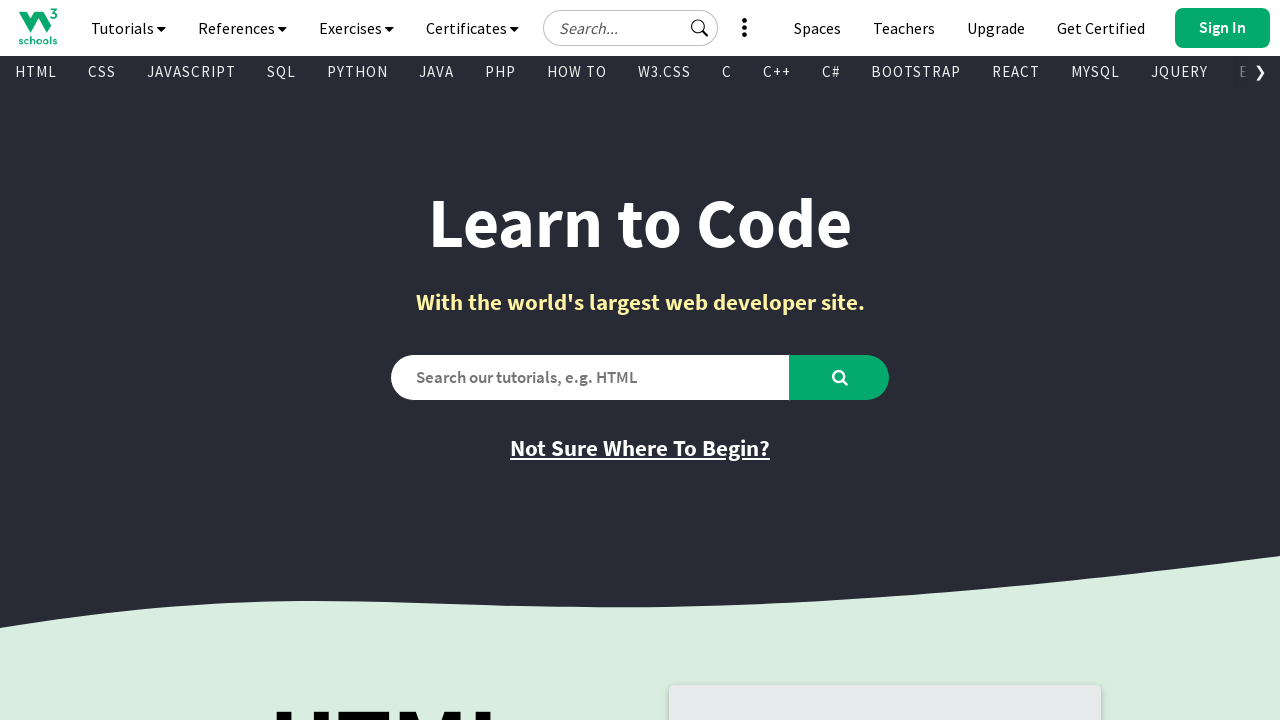

Retrieved text content from visible link: 'C#'
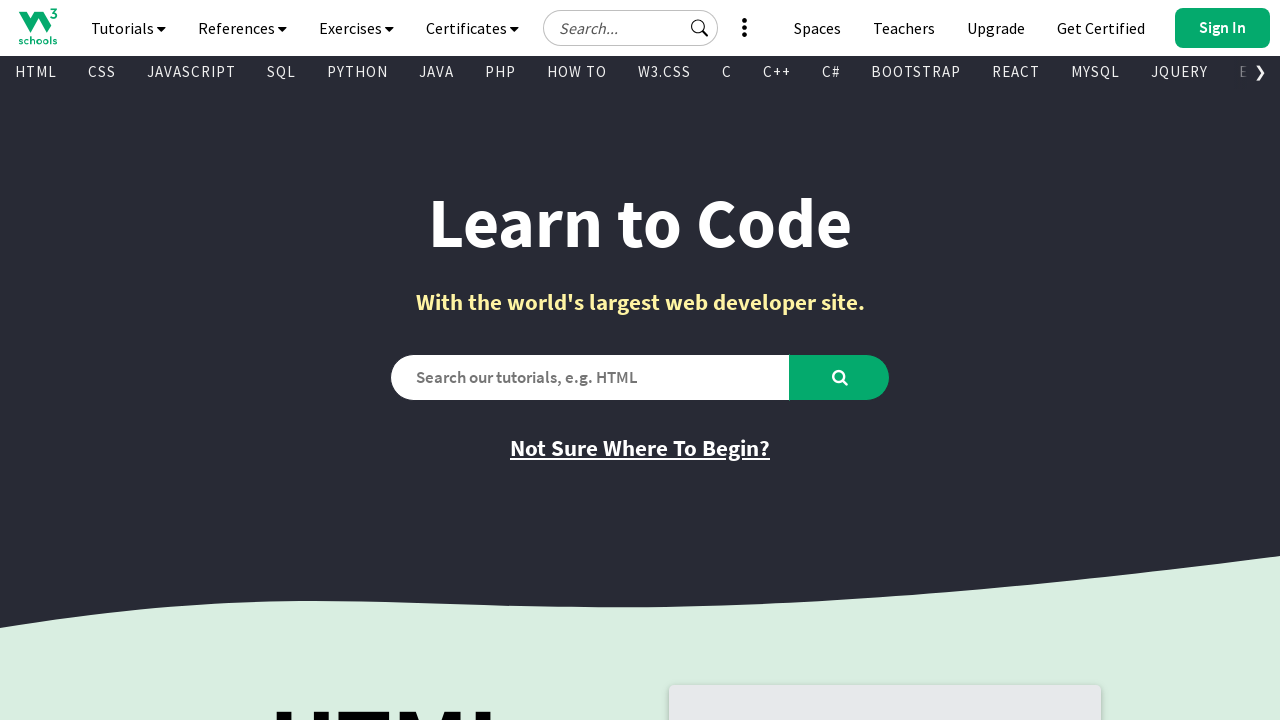

Retrieved href attribute from link: '/cs/index.php'
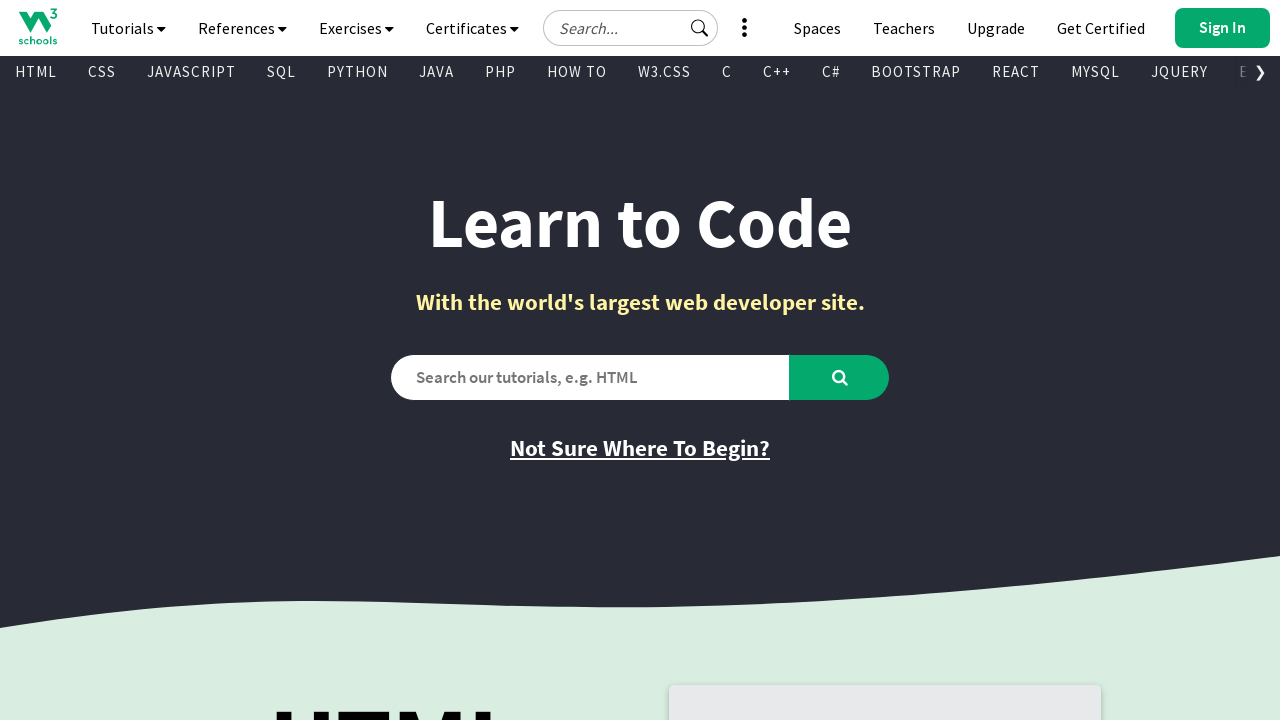

Retrieved text content from visible link: 'BOOTSTRAP'
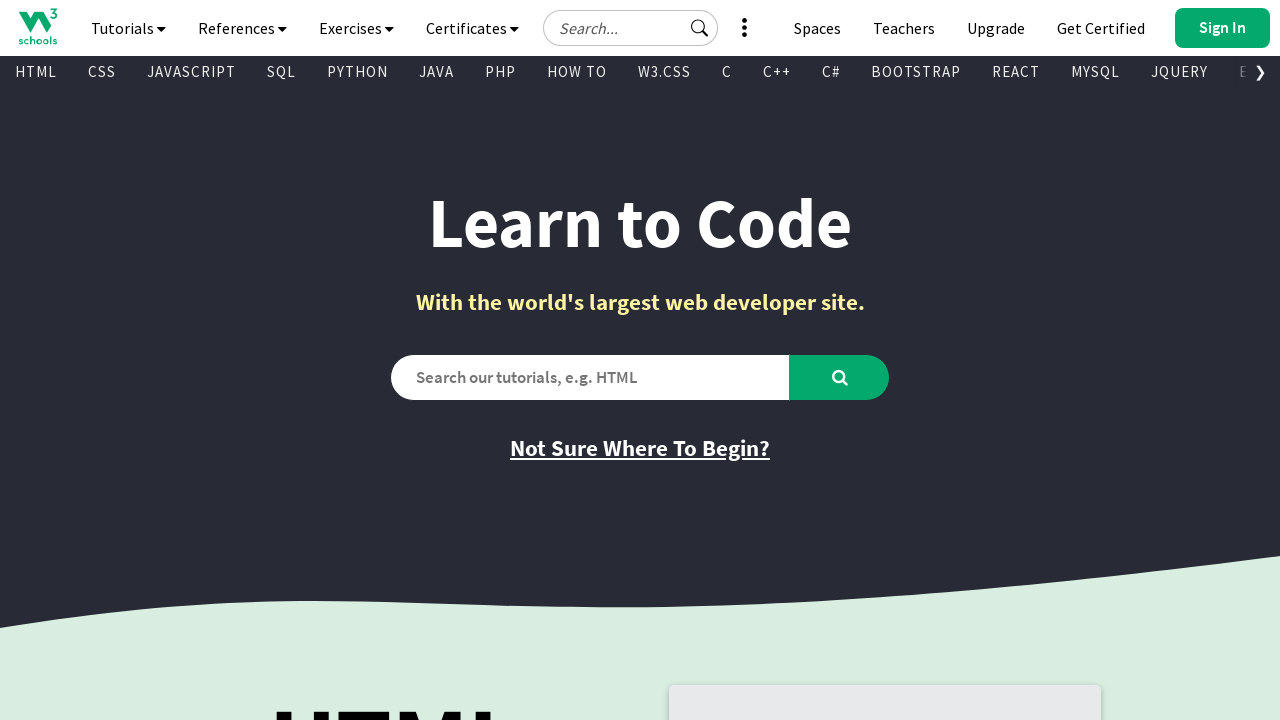

Retrieved href attribute from link: '/bootstrap/bootstrap_ver.asp'
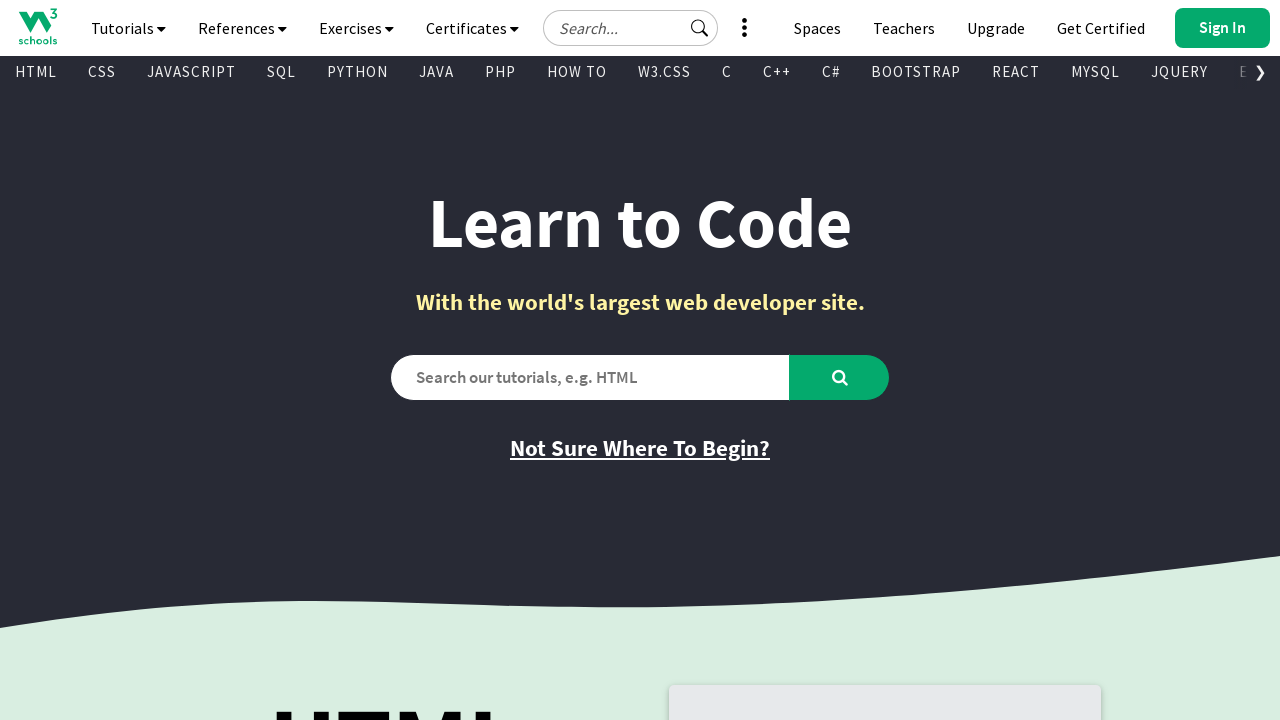

Retrieved text content from visible link: 'REACT'
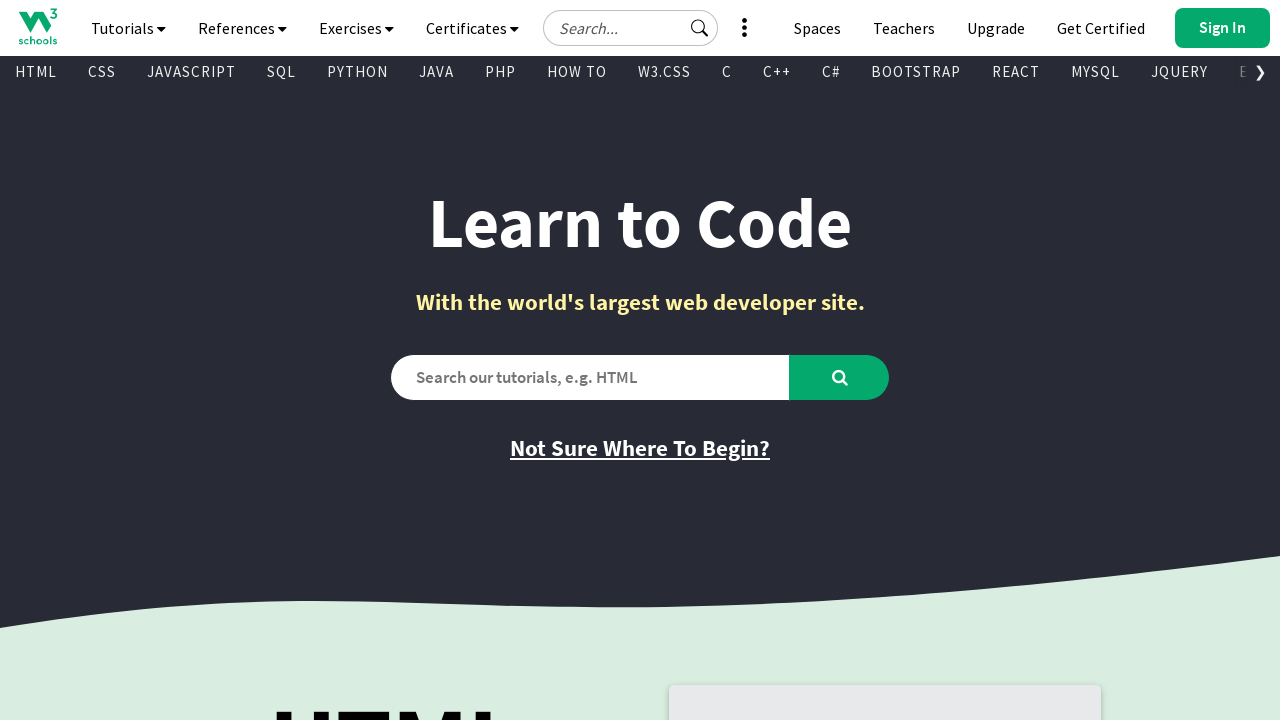

Retrieved href attribute from link: '/react/default.asp'
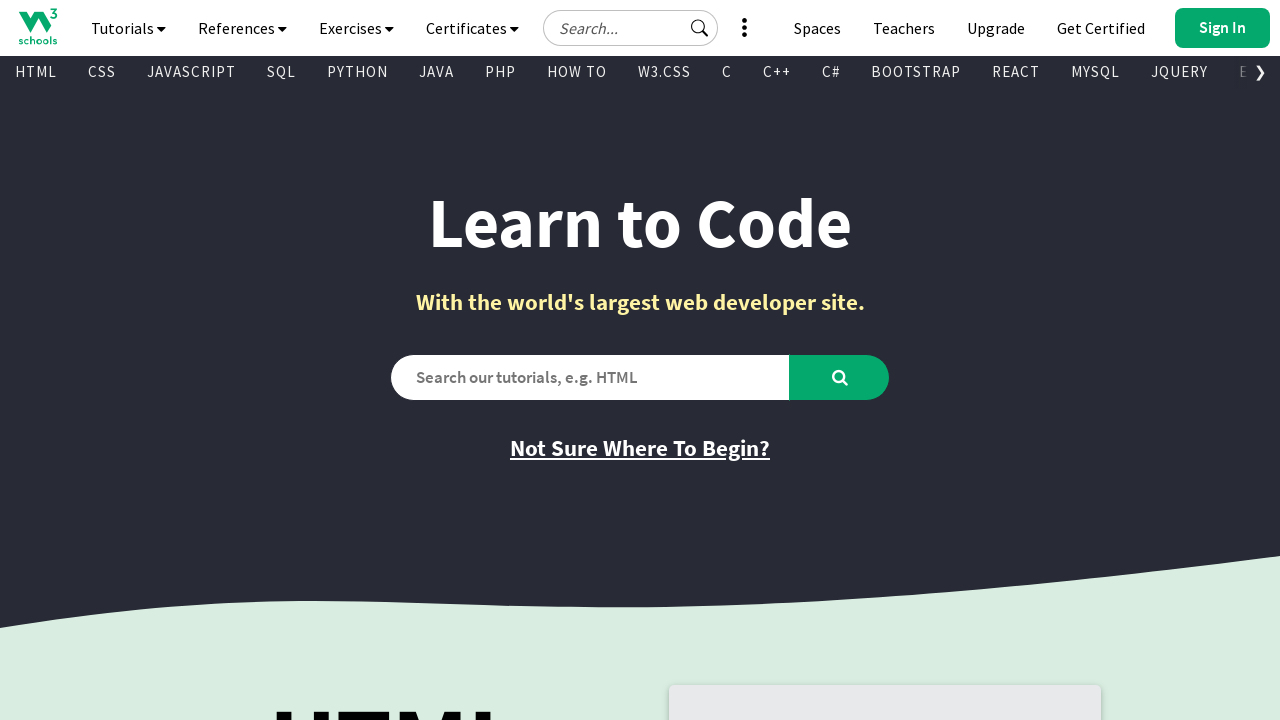

Retrieved text content from visible link: 'MYSQL'
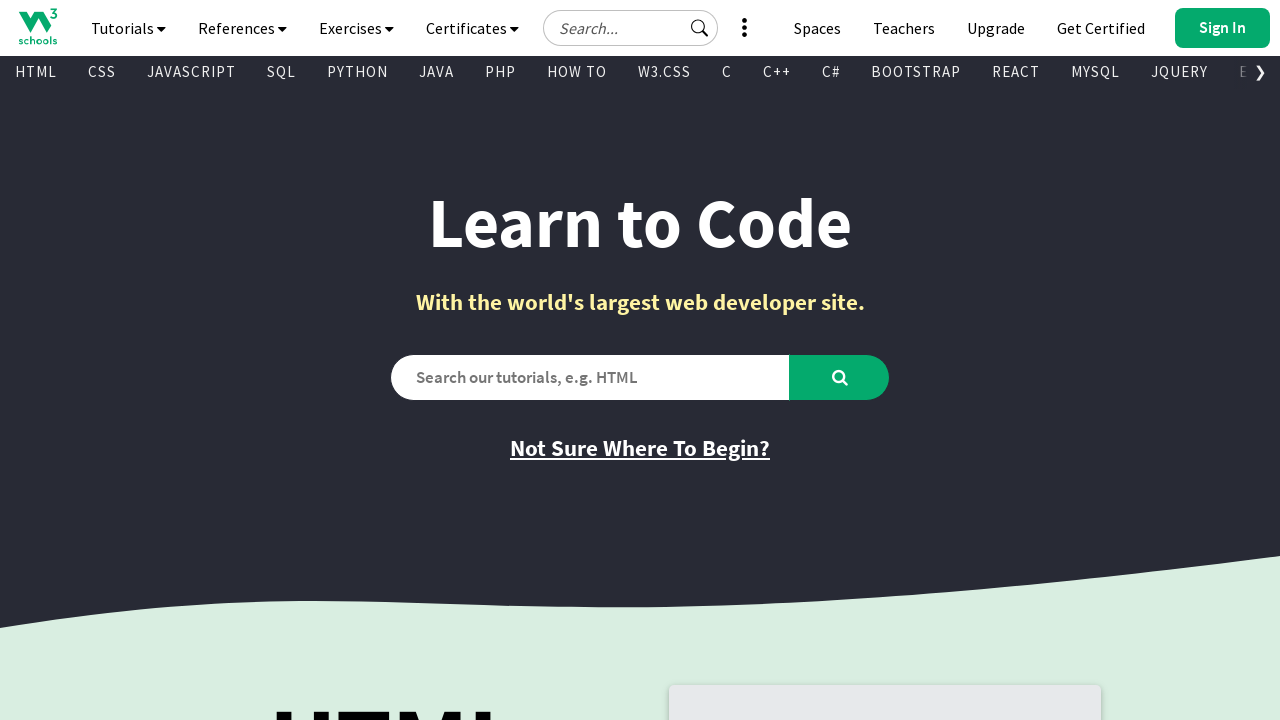

Retrieved href attribute from link: '/mysql/default.asp'
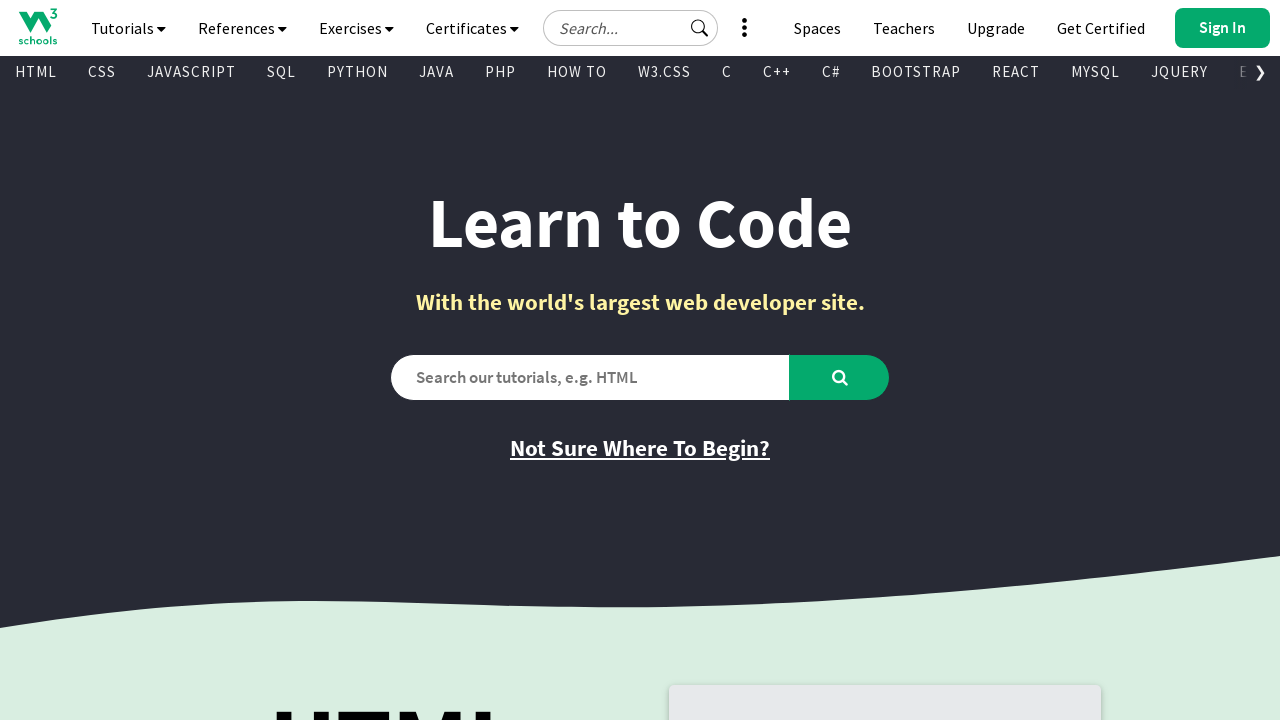

Retrieved text content from visible link: 'JQUERY'
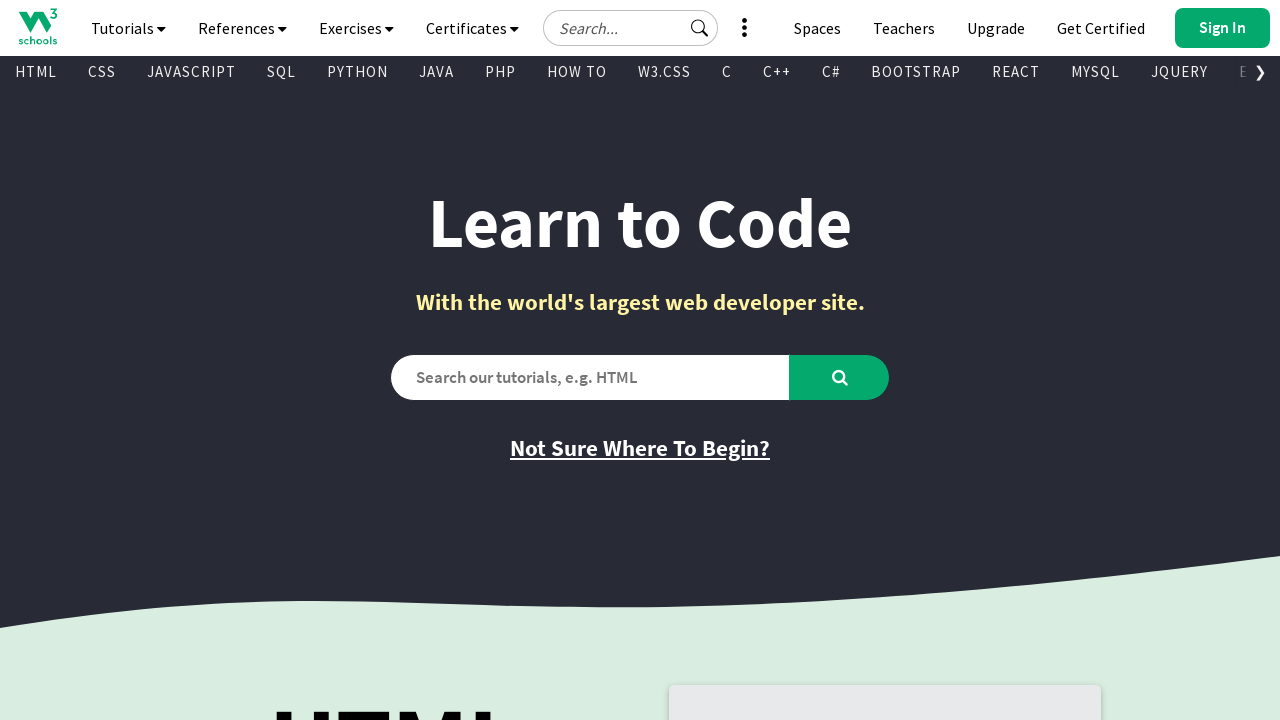

Retrieved href attribute from link: '/jquery/default.asp'
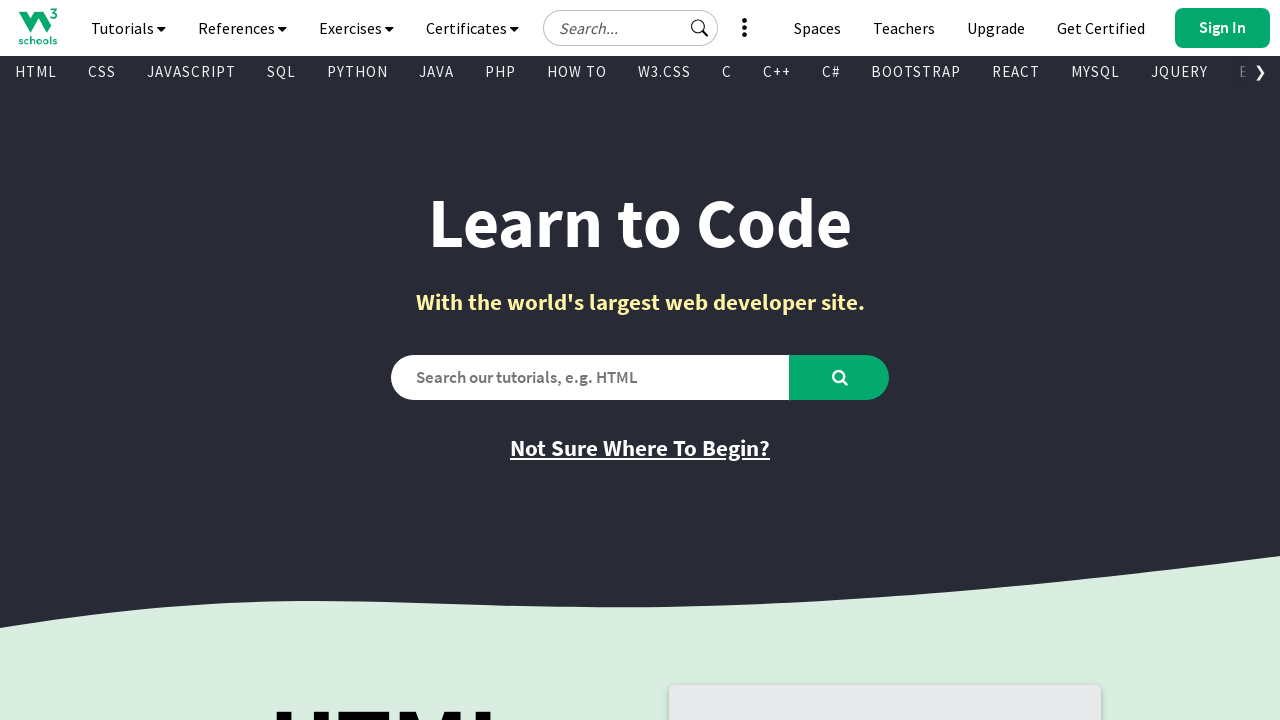

Retrieved text content from visible link: 'EXCEL'
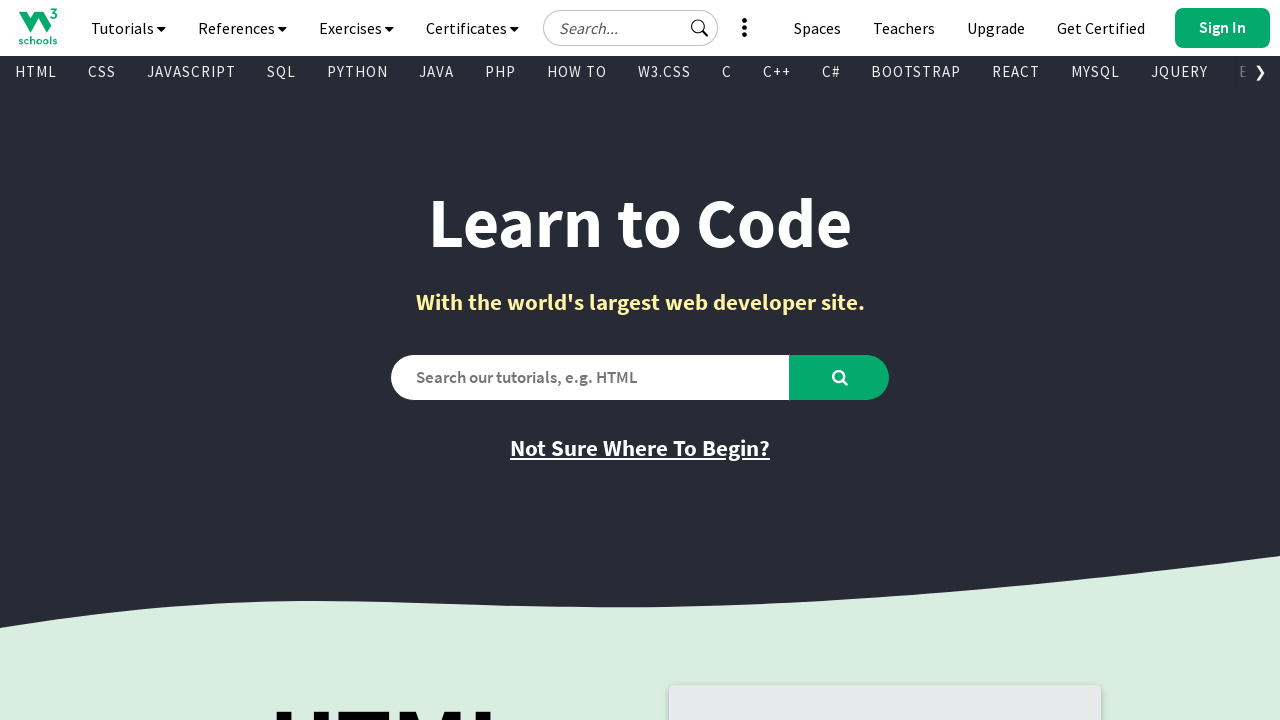

Retrieved href attribute from link: '/excel/index.php'
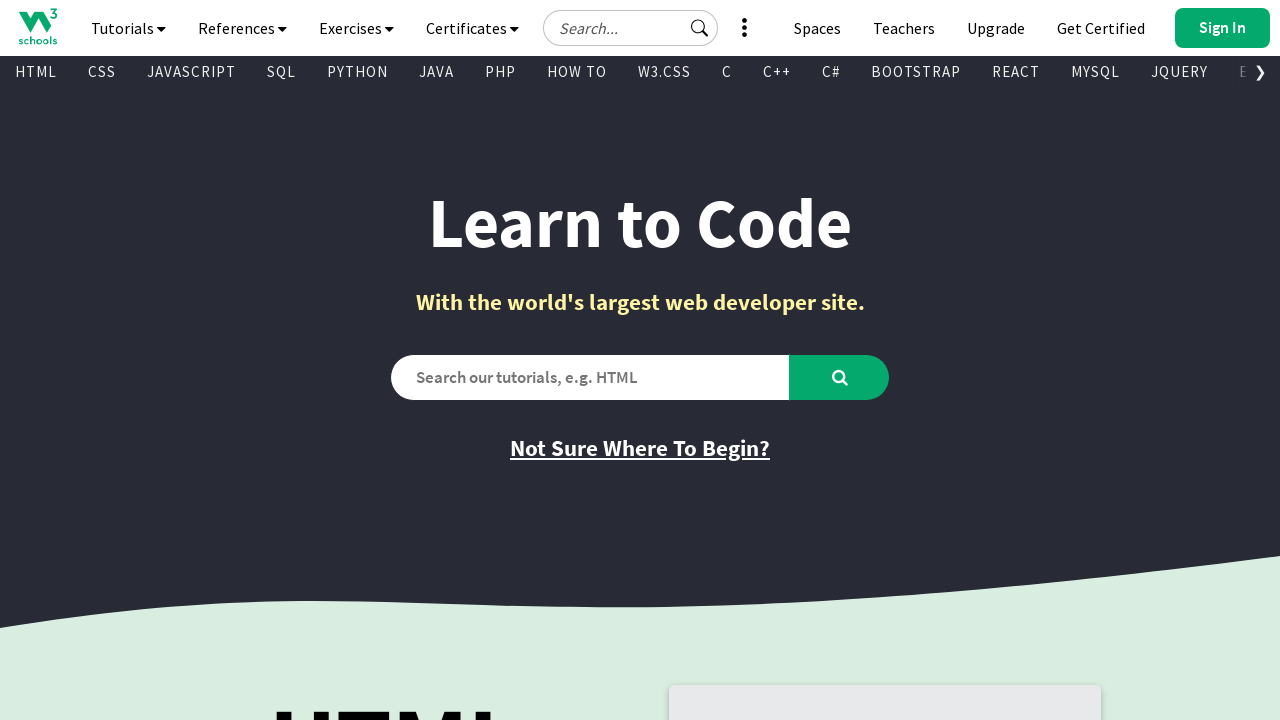

Retrieved text content from visible link: 'XML'
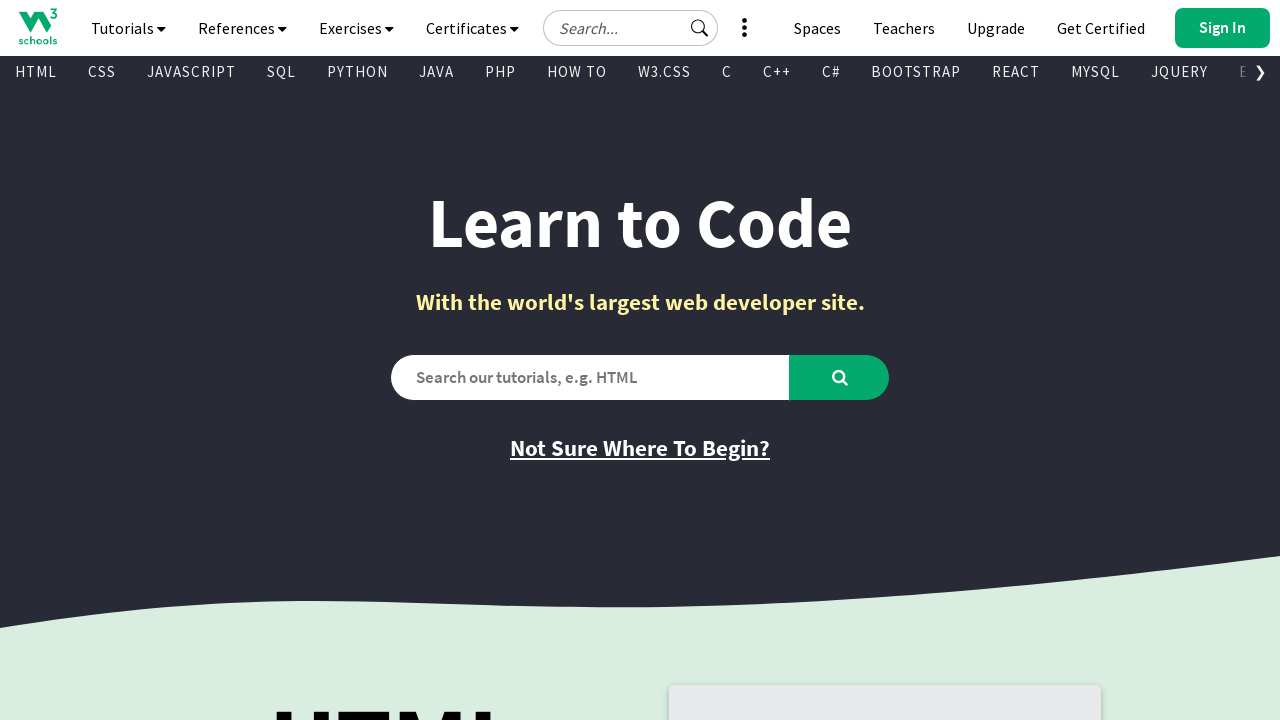

Retrieved href attribute from link: '/xml/default.asp'
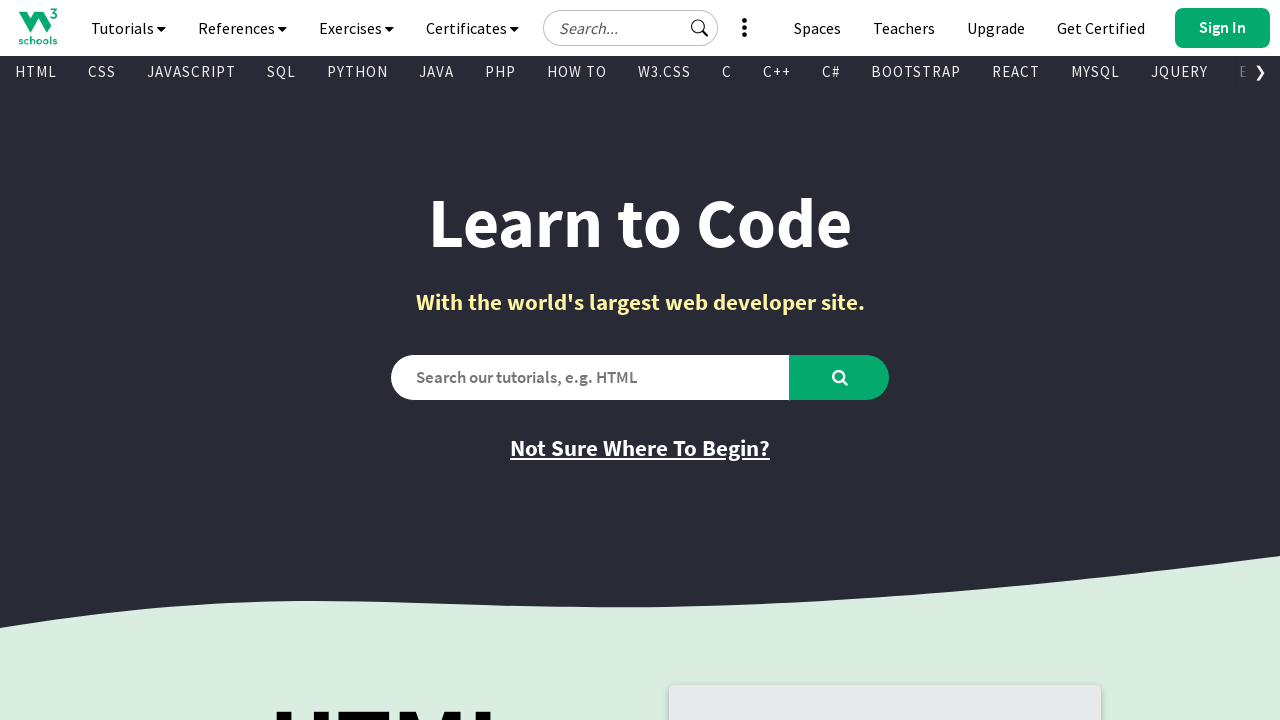

Retrieved text content from visible link: 'DJANGO'
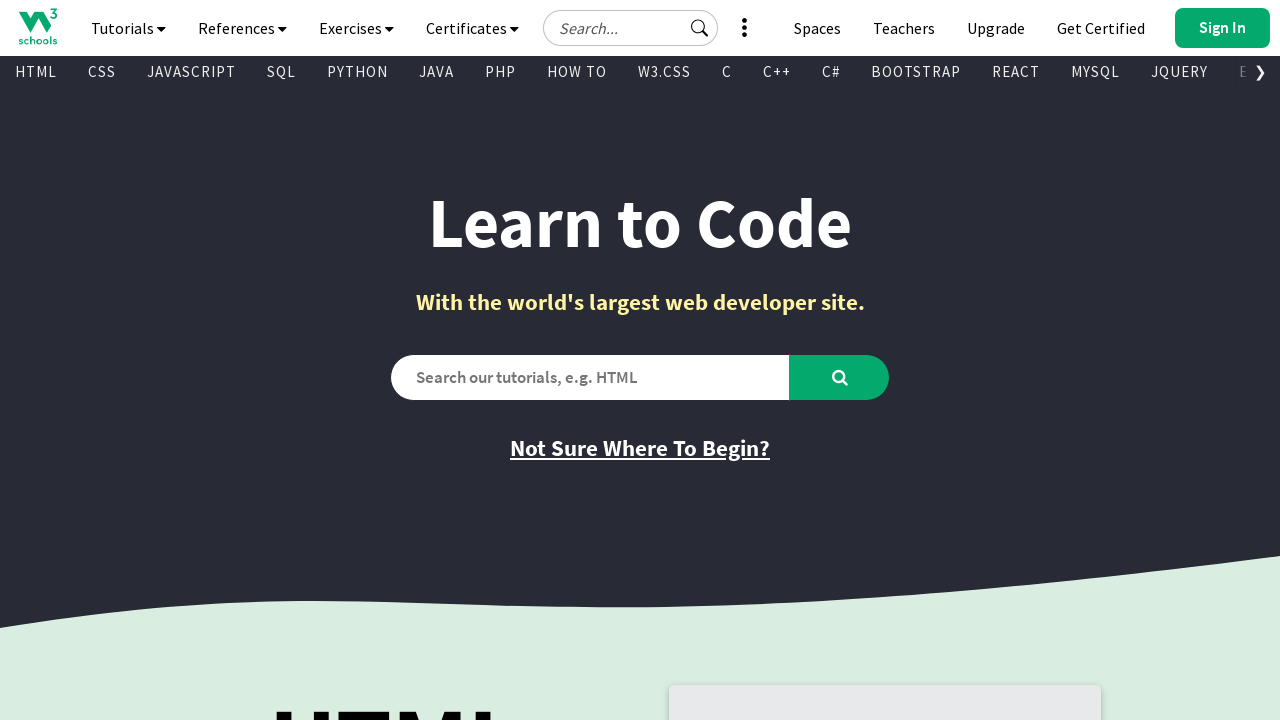

Retrieved href attribute from link: '/django/index.php'
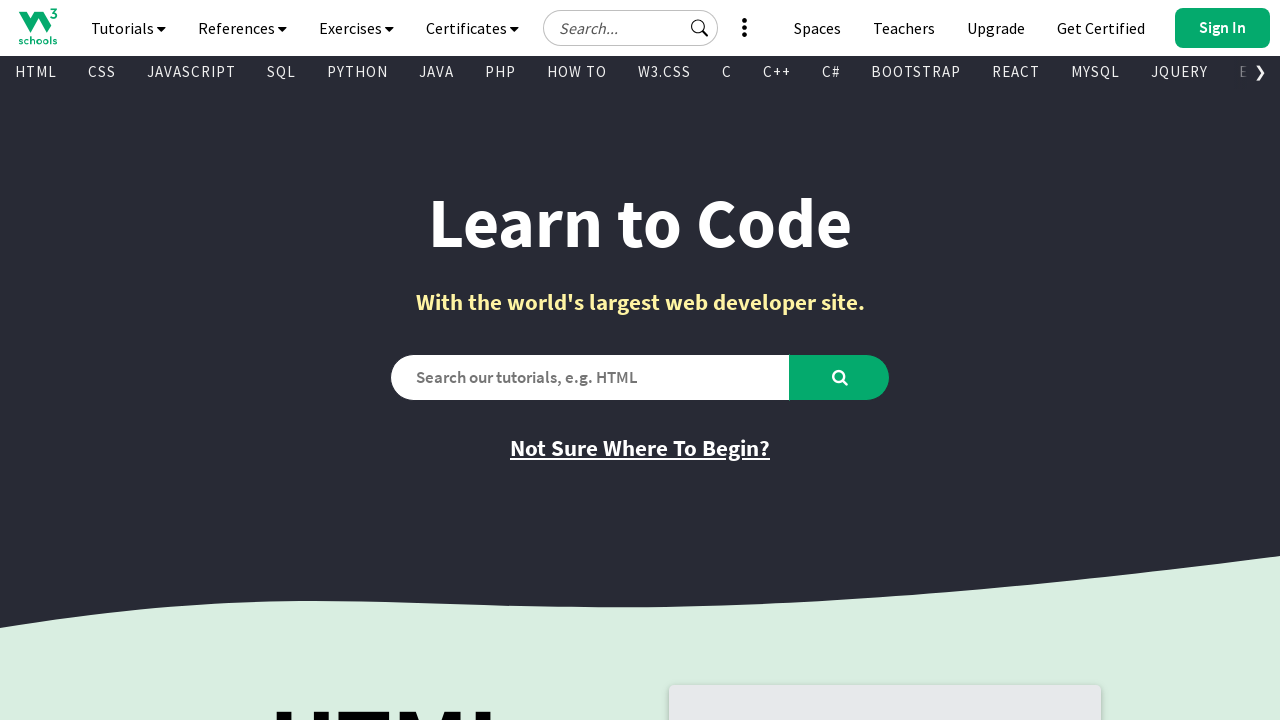

Retrieved text content from visible link: 'NUMPY'
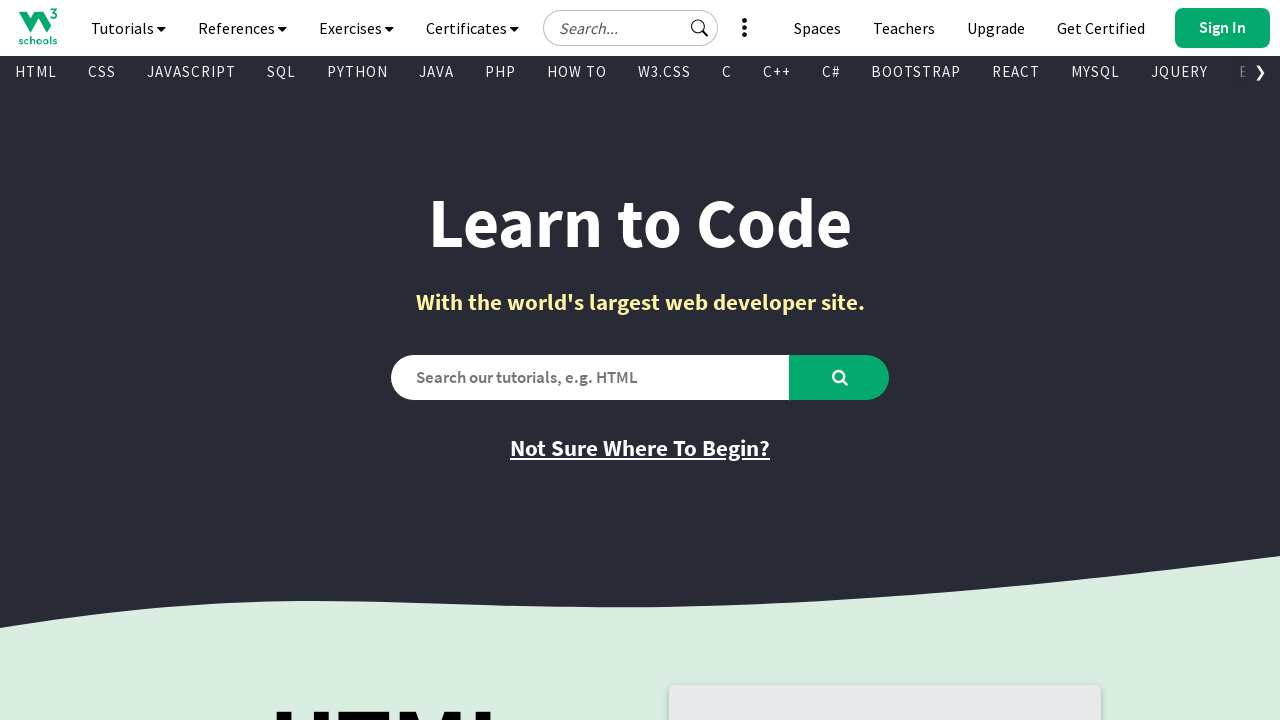

Retrieved href attribute from link: '/python/numpy/default.asp'
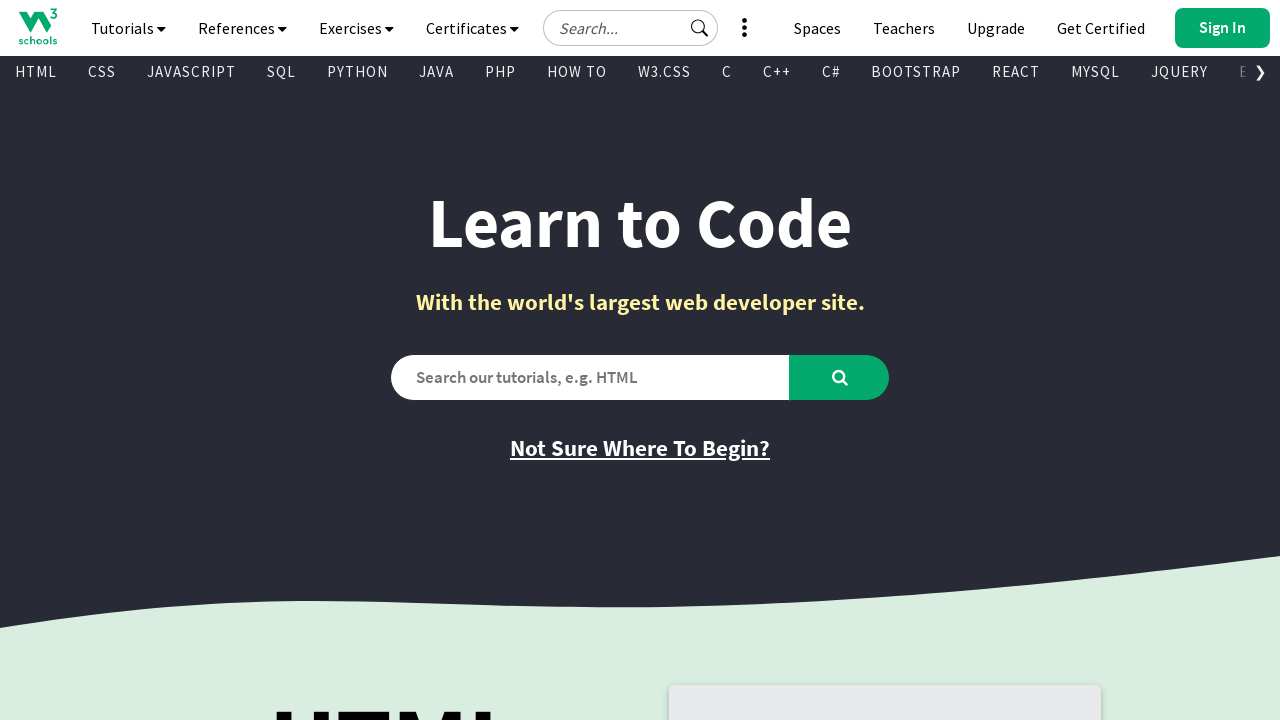

Retrieved text content from visible link: 'PANDAS'
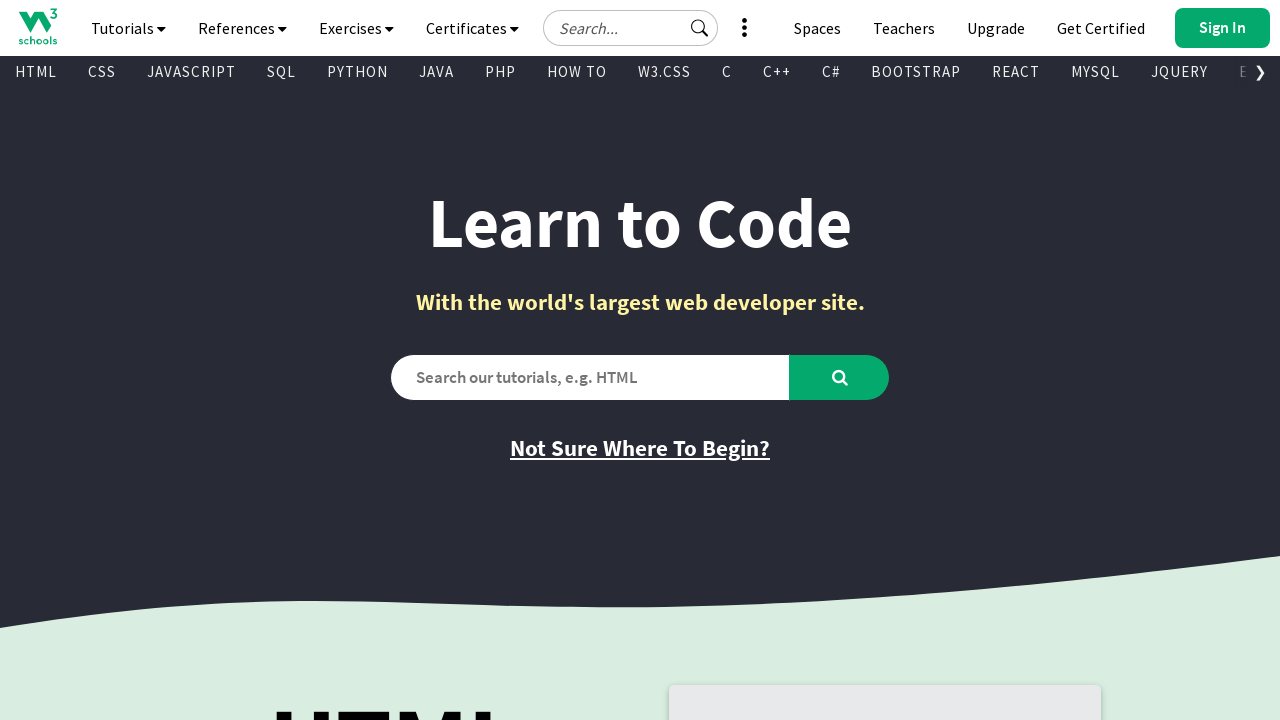

Retrieved href attribute from link: '/python/pandas/default.asp'
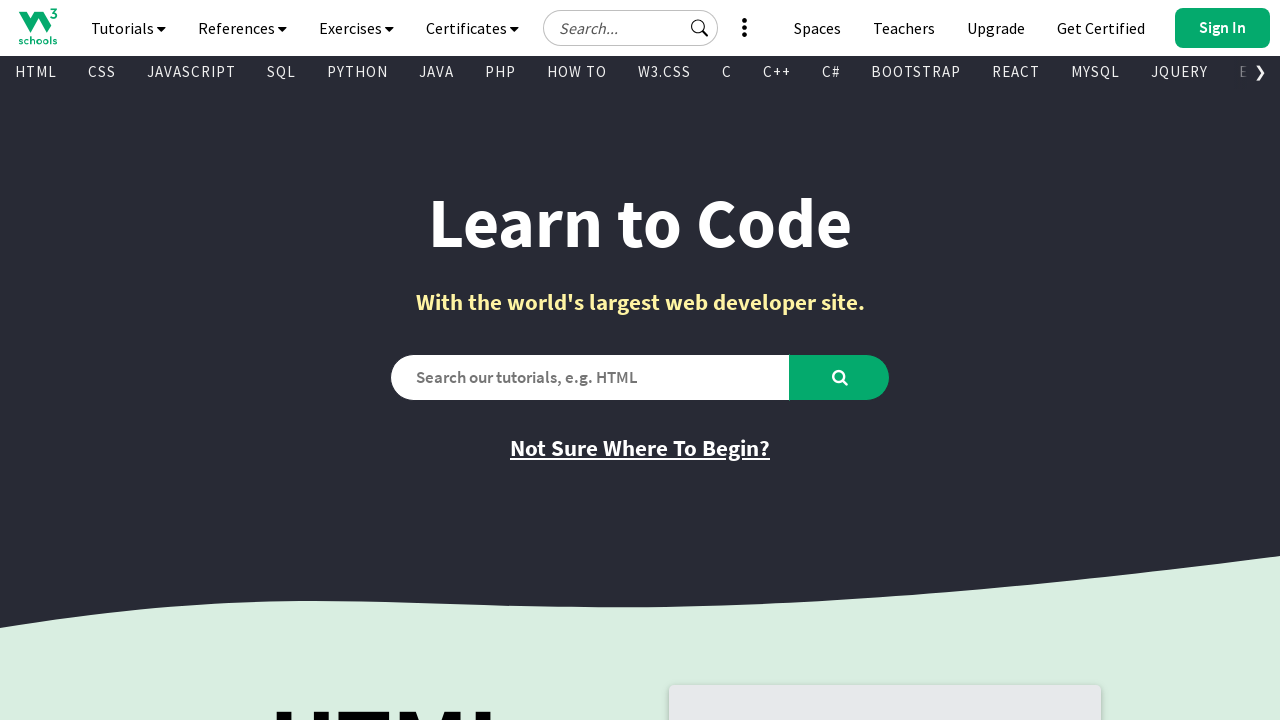

Retrieved text content from visible link: 'NODEJS'
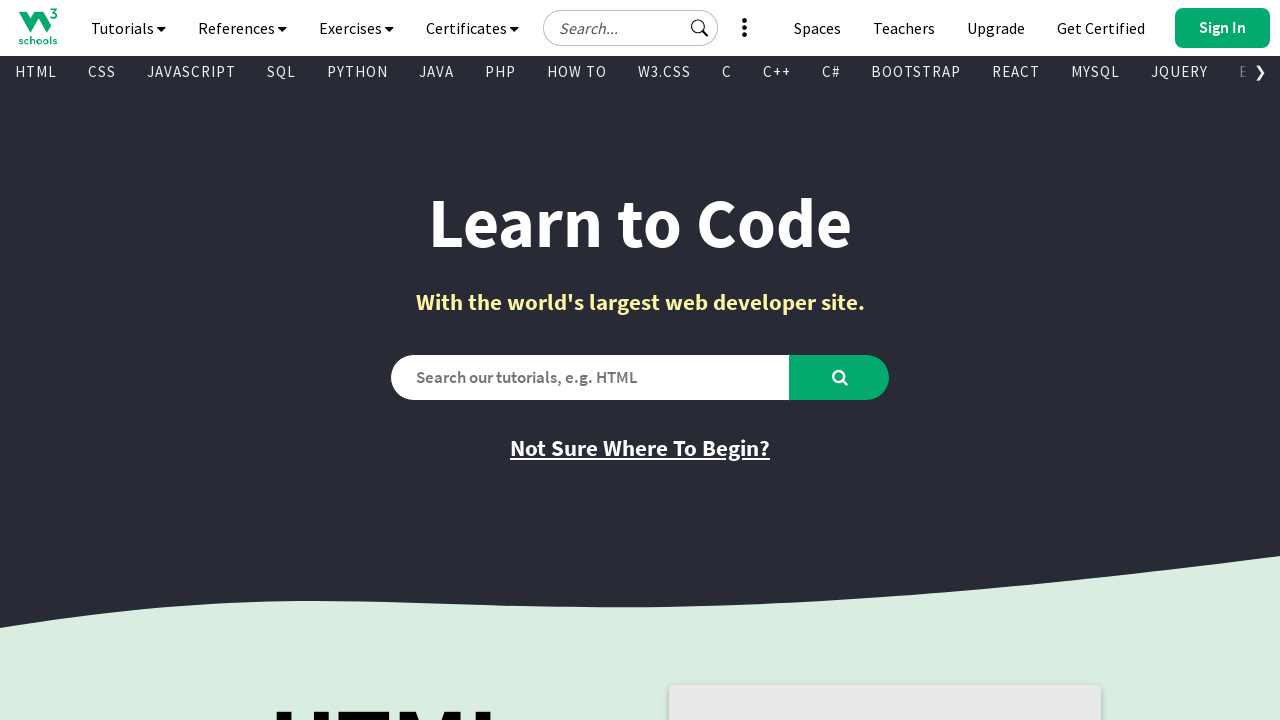

Retrieved href attribute from link: '/nodejs/default.asp'
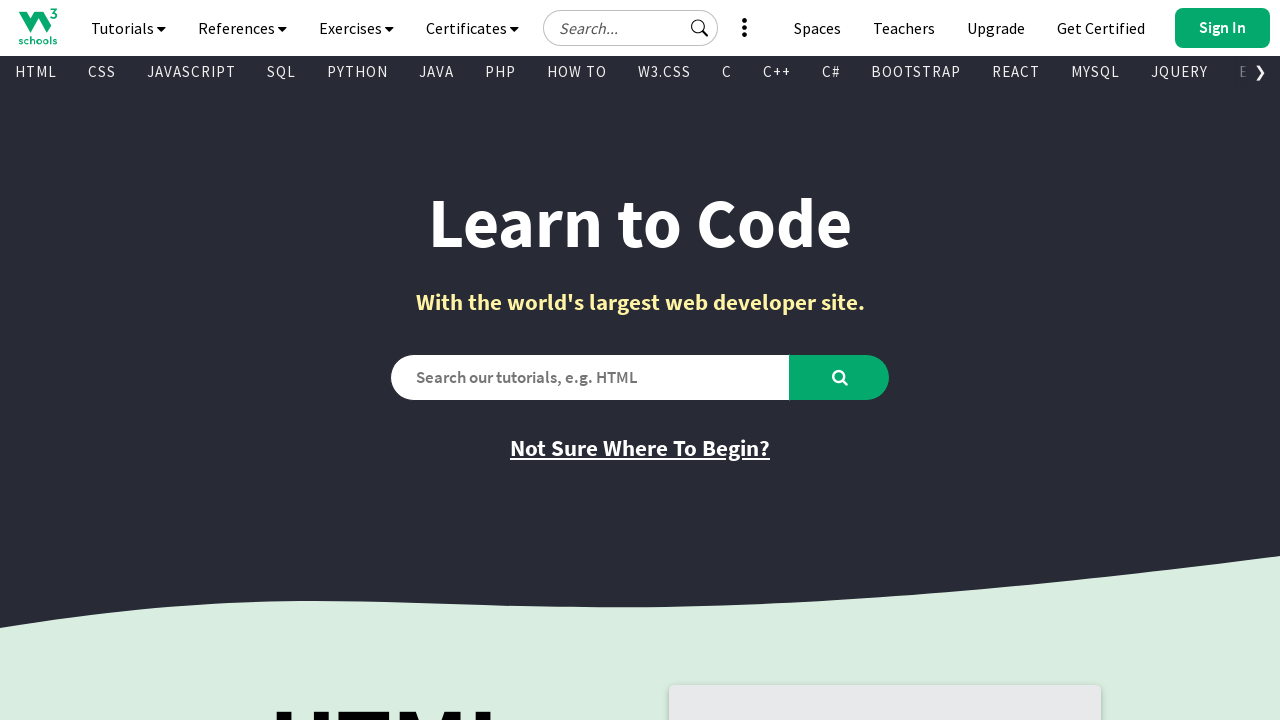

Retrieved text content from visible link: 'DSA'
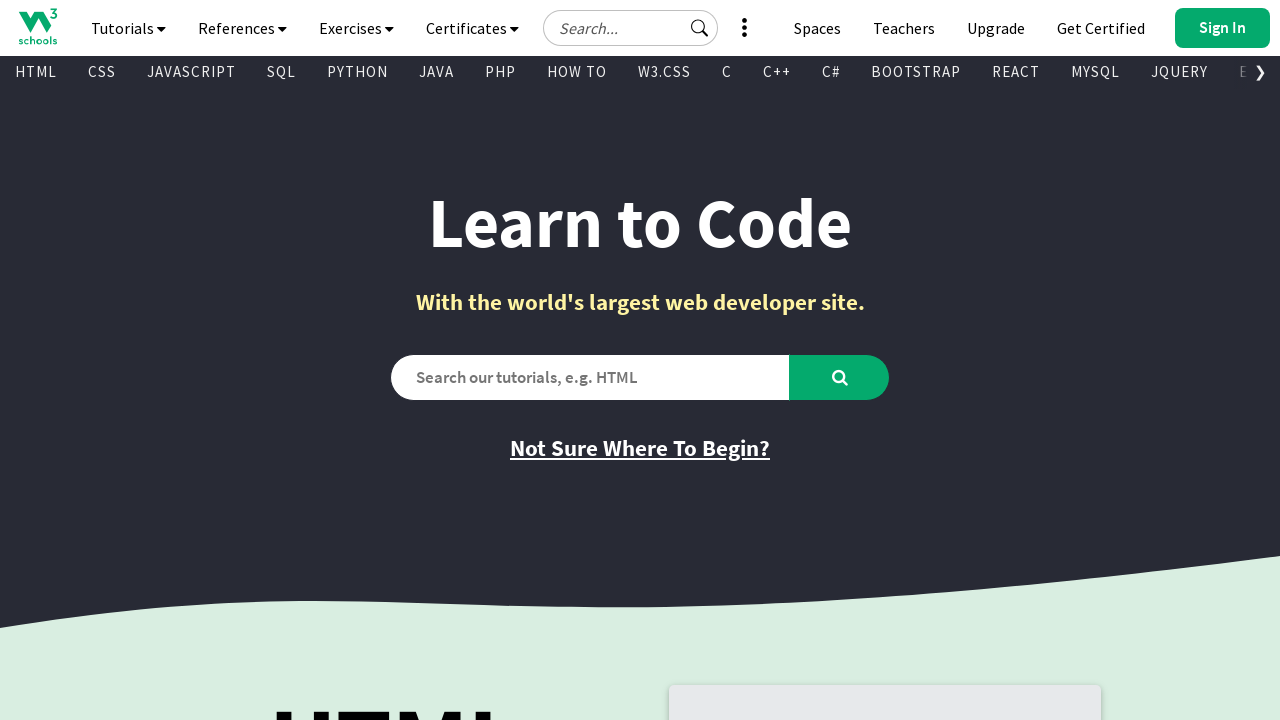

Retrieved href attribute from link: '/dsa/index.php'
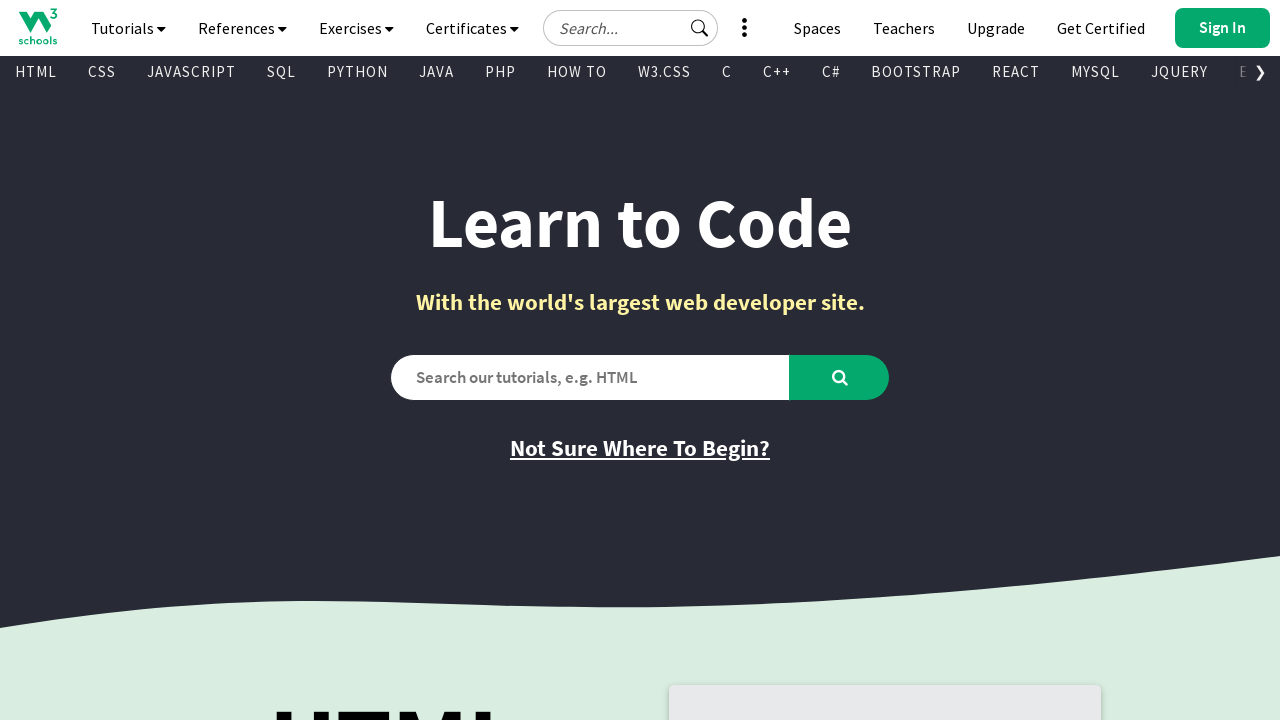

Retrieved text content from visible link: 'TYPESCRIPT'
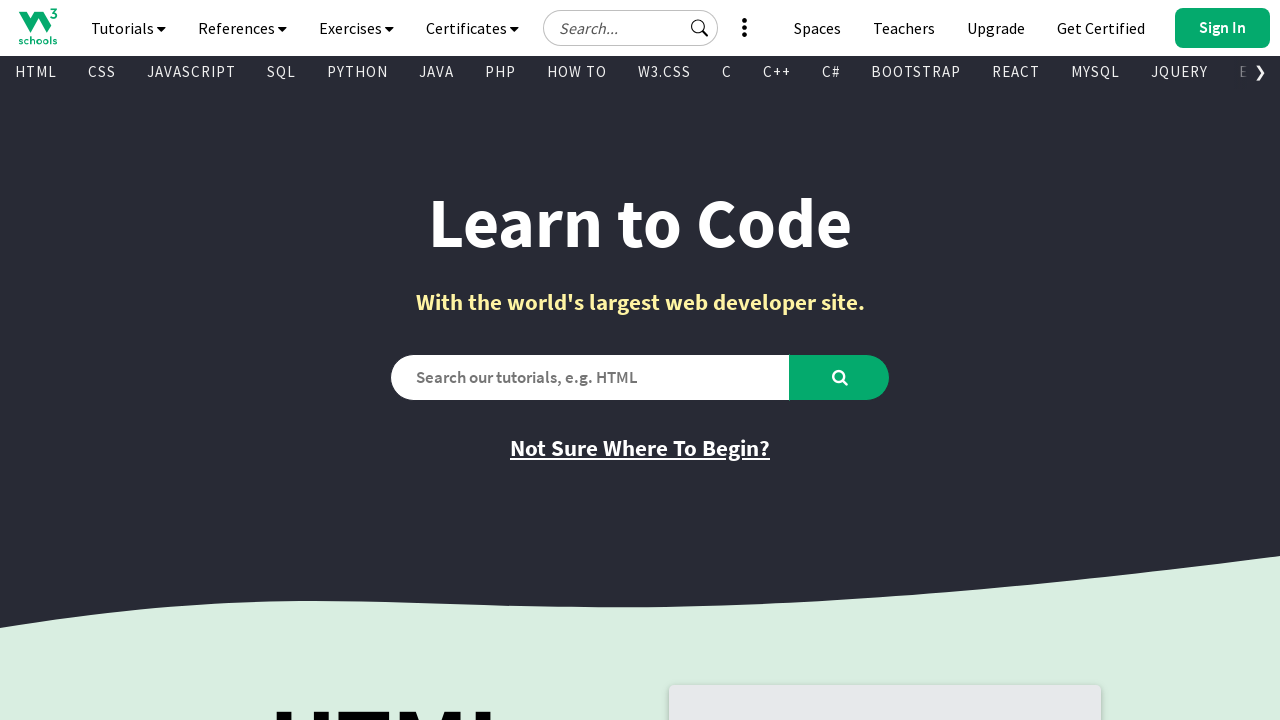

Retrieved href attribute from link: '/typescript/index.php'
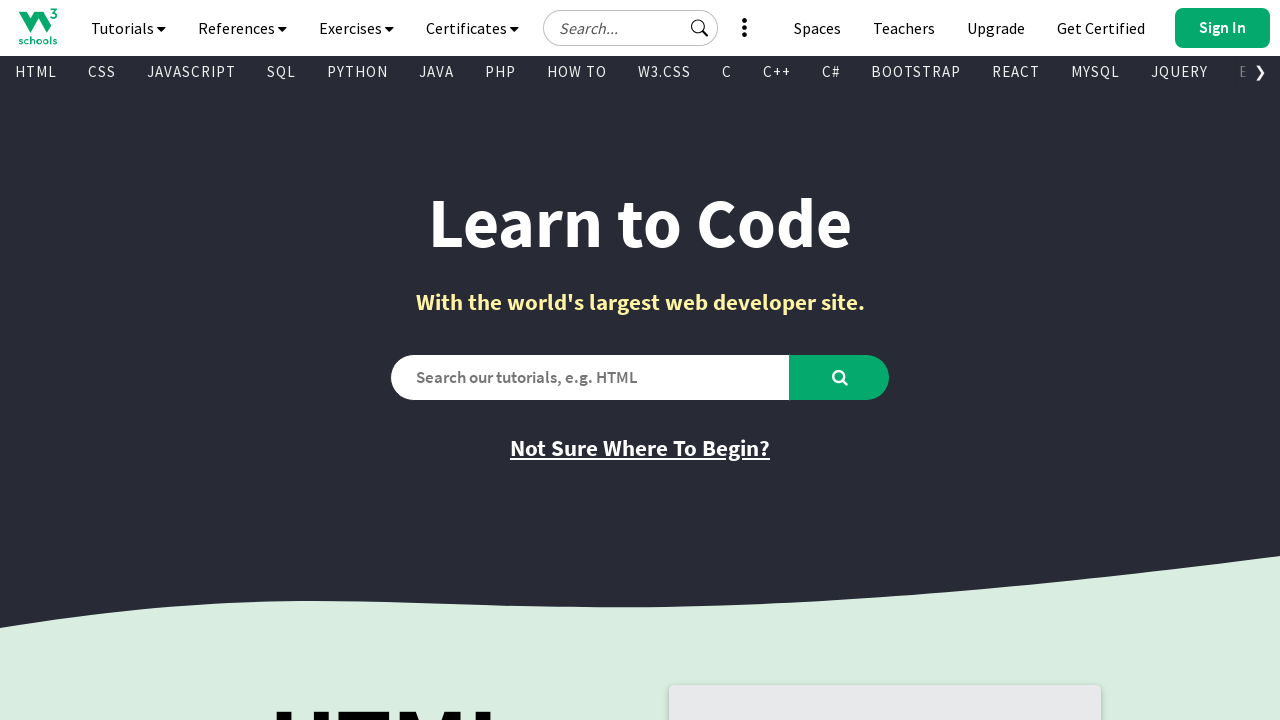

Retrieved text content from visible link: 'ANGULAR'
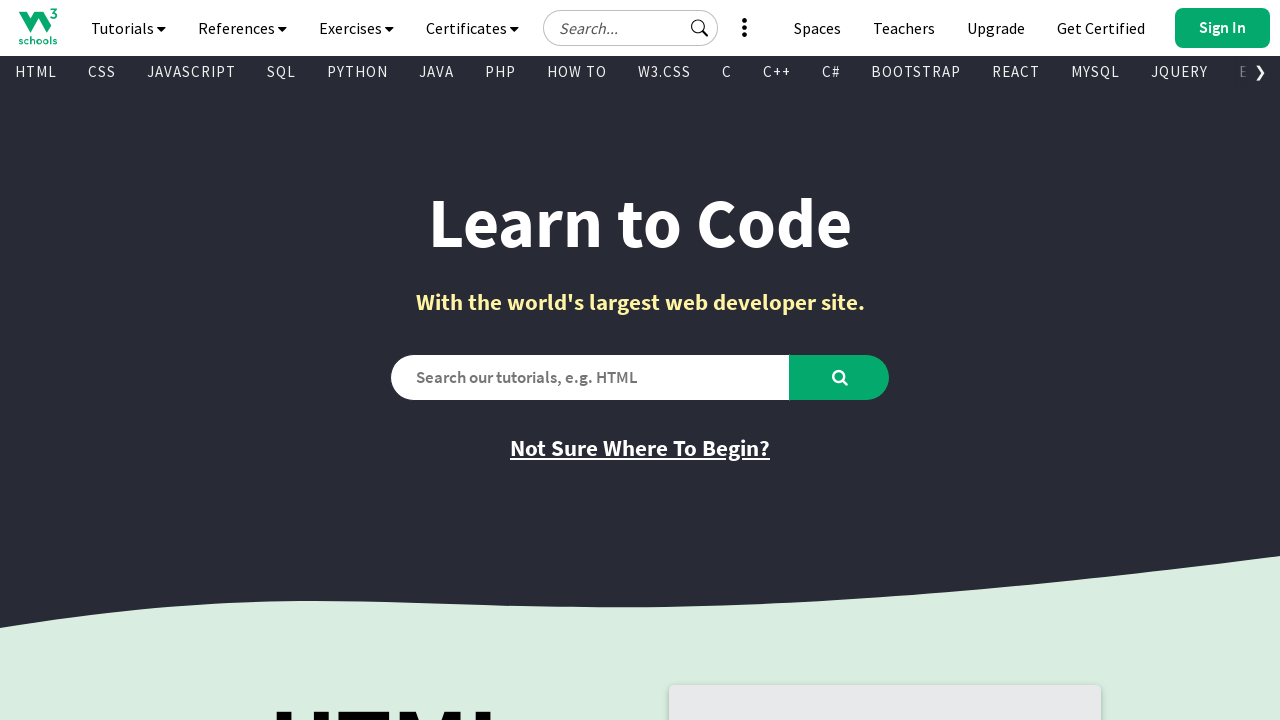

Retrieved href attribute from link: '/angular/default.asp'
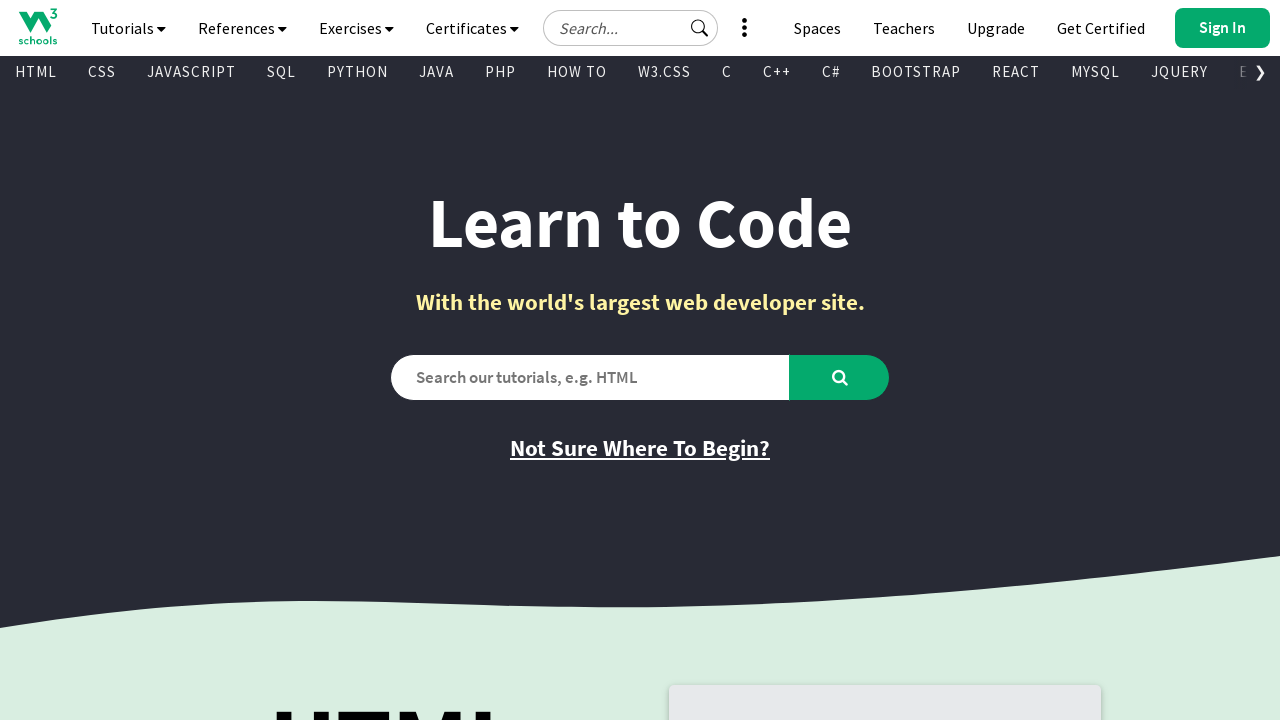

Retrieved text content from visible link: 'ANGULARJS'
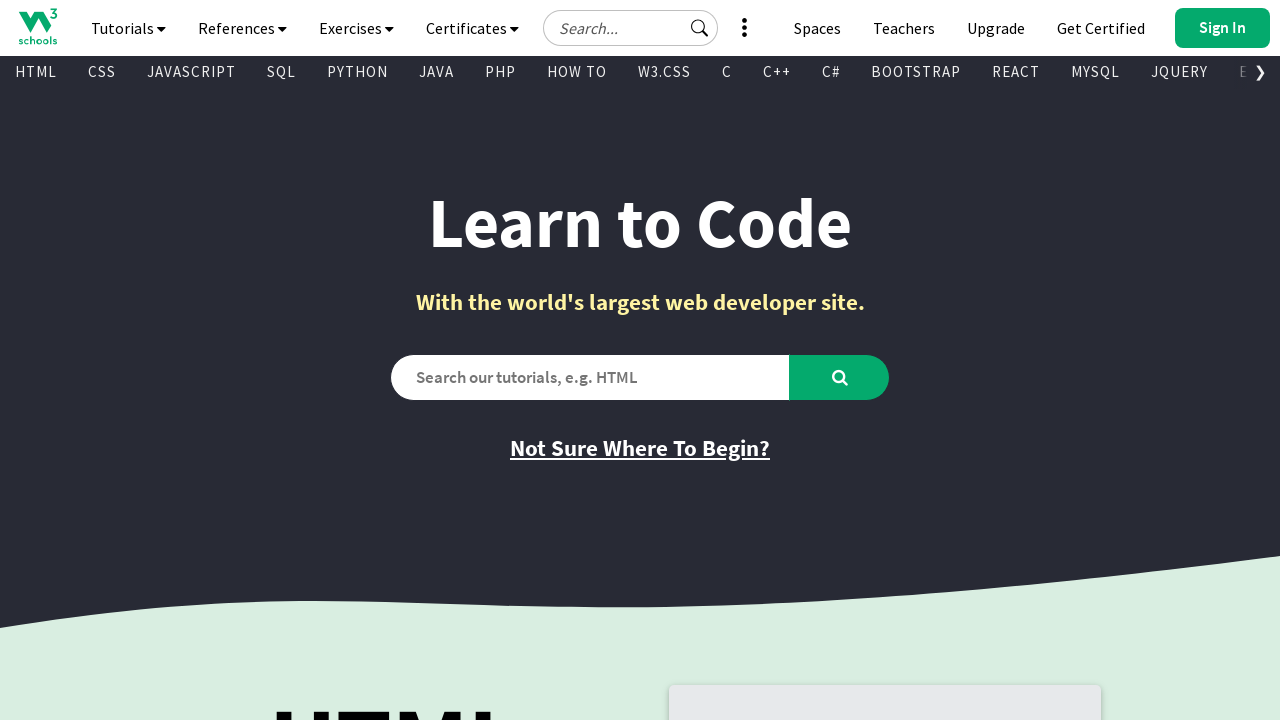

Retrieved href attribute from link: '/angularjs/default.asp'
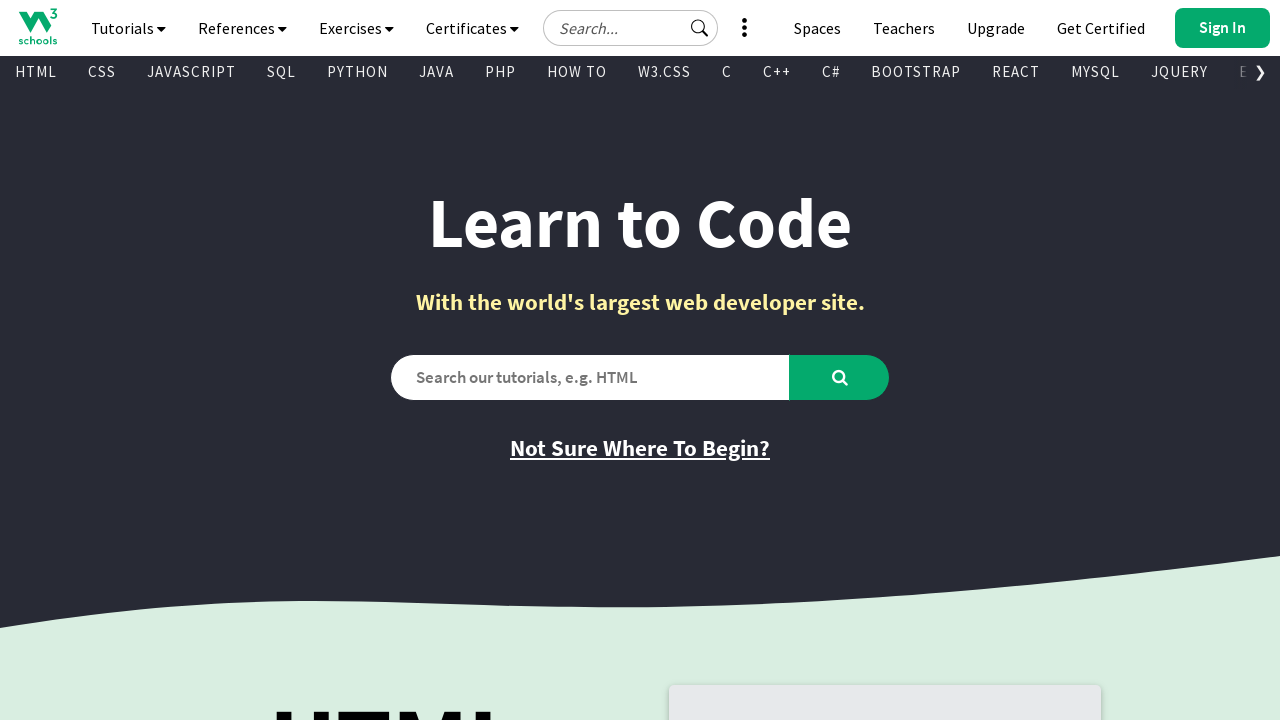

Retrieved text content from visible link: 'GIT'
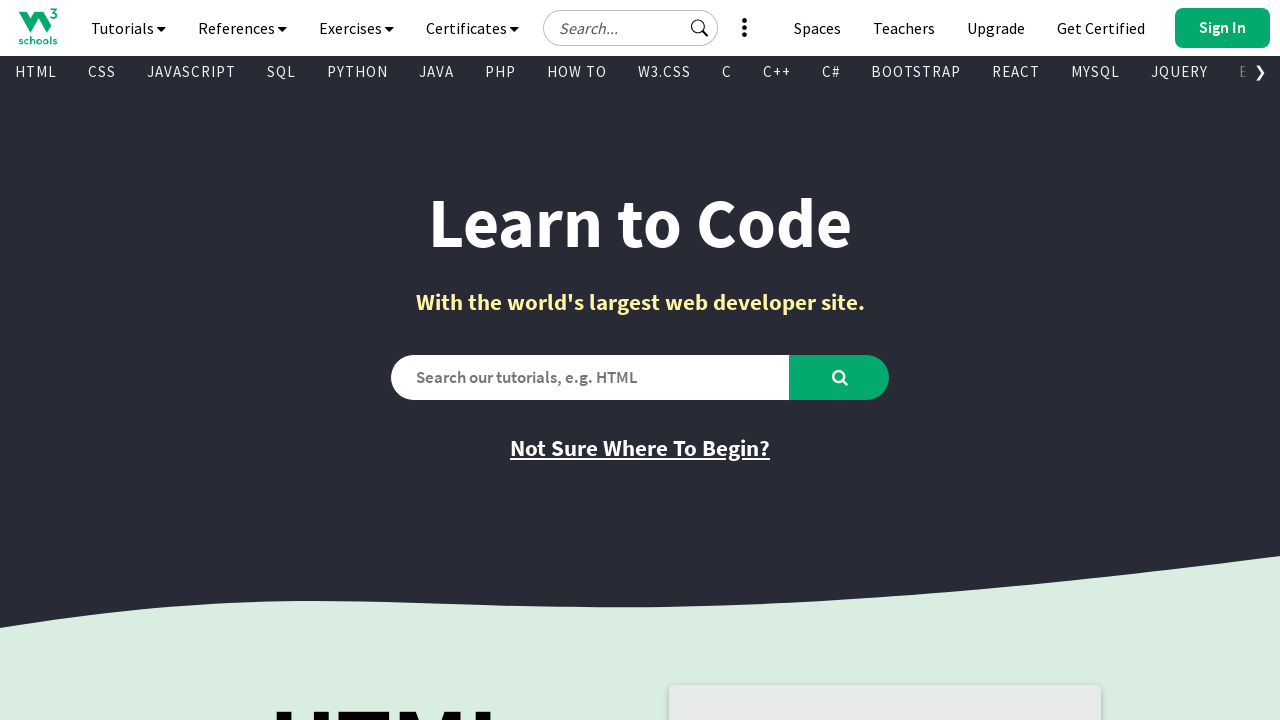

Retrieved href attribute from link: '/git/default.asp'
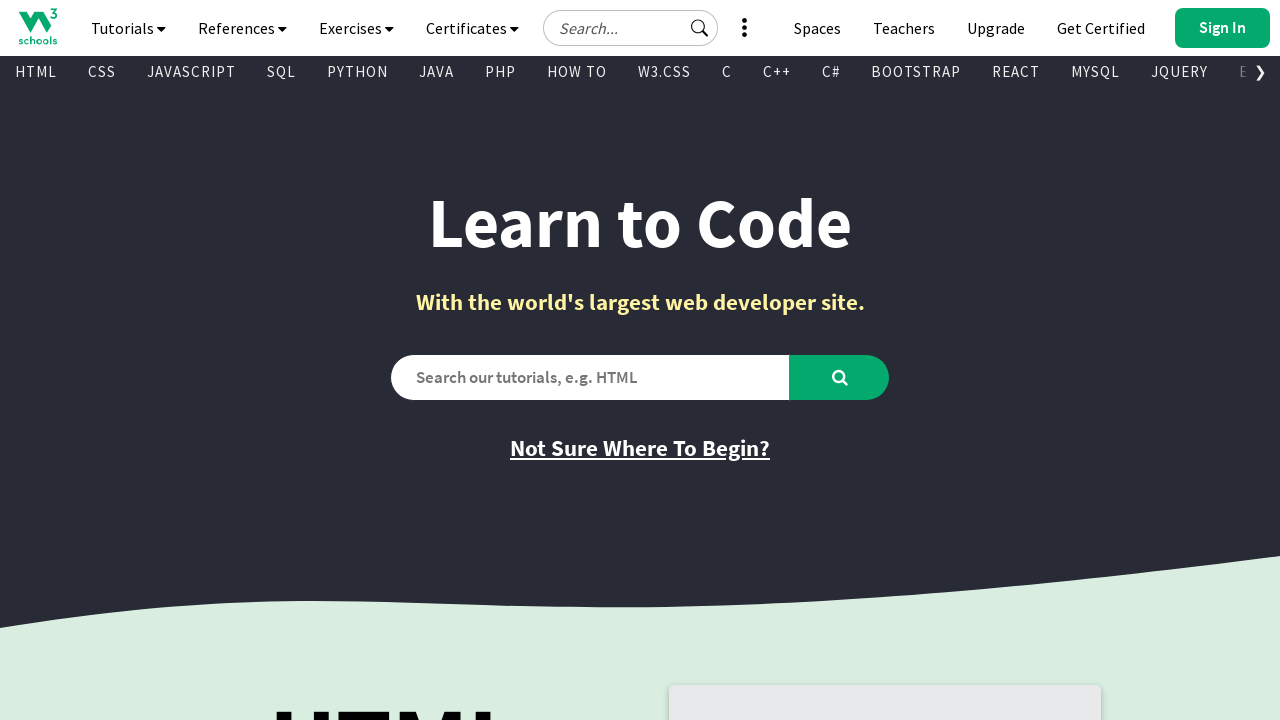

Retrieved text content from visible link: 'POSTGRESQL'
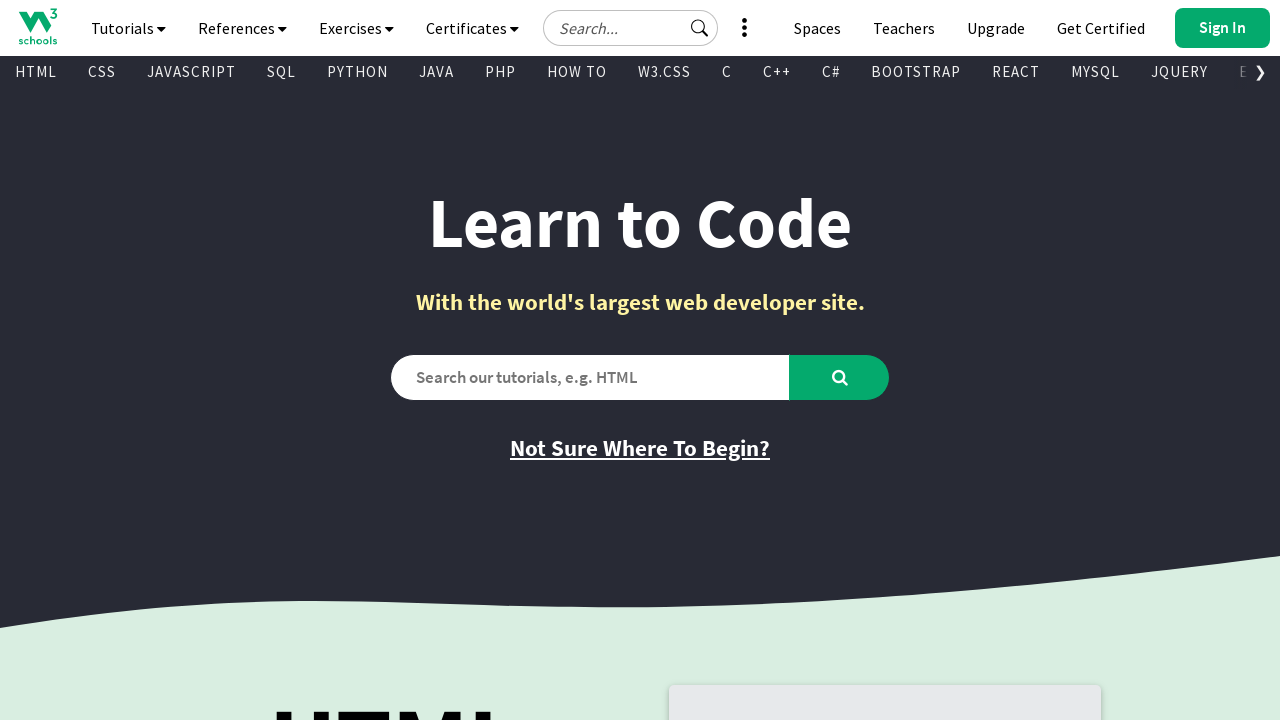

Retrieved href attribute from link: '/postgresql/index.php'
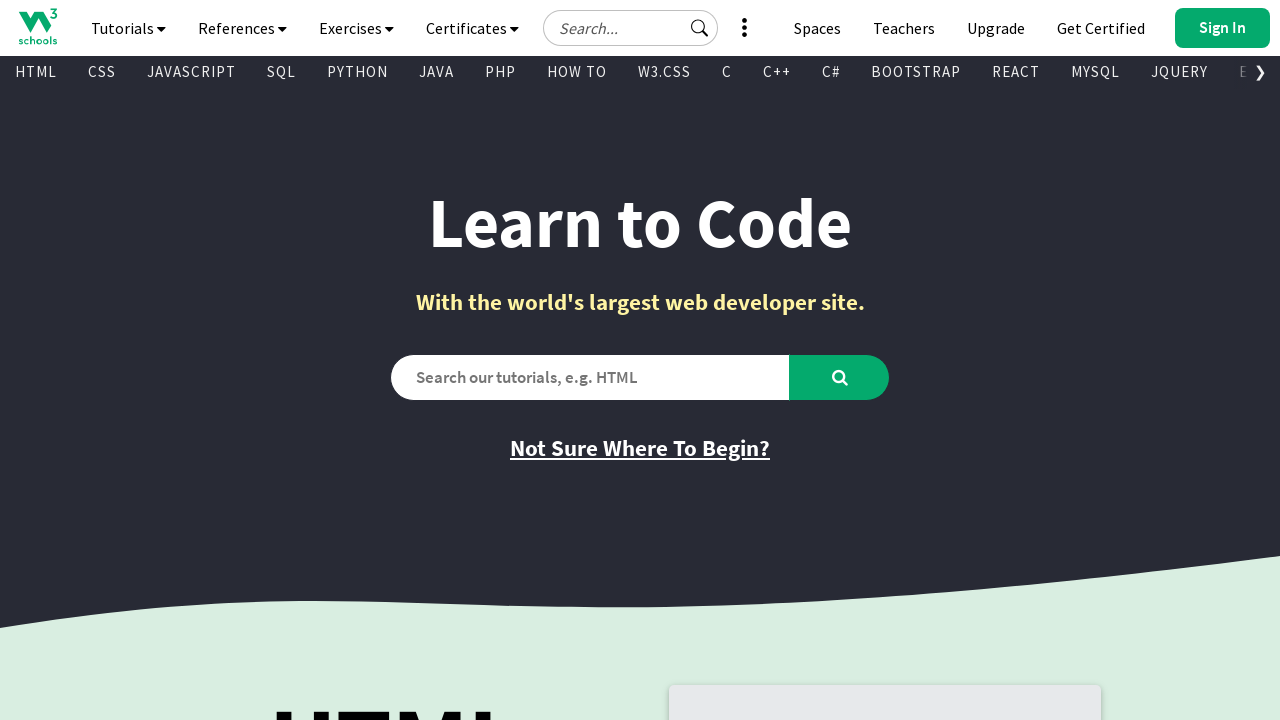

Retrieved text content from visible link: 'MONGODB'
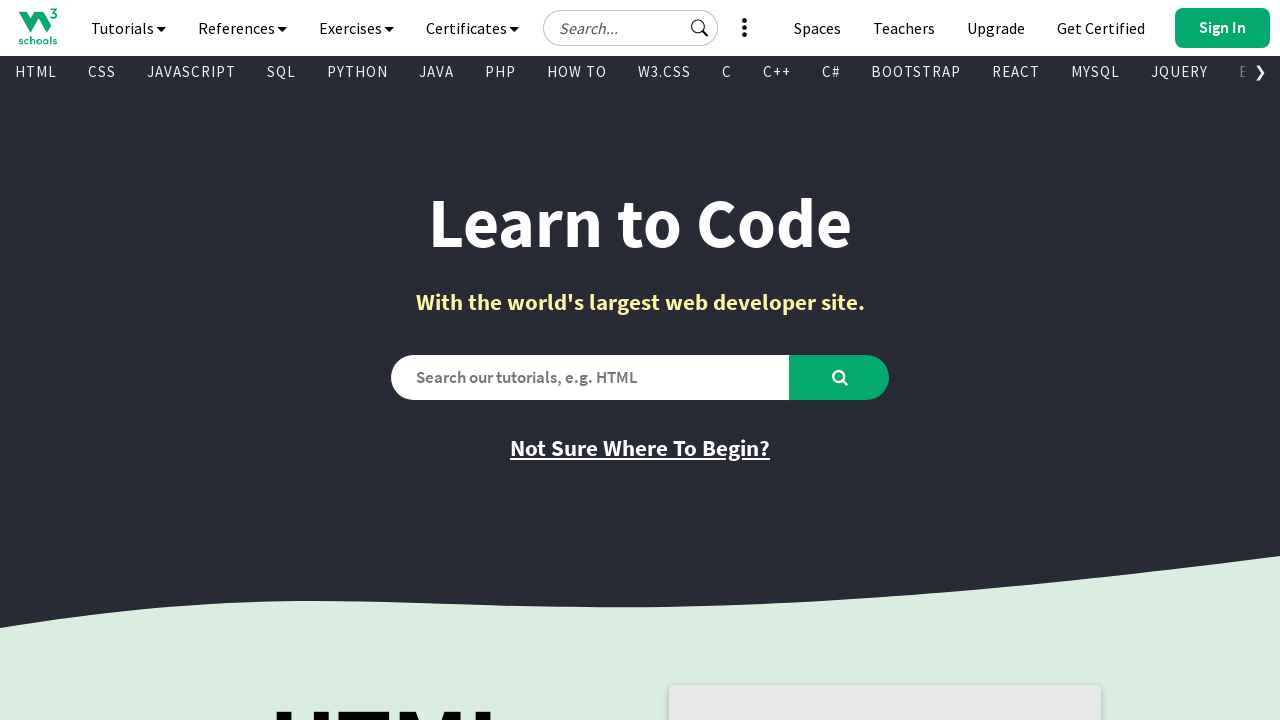

Retrieved href attribute from link: '/mongodb/index.php'
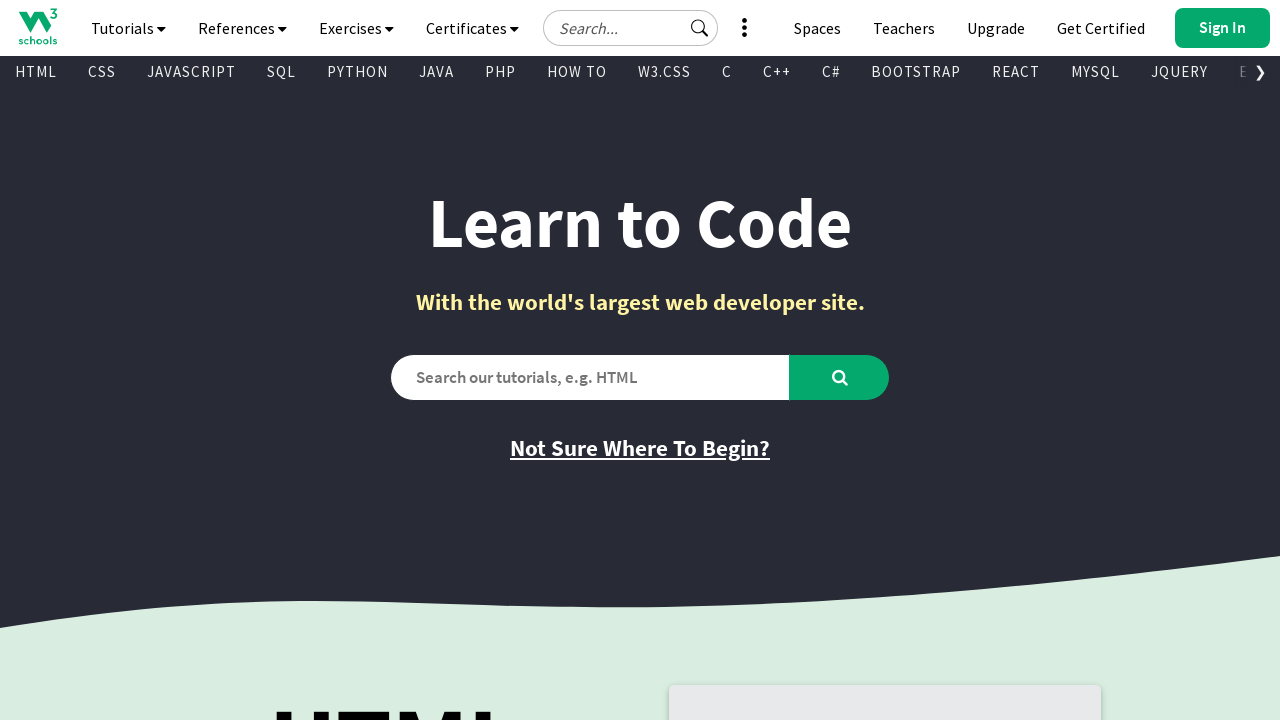

Retrieved text content from visible link: 'ASP'
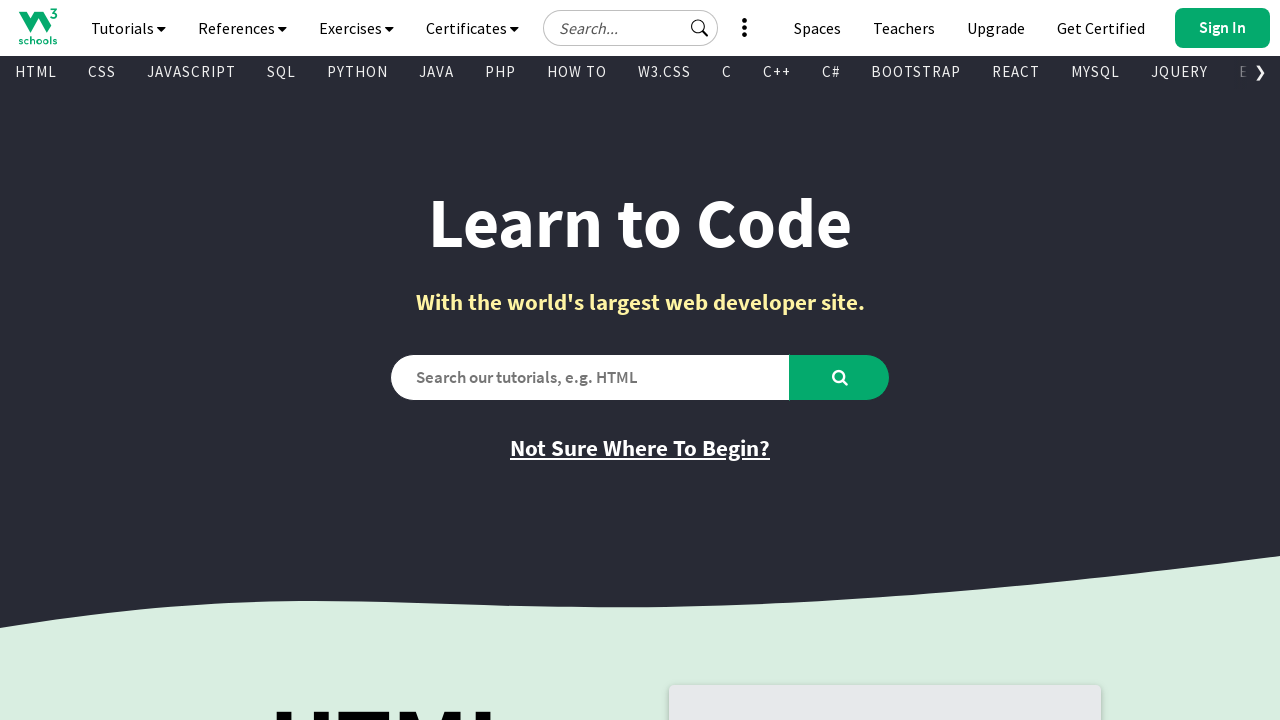

Retrieved href attribute from link: '/asp/default.asp'
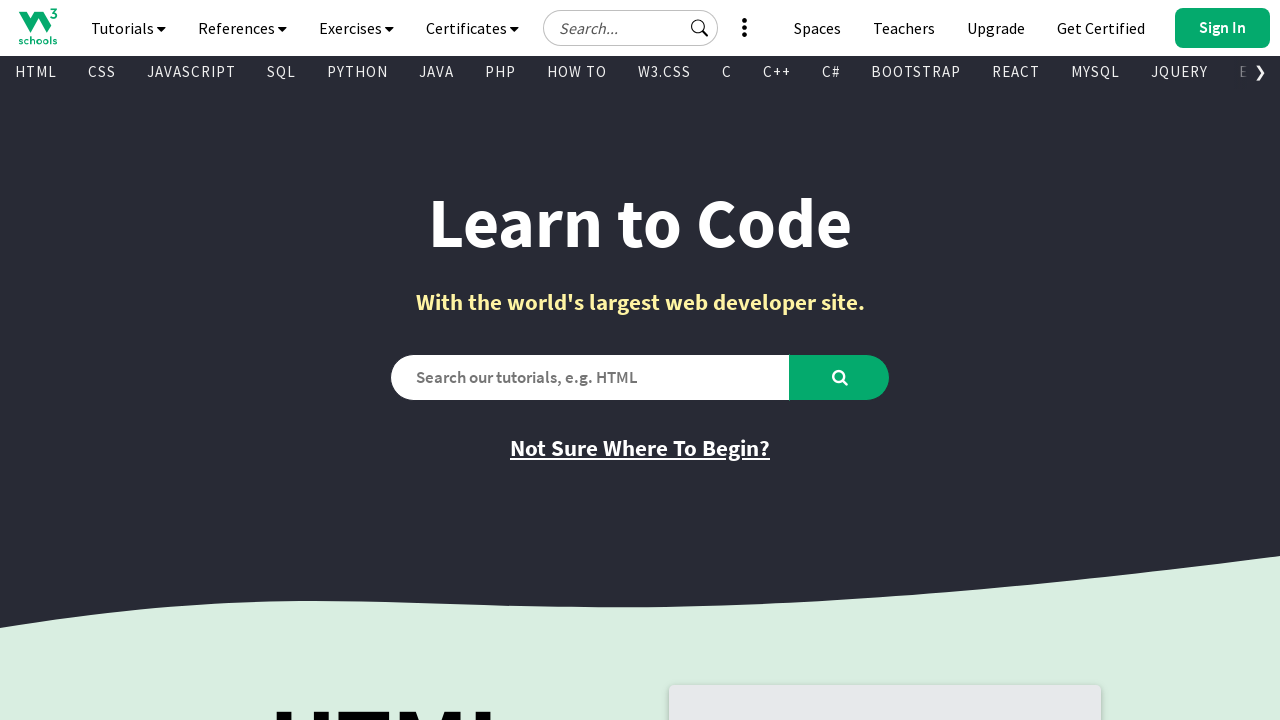

Retrieved text content from visible link: 'AI'
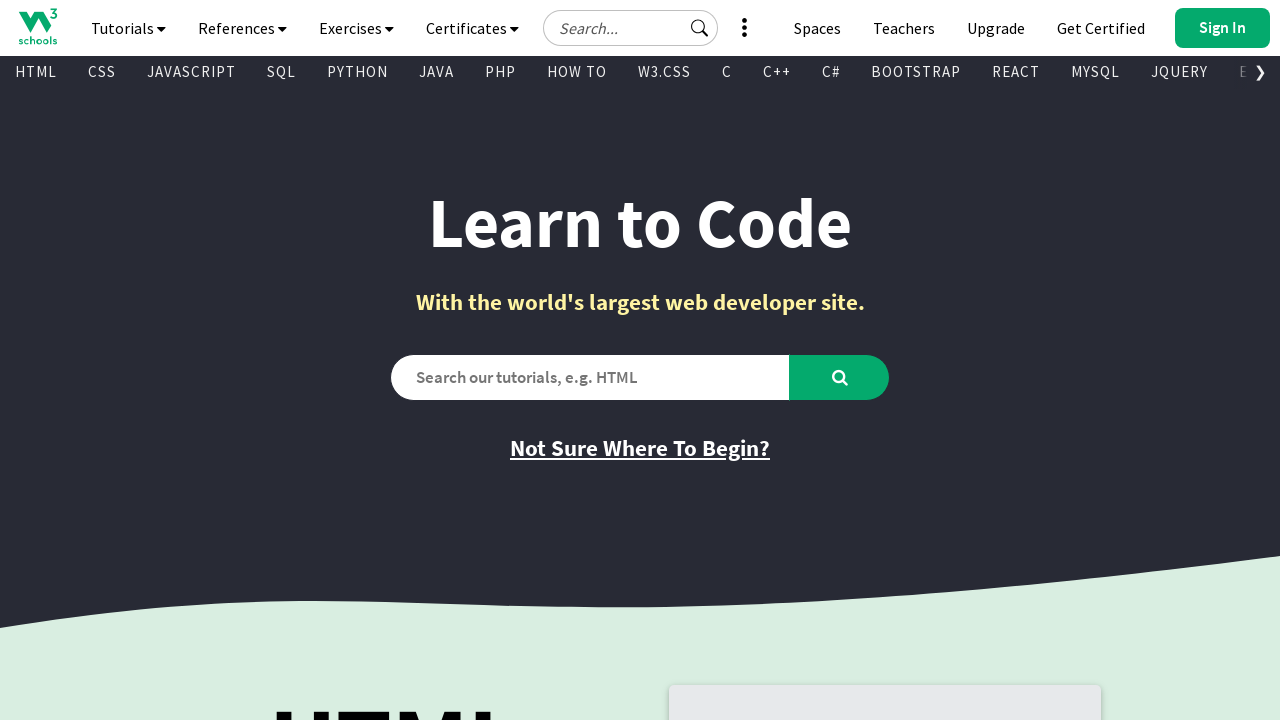

Retrieved href attribute from link: '/ai/default.asp'
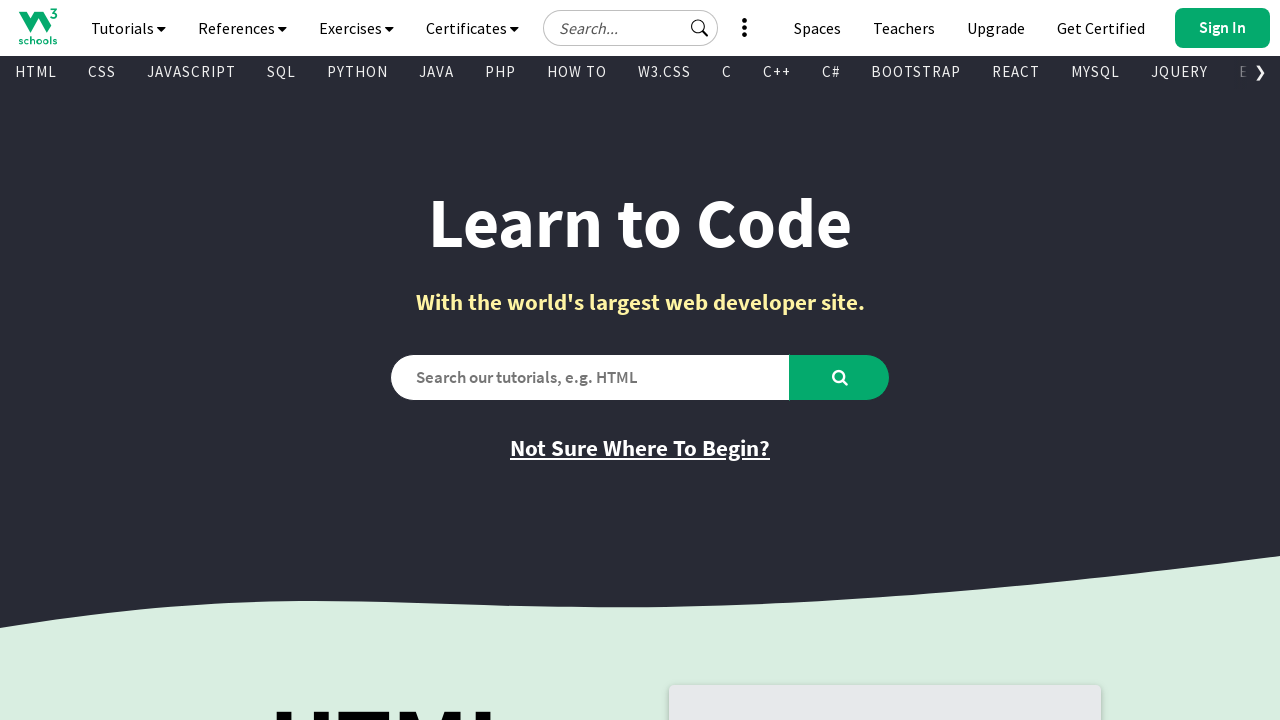

Retrieved text content from visible link: 'R'
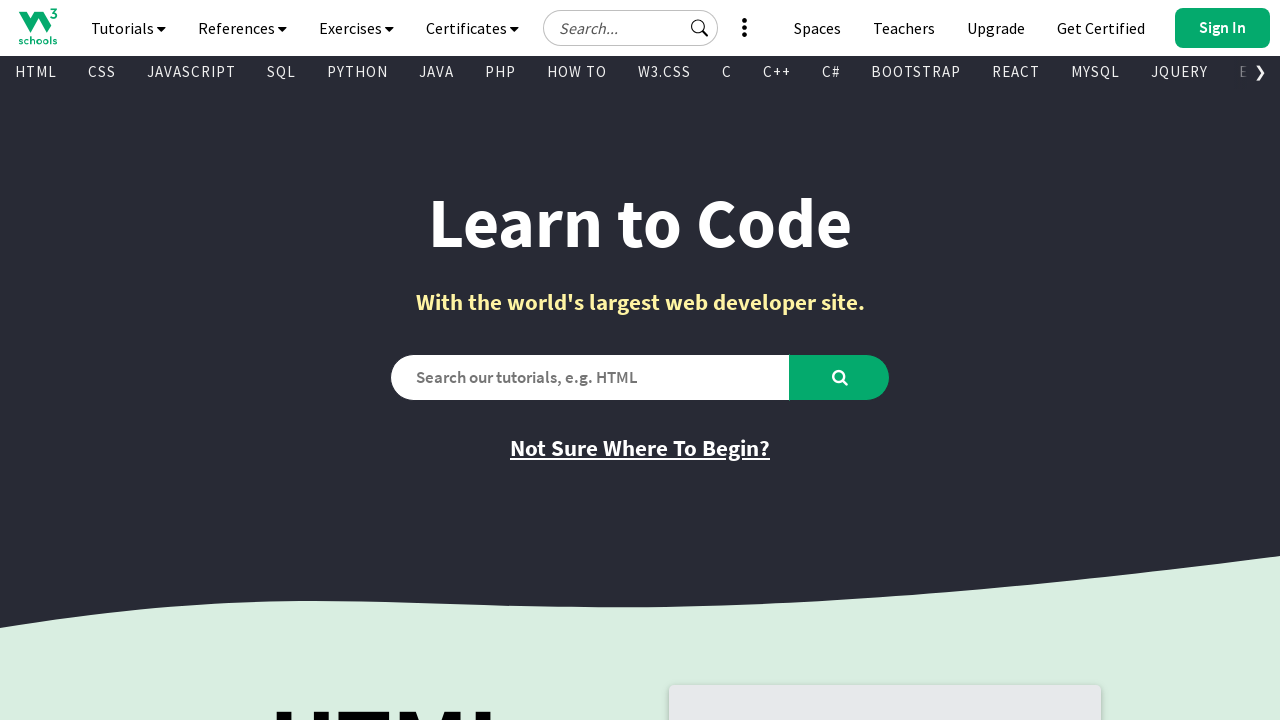

Retrieved href attribute from link: '/r/default.asp'
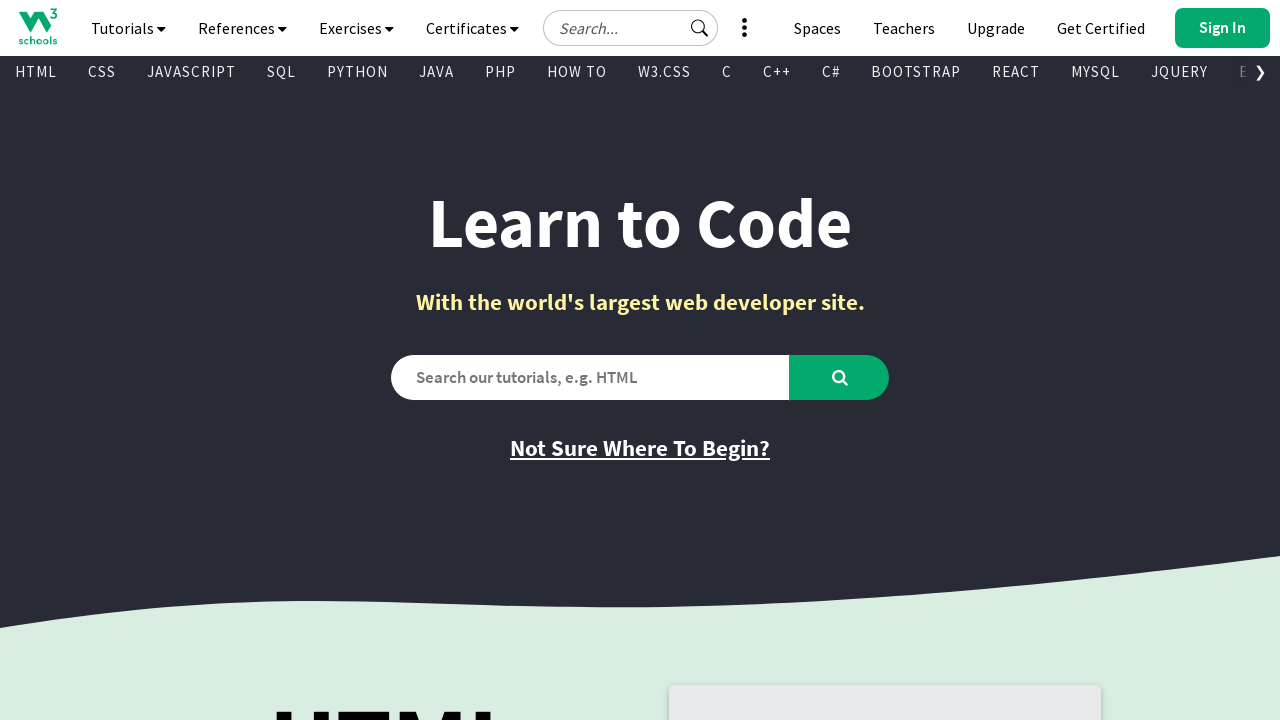

Retrieved text content from visible link: 'GO'
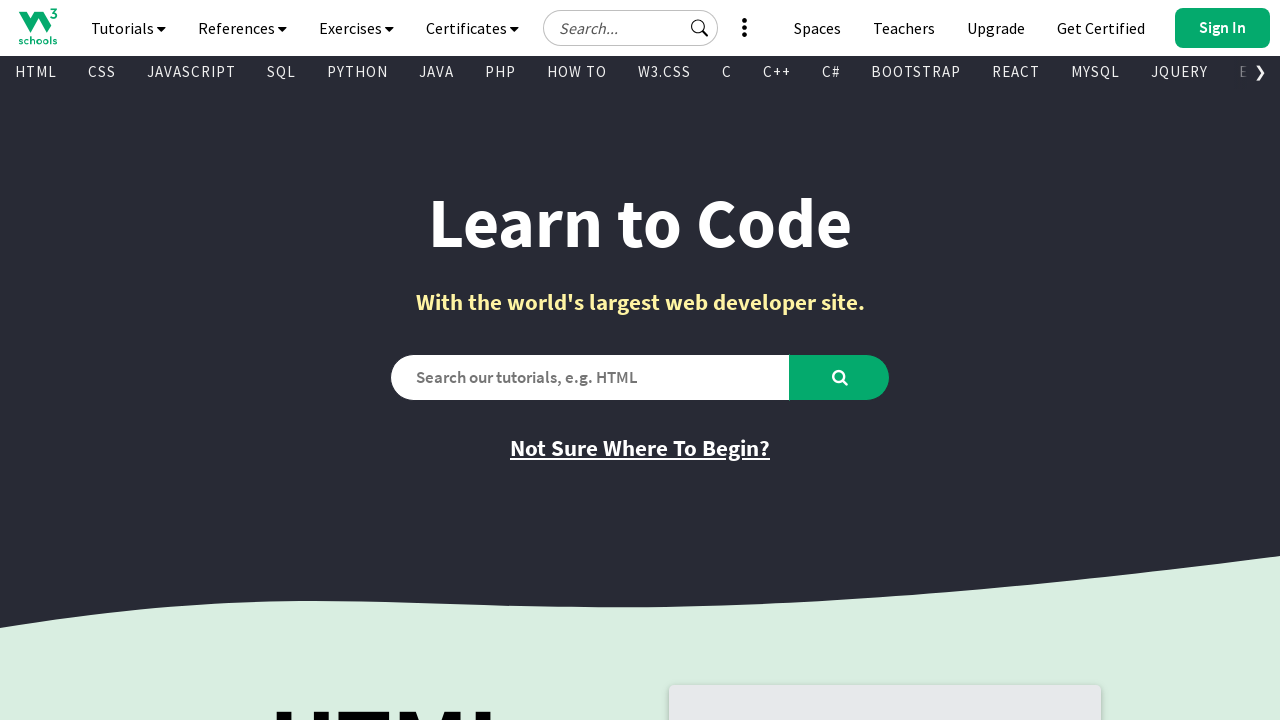

Retrieved href attribute from link: '/go/index.php'
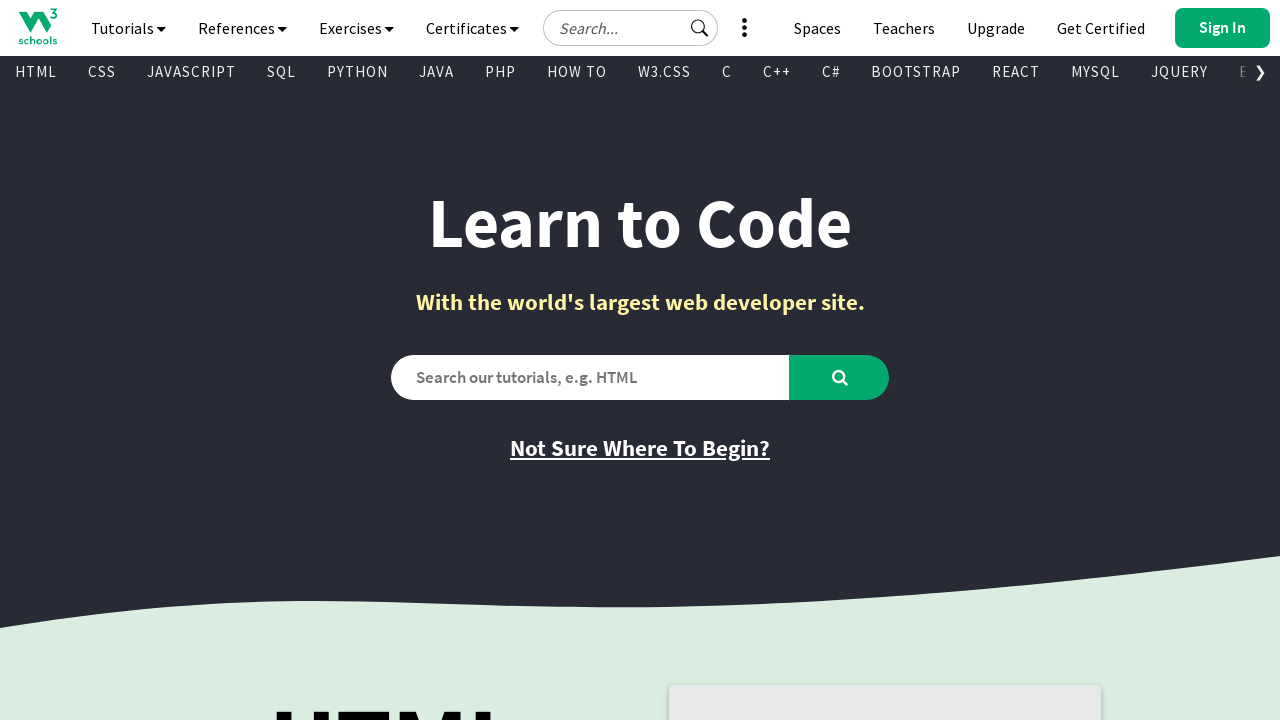

Retrieved text content from visible link: 'KOTLIN'
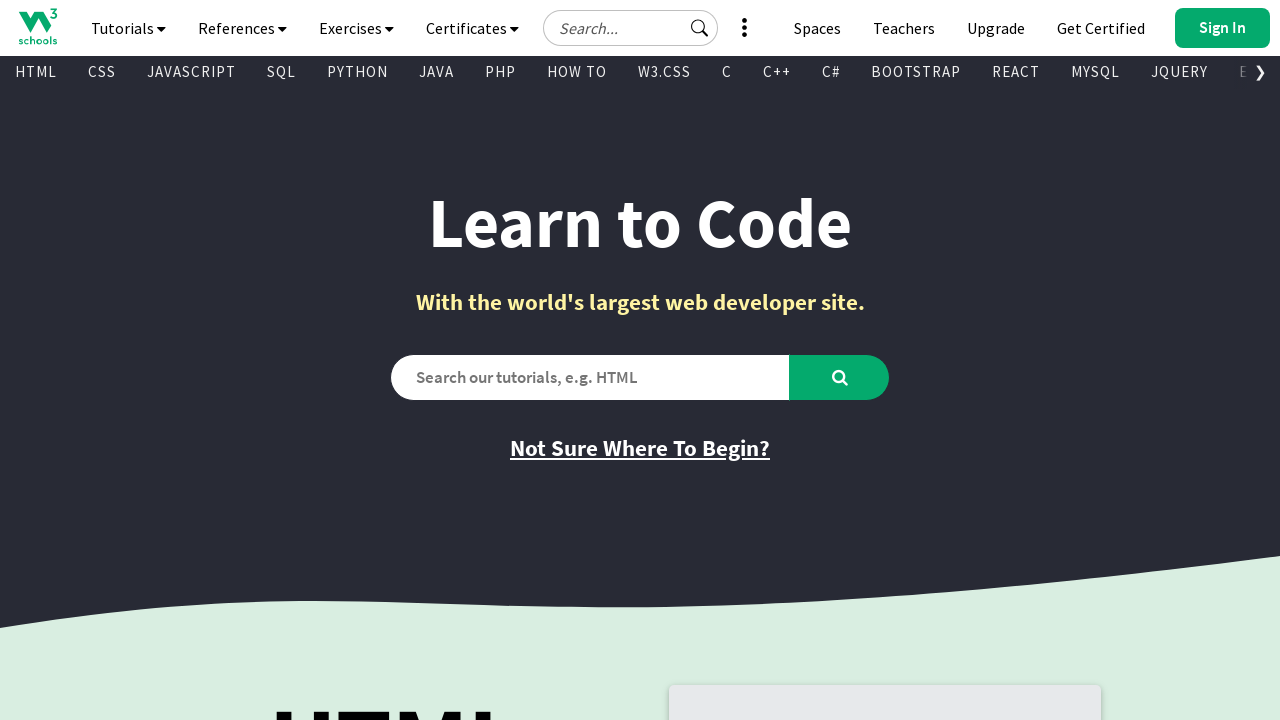

Retrieved href attribute from link: '/kotlin/index.php'
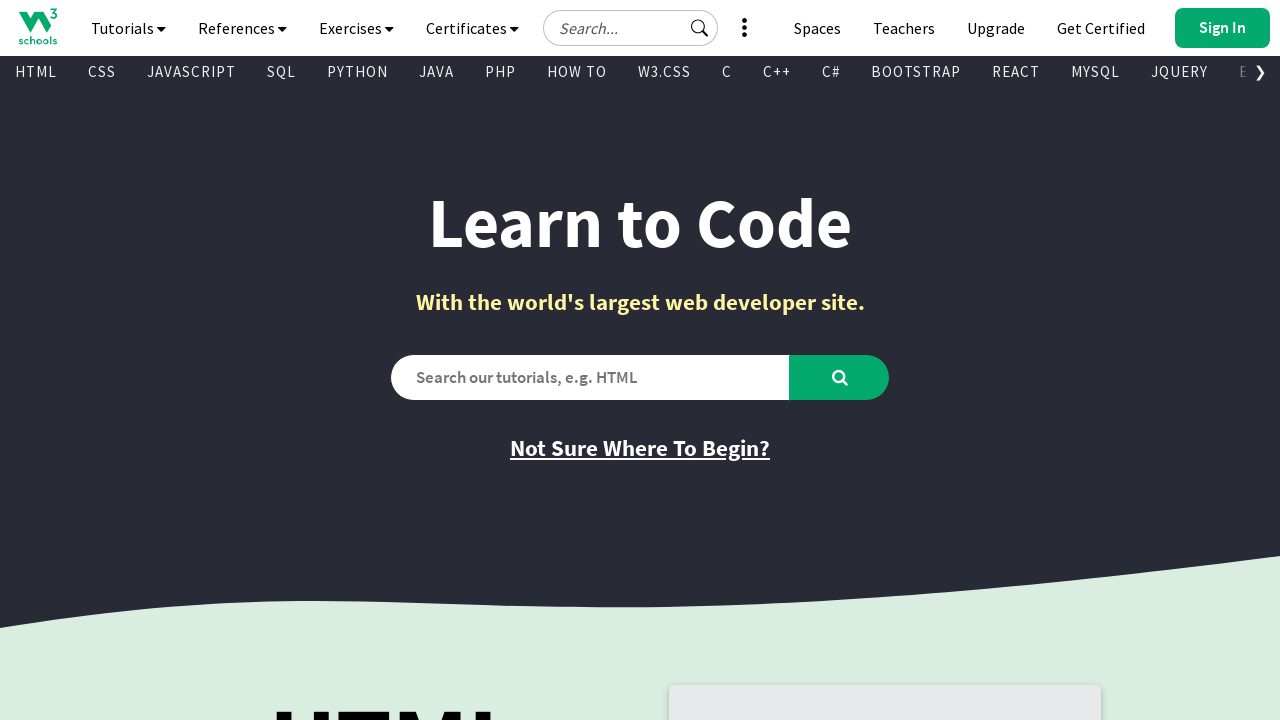

Retrieved text content from visible link: 'SWIFT'
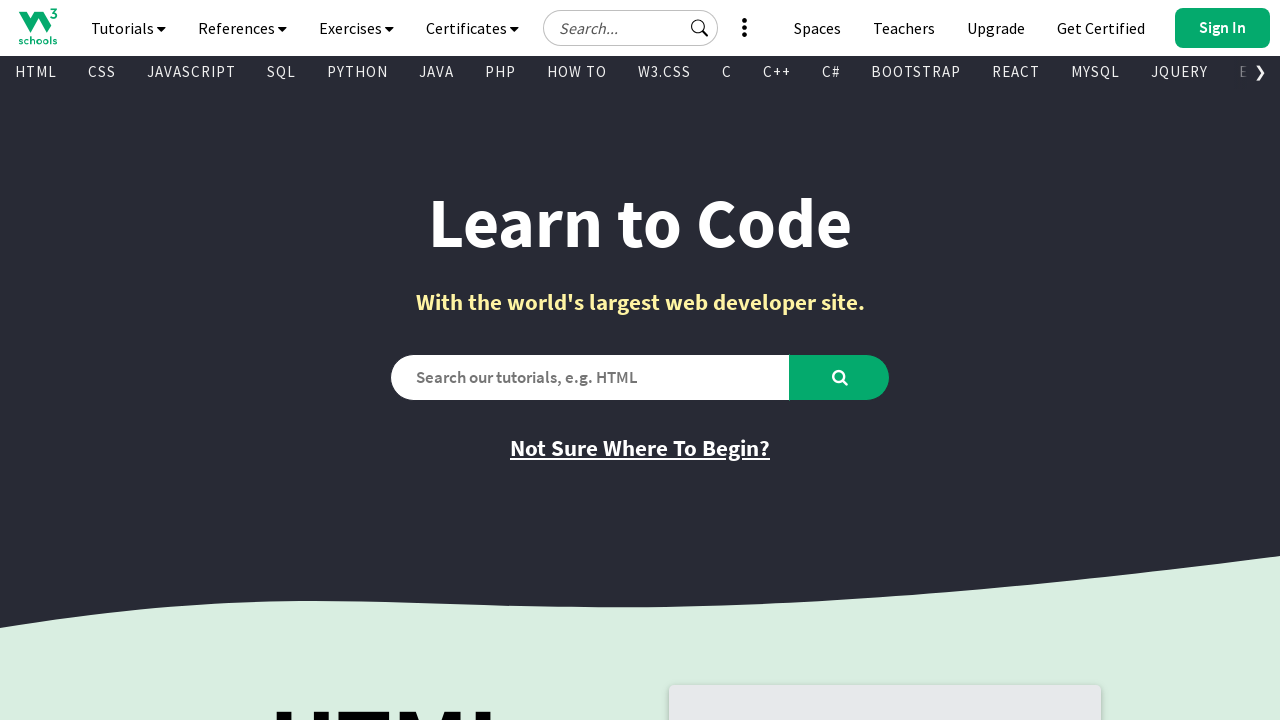

Retrieved href attribute from link: '/swift/default.asp'
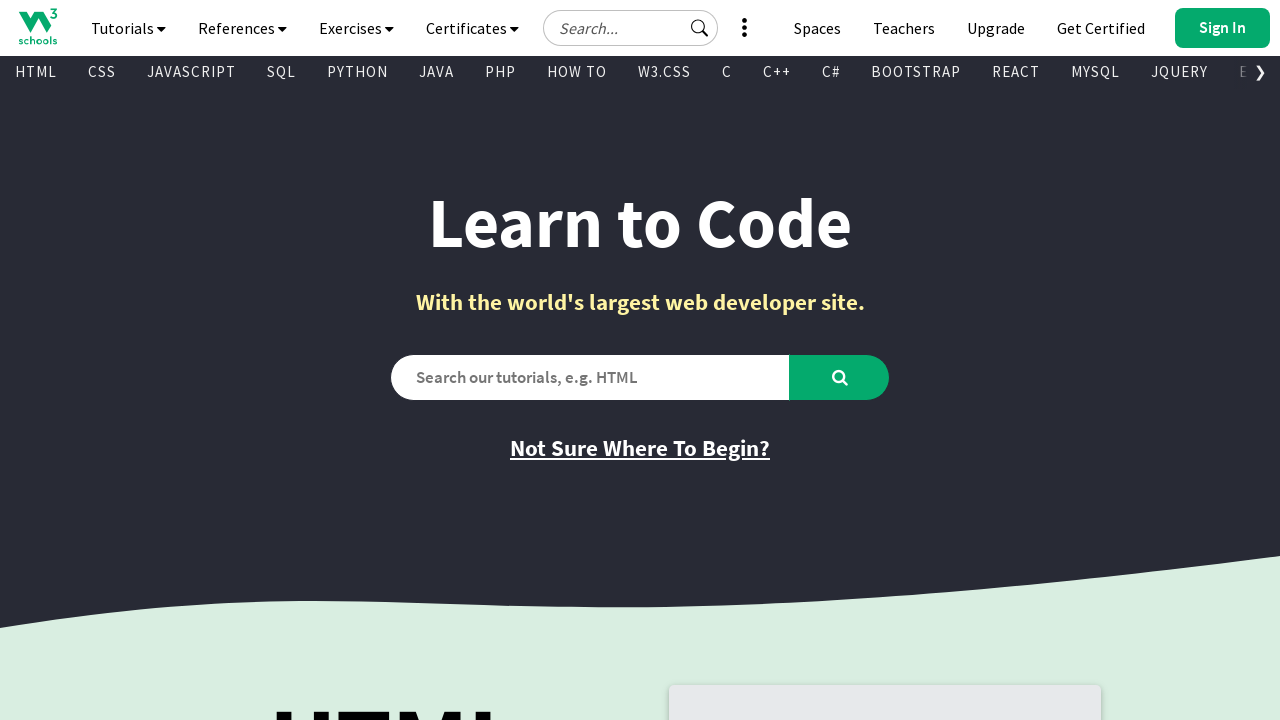

Retrieved text content from visible link: 'SASS'
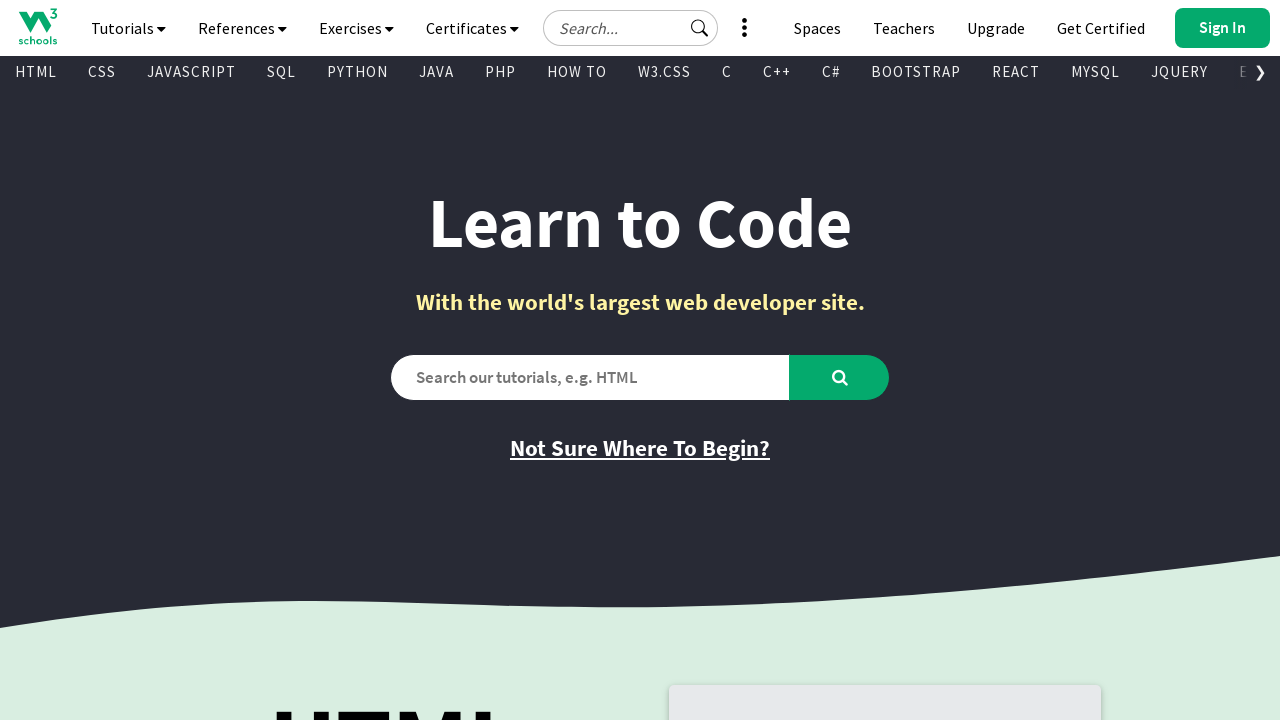

Retrieved href attribute from link: '/sass/default.asp'
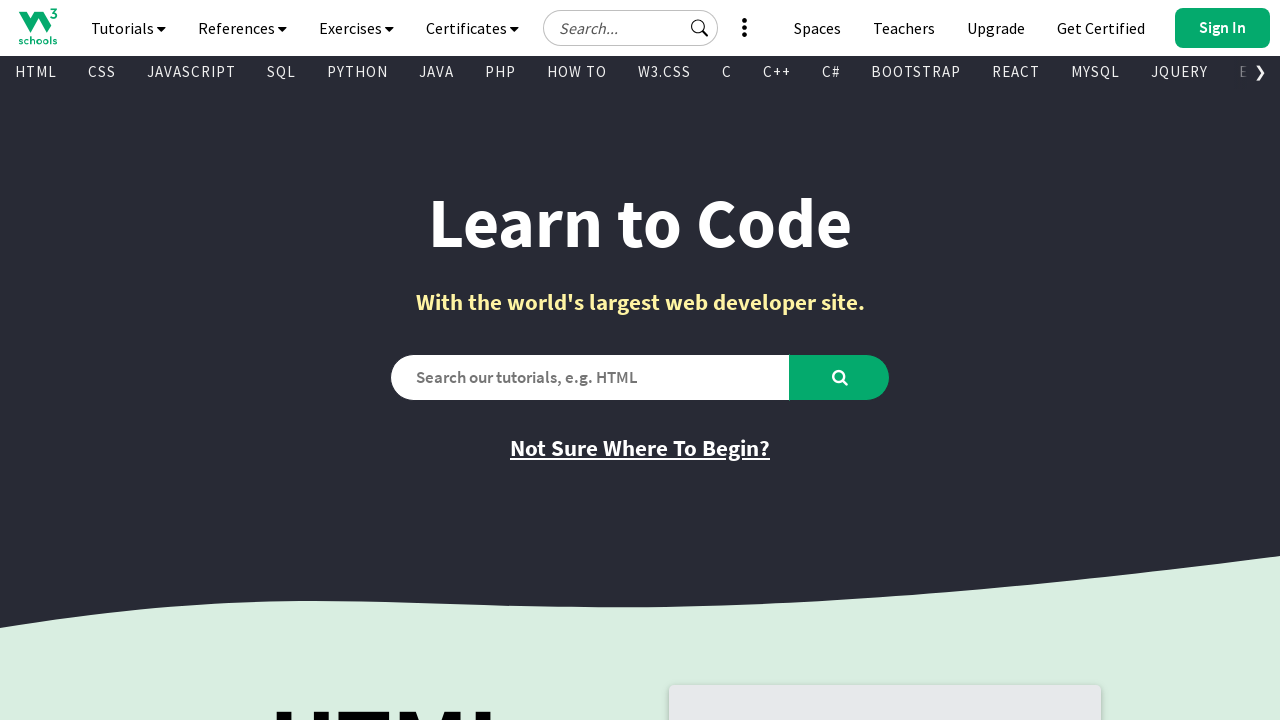

Retrieved text content from visible link: 'VUE'
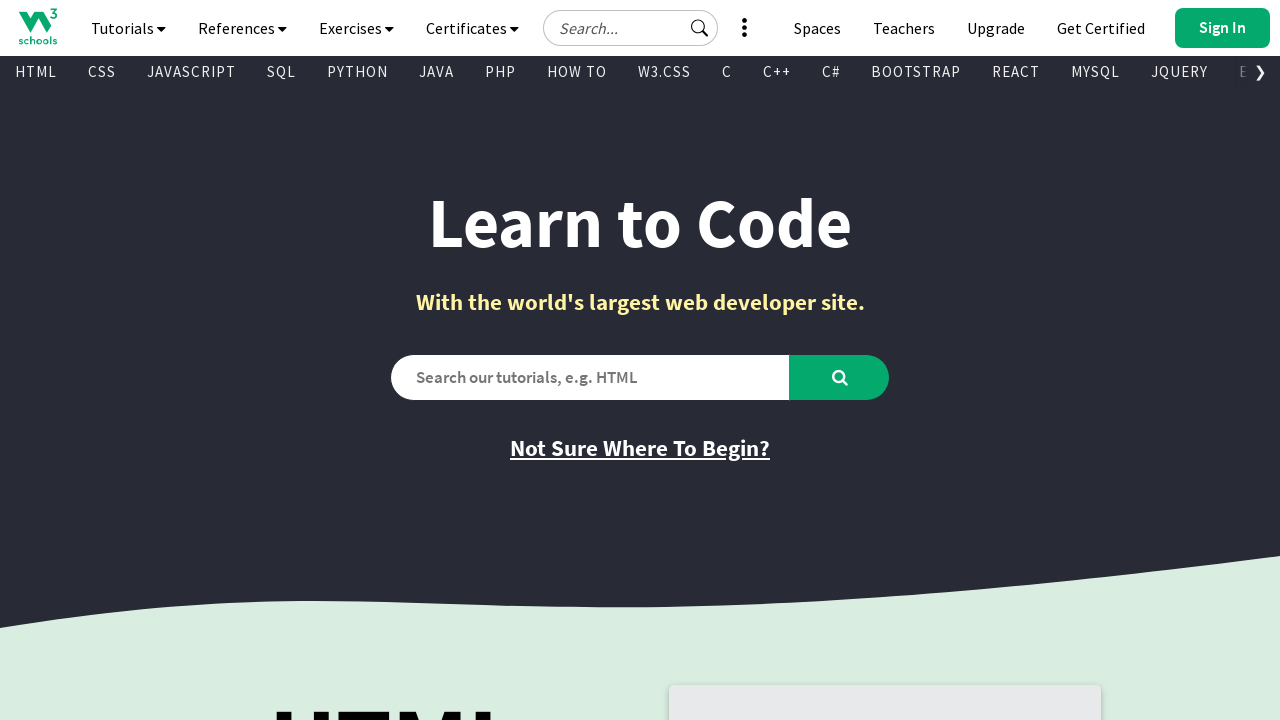

Retrieved href attribute from link: '/vue/index.php'
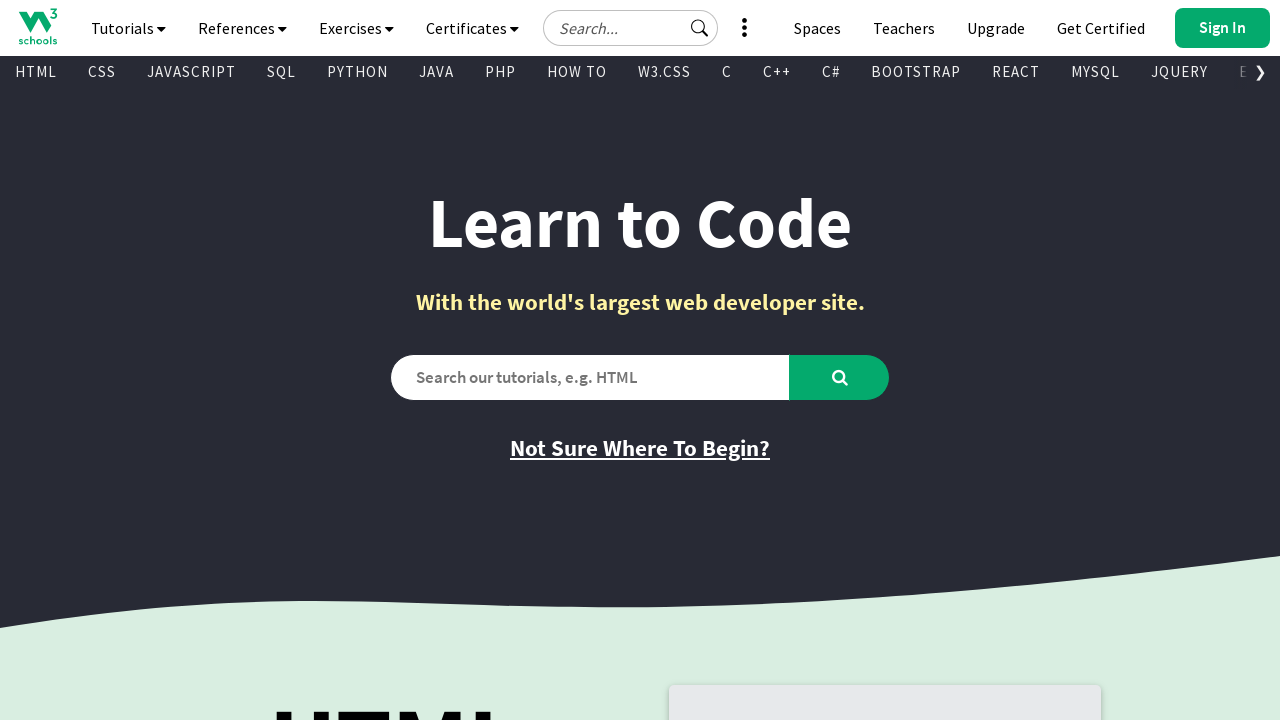

Retrieved text content from visible link: 'GEN AI'
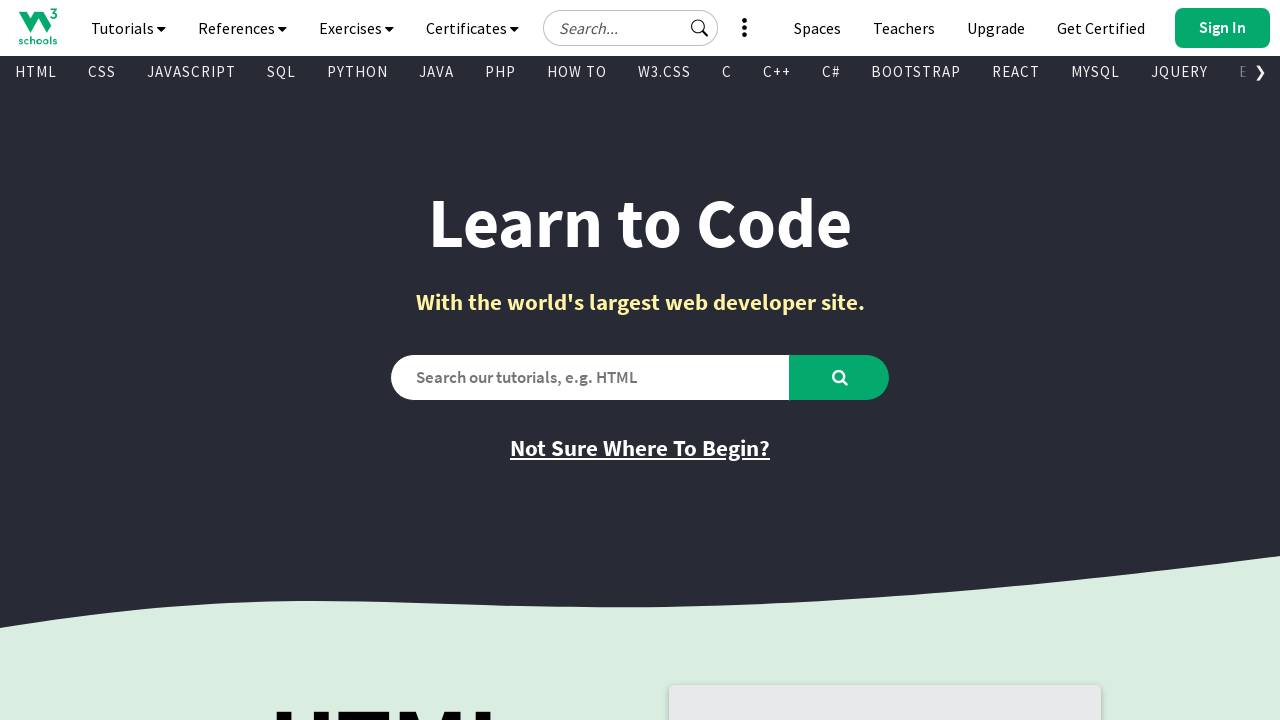

Retrieved href attribute from link: '/gen_ai/index.php'
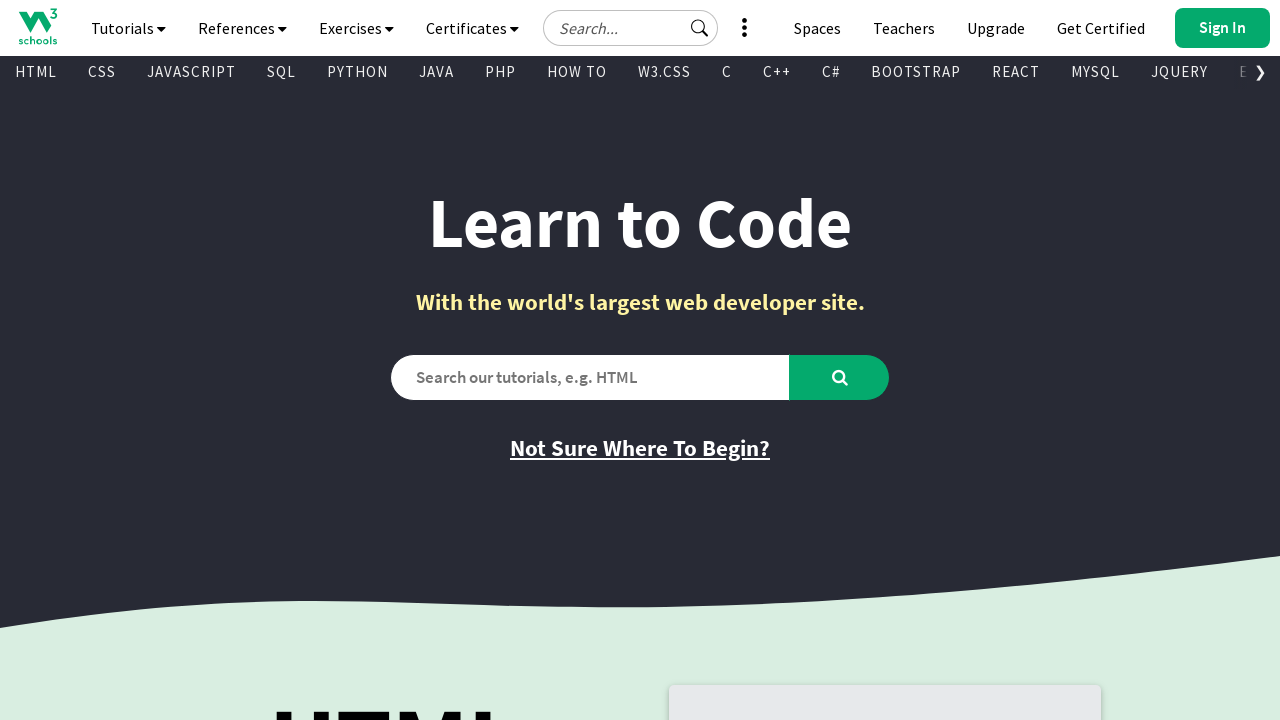

Retrieved text content from visible link: 'SCIPY'
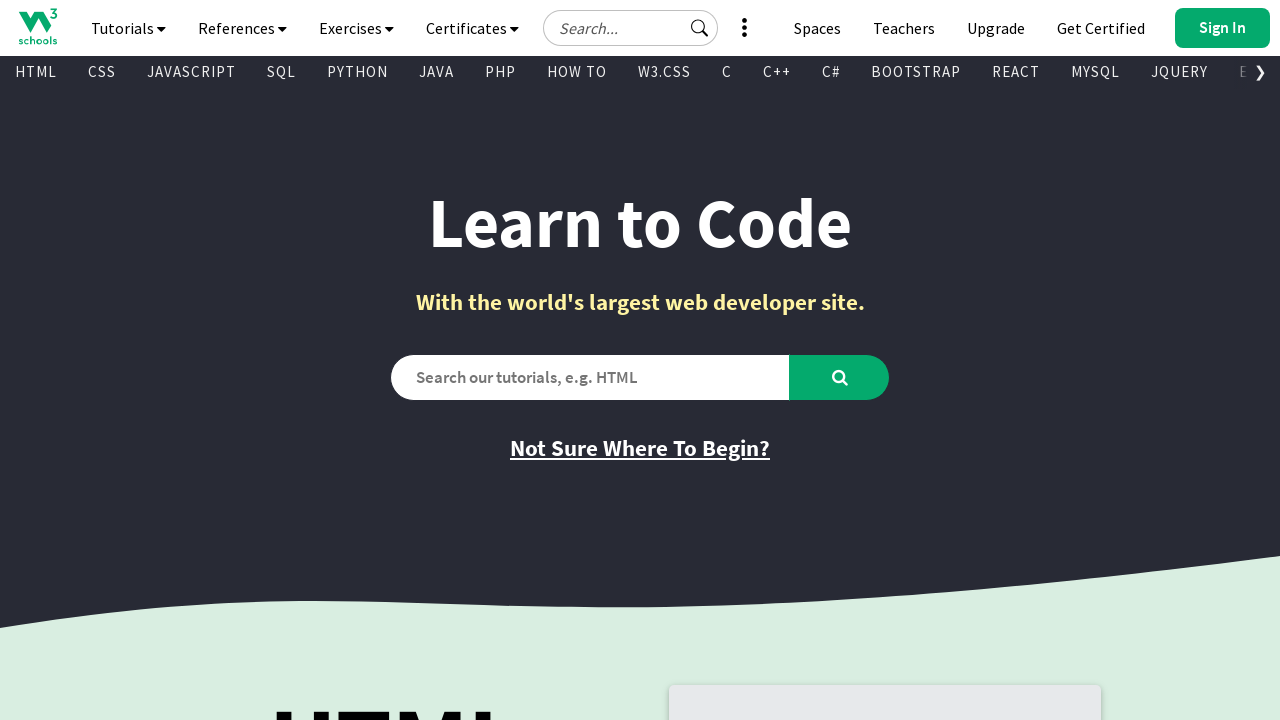

Retrieved href attribute from link: '/python/scipy/index.php'
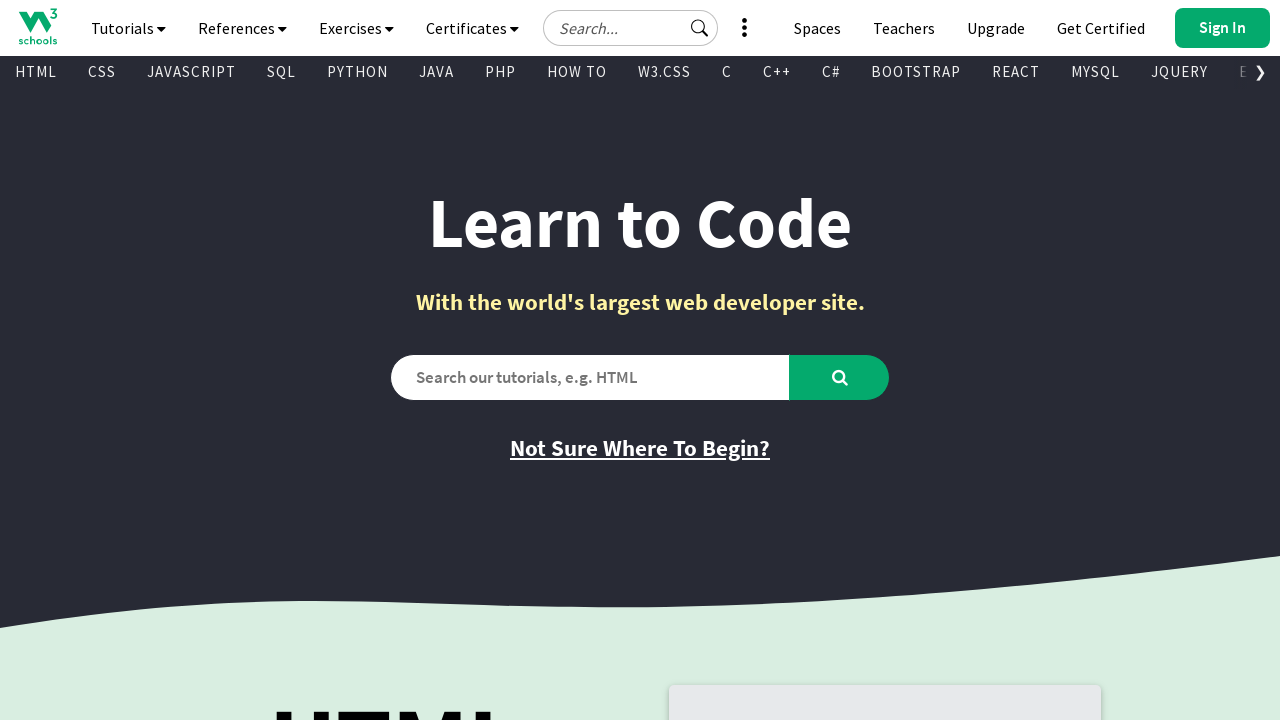

Retrieved text content from visible link: 'AWS'
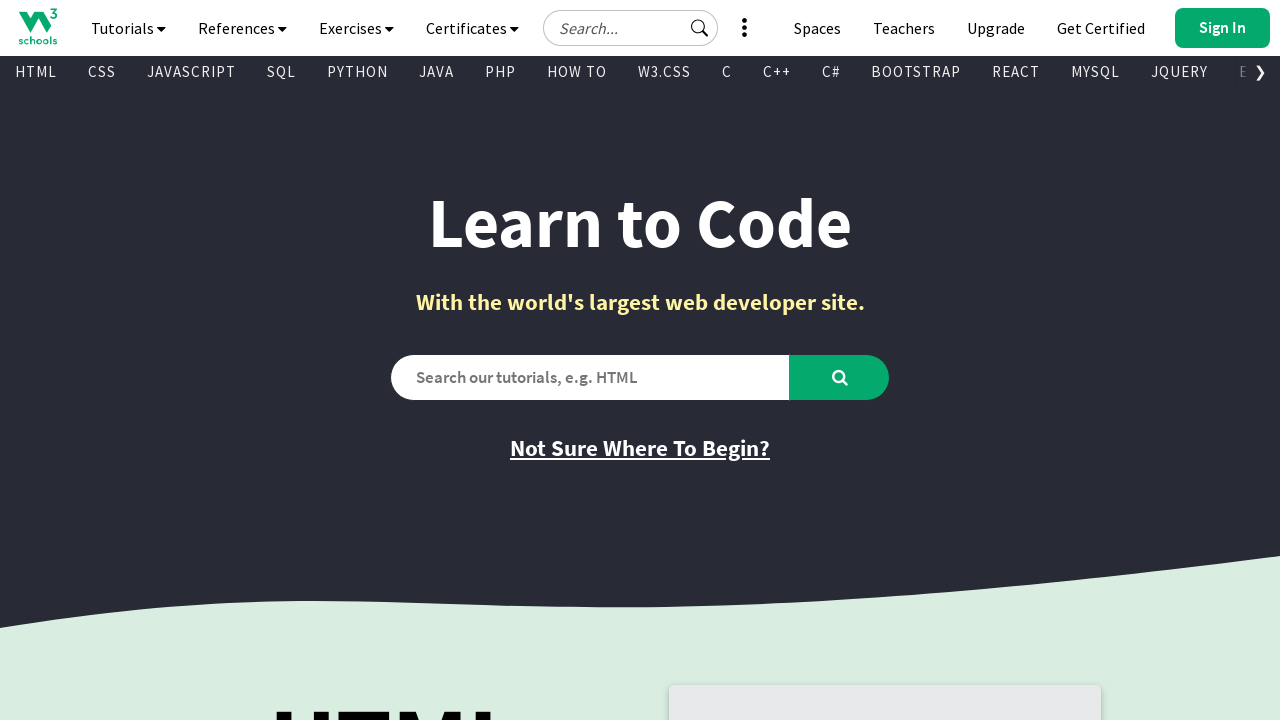

Retrieved href attribute from link: '/aws/index.php'
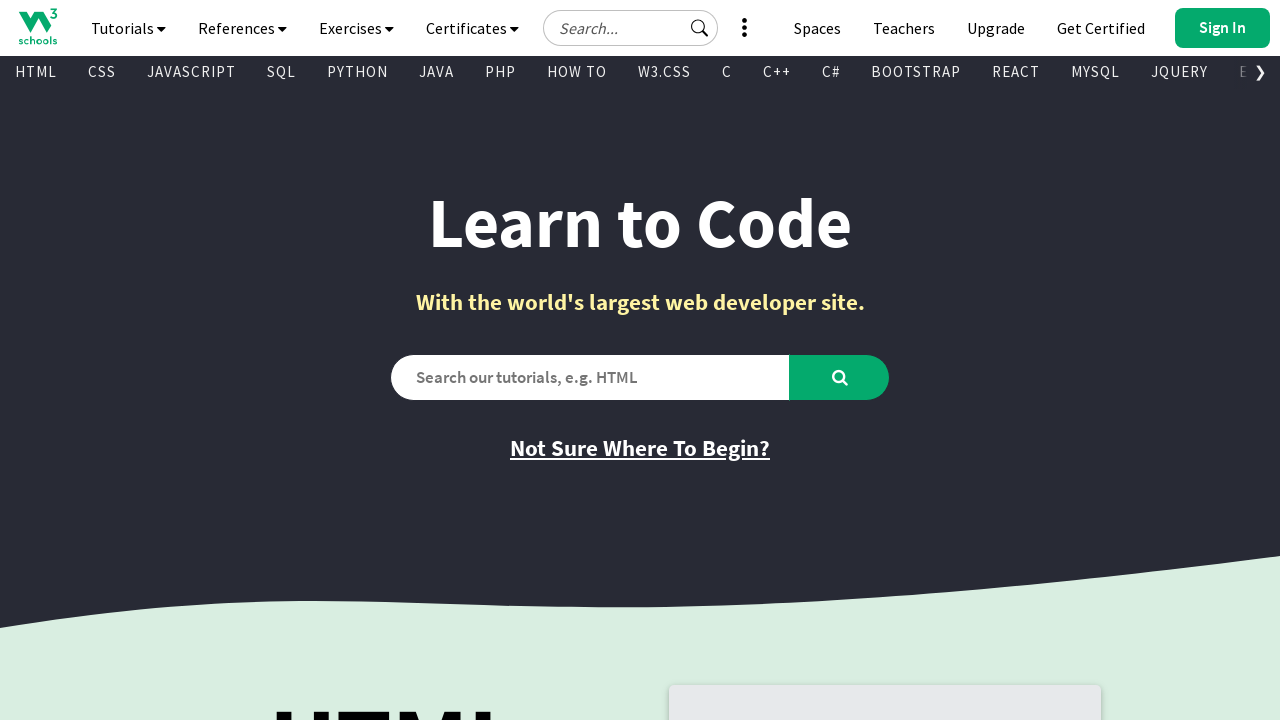

Retrieved text content from visible link: 'CYBERSECURITY'
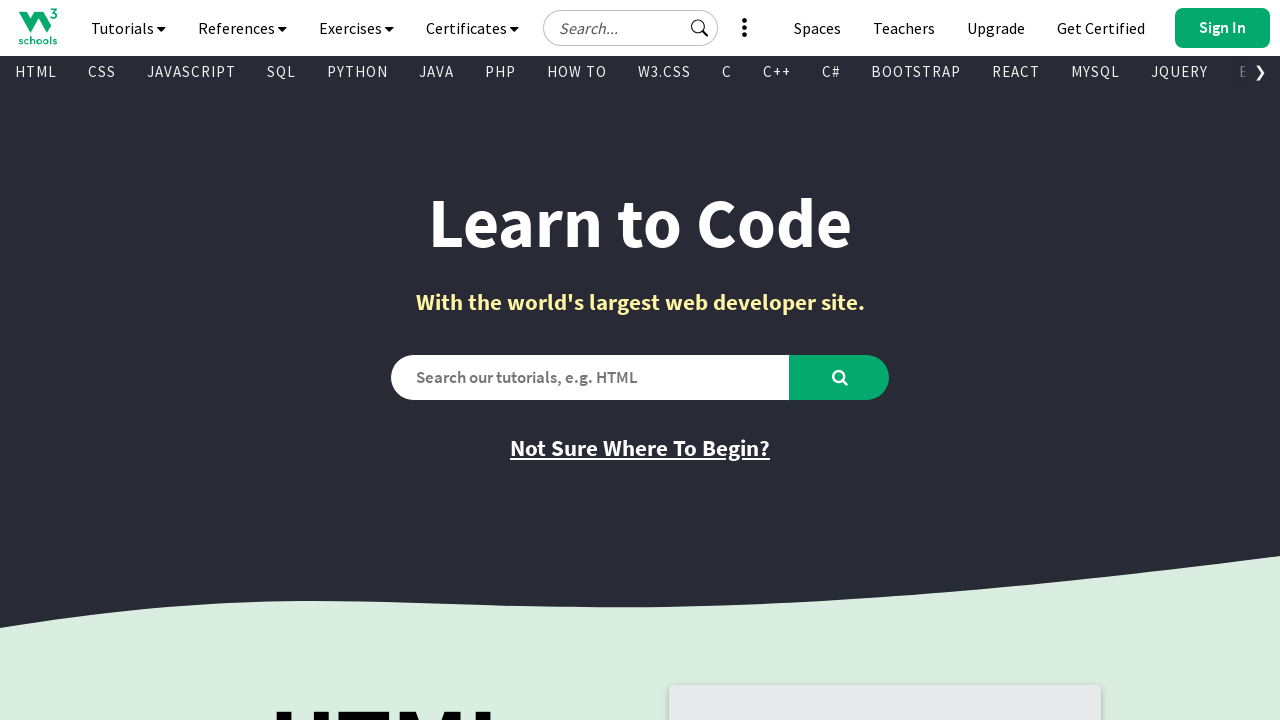

Retrieved href attribute from link: '/cybersecurity/index.php'
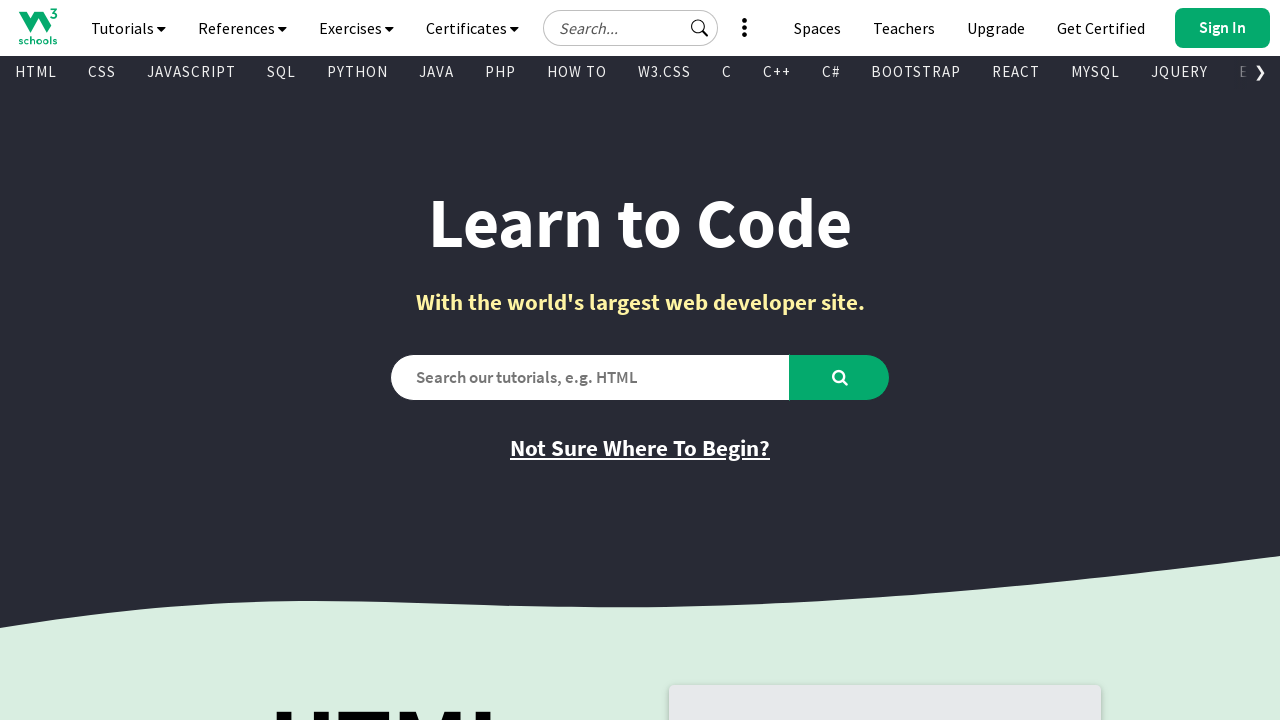

Retrieved text content from visible link: 'DATA SCIENCE'
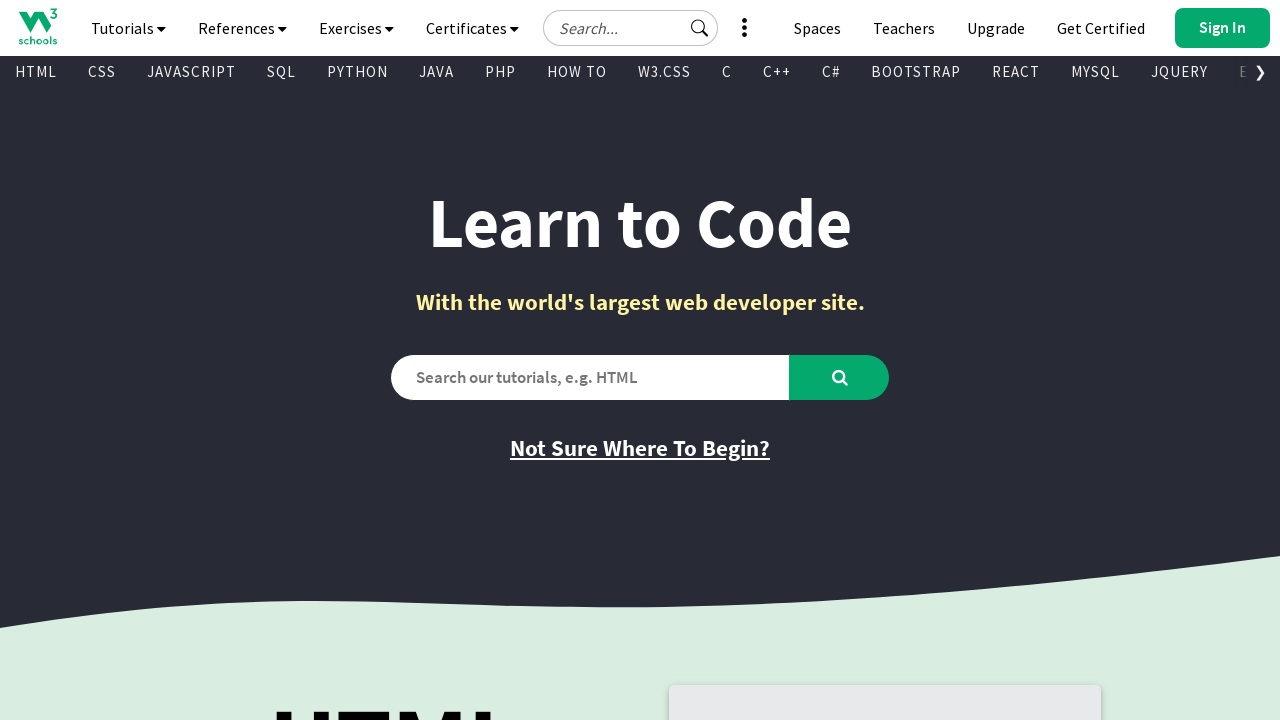

Retrieved href attribute from link: '/datascience/default.asp'
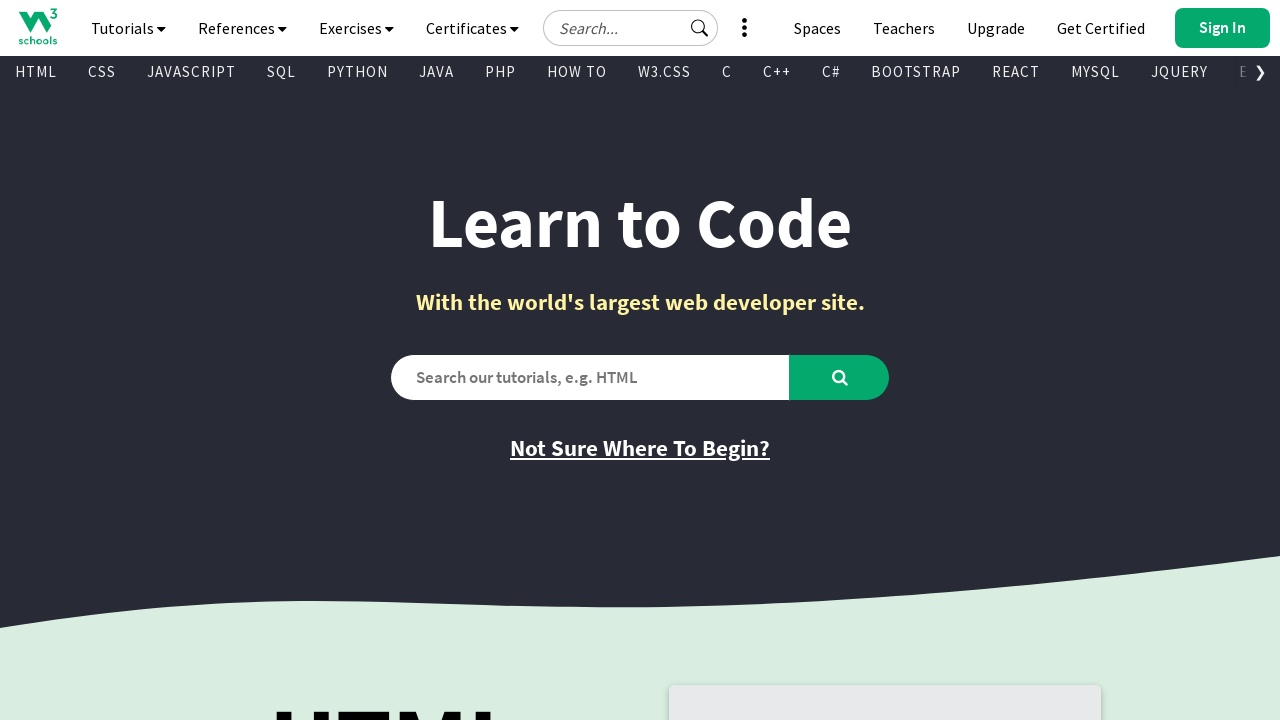

Retrieved text content from visible link: 'INTRO TO PROGRAMMING'
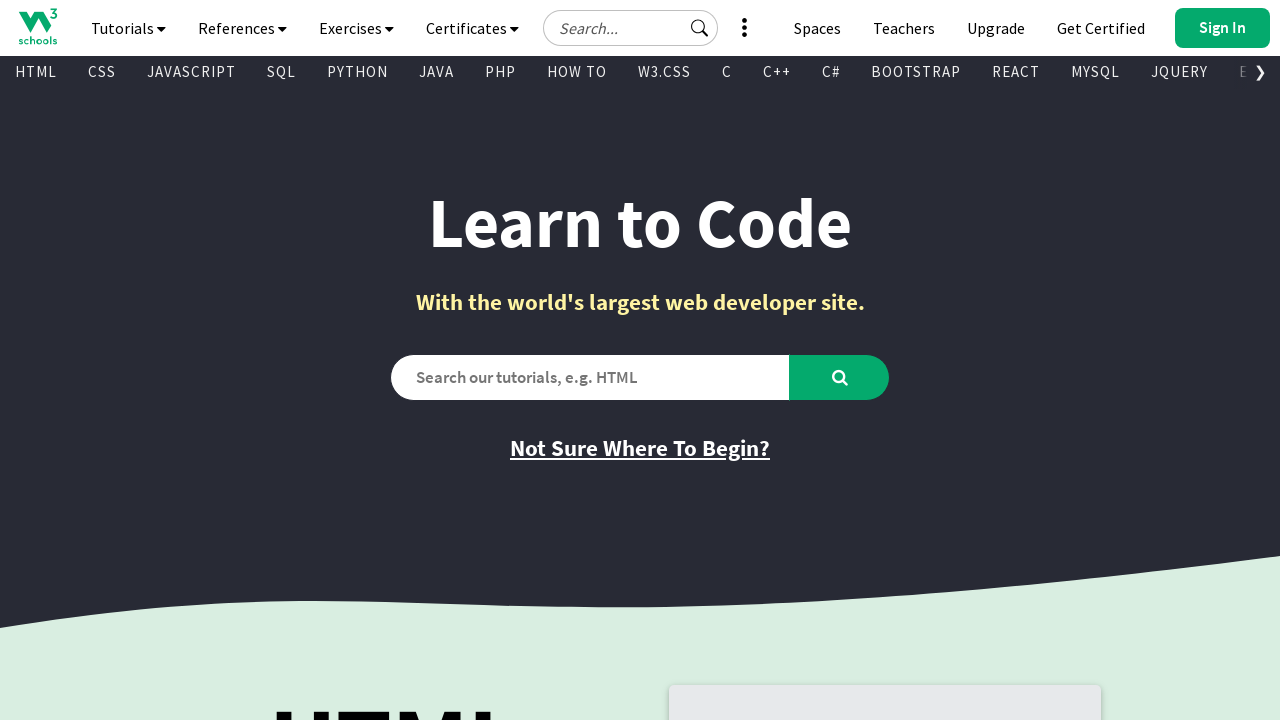

Retrieved href attribute from link: '/programming/index.php'
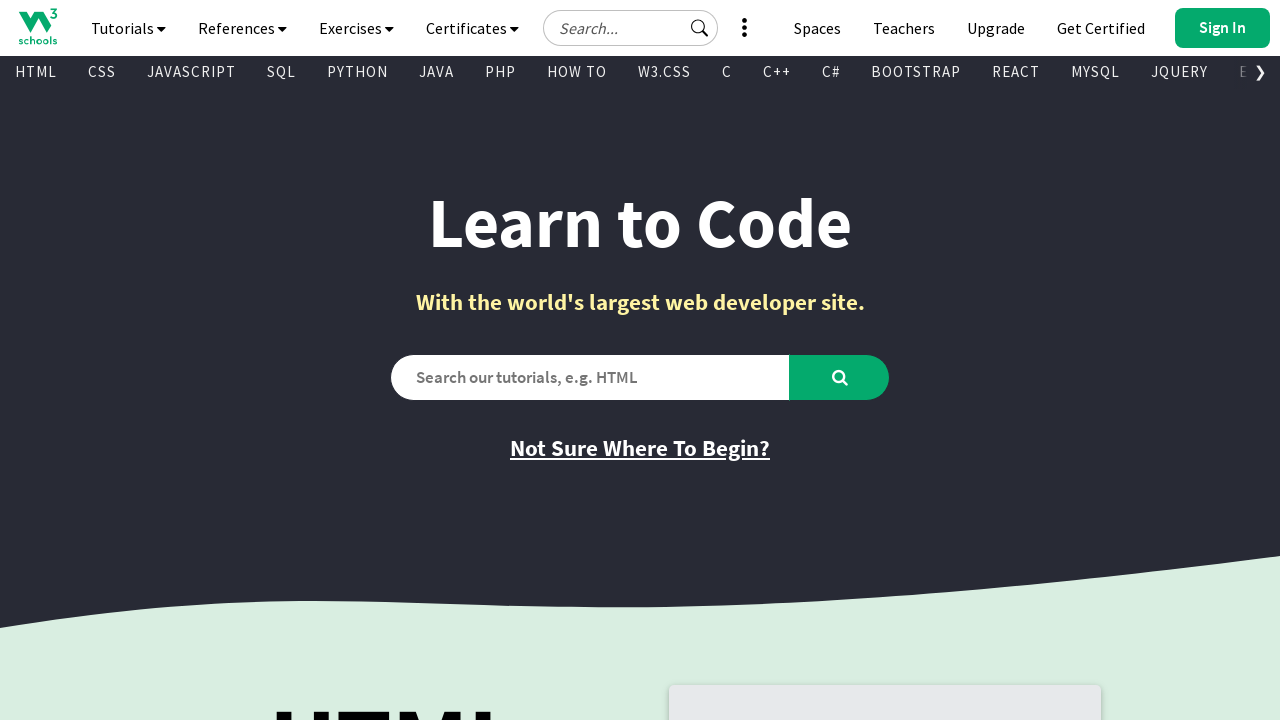

Retrieved text content from visible link: 'INTRO TO HTML & CSS'
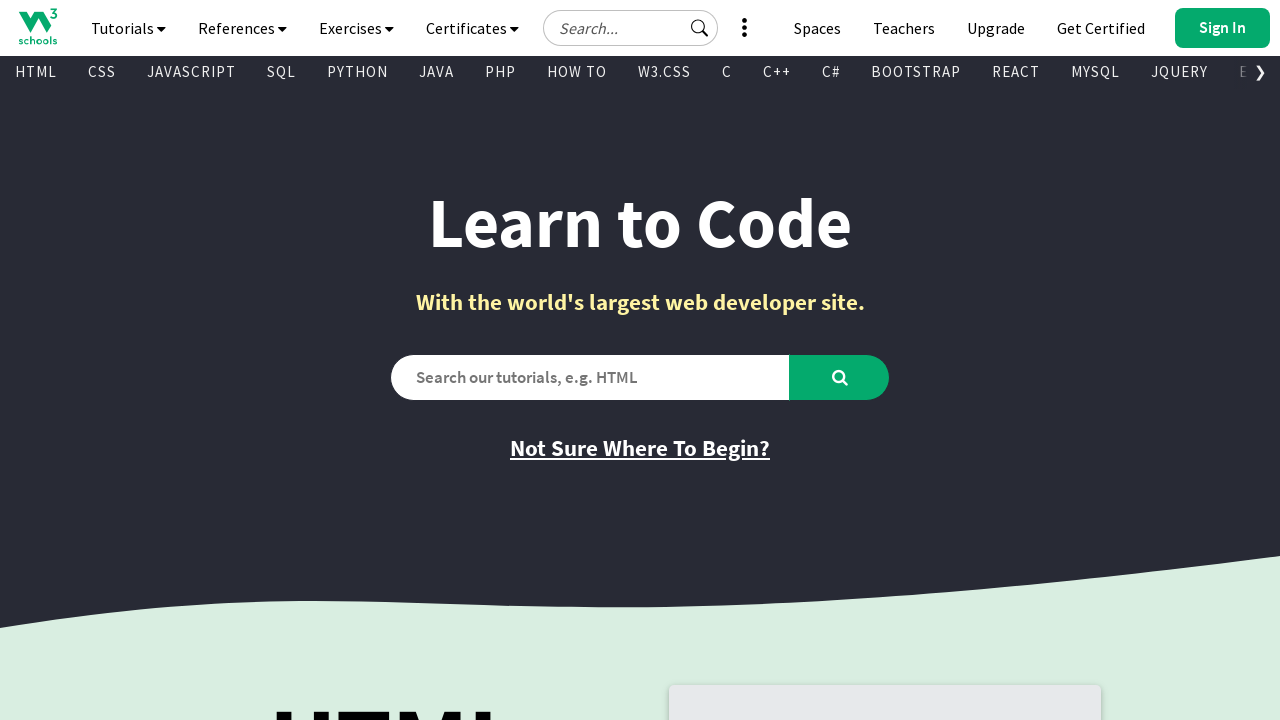

Retrieved href attribute from link: '/htmlcss/default.asp'
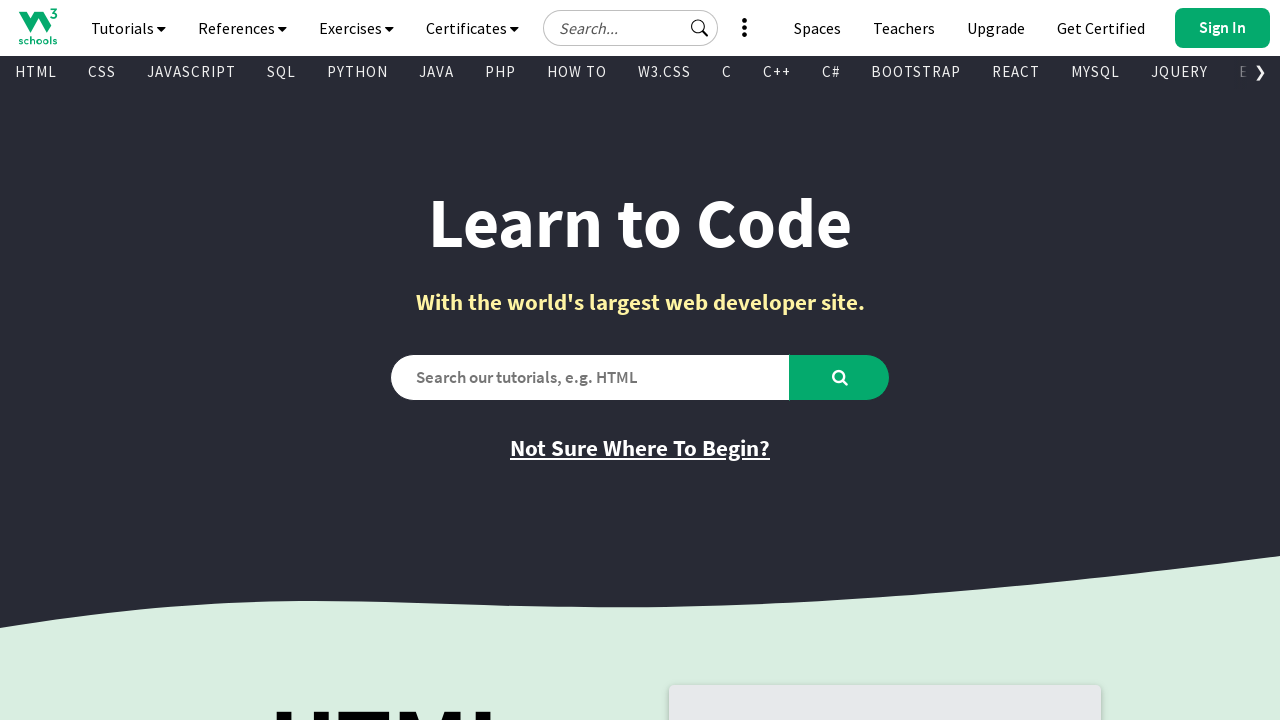

Retrieved text content from visible link: 'BASH'
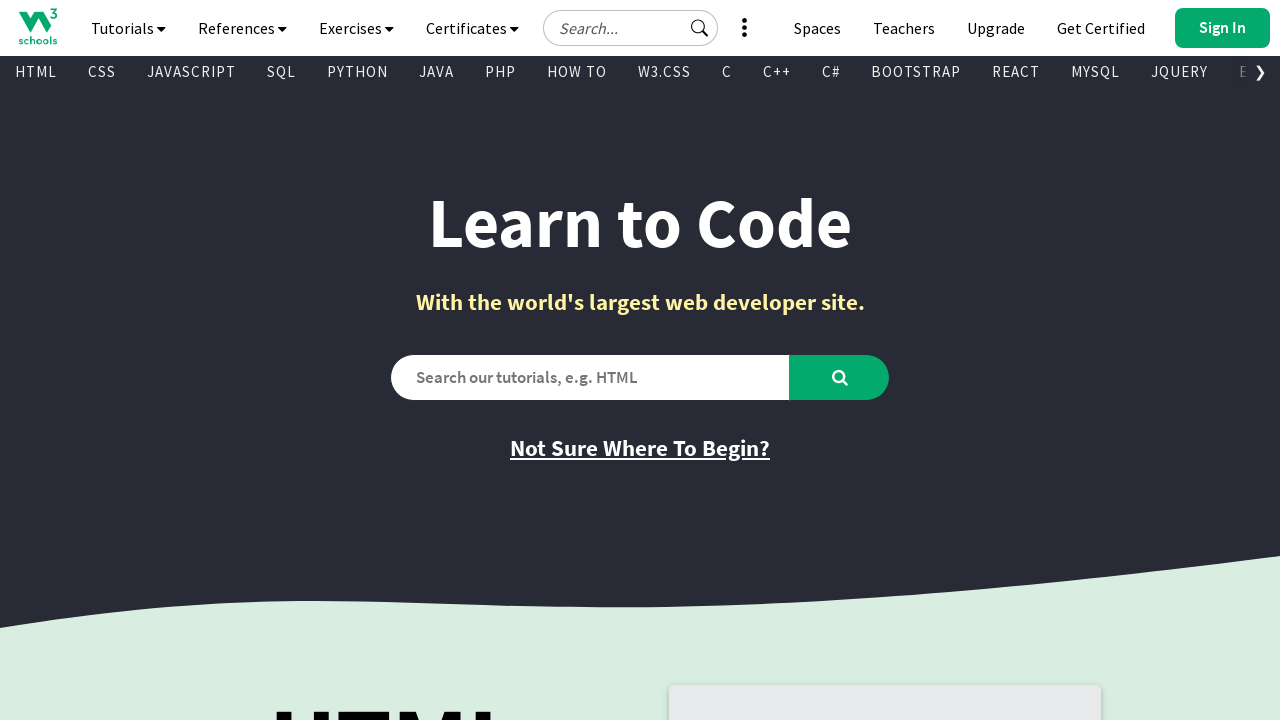

Retrieved href attribute from link: '/bash/index.php'
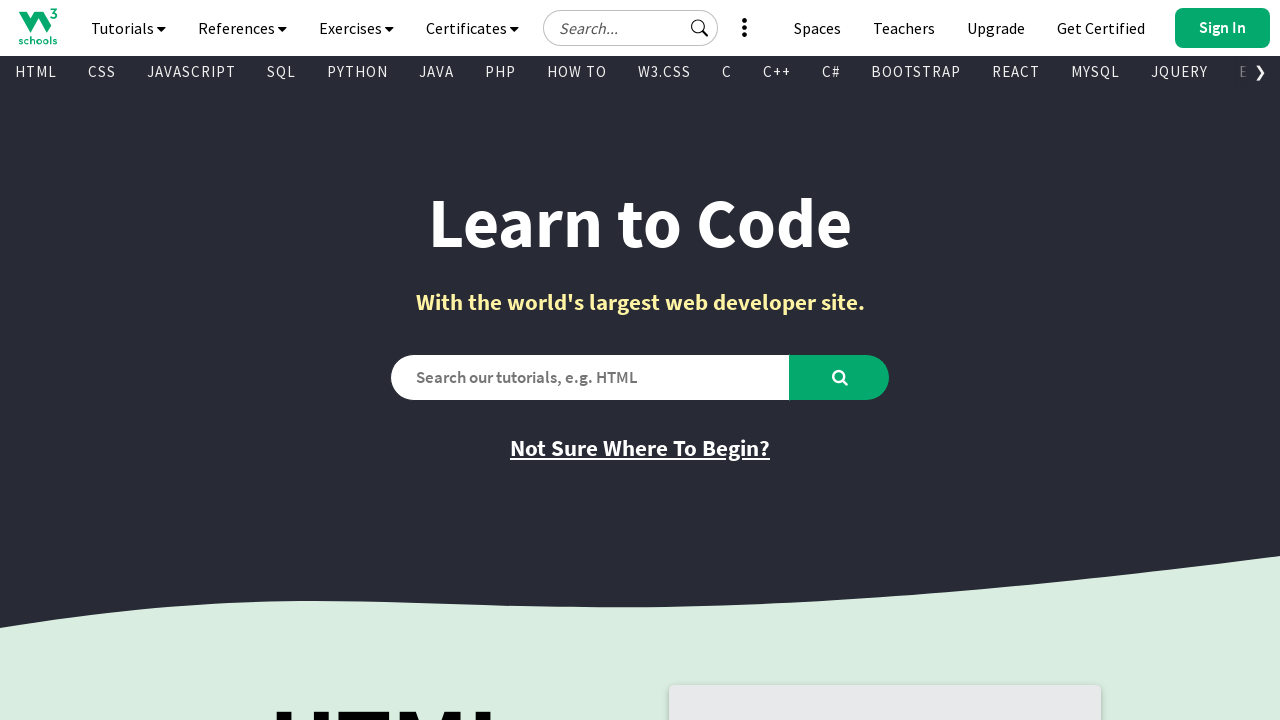

Retrieved text content from visible link: 'RUST'
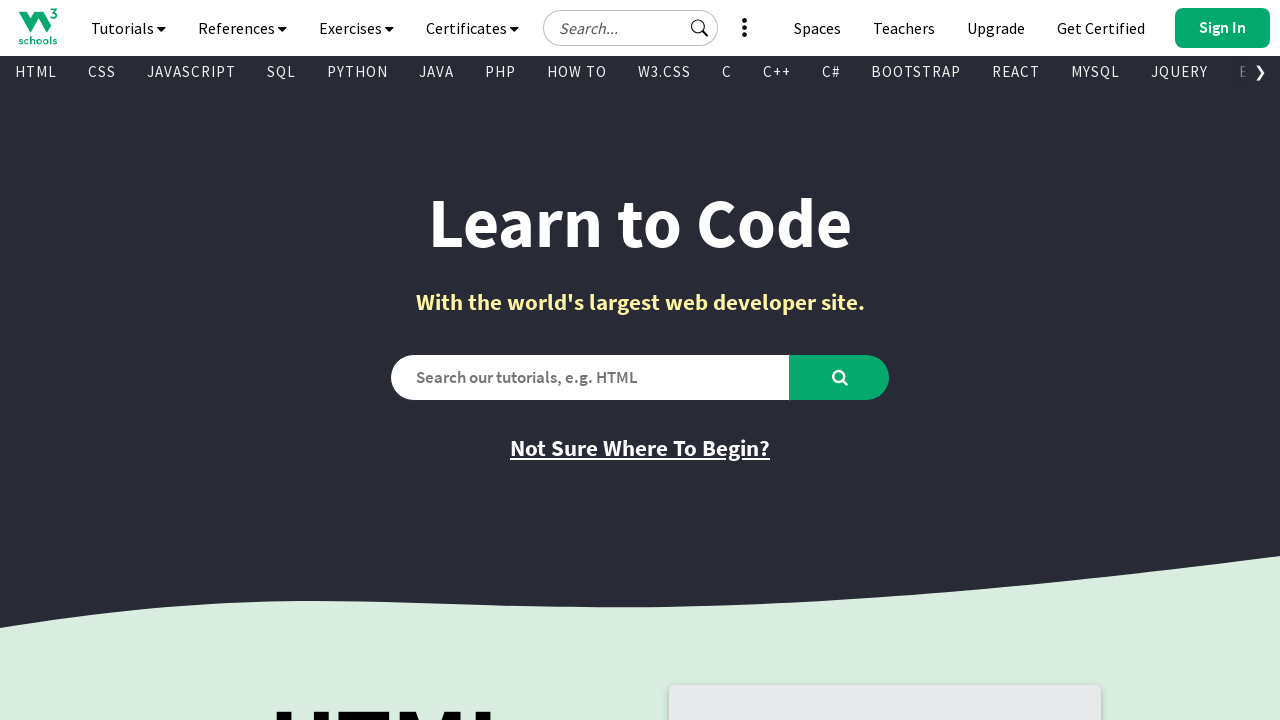

Retrieved href attribute from link: '/rust/index.php'
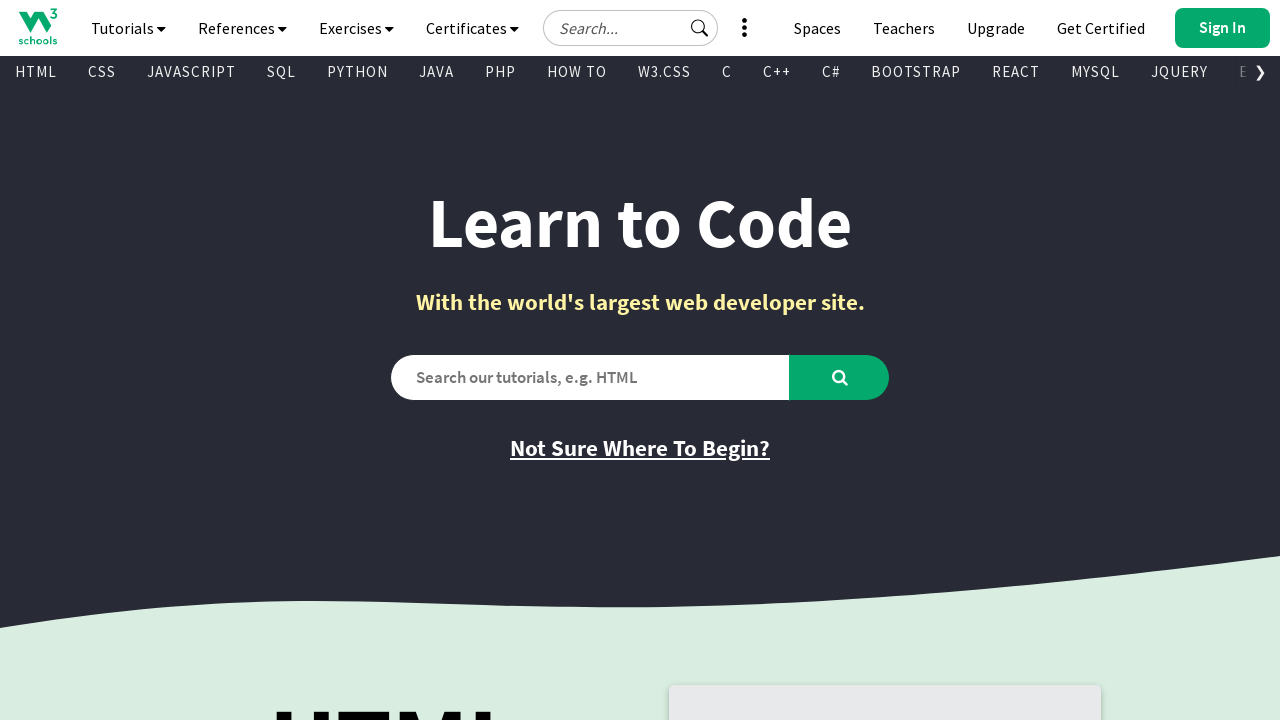

Retrieved text content from visible link: 'Not Sure Where To Begin?'
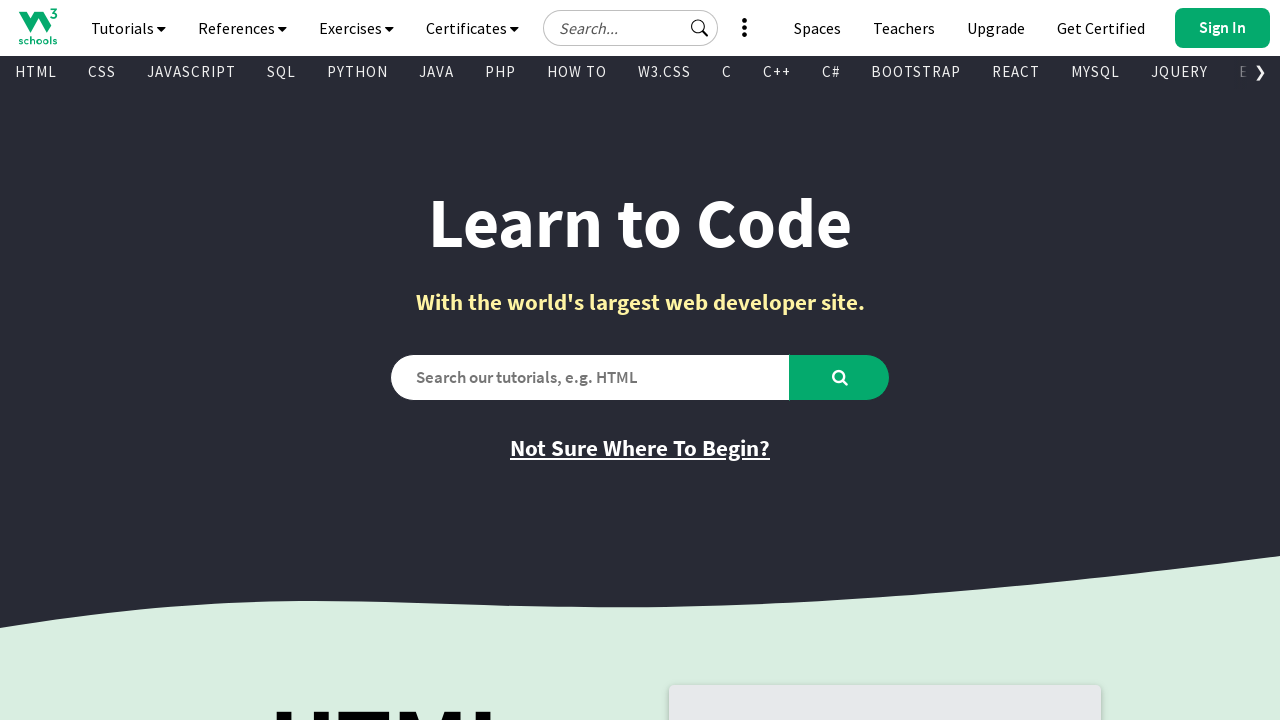

Retrieved href attribute from link: 'where_to_start.asp'
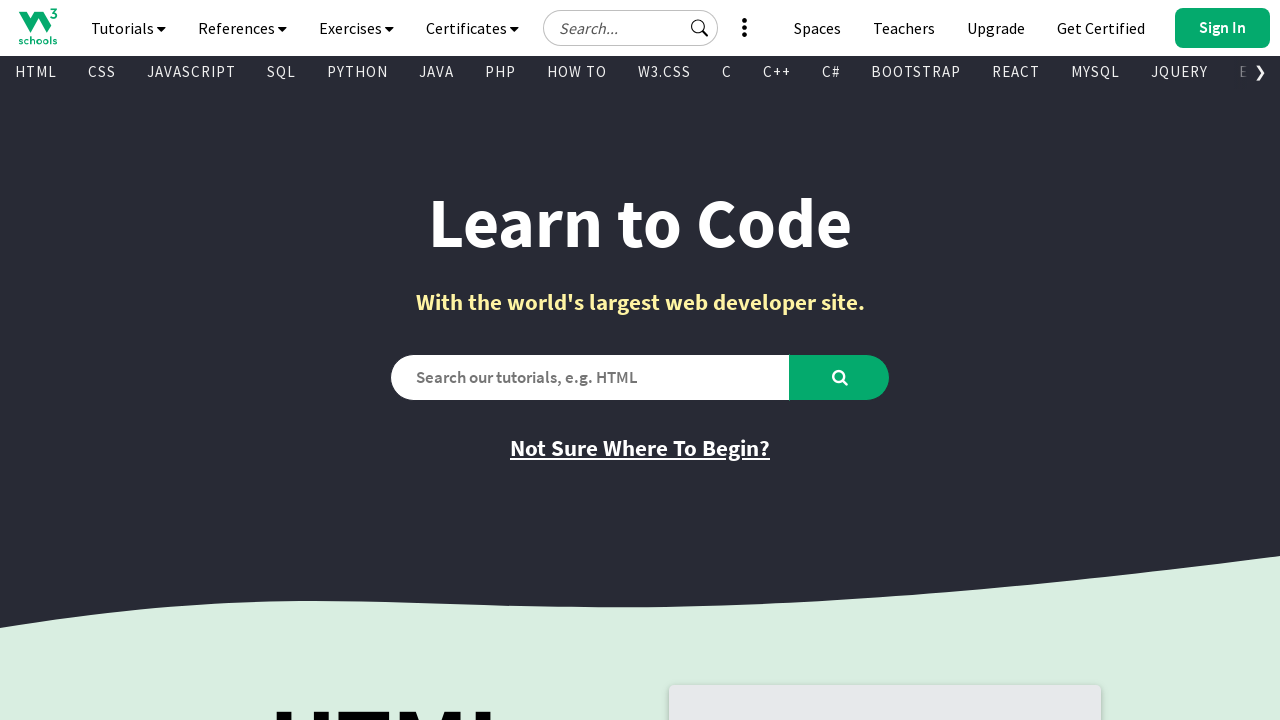

Retrieved text content from visible link: 'Learn HTML'
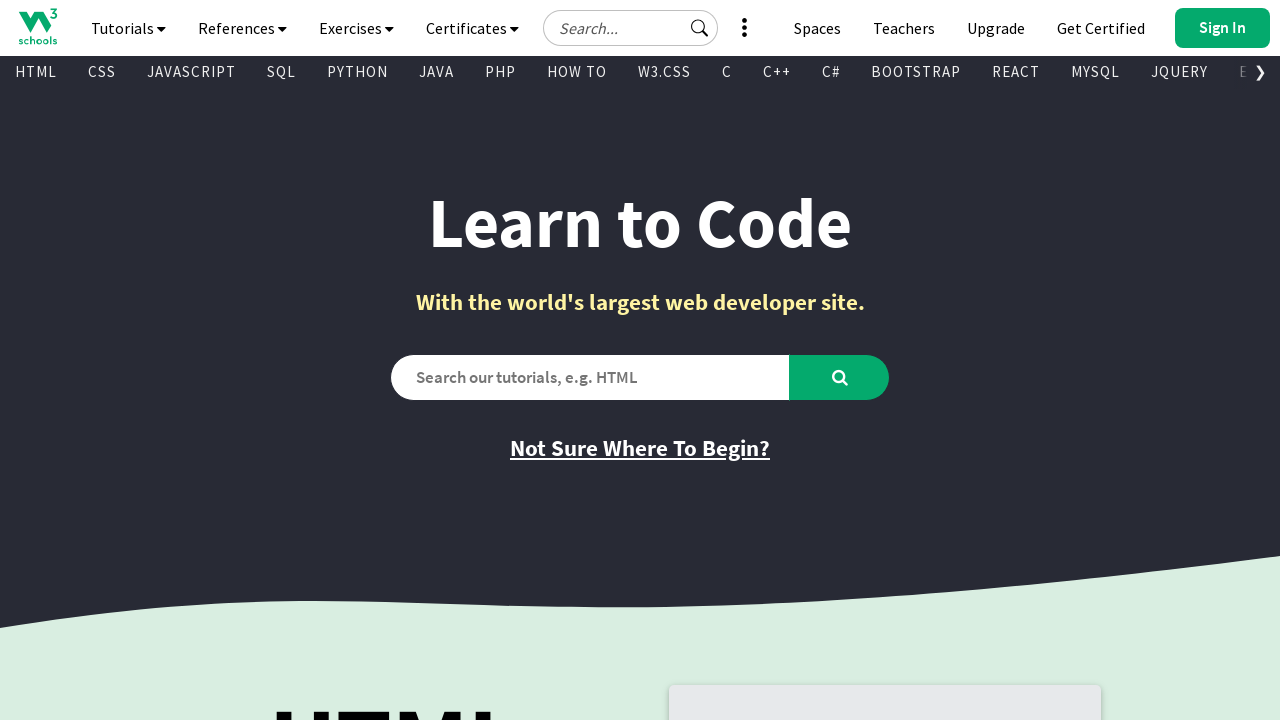

Retrieved href attribute from link: '/html/default.asp'
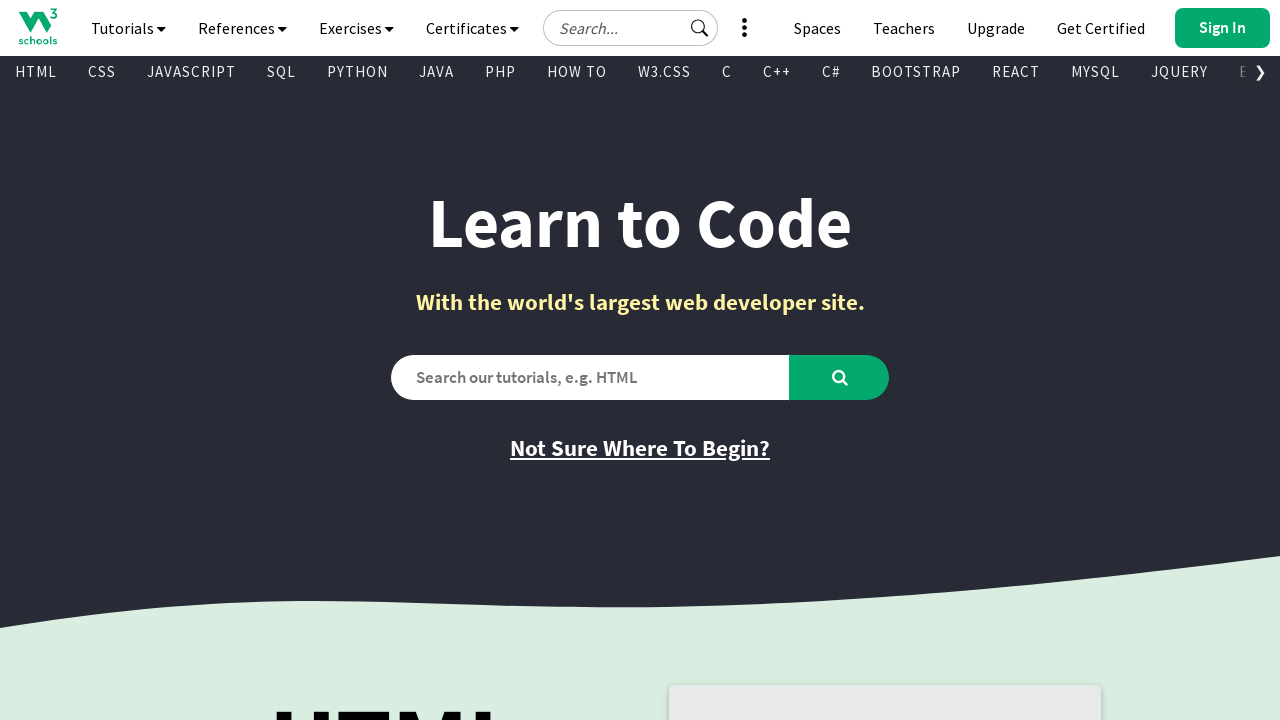

Retrieved text content from visible link: 'Video Tutorial'
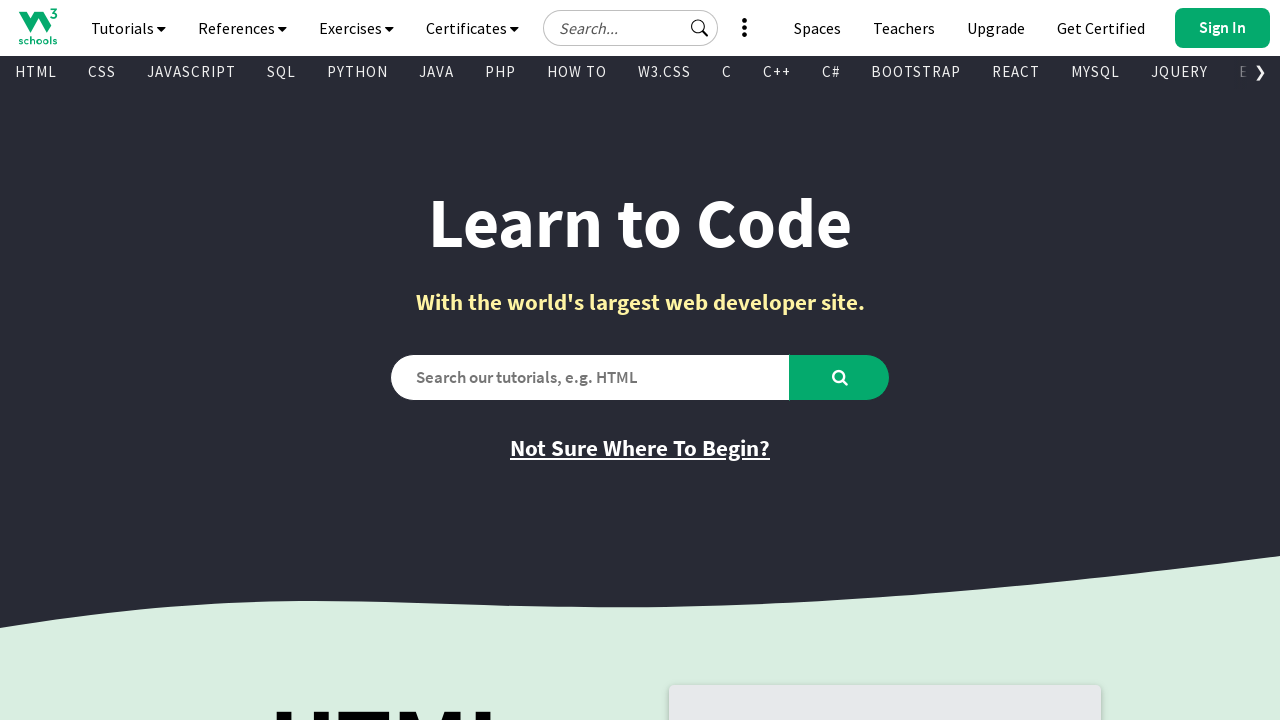

Retrieved href attribute from link: 'https://www.w3schools.com/videos/index.php'
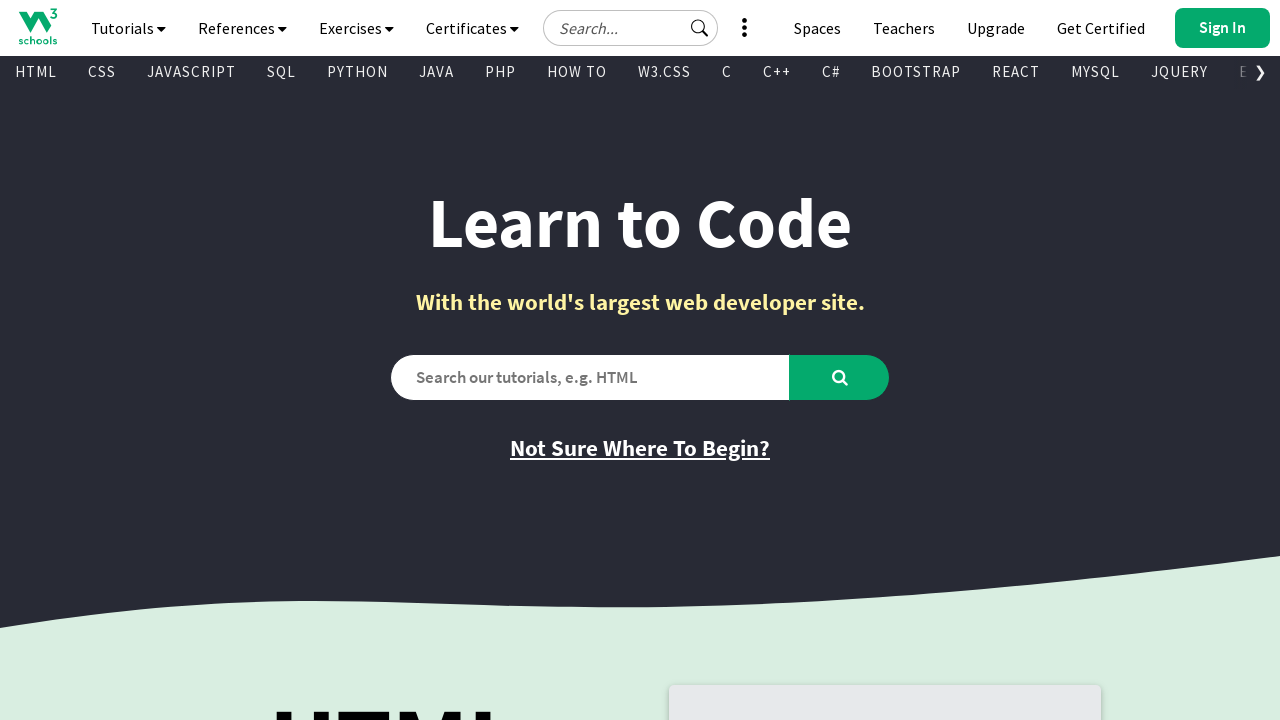

Retrieved text content from visible link: 'HTML Reference'
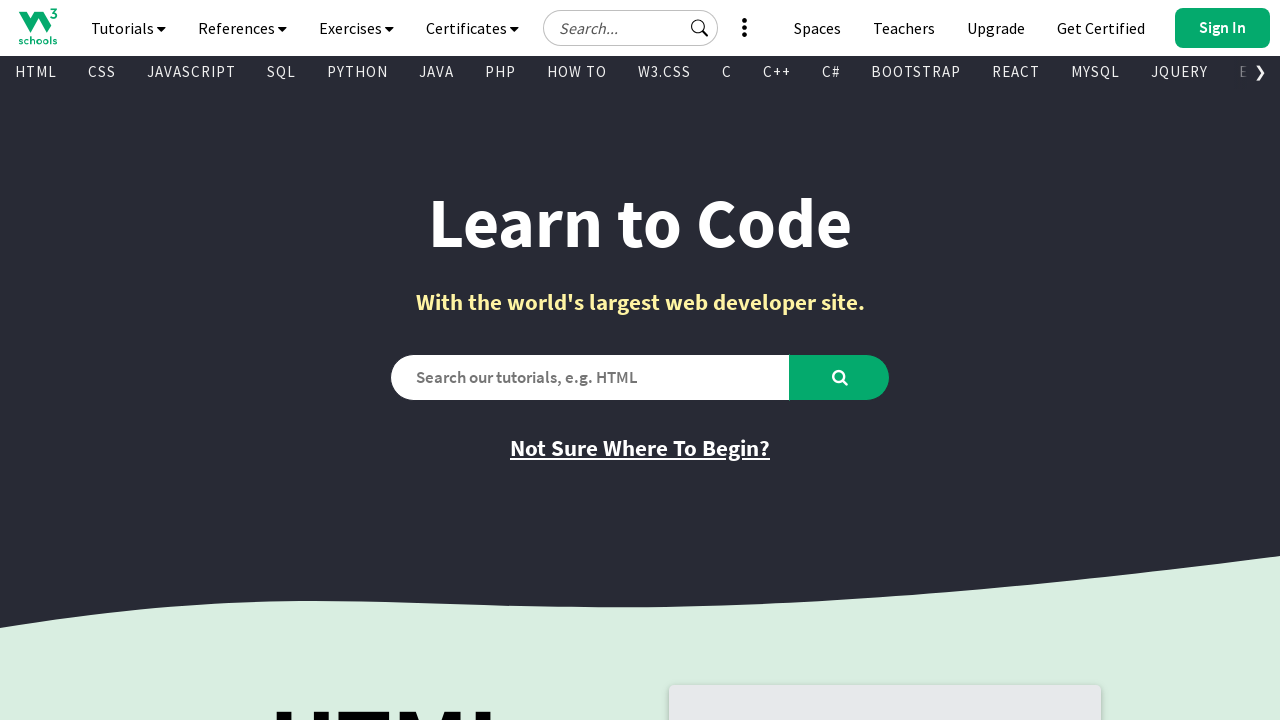

Retrieved href attribute from link: '/tags/default.asp'
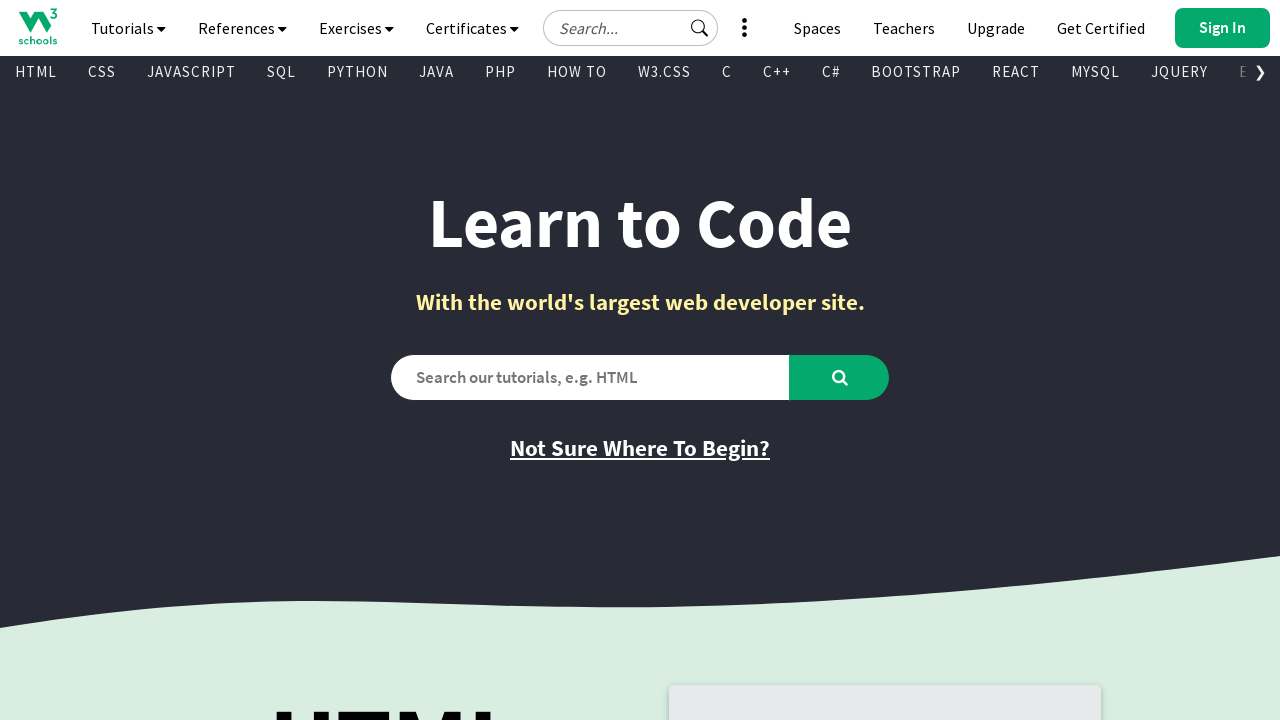

Retrieved text content from visible link: 'Get Certified'
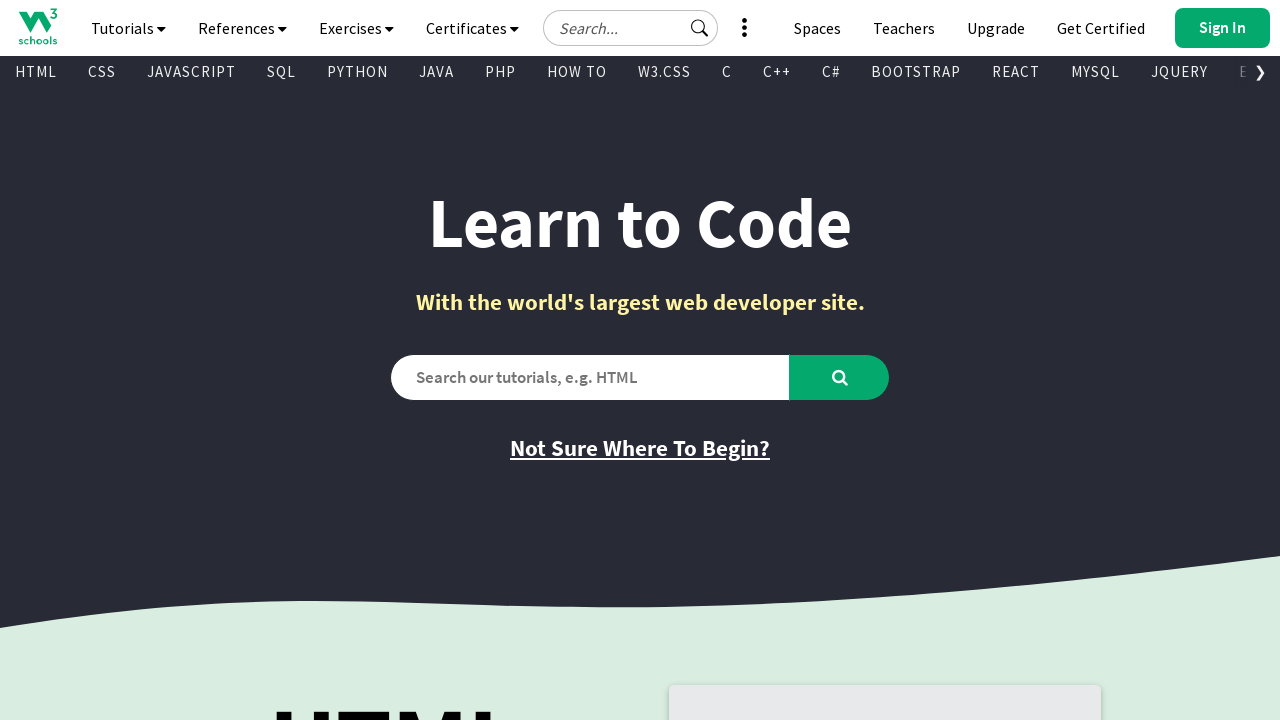

Retrieved href attribute from link: 'https://campus.w3schools.com/collections/certifications/products/html-certificate'
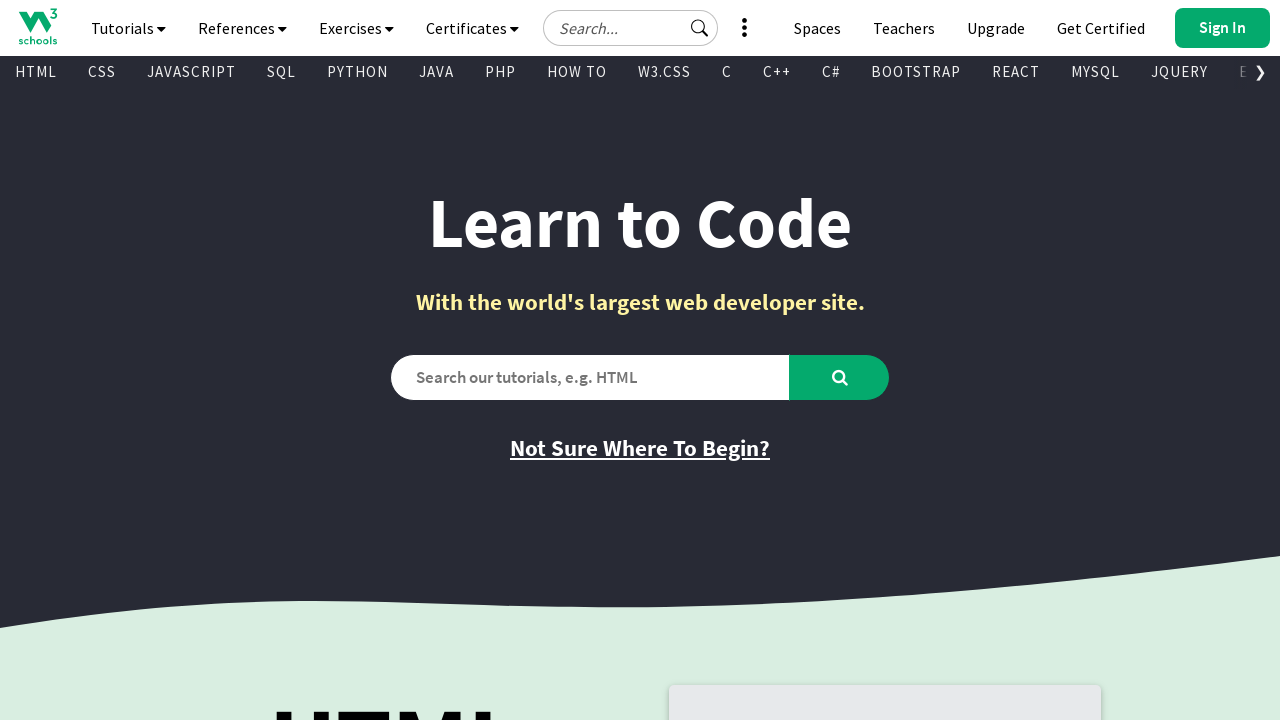

Retrieved text content from visible link: 'Try it Yourself'
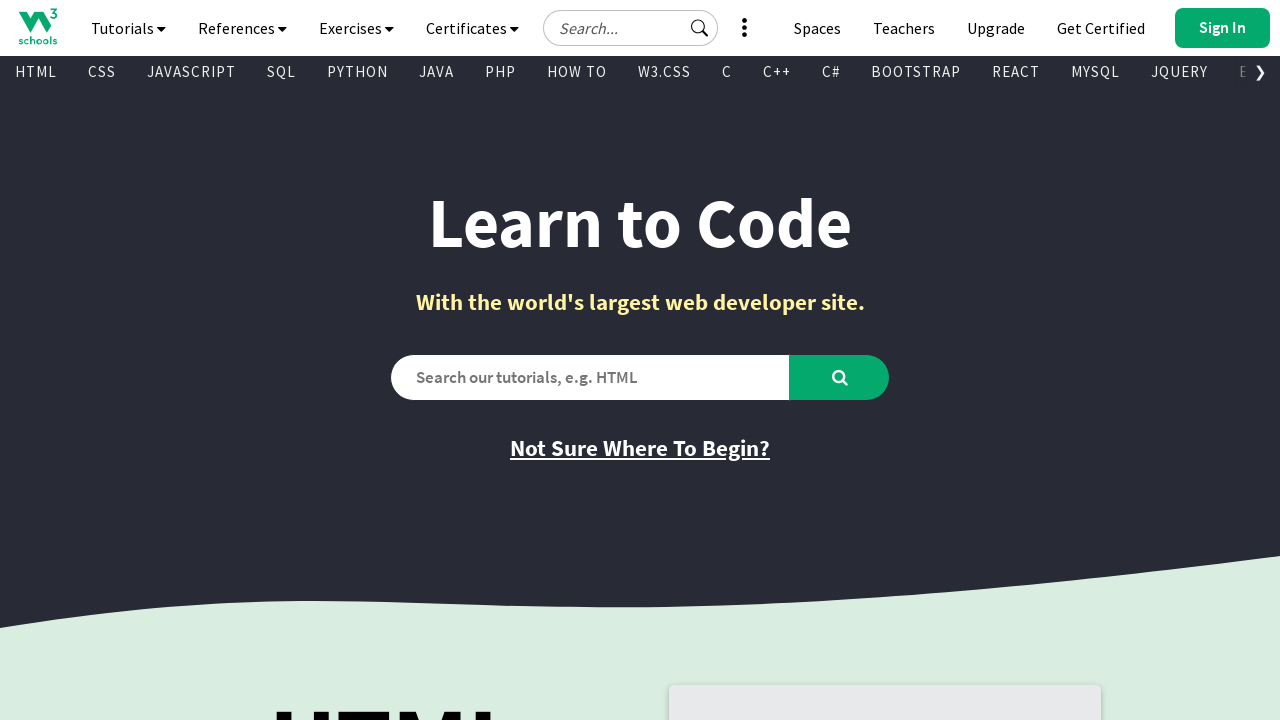

Retrieved href attribute from link: '/html/tryit.asp?filename=tryhtml_default_default'
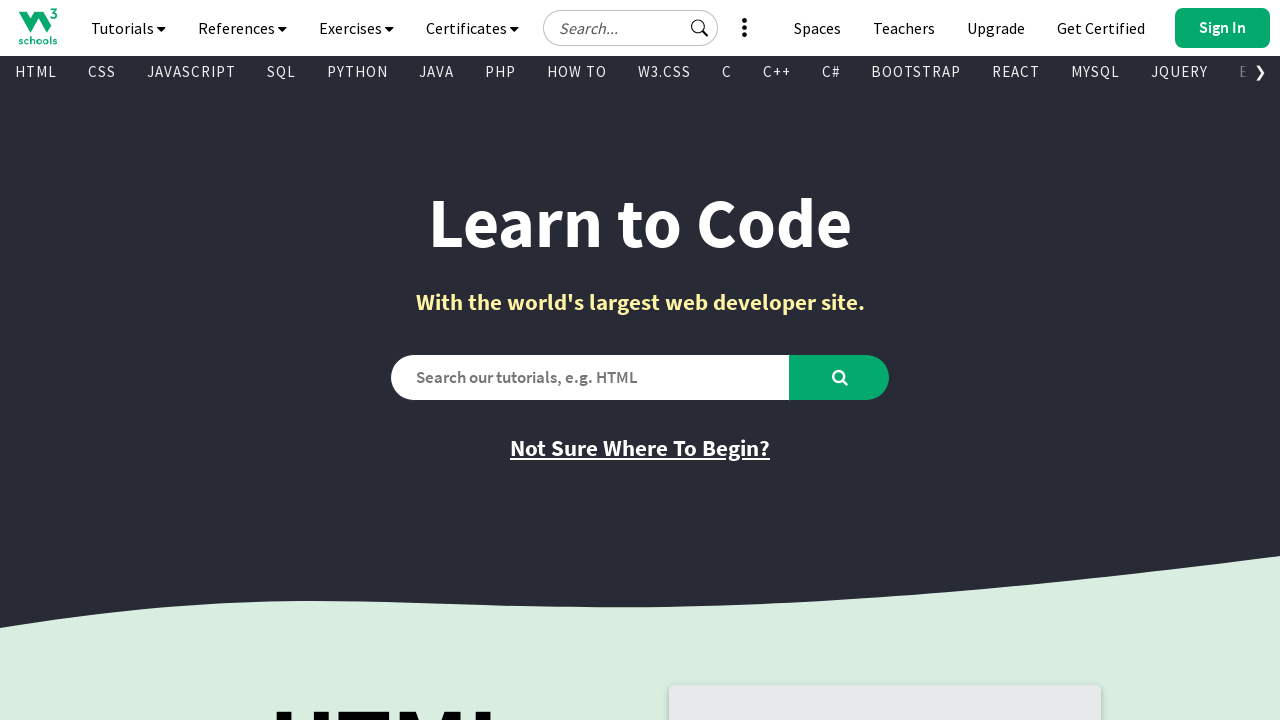

Retrieved text content from visible link: 'Learn CSS'
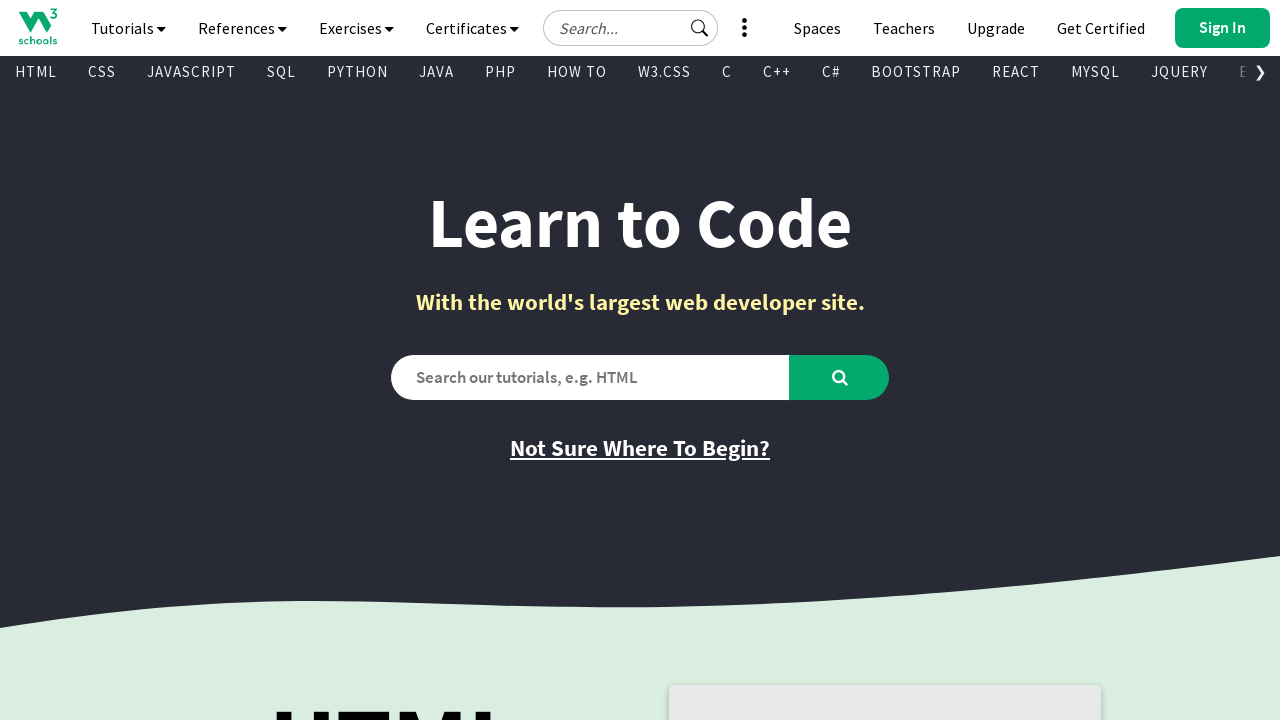

Retrieved href attribute from link: '/css/default.asp'
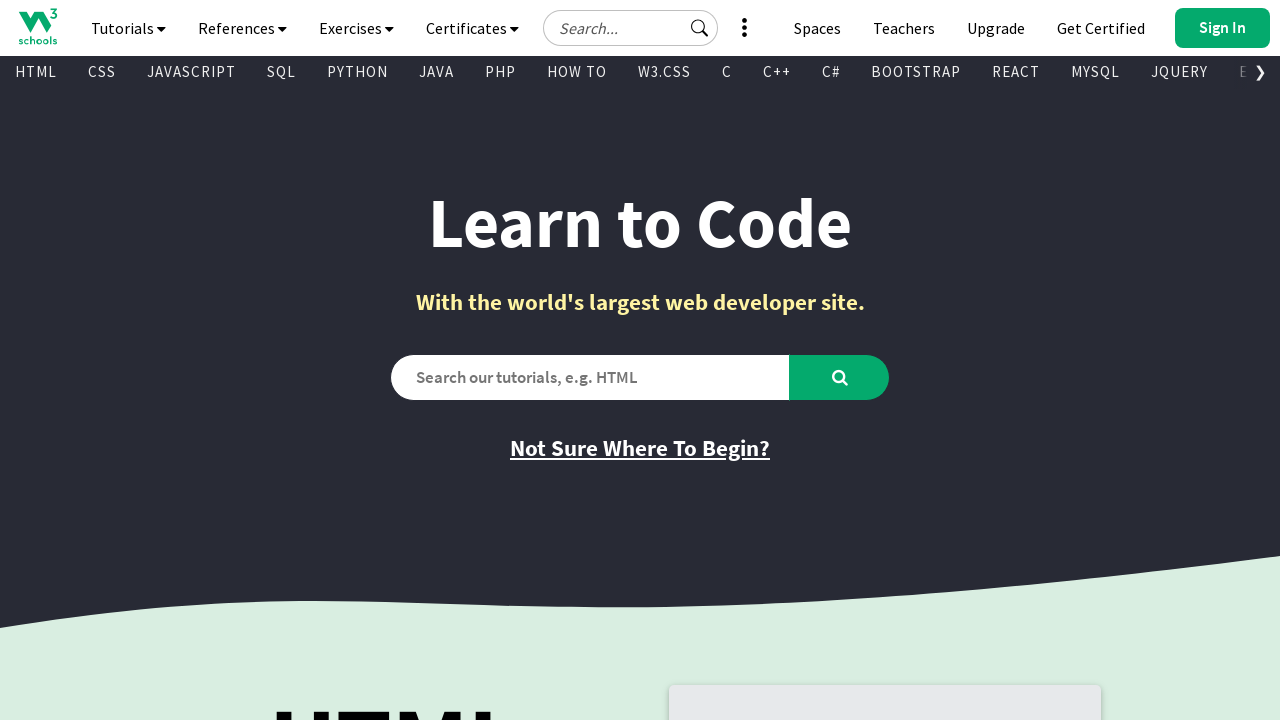

Retrieved text content from visible link: 'CSS Reference'
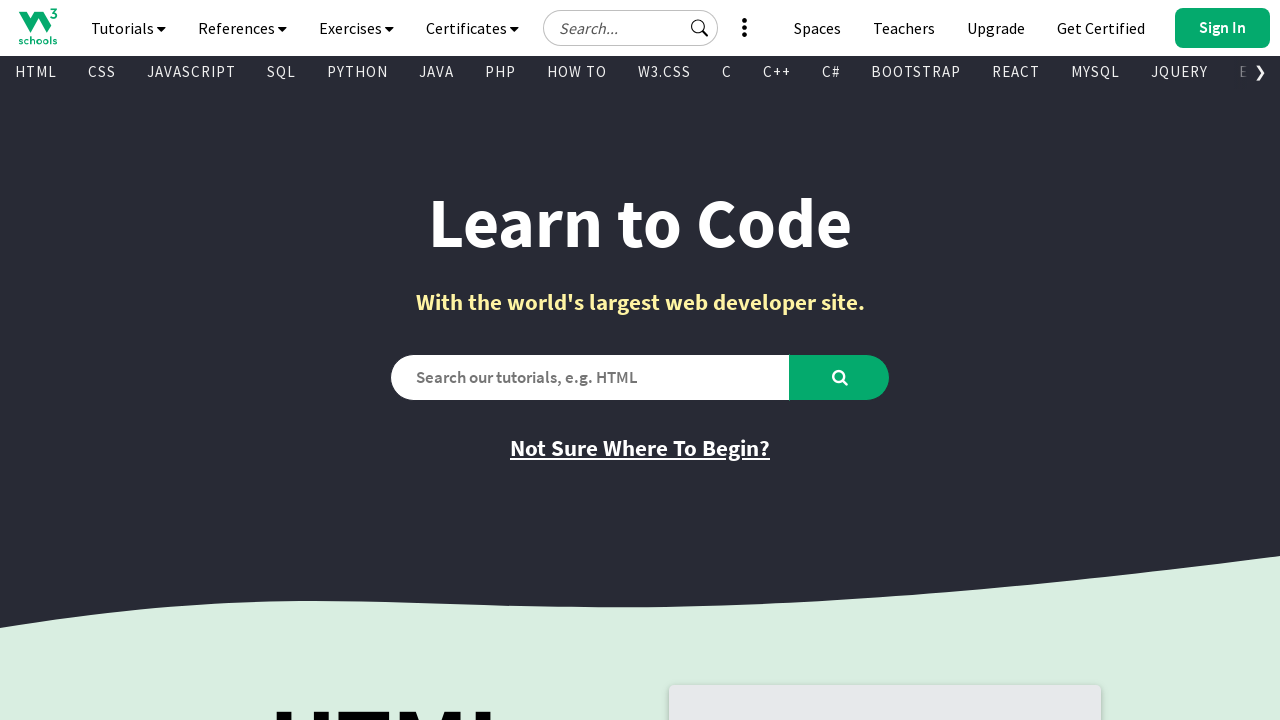

Retrieved href attribute from link: '/cssref/index.php'
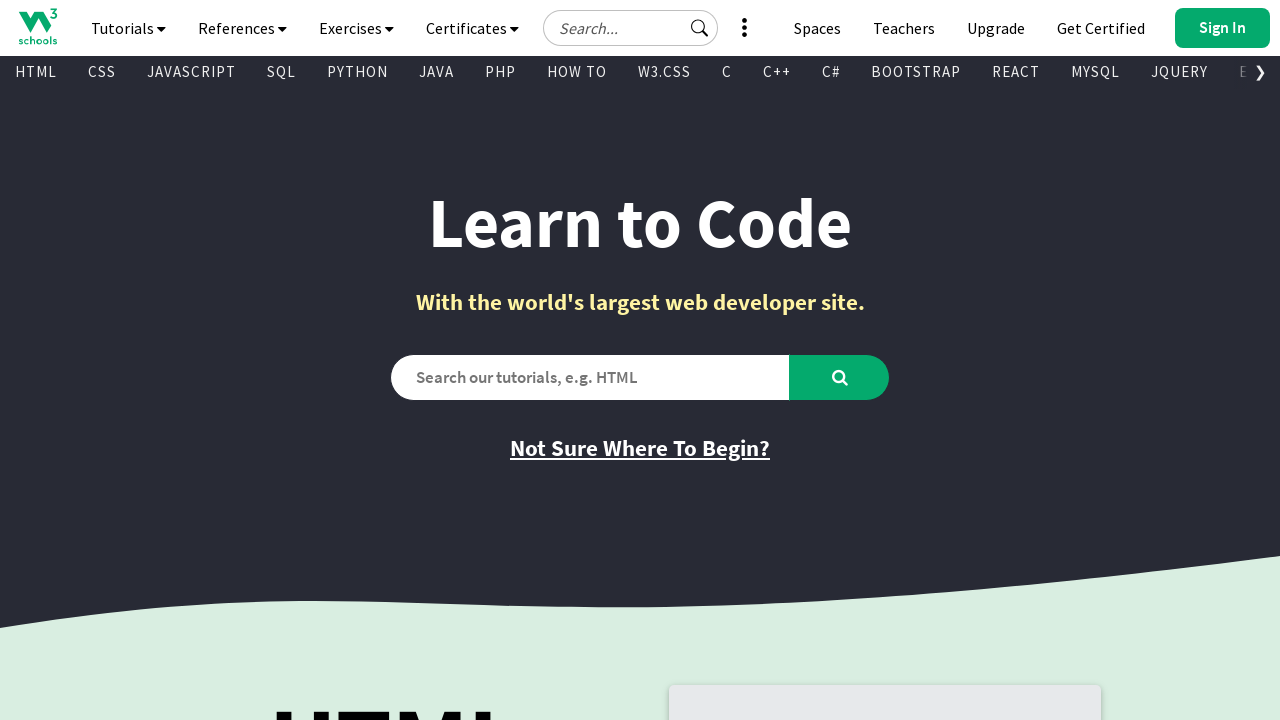

Retrieved text content from visible link: 'Get Certified'
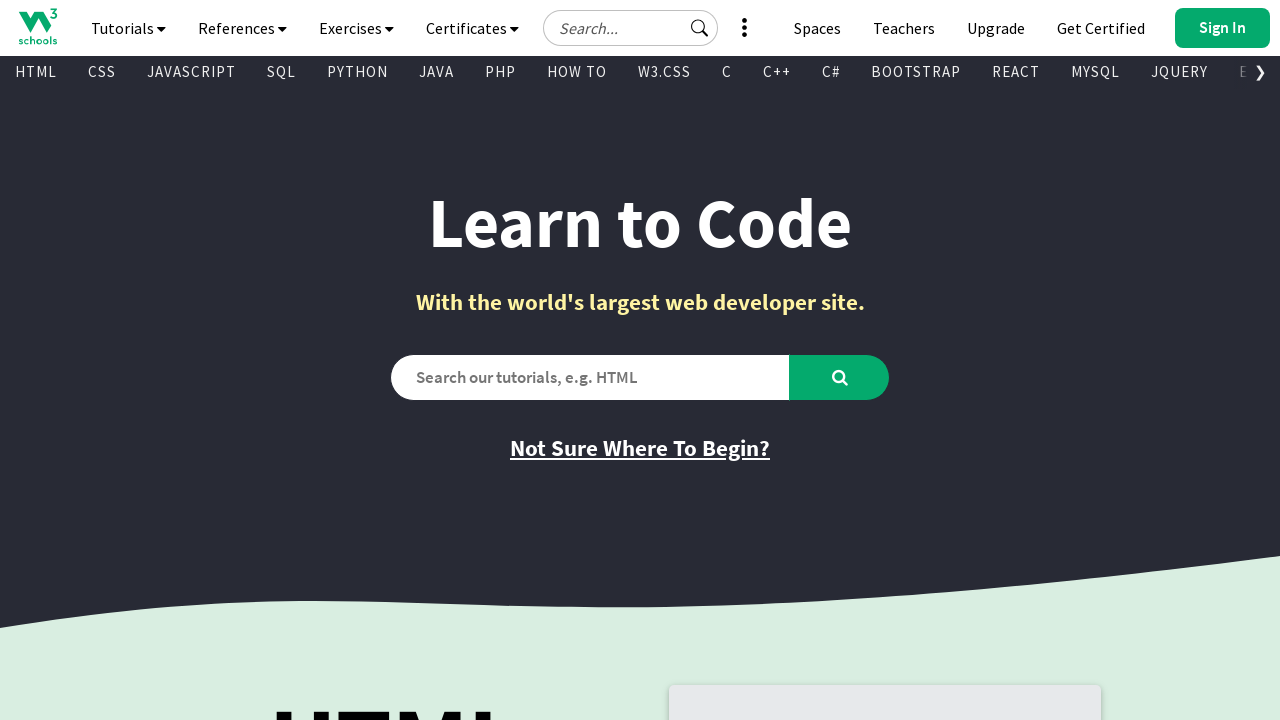

Retrieved href attribute from link: 'https://campus.w3schools.com/collections/certifications/products/css-certificate'
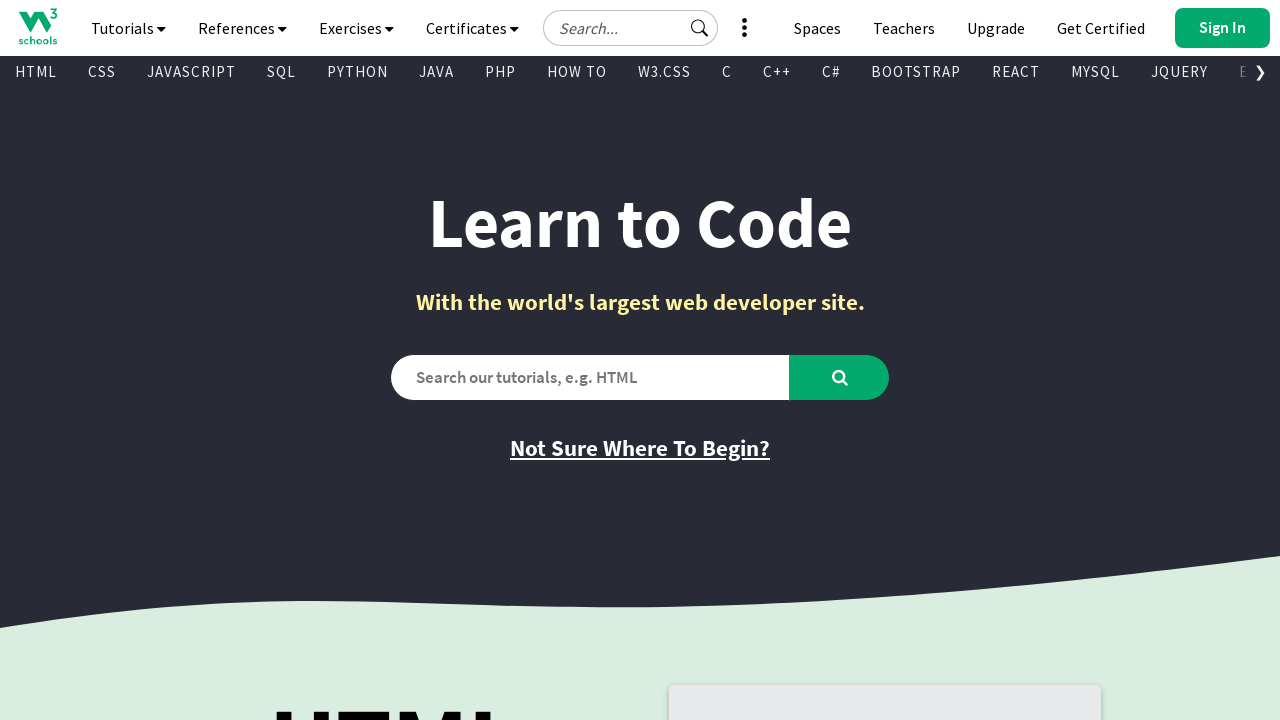

Retrieved text content from visible link: 'Try it Yourself'
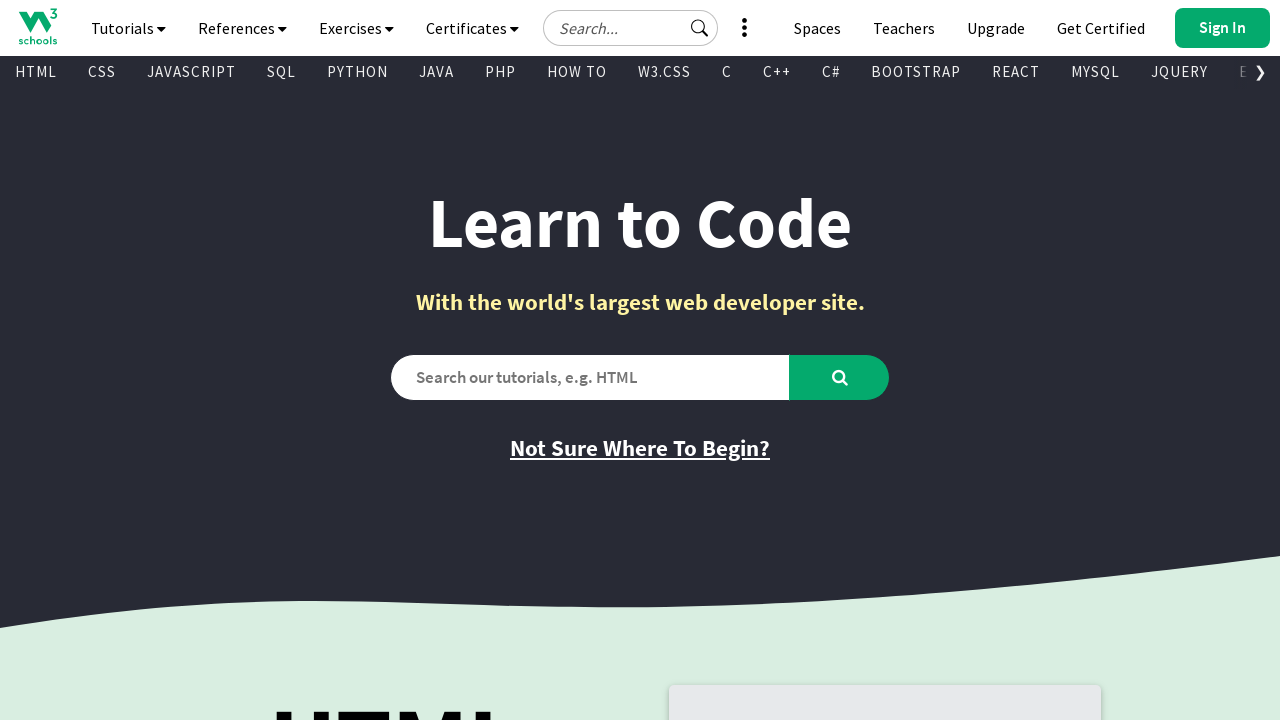

Retrieved href attribute from link: '/css/tryit.asp?filename=trycss_default'
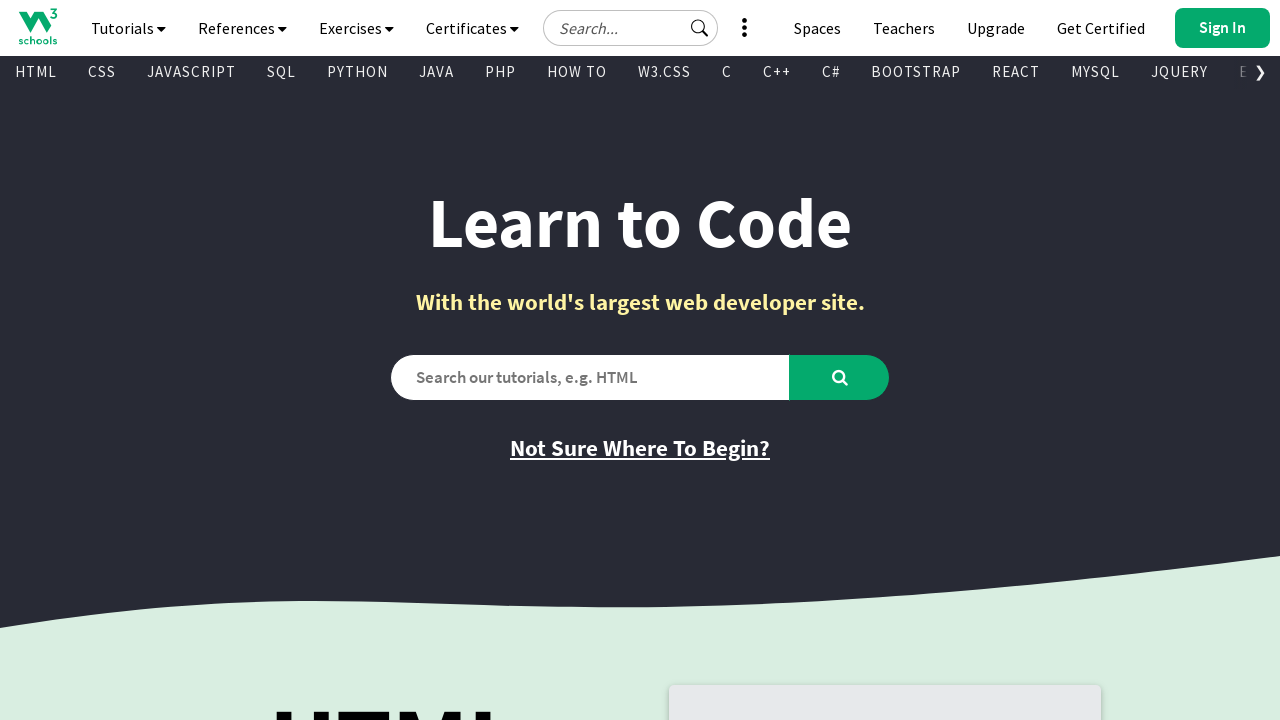

Retrieved text content from visible link: 'Learn JavaScript'
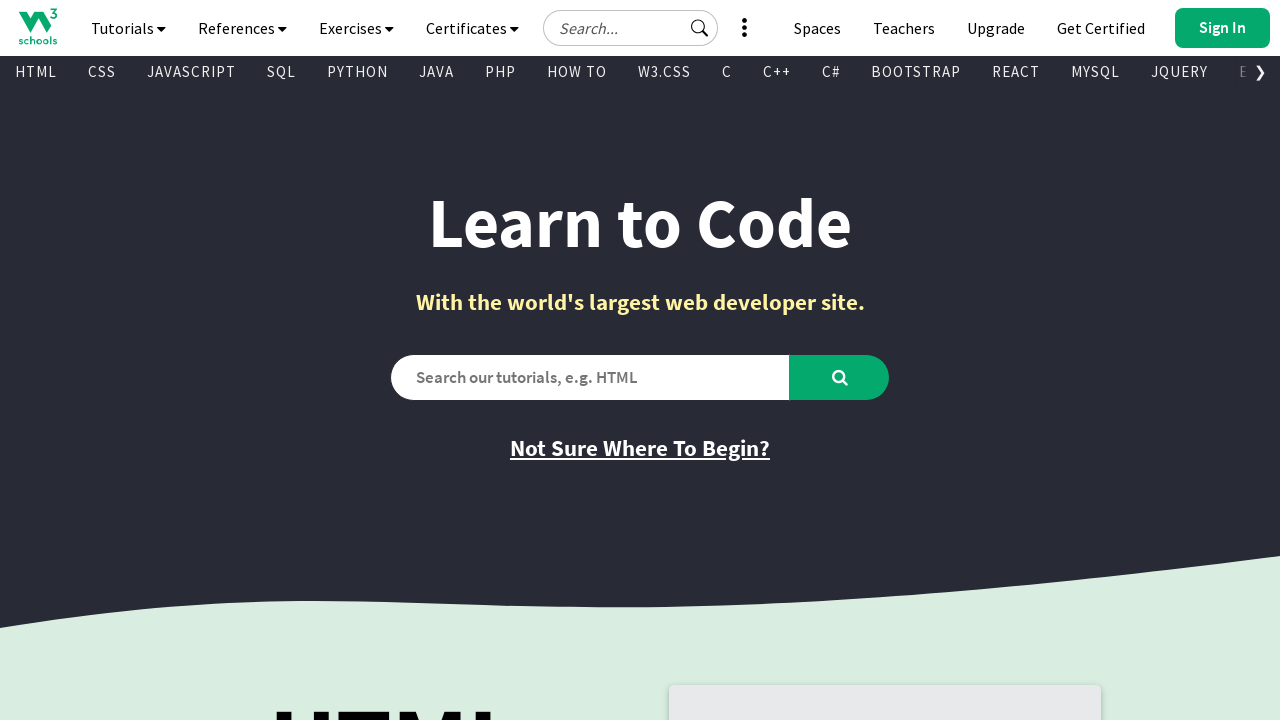

Retrieved href attribute from link: '/js/default.asp'
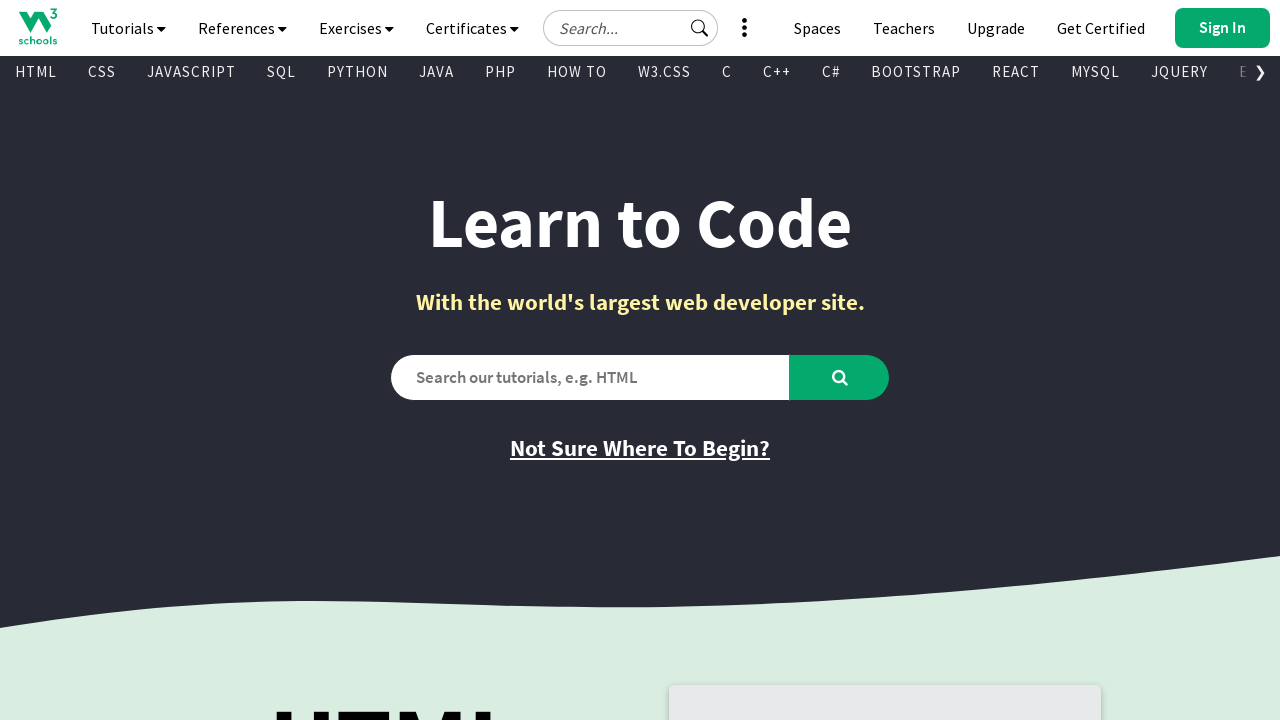

Retrieved text content from visible link: 'JavaScript Reference'
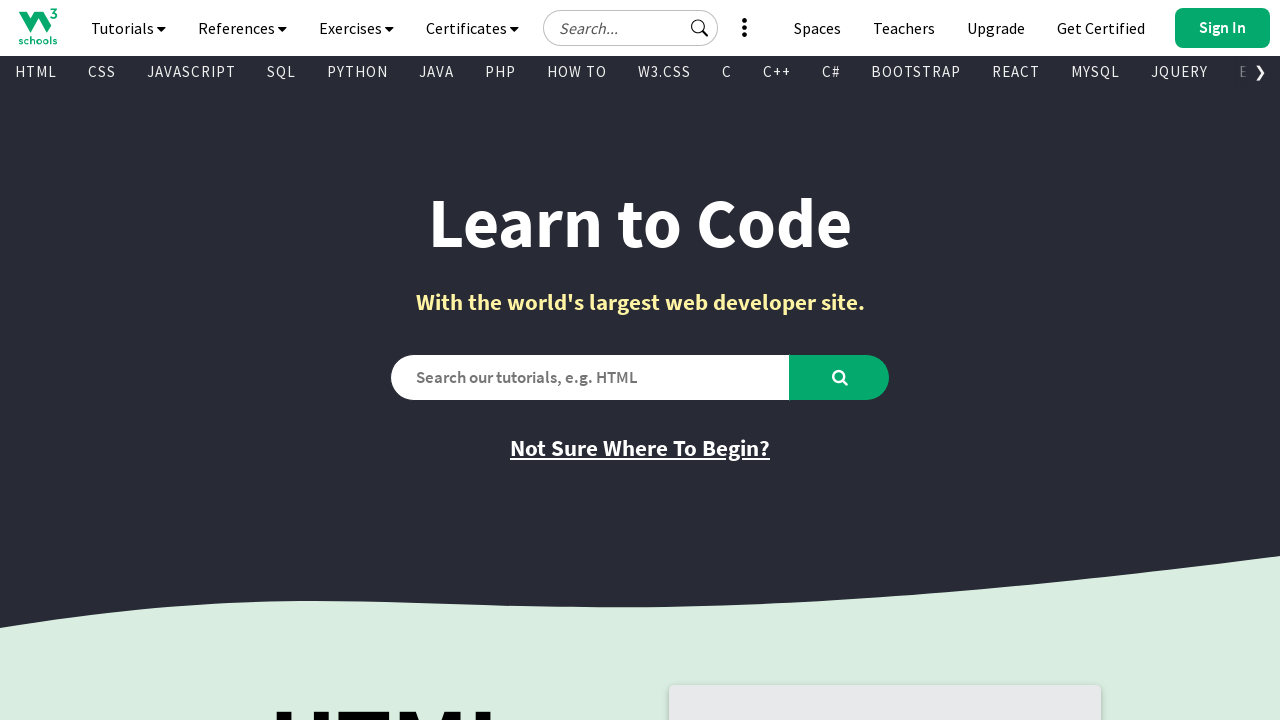

Retrieved href attribute from link: '/jsref/default.asp'
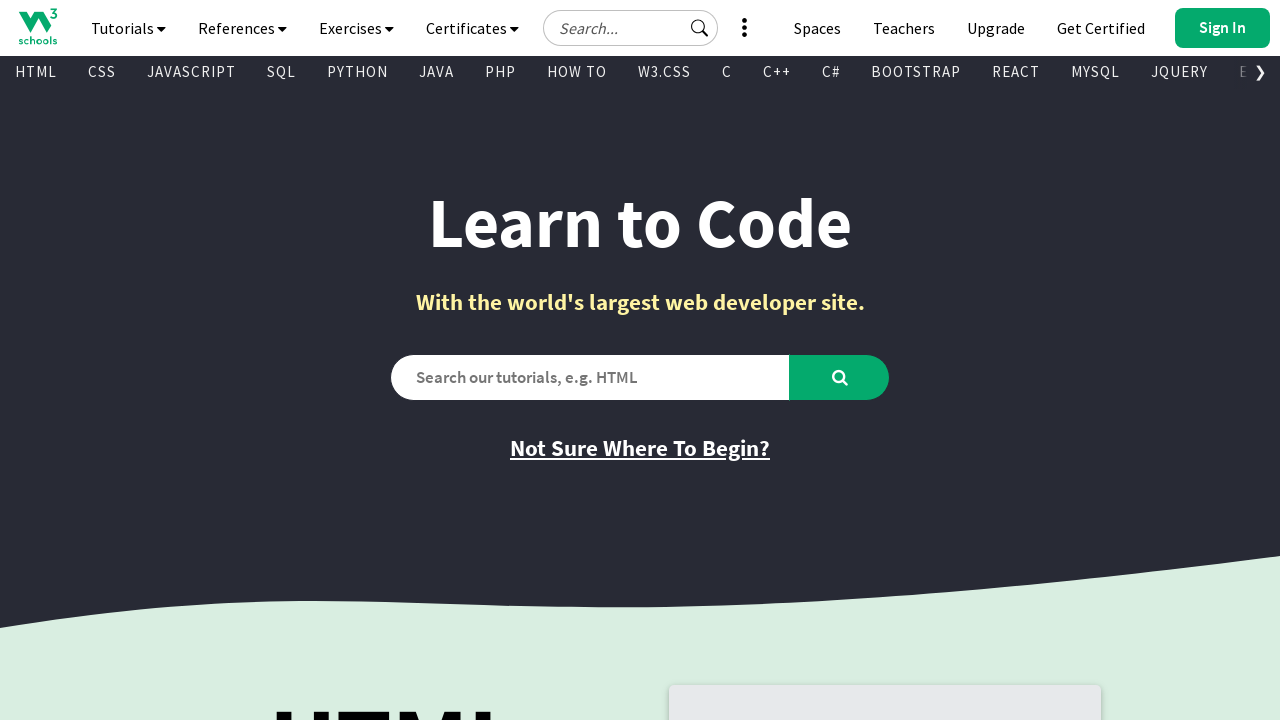

Retrieved text content from visible link: 'Get Certified'
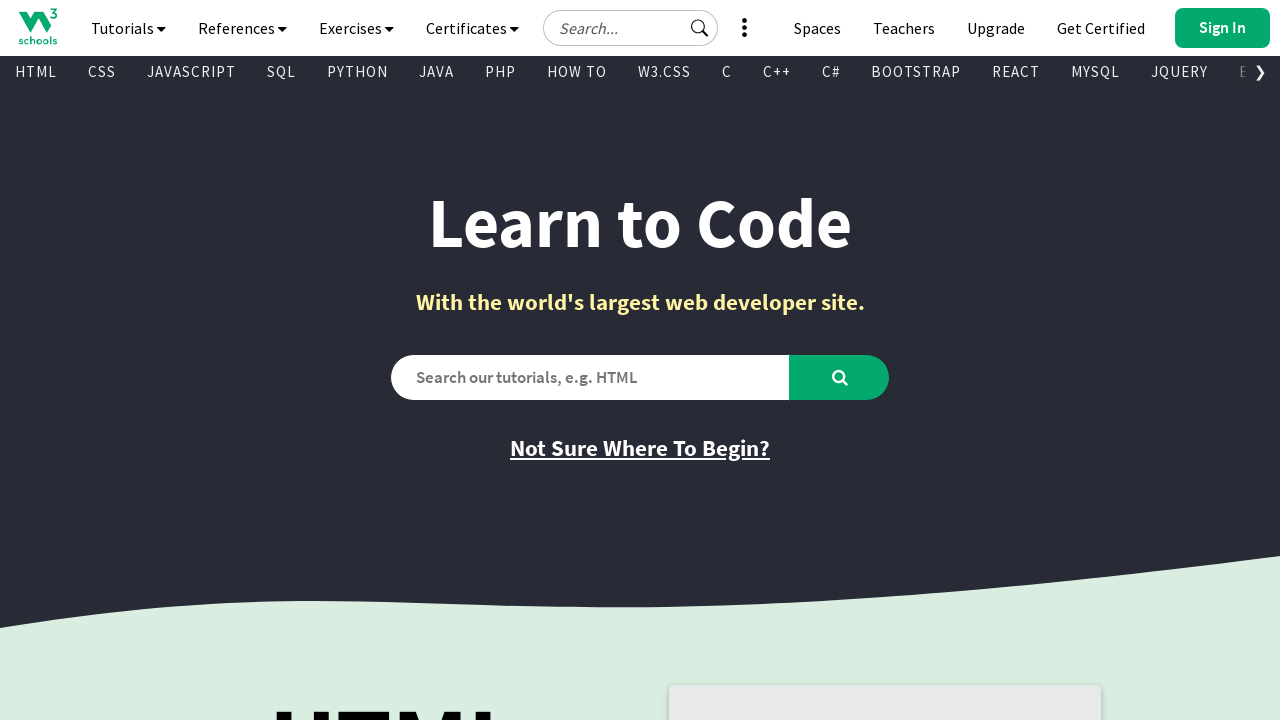

Retrieved href attribute from link: 'https://campus.w3schools.com/collections/certifications/products/javascript-certificate'
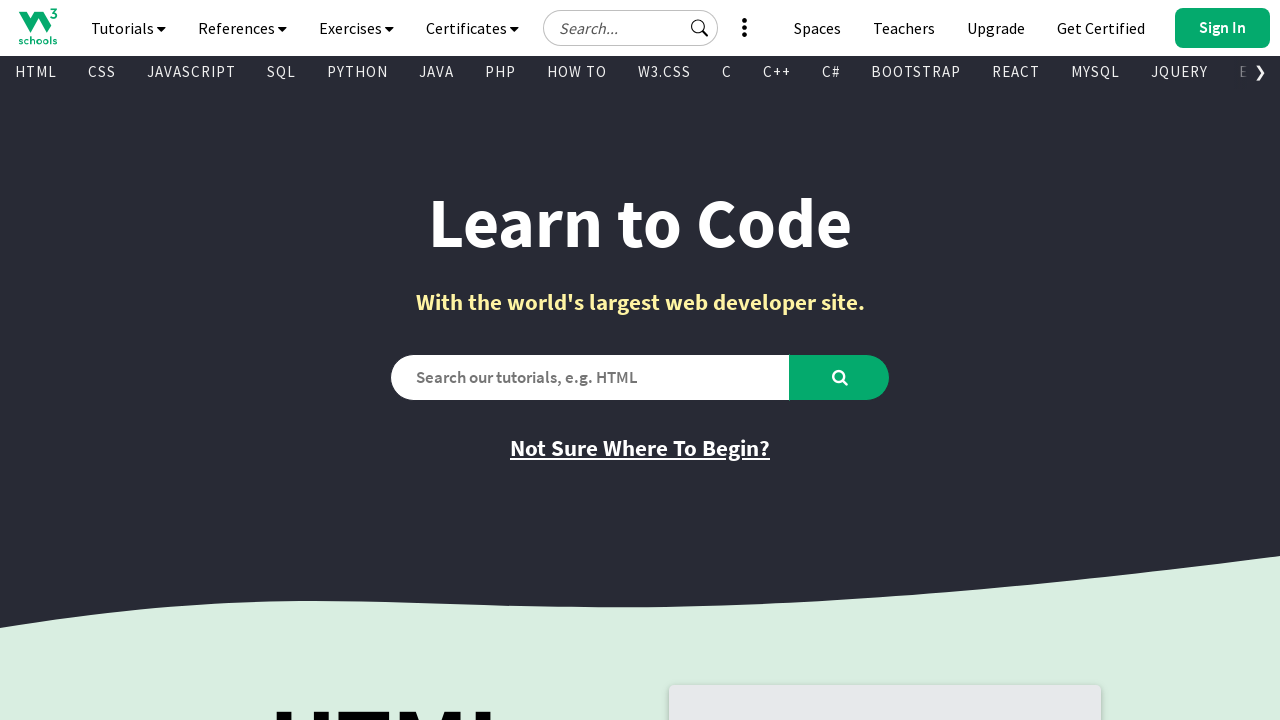

Retrieved text content from visible link: 'Try it Yourself'
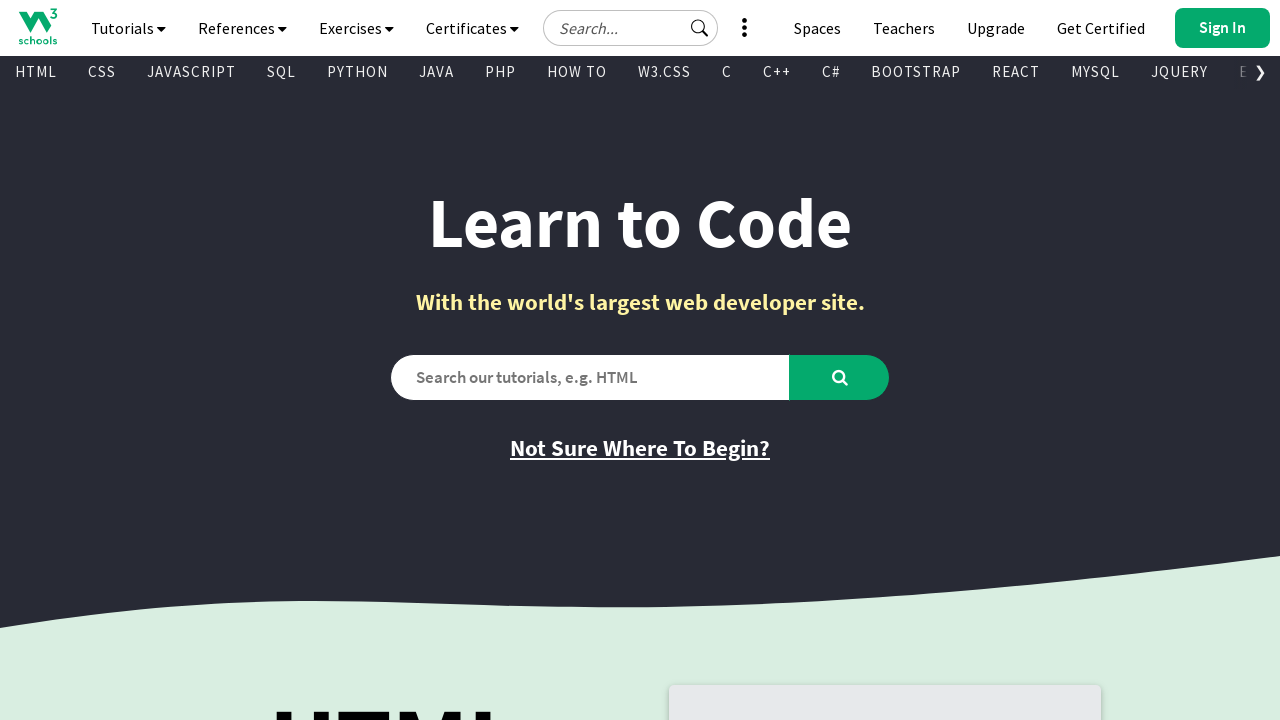

Retrieved href attribute from link: '/js/tryit.asp?filename=tryjs_default'
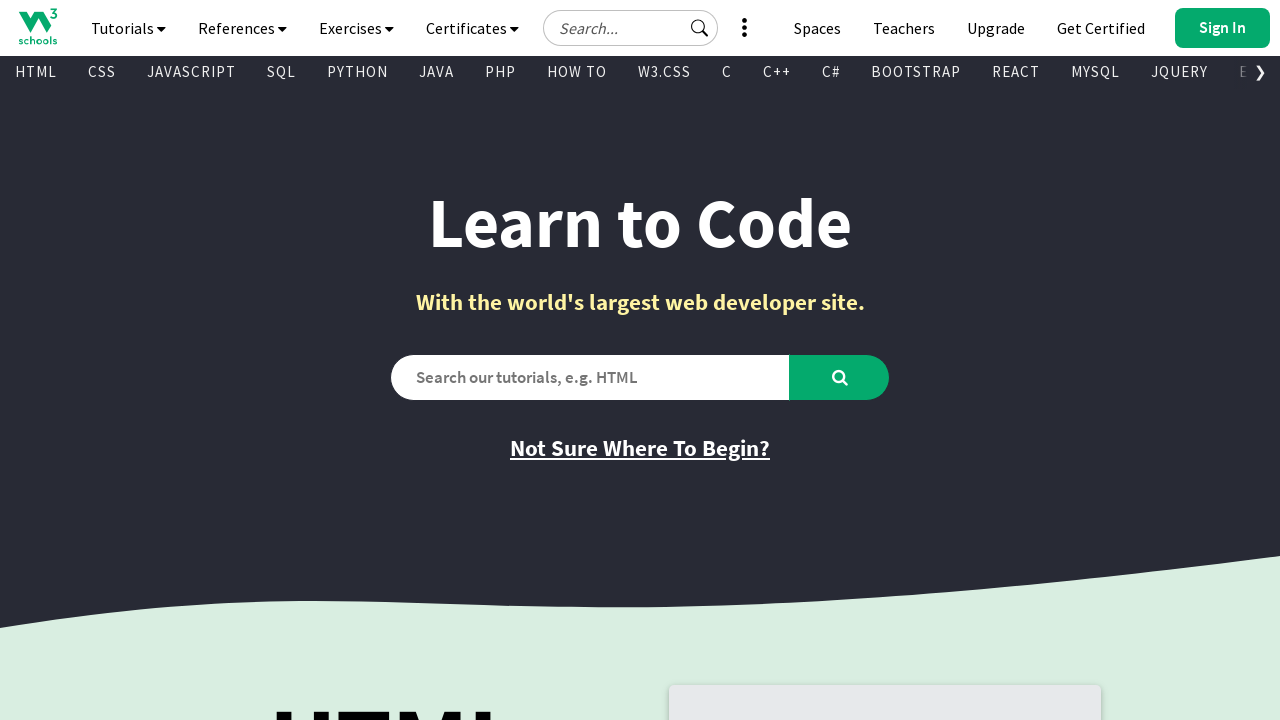

Retrieved text content from visible link: 'Learn Python'
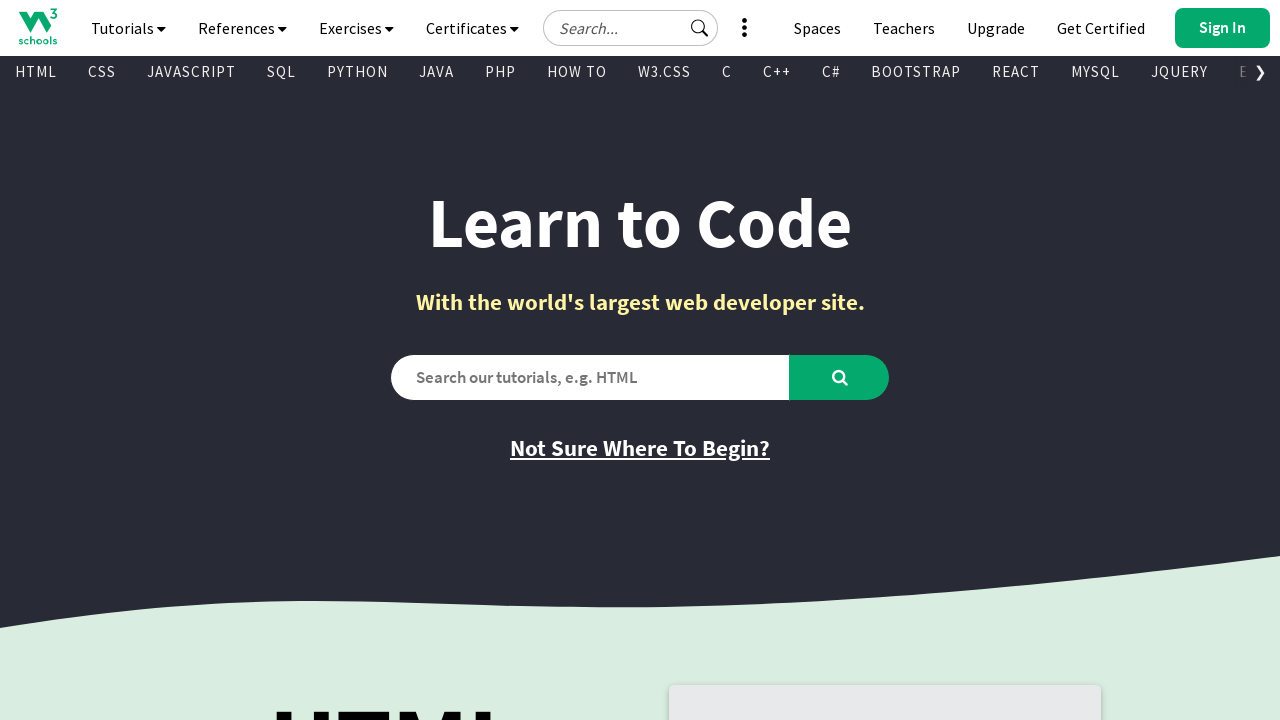

Retrieved href attribute from link: '/python/default.asp'
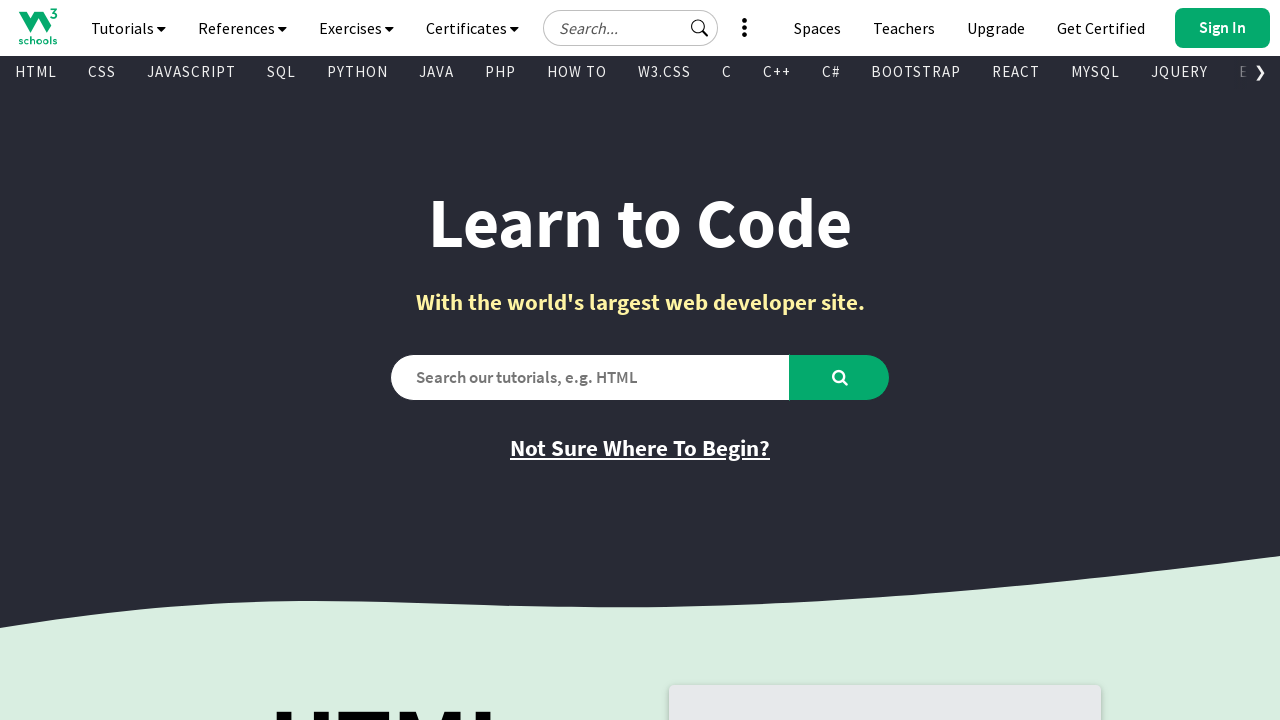

Retrieved text content from visible link: 'Python Reference'
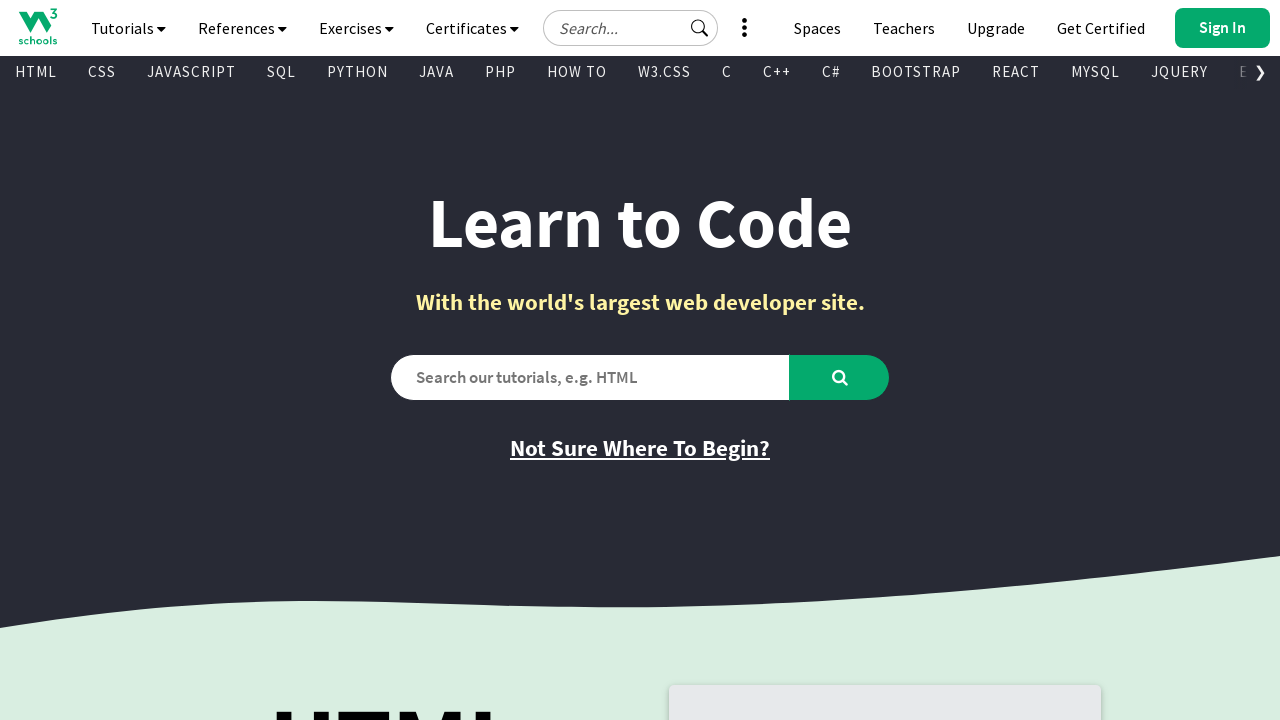

Retrieved href attribute from link: '/python/python_reference.asp'
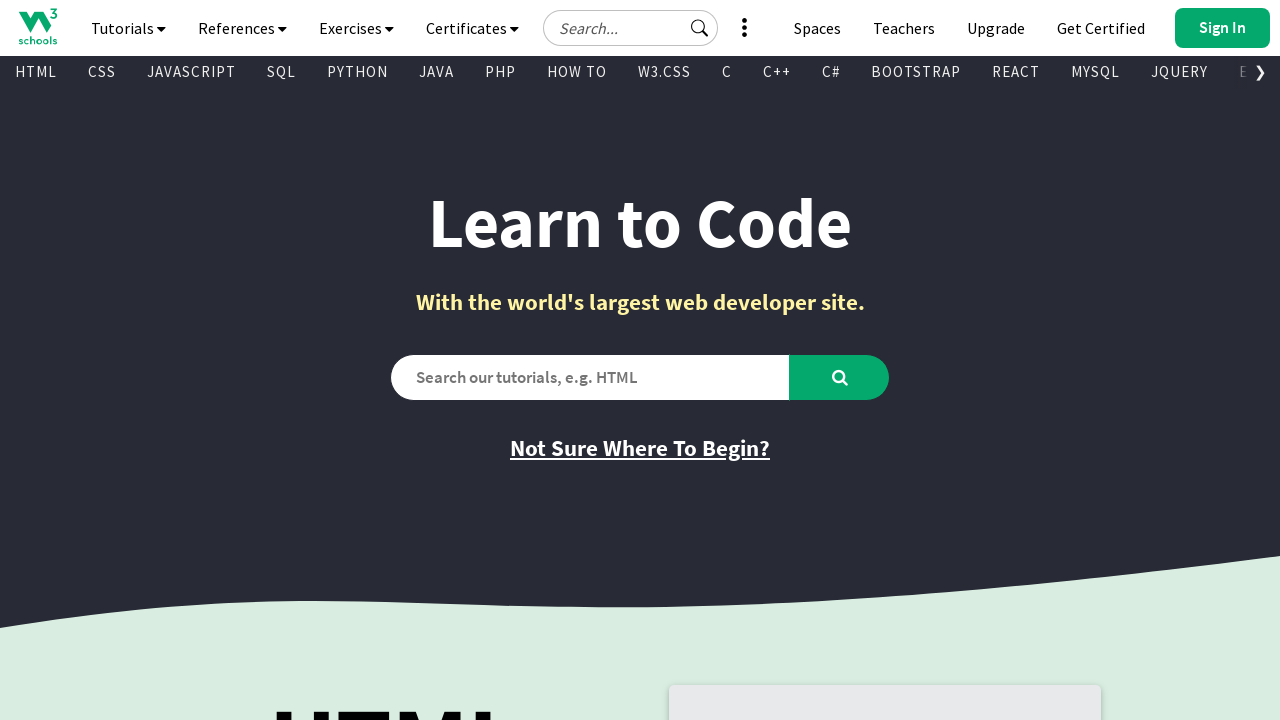

Retrieved text content from visible link: 'Get Certified'
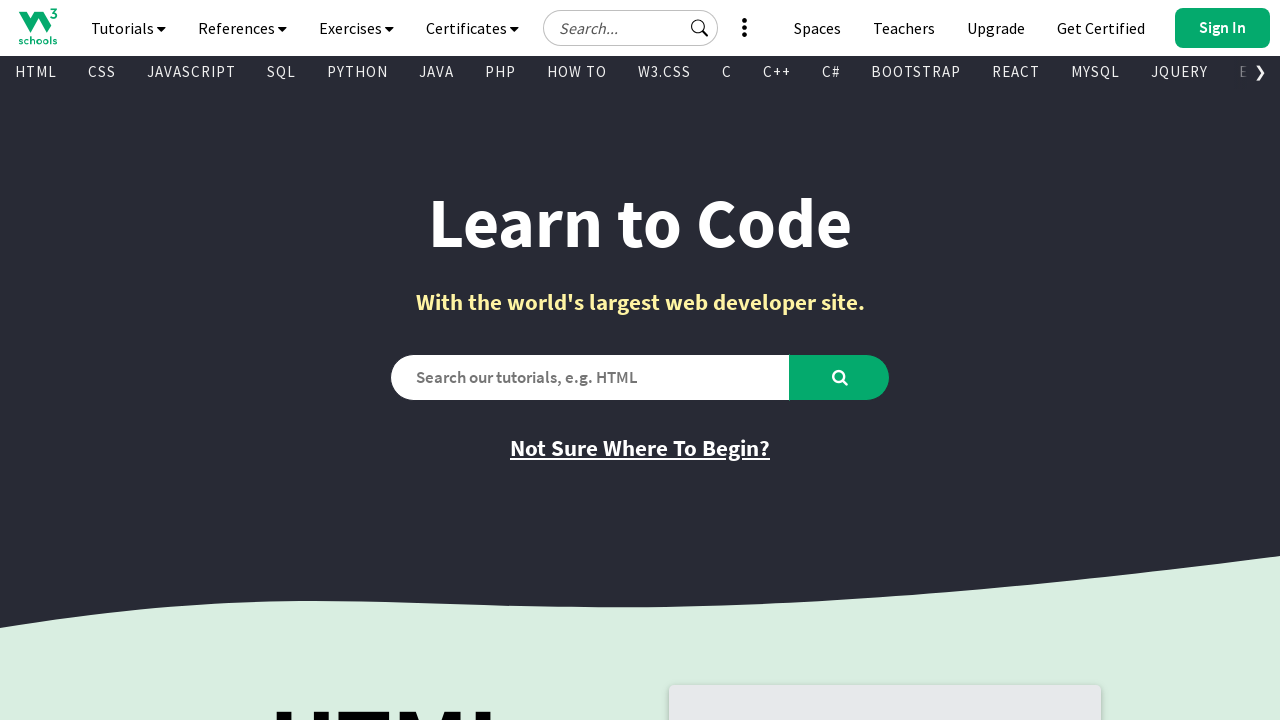

Retrieved href attribute from link: 'https://campus.w3schools.com/collections/certifications/products/python-certificate'
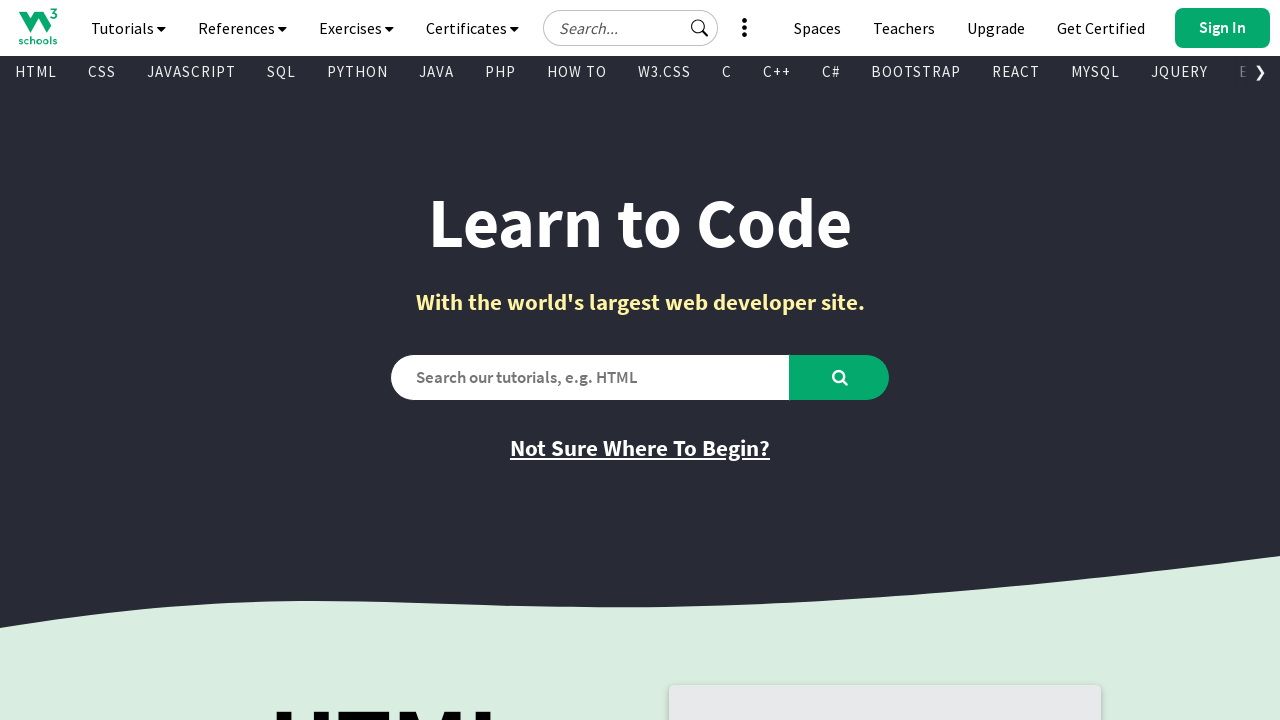

Retrieved text content from visible link: 'Try it Yourself'
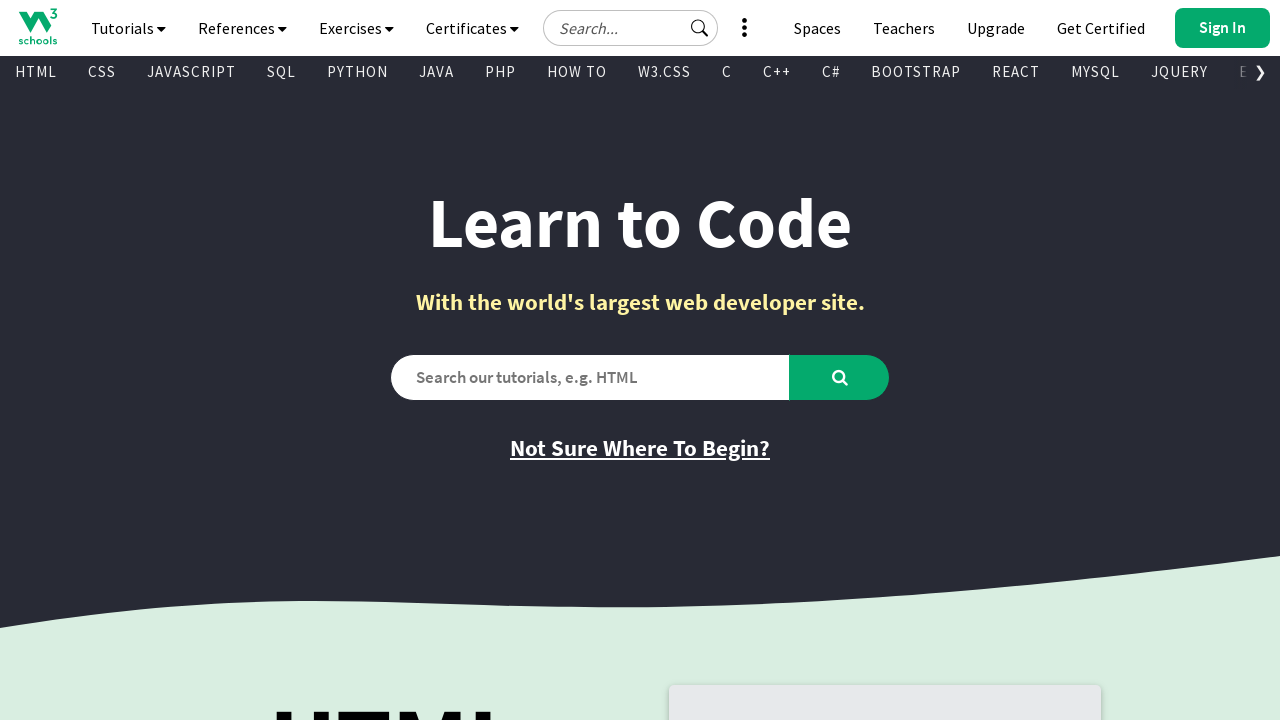

Retrieved href attribute from link: '/python/trypython.asp?filename=demo_indentation'
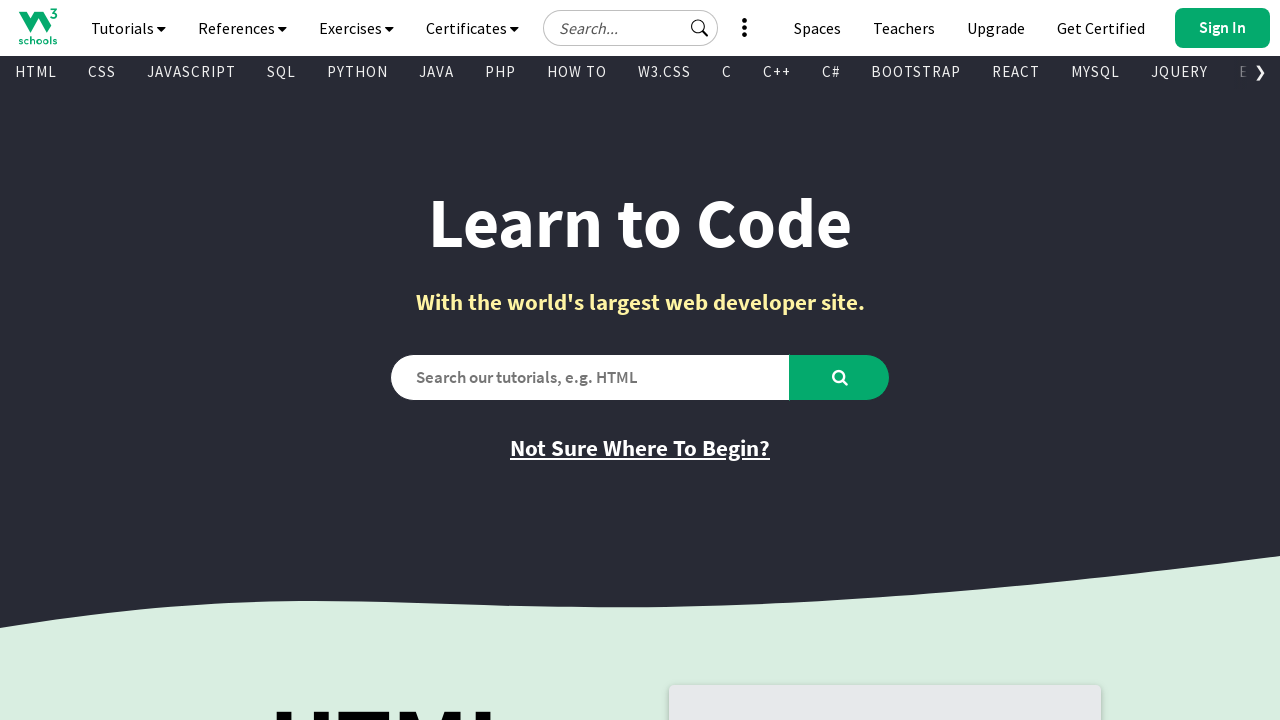

Retrieved text content from visible link: 'Learn SQL'
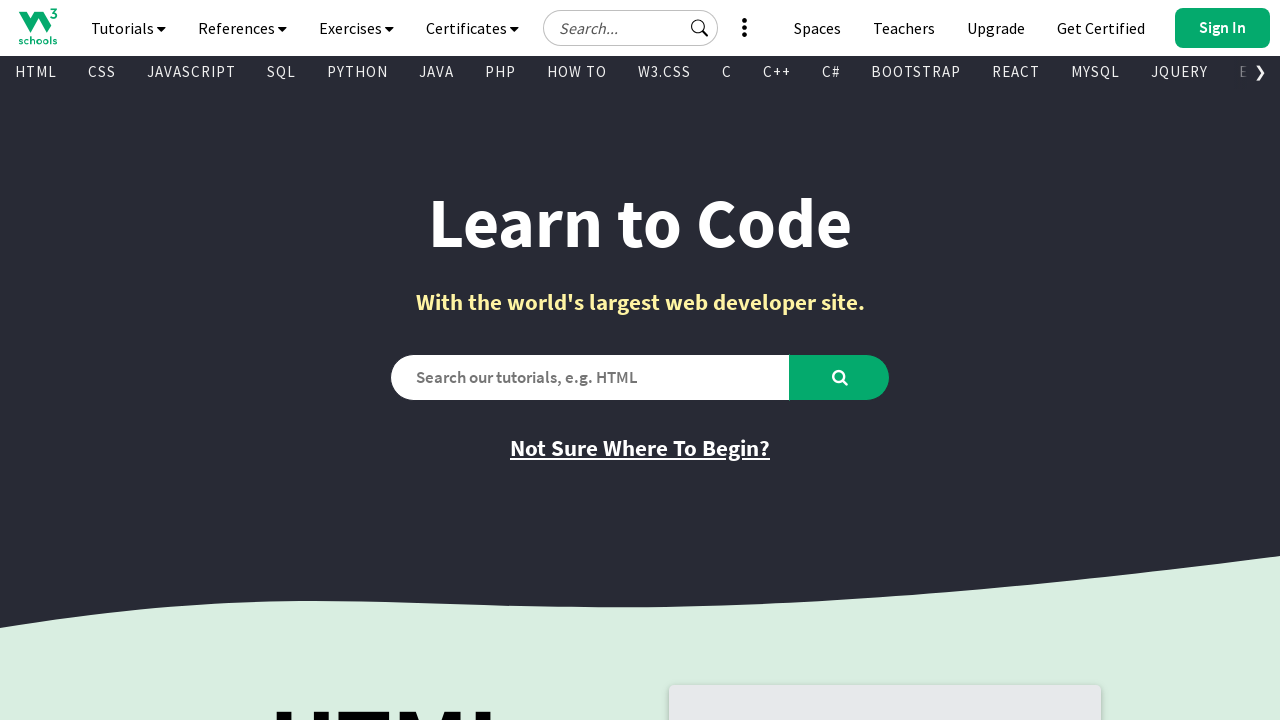

Retrieved href attribute from link: '/sql/default.asp'
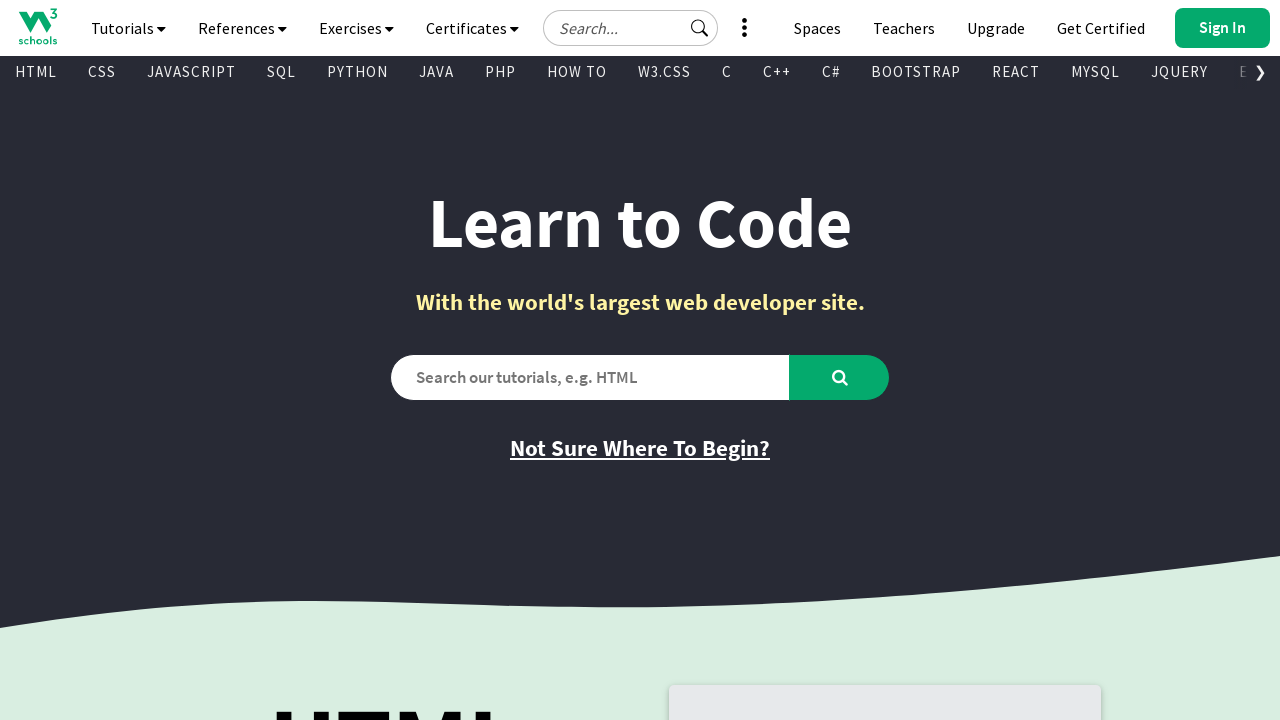

Retrieved text content from visible link: 'SQL Reference'
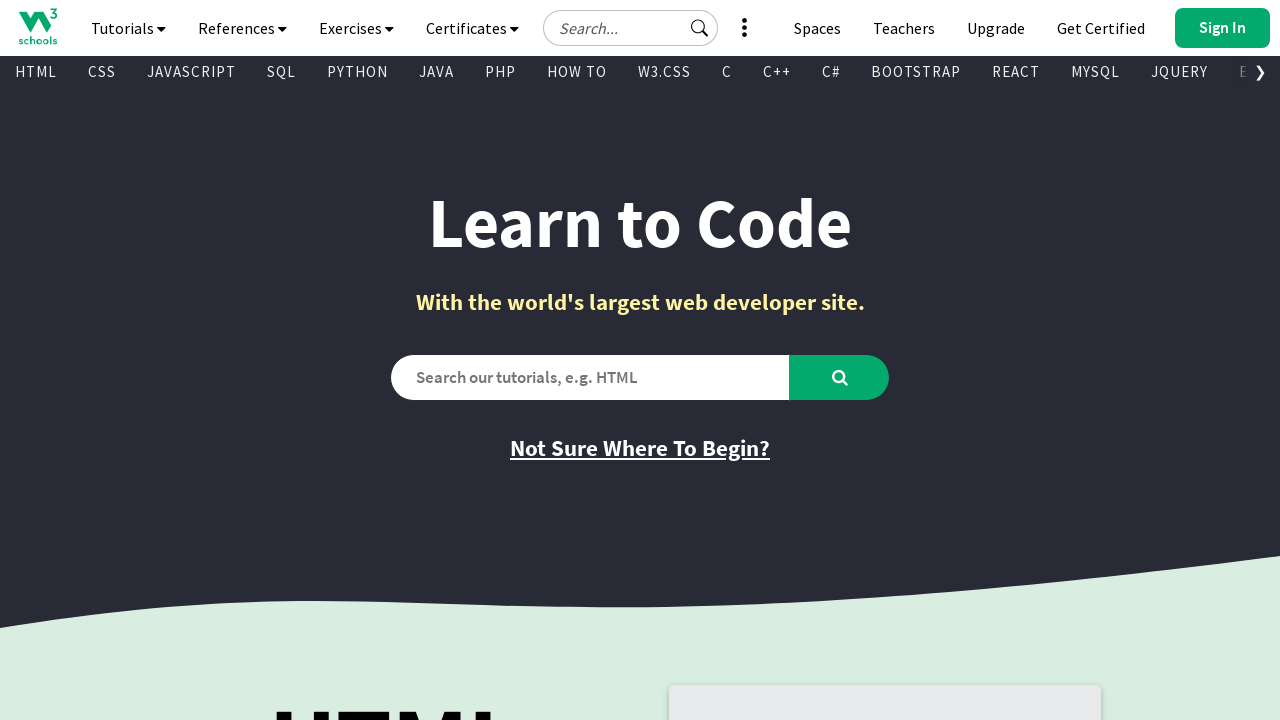

Retrieved href attribute from link: '/sql/sql_ref_keywords.asp'
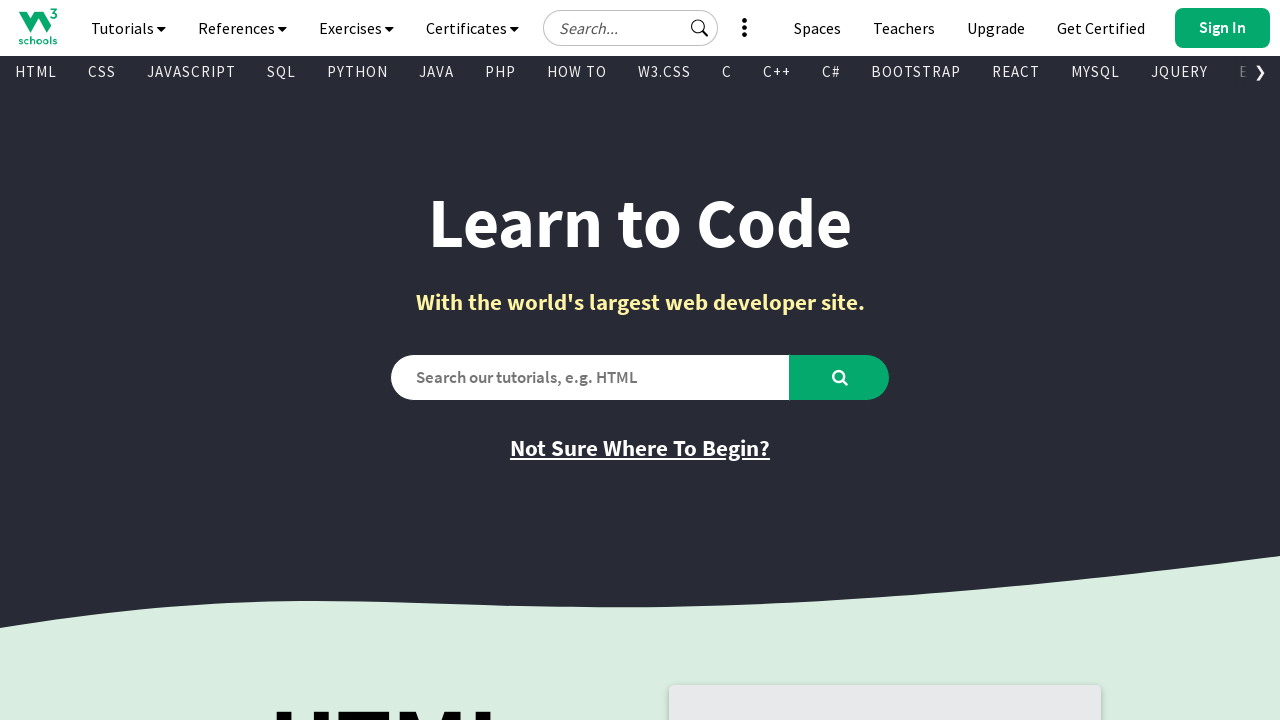

Retrieved text content from visible link: 'Get Certified'
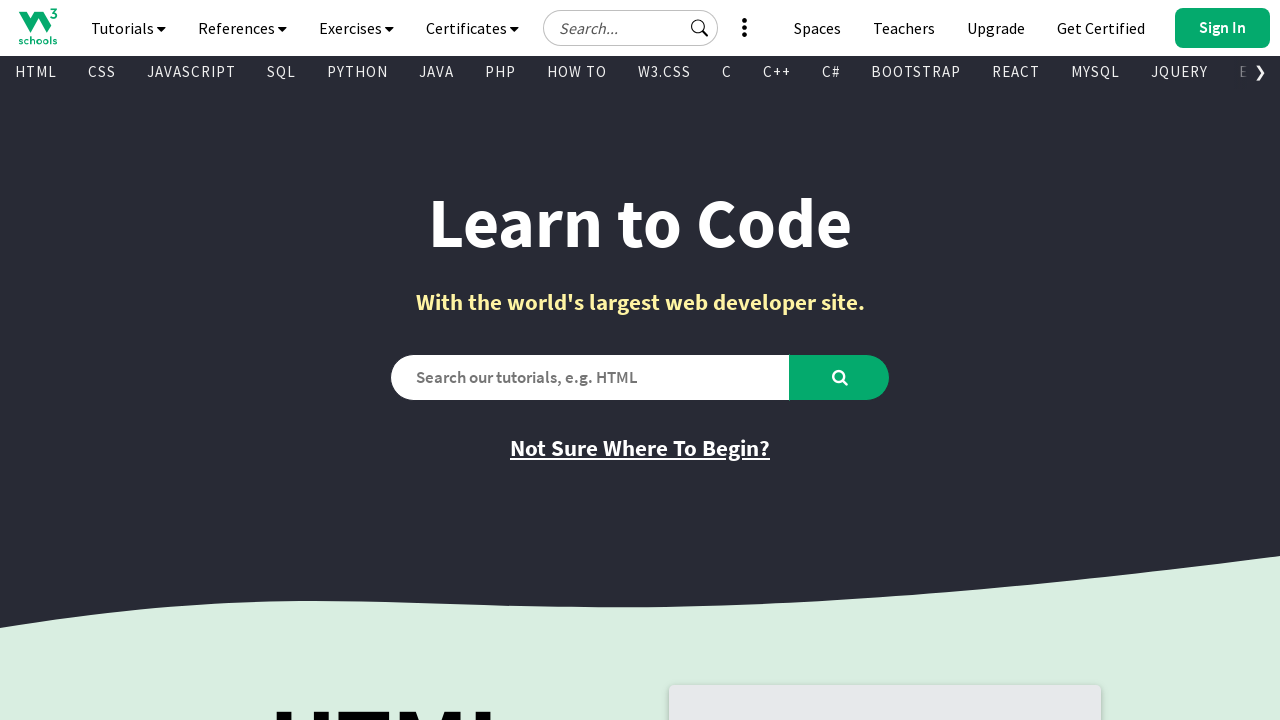

Retrieved href attribute from link: 'https://campus.w3schools.com/collections/certifications/products/sql-certificate'
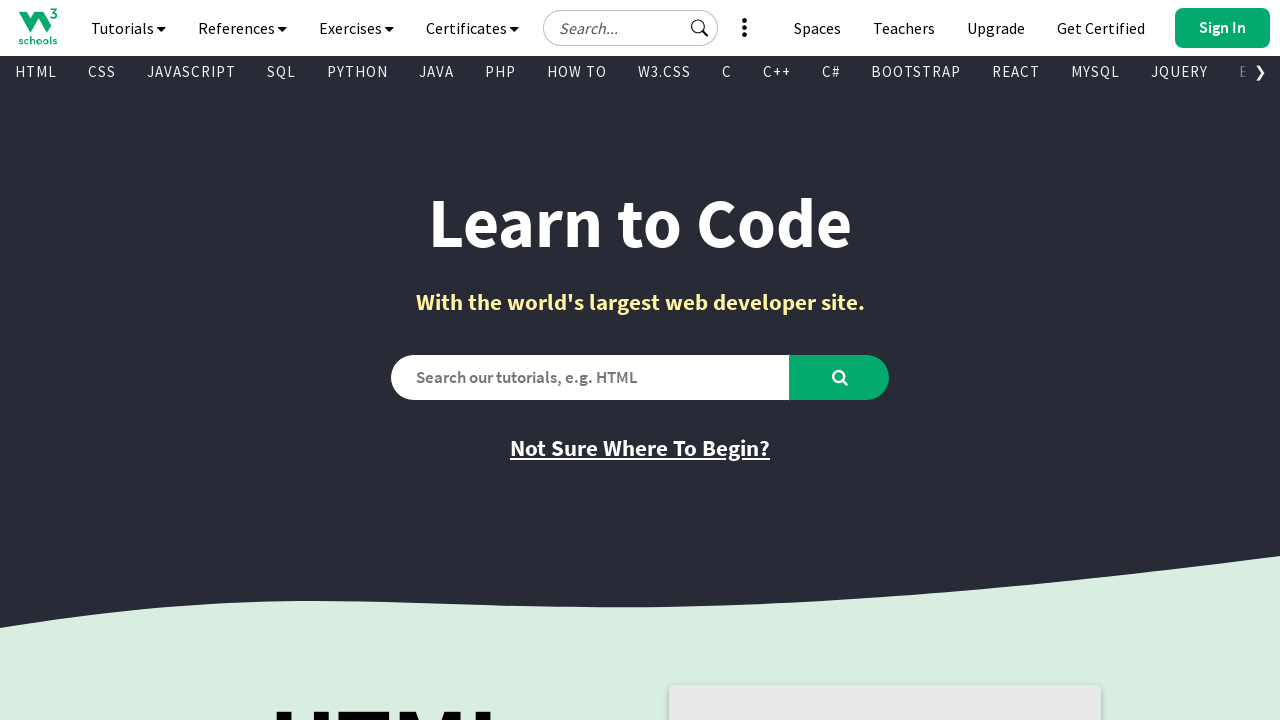

Retrieved text content from visible link: 'Try it Yourself'
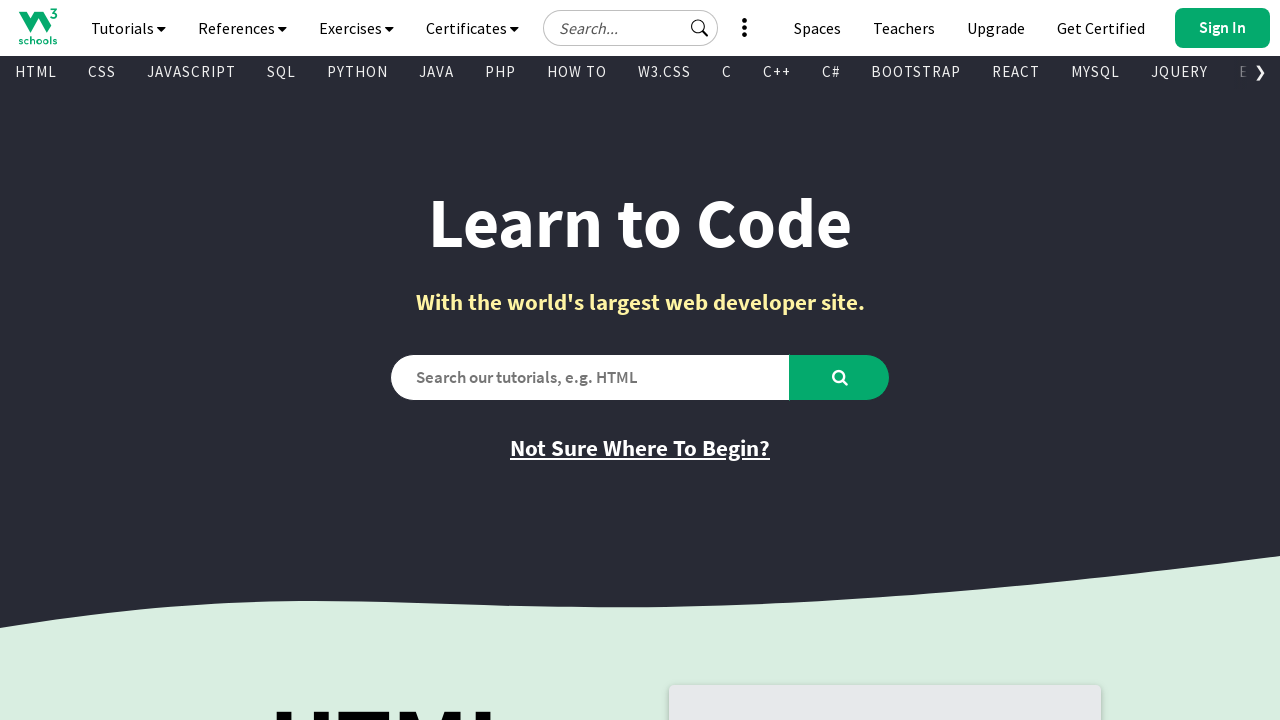

Retrieved href attribute from link: '/sql/trysql.asp?filename=trysql_select_where'
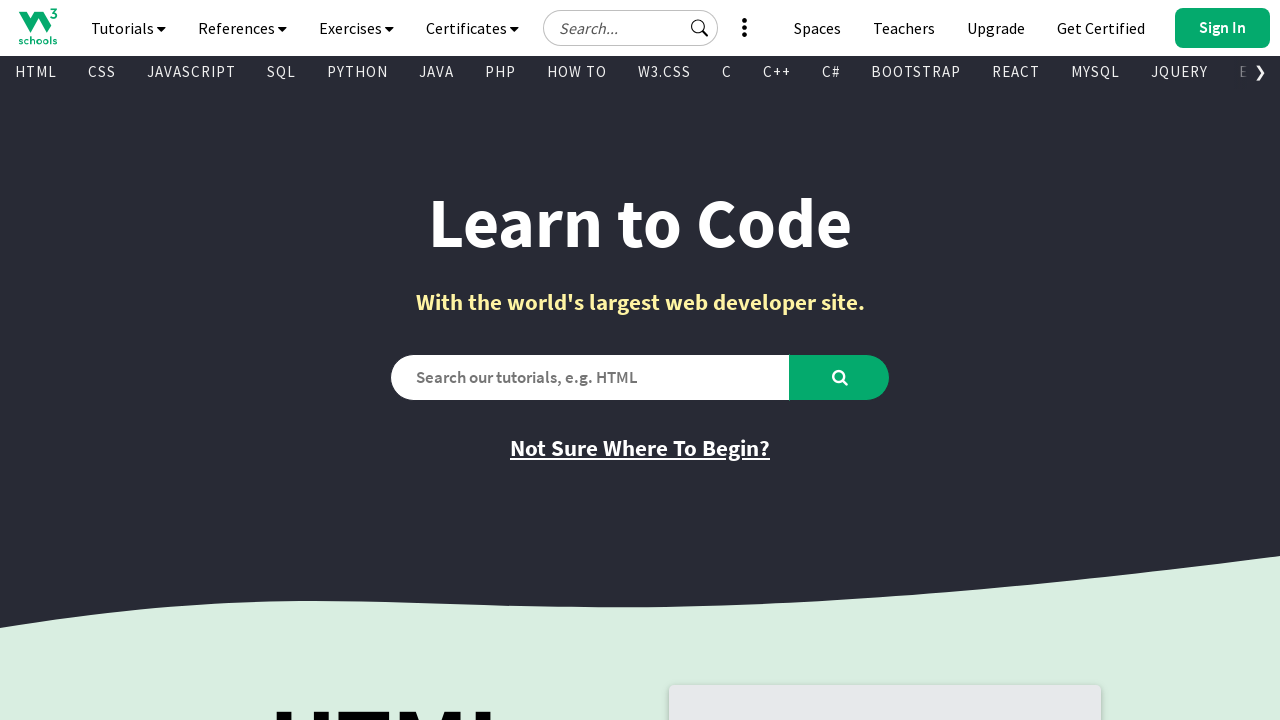

Retrieved text content from visible link: 'Learn PHP'
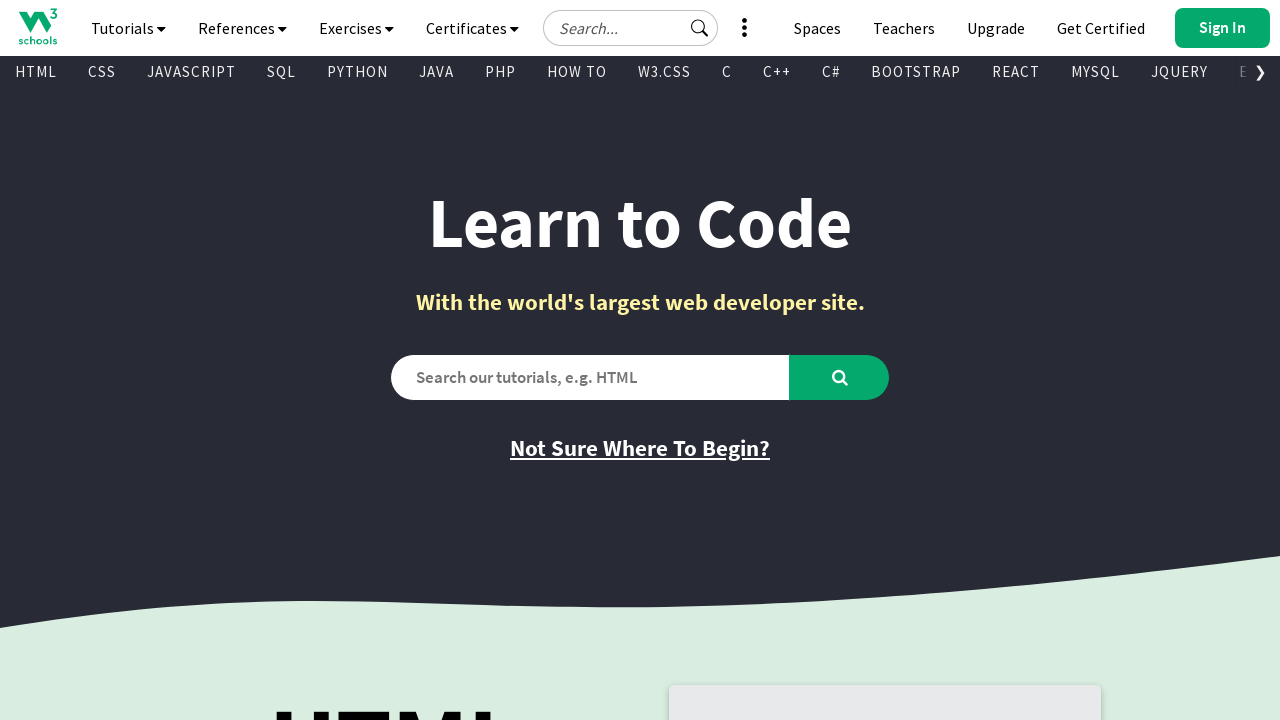

Retrieved href attribute from link: '/php/default.asp'
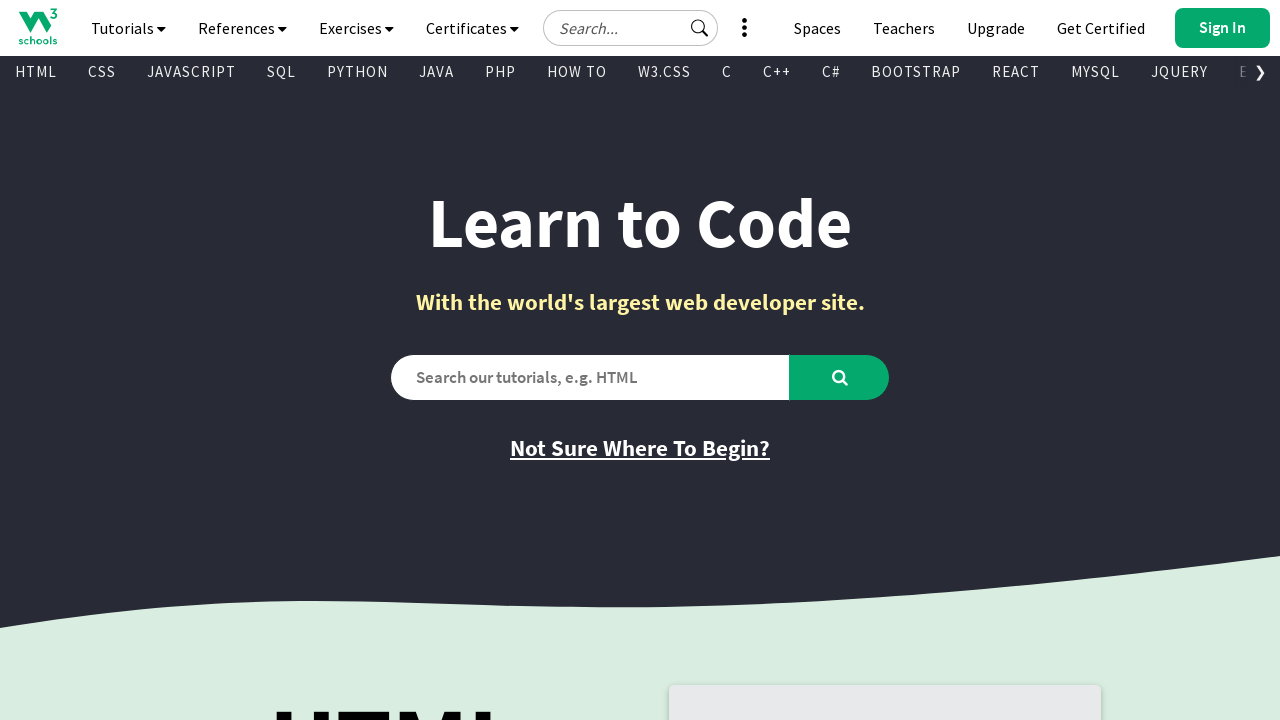

Retrieved text content from visible link: 'Learn jQuery'
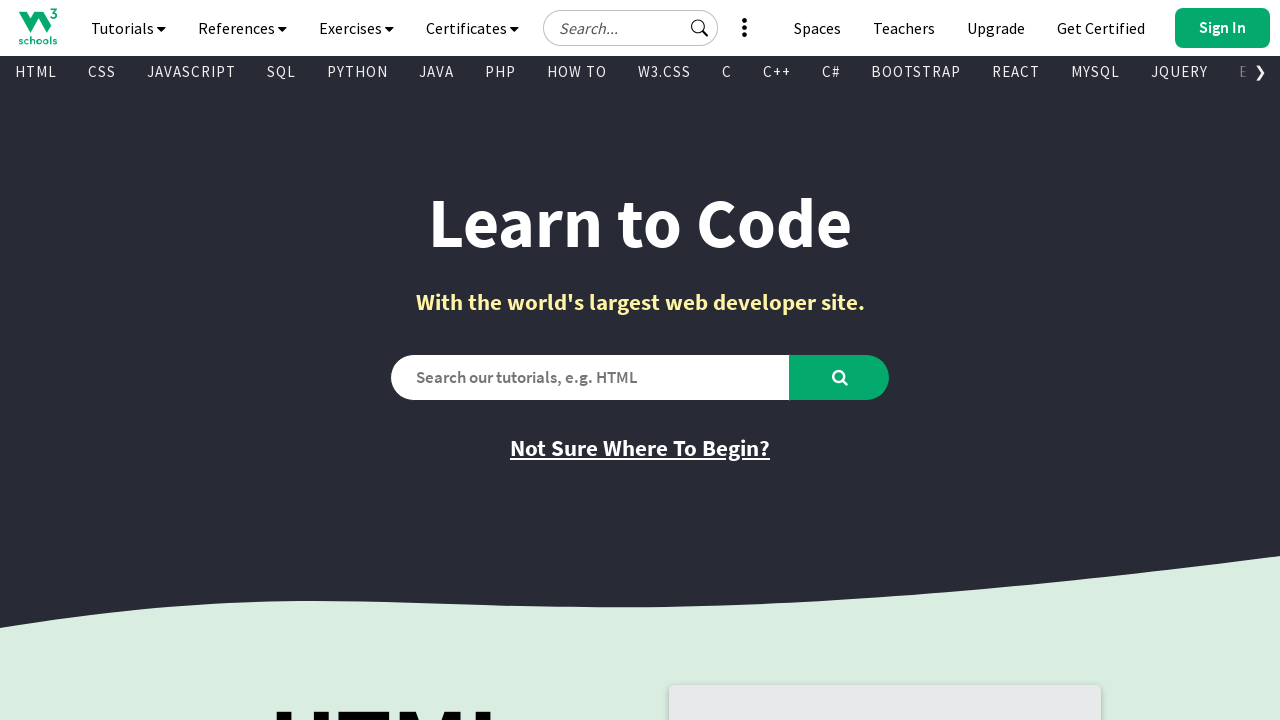

Retrieved href attribute from link: '/jquery/default.asp'
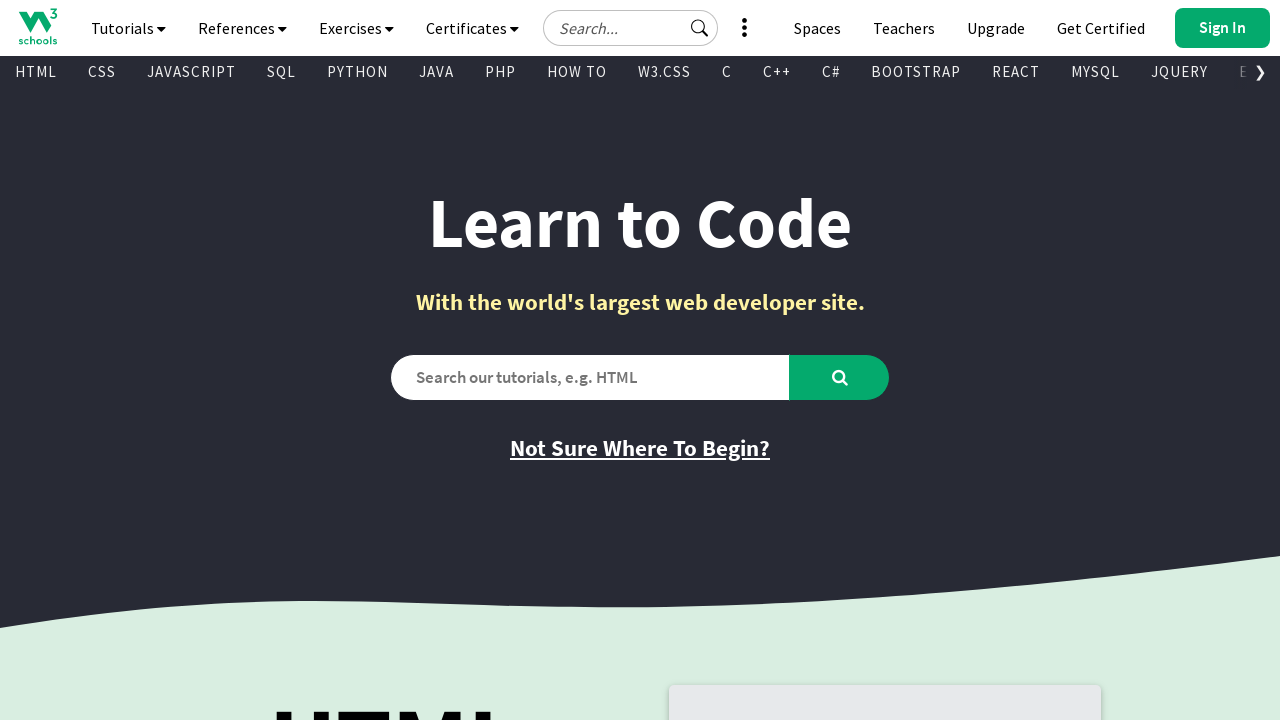

Retrieved text content from visible link: 'Learn Java'
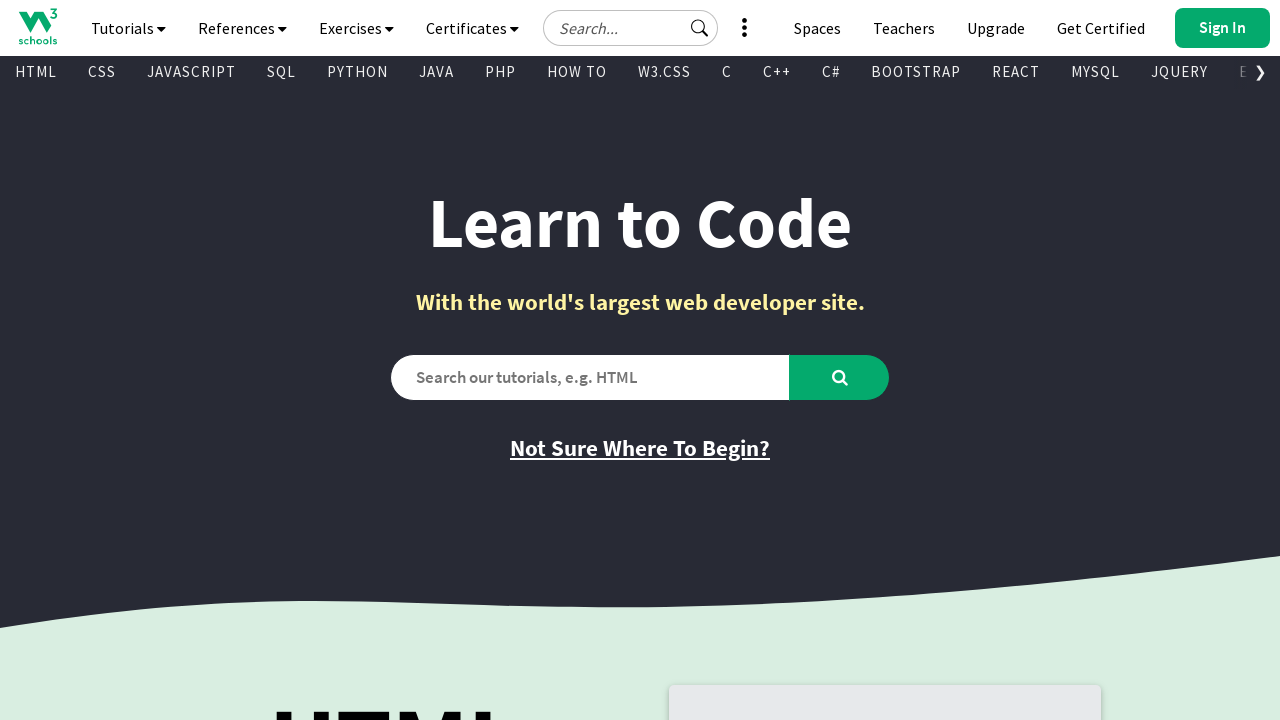

Retrieved href attribute from link: '/java/default.asp'
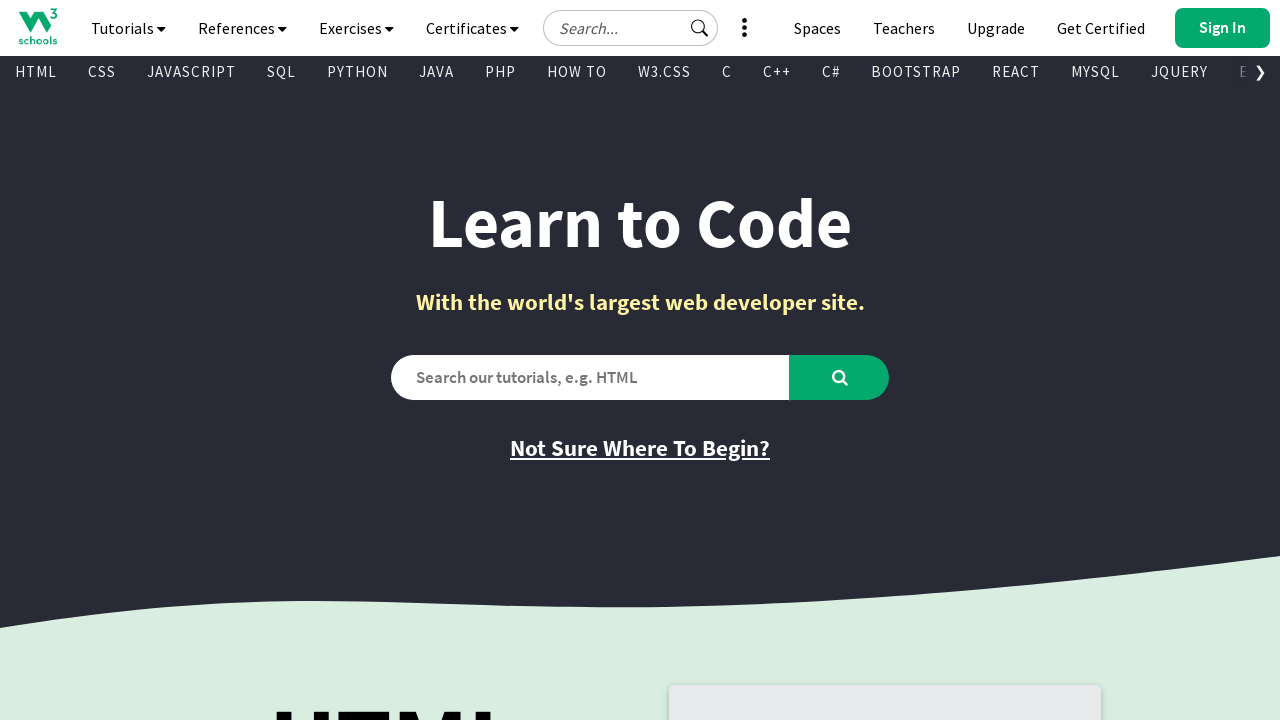

Retrieved text content from visible link: 'Learn C++'
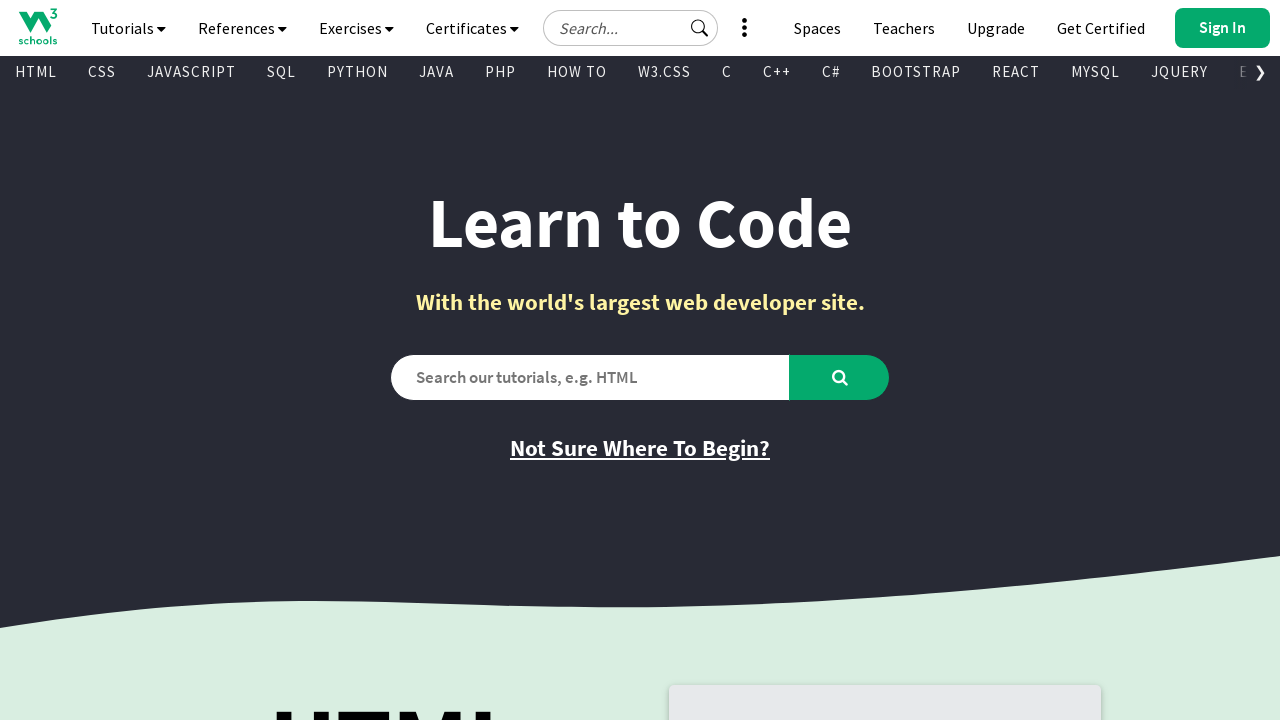

Retrieved href attribute from link: '/cpp/default.asp'
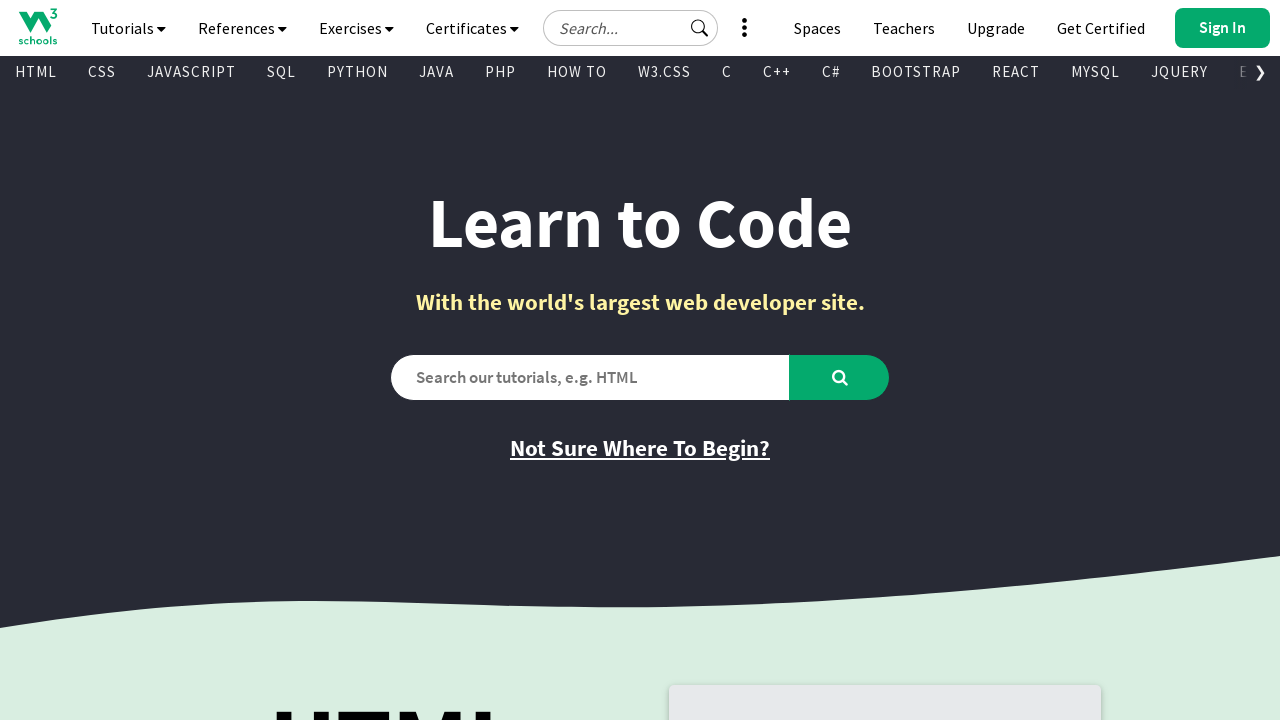

Retrieved text content from visible link: 'Learn W3.CSS'
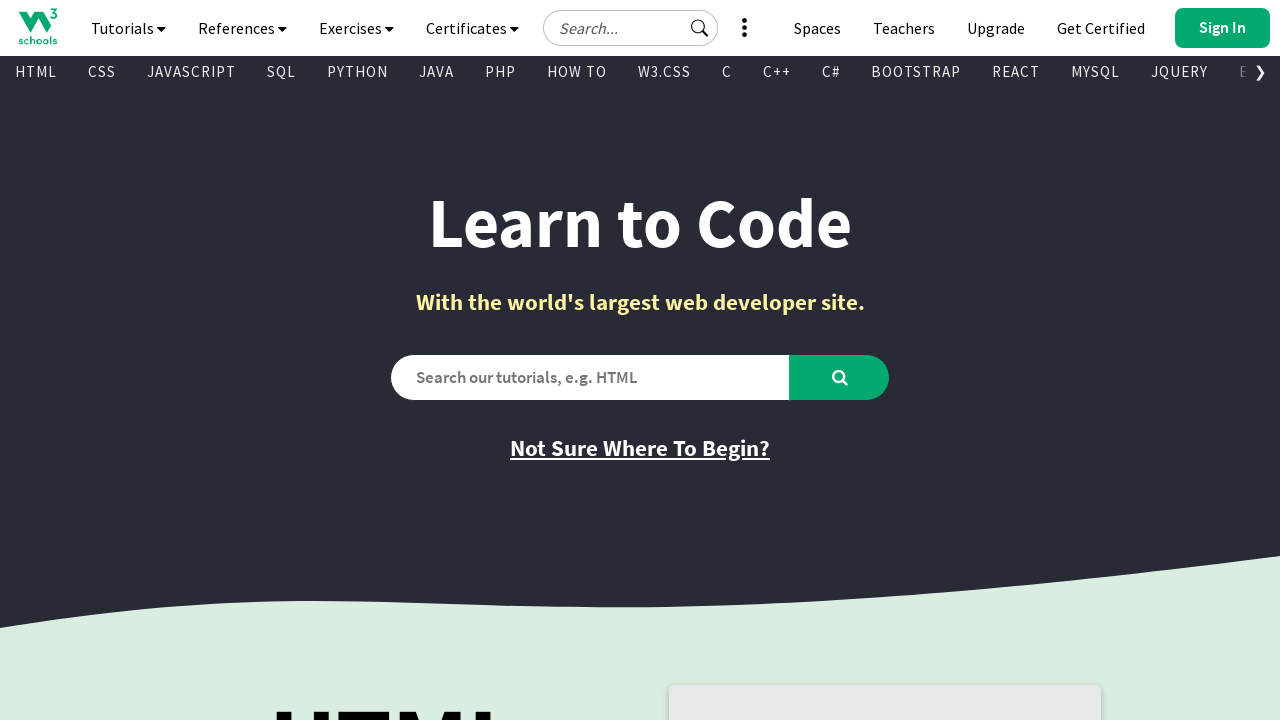

Retrieved href attribute from link: '/w3css/default.asp'
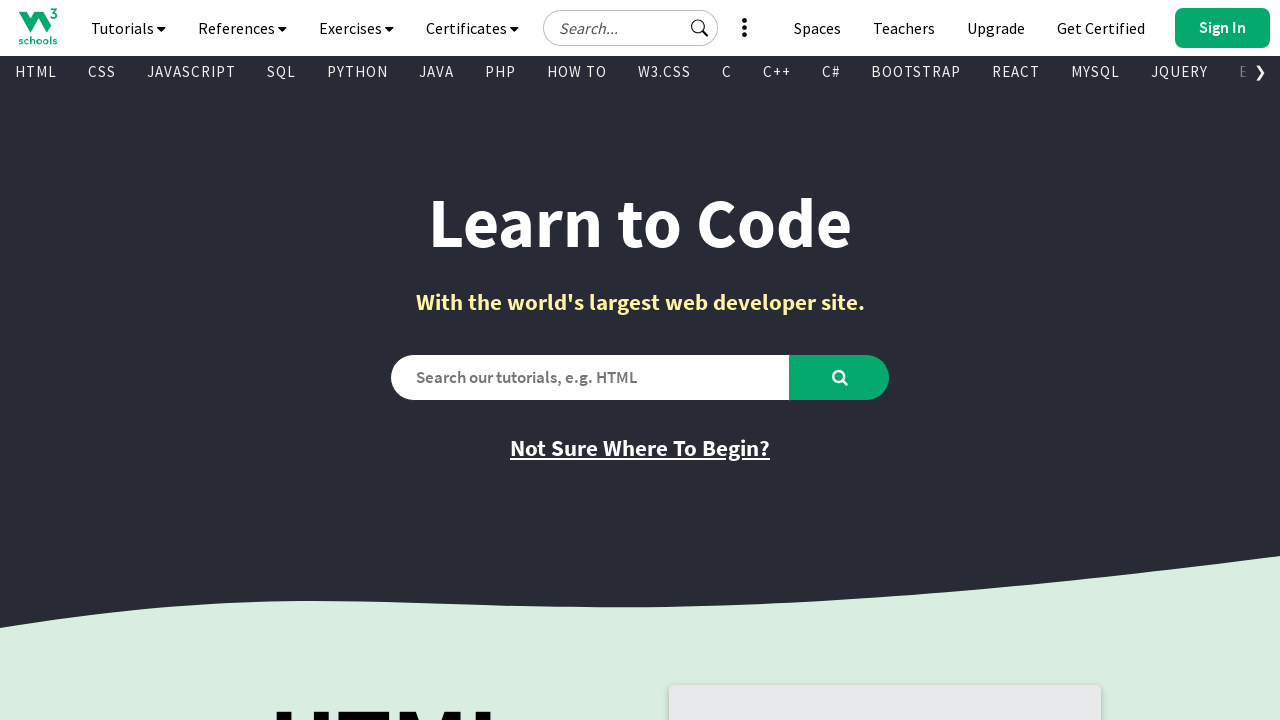

Retrieved text content from visible link: 'Learn Bootstrap'
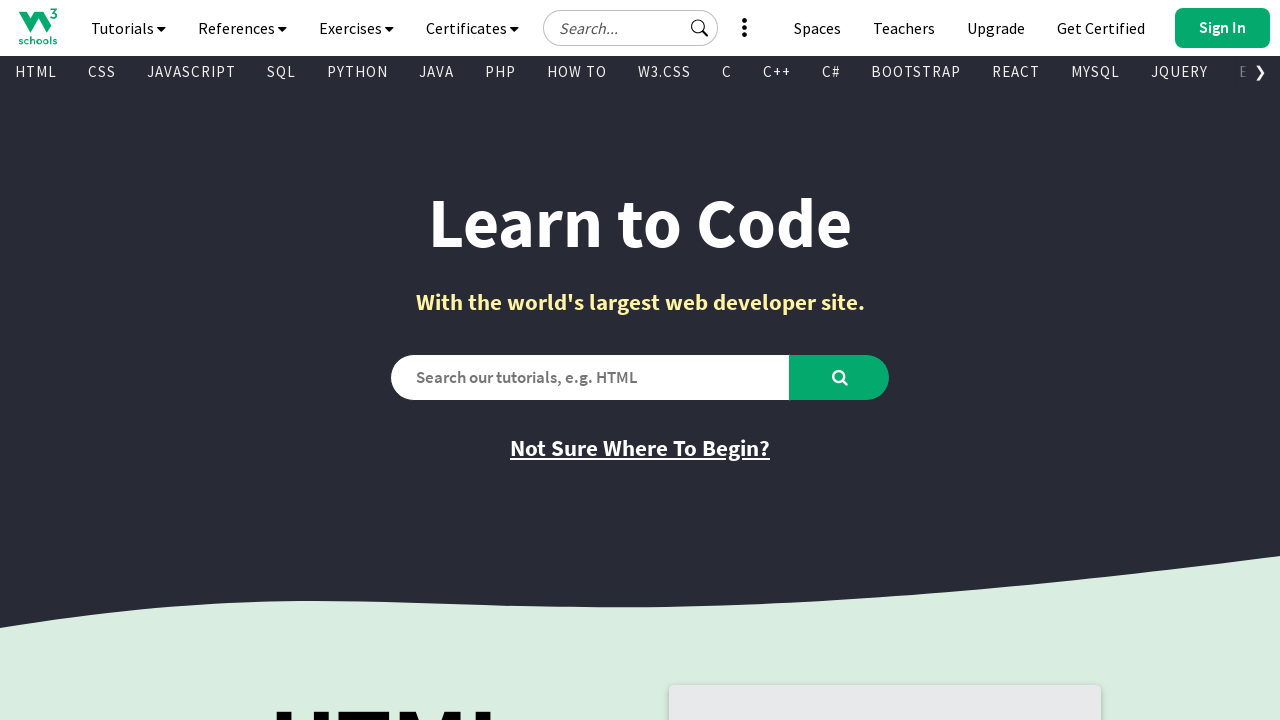

Retrieved href attribute from link: '/bootstrap/bootstrap_ver.asp'
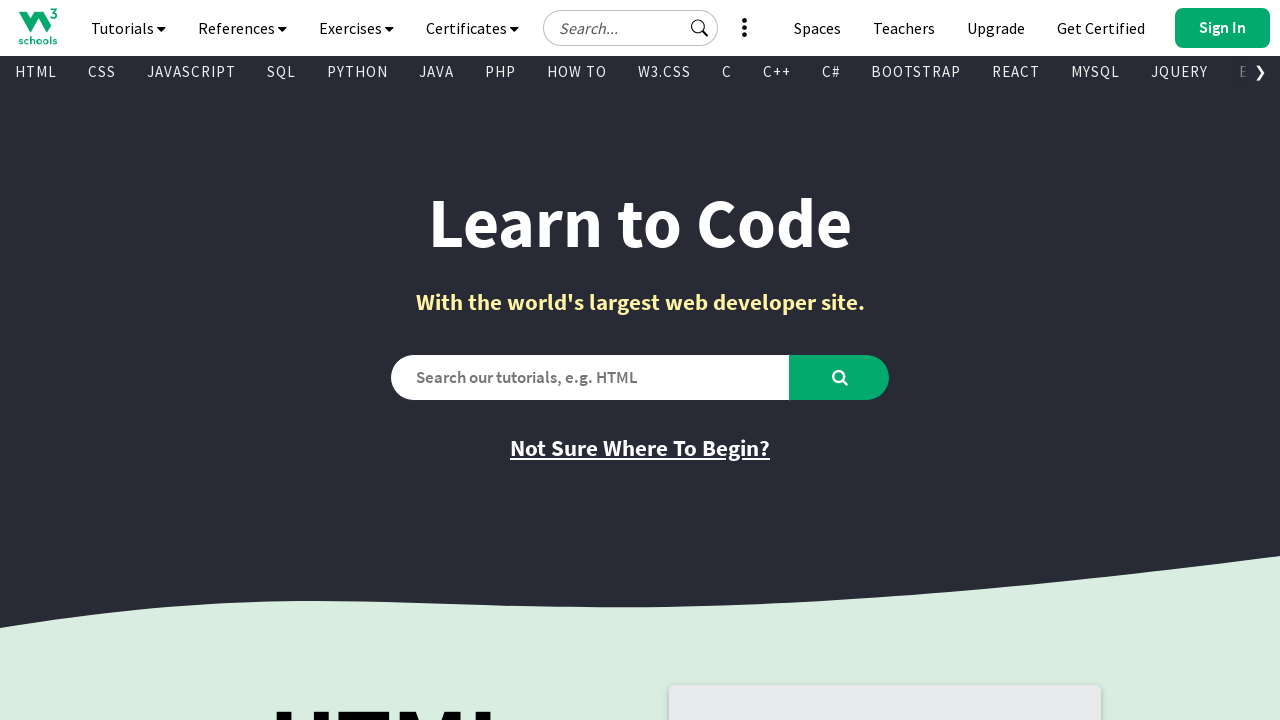

Retrieved text content from visible link: '
        
          C
        
      '
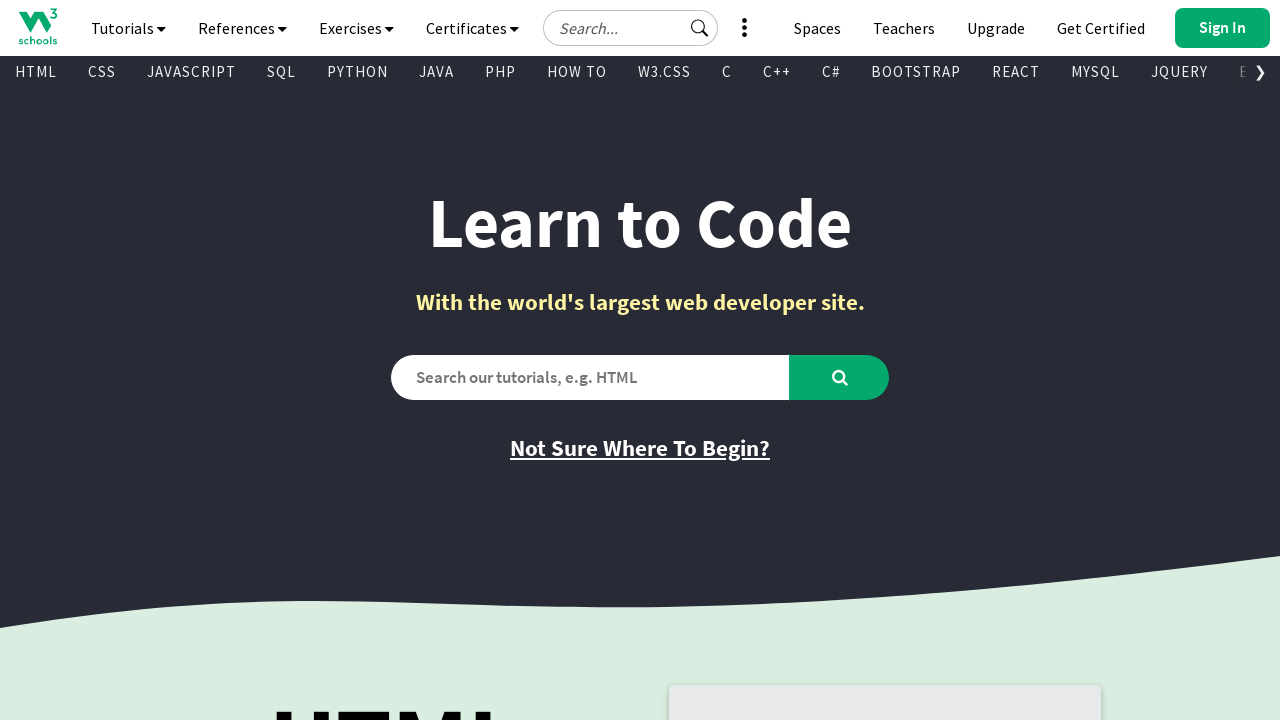

Retrieved href attribute from link: '/c/index.php'
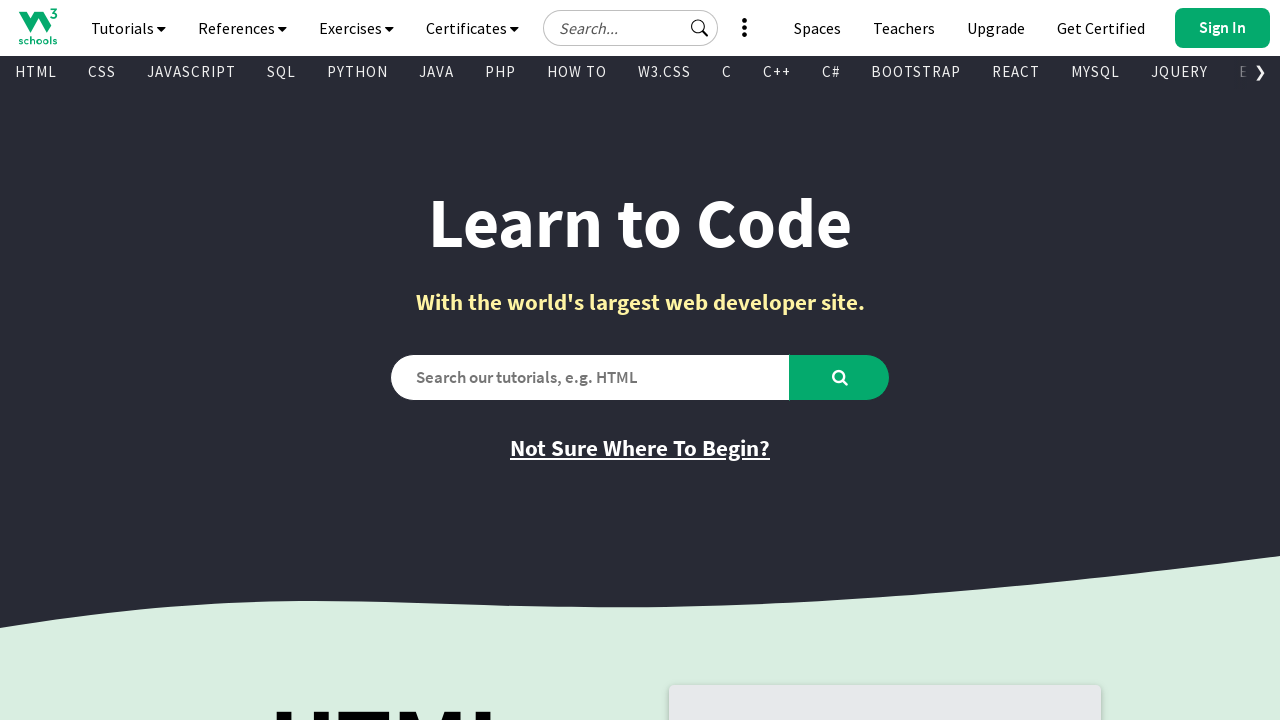

Retrieved text content from visible link: '
        
          C#
        
      '
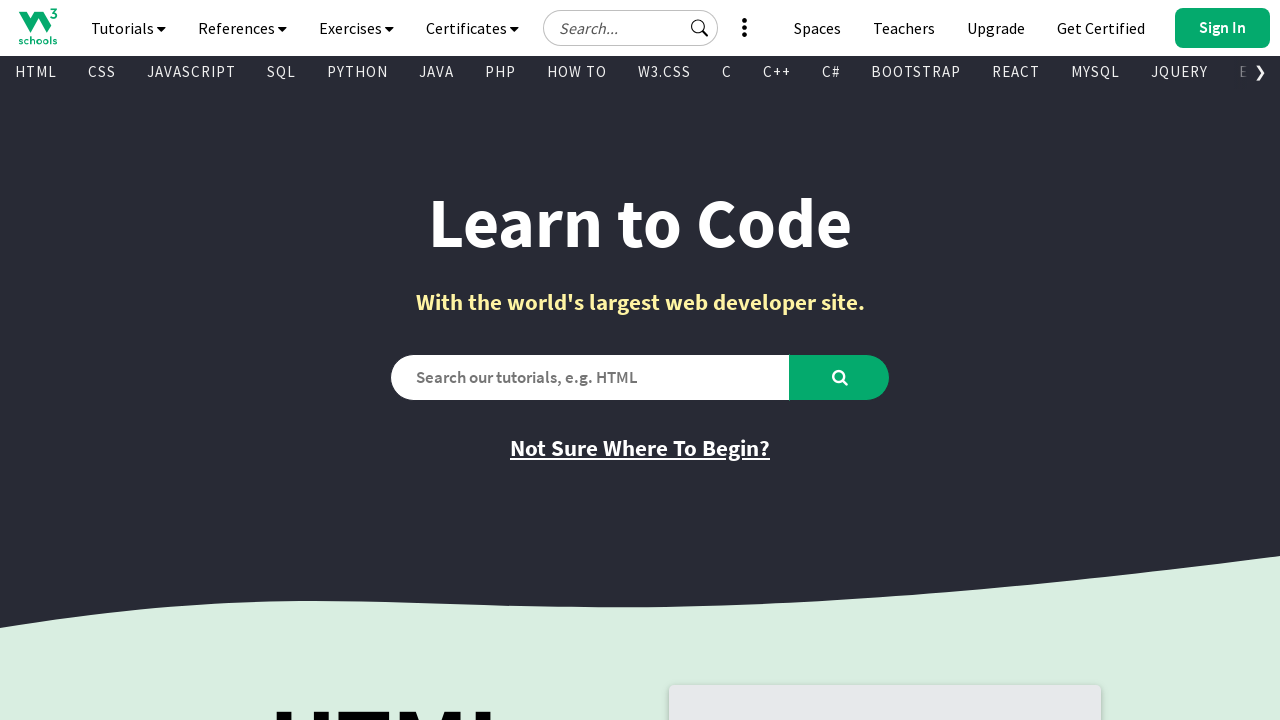

Retrieved href attribute from link: '/cs/index.php'
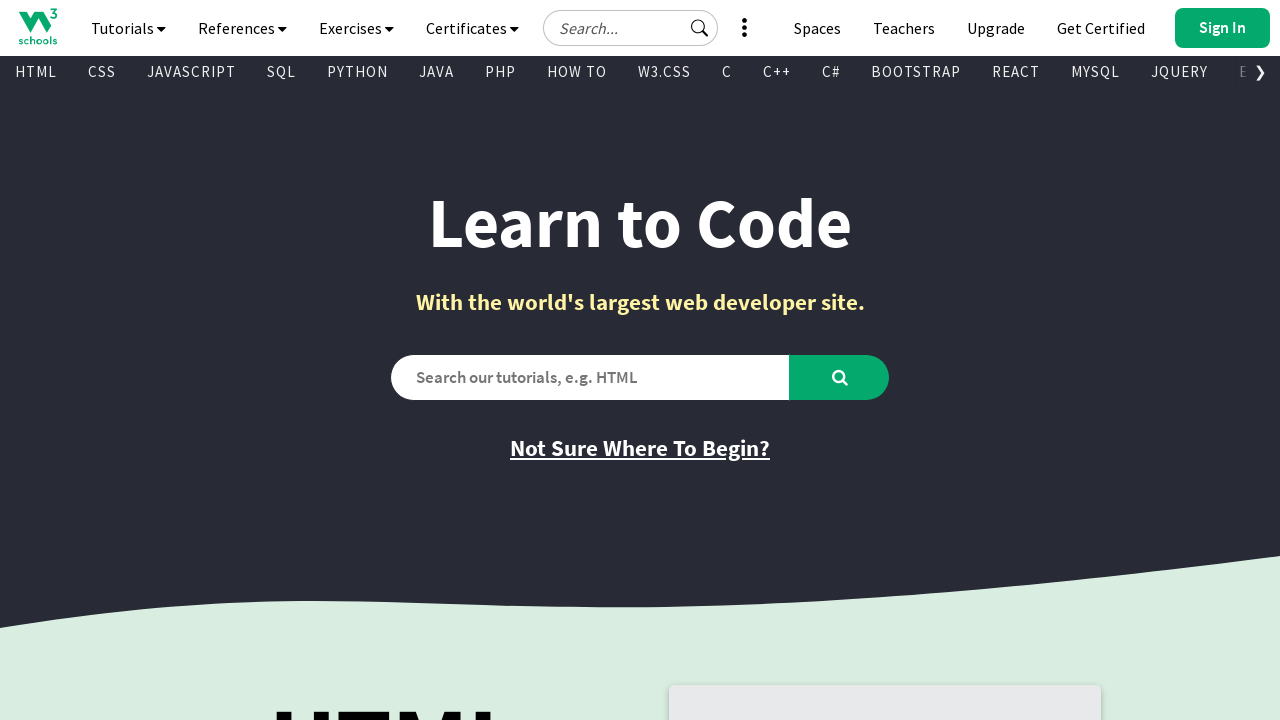

Retrieved text content from visible link: '
        
          R
        
      '
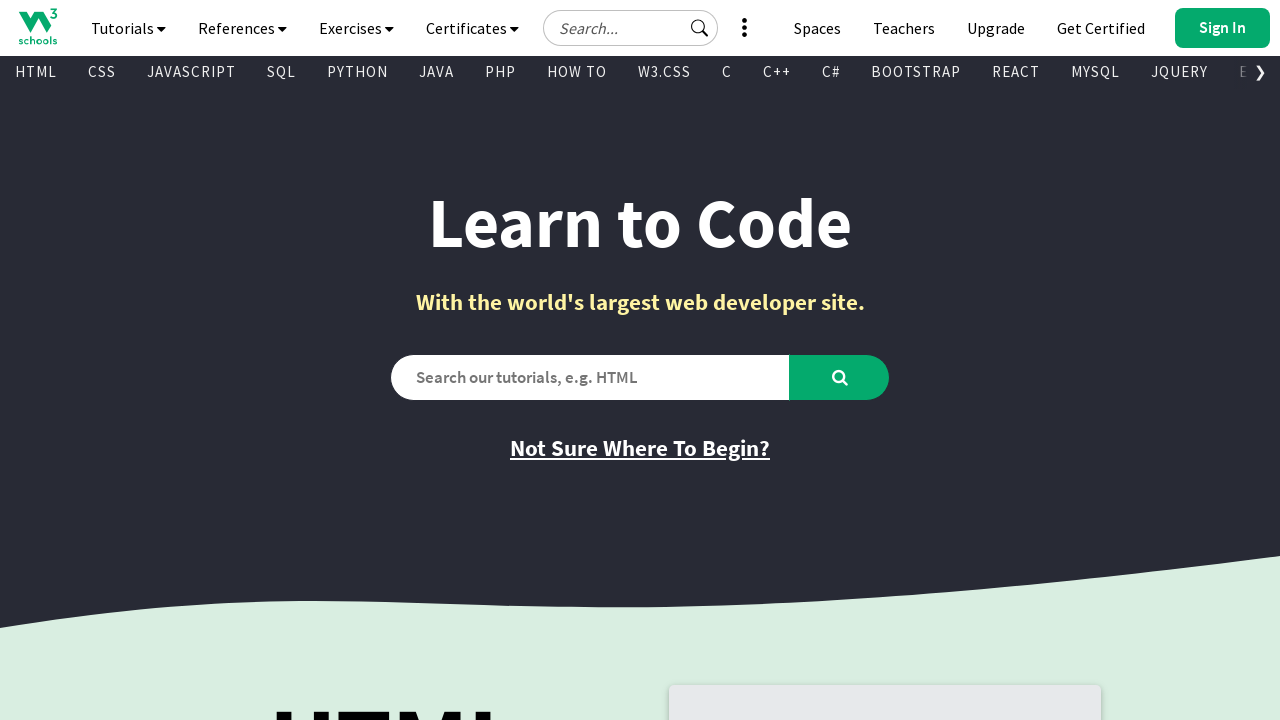

Retrieved href attribute from link: '/r/default.asp'
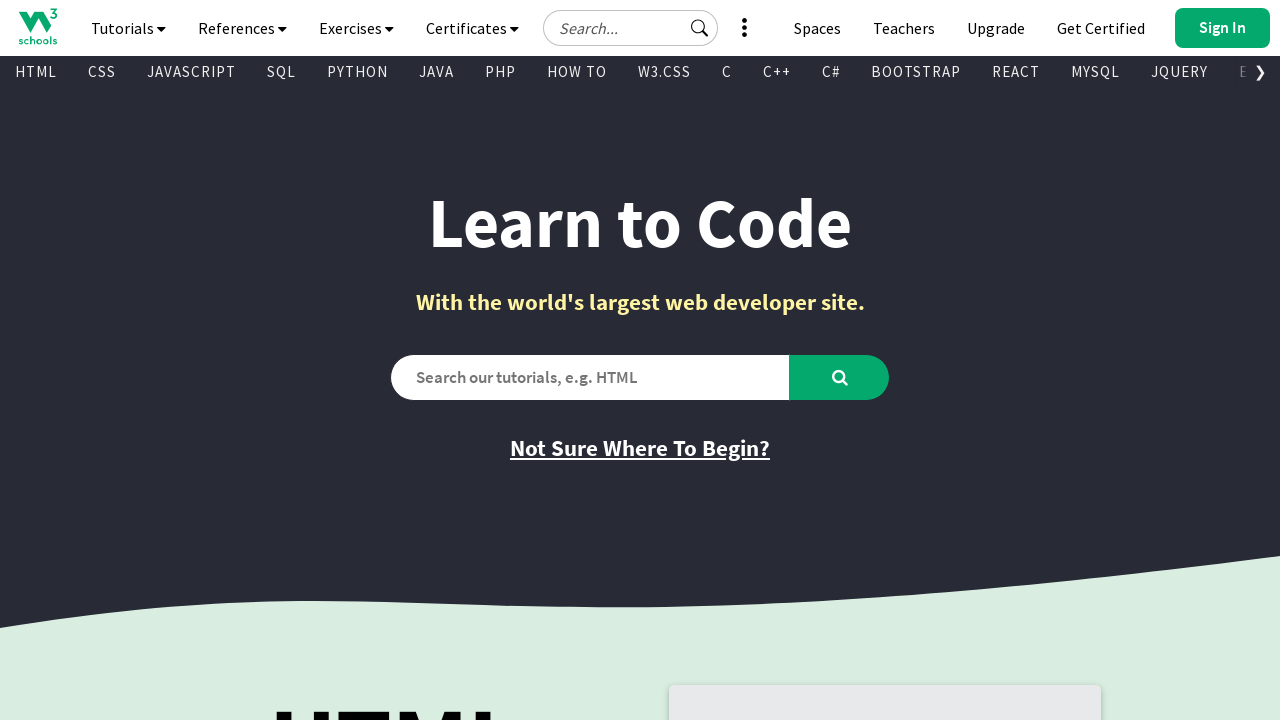

Retrieved text content from visible link: '
        
          Kotlin
        
      '
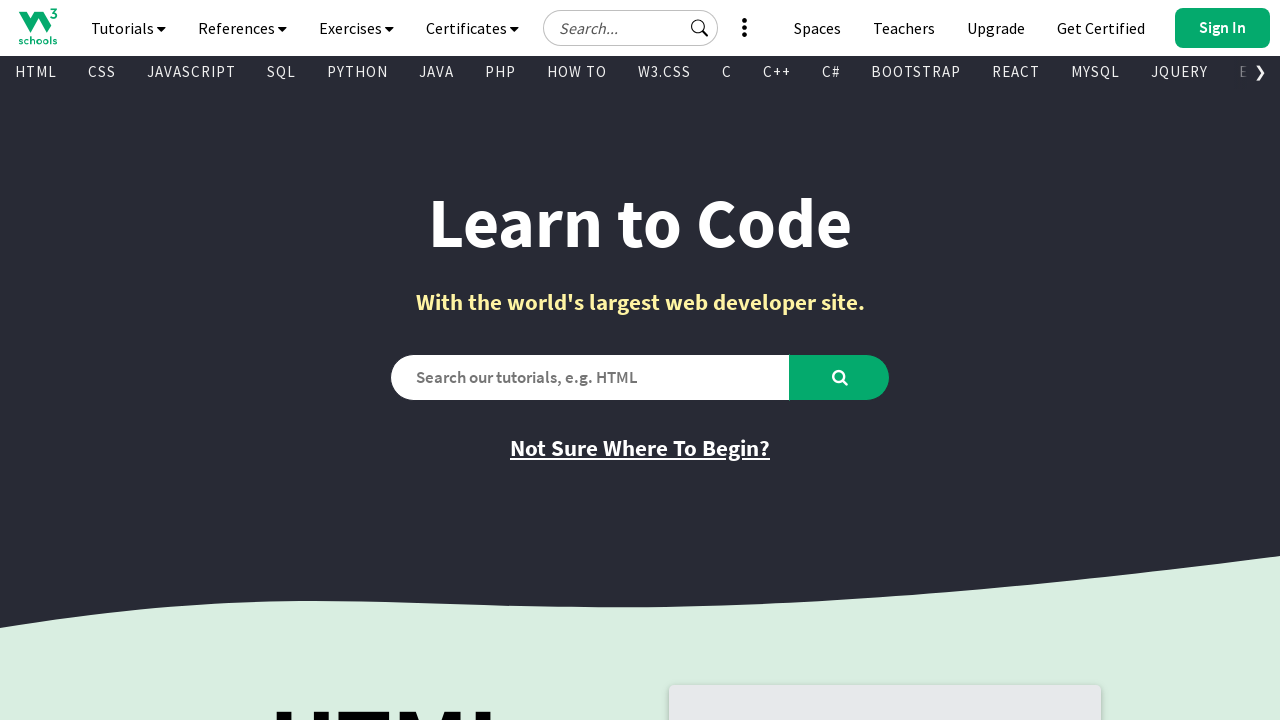

Retrieved href attribute from link: '/kotlin/index.php'
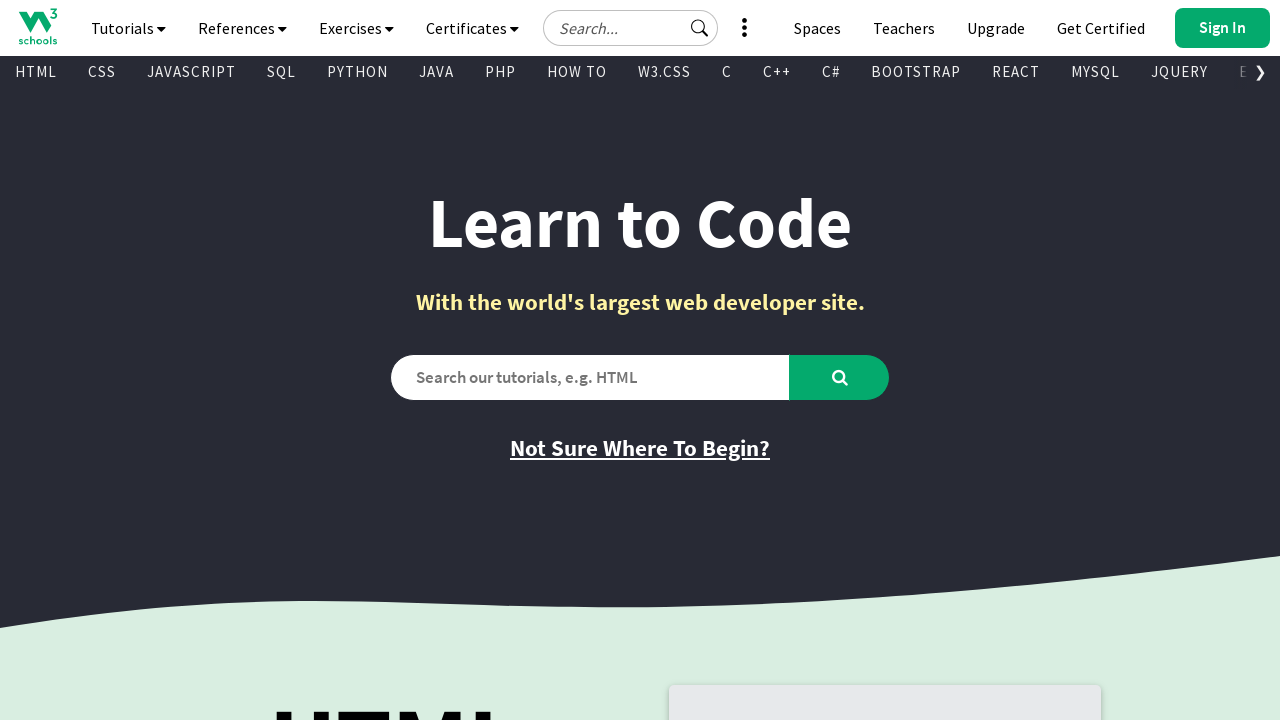

Retrieved text content from visible link: '
        
          Node.js
        
      '
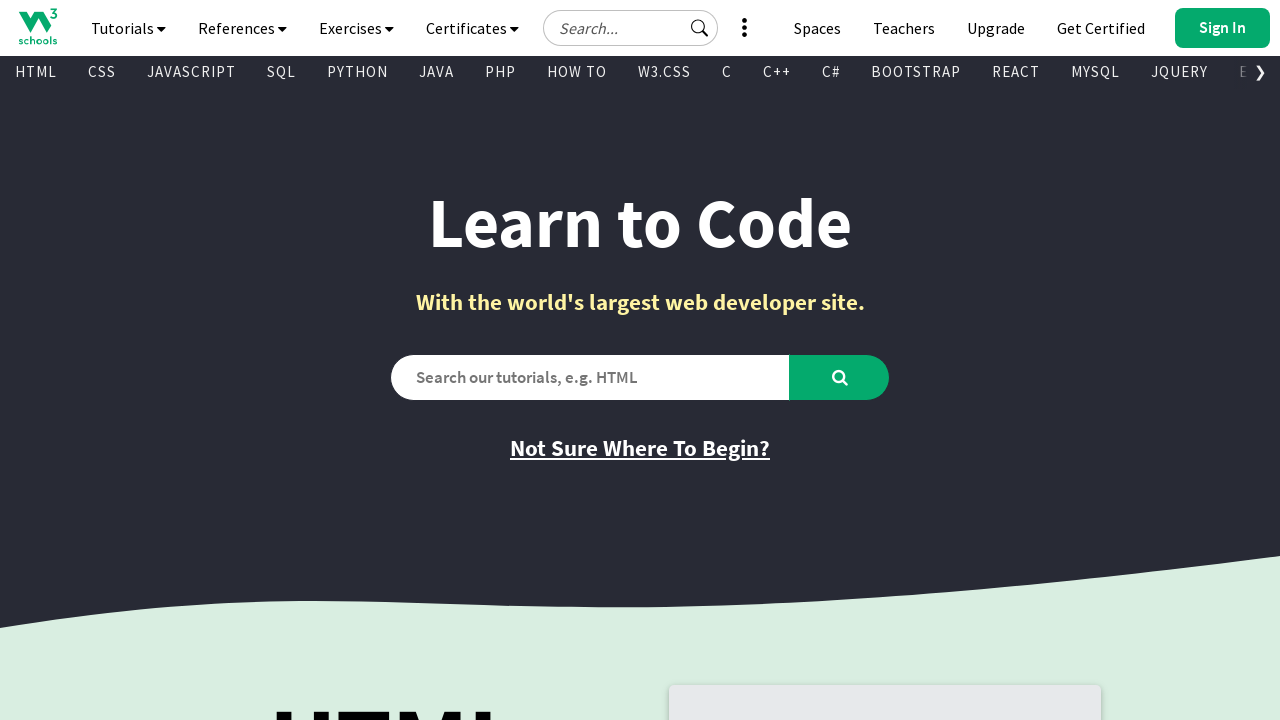

Retrieved href attribute from link: '/nodejs/default.asp'
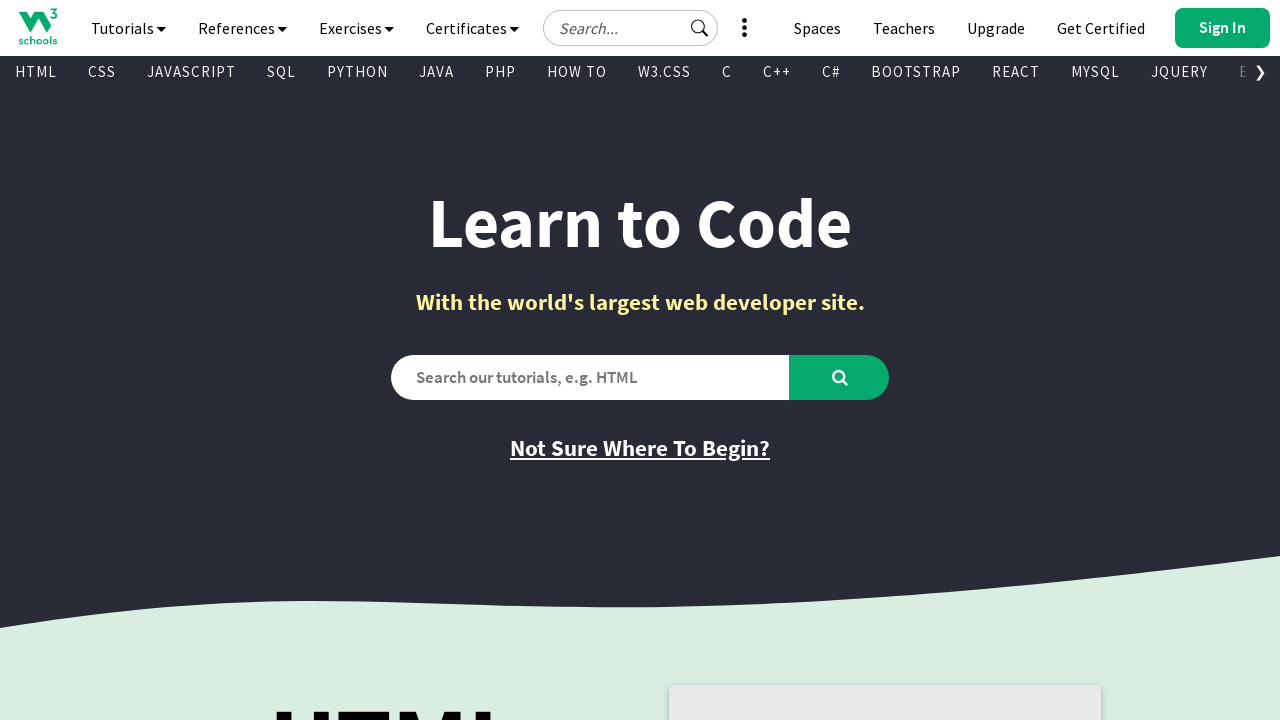

Retrieved text content from visible link: '
        
          React
        
      '
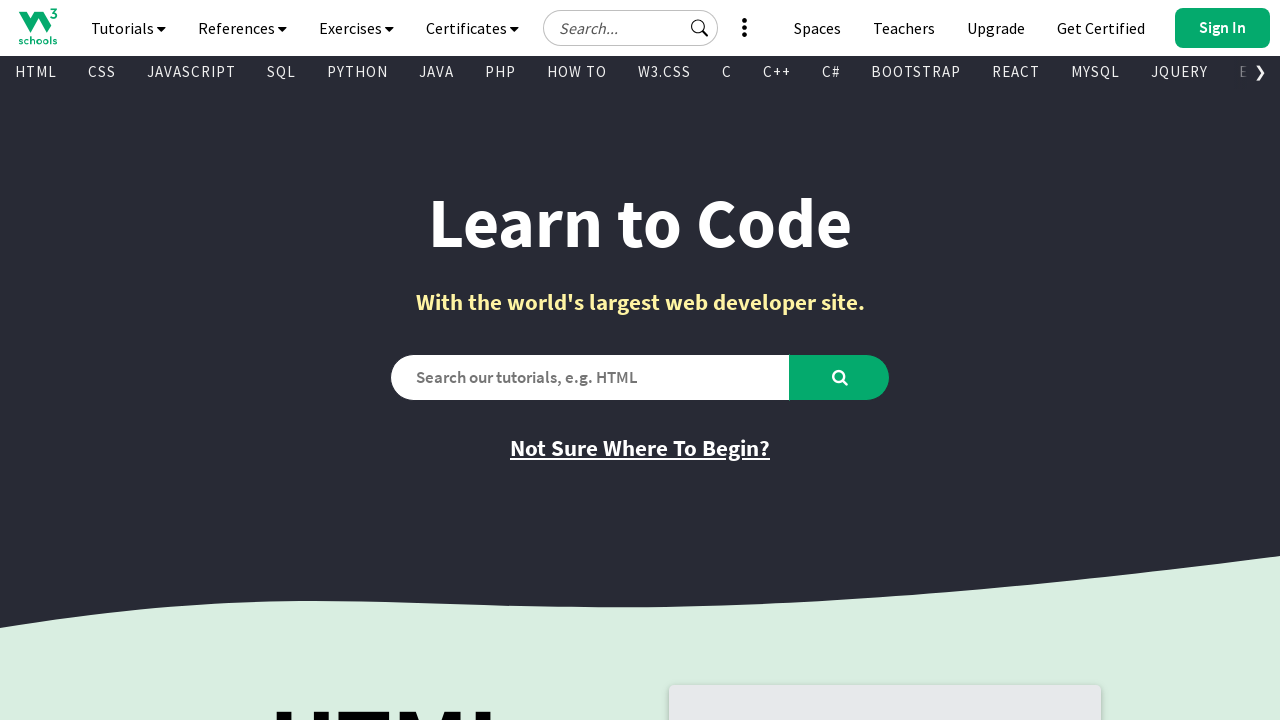

Retrieved href attribute from link: '/react/default.asp'
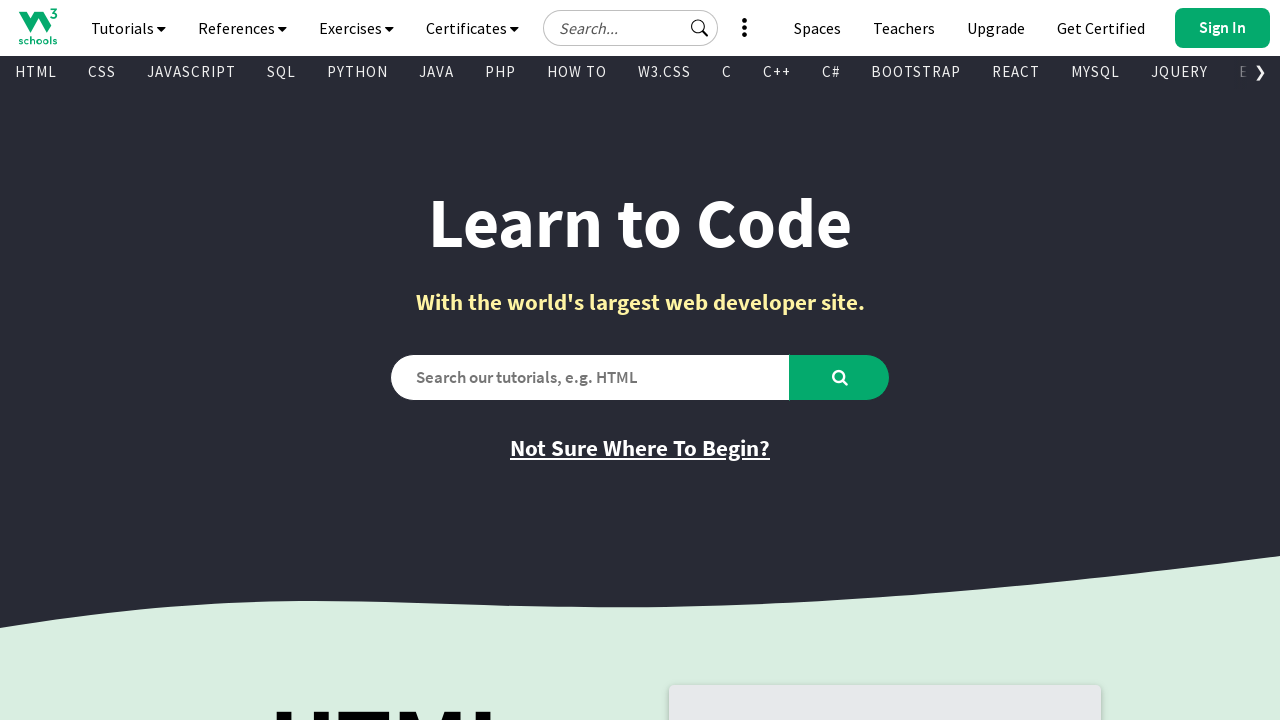

Retrieved text content from visible link: '
        
          JSON
        
      '
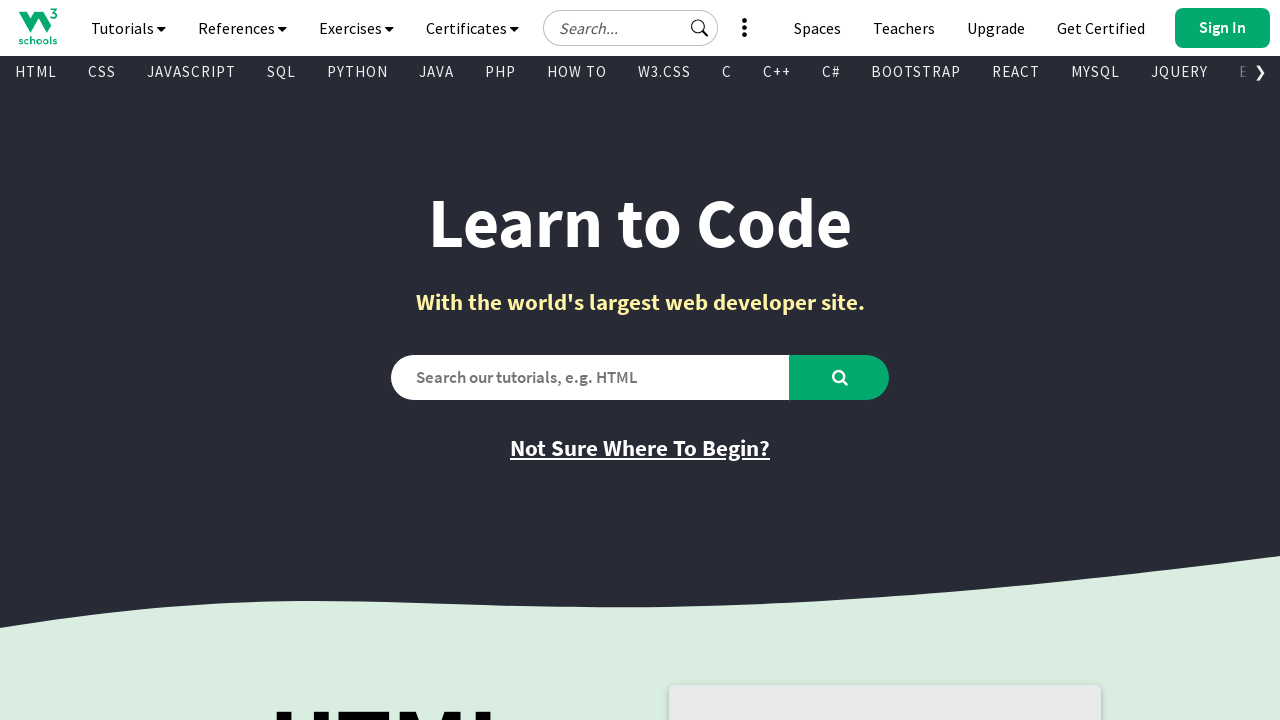

Retrieved href attribute from link: '/js/js_json.asp'
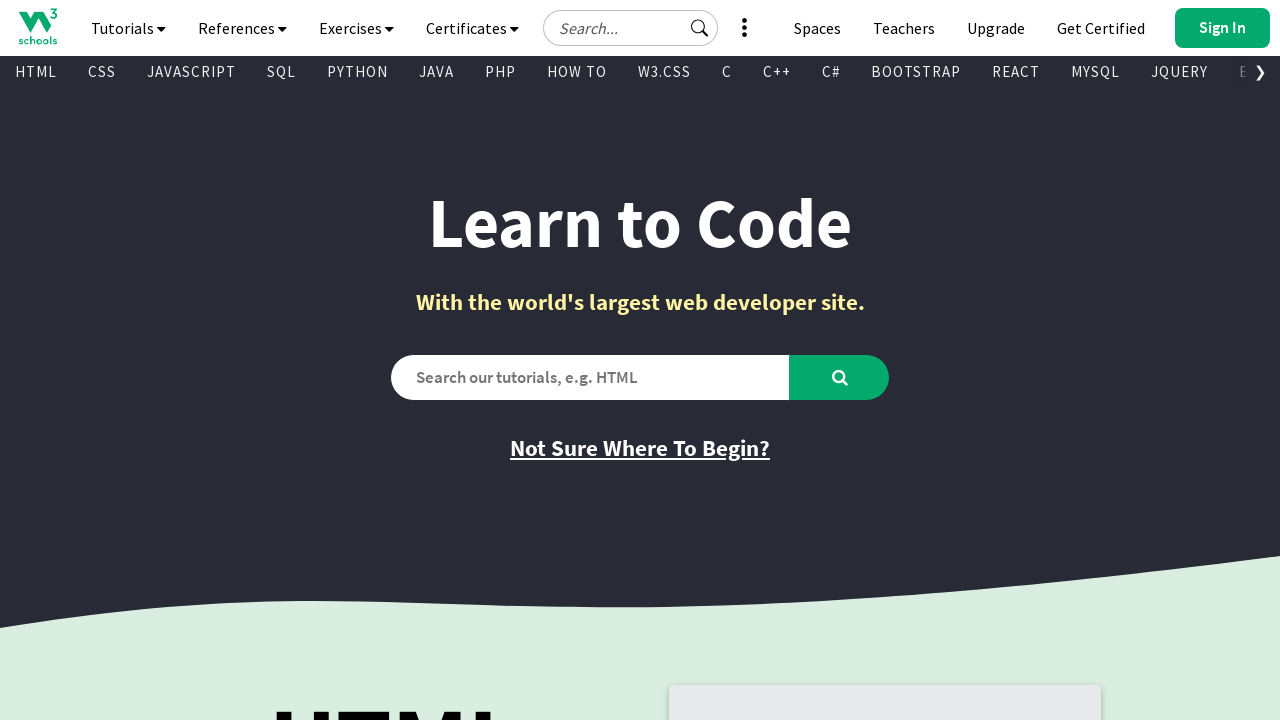

Retrieved text content from visible link: '
        
          Vue
        
      '
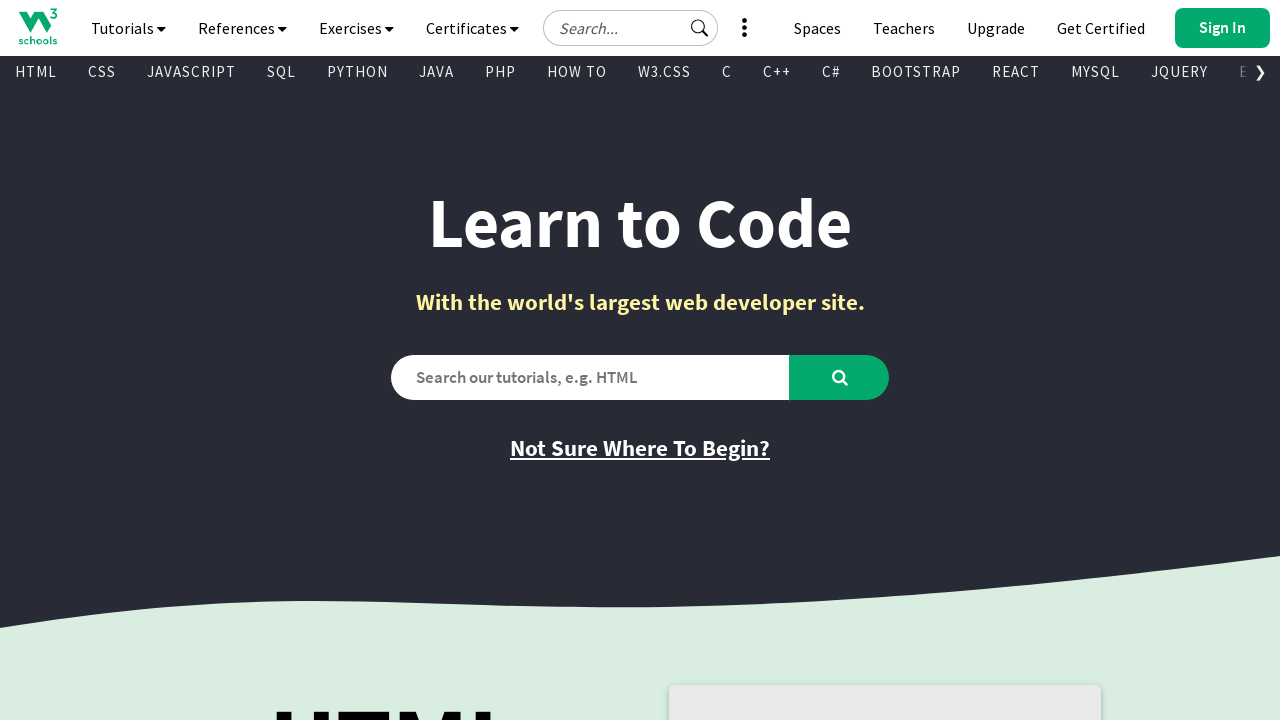

Retrieved href attribute from link: '/vue/index.php'
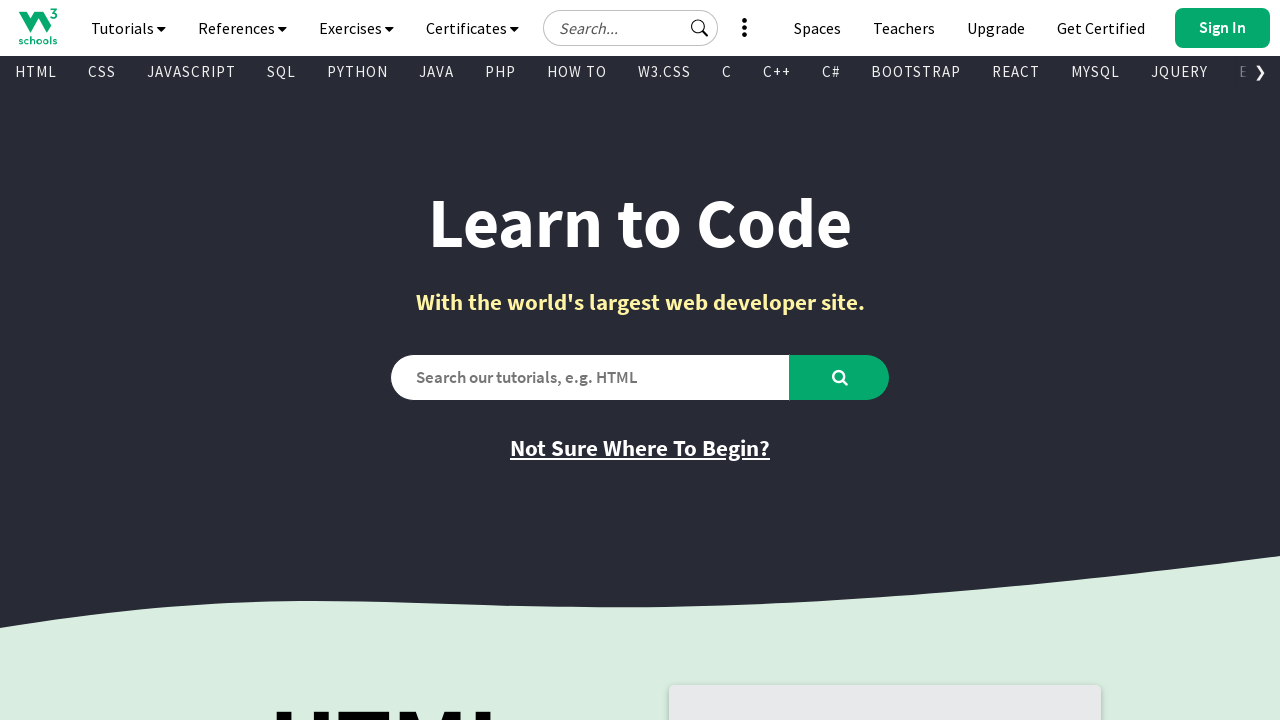

Retrieved text content from visible link: '
        
          MySQL
        
      '
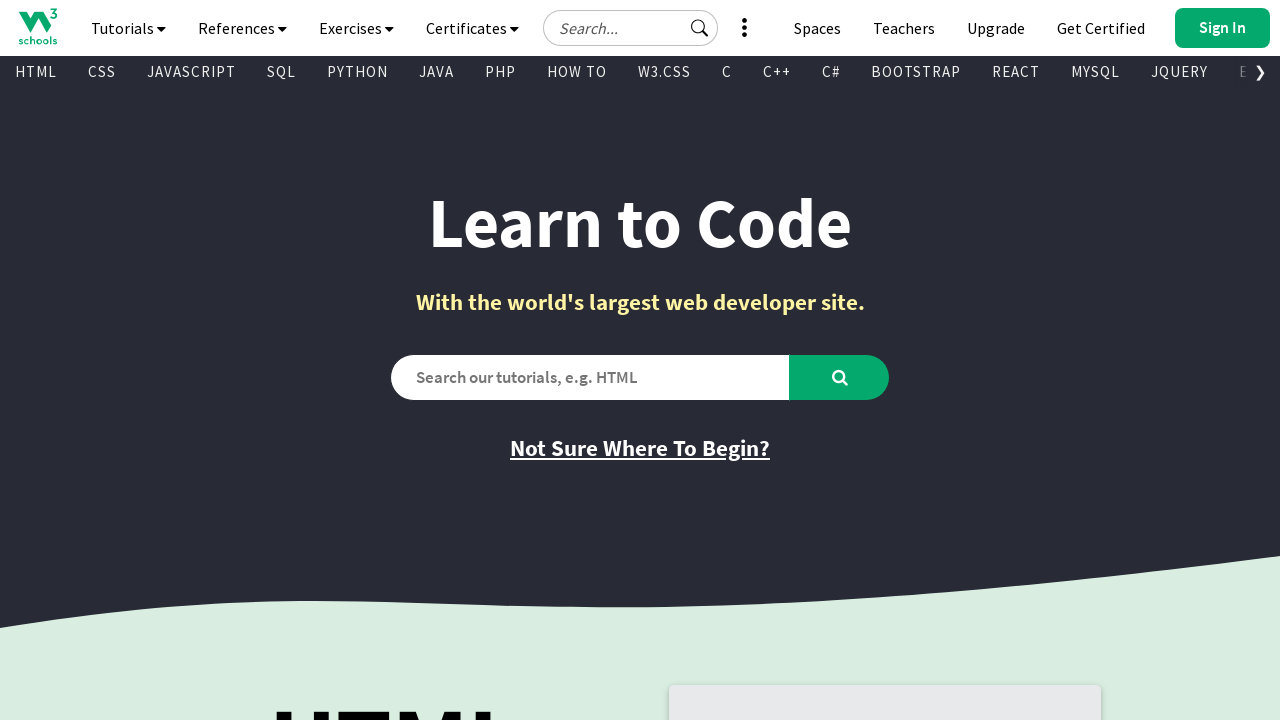

Retrieved href attribute from link: '/mysql/default.asp'
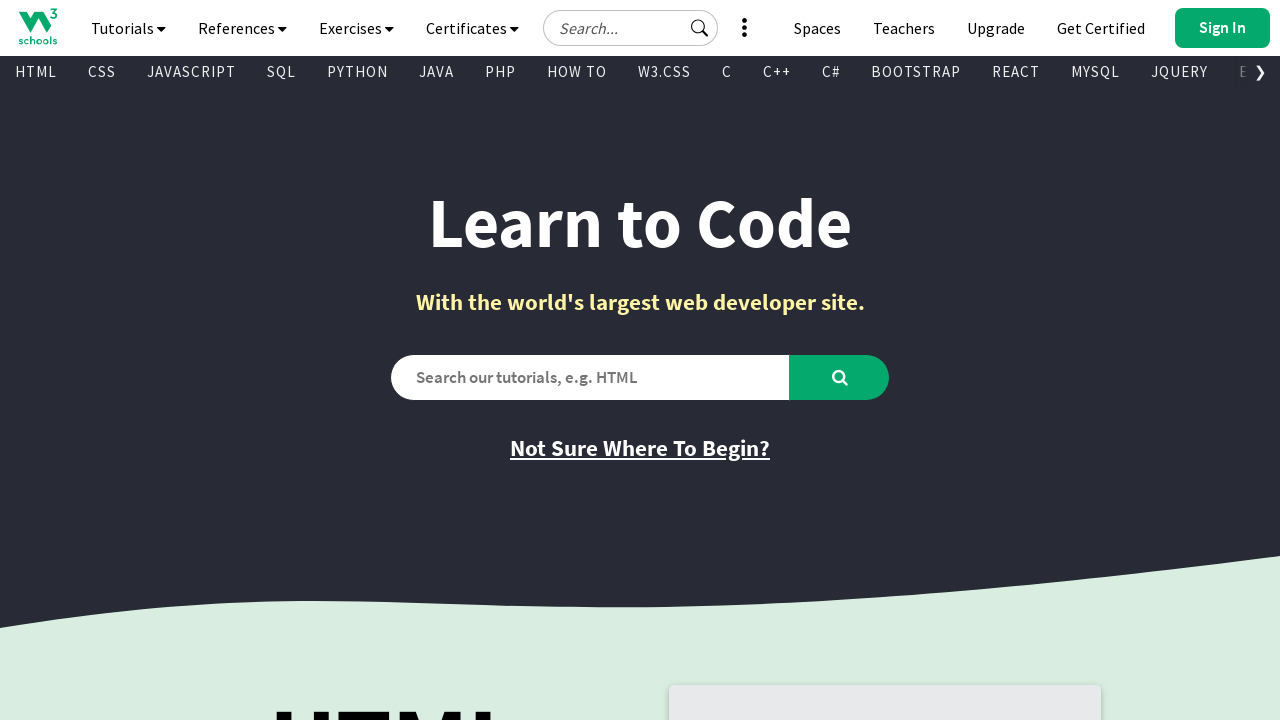

Retrieved text content from visible link: '
        
          XML
        
      '
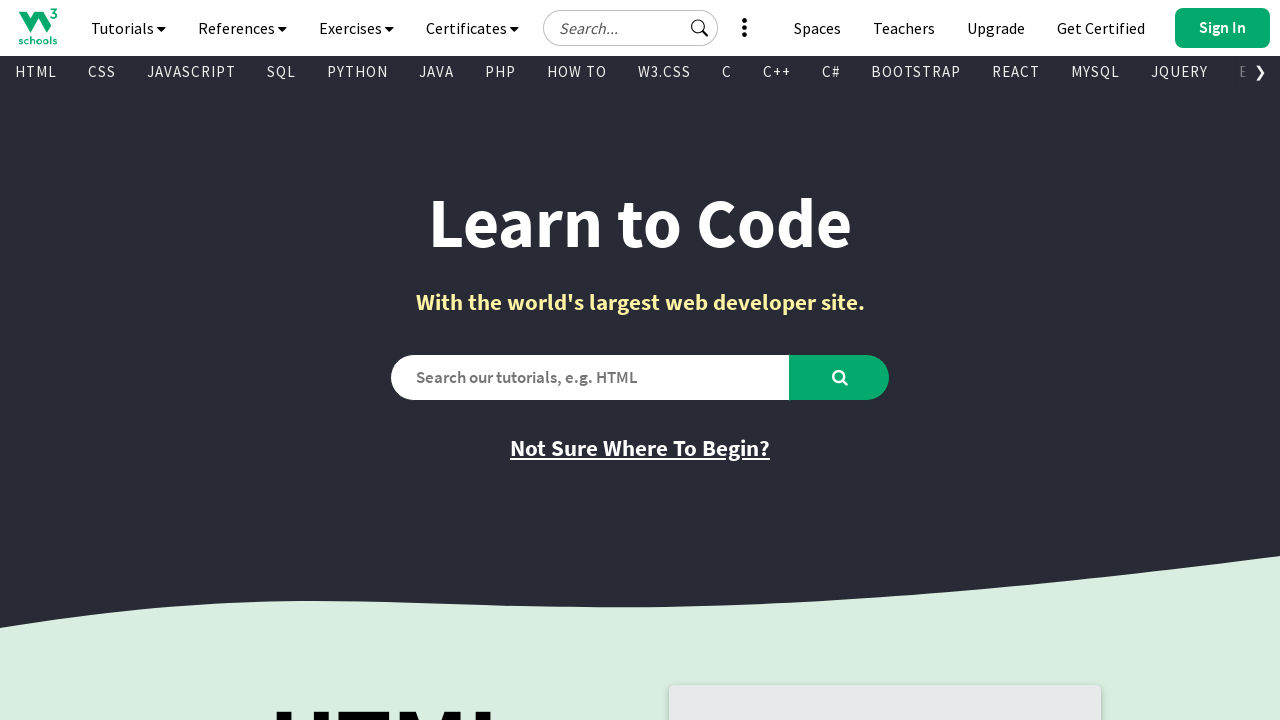

Retrieved href attribute from link: '/xml/default.asp'
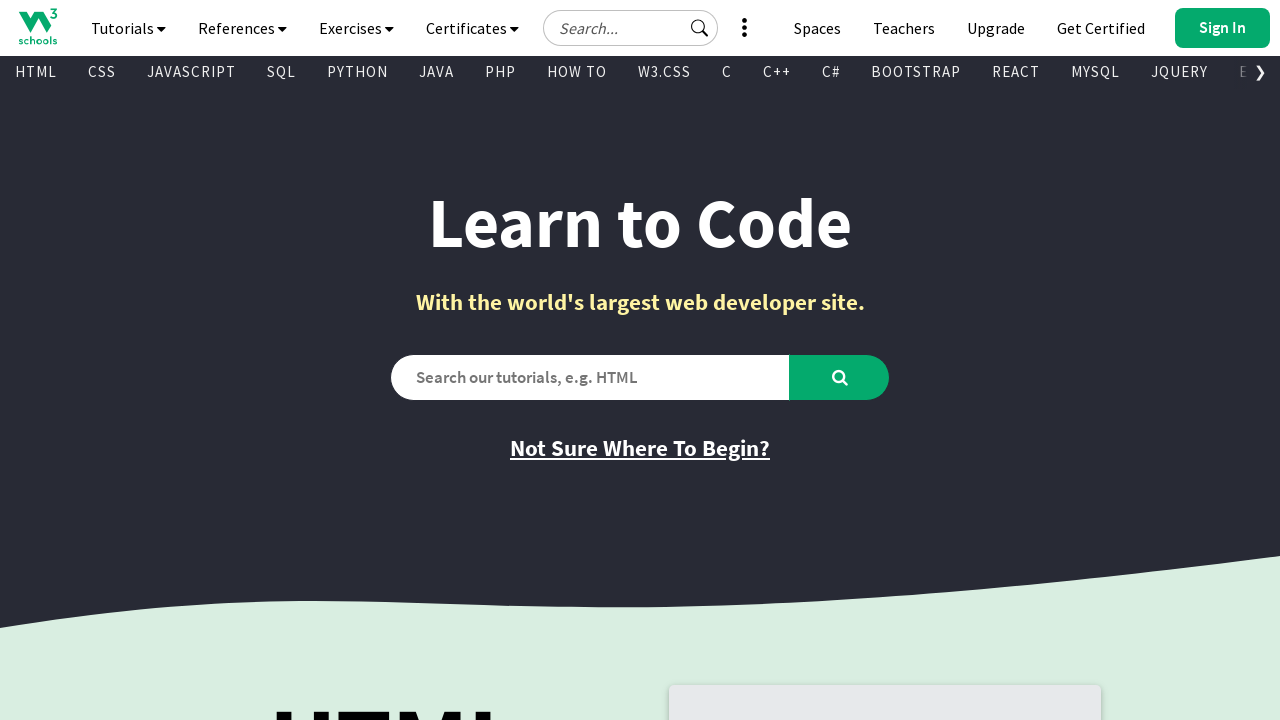

Retrieved text content from visible link: '
        
          Sass
        
      '
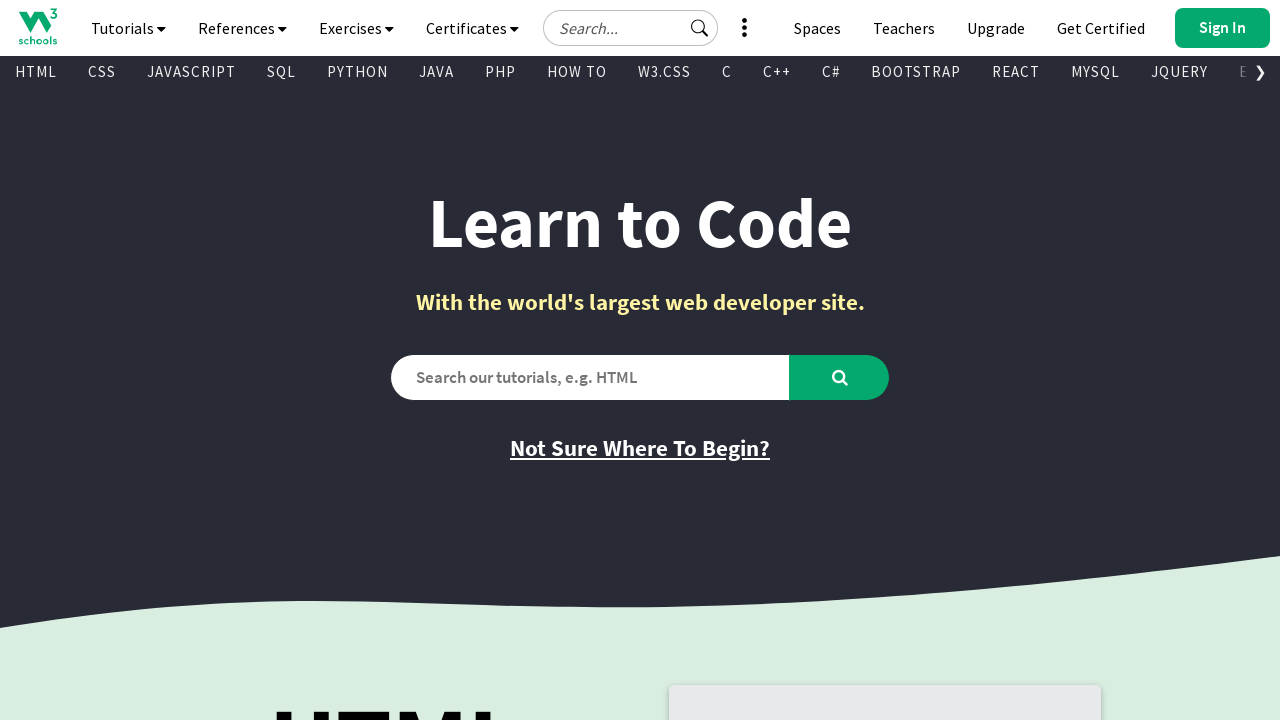

Retrieved href attribute from link: '/sass/default.asp'
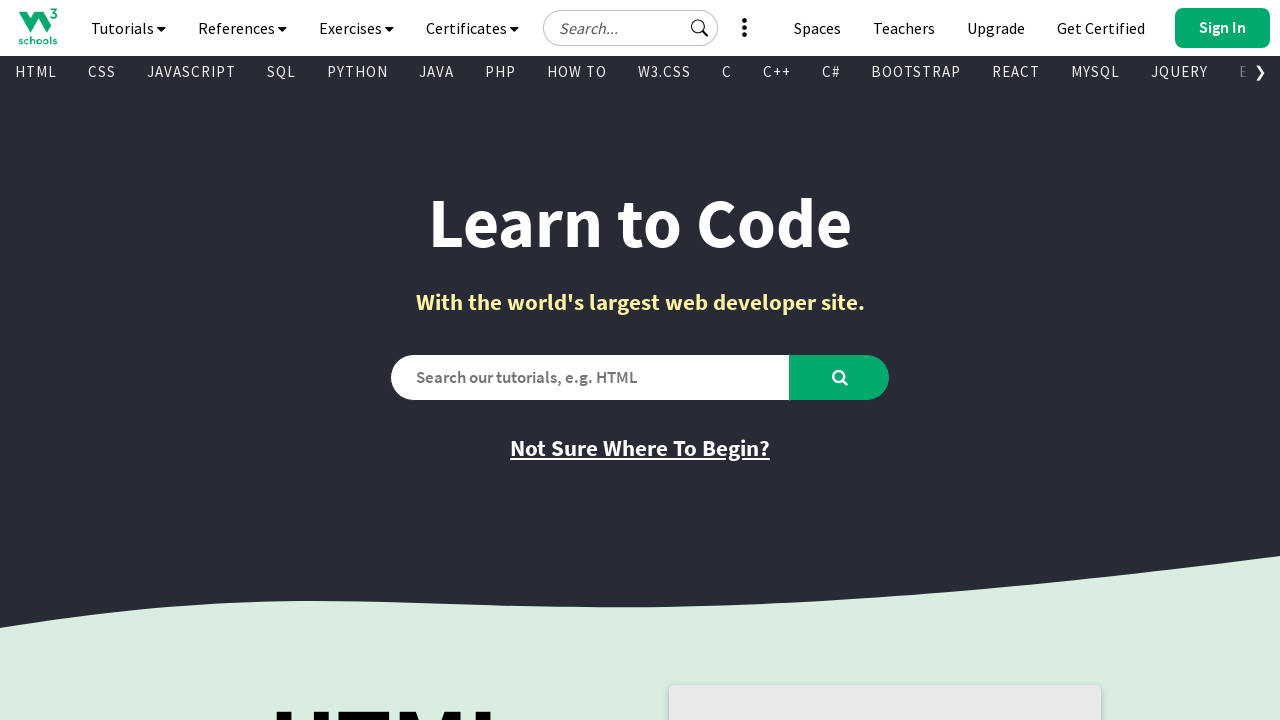

Retrieved text content from visible link: '
        
          Icons
        
      '
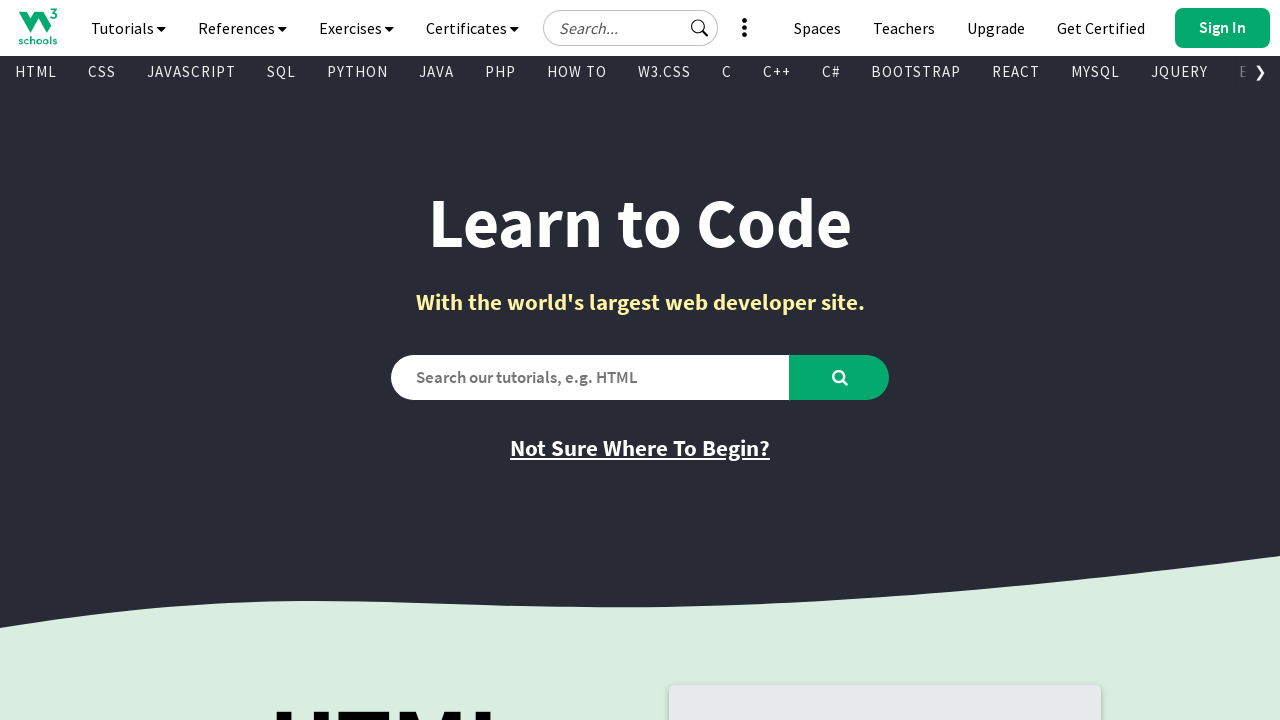

Retrieved href attribute from link: '/icons/default.asp'
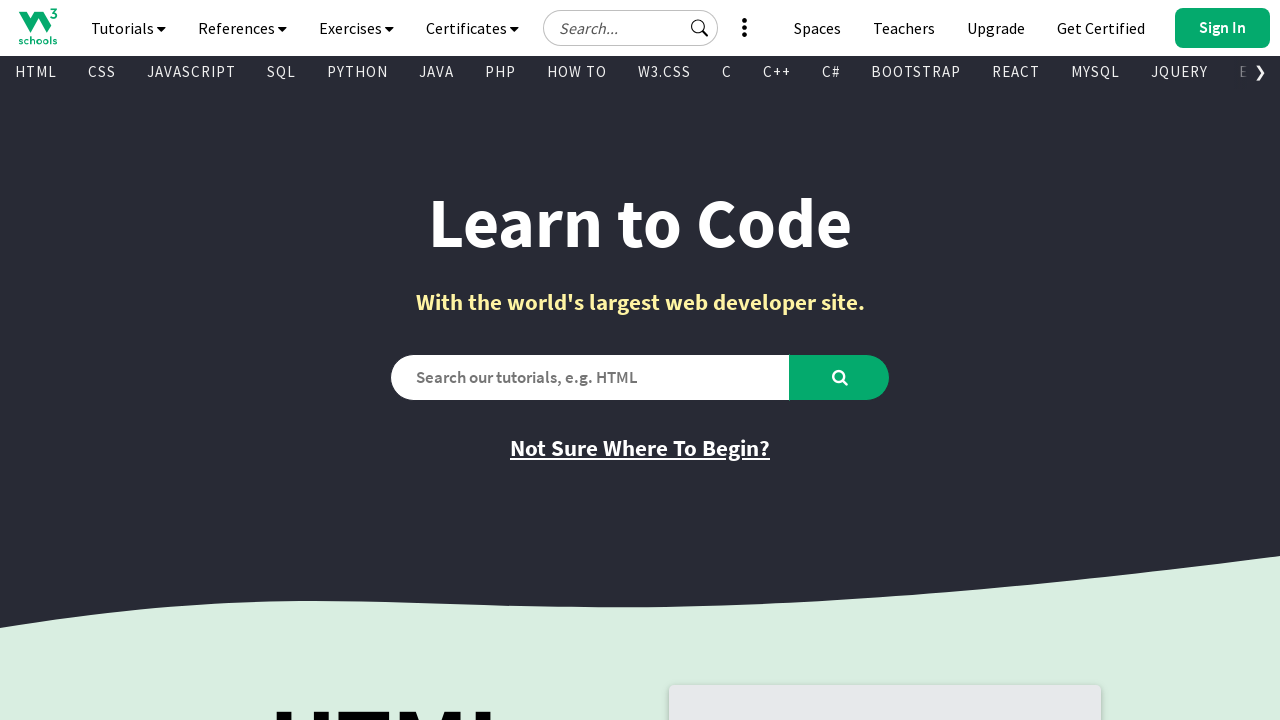

Retrieved text content from visible link: '
        
          RWD
        
      '
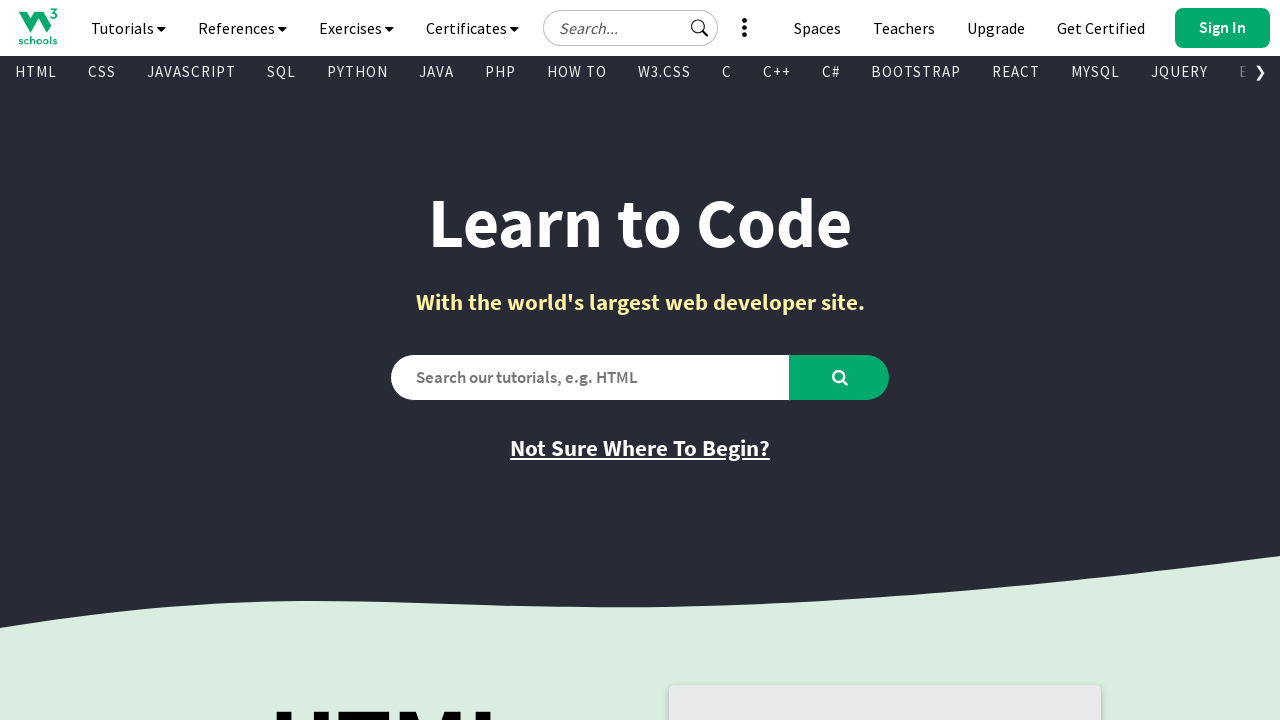

Retrieved href attribute from link: '/css/css_rwd_intro.asp'
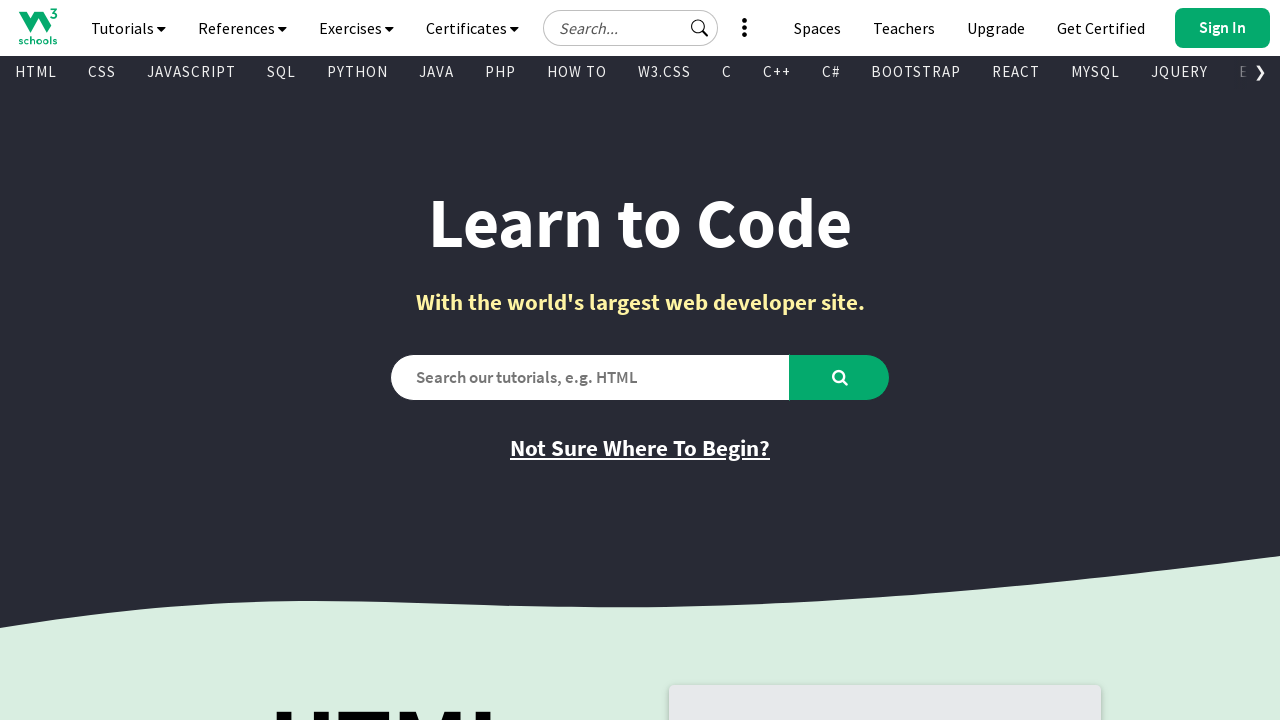

Retrieved text content from visible link: '
        
          Graphics
        
      '
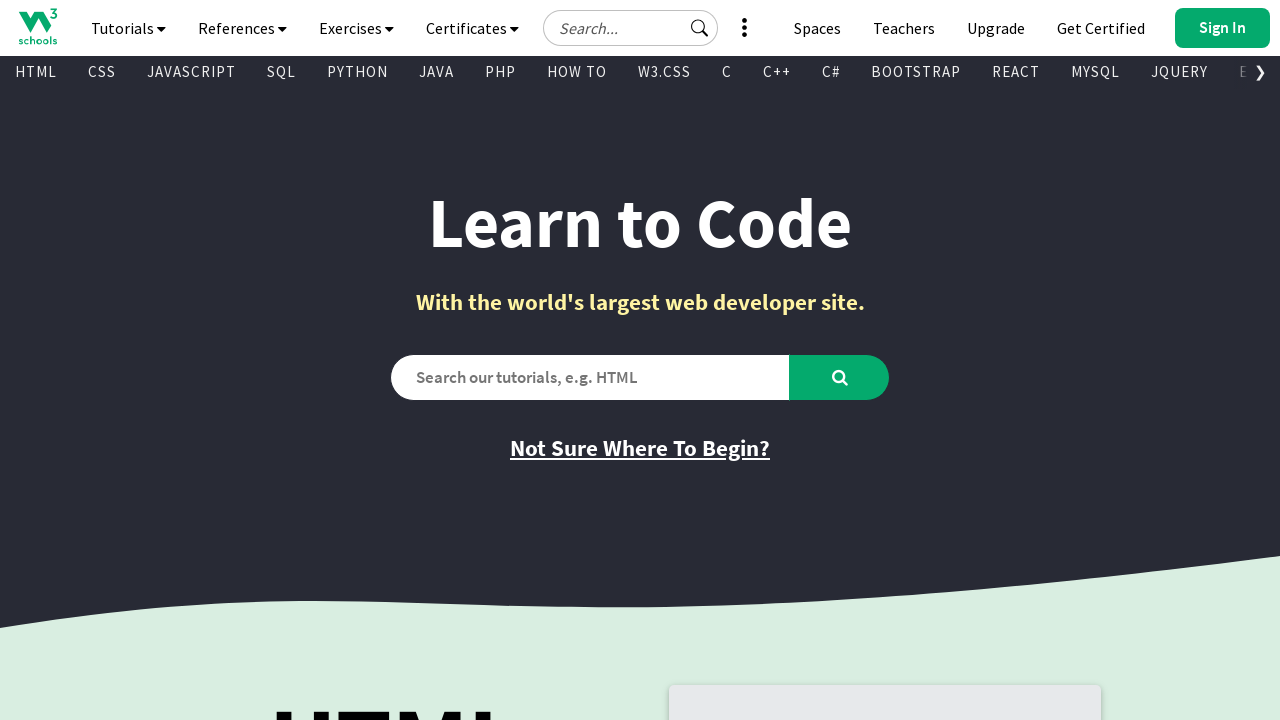

Retrieved href attribute from link: '/graphics/default.asp'
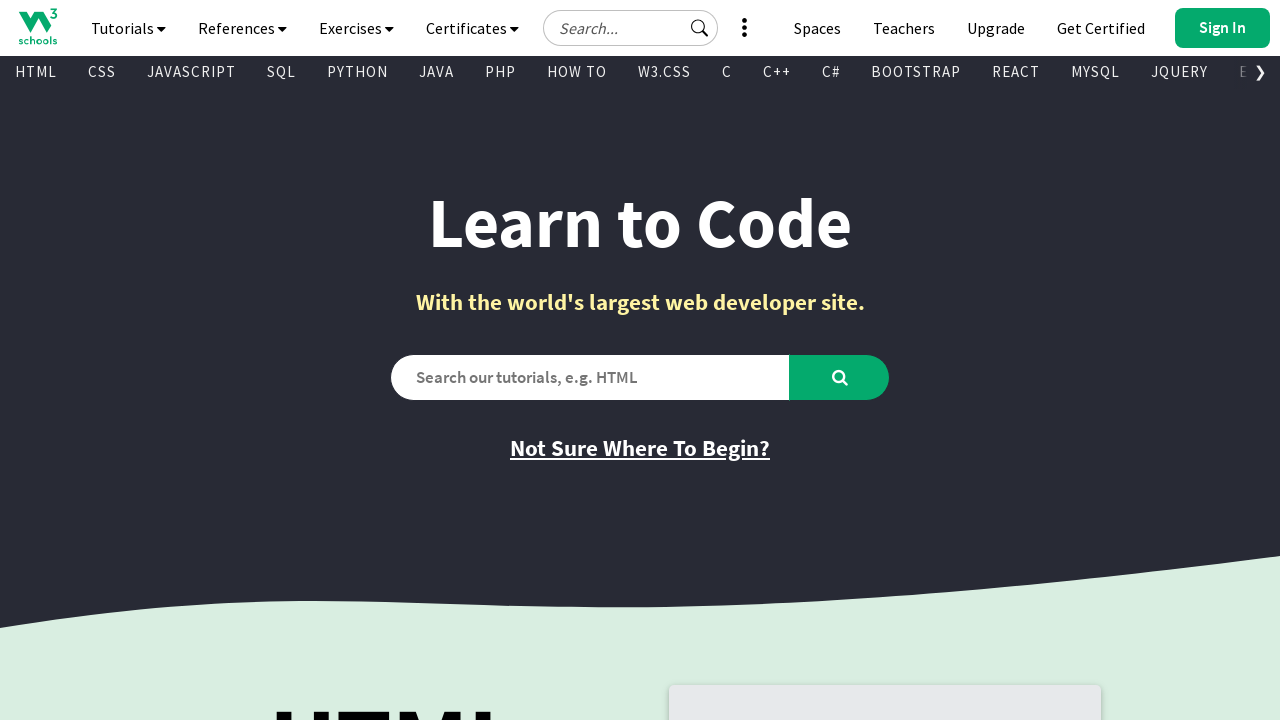

Retrieved text content from visible link: '
        
          SVG
        
      '
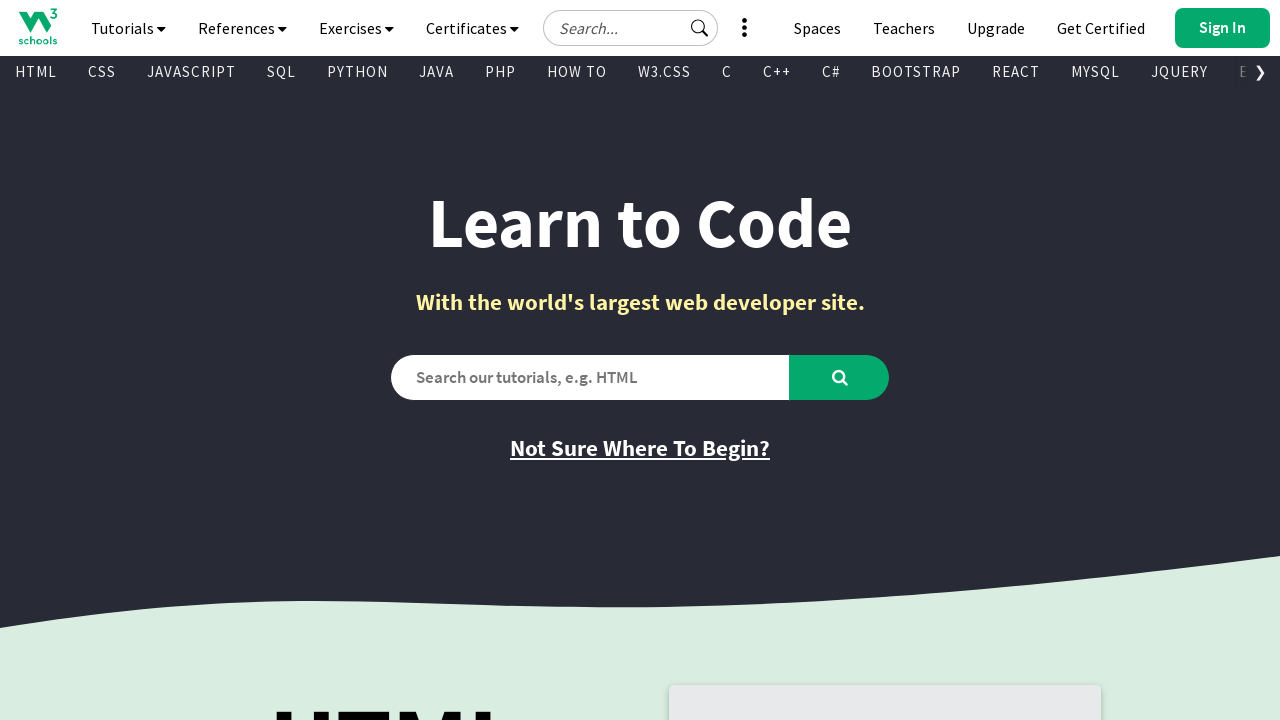

Retrieved href attribute from link: '/graphics/svg_intro.asp'
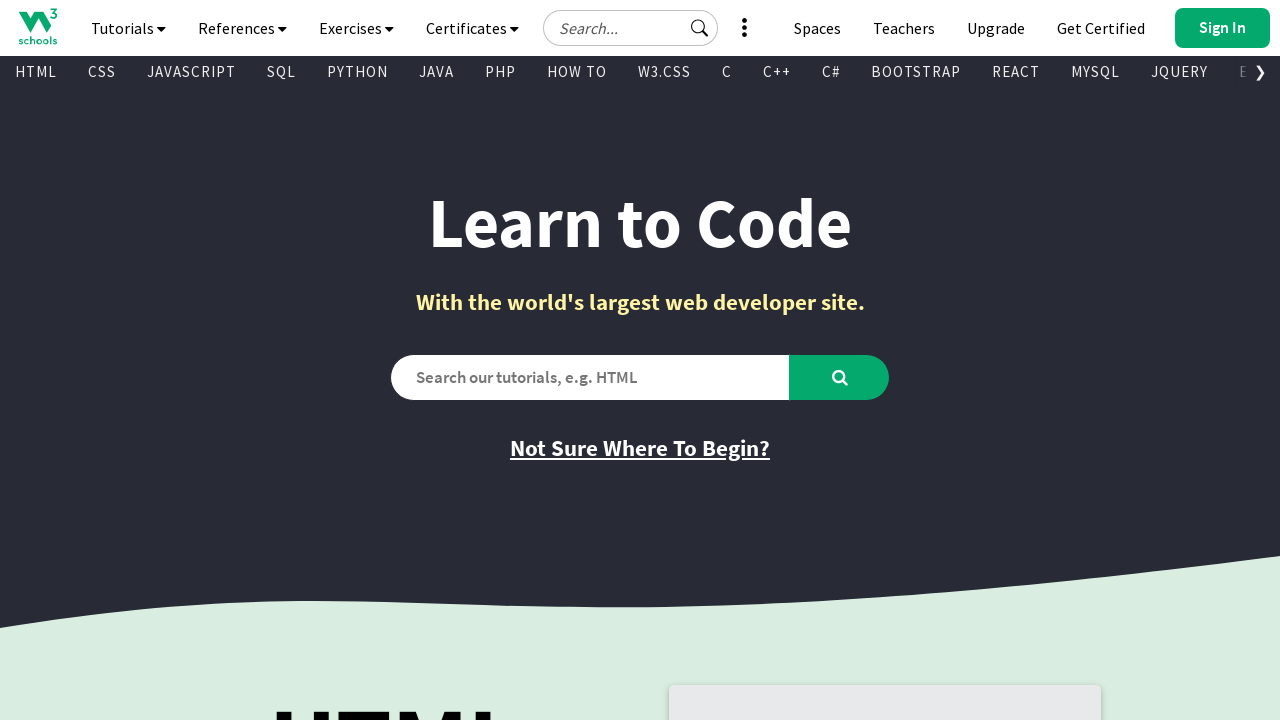

Retrieved text content from visible link: '
        
          Canvas
        
      '
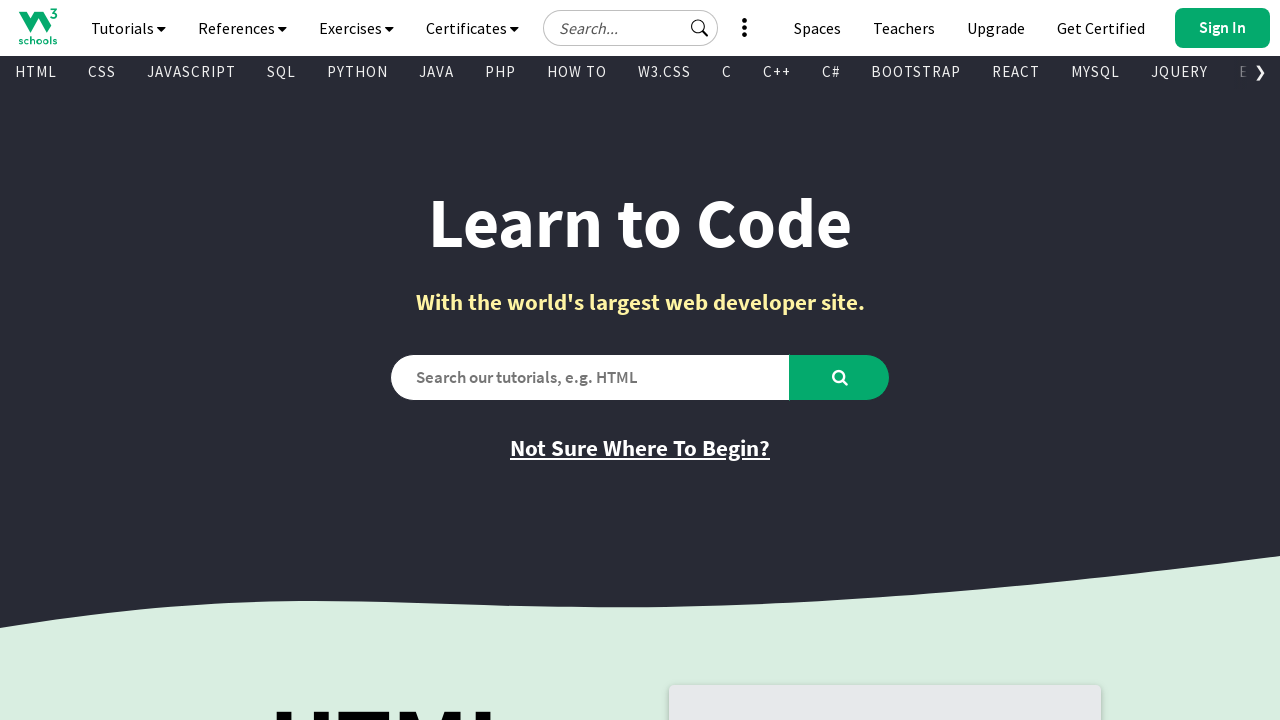

Retrieved href attribute from link: '/graphics/canvas_intro.asp'
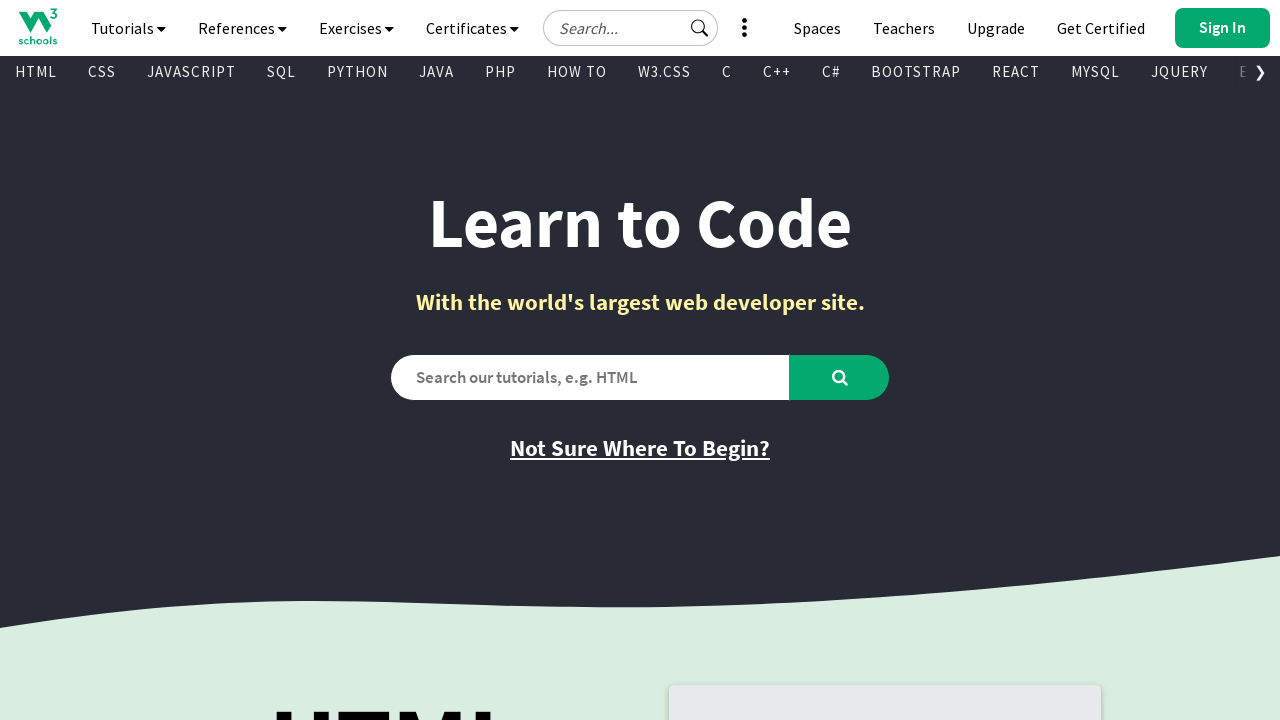

Retrieved text content from visible link: '
        
          Raspberry Pi
        
      '
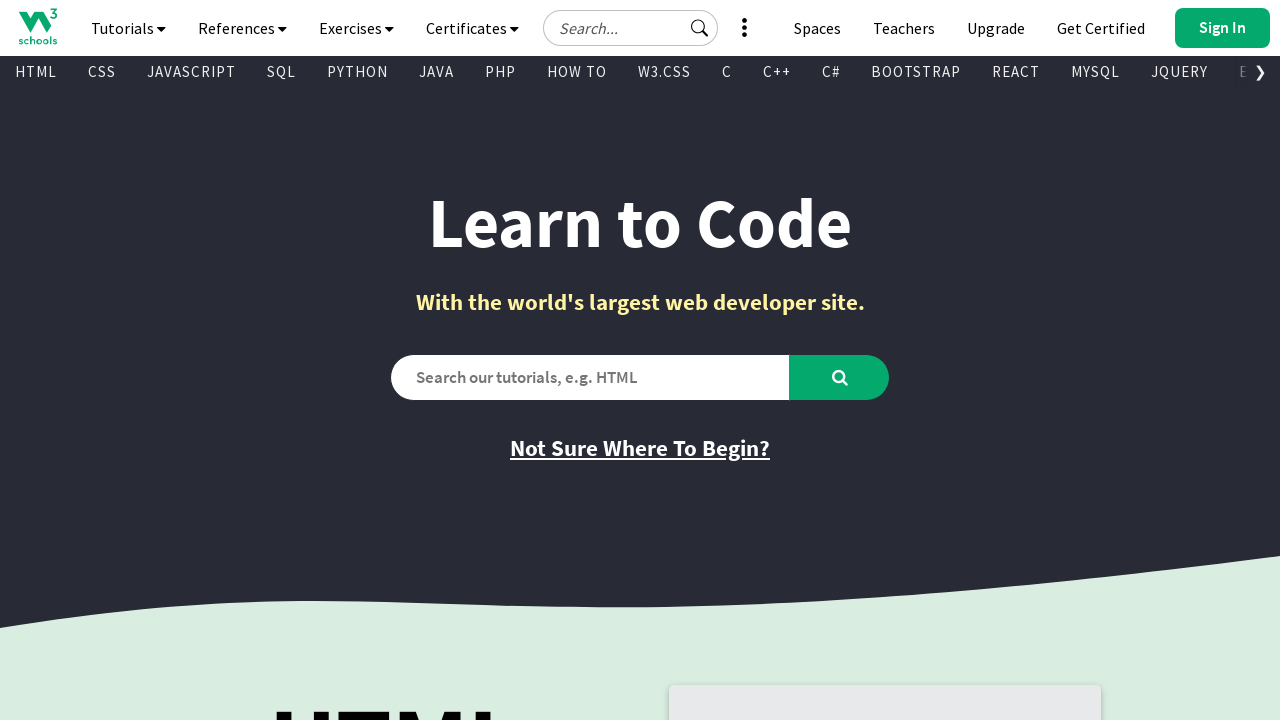

Retrieved href attribute from link: '/nodejs/nodejs_raspberrypi.asp'
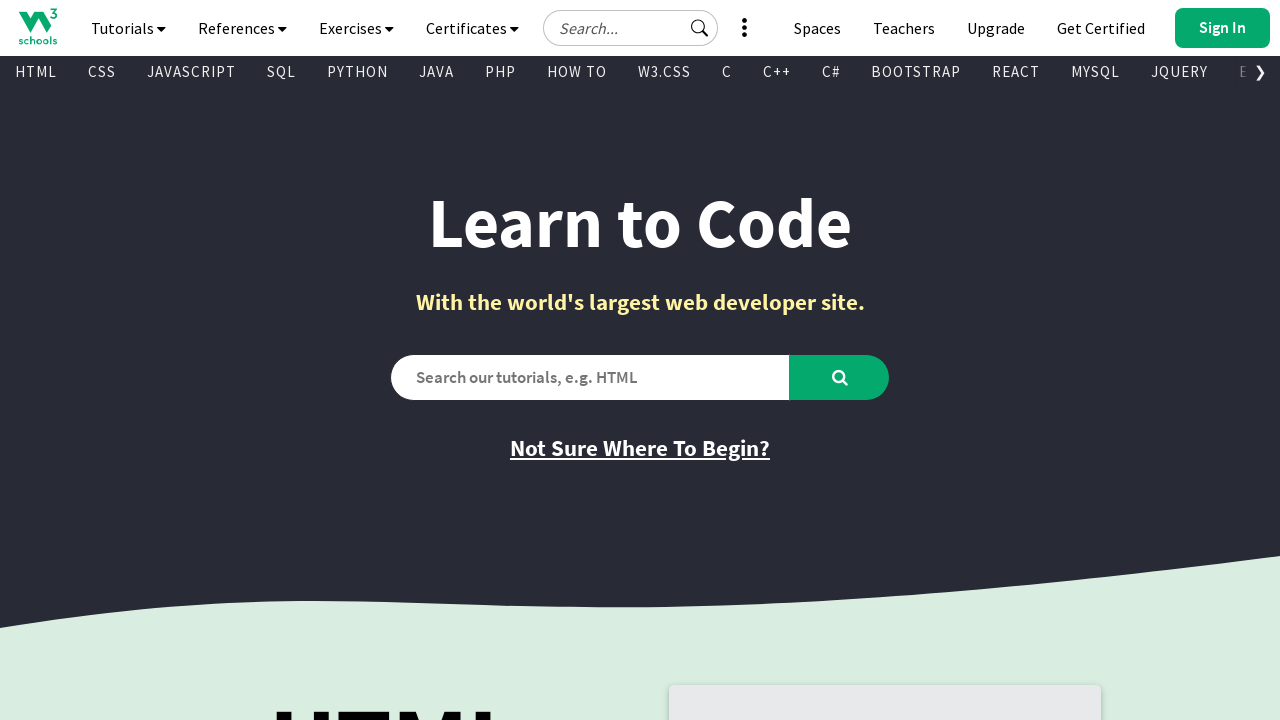

Retrieved text content from visible link: '
        
          Cyber Security
        
      '
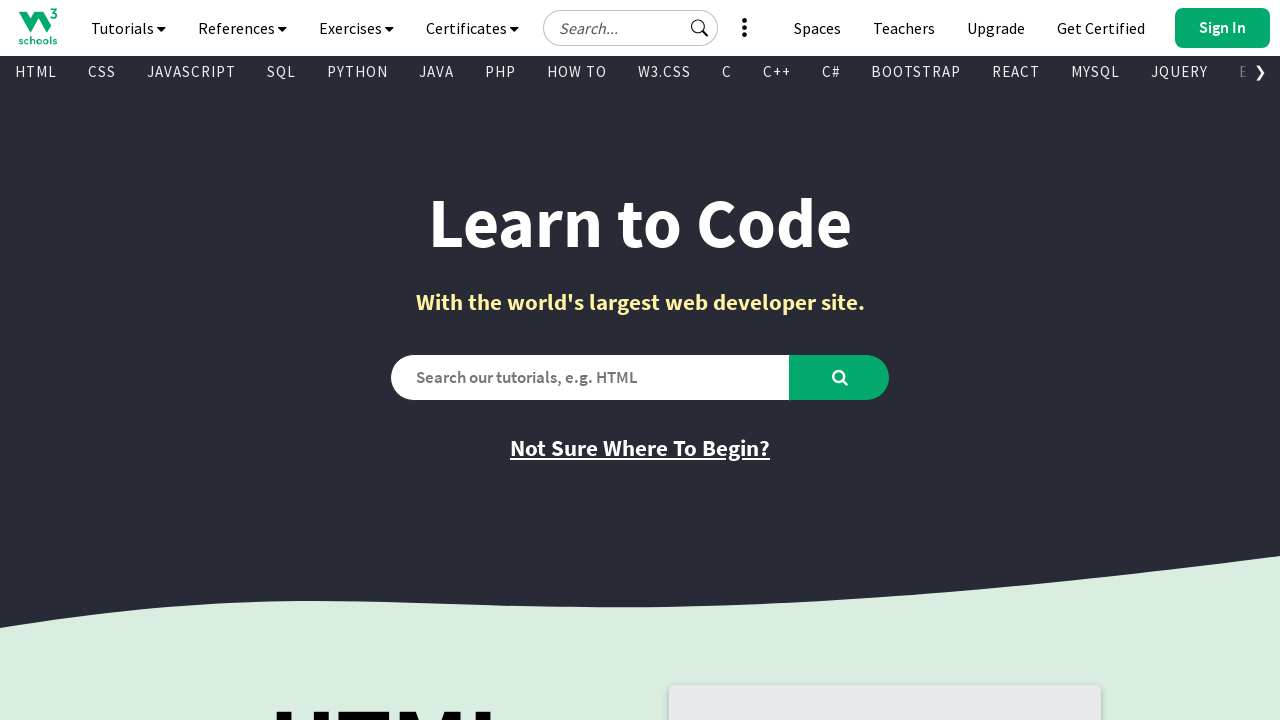

Retrieved href attribute from link: '/cybersecurity/index.php'
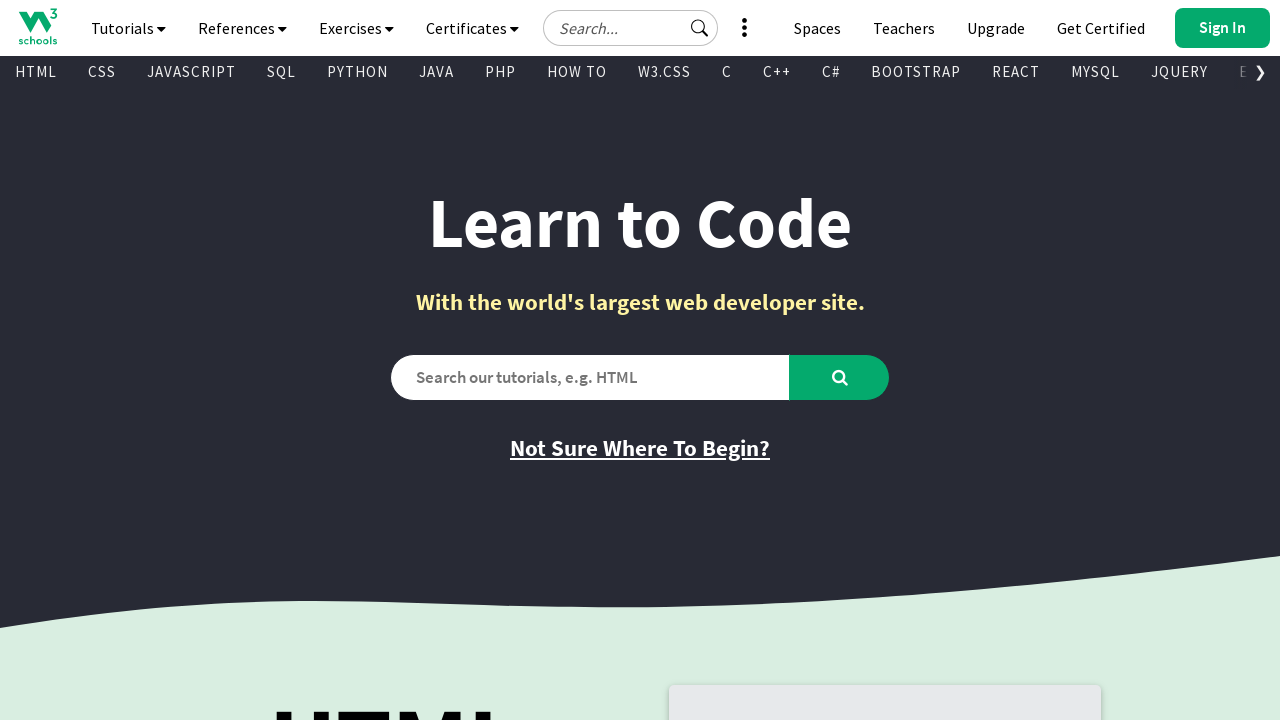

Retrieved text content from visible link: '
        
          Colors
        
      '
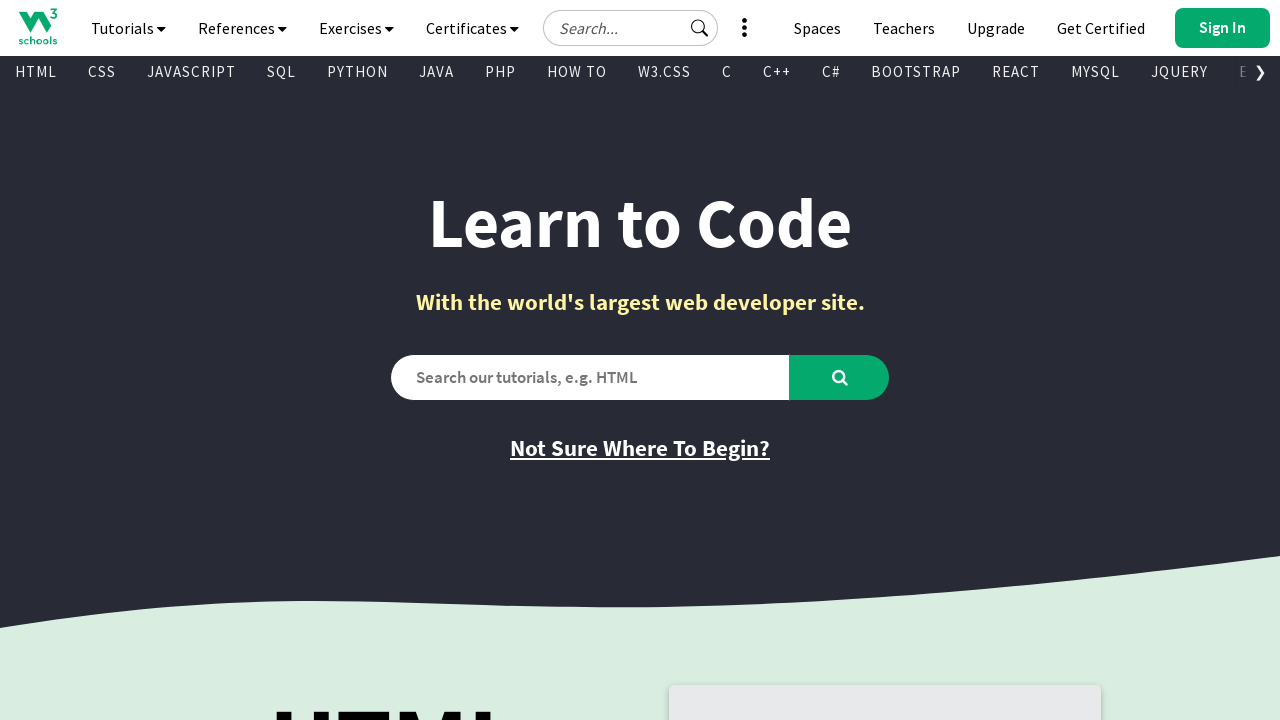

Retrieved href attribute from link: '/colors/default.asp'
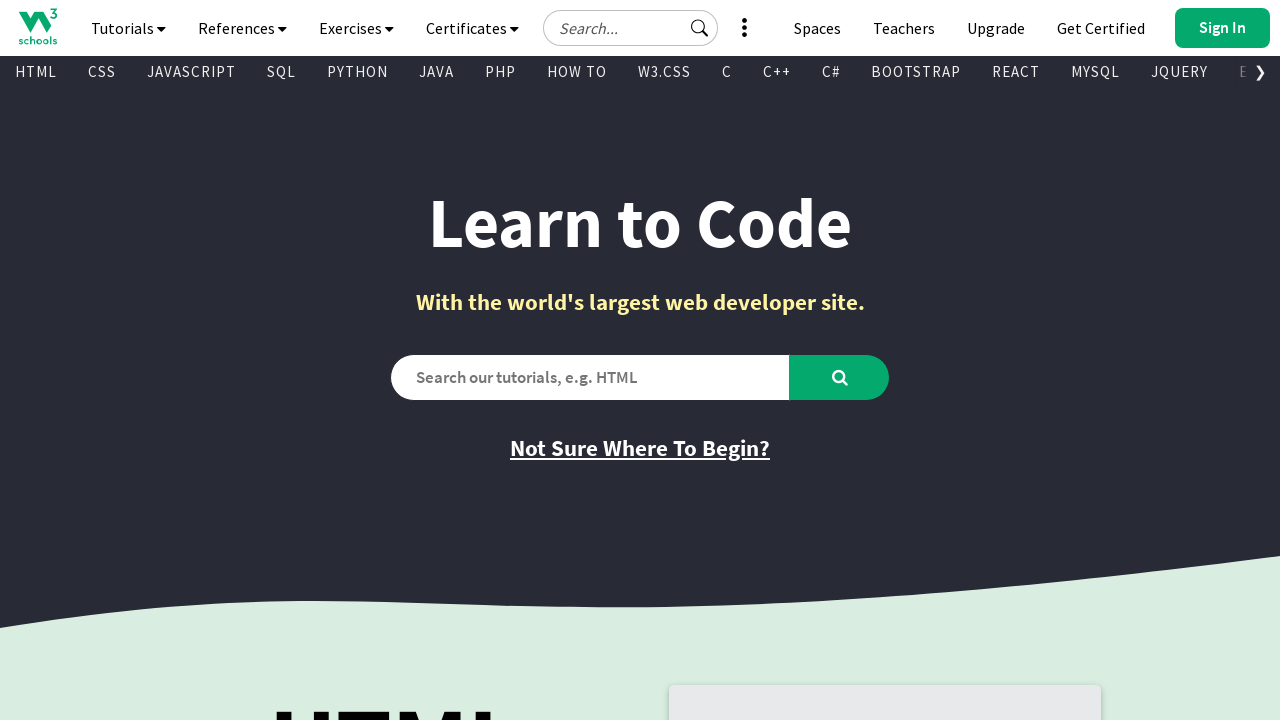

Retrieved text content from visible link: '
        
          Git
        
      '
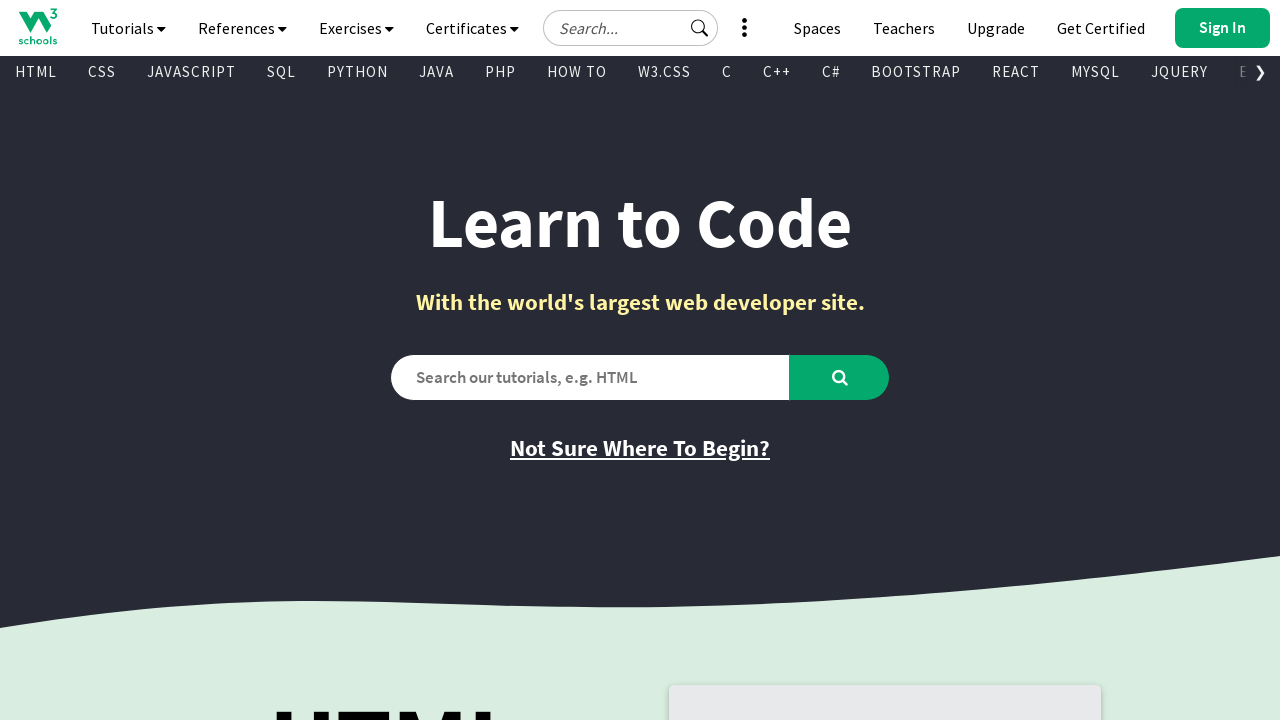

Retrieved href attribute from link: '/git/default.asp'
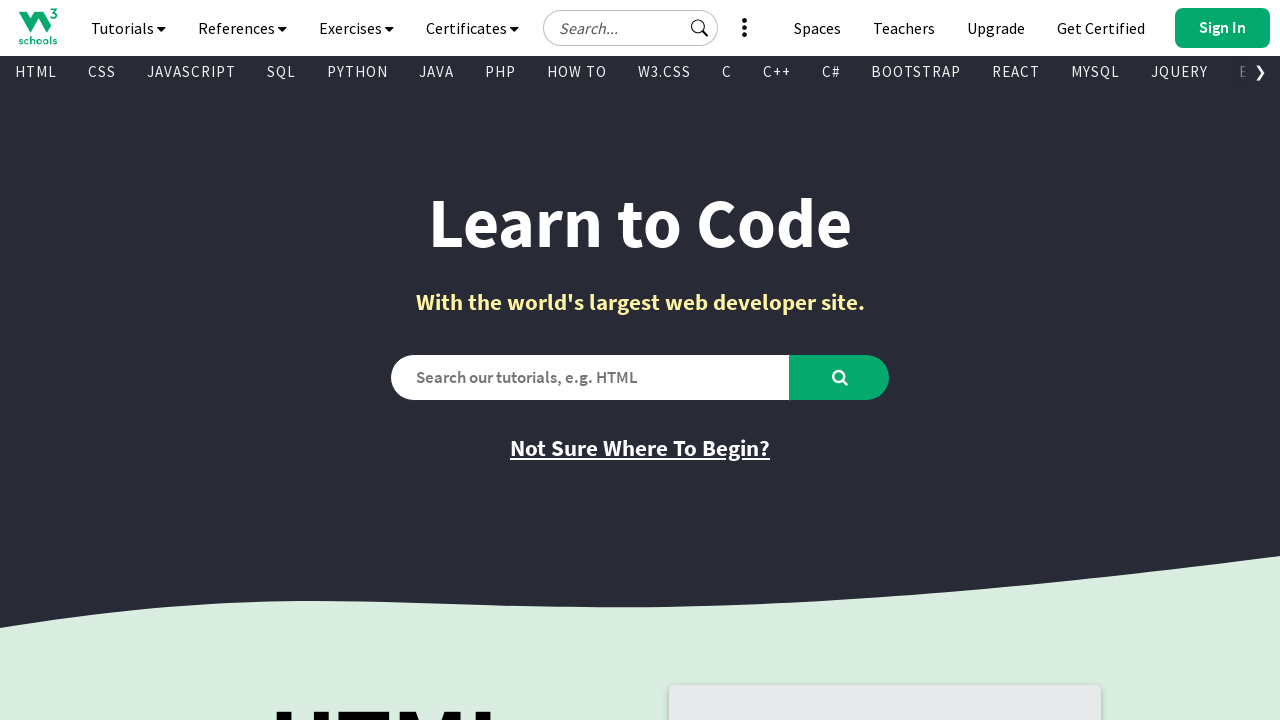

Retrieved text content from visible link: '
        
          Matplotlib
        
      '
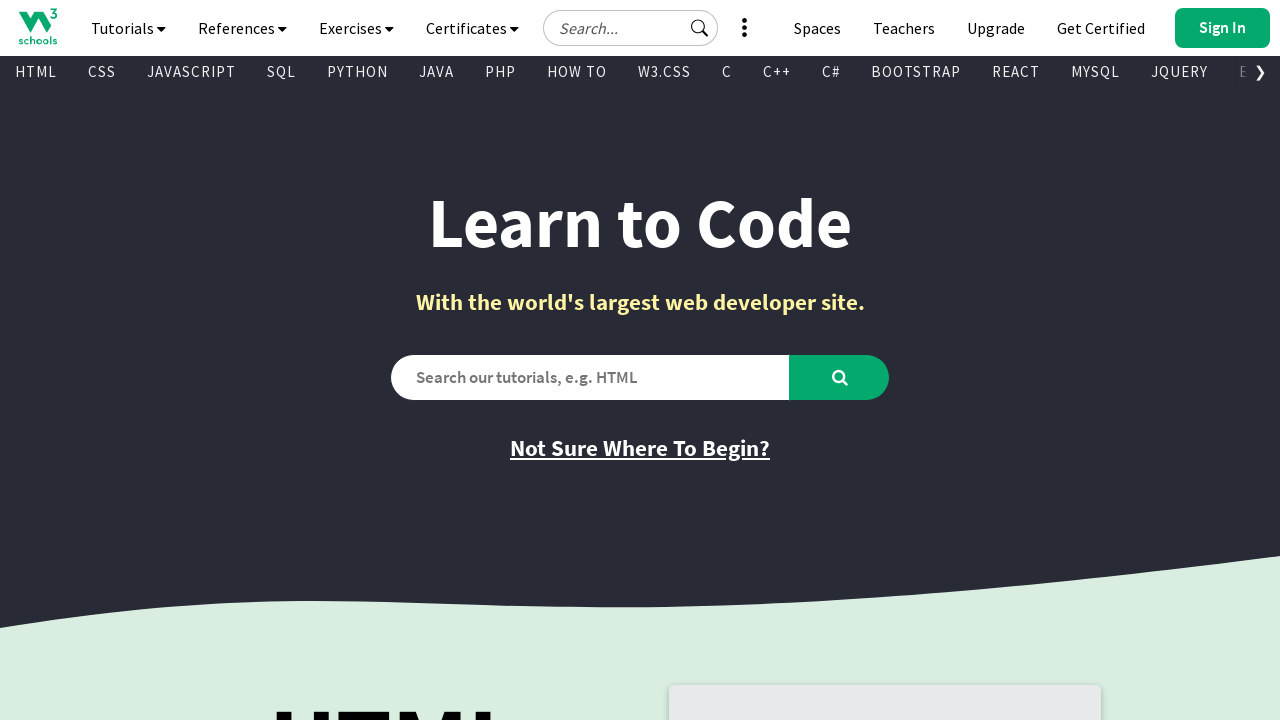

Retrieved href attribute from link: '/python/matplotlib_intro.asp'
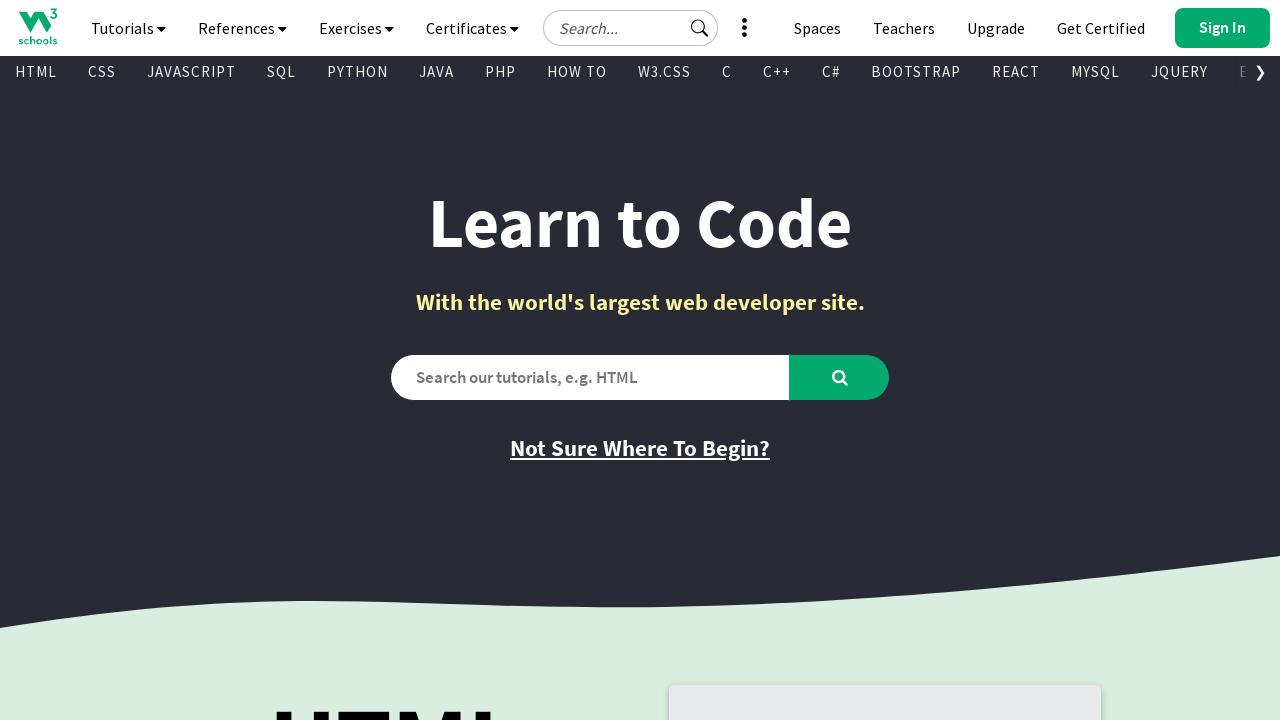

Retrieved text content from visible link: '
        
          NumPy
        
      '
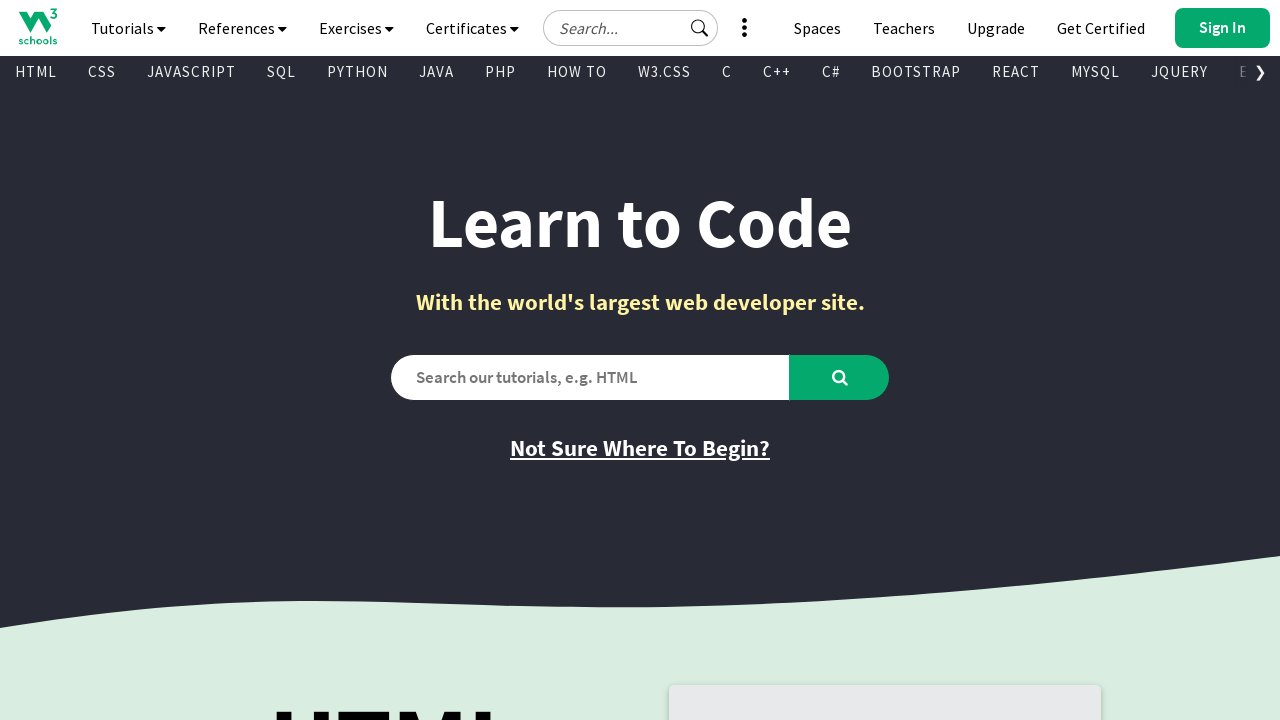

Retrieved href attribute from link: '/python/numpy/default.asp'
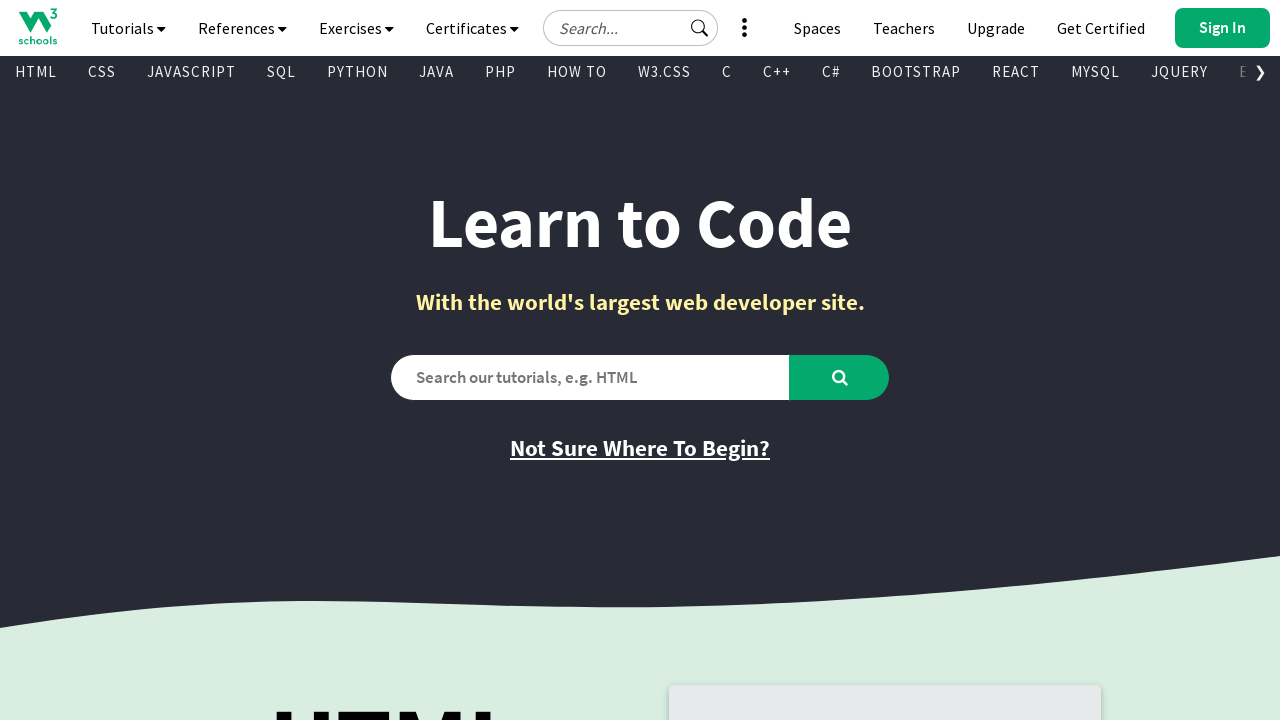

Retrieved text content from visible link: '
        
          Pandas
        
      '
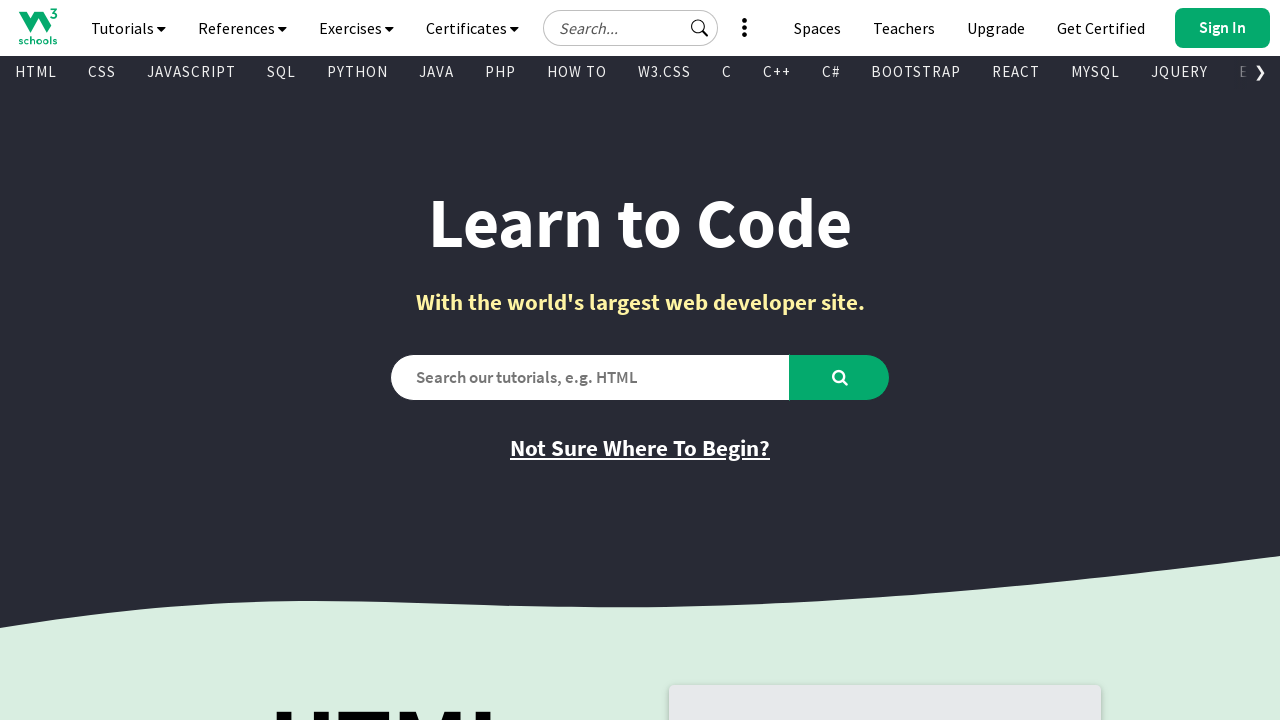

Retrieved href attribute from link: '/python/pandas/default.asp'
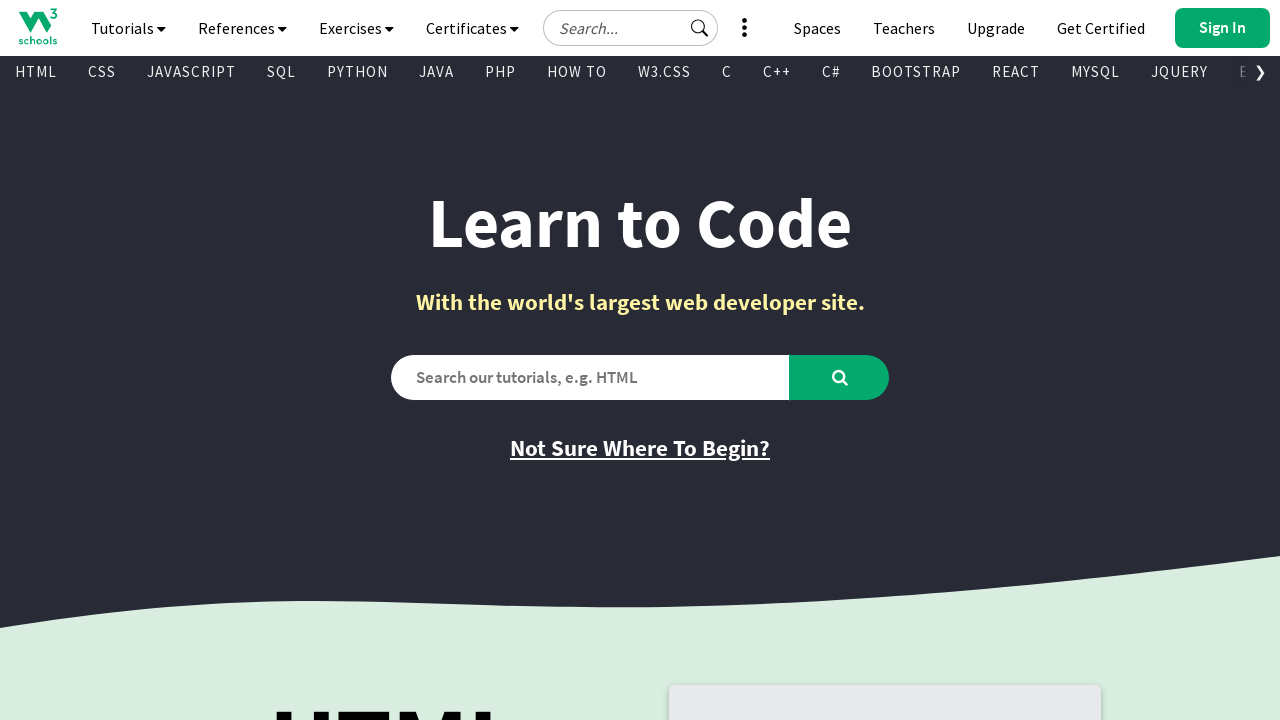

Retrieved text content from visible link: '
        
          SciPy
        
      '
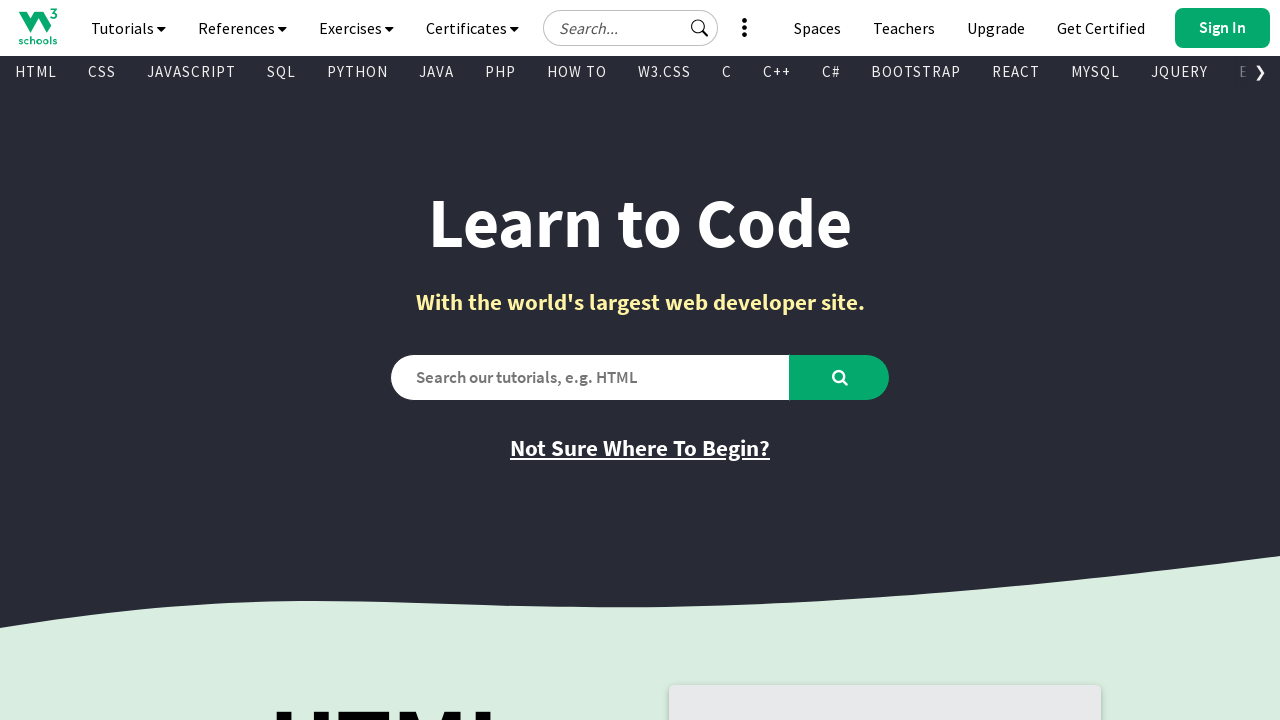

Retrieved href attribute from link: '/python/scipy/index.php'
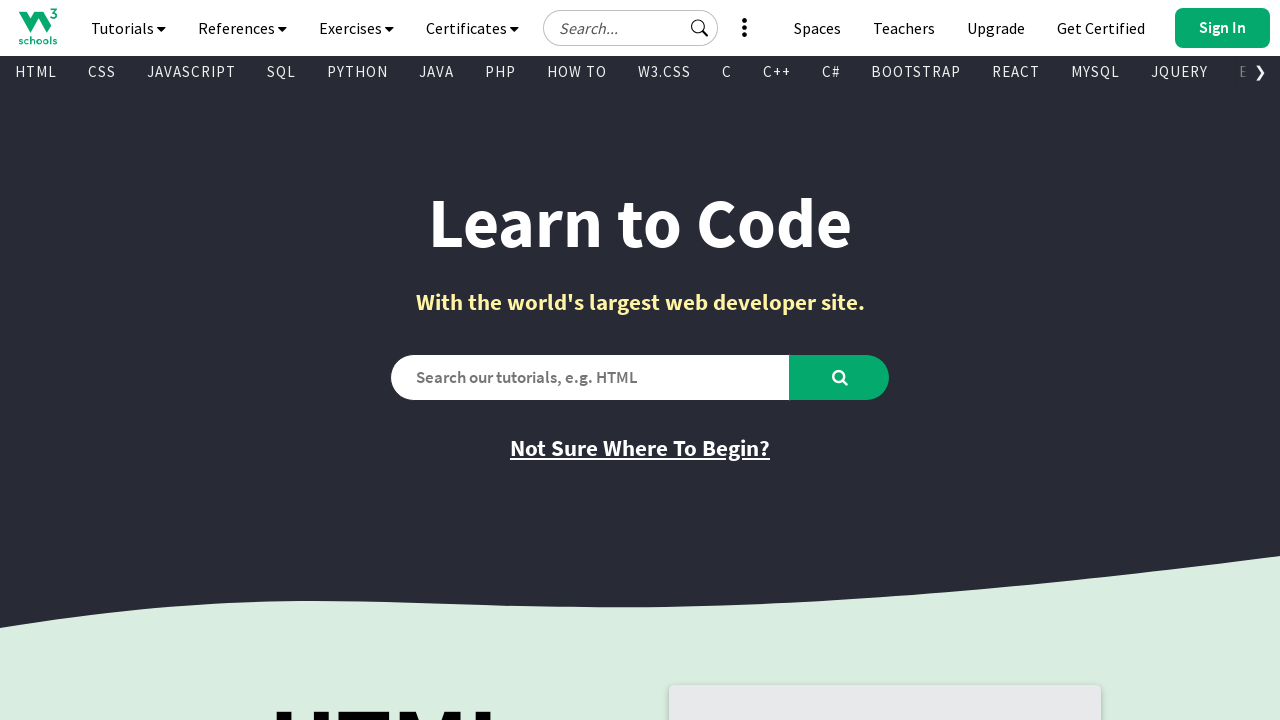

Retrieved text content from visible link: '
        
          ASP
        
      '
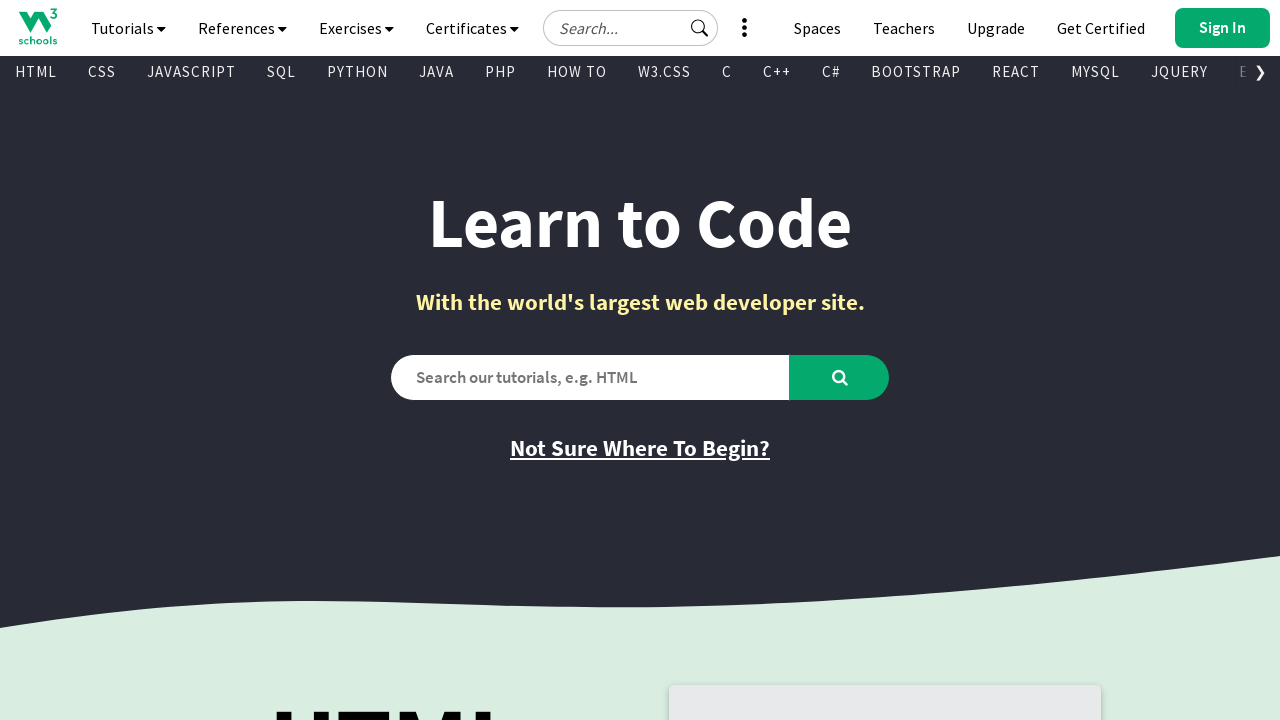

Retrieved href attribute from link: '/asp/default.asp'
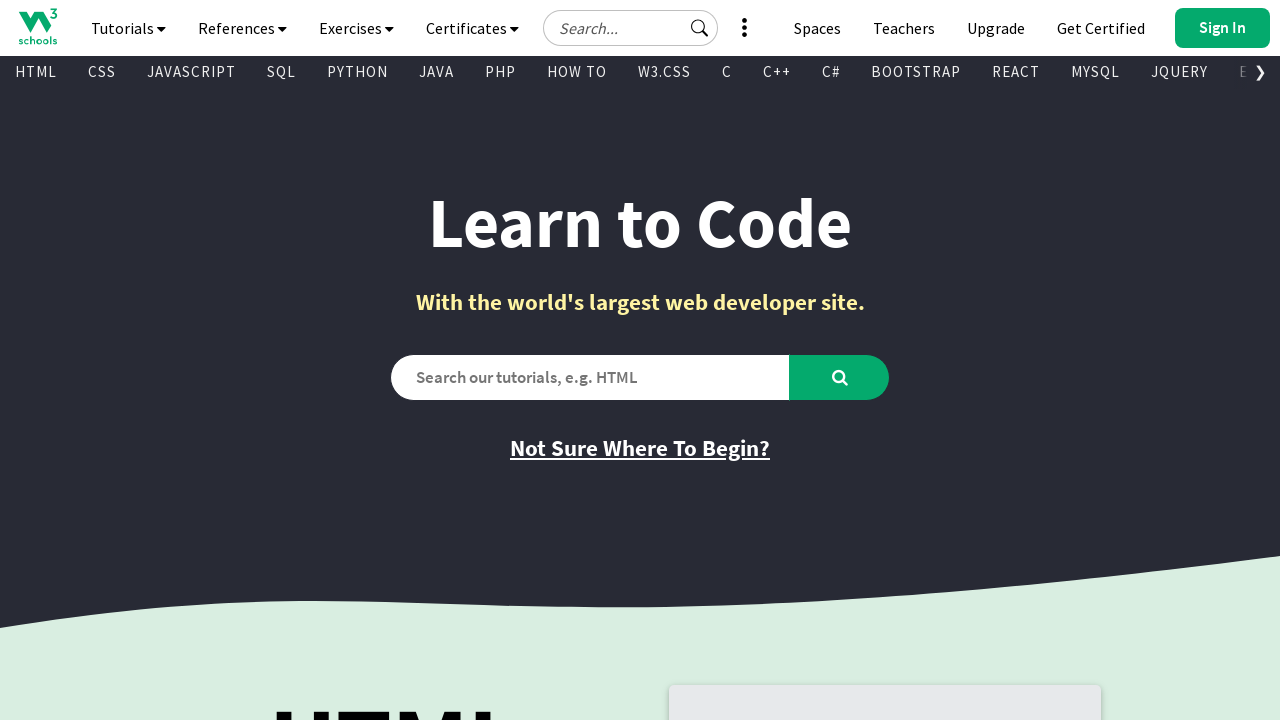

Retrieved text content from visible link: '
        
          AngularJS
        
      '
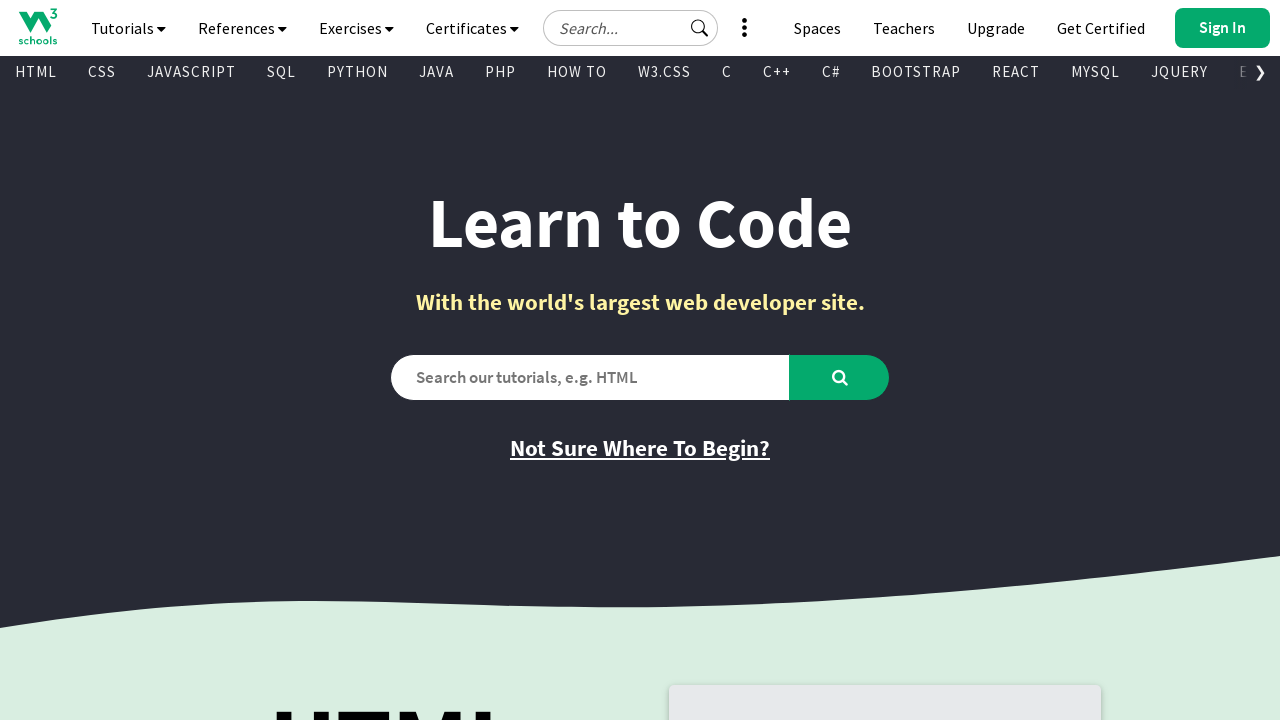

Retrieved href attribute from link: '/angularjs/default.asp'
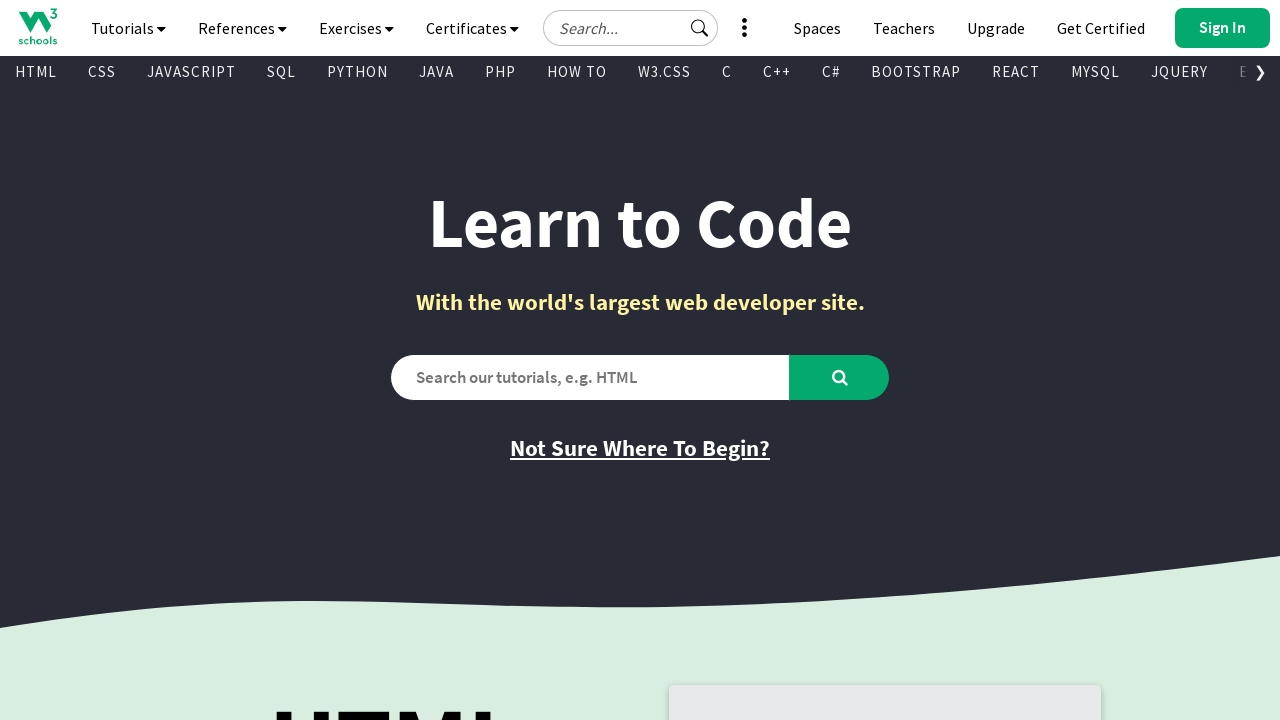

Retrieved text content from visible link: '
        
          AppML
        
      '
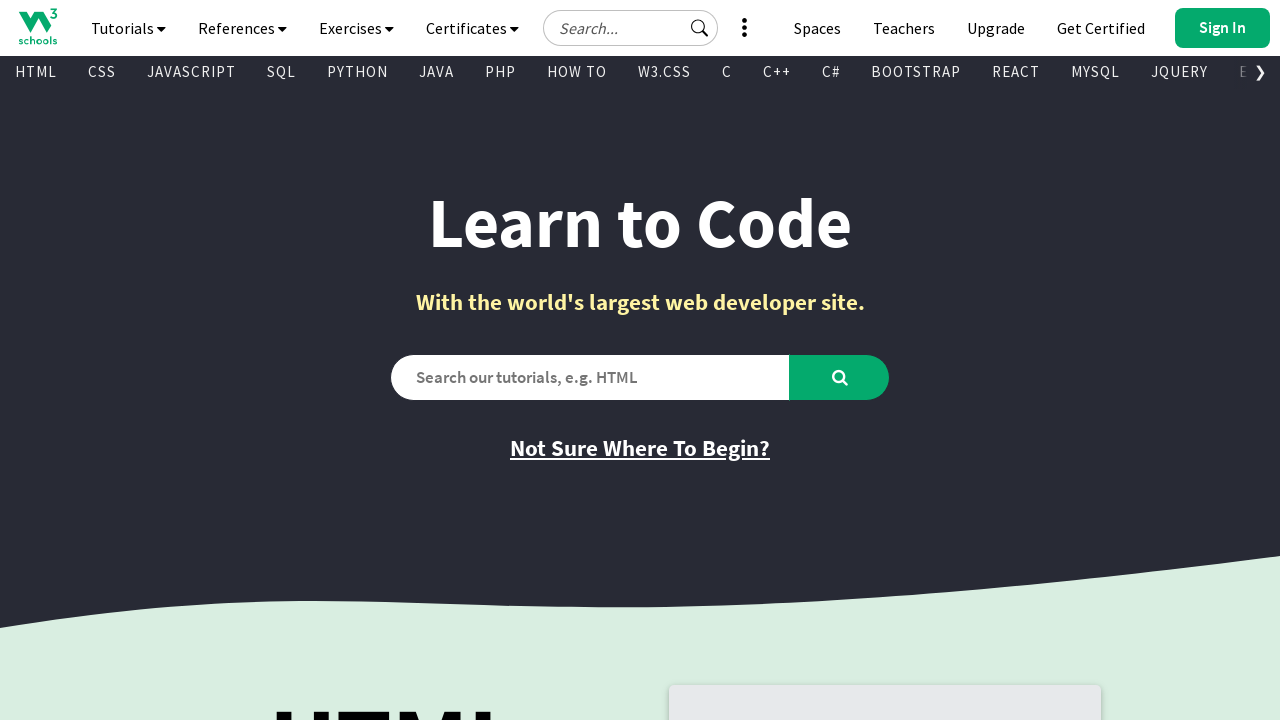

Retrieved href attribute from link: '/appml/default.asp'
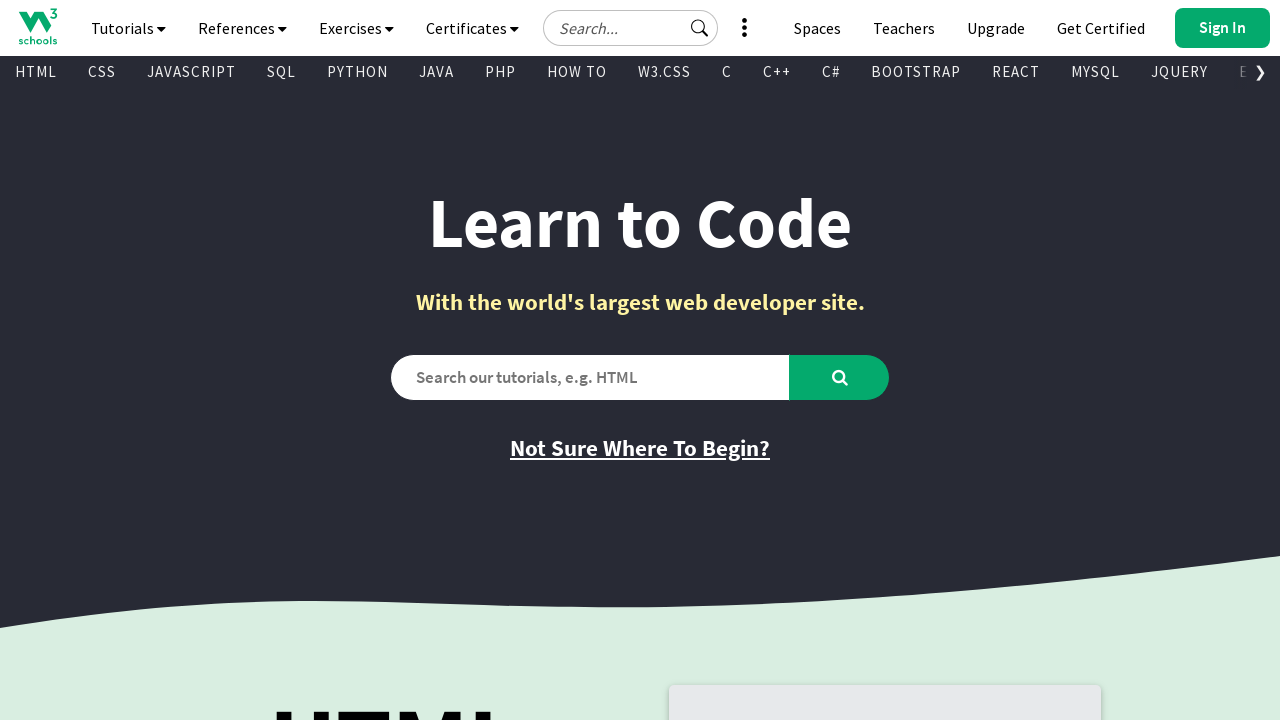

Retrieved text content from visible link: '
        
          Go
        
      '
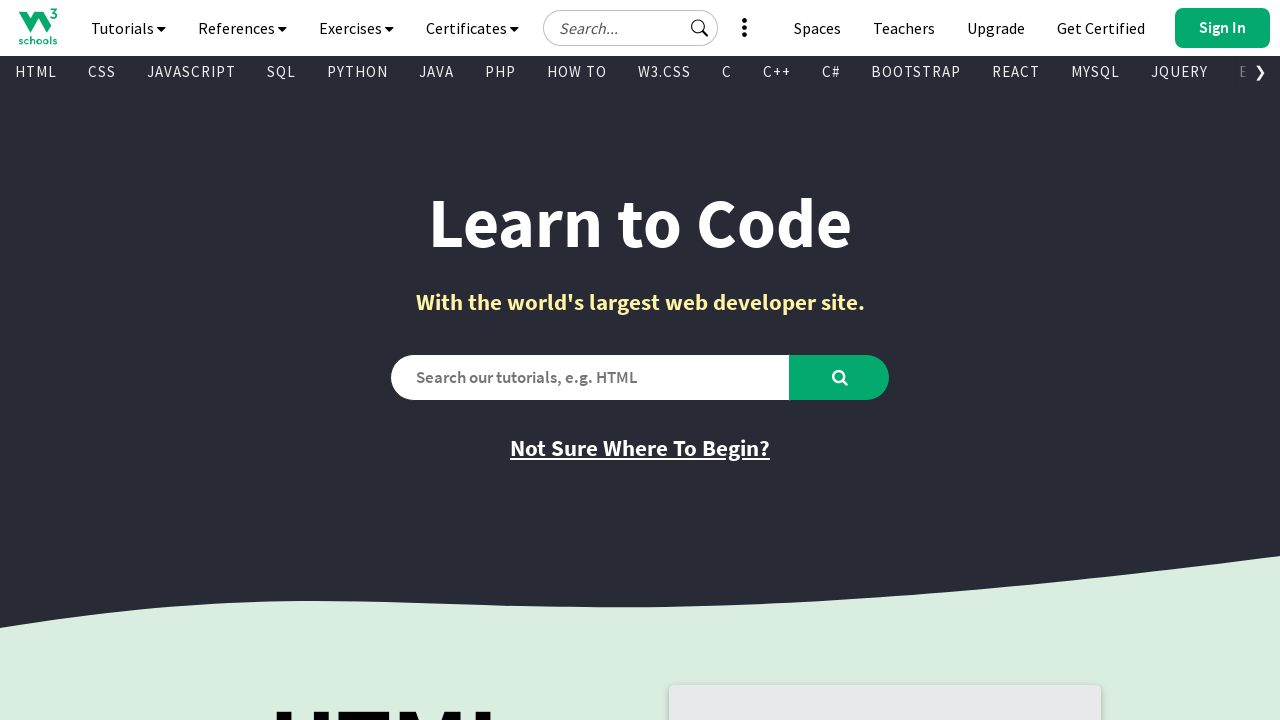

Retrieved href attribute from link: '/go/index.php'
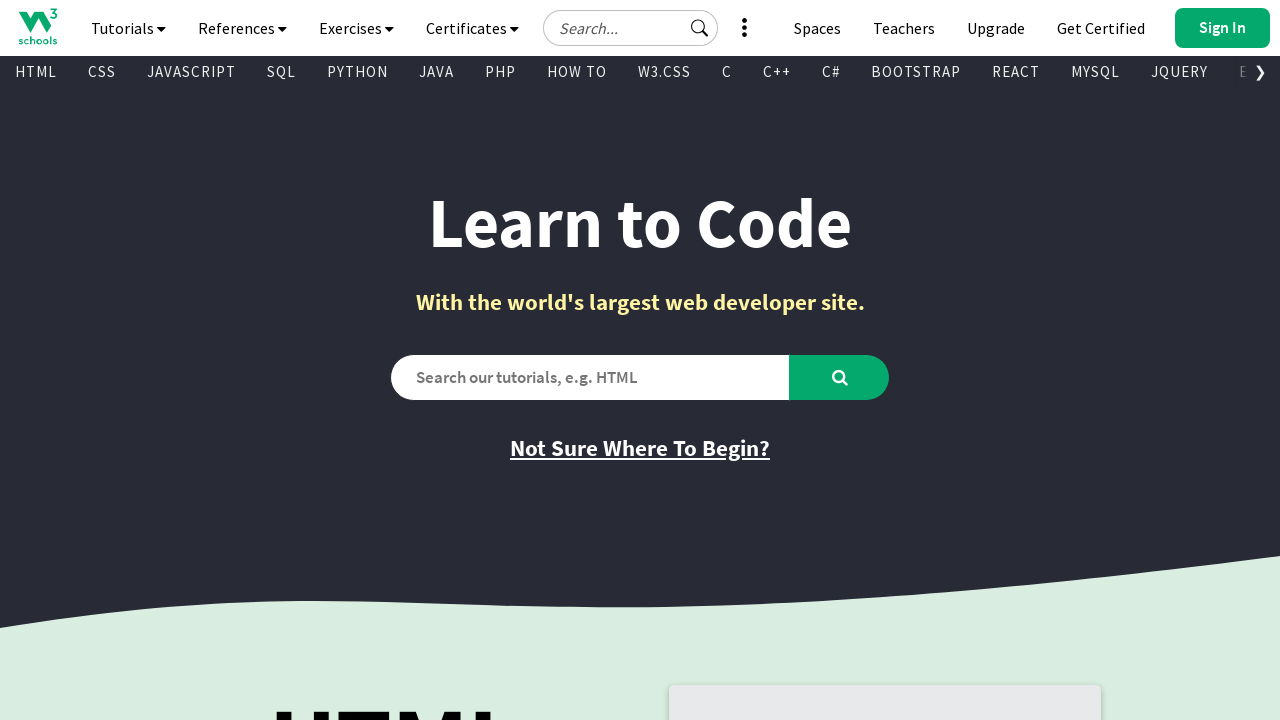

Retrieved text content from visible link: '
        
          TypeScript
        
      '
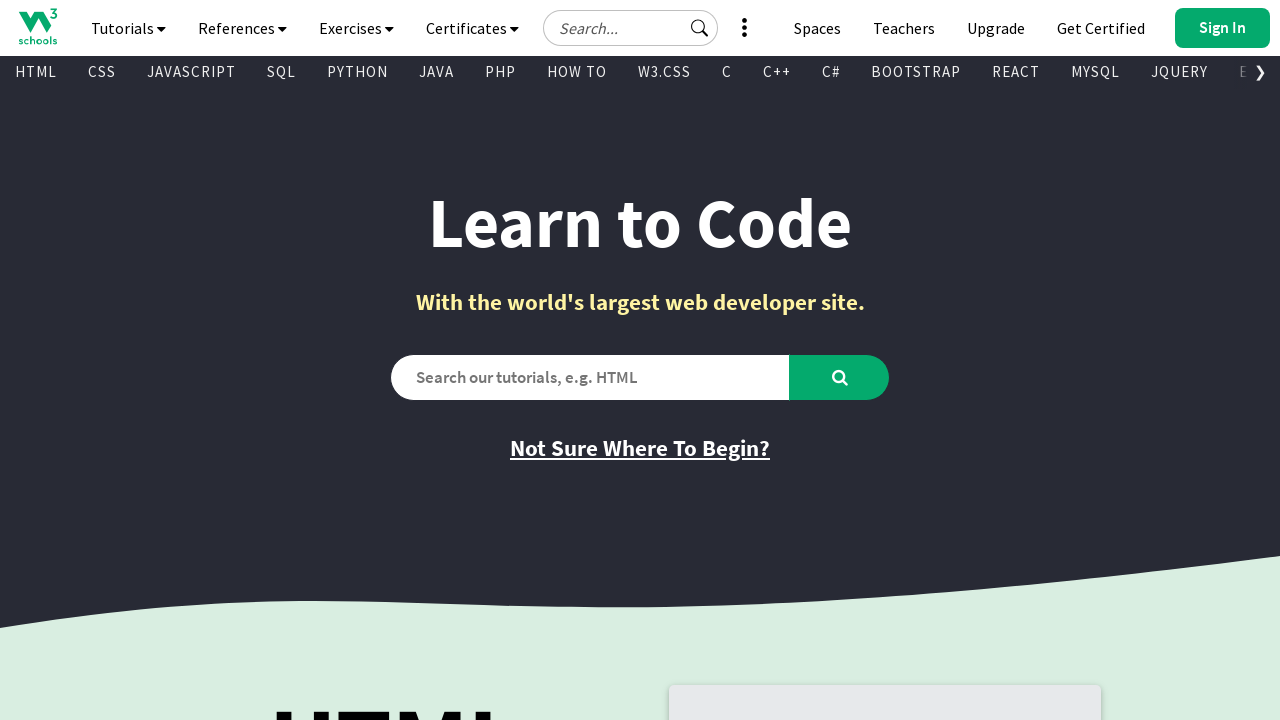

Retrieved href attribute from link: '/typescript/index.php'
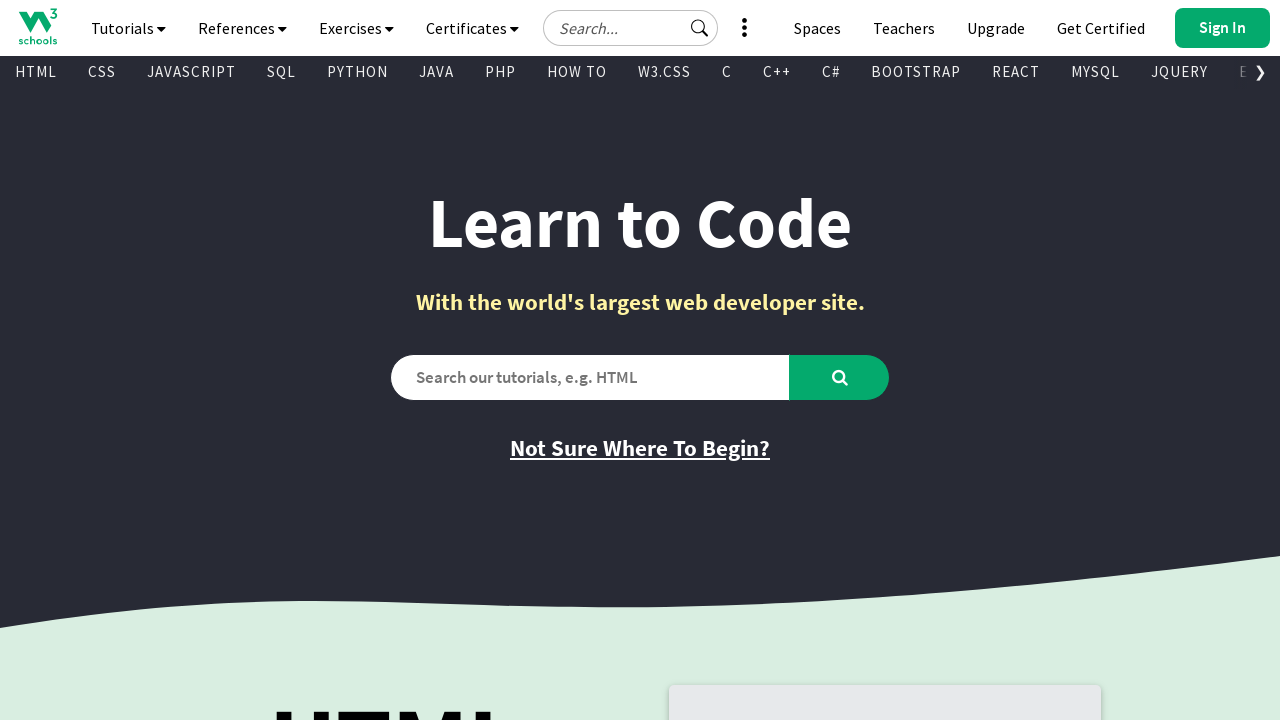

Retrieved text content from visible link: '
        
          Django
        
      '
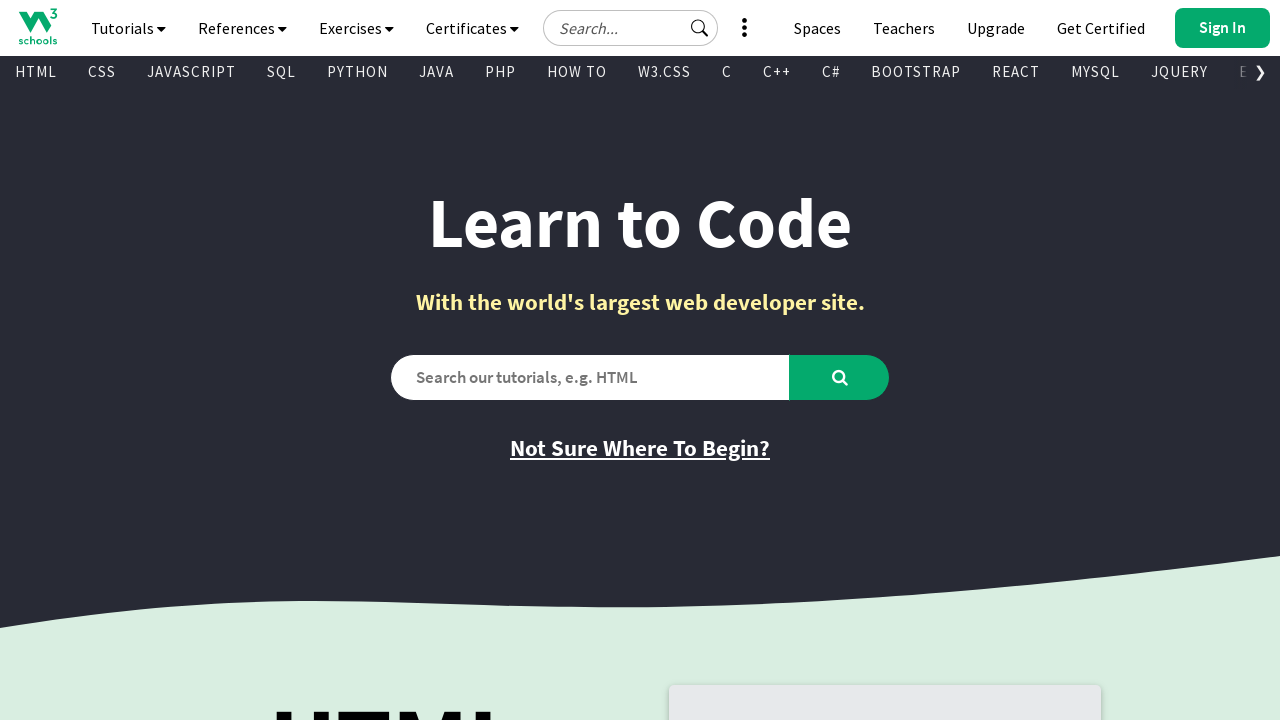

Retrieved href attribute from link: '/django/index.php'
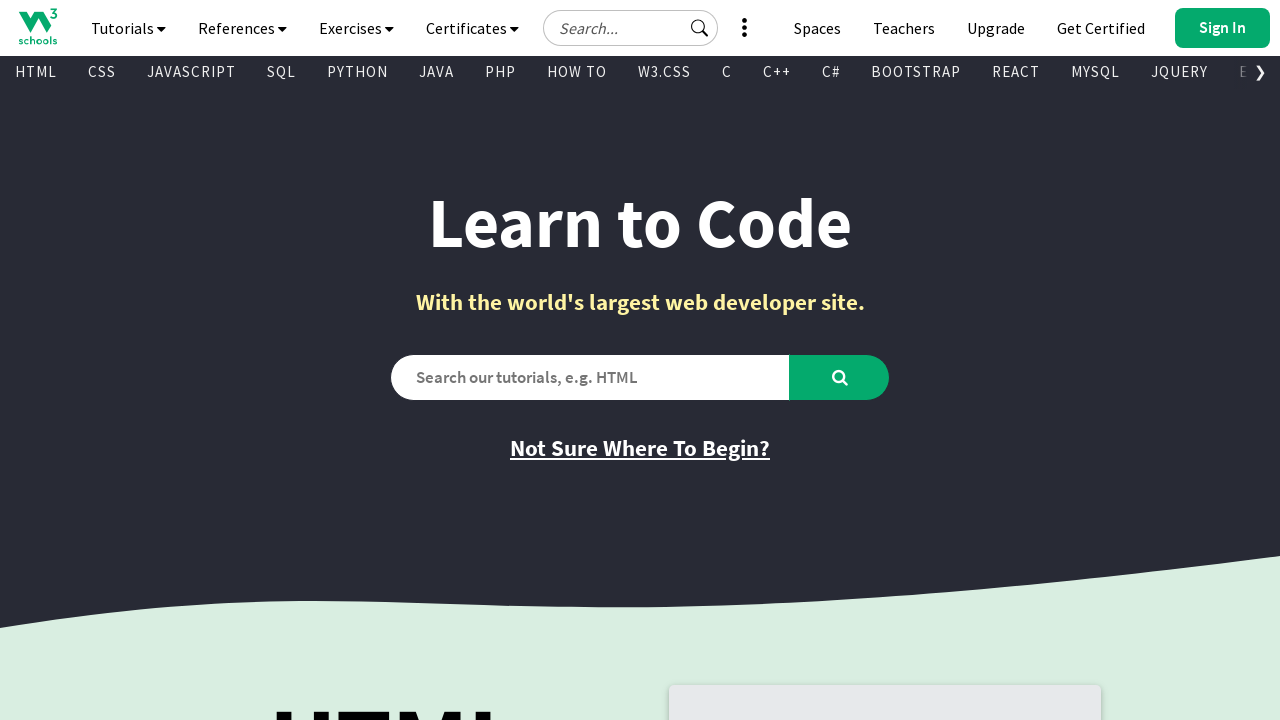

Retrieved text content from visible link: '
        
          MongoDB
        
      '
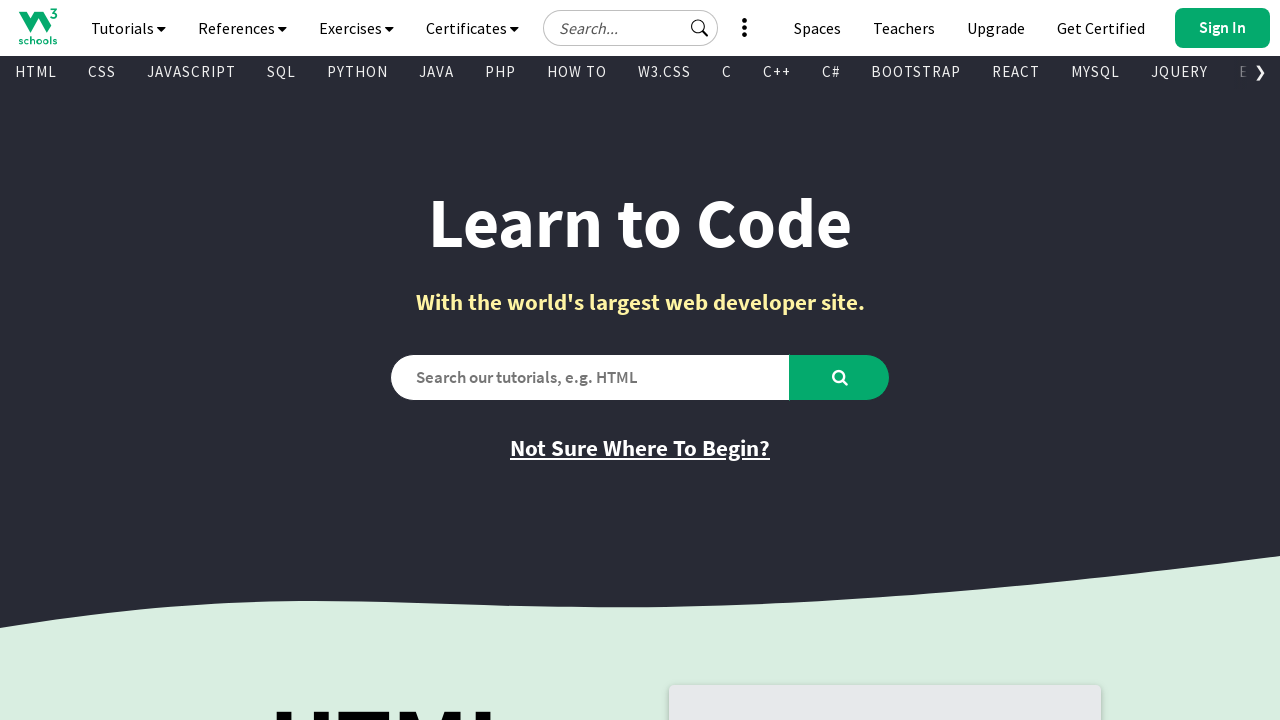

Retrieved href attribute from link: '/mongodb/index.php'
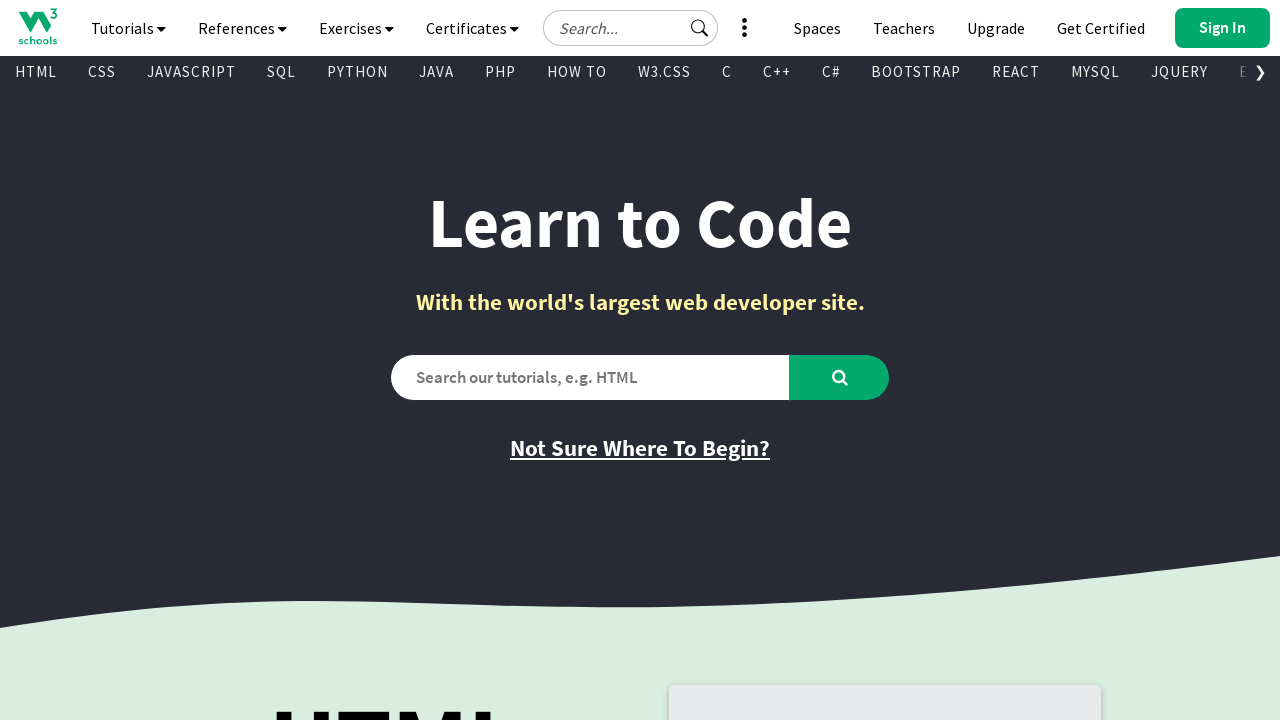

Retrieved text content from visible link: '
        
          Statistics
        
      '
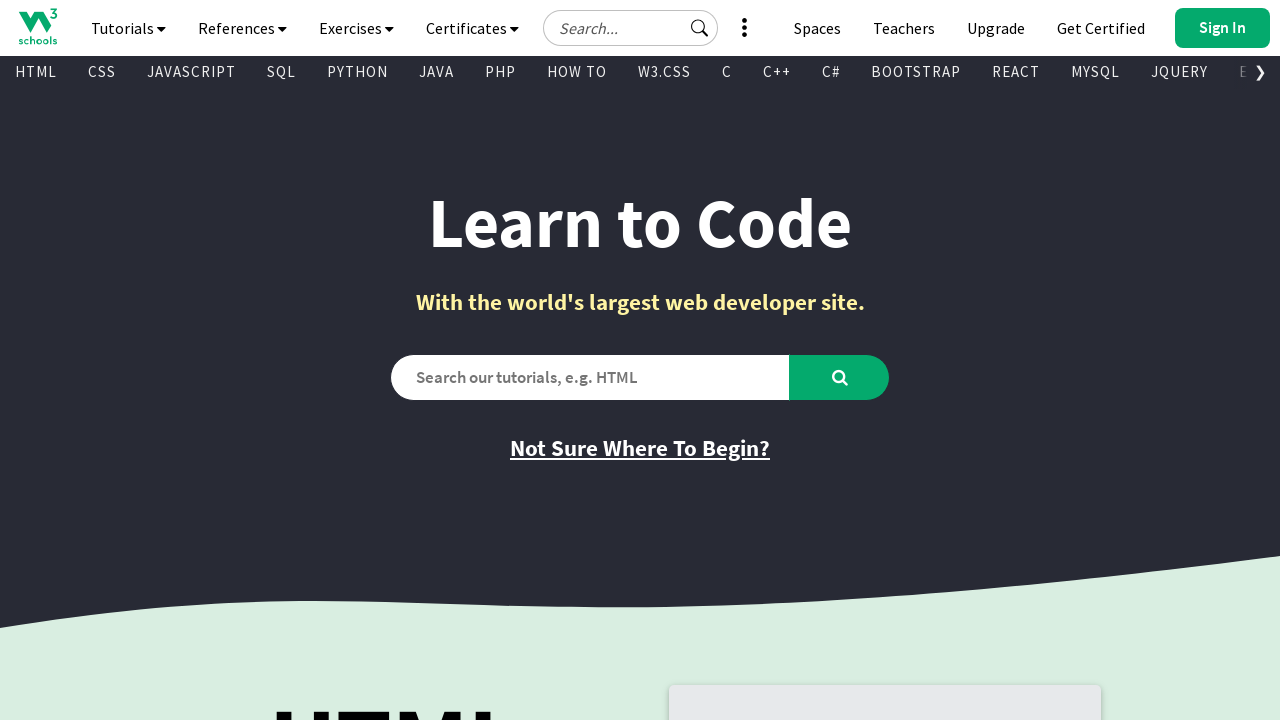

Retrieved href attribute from link: '/statistics/index.php'
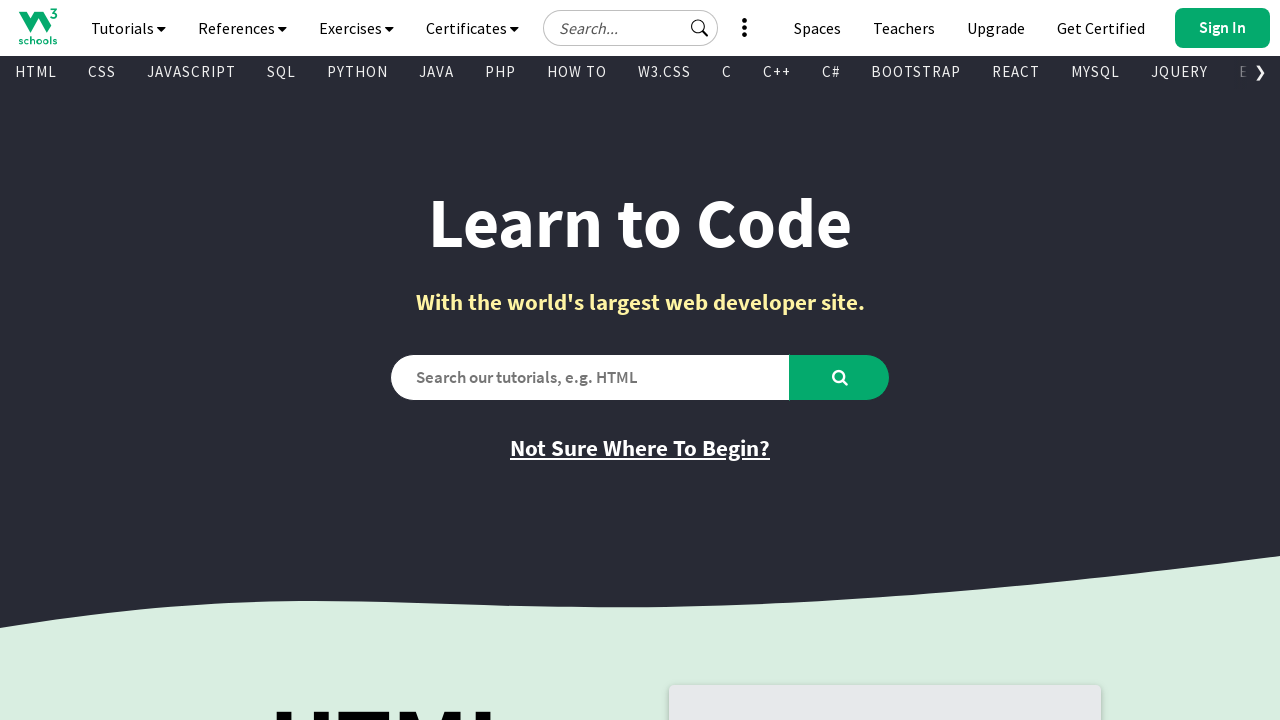

Retrieved text content from visible link: '
        
          Data Science
        
      '
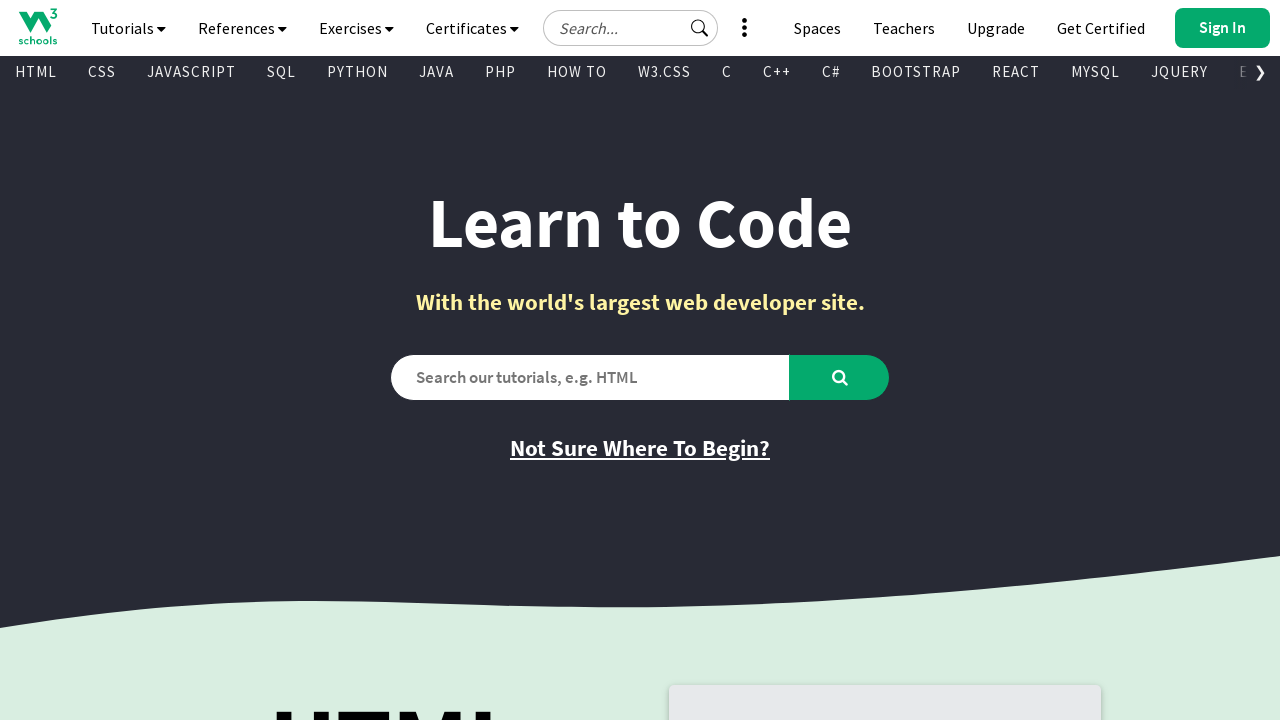

Retrieved href attribute from link: '/datascience/default.asp'
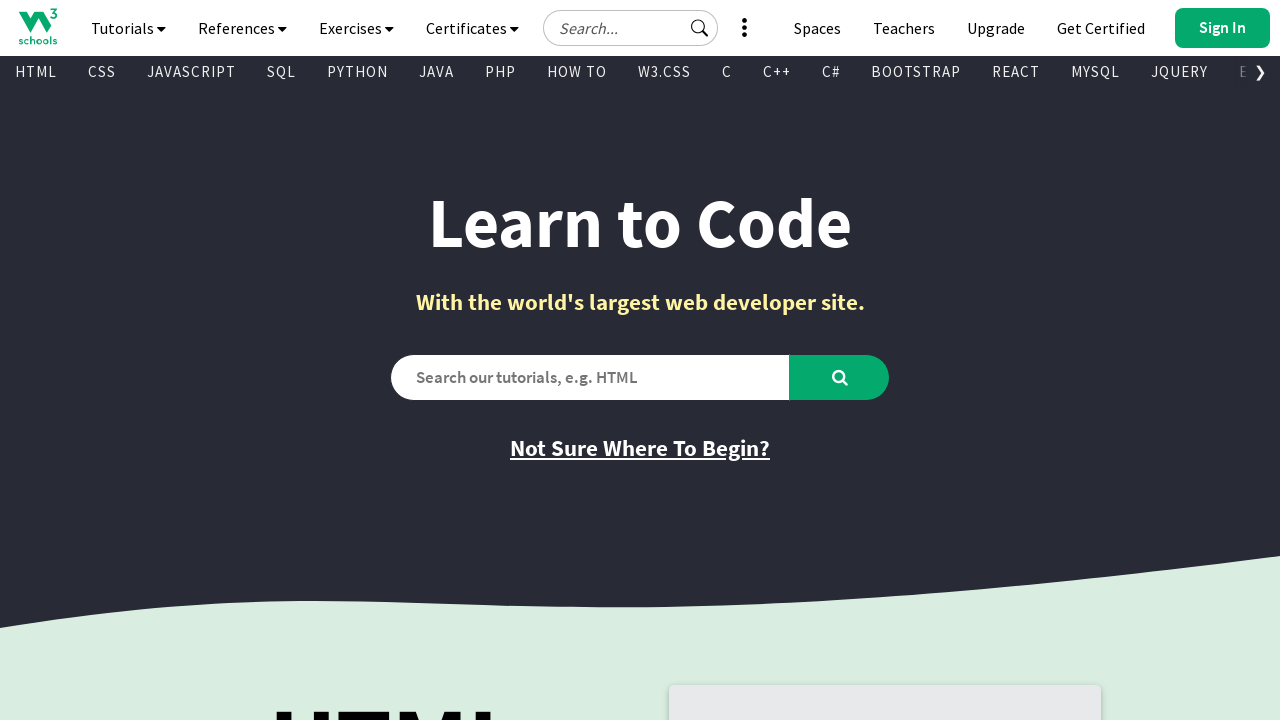

Retrieved text content from visible link: '
        
          PostgreSQL
        
      '
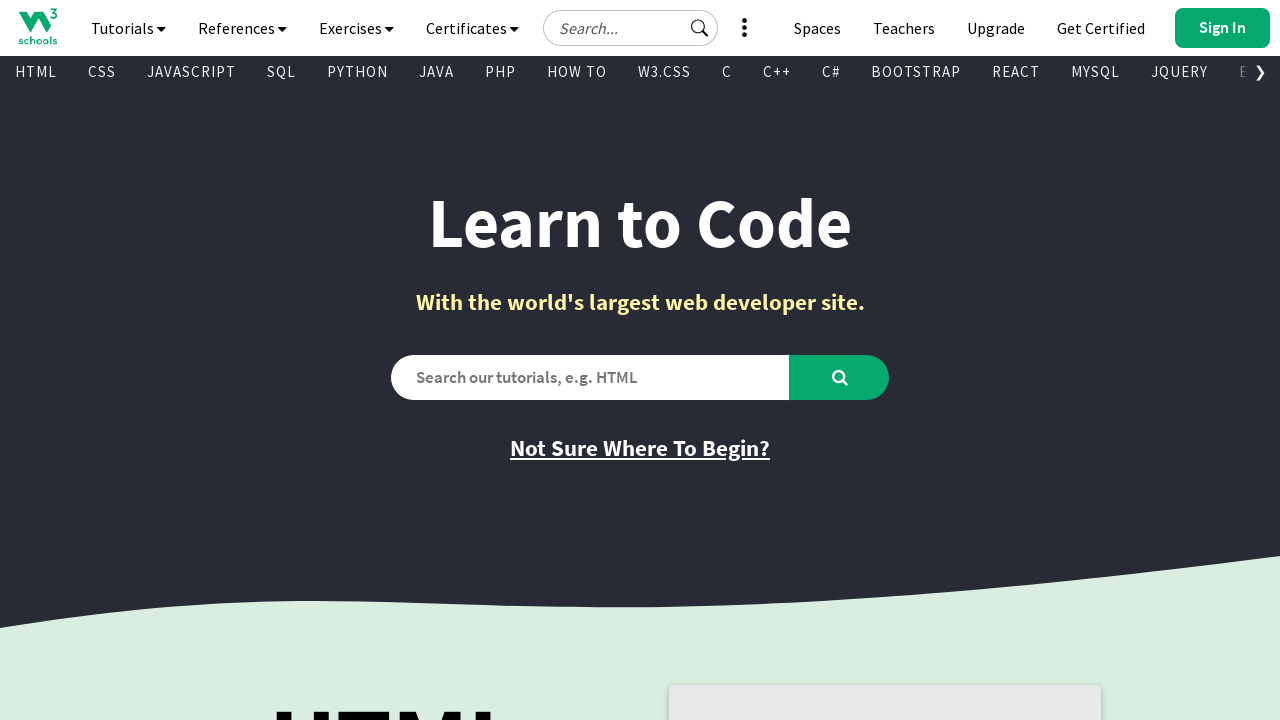

Retrieved href attribute from link: '/postgresql/index.php'
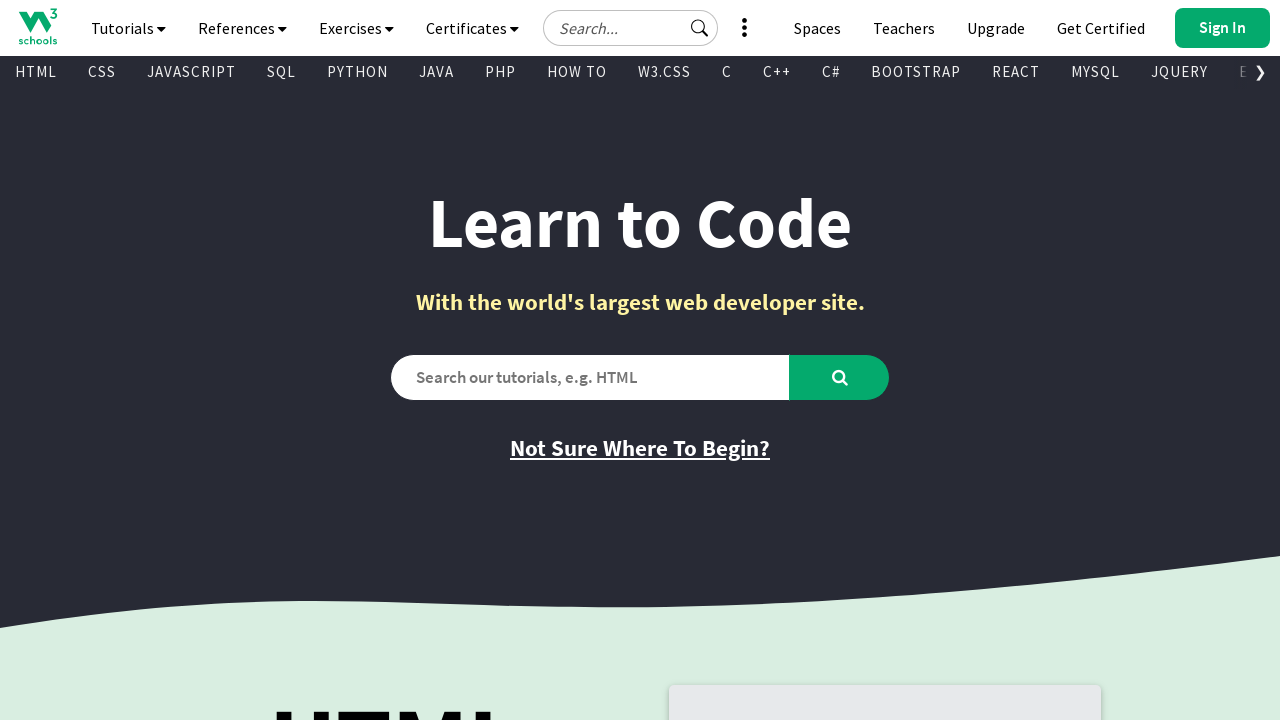

Retrieved text content from visible link: '
        
          HowTo
        
      '
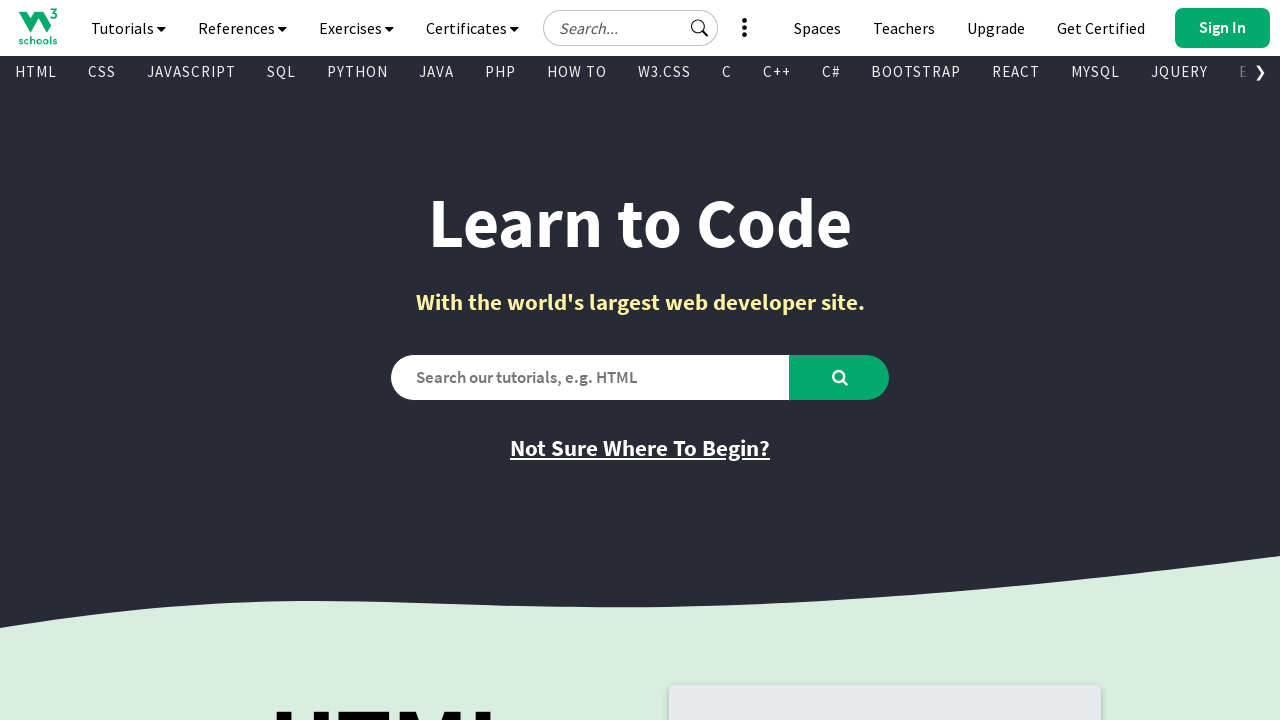

Retrieved href attribute from link: '/howto/default.asp'
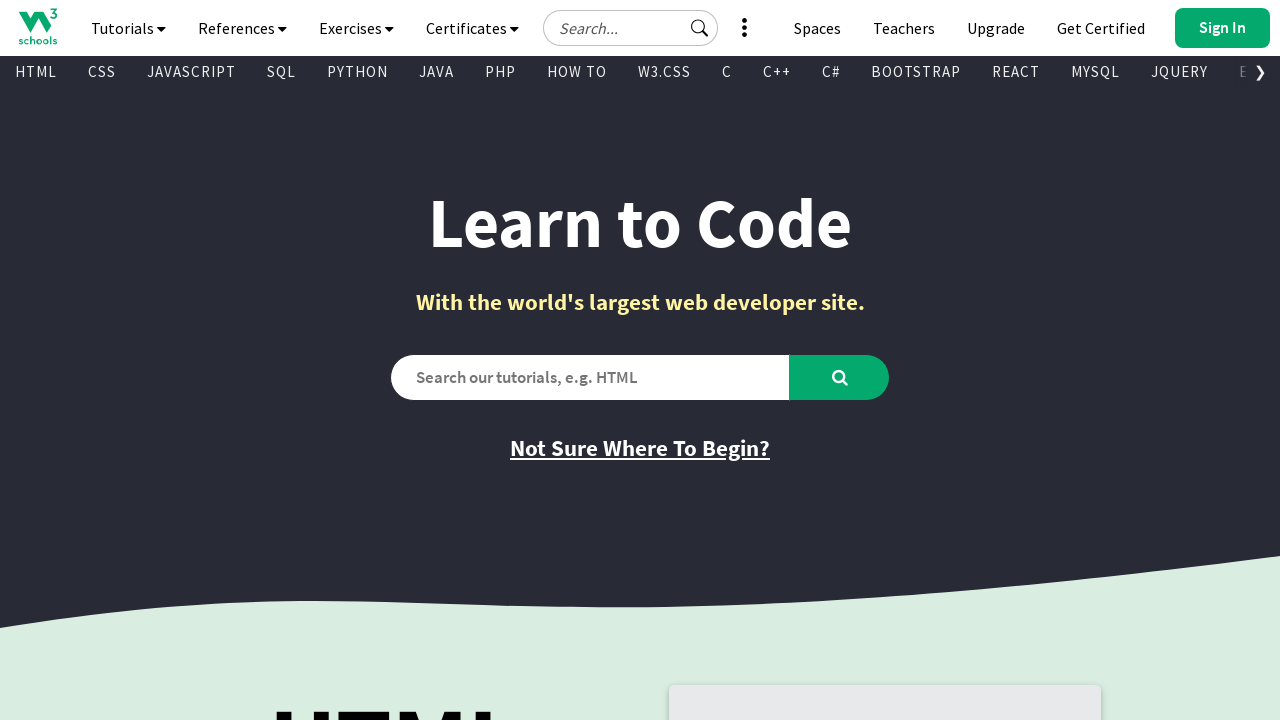

Retrieved text content from visible link: '
        
          Rust
        
      '
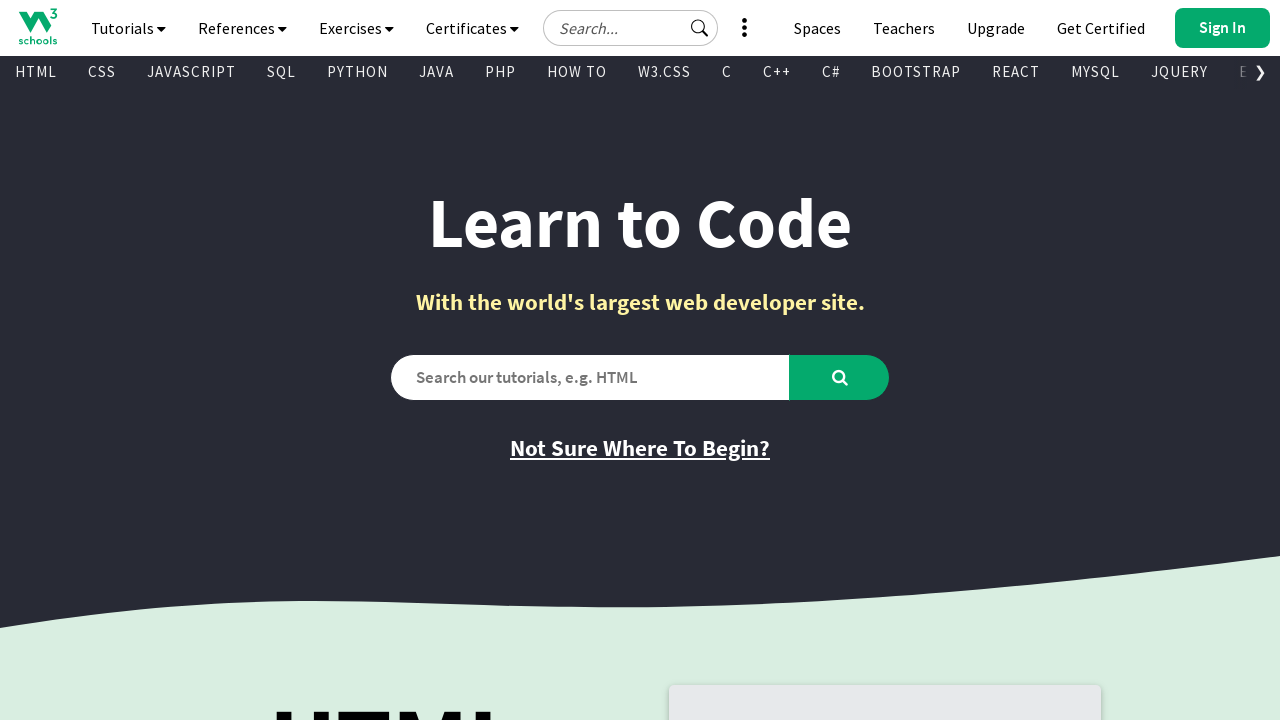

Retrieved href attribute from link: '/rust/index.php'
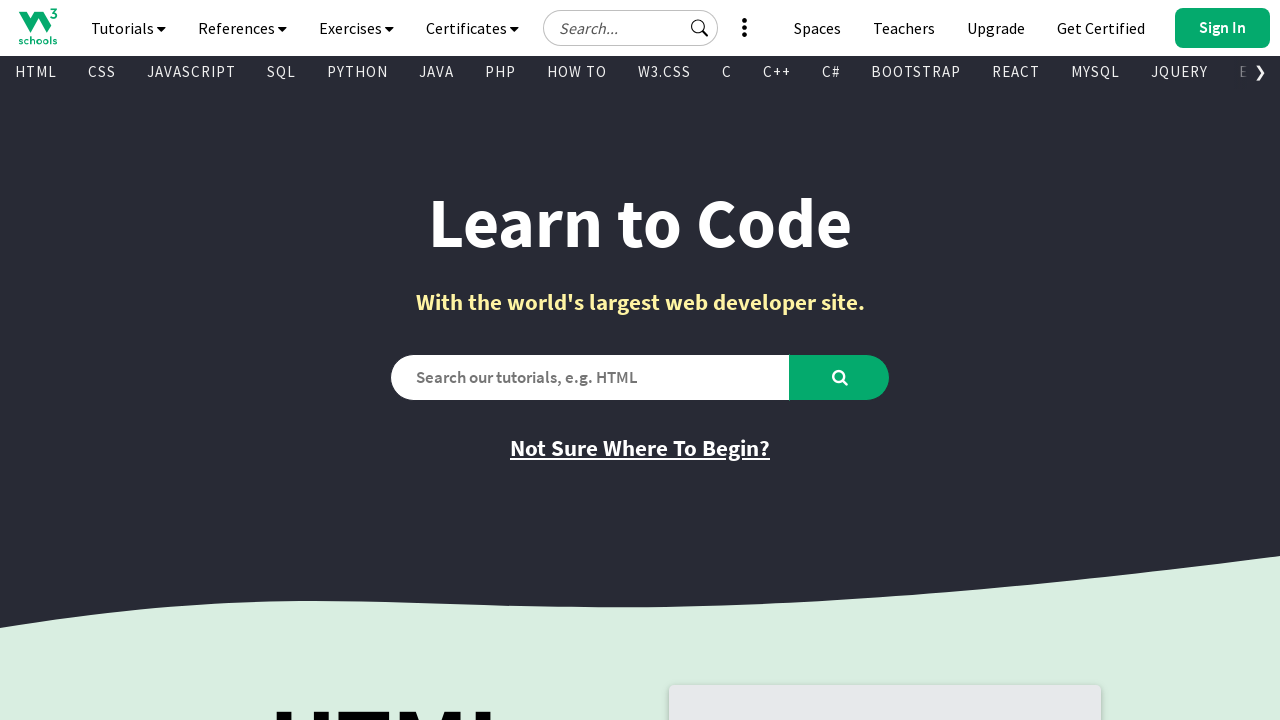

Retrieved text content from visible link: '
        
          Spaces
        
      '
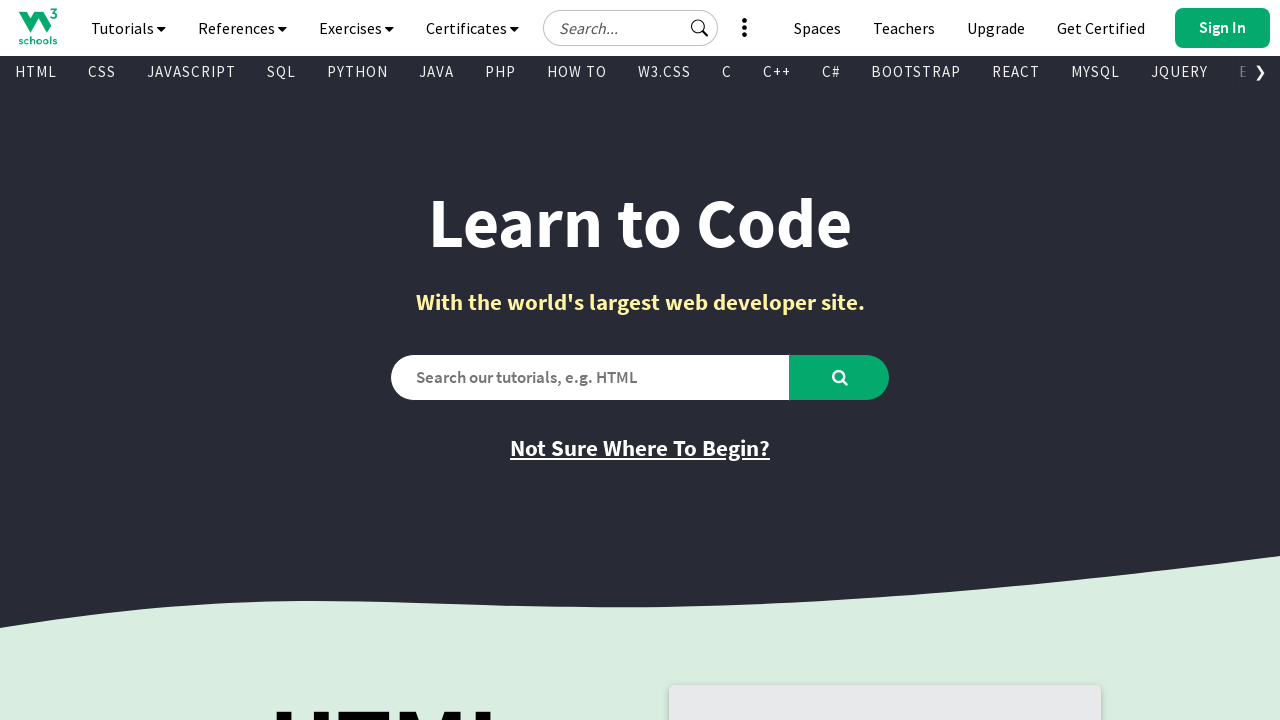

Retrieved href attribute from link: '/spaces/index.php'
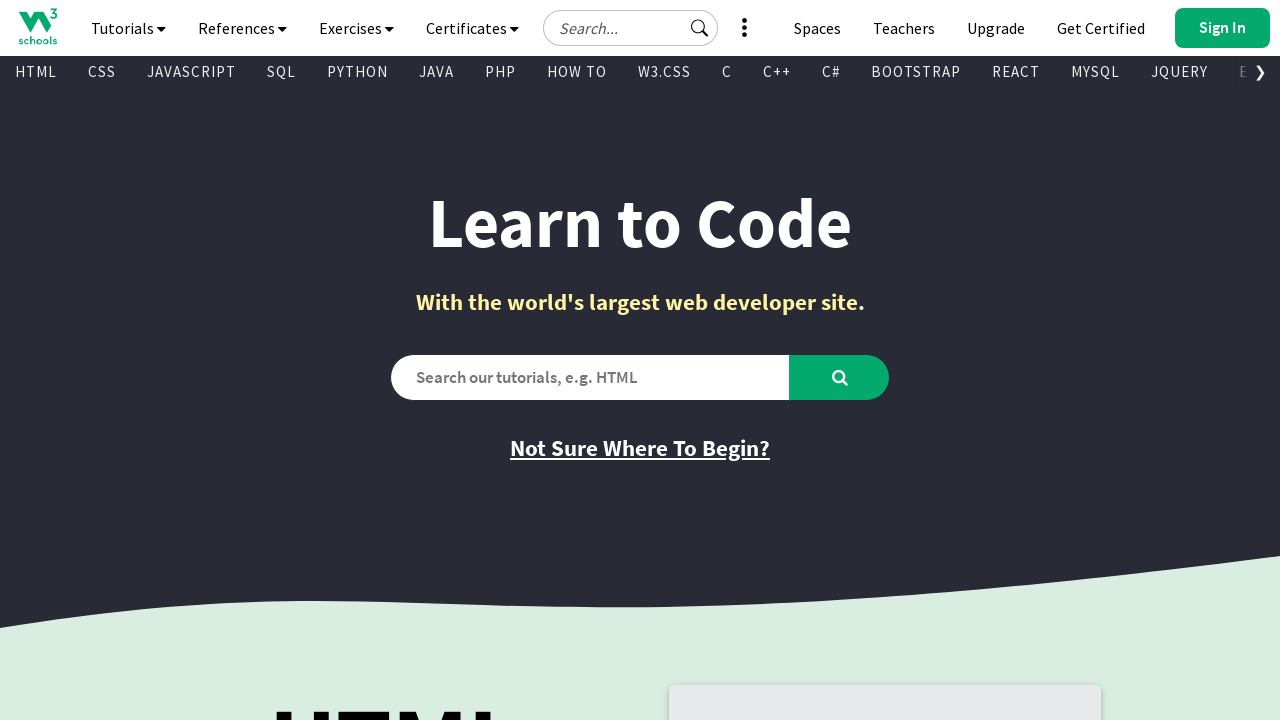

Retrieved text content from visible link: '
        
          Typing Speed
        
      '
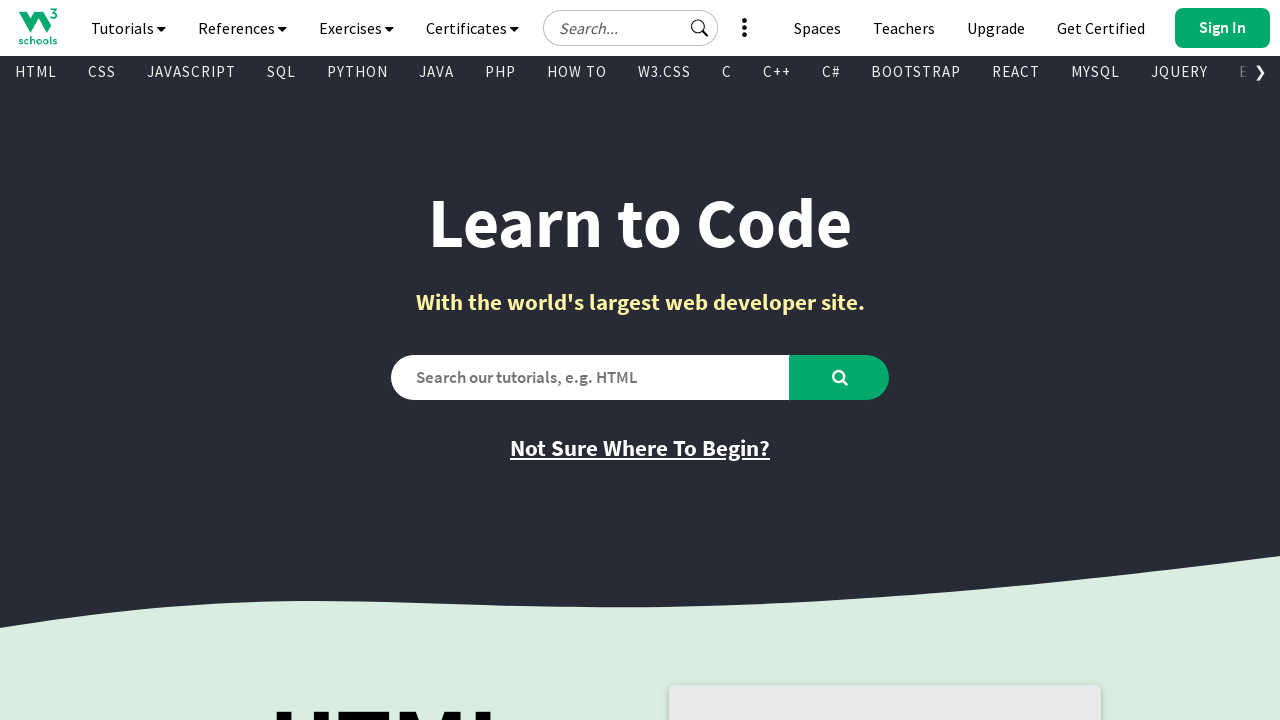

Retrieved href attribute from link: '/typingspeed/default.asp'
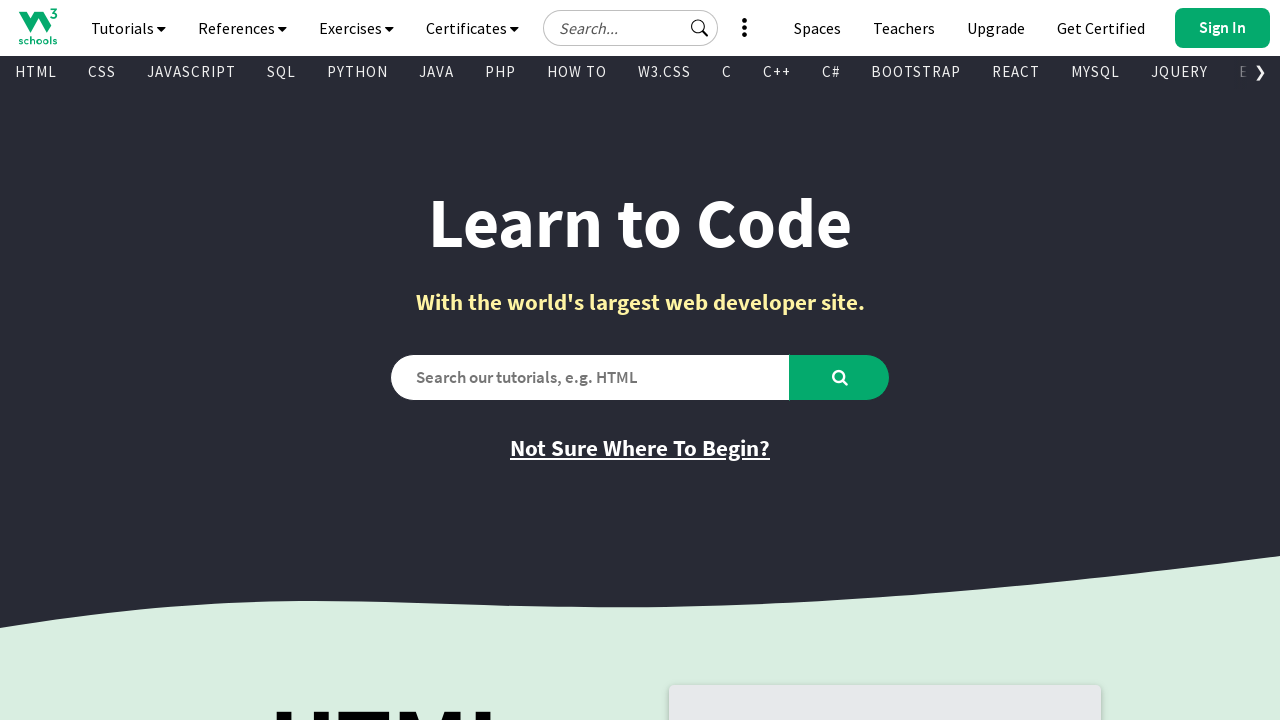

Retrieved text content from visible link: '
        
          Excel
        
      '
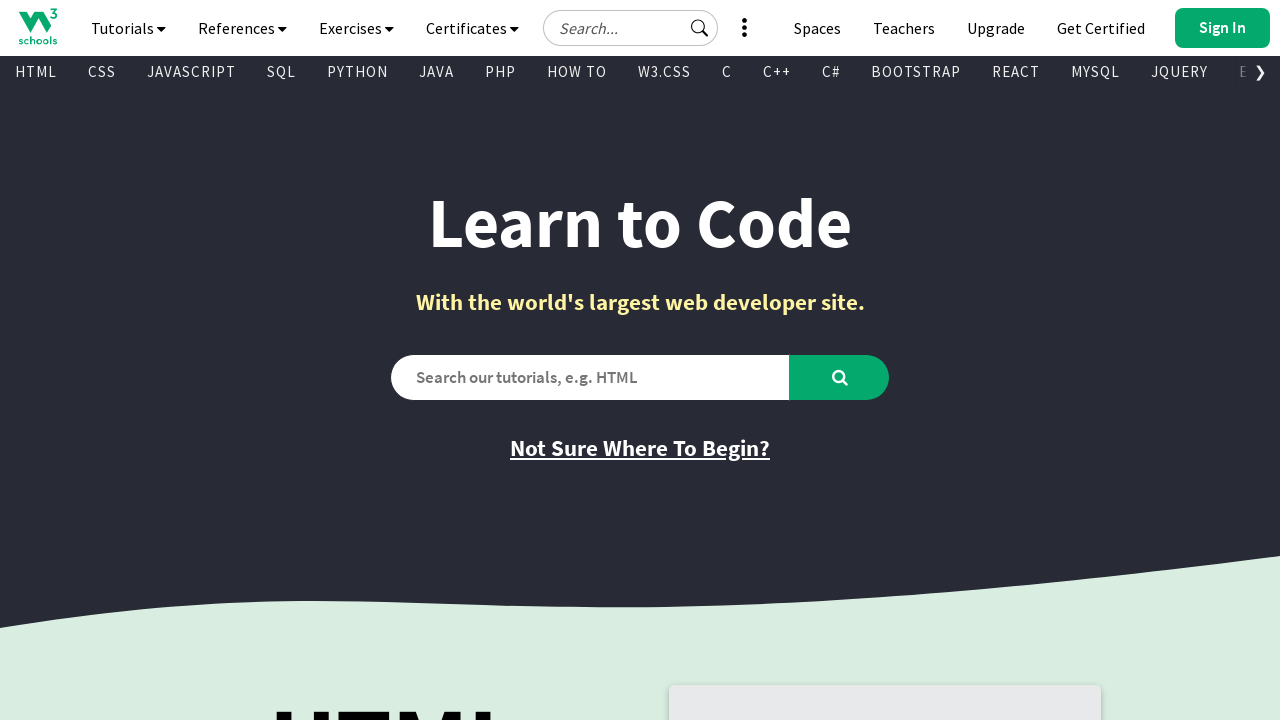

Retrieved href attribute from link: '/excel/index.php'
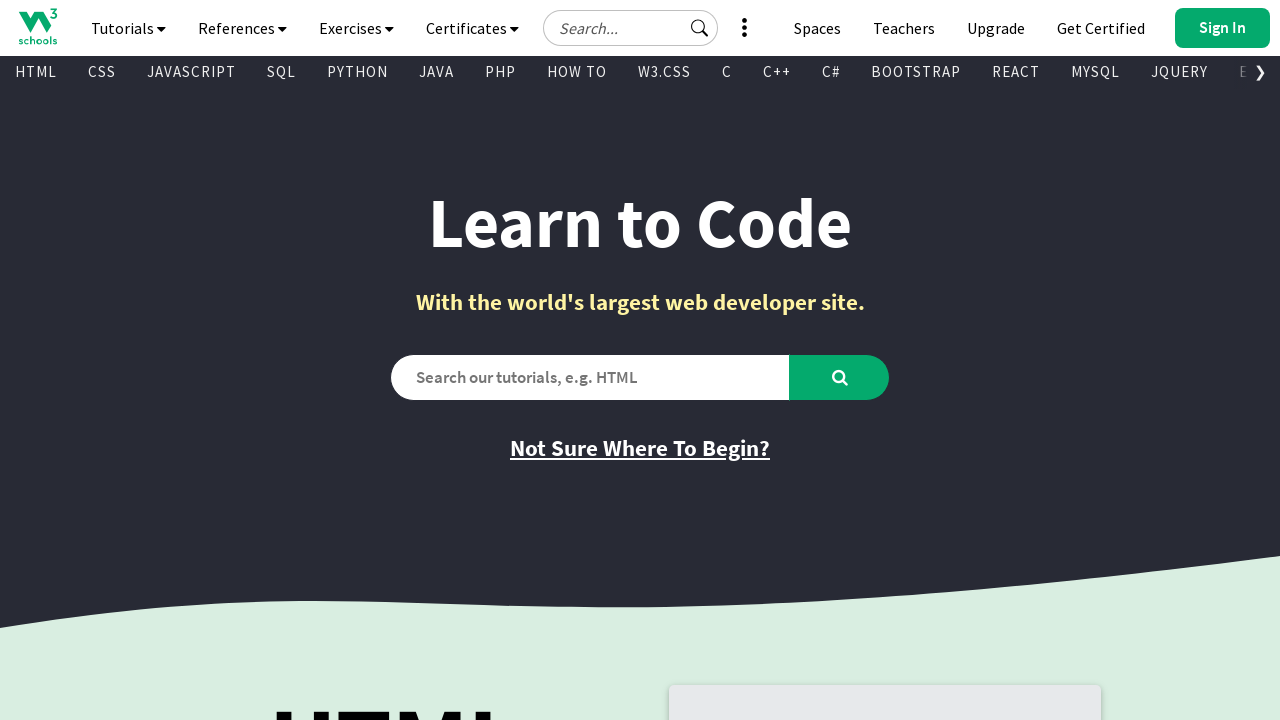

Retrieved text content from visible link: '
        
          DSA - Data Structures and Algorithms
        
      '
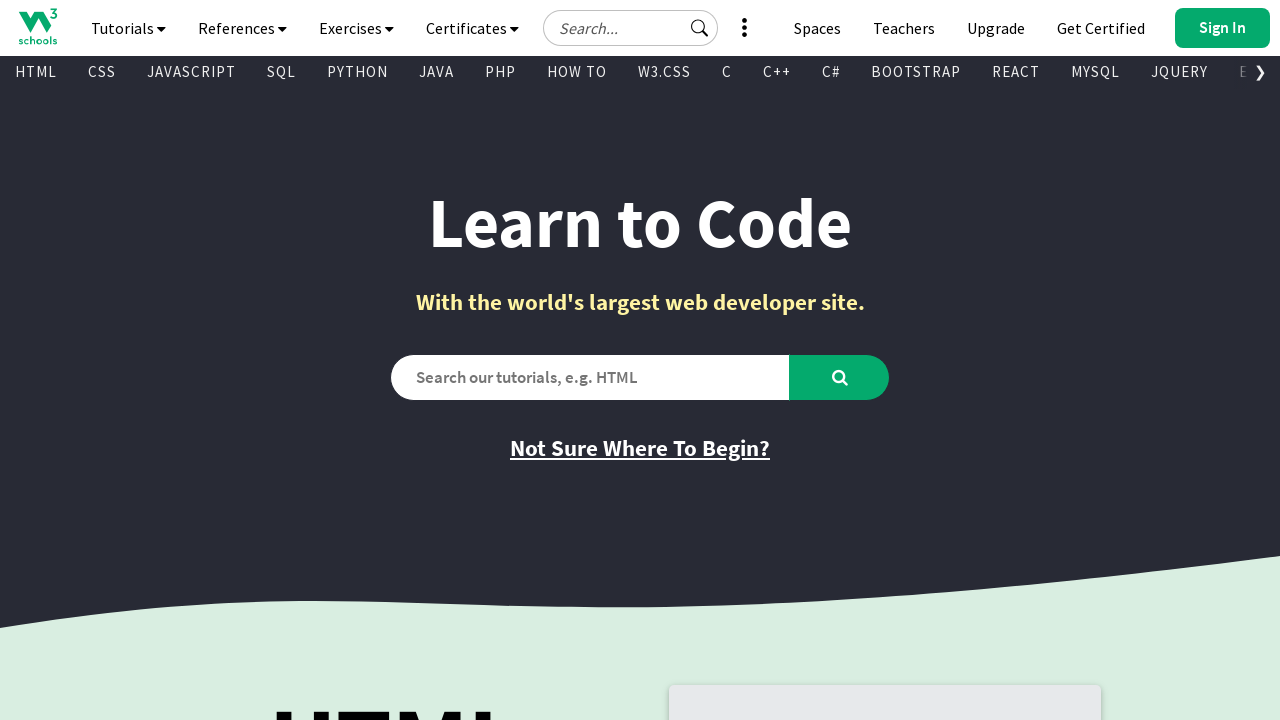

Retrieved href attribute from link: '/dsa/index.php'
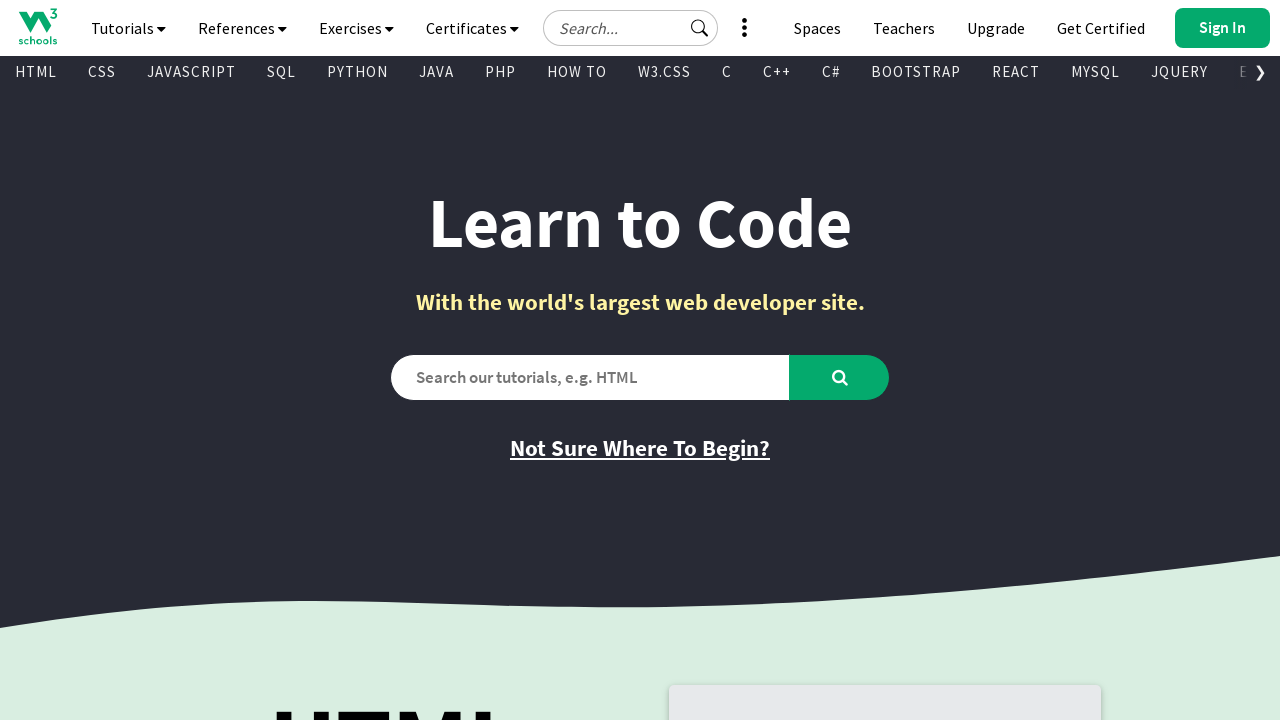

Retrieved text content from visible link: '
        
          Machine Learning
        
      '
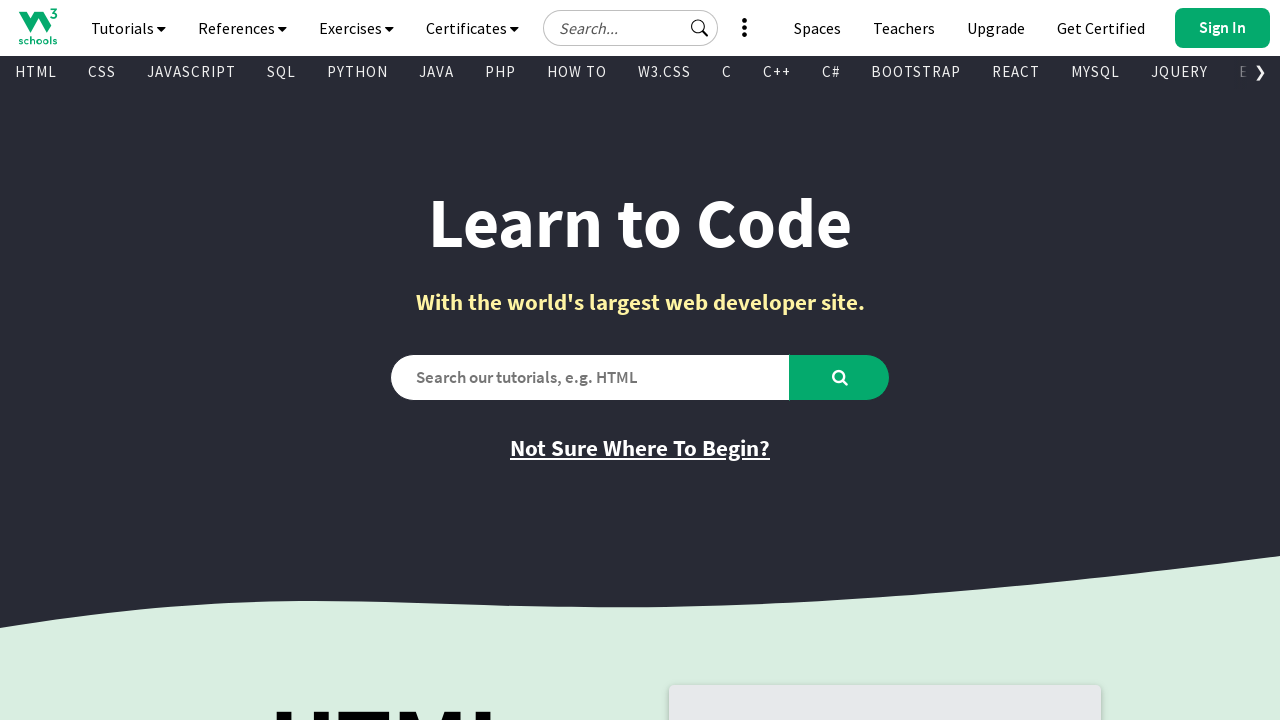

Retrieved href attribute from link: '/python/python_ml_getting_started.asp'
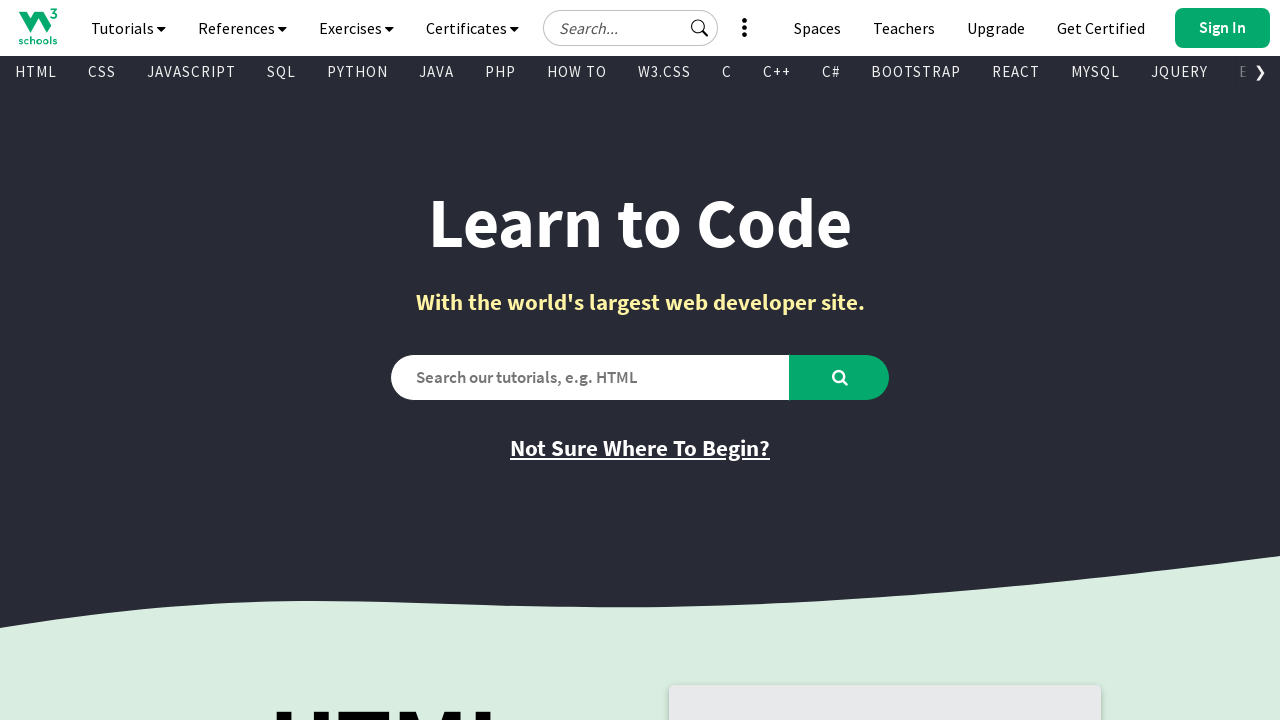

Retrieved text content from visible link: '
        
          Artificial Intelligence
        
      '
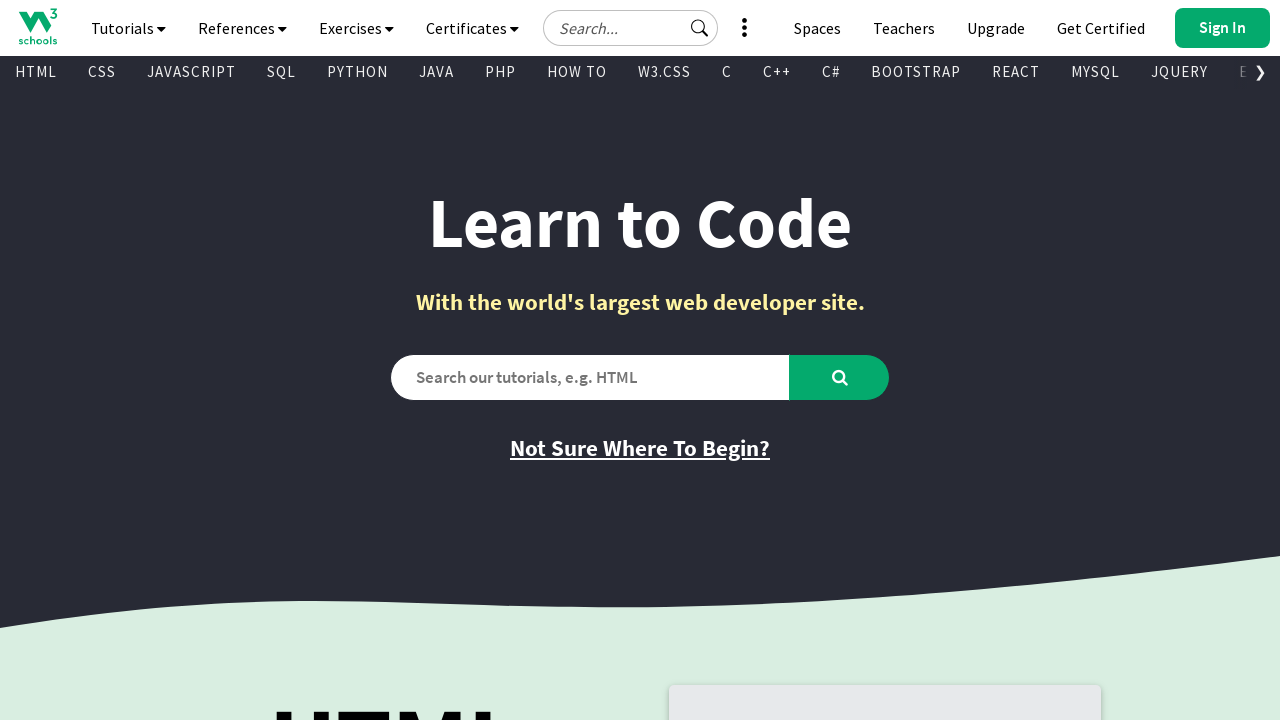

Retrieved href attribute from link: '/ai/default.asp'
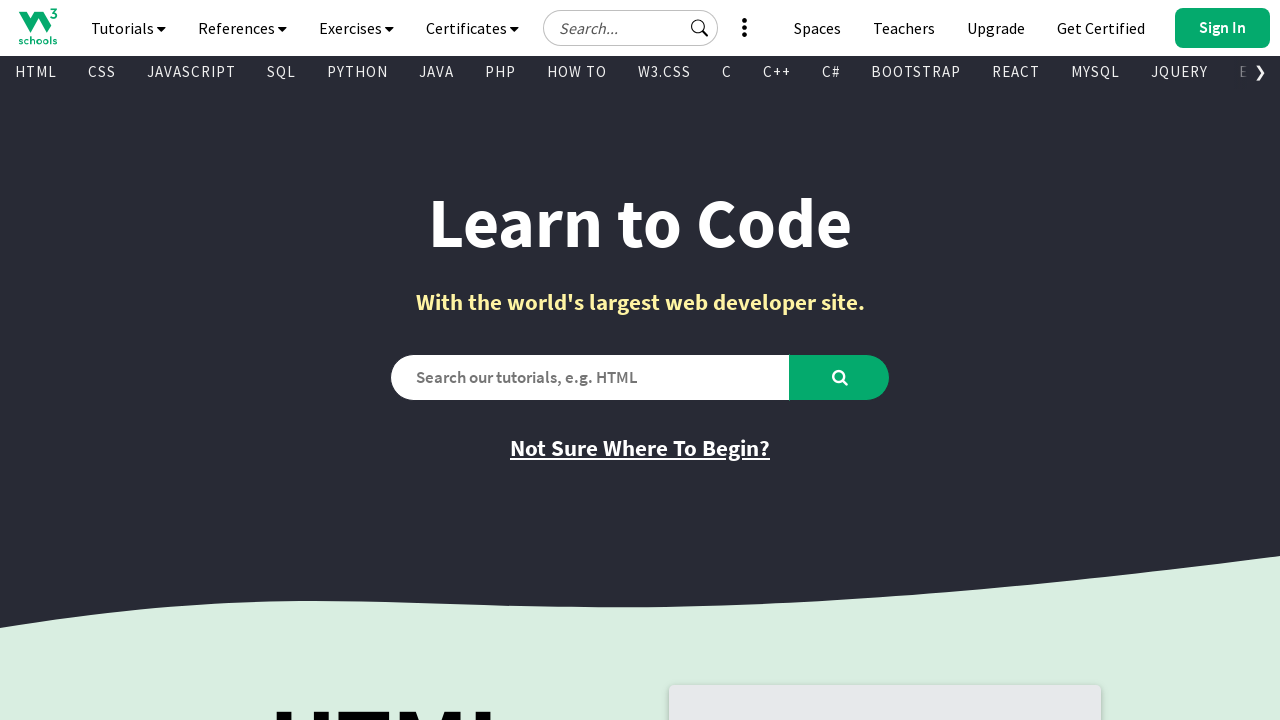

Retrieved text content from visible link: '
        
          Introduction to Programming
        
      '
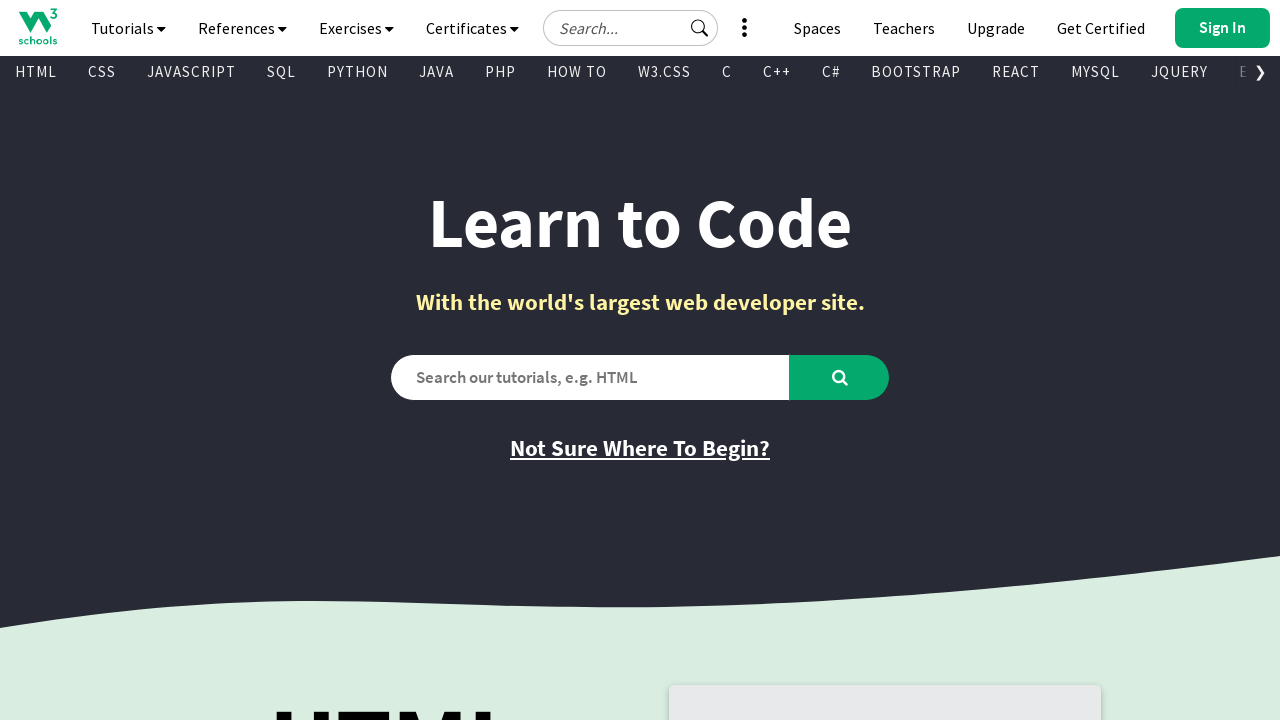

Retrieved href attribute from link: '/programming/index.php'
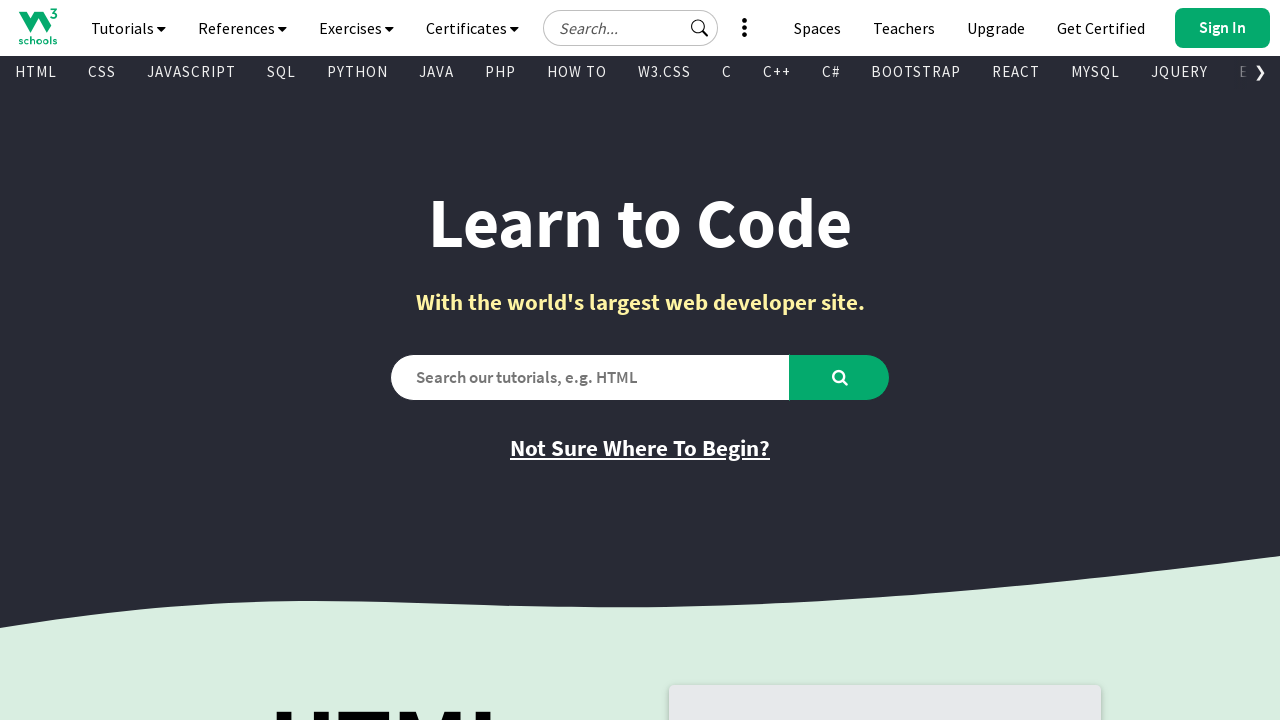

Retrieved text content from visible link: '
        
          Bash
        
      '
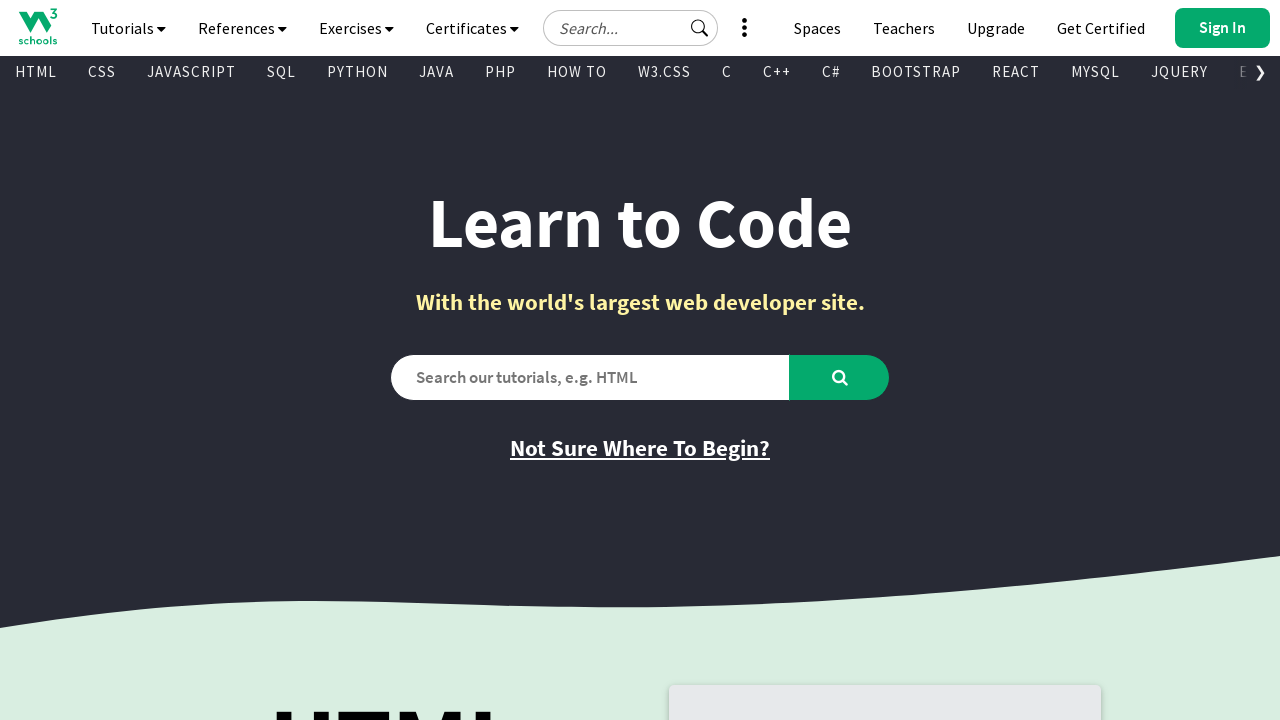

Retrieved href attribute from link: '/bash/index.php'
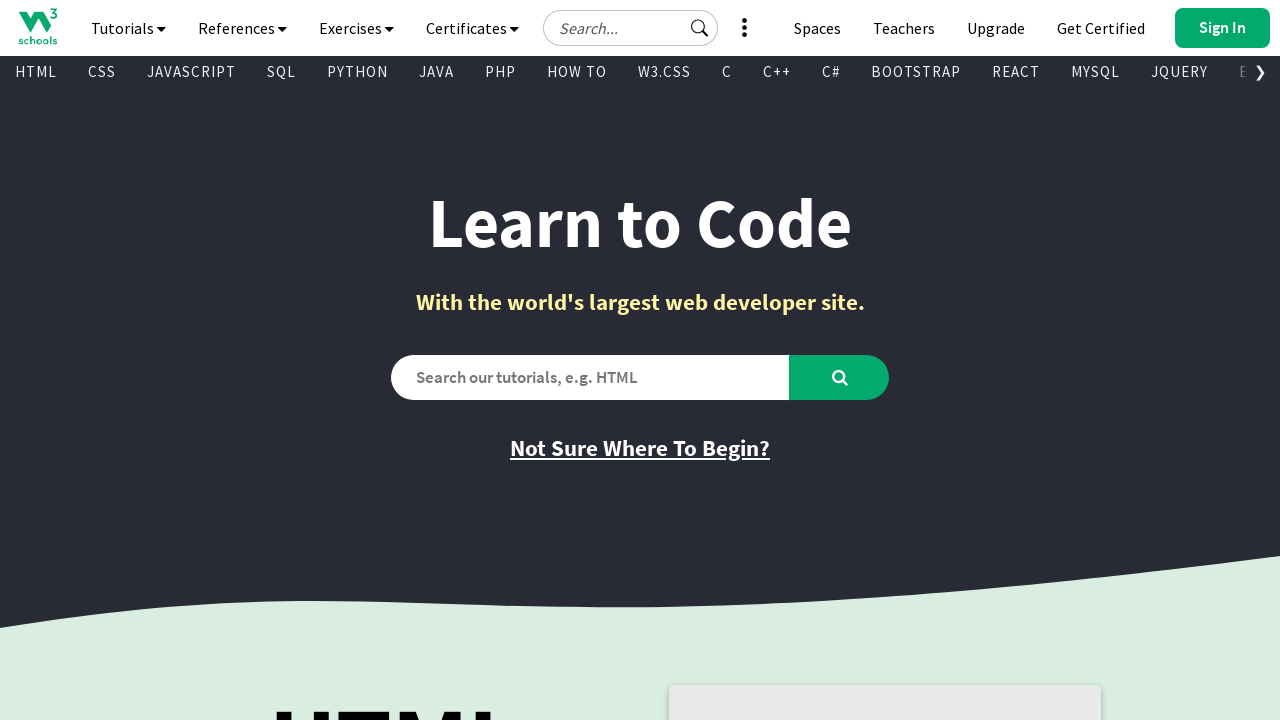

Retrieved text content from visible link: '
        
          Swift
        
      '
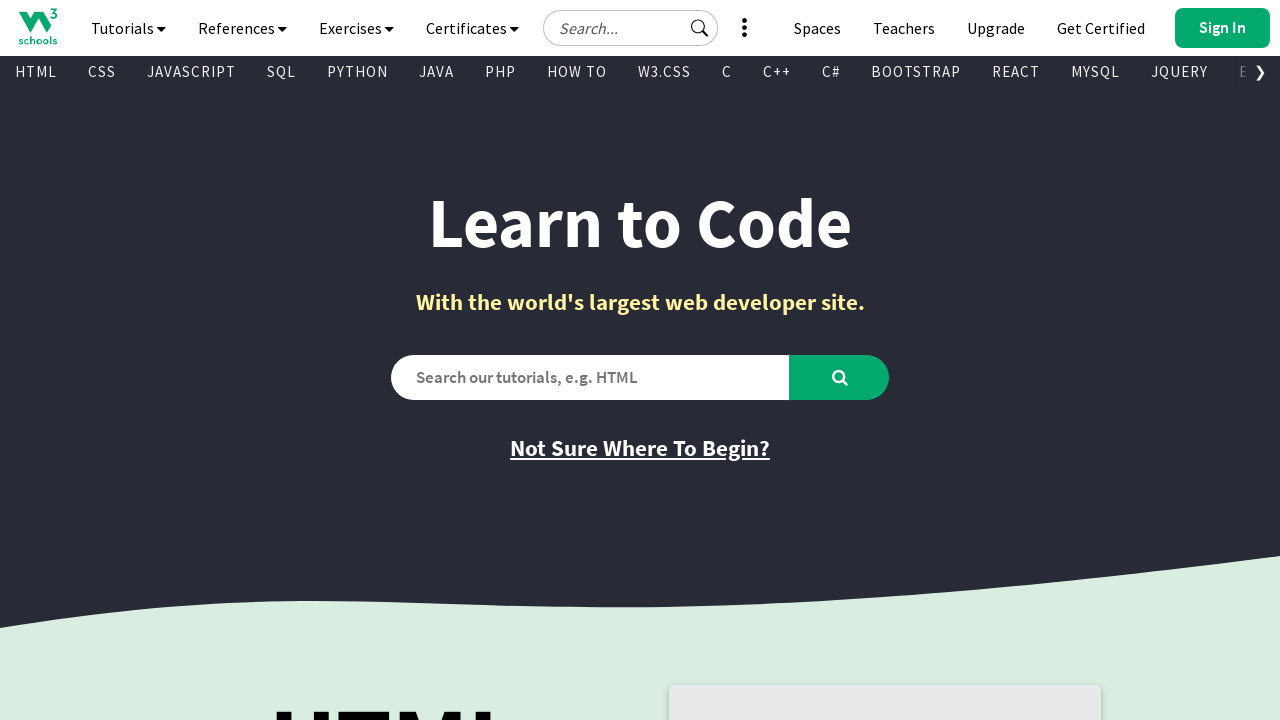

Retrieved href attribute from link: '/swift/default.asp'
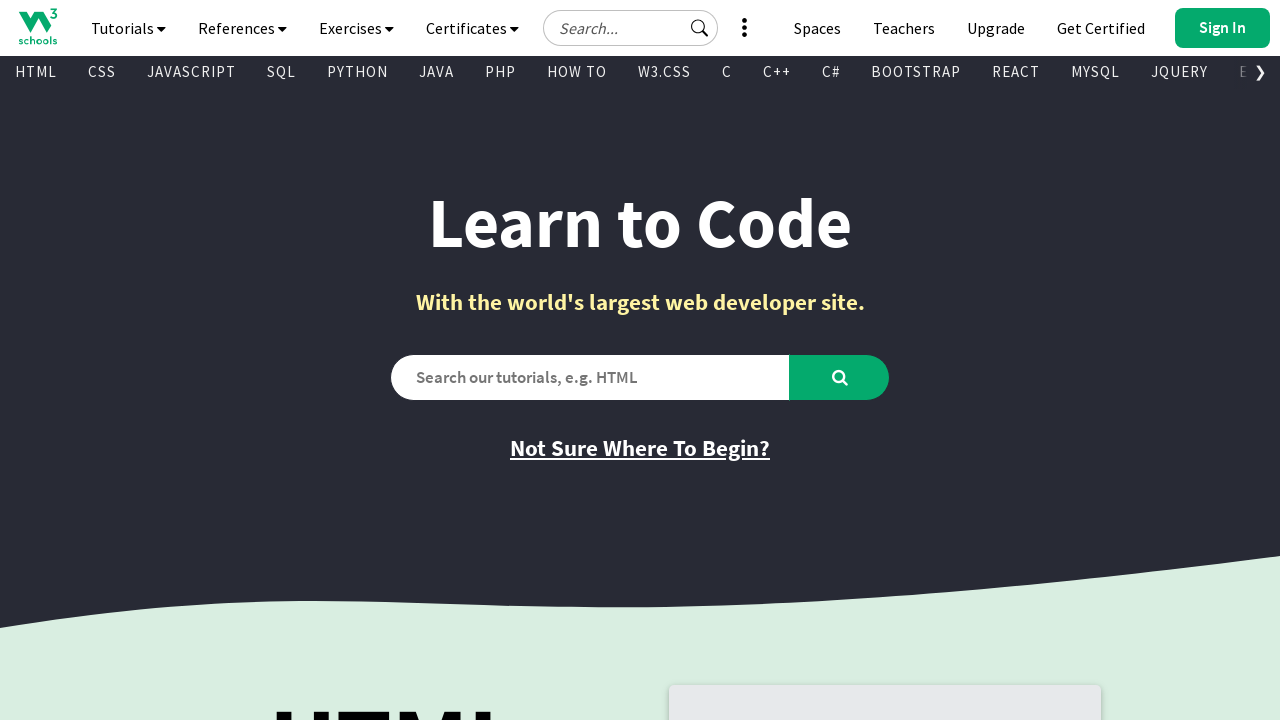

Retrieved text content from visible link: '
        
          Angular
        
      '
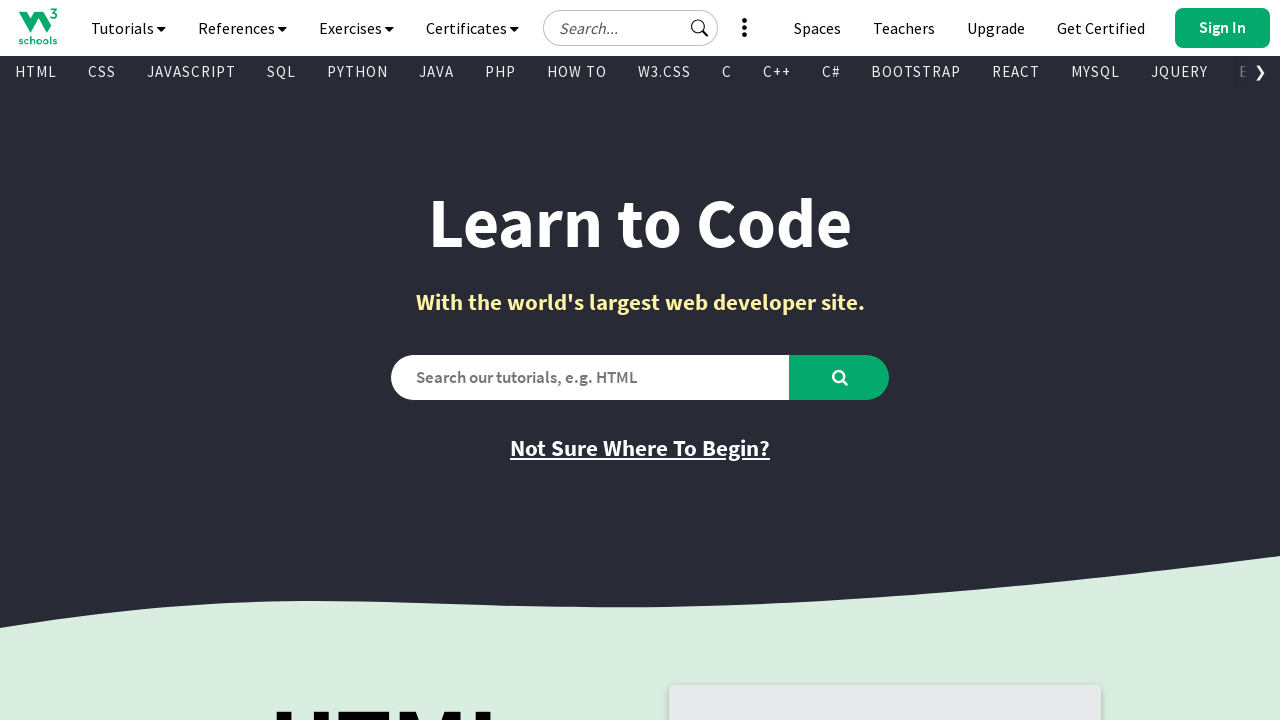

Retrieved href attribute from link: '/angular/default.asp'
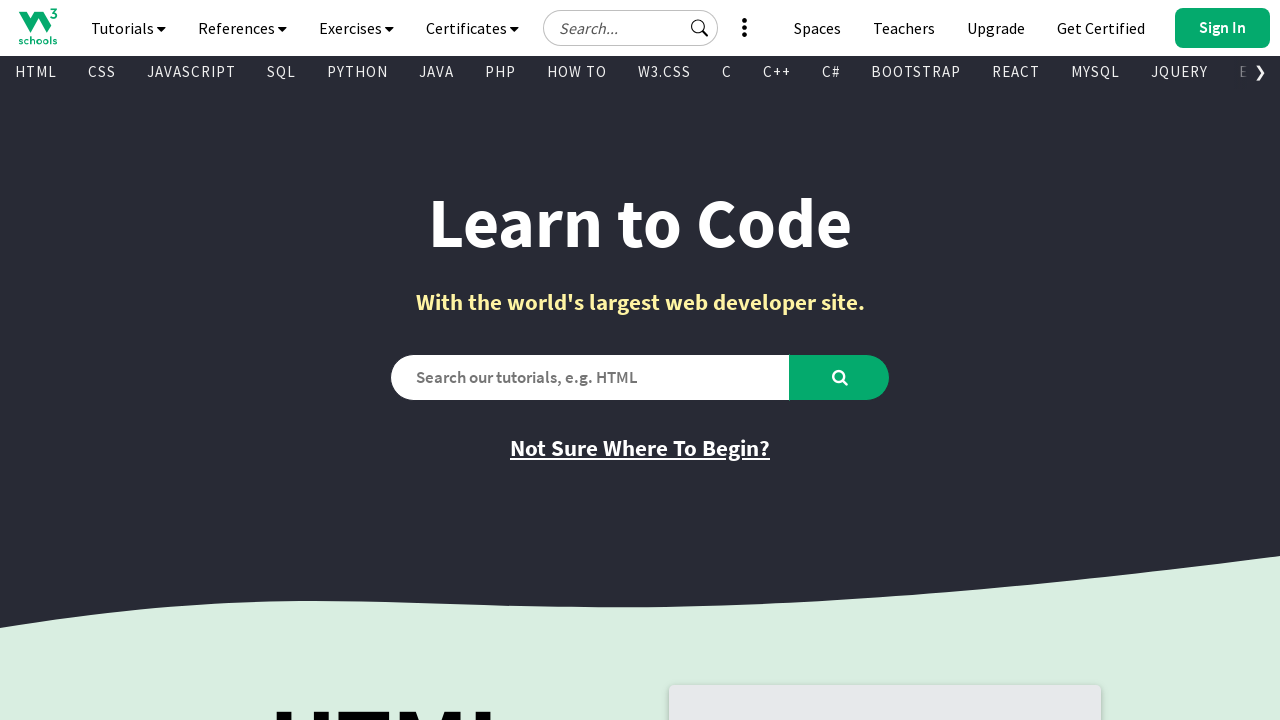

Retrieved text content from visible link: 'Sign Up'
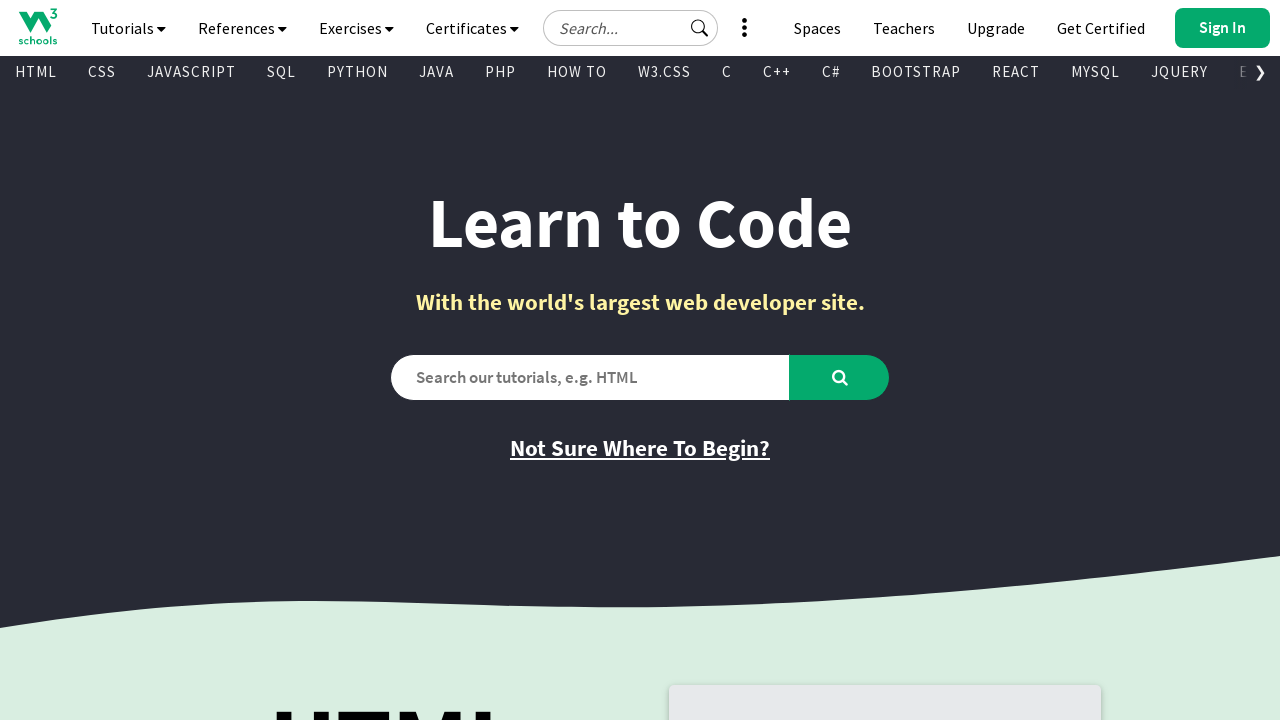

Retrieved href attribute from link: 'https://profile.w3schools.com/sign-up?redirect_url=https%3A%2F%2Fwww.w3schools.com%2F'
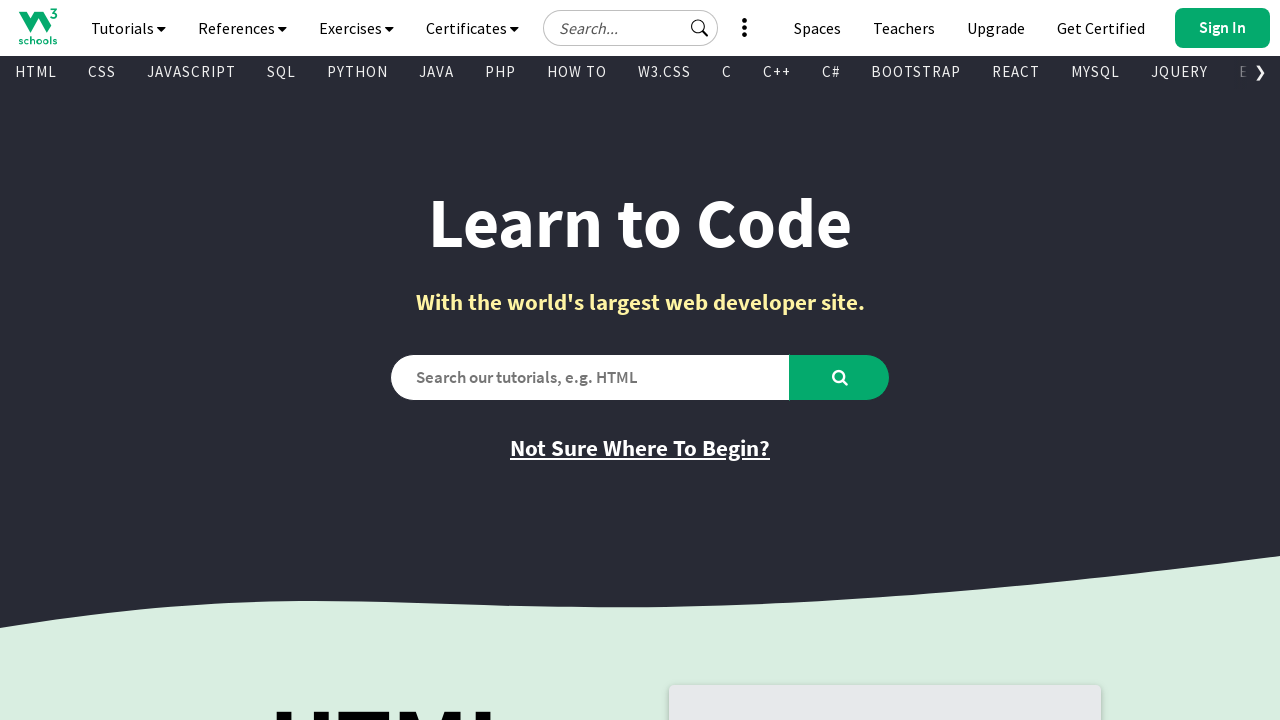

Retrieved text content from visible link: 'Try Frontend Editor (HTML/CSS/JS)'
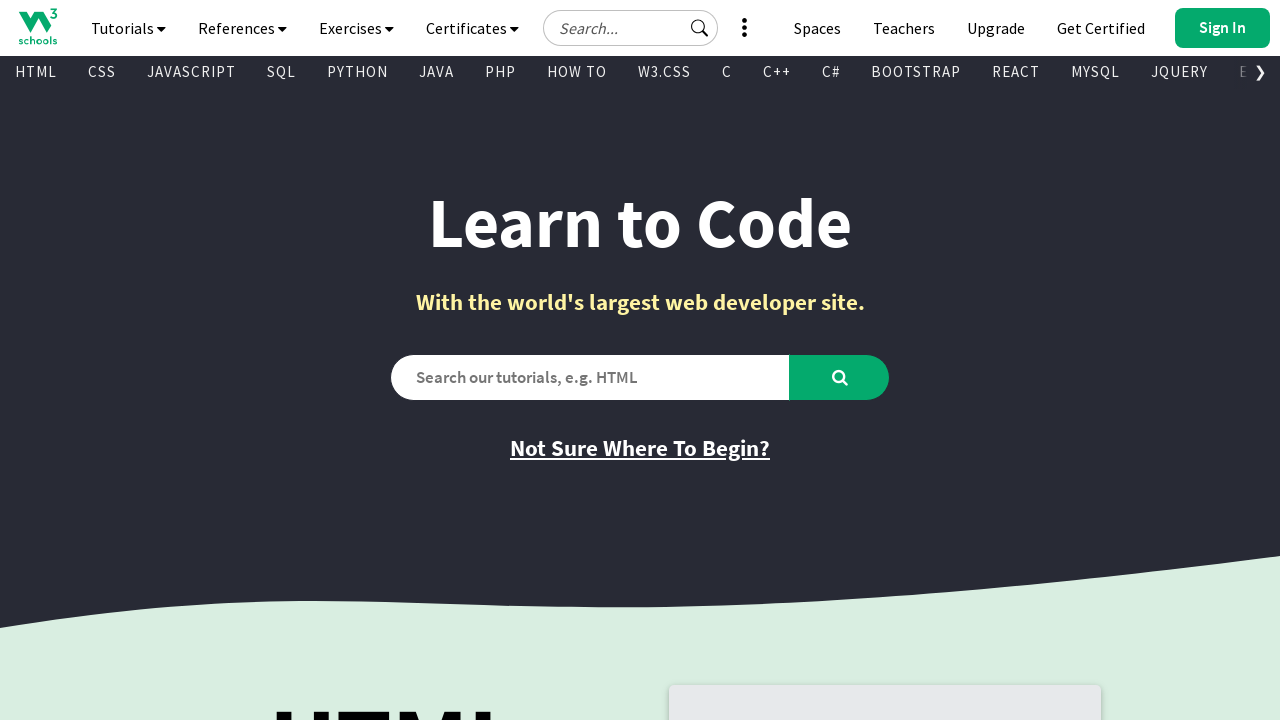

Retrieved href attribute from link: '/tryit/tryit.asp?filename=tryhtml_hello'
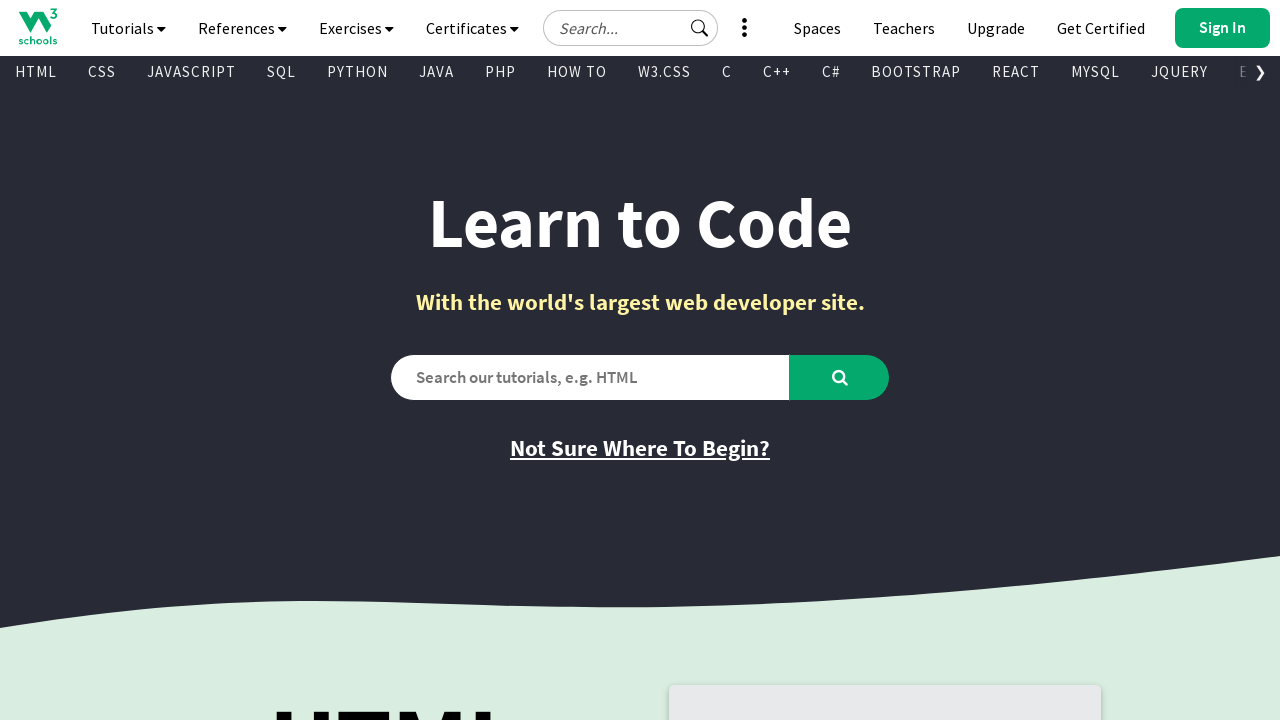

Retrieved text content from visible link: 'Try Backend Editor (Python/PHP/Java/C..)'
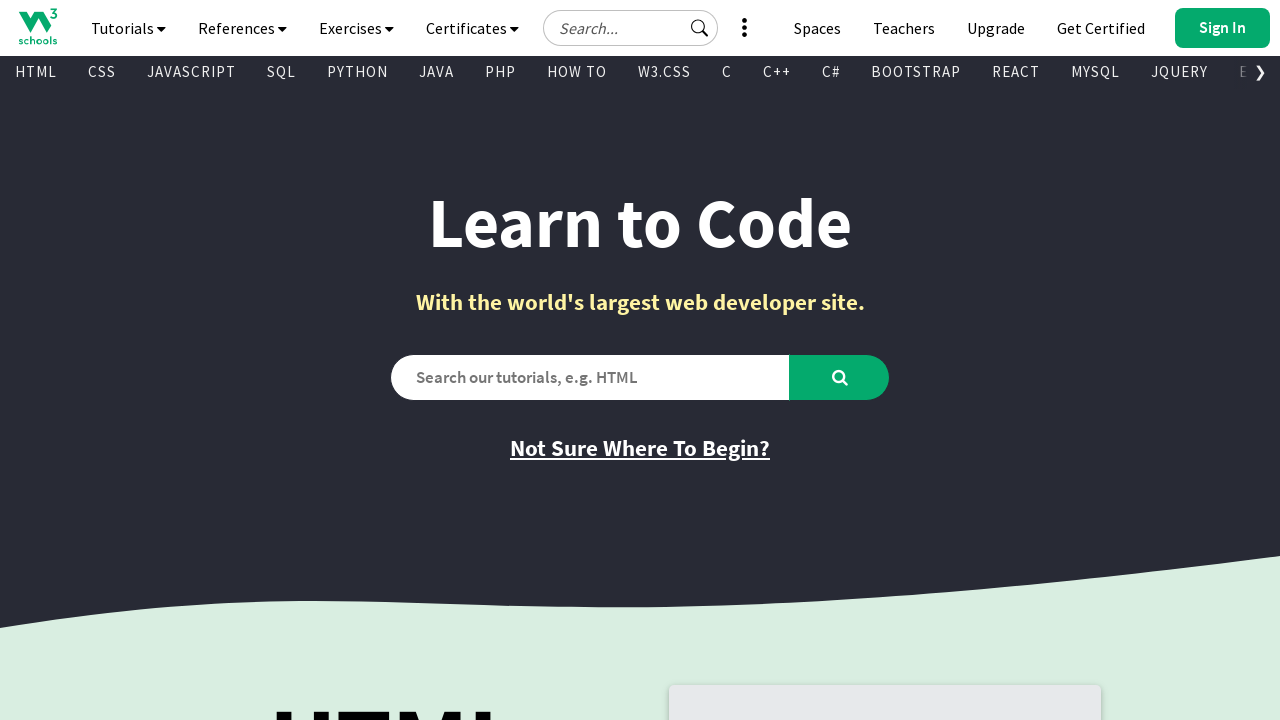

Retrieved href attribute from link: '/tryit/trycompiler.asp?filename=demo_python'
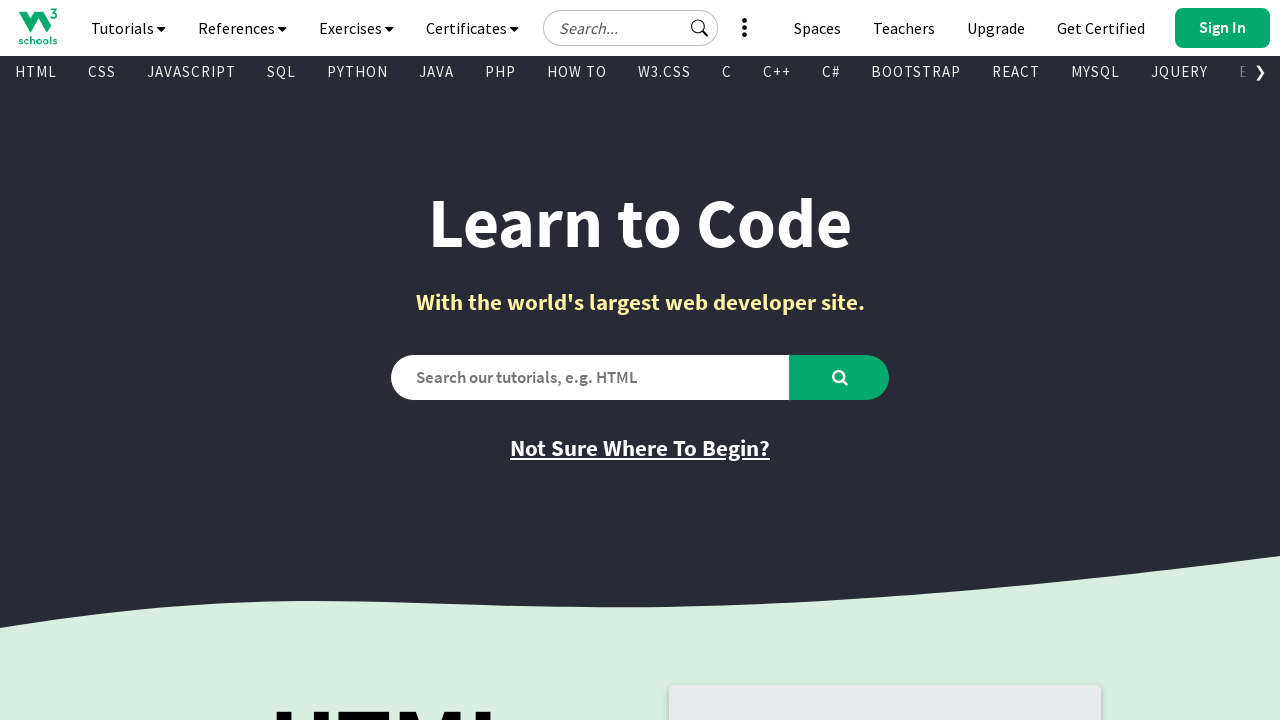

Retrieved text content from visible link: 'W3Schools Spaces'
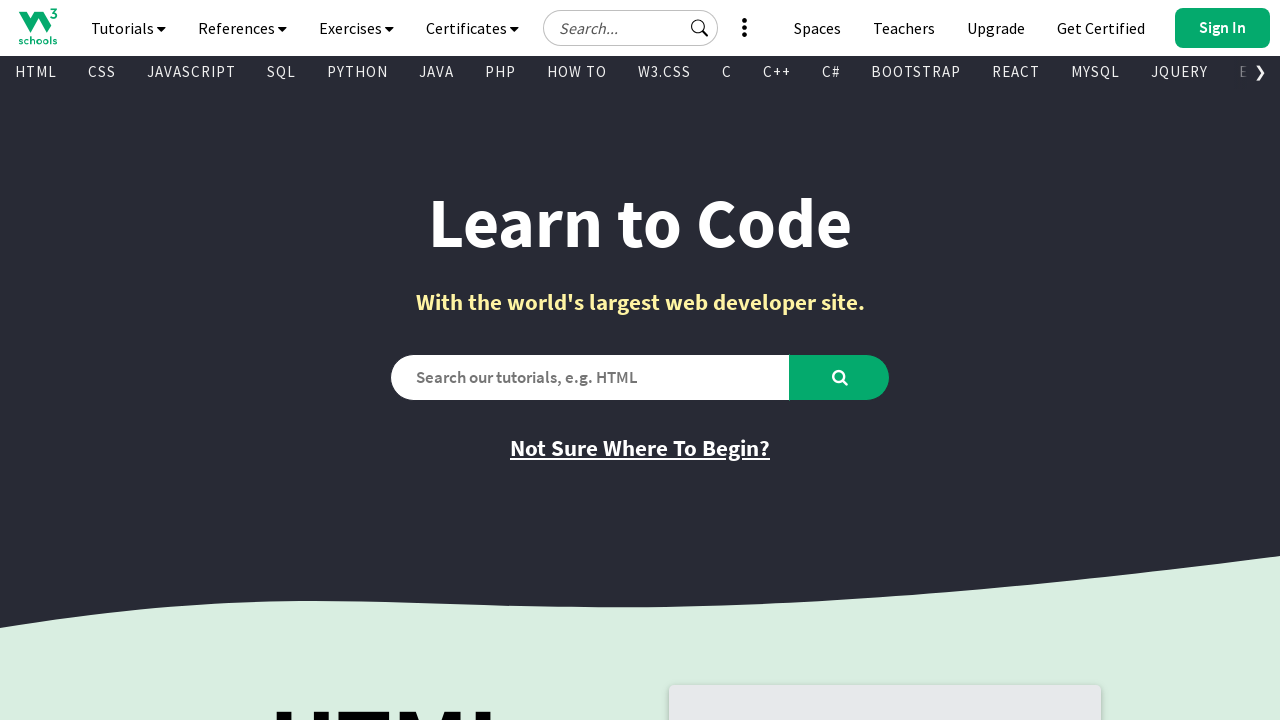

Retrieved href attribute from link: '/spaces/index.php'
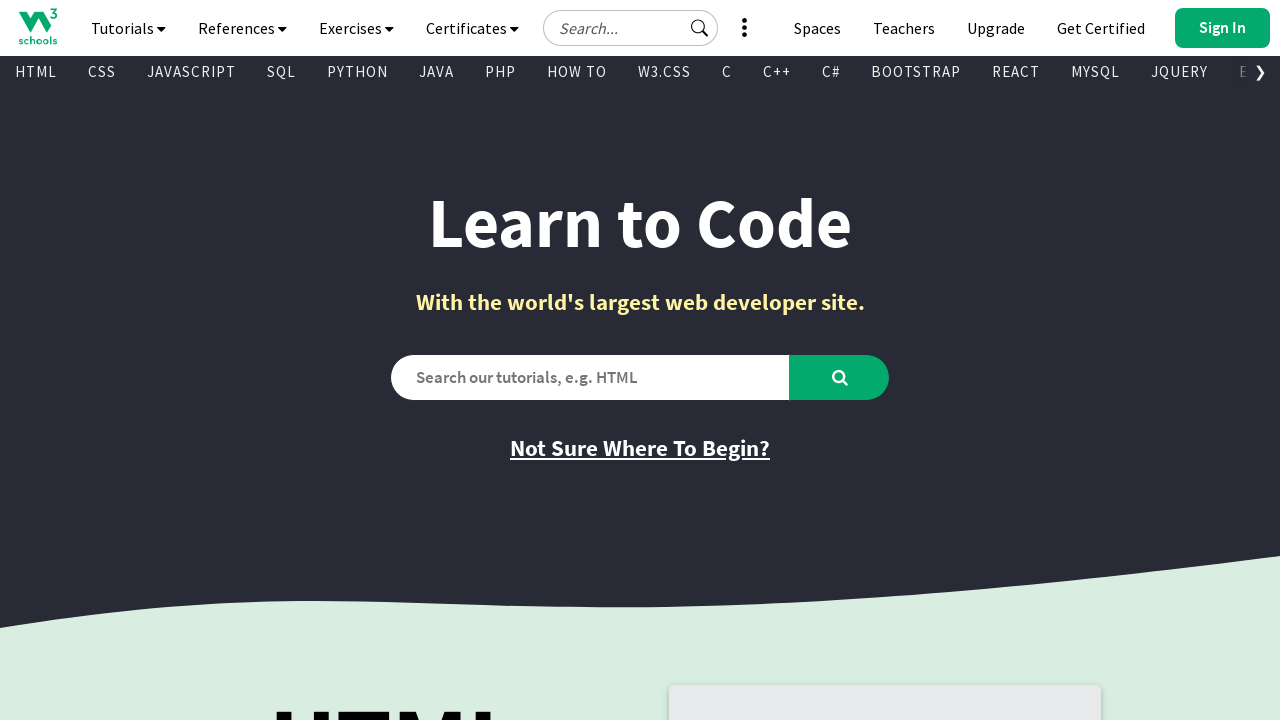

Retrieved text content from visible link: 'Learn More'
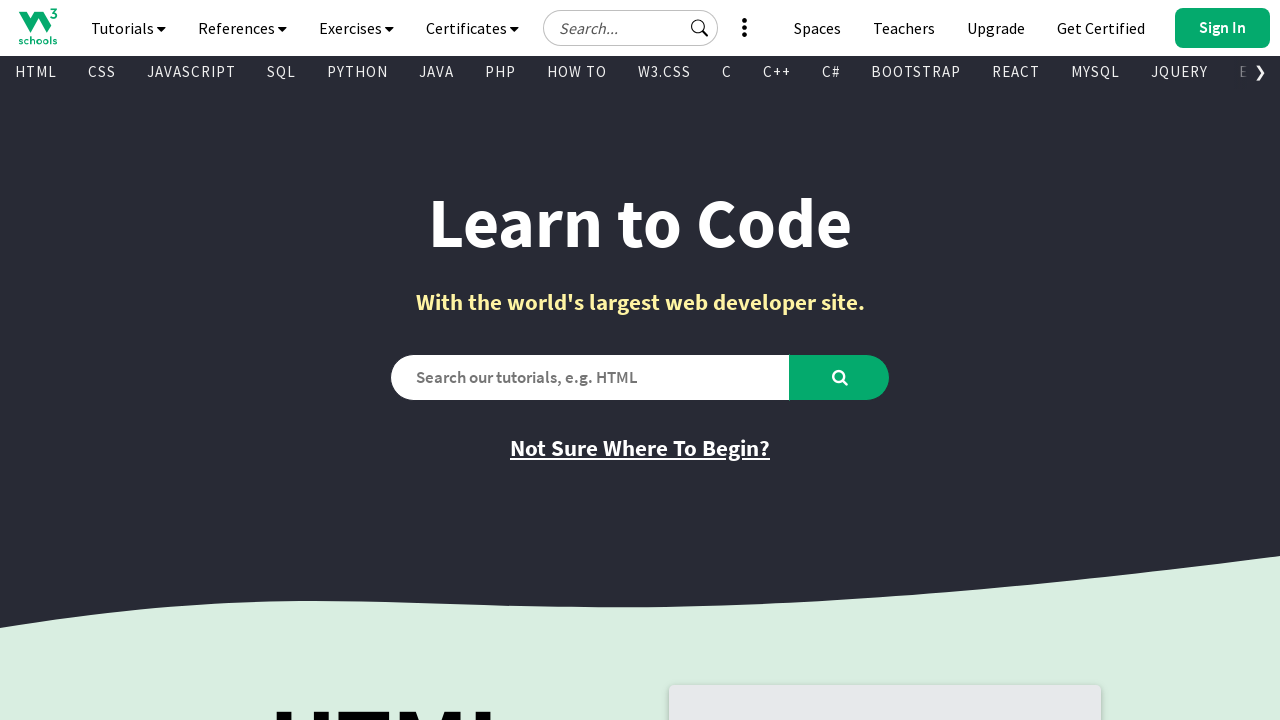

Retrieved href attribute from link: '/spaces/index.php'
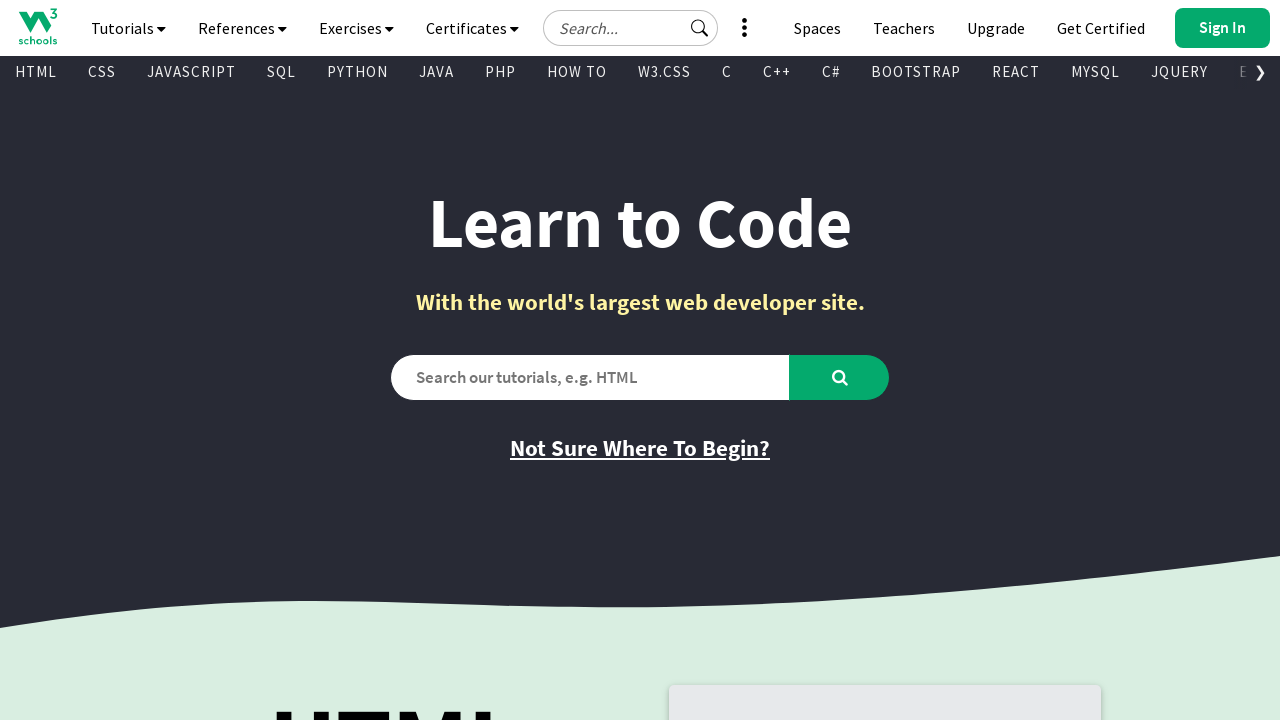

Retrieved text content from visible link: 'Learn More'
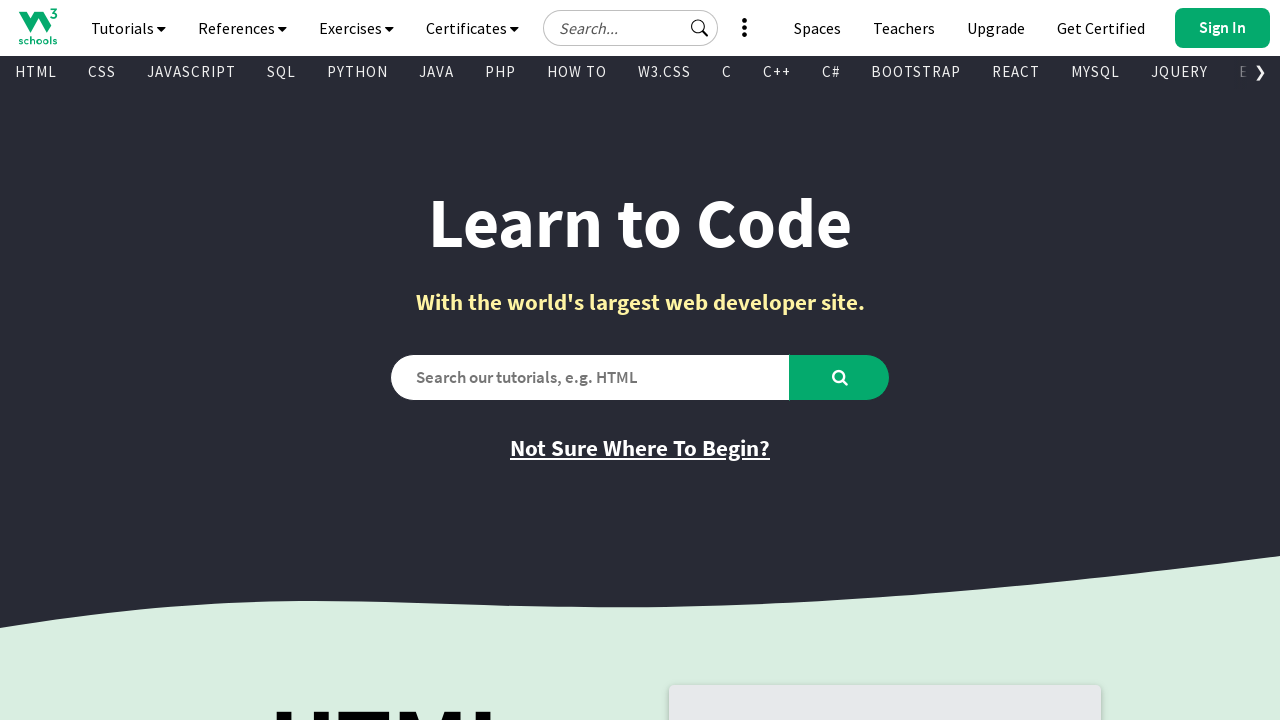

Retrieved href attribute from link: 'https://order.w3schools.com/plans'
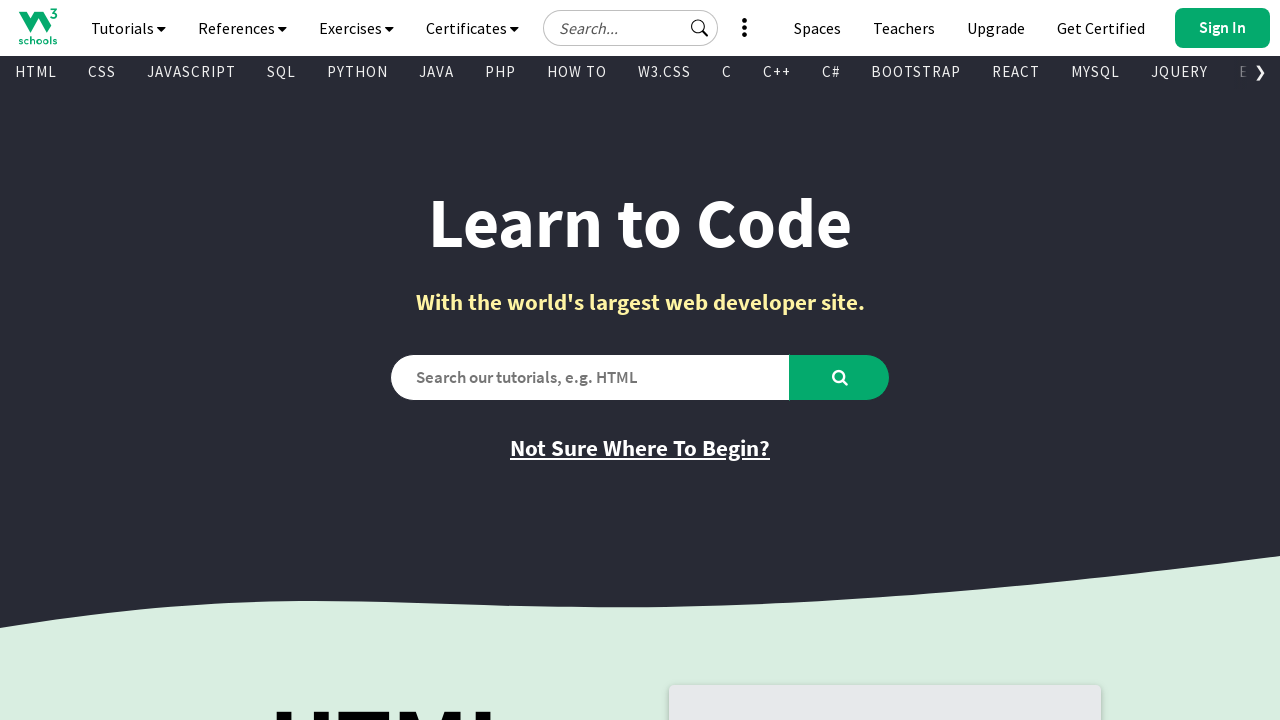

Retrieved text content from visible link: 'Learn More'
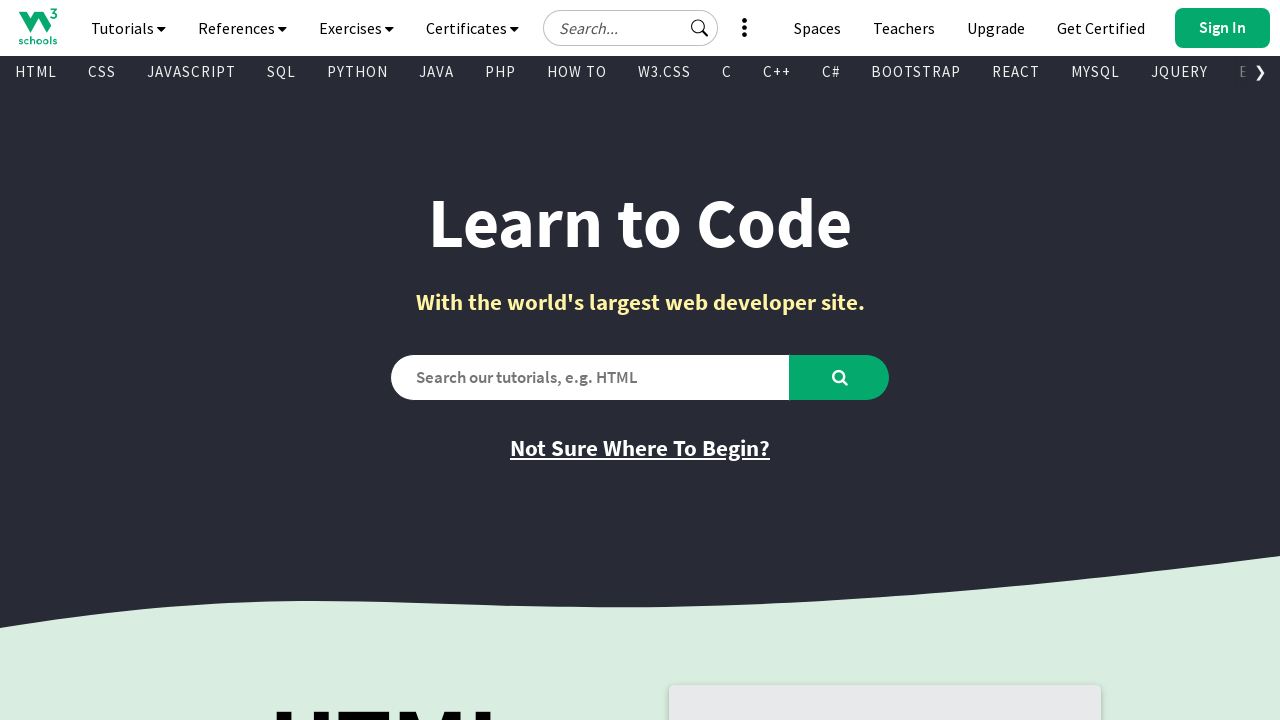

Retrieved href attribute from link: '/academy/index.php'
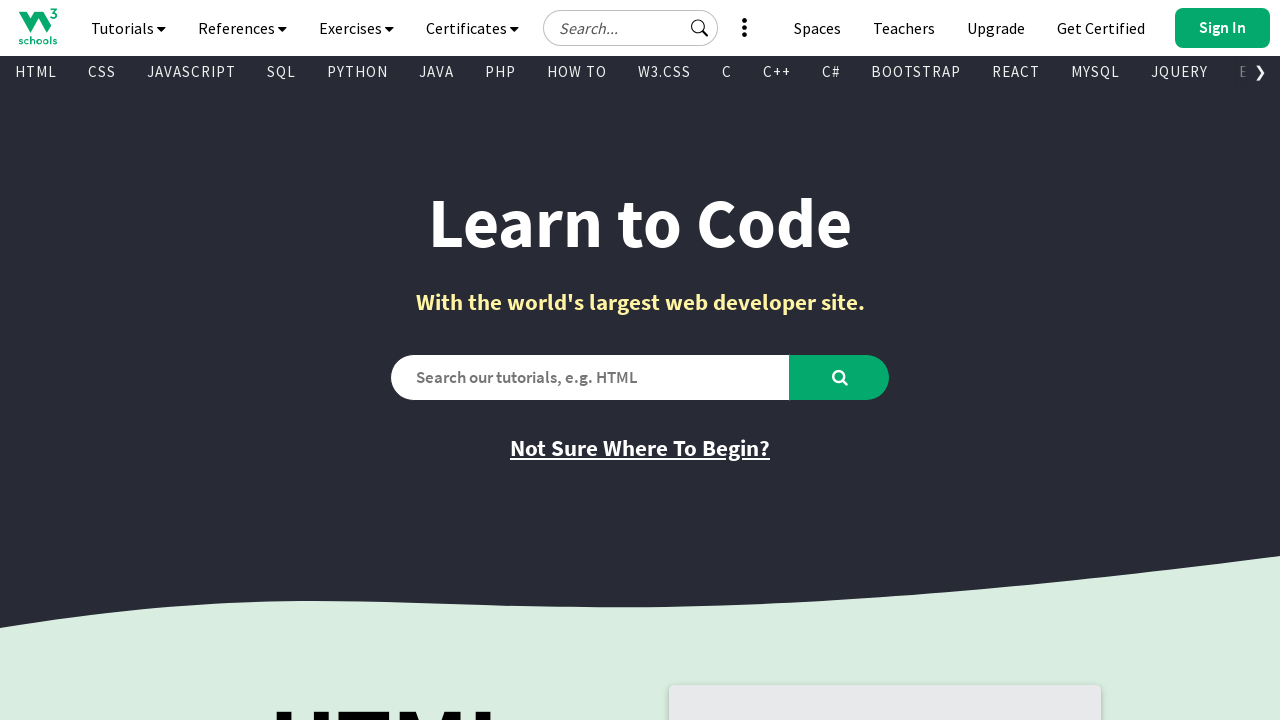

Retrieved text content from visible link: '
      
        
        
      
      '
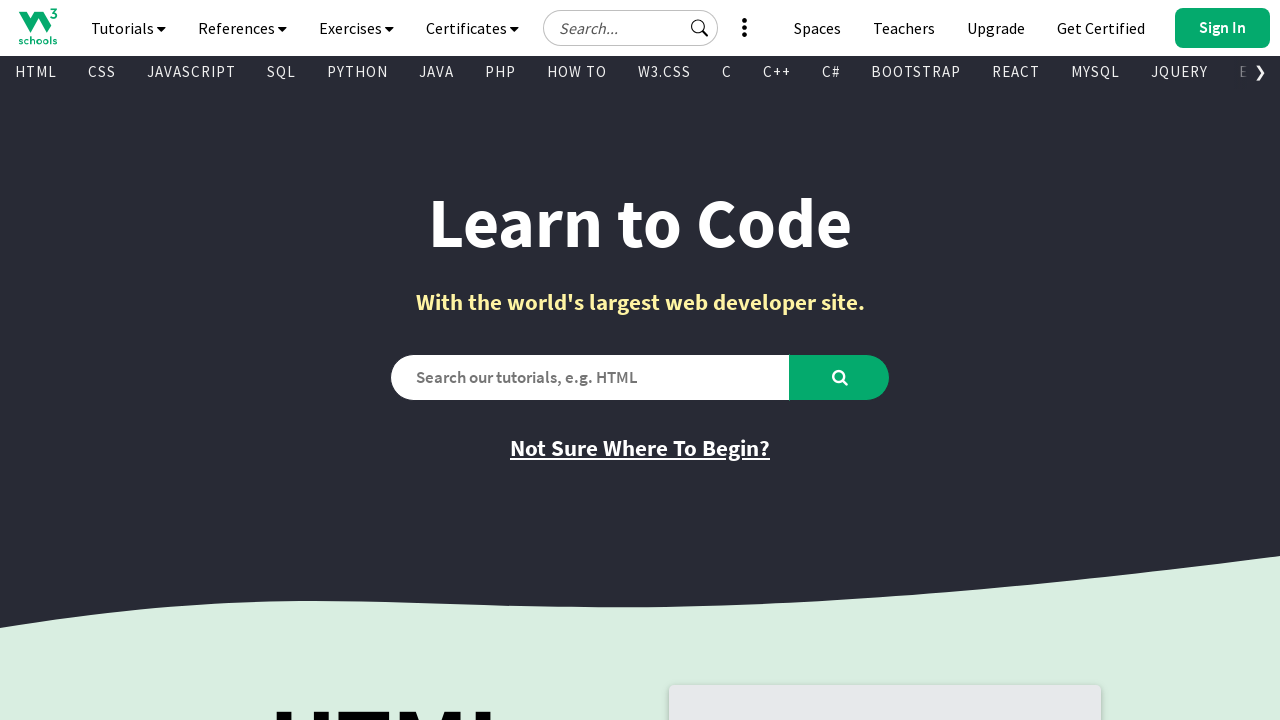

Retrieved href attribute from link: '/academy/index.php'
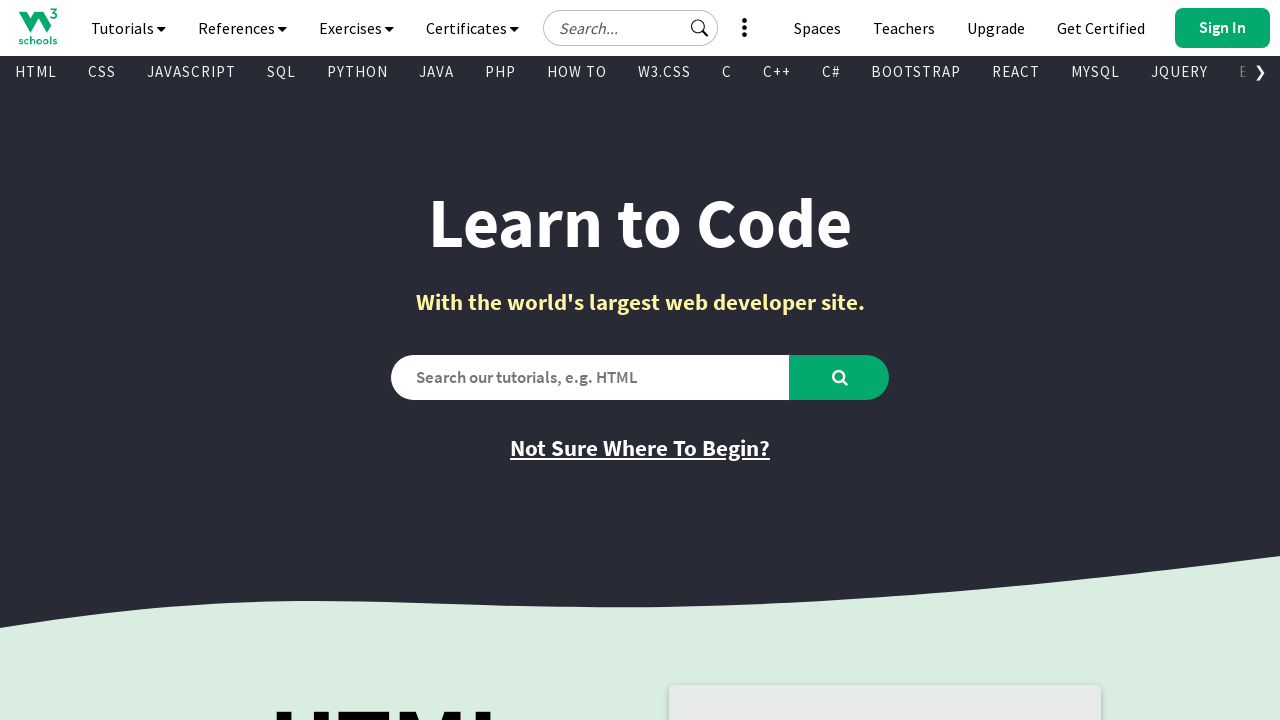

Retrieved text content from visible link: '
    
      
      
    
  '
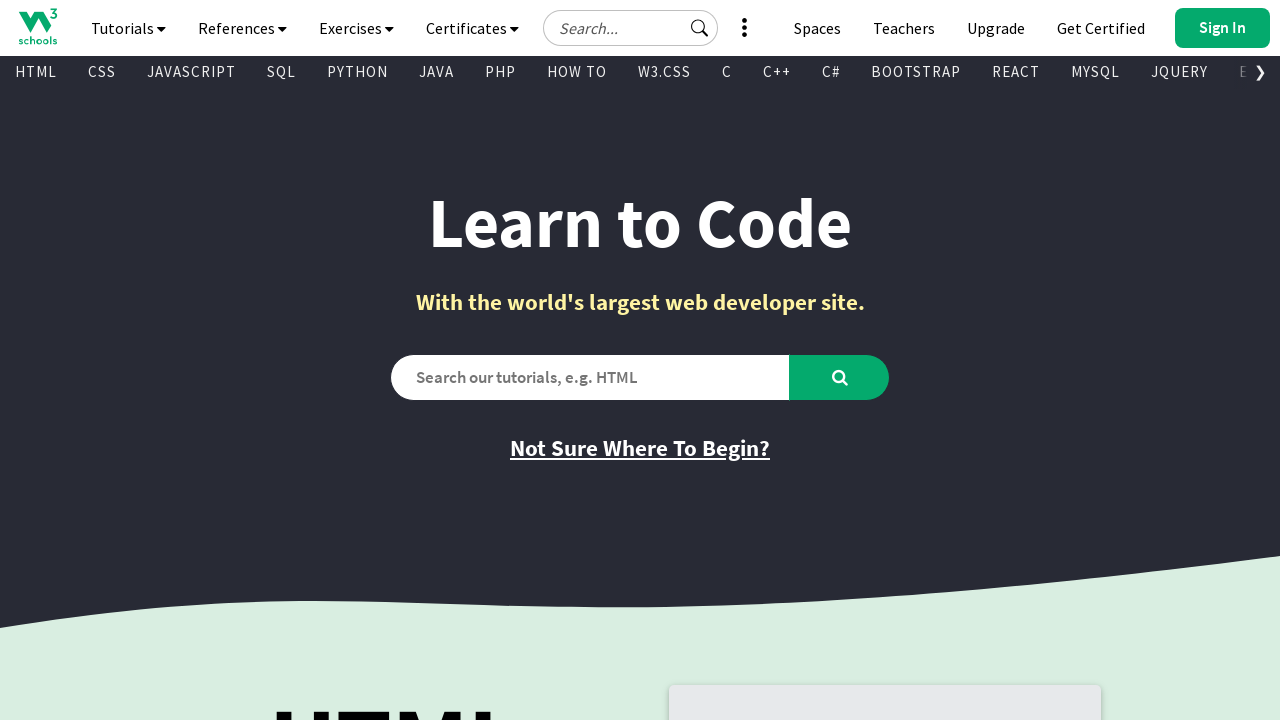

Retrieved href attribute from link: '/colors/colors_picker.asp'
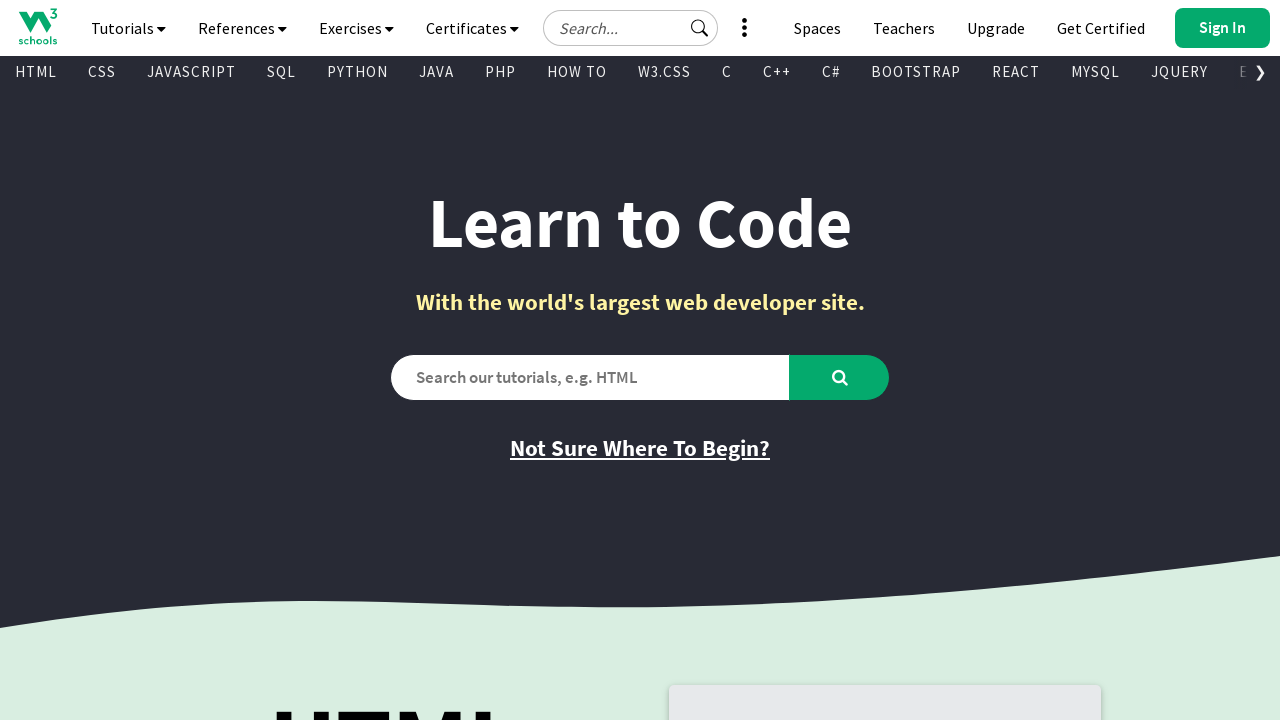

Retrieved text content from visible link: 'Play Game'
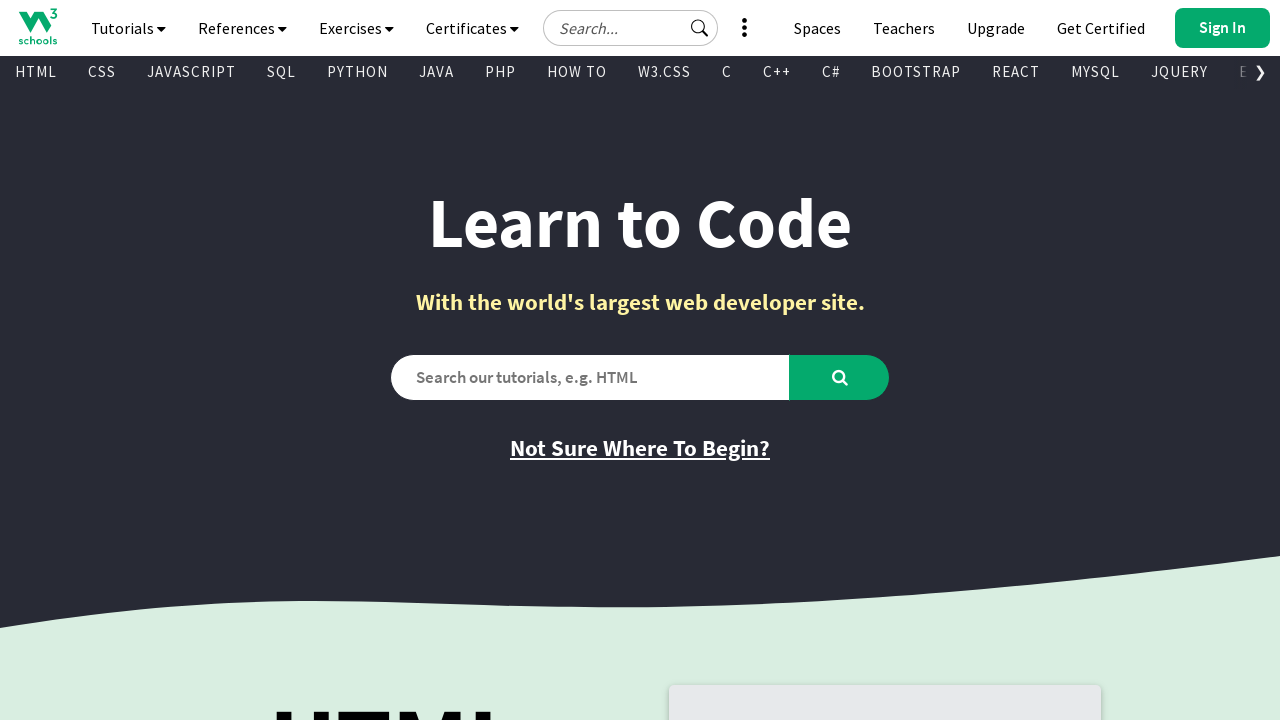

Retrieved href attribute from link: '/codegame/index.html'
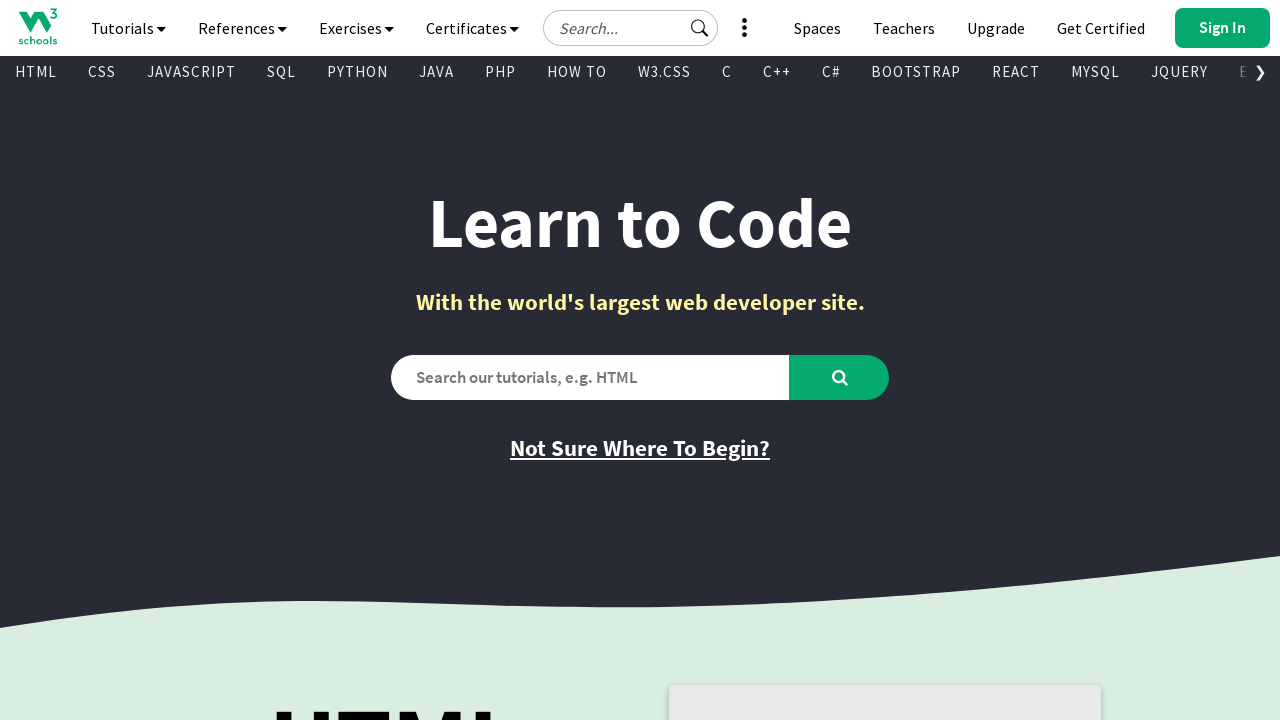

Retrieved text content from visible link: 'Exercises'
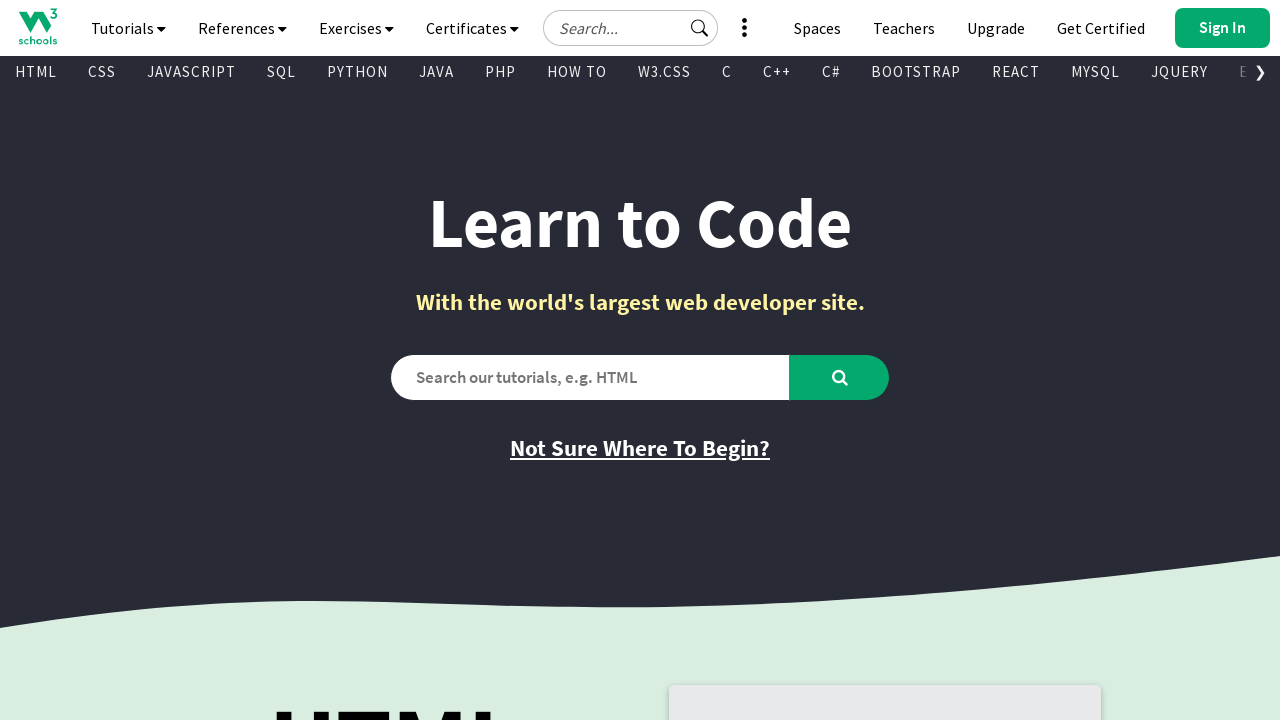

Retrieved href attribute from link: '/exercises/index.php'
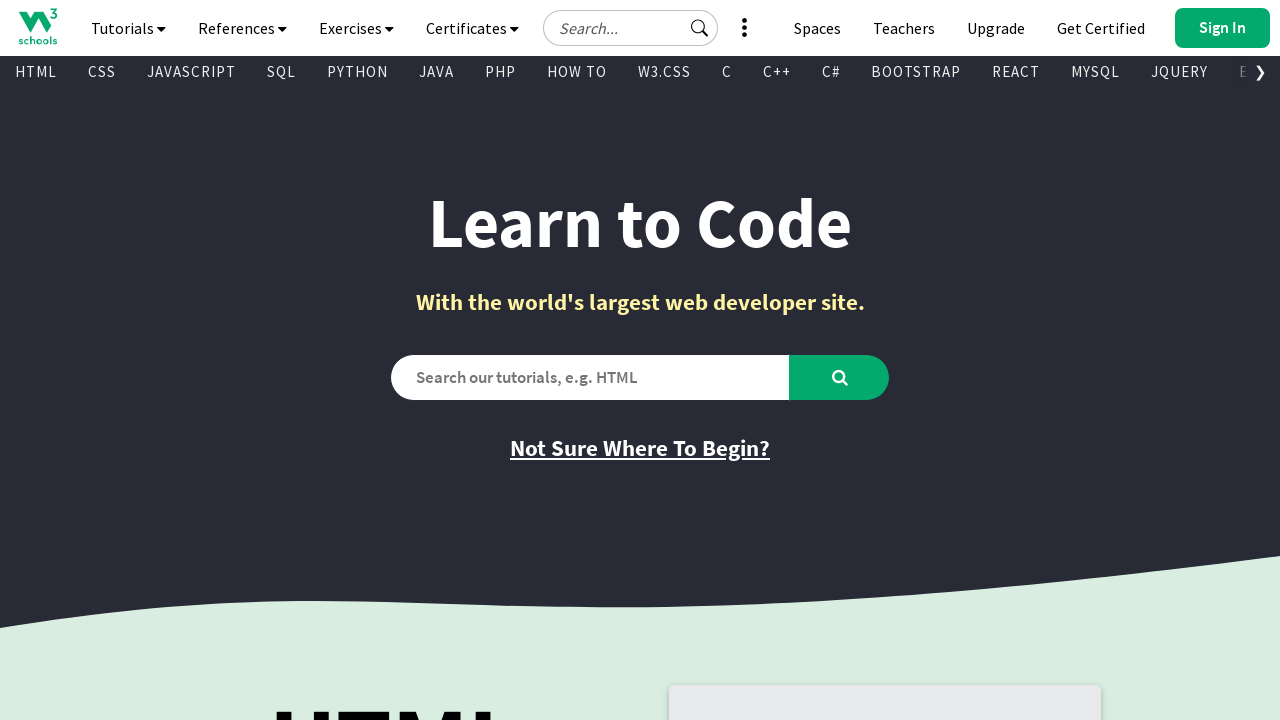

Retrieved text content from visible link: 'Quizzes'
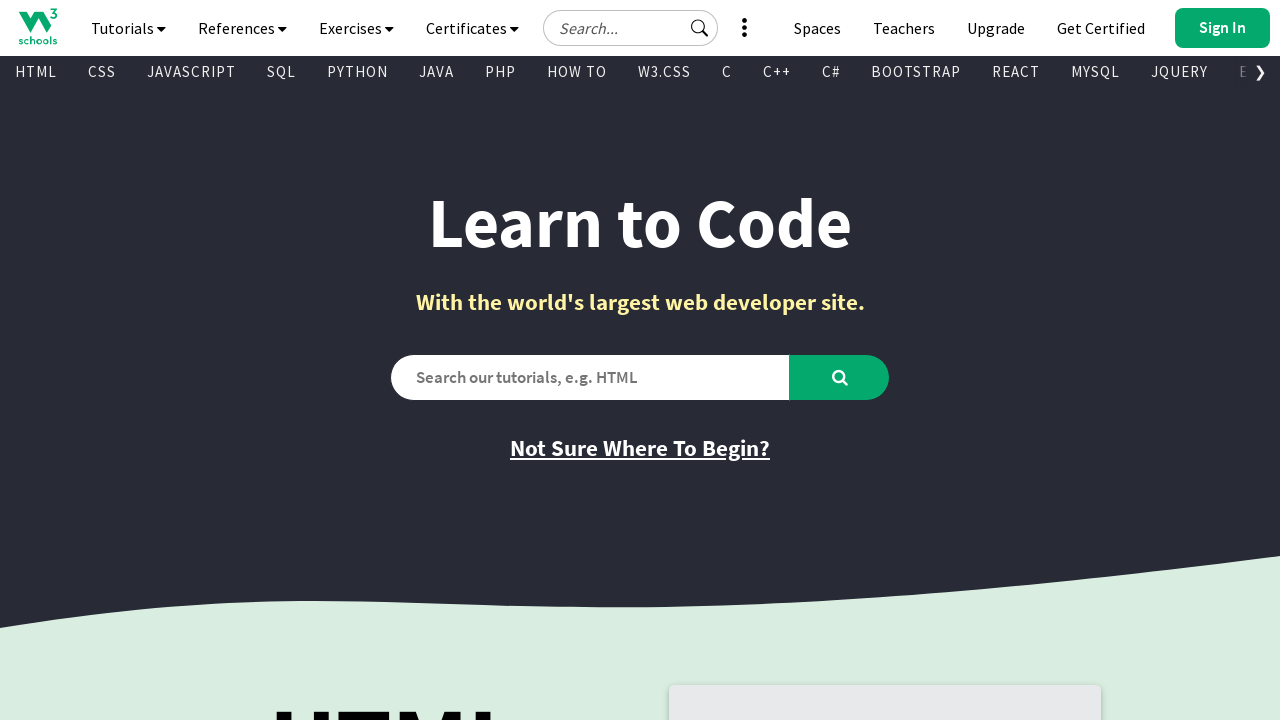

Retrieved href attribute from link: '/quiztest/default.asp'
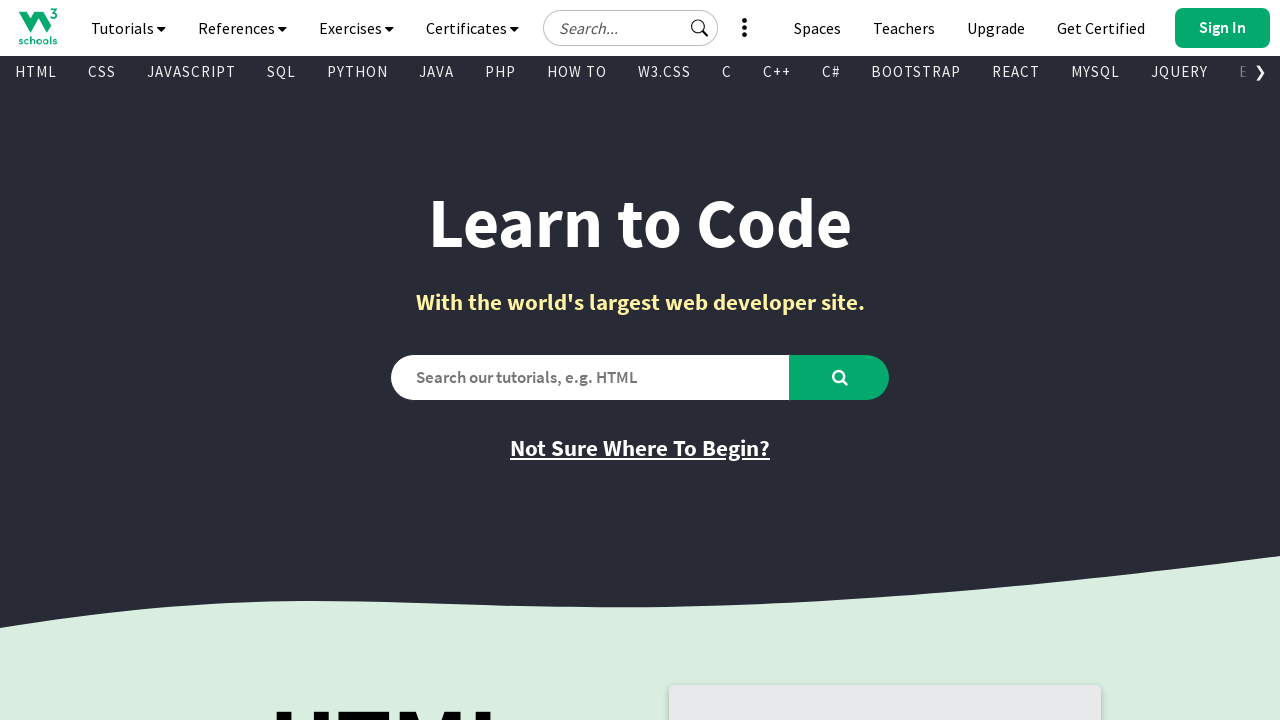

Retrieved text content from visible link: '
      
        
        
      
    '
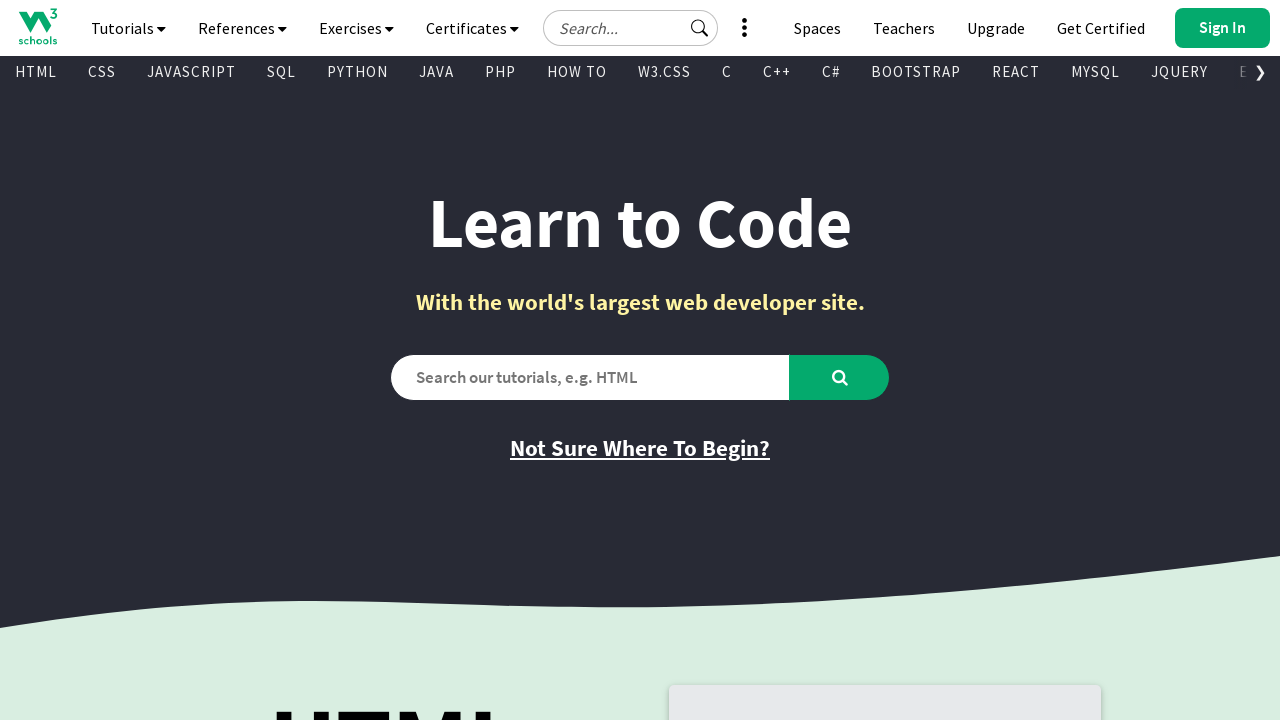

Retrieved href attribute from link: '/w3css/w3css_templates.asp'
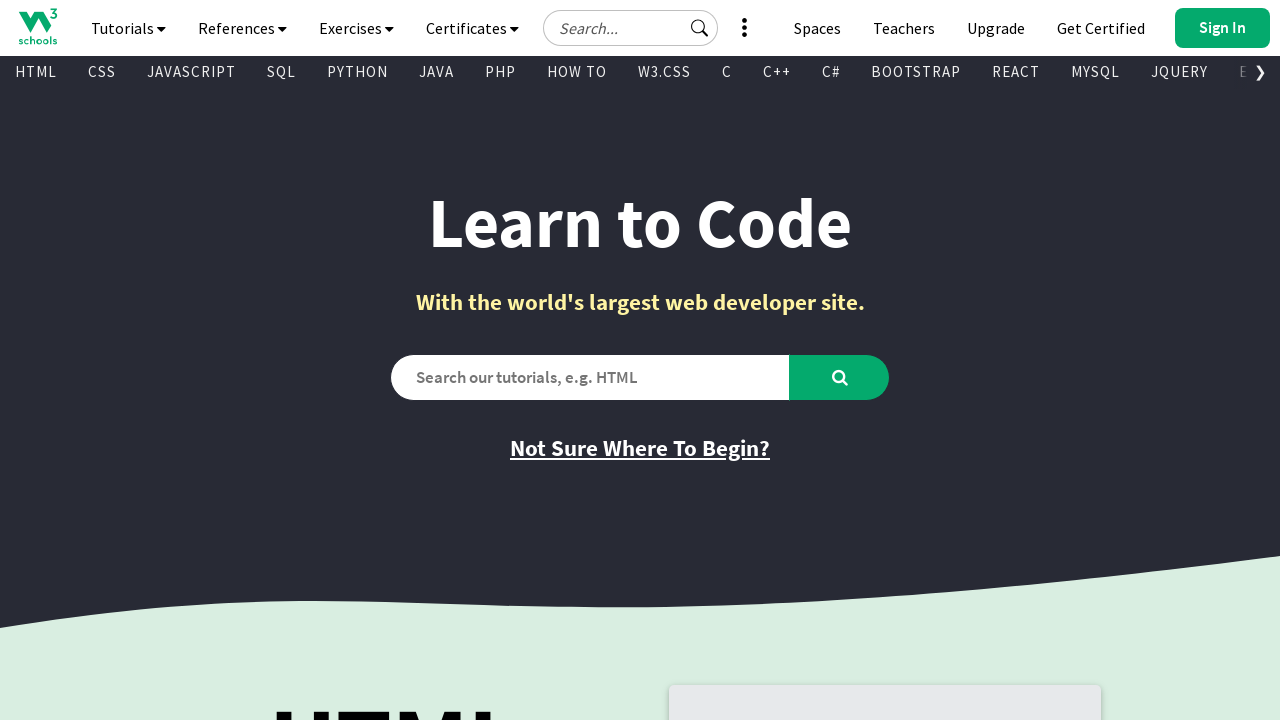

Retrieved text content from visible link: 'Browse Templates'
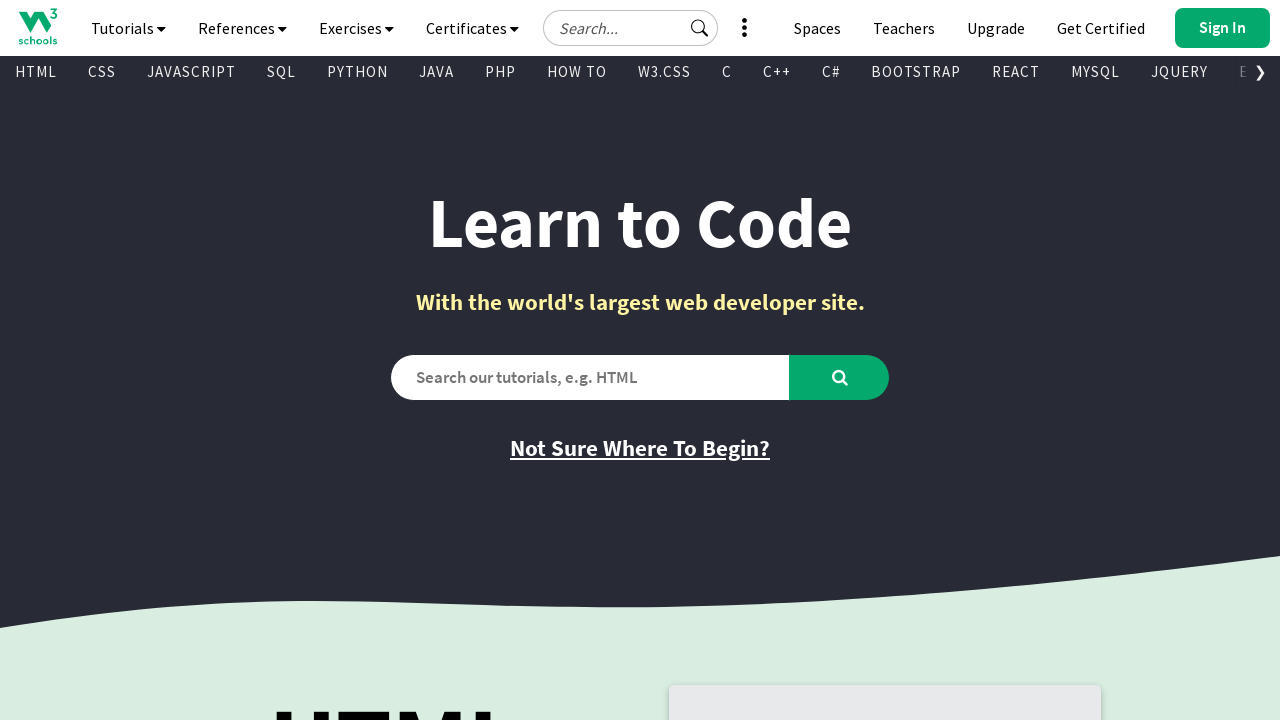

Retrieved href attribute from link: '/w3css/w3css_templates.asp'
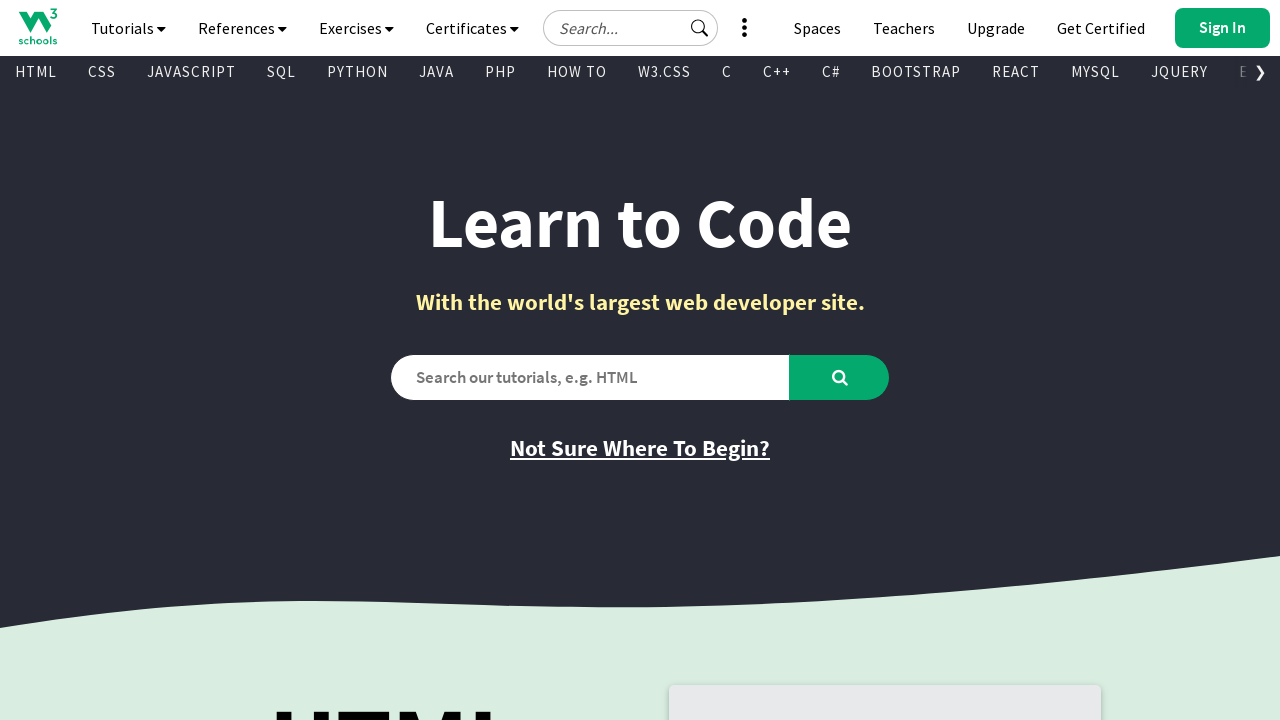

Retrieved text content from visible link: 'Get started'
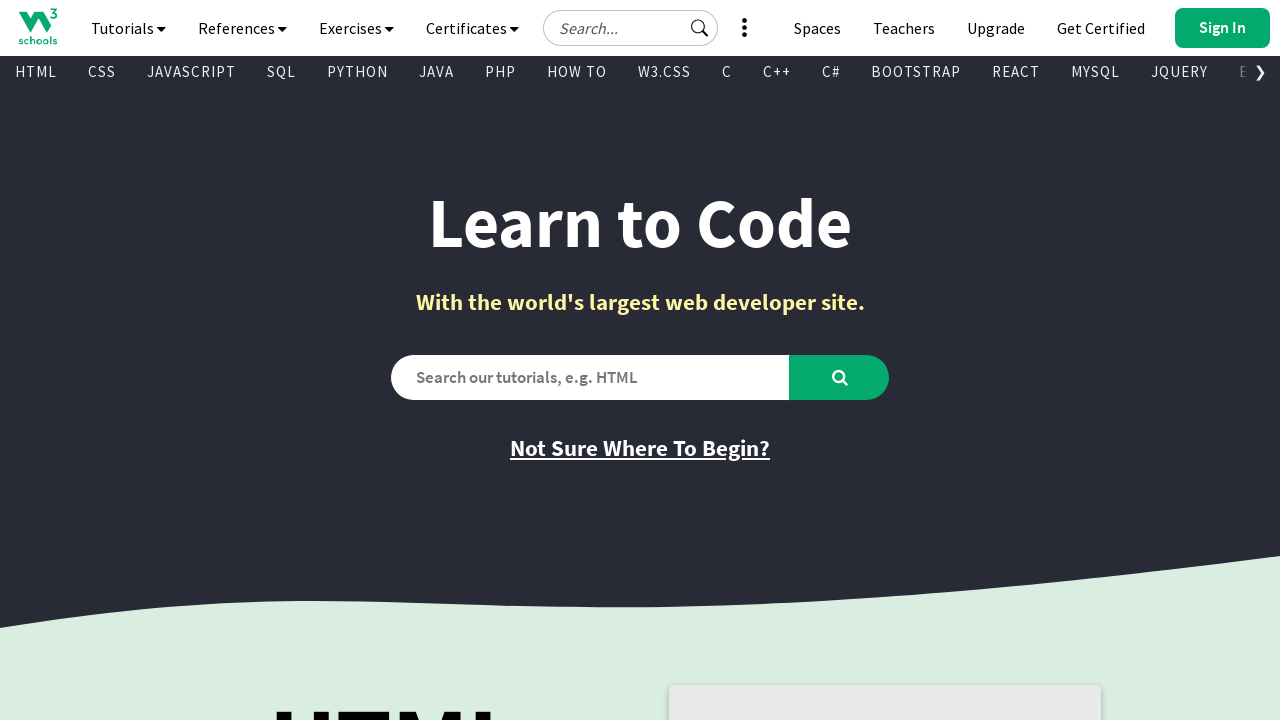

Retrieved href attribute from link: 'https://campus.w3schools.com/collections/course-catalog'
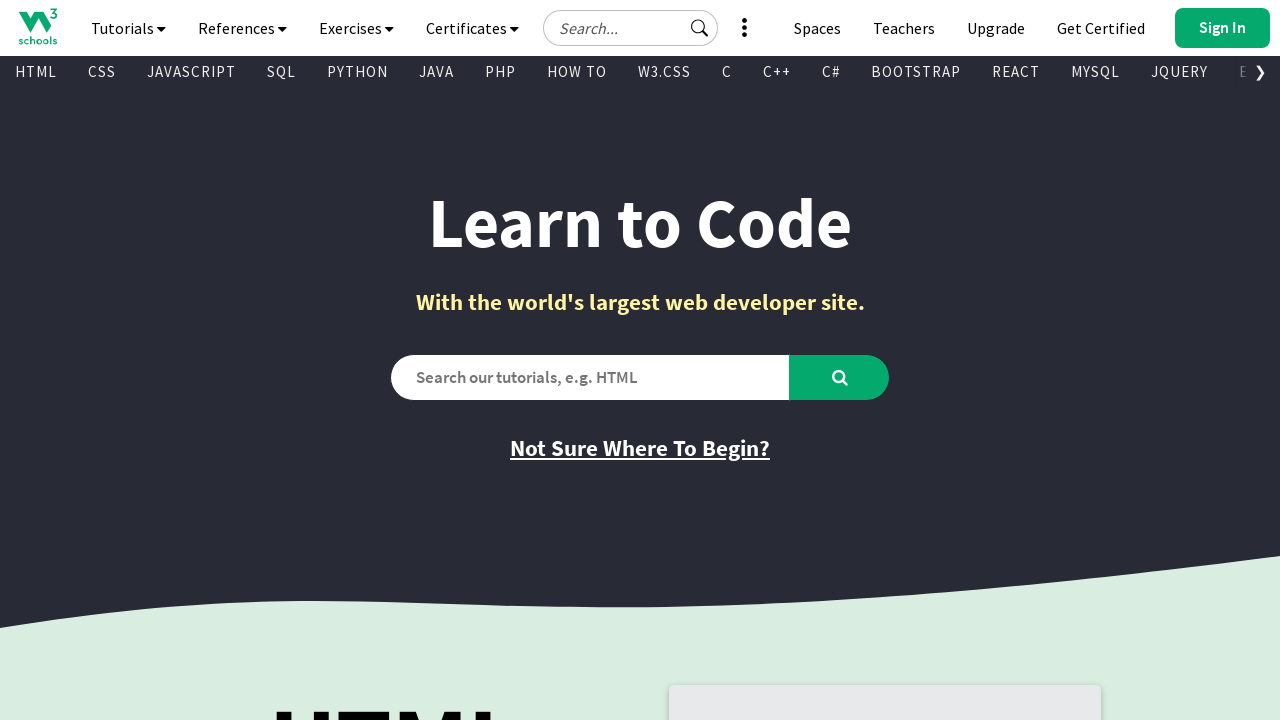

Retrieved text content from visible link: 'Learn How To'
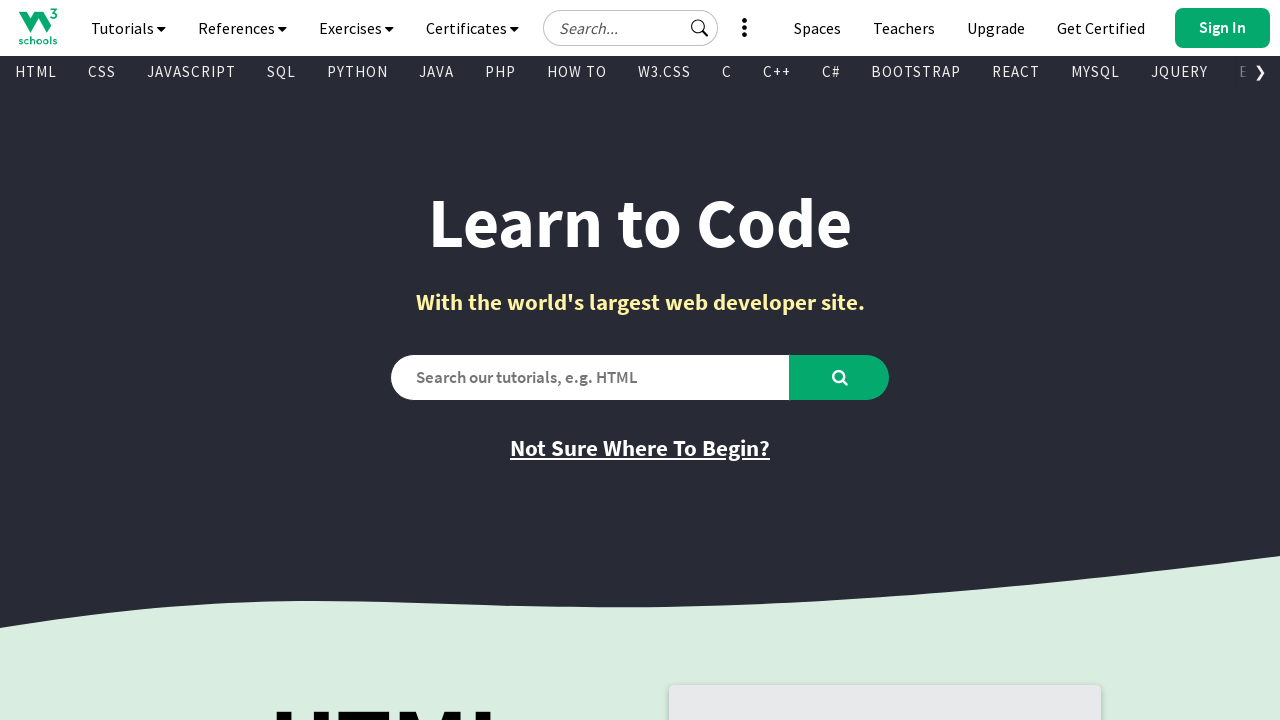

Retrieved href attribute from link: '/howto/default.asp'
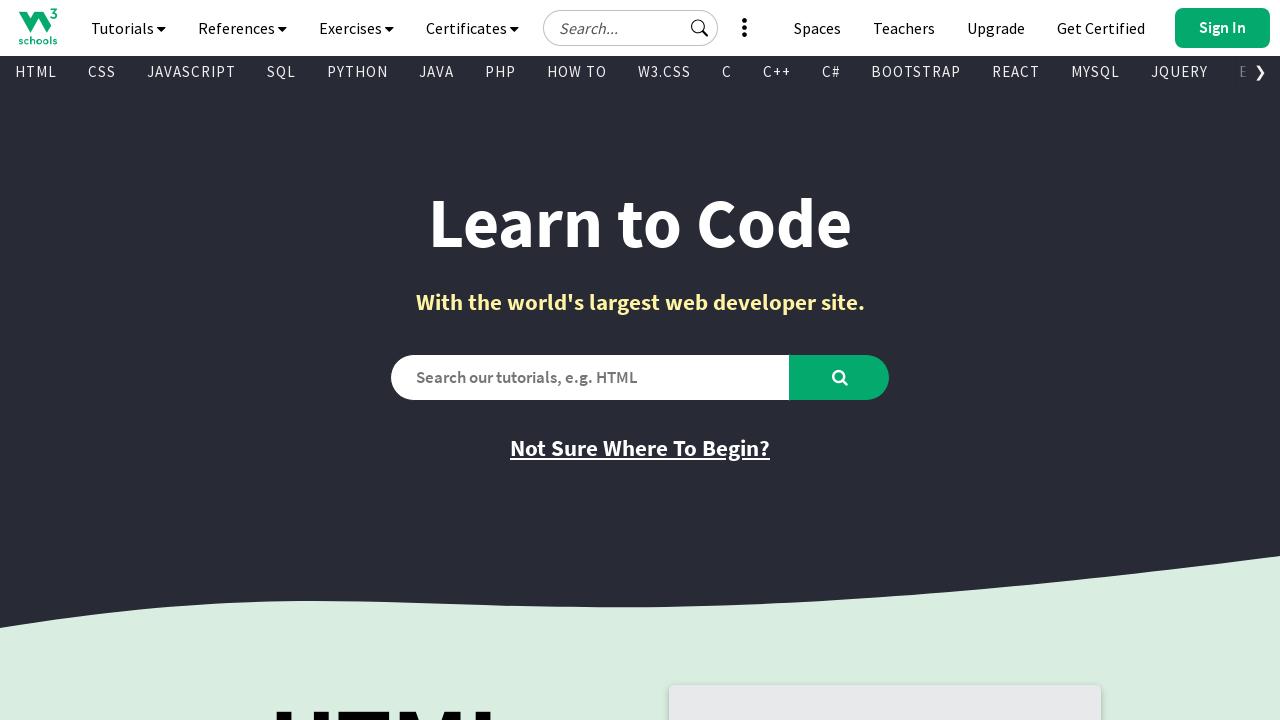

Retrieved text content from visible link: '
    
  '
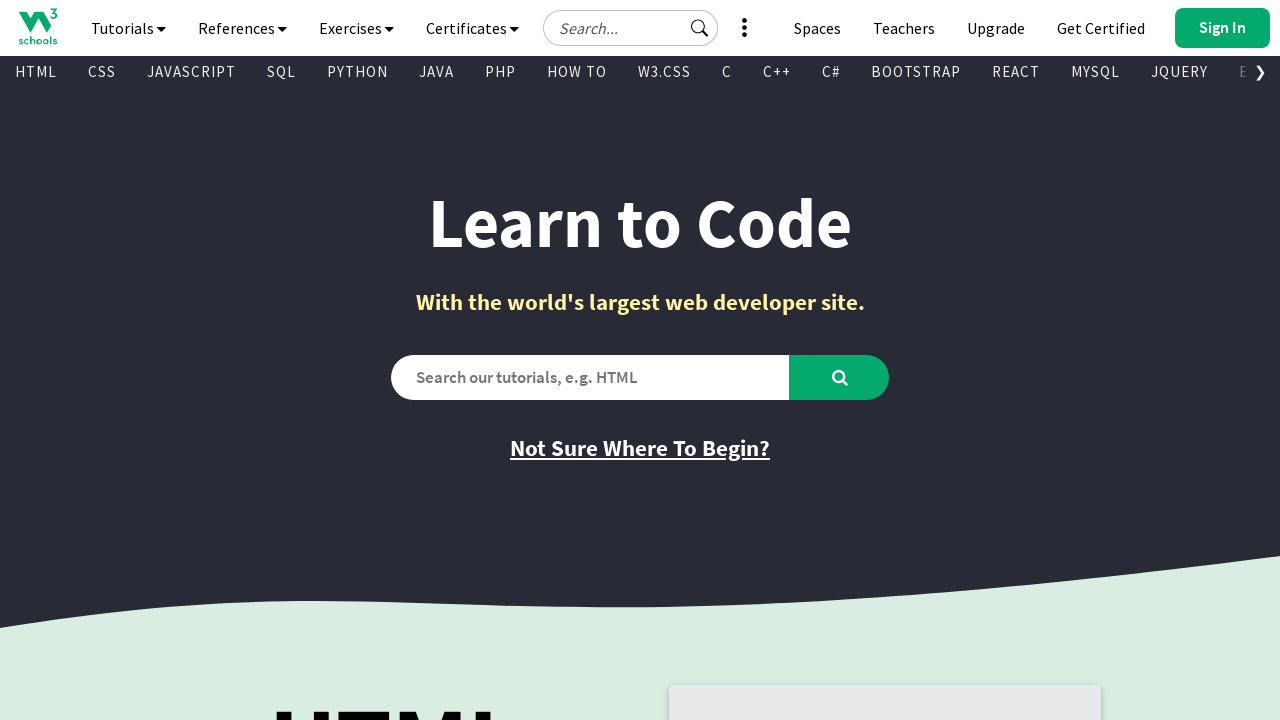

Retrieved href attribute from link: '//www.w3schools.com'
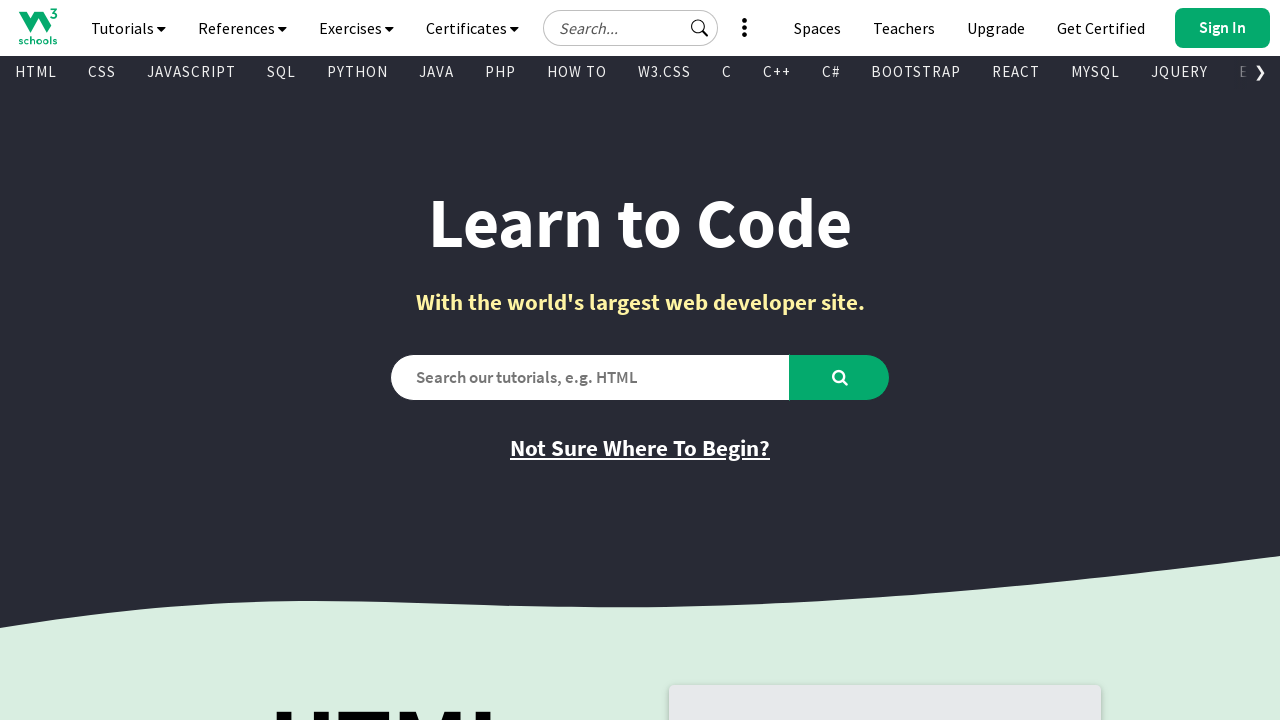

Retrieved text content from visible link: 'PLUS'
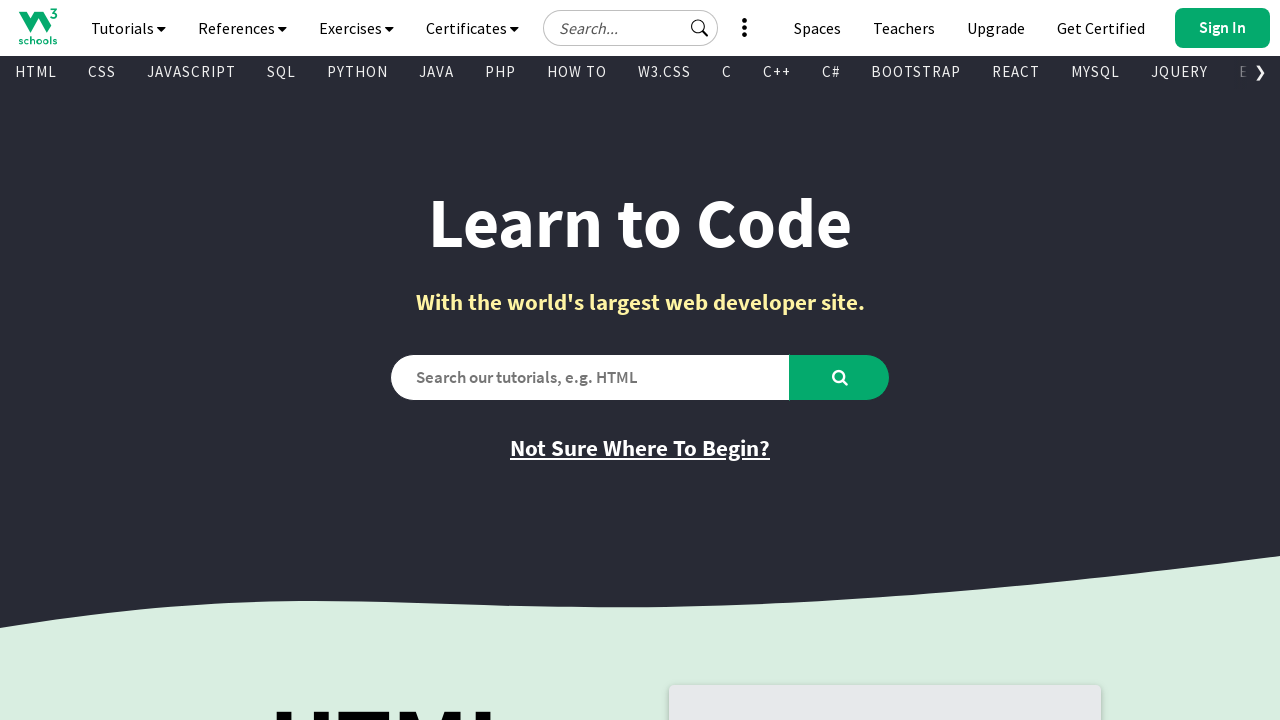

Retrieved href attribute from link: 'https://order.w3schools.com/plans'
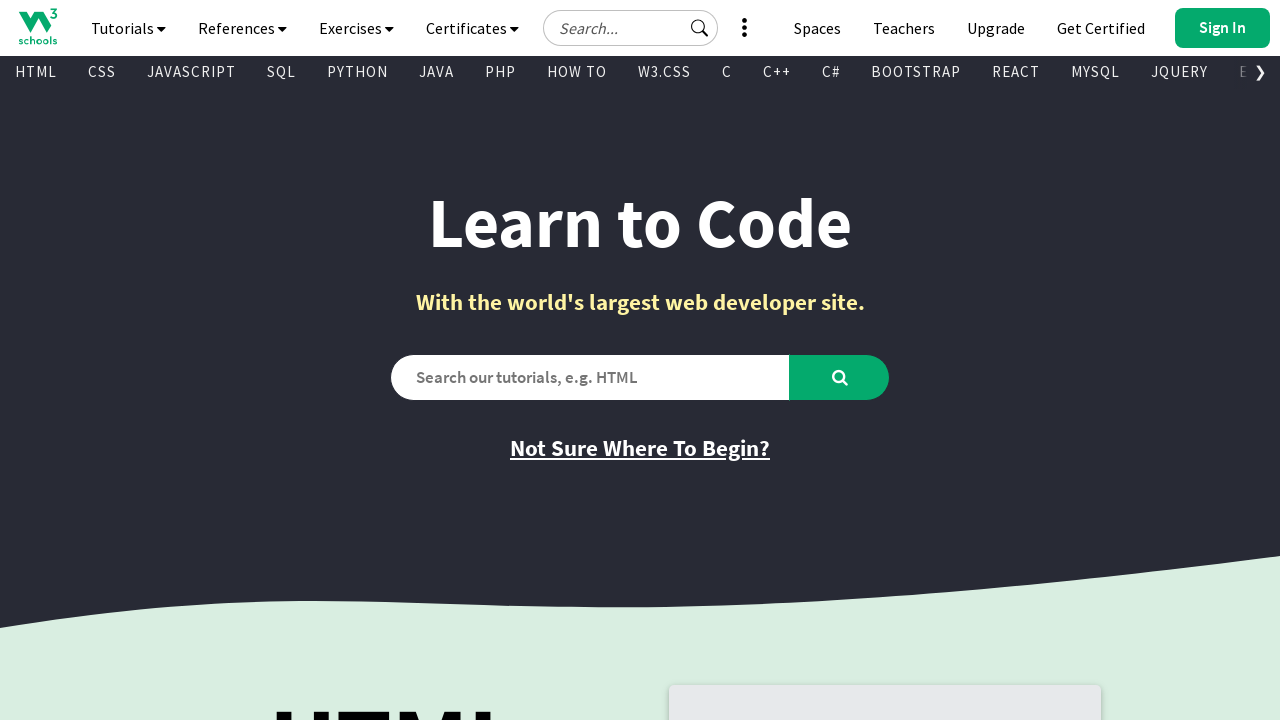

Retrieved text content from visible link: 'SPACES'
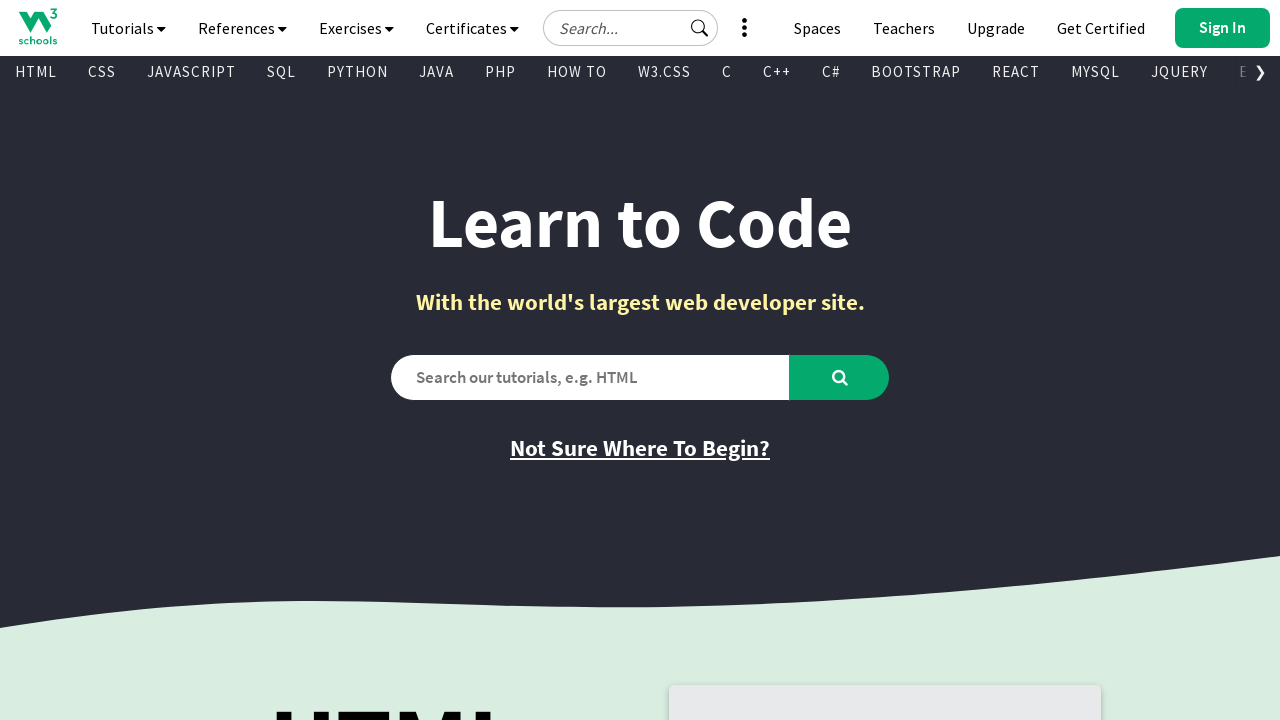

Retrieved href attribute from link: '/spaces/index.php'
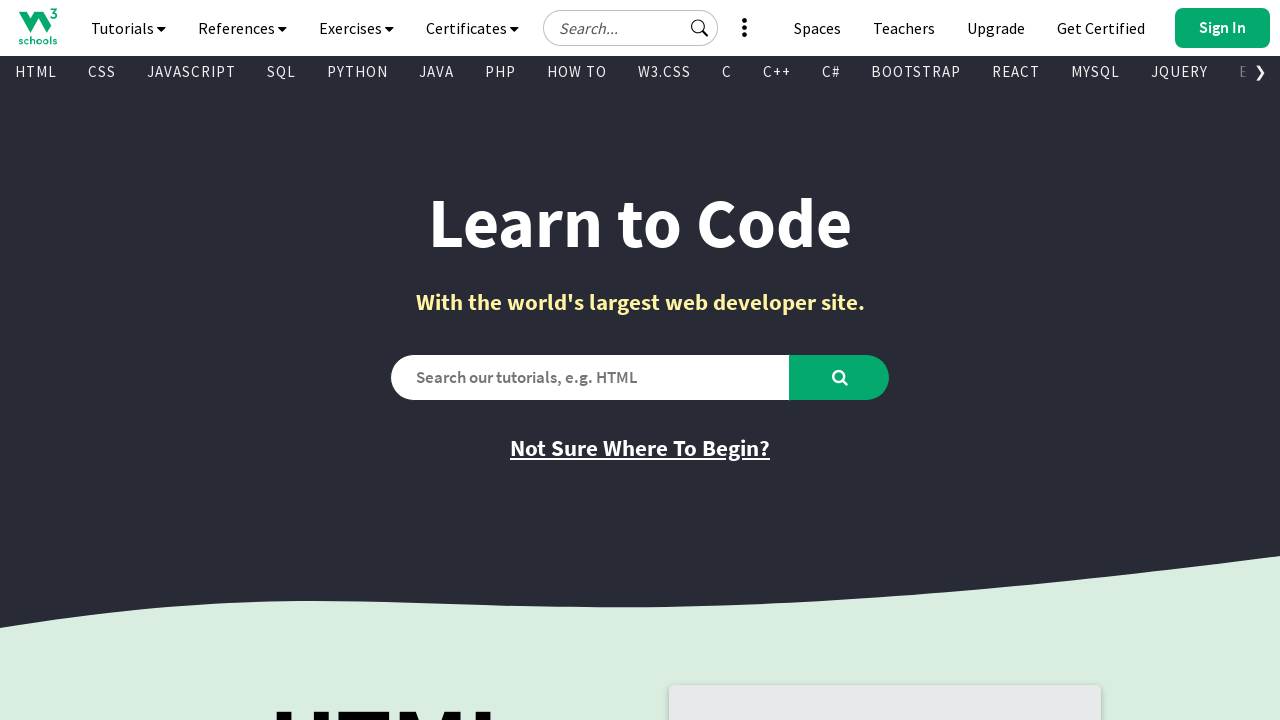

Retrieved text content from visible link: 'GET CERTIFIED'
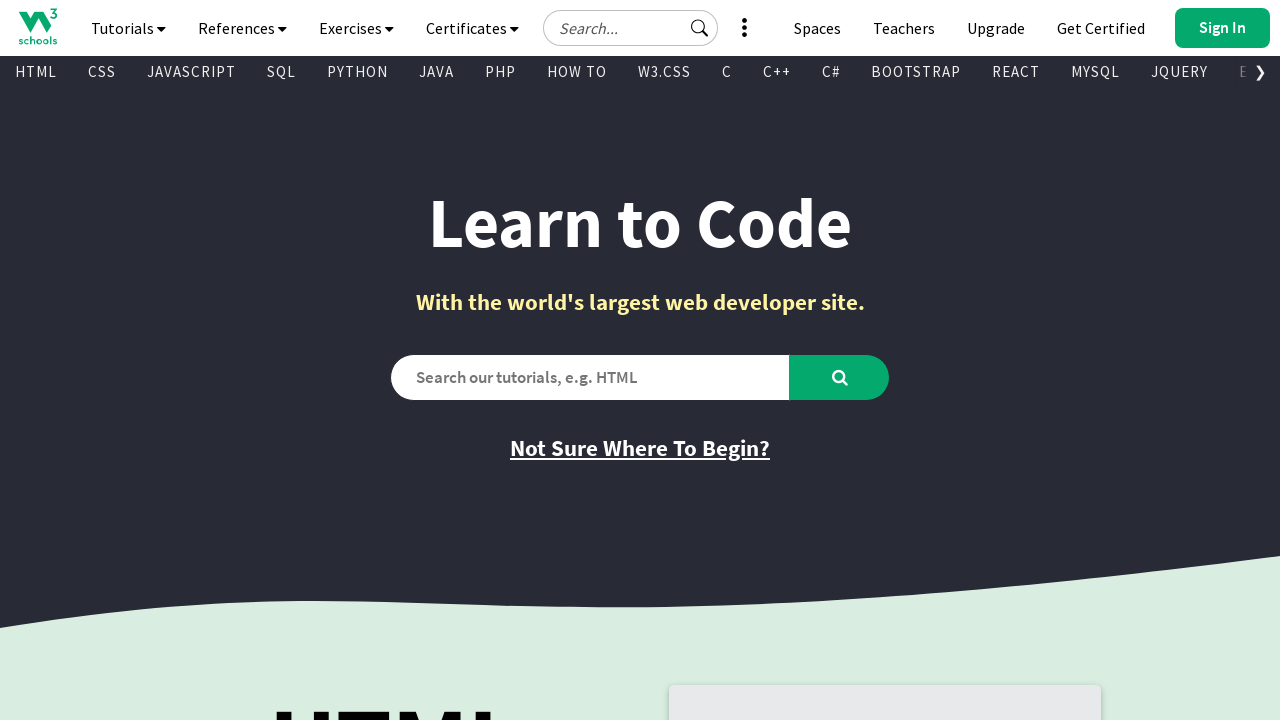

Retrieved href attribute from link: 'https://campus.w3schools.com/collections/certifications'
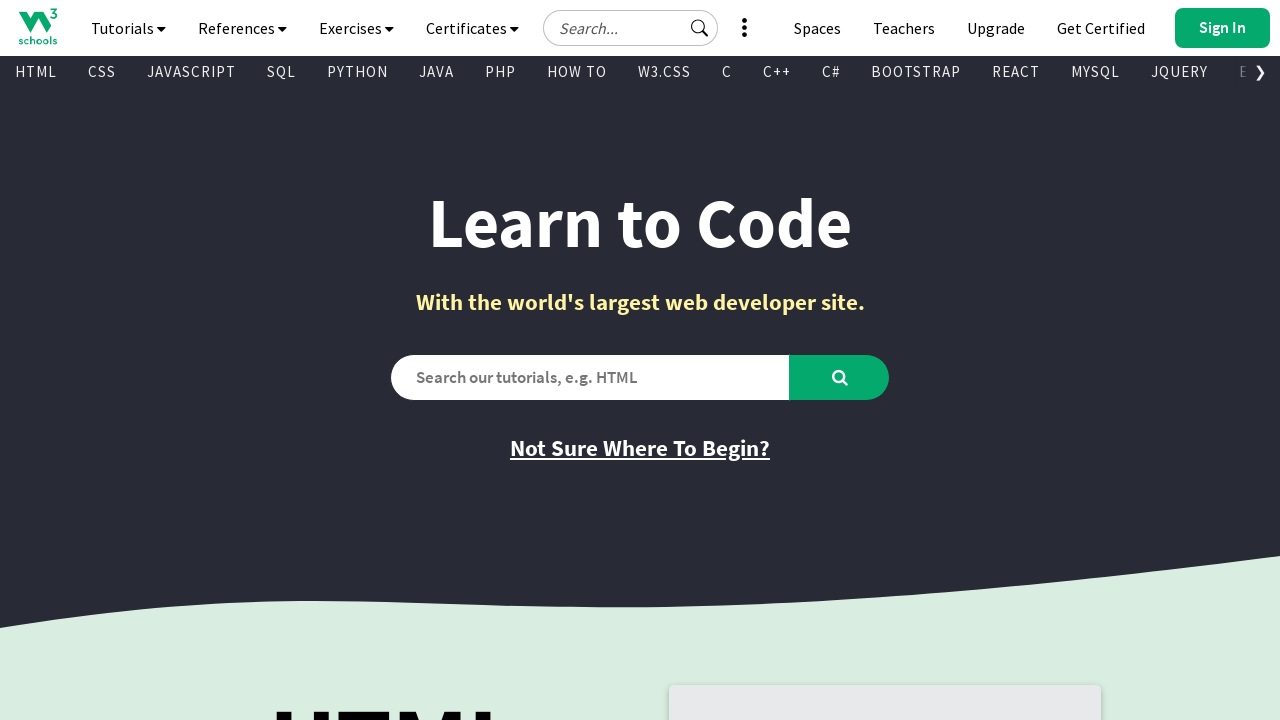

Retrieved text content from visible link: 'FOR TEACHERS'
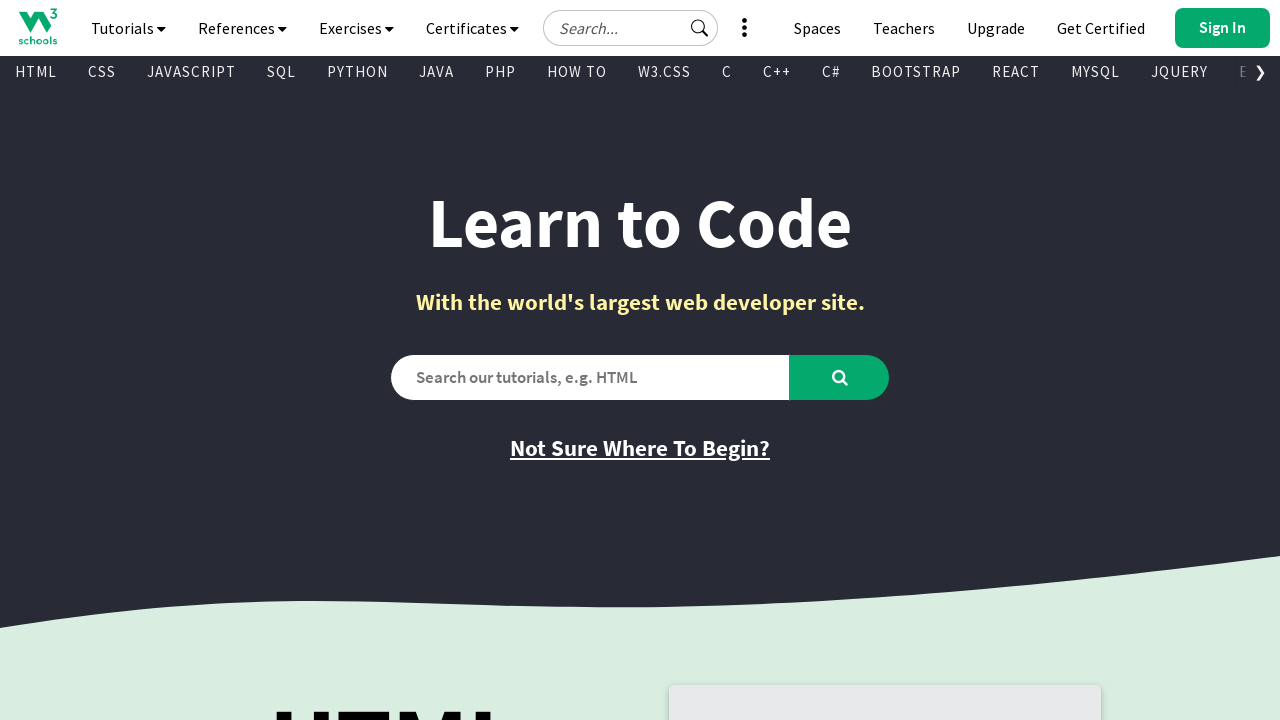

Retrieved href attribute from link: '/academy/index.php'
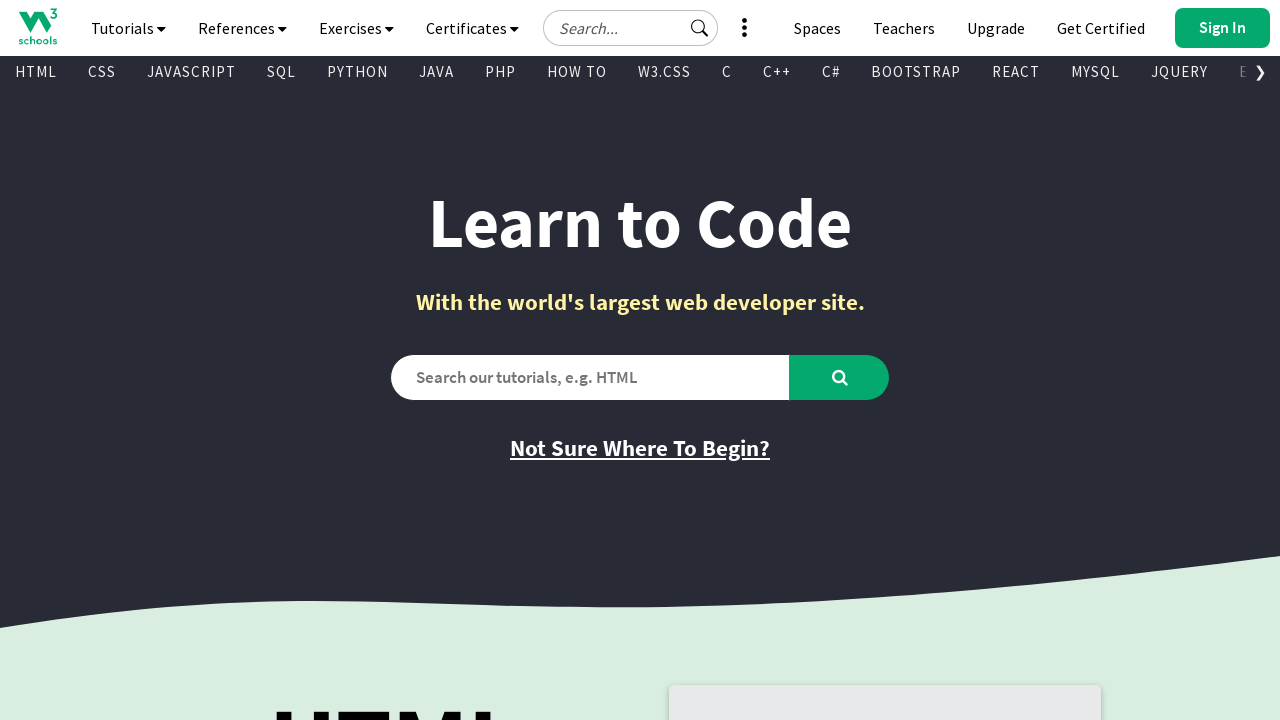

Retrieved text content from visible link: 'BOOTCAMPS'
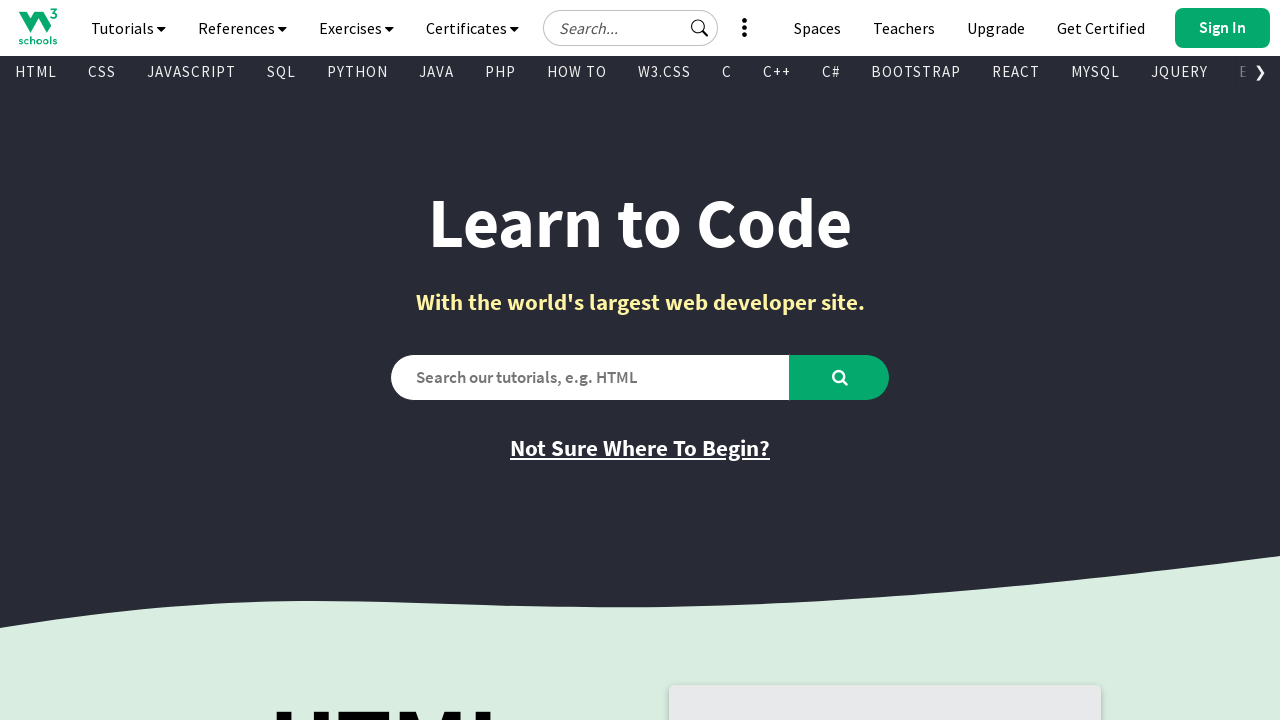

Retrieved href attribute from link: '/bootcamp/index.php'
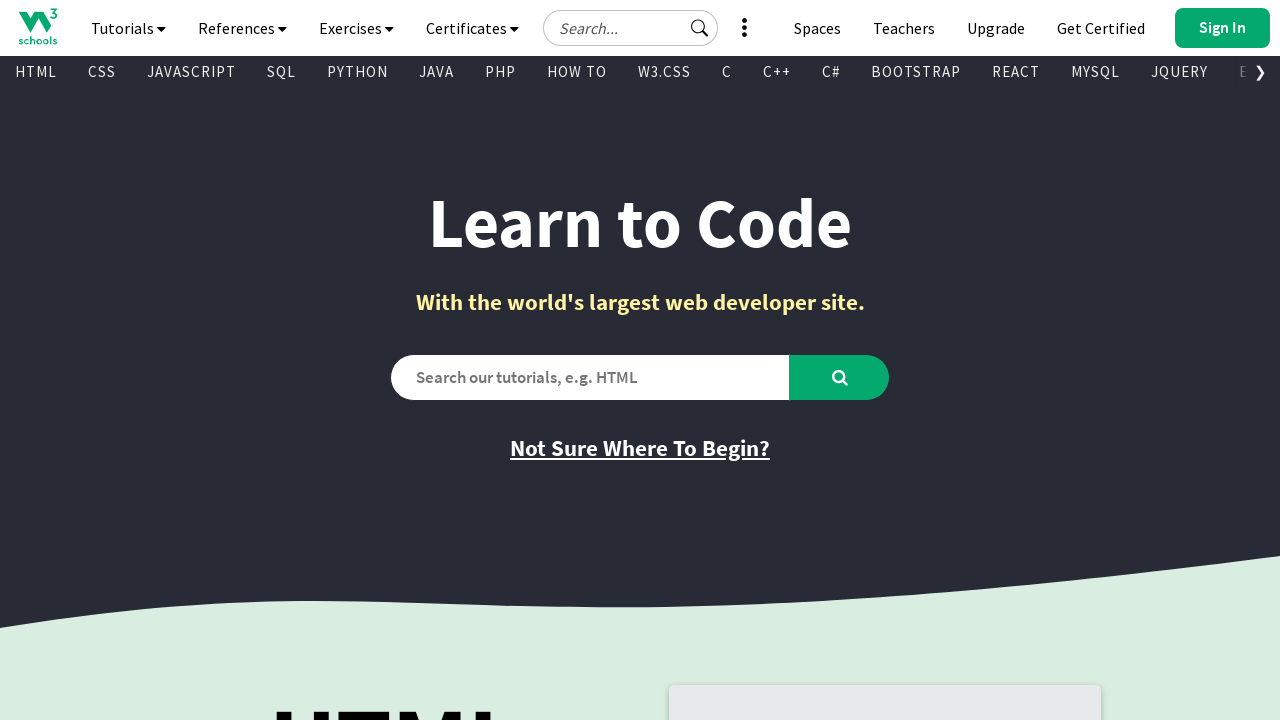

Retrieved text content from visible link: 'CONTACT US'
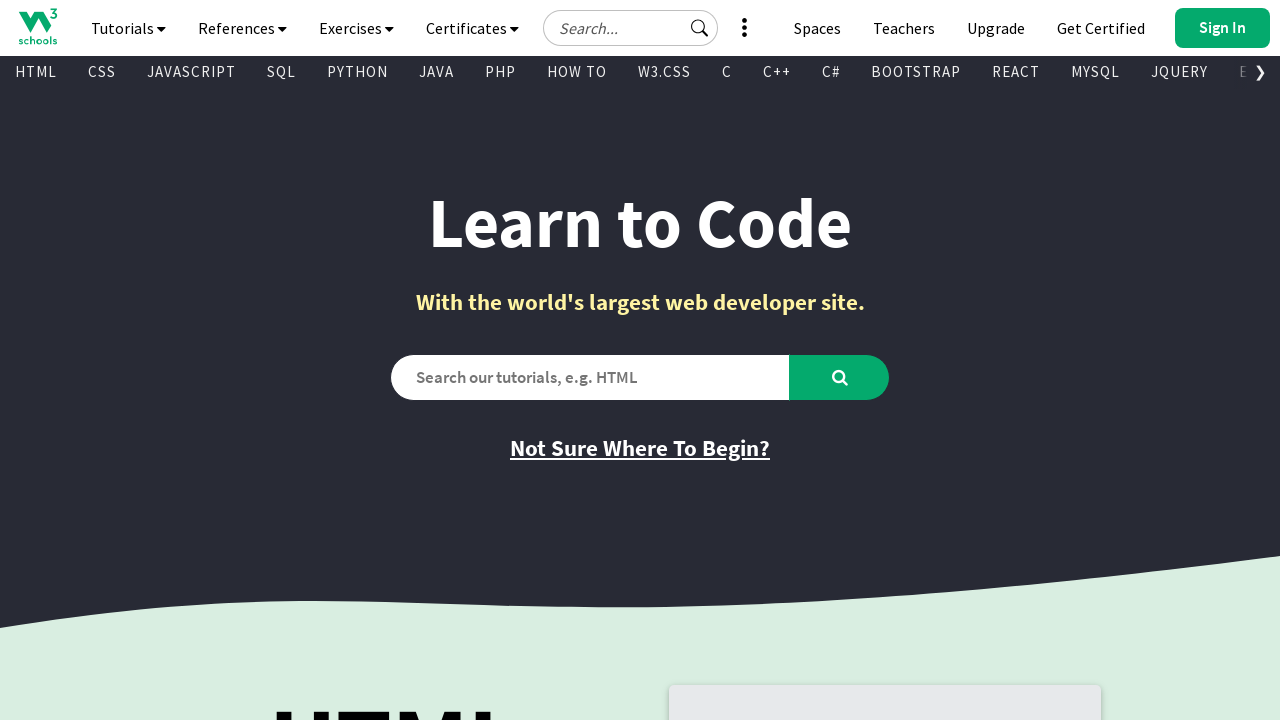

Retrieved href attribute from link: 'javascript:void(0);'
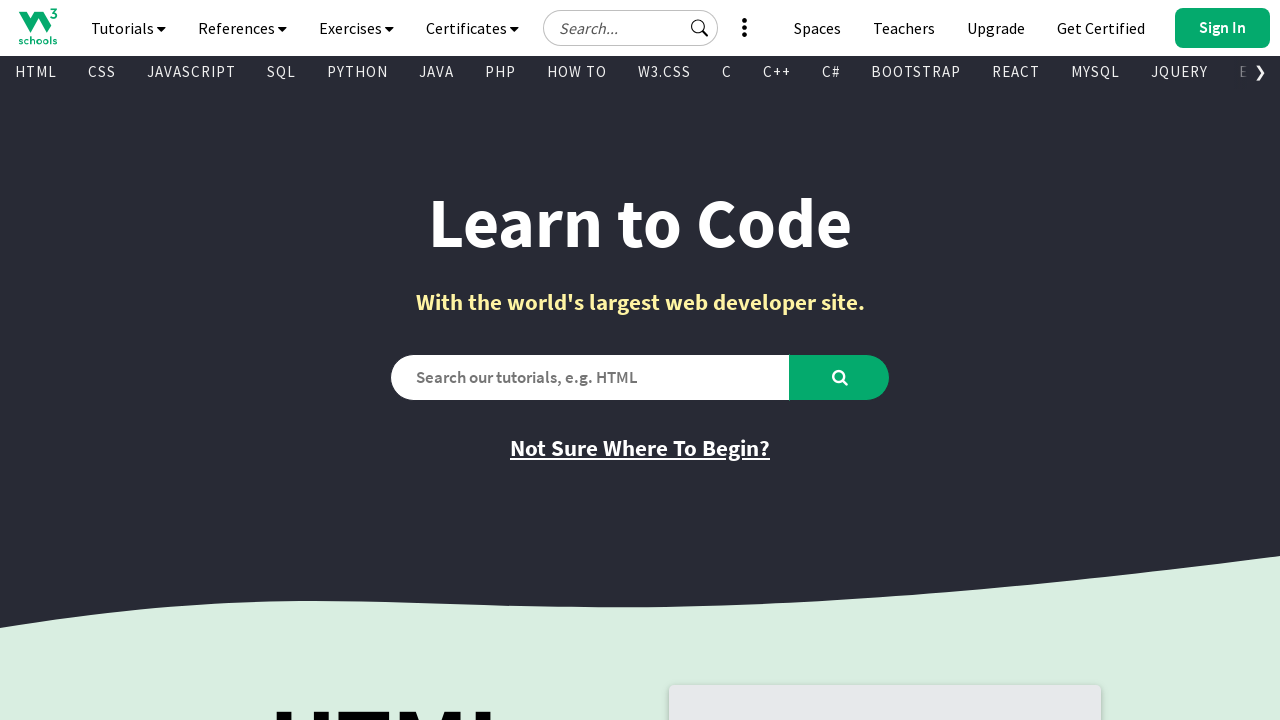

Retrieved text content from visible link: 'HTML Tutorial'
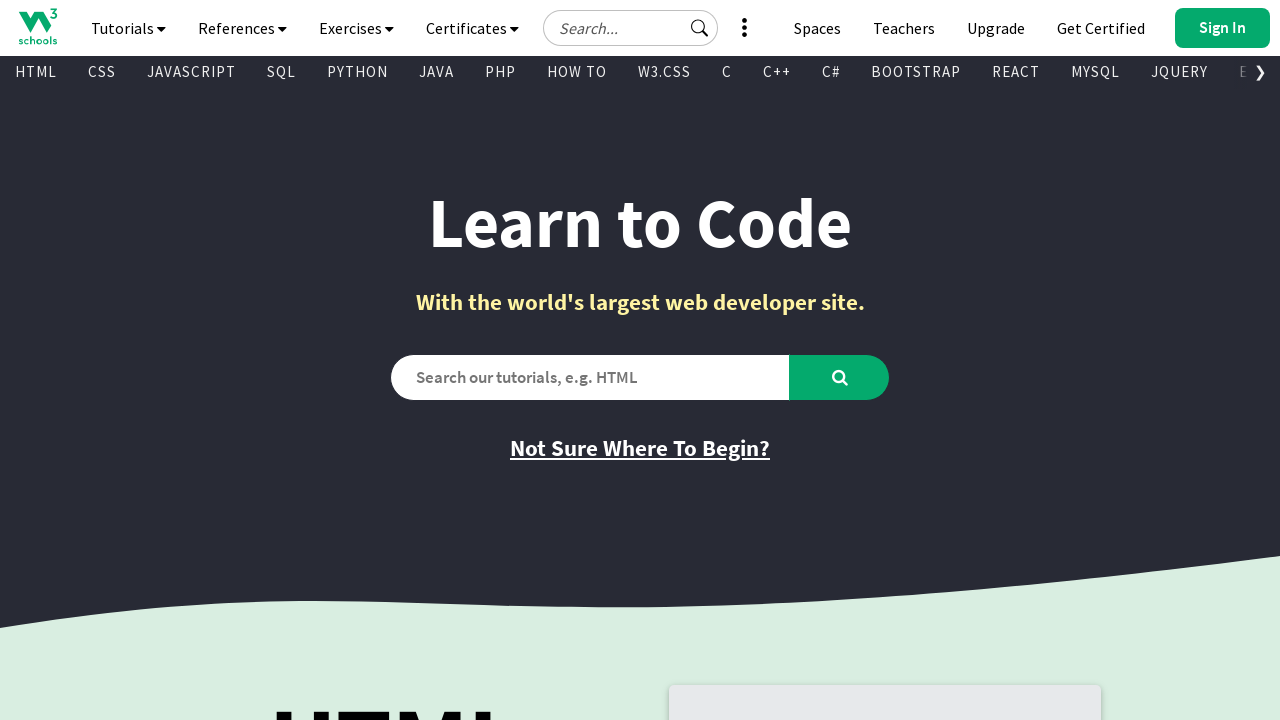

Retrieved href attribute from link: '/html/default.asp'
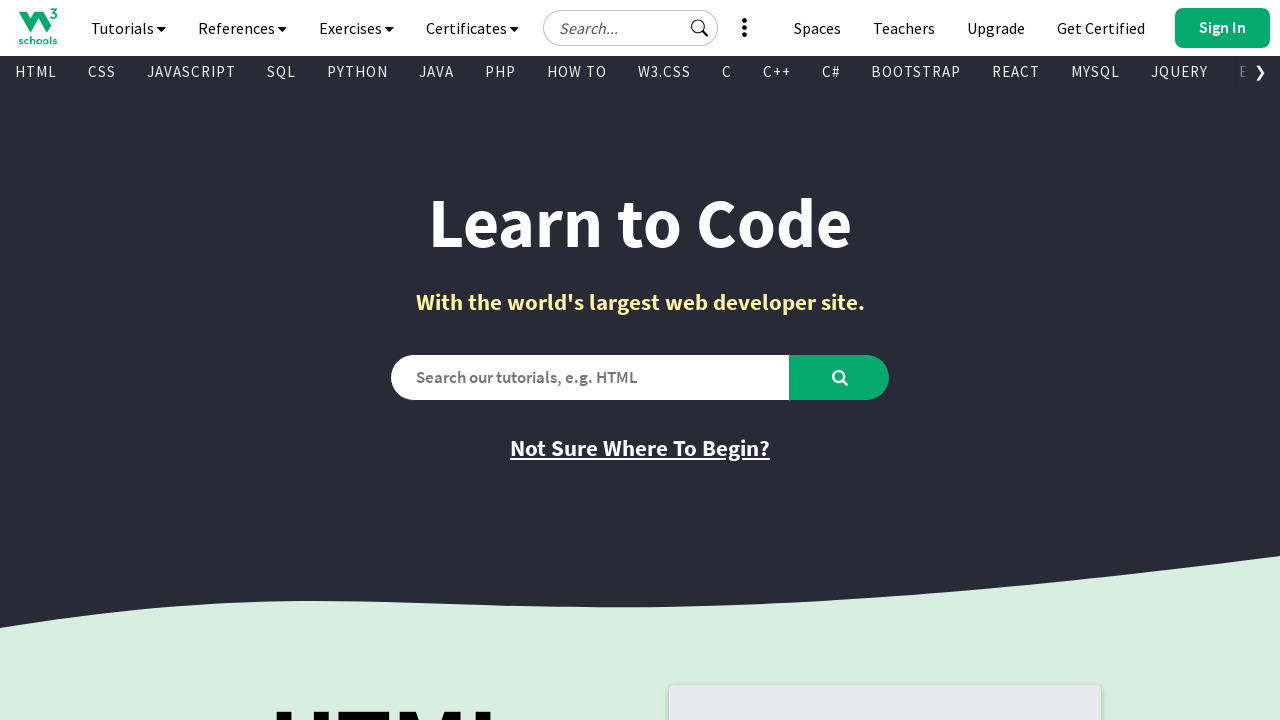

Retrieved text content from visible link: 'CSS Tutorial'
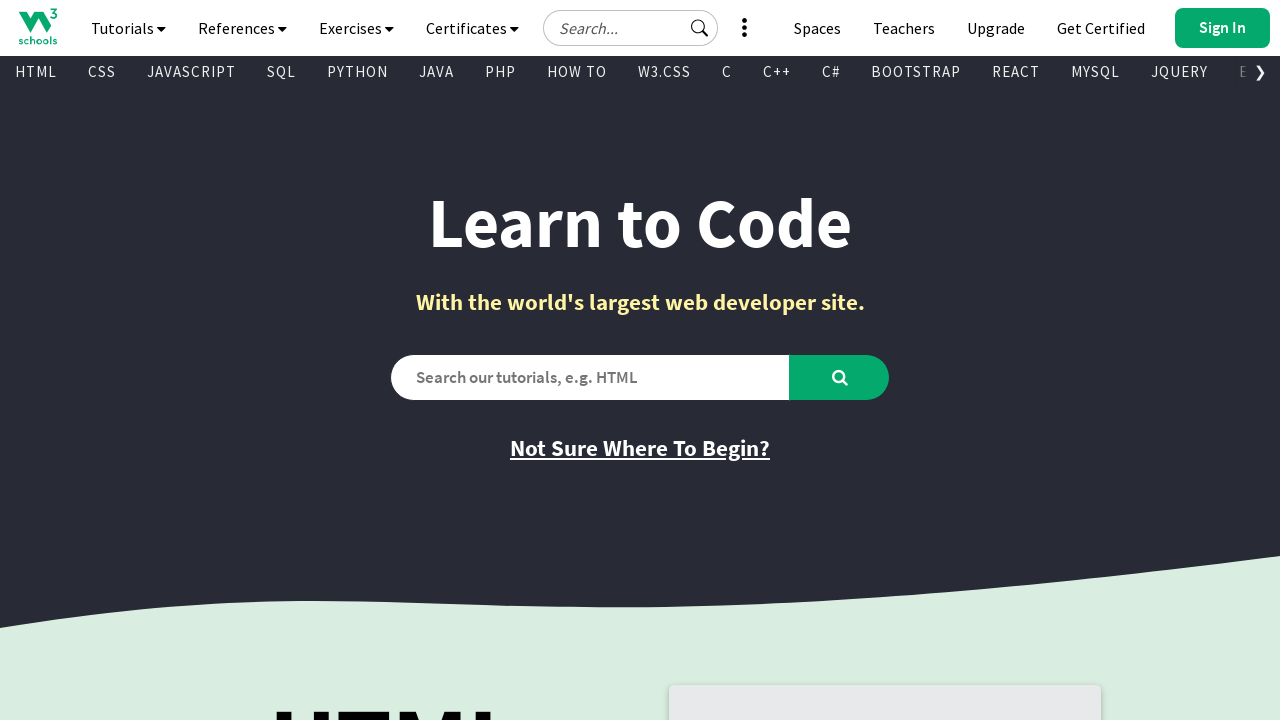

Retrieved href attribute from link: '/css/default.asp'
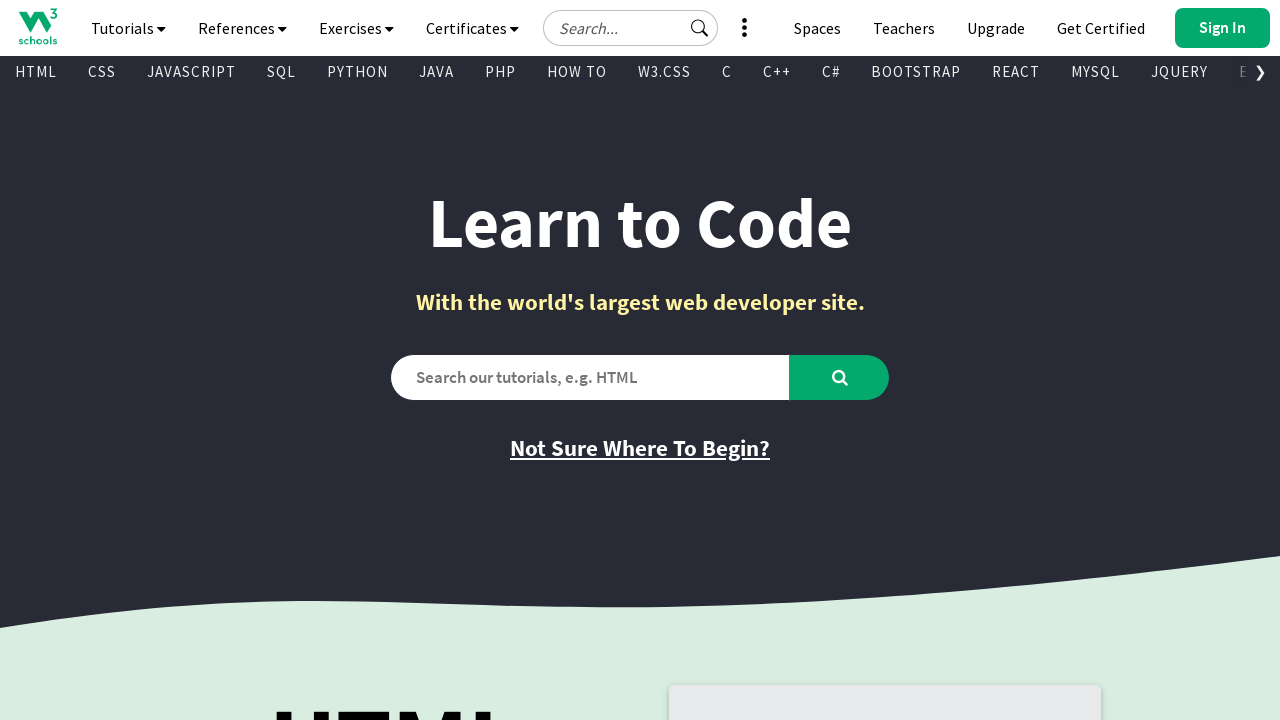

Retrieved text content from visible link: 'JavaScript Tutorial'
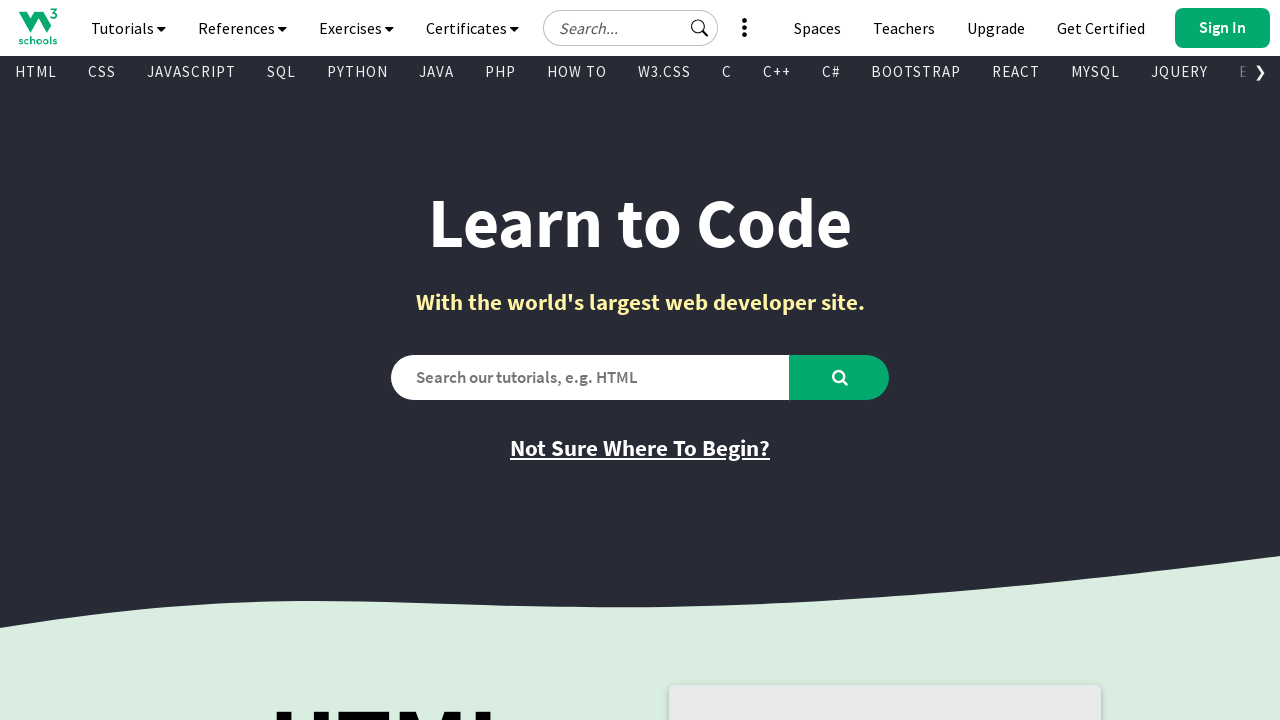

Retrieved href attribute from link: '/js/default.asp'
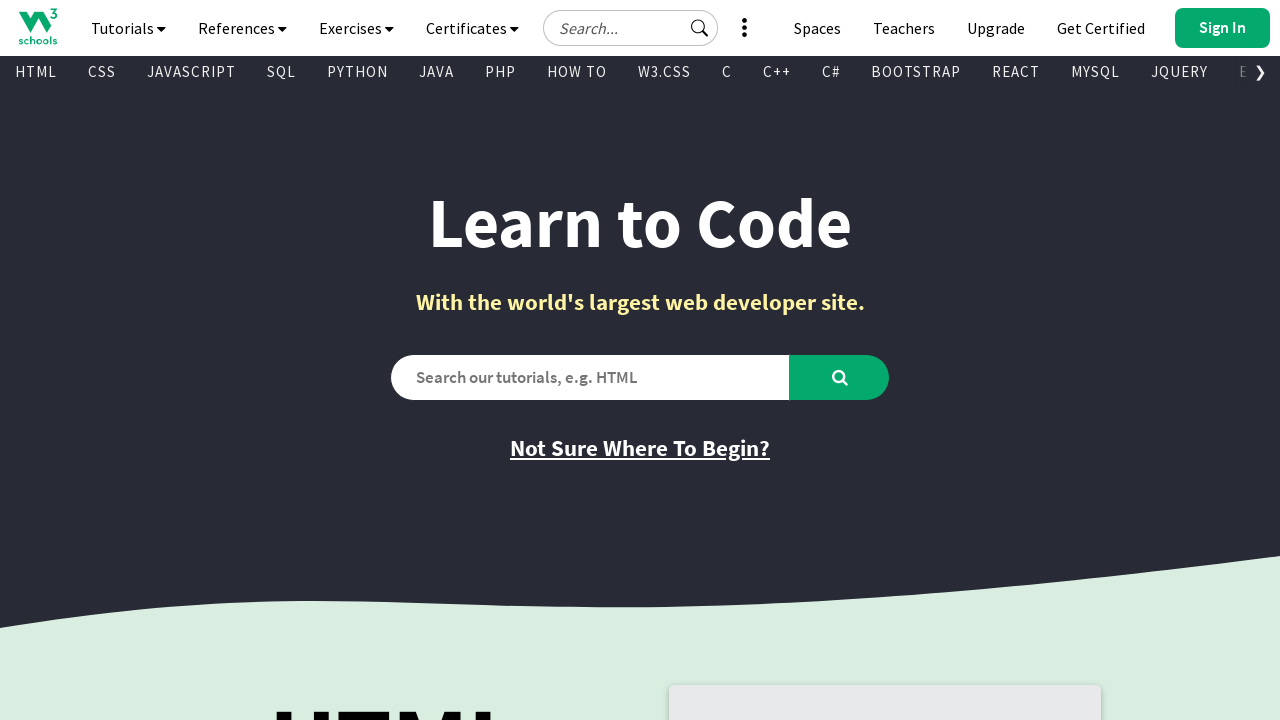

Retrieved text content from visible link: 'How To Tutorial'
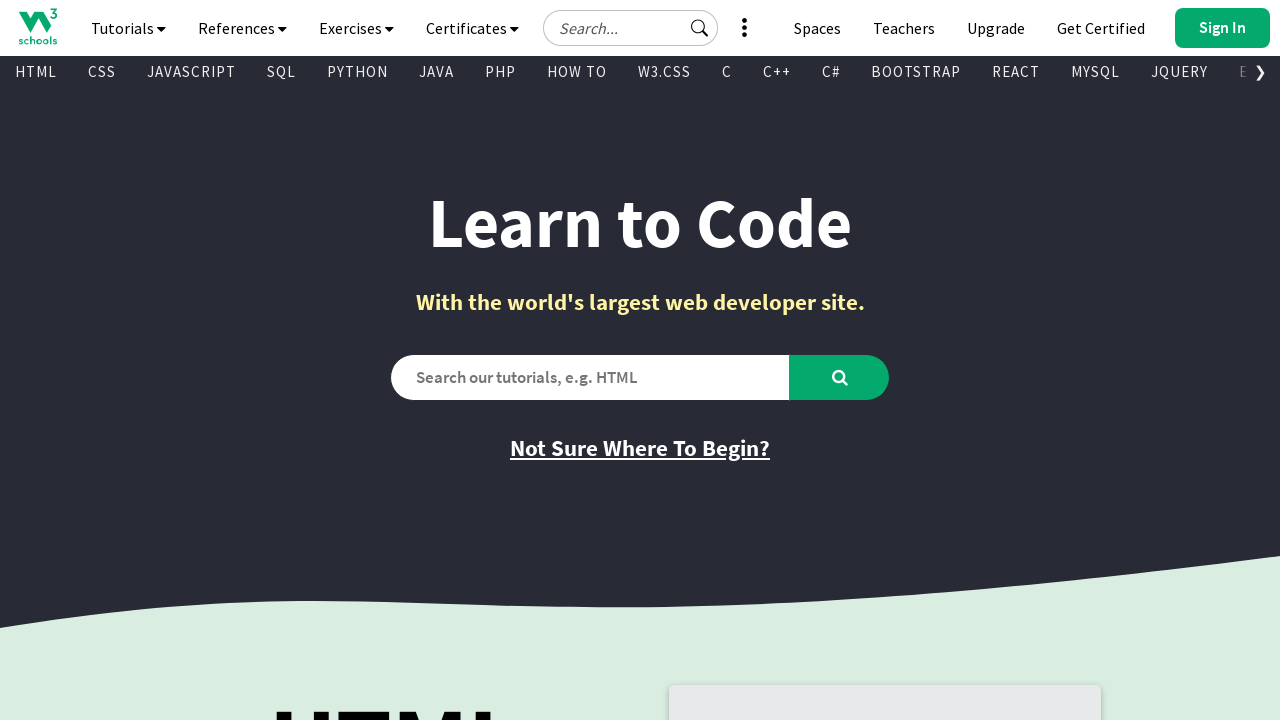

Retrieved href attribute from link: '/howto/default.asp'
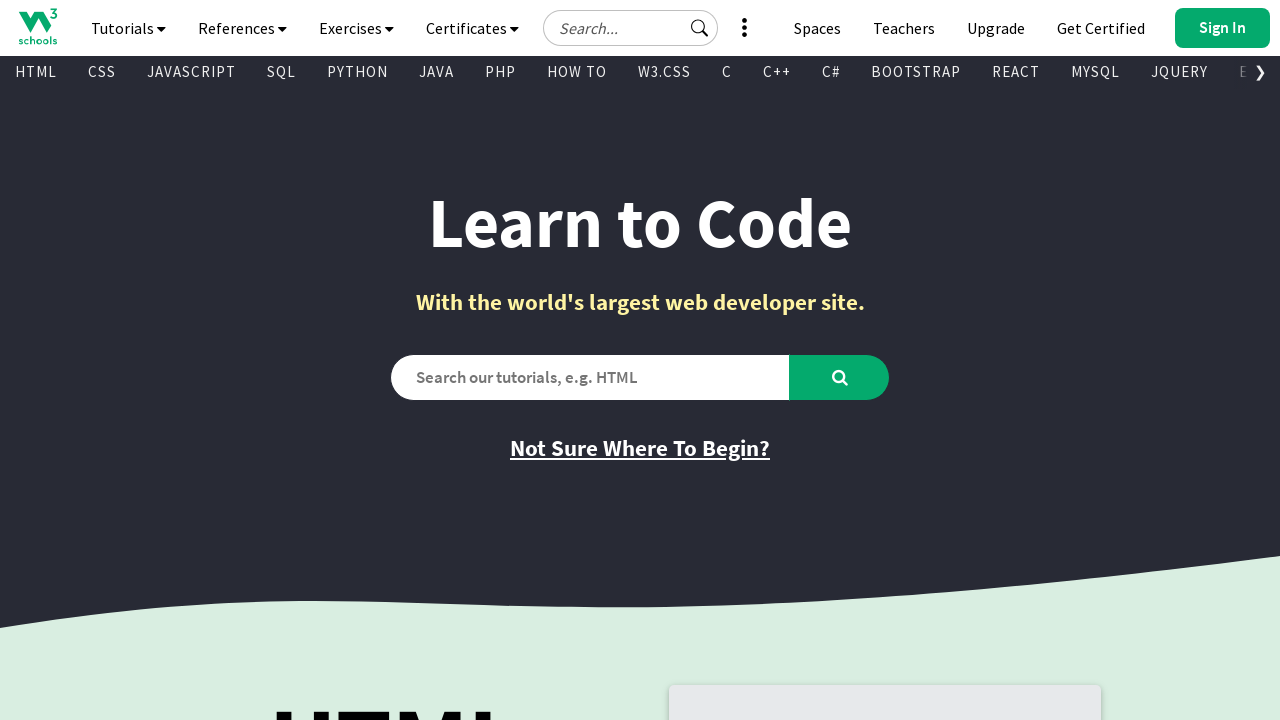

Retrieved text content from visible link: 'SQL Tutorial'
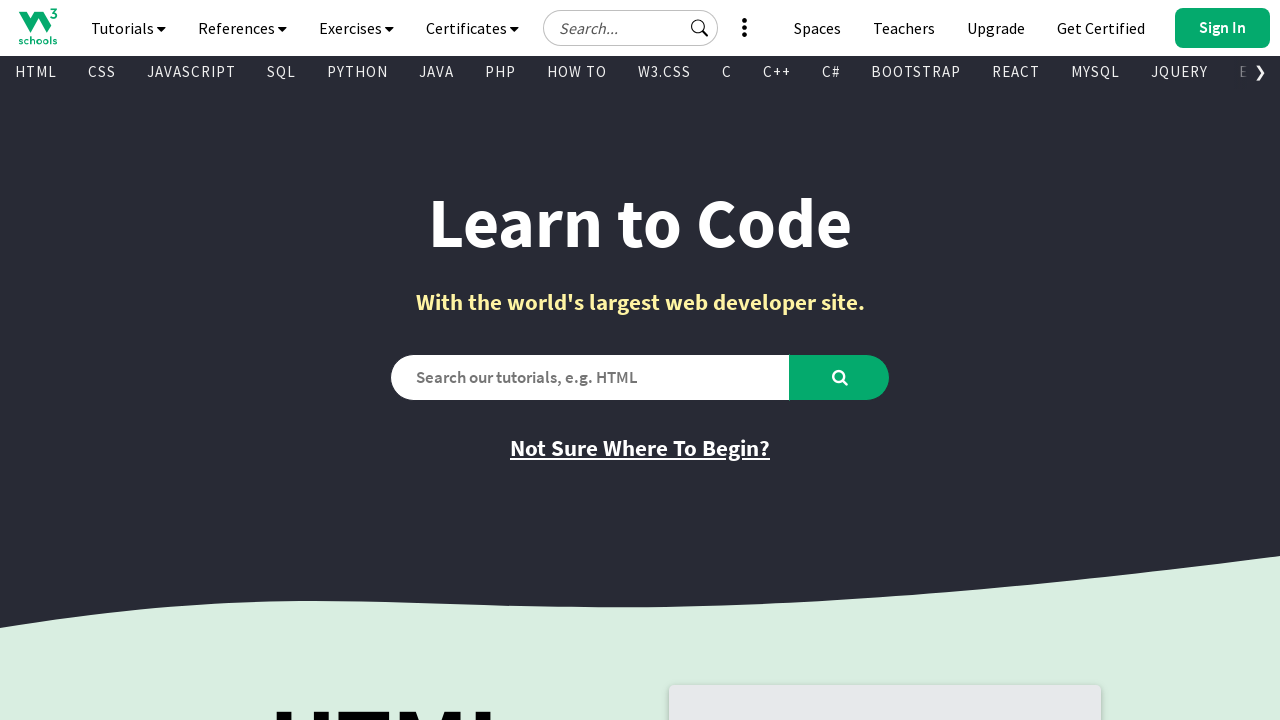

Retrieved href attribute from link: '/sql/default.asp'
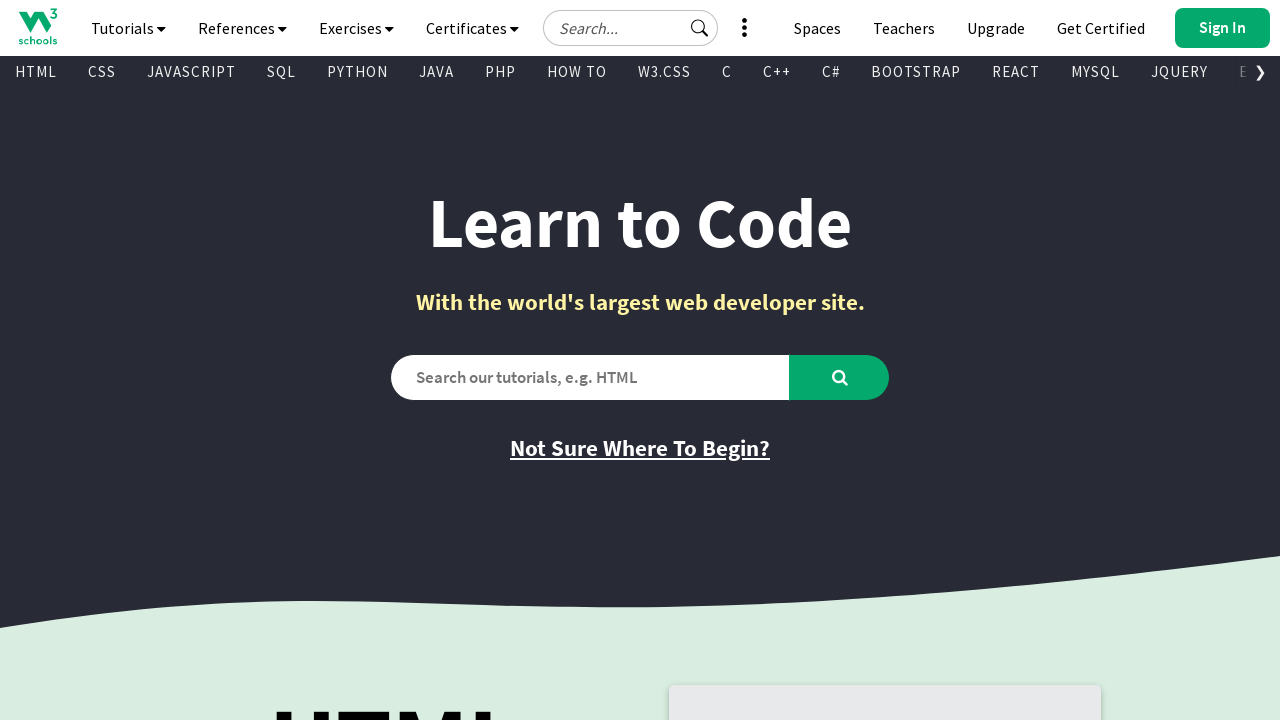

Retrieved text content from visible link: 'Python Tutorial'
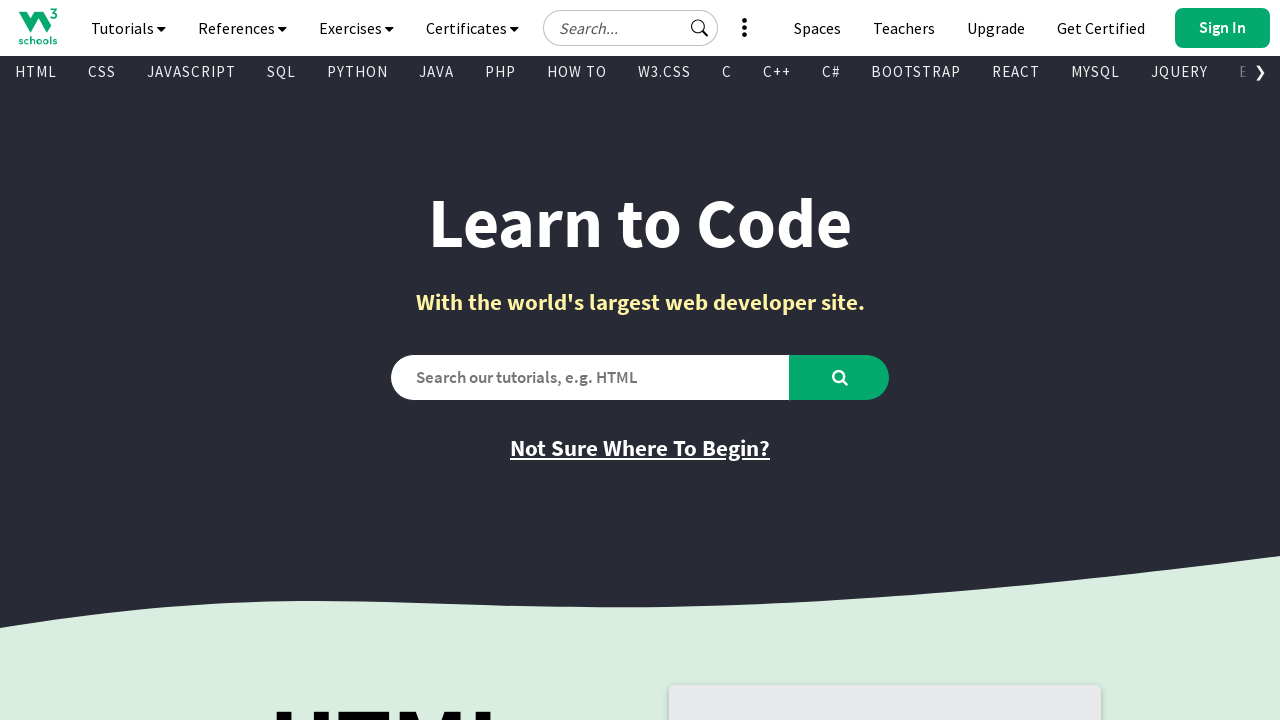

Retrieved href attribute from link: '/python/default.asp'
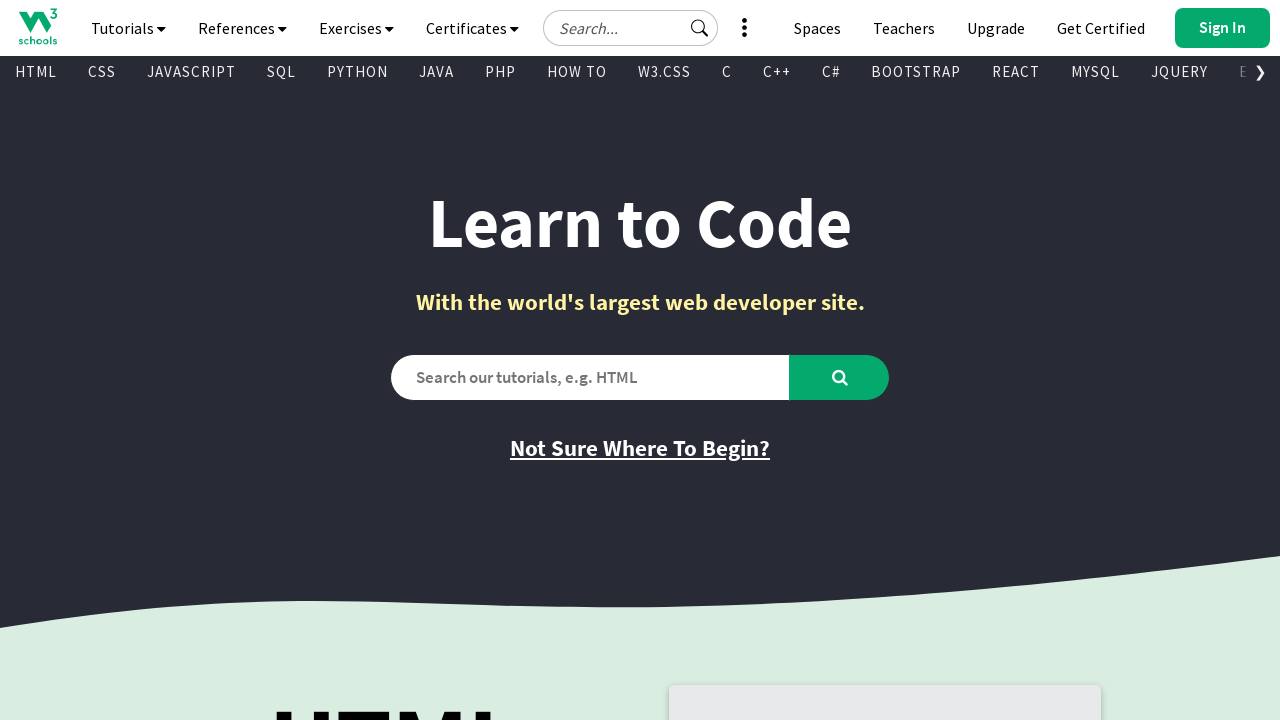

Retrieved text content from visible link: 'W3.CSS Tutorial'
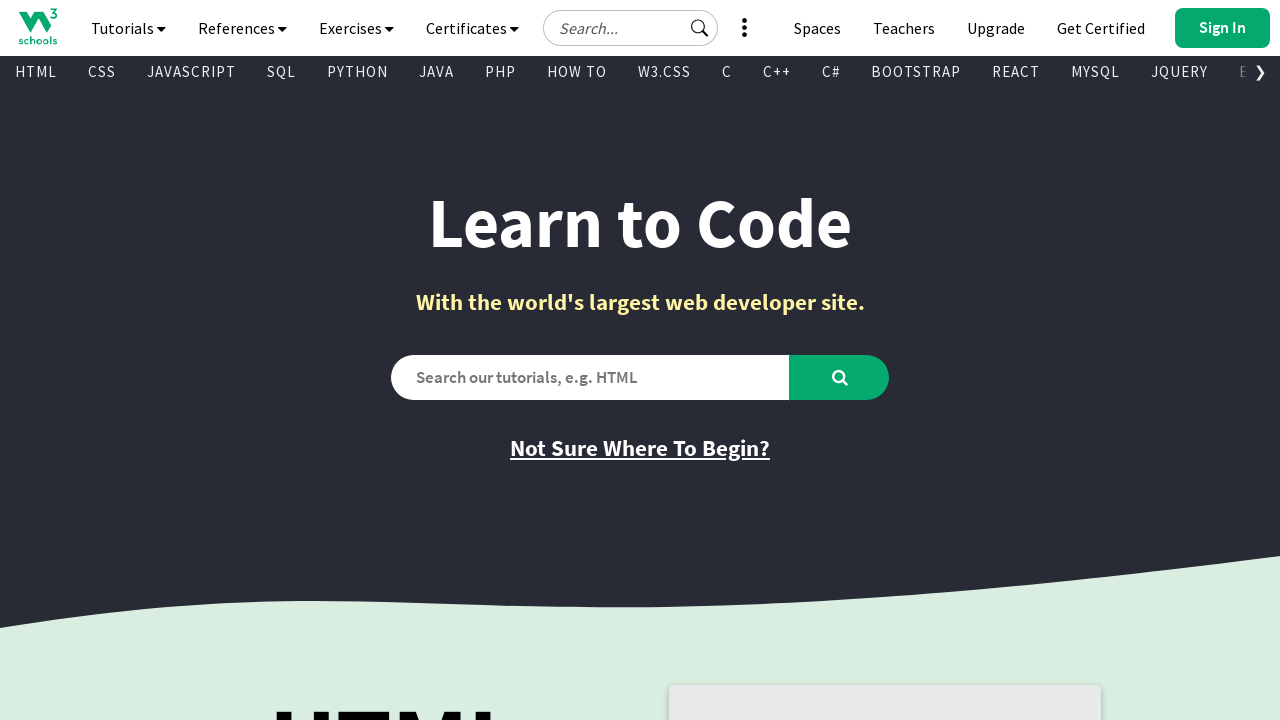

Retrieved href attribute from link: '/w3css/default.asp'
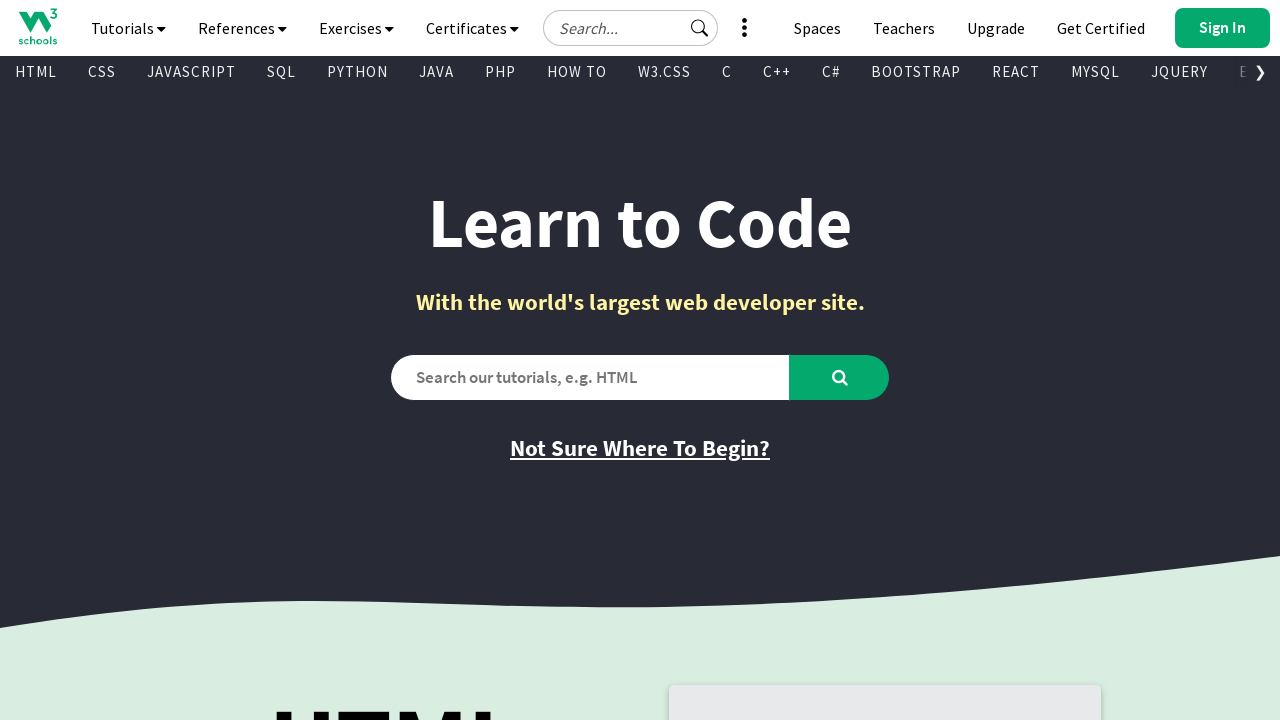

Retrieved text content from visible link: 'Bootstrap Tutorial'
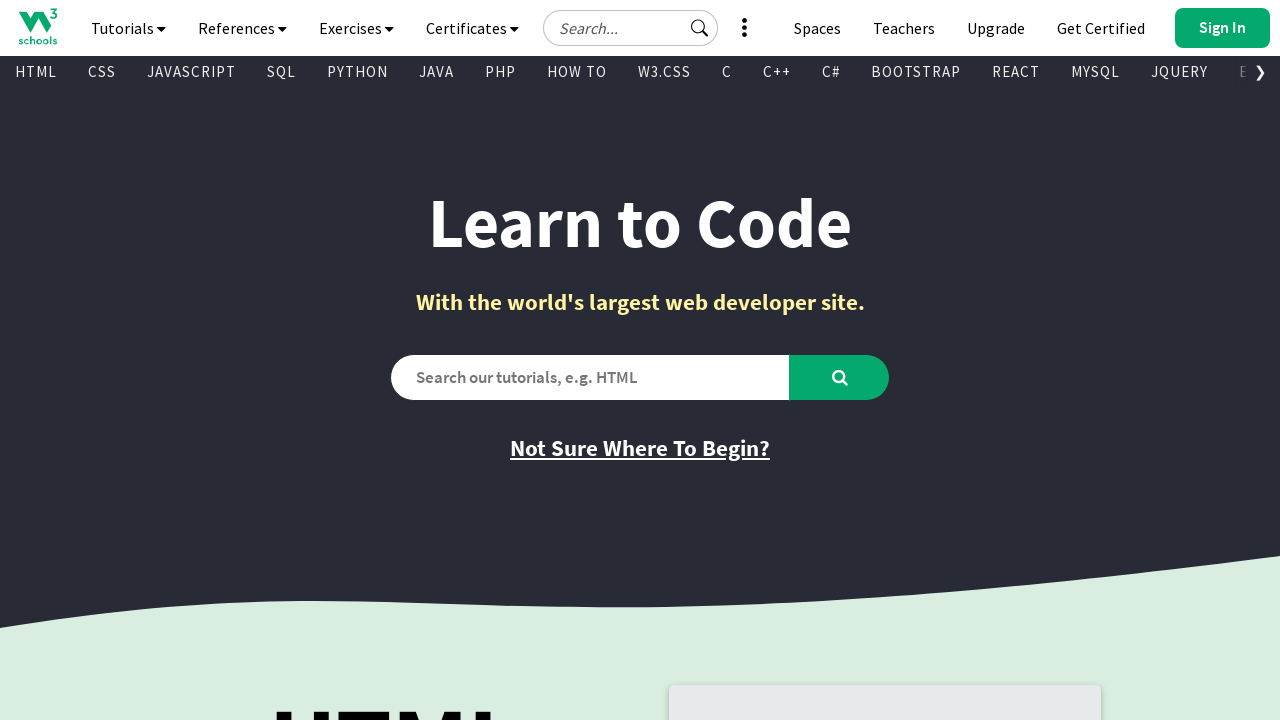

Retrieved href attribute from link: '/bootstrap/bootstrap_ver.asp'
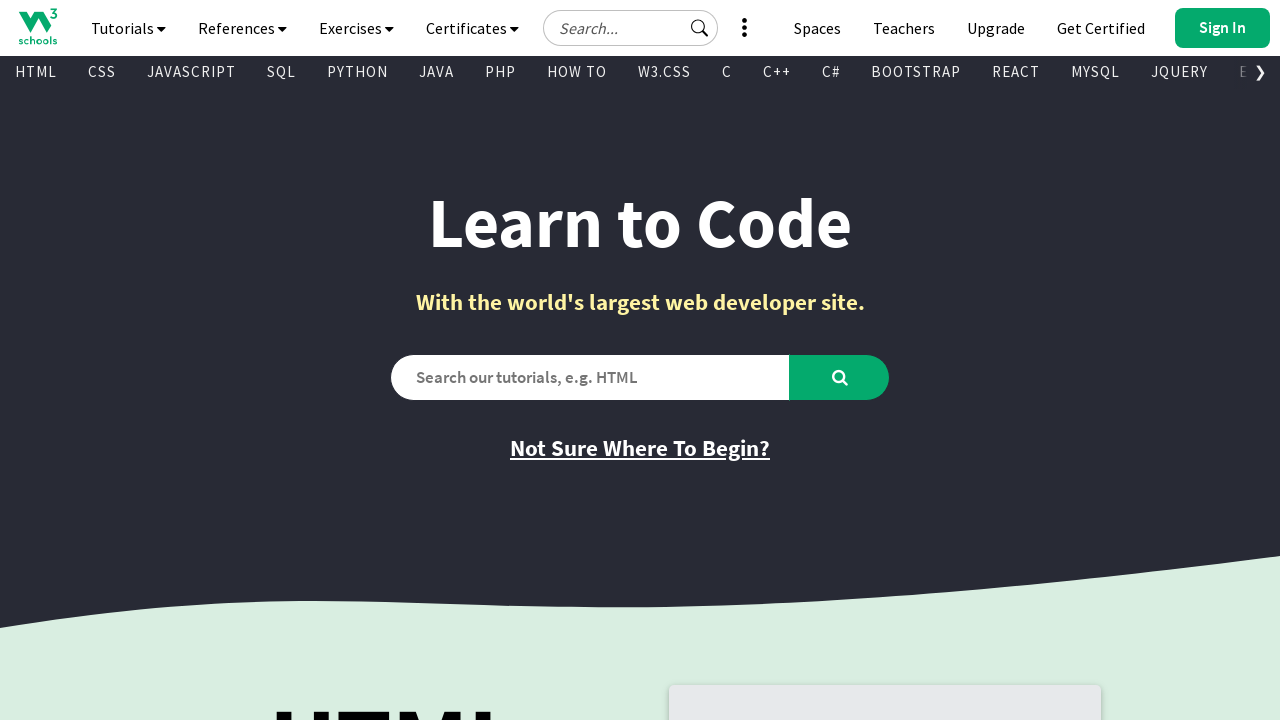

Retrieved text content from visible link: 'PHP Tutorial'
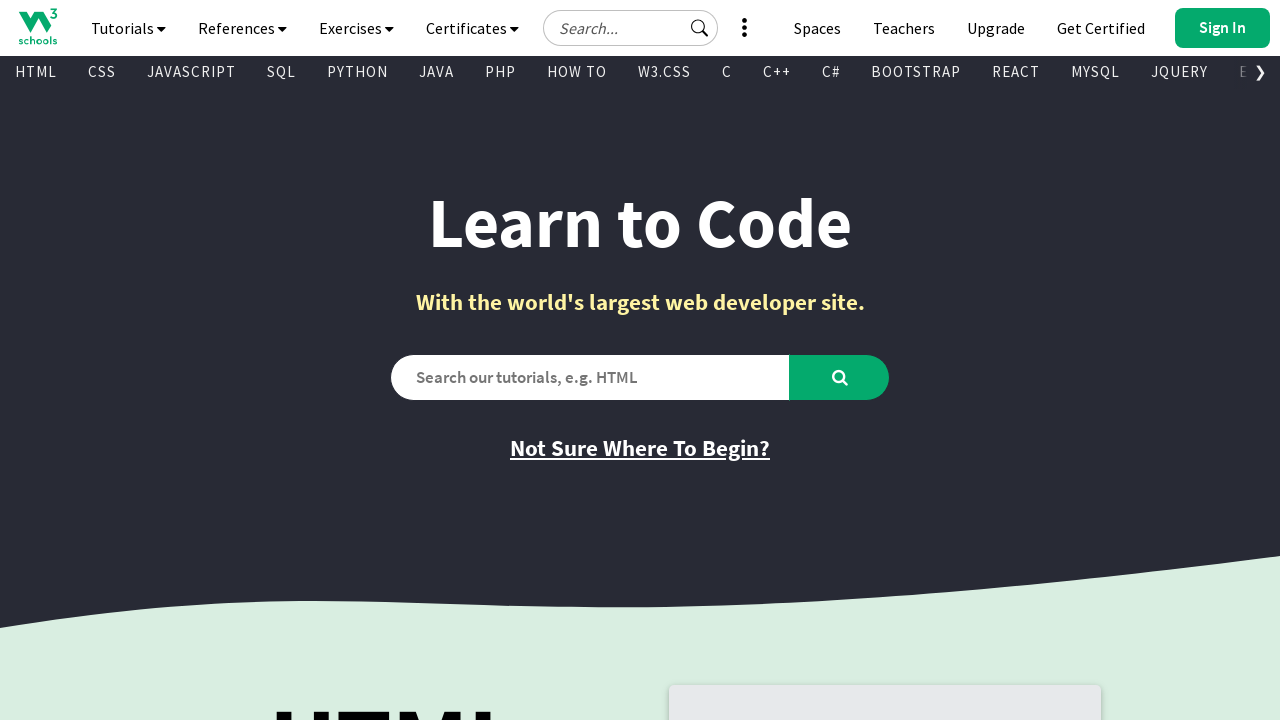

Retrieved href attribute from link: '/php/default.asp'
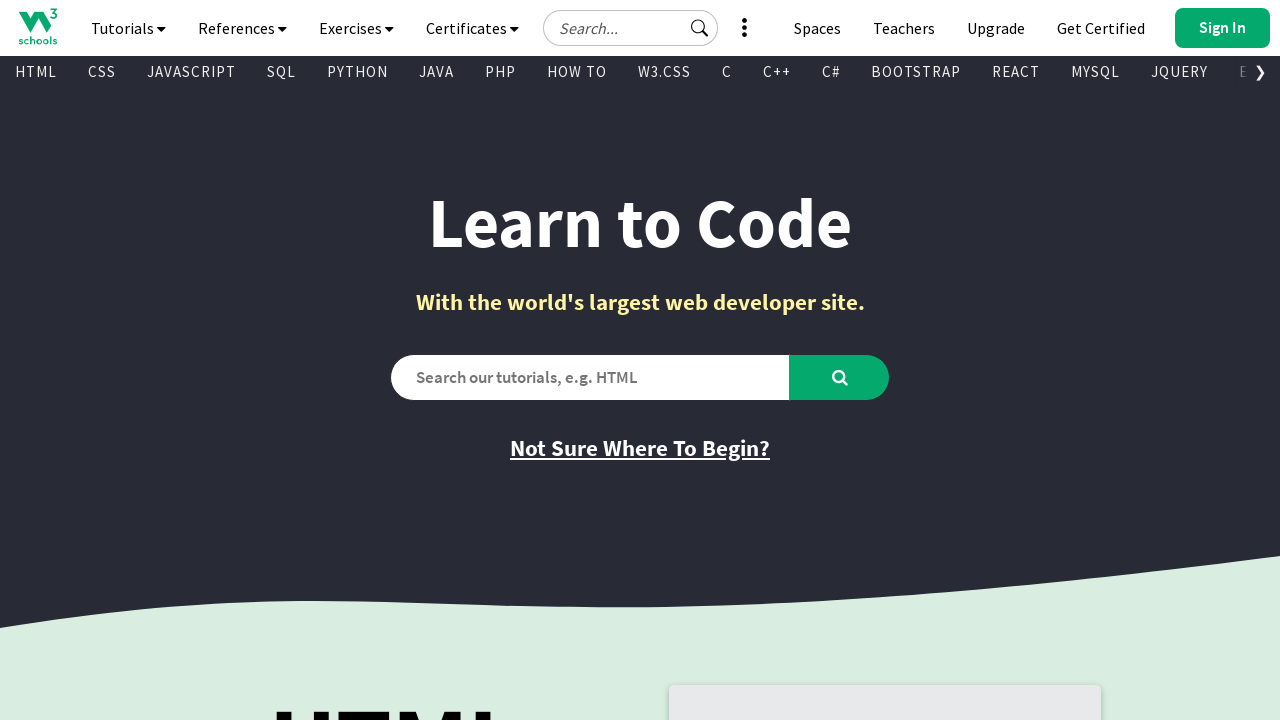

Retrieved text content from visible link: 'Java Tutorial'
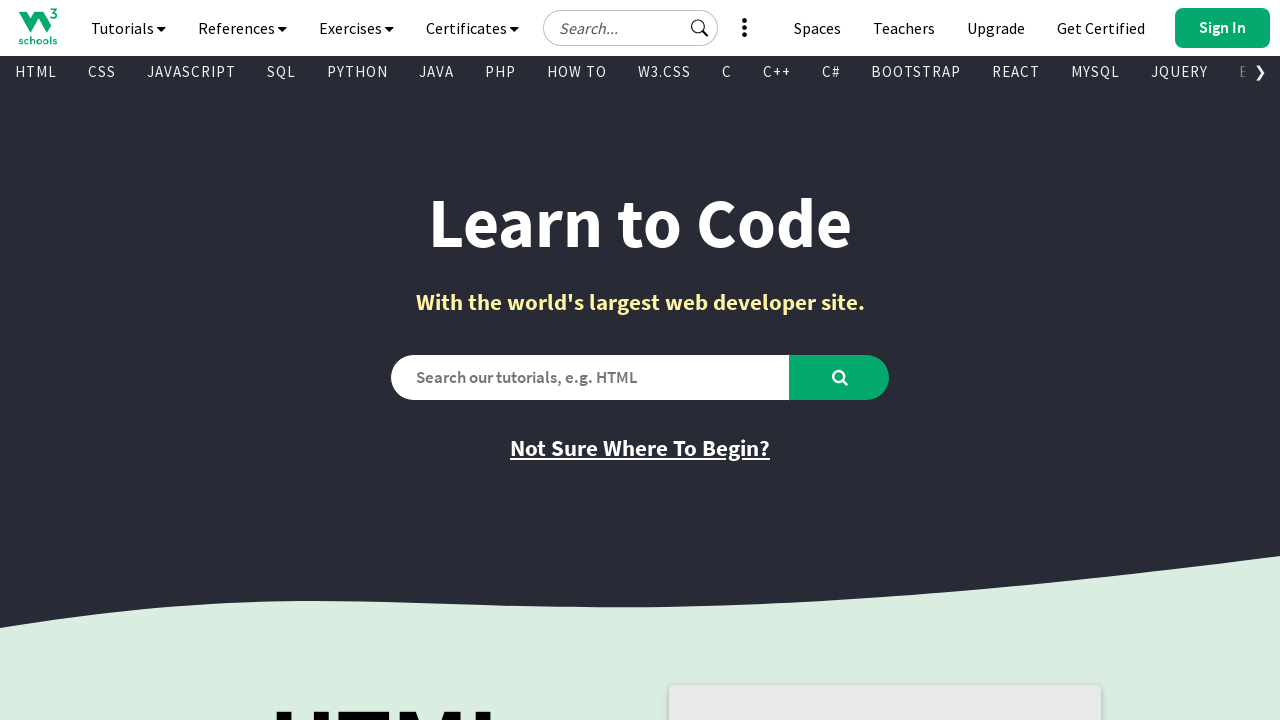

Retrieved href attribute from link: '/java/default.asp'
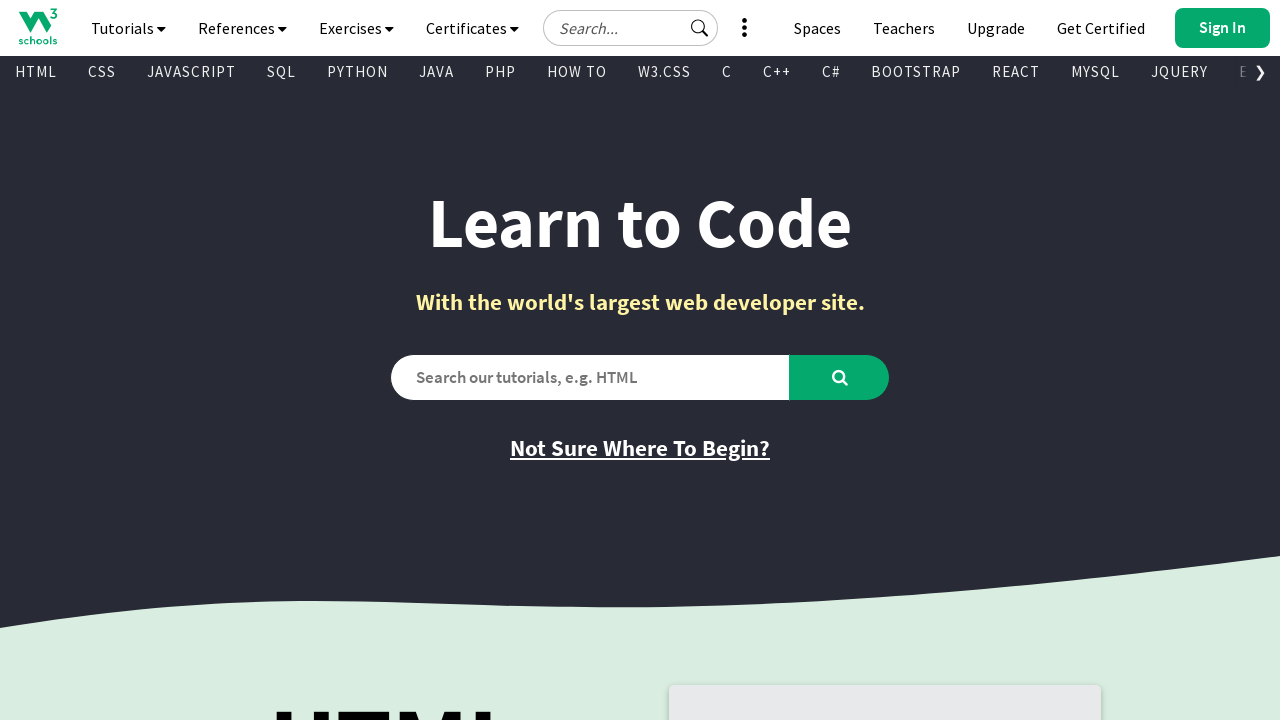

Retrieved text content from visible link: 'C++ Tutorial'
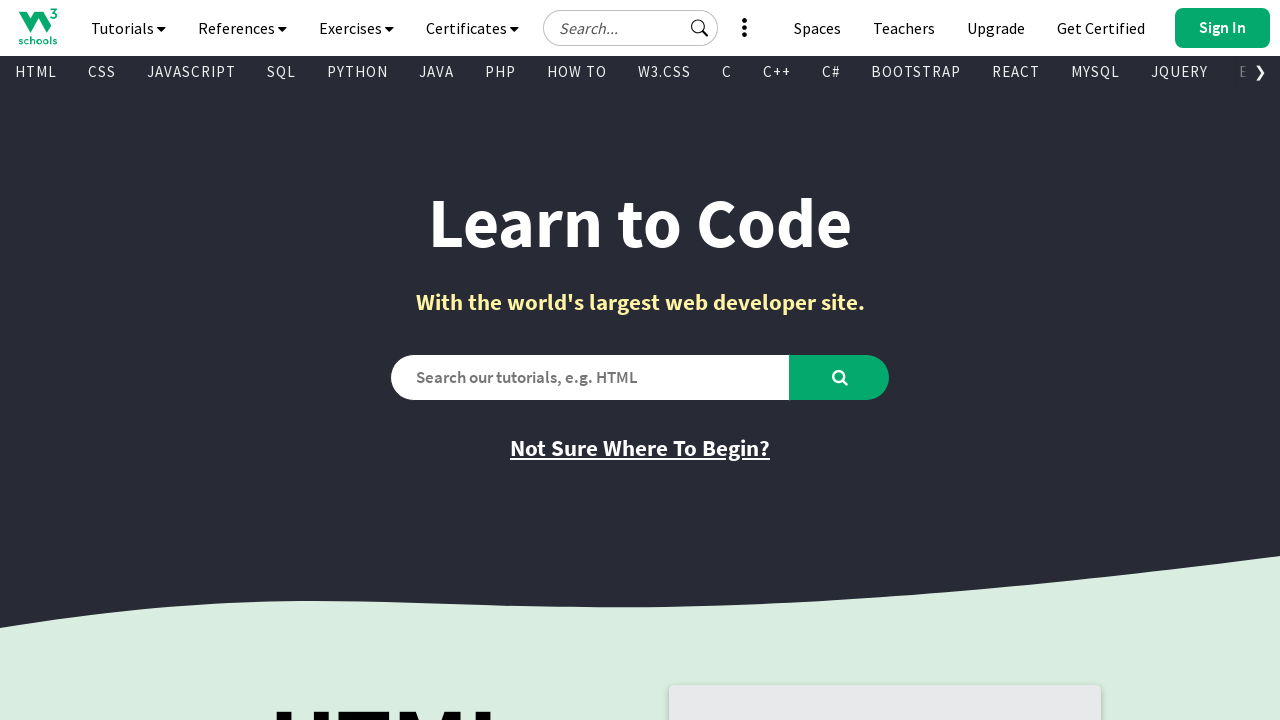

Retrieved href attribute from link: '/cpp/default.asp'
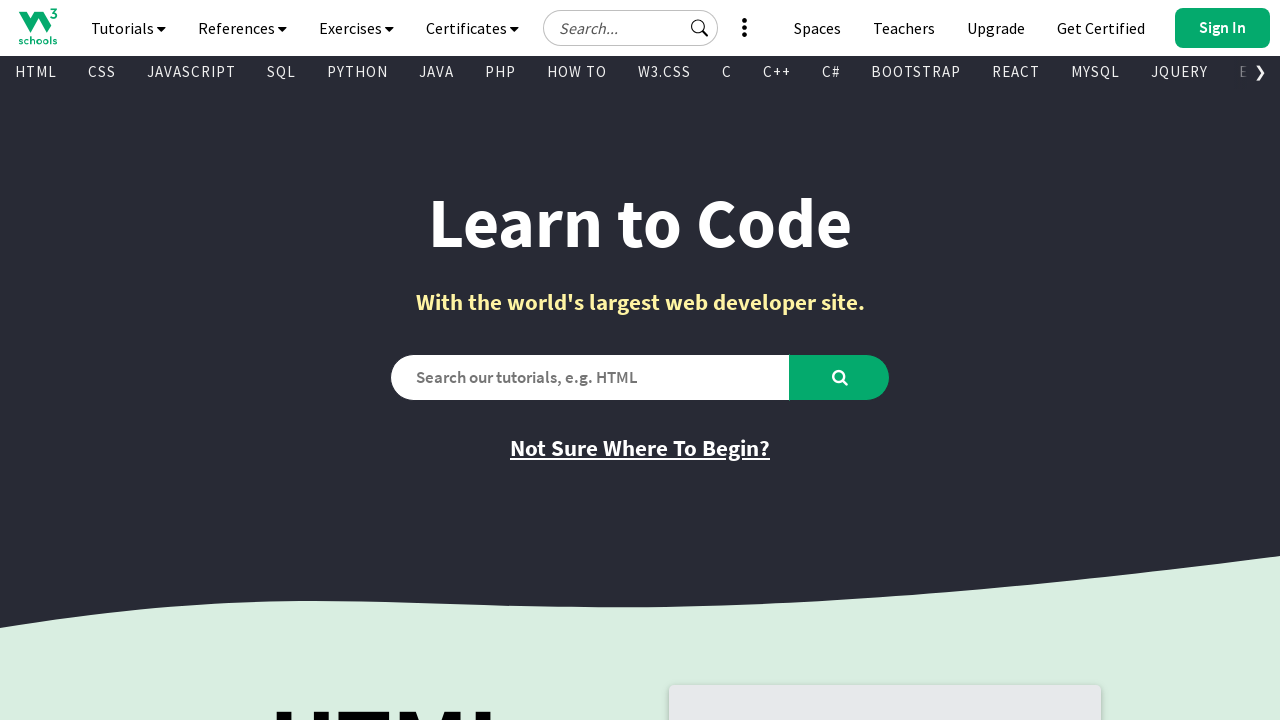

Retrieved text content from visible link: 'jQuery Tutorial'
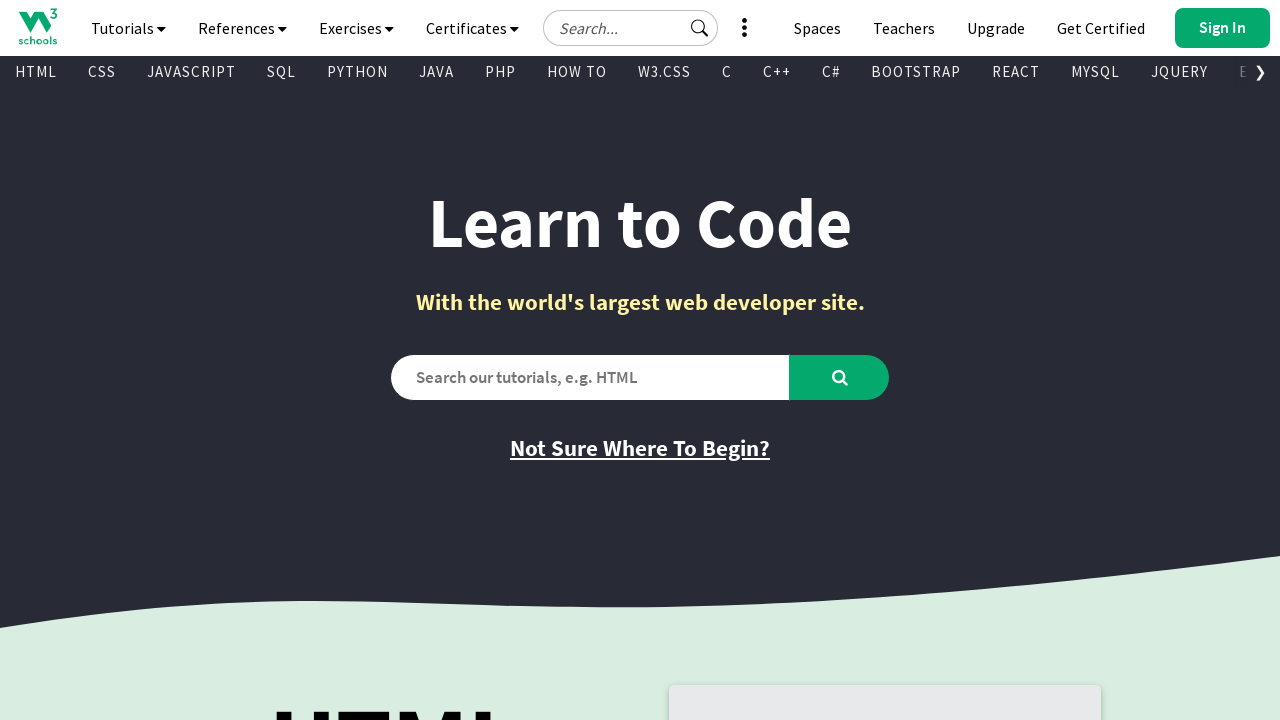

Retrieved href attribute from link: '/jquery/default.asp'
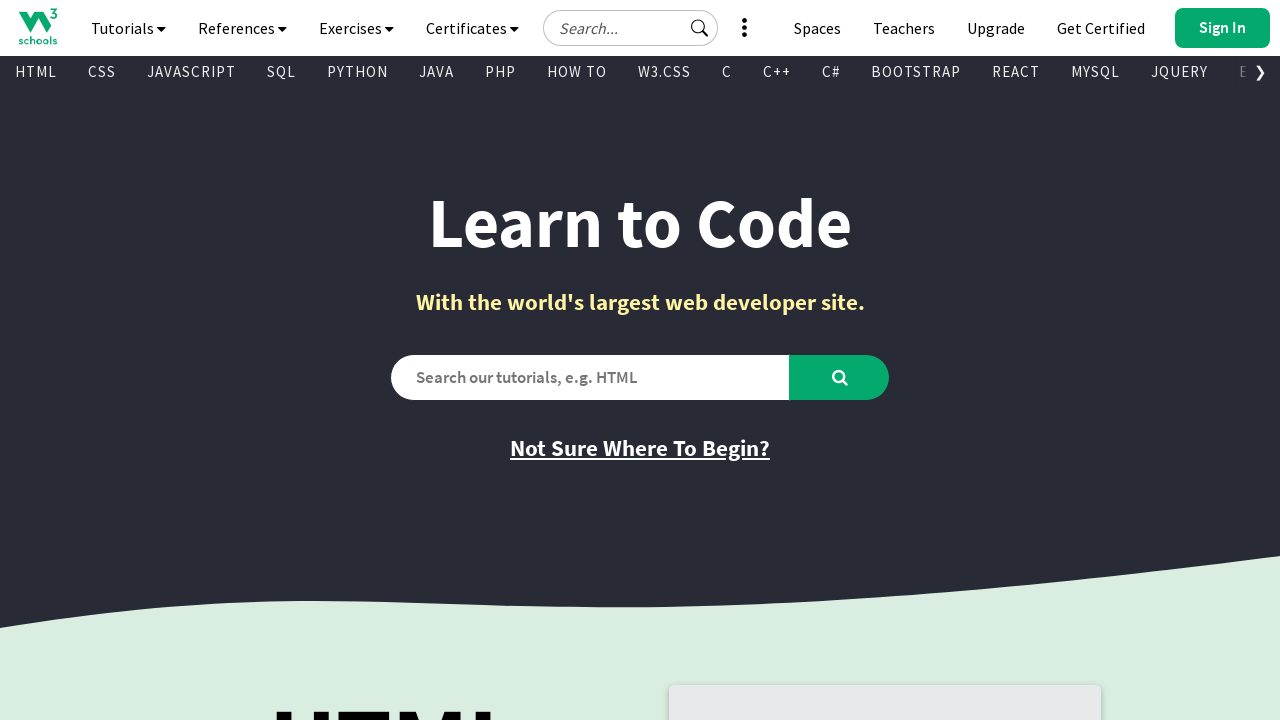

Retrieved text content from visible link: 'HTML Reference'
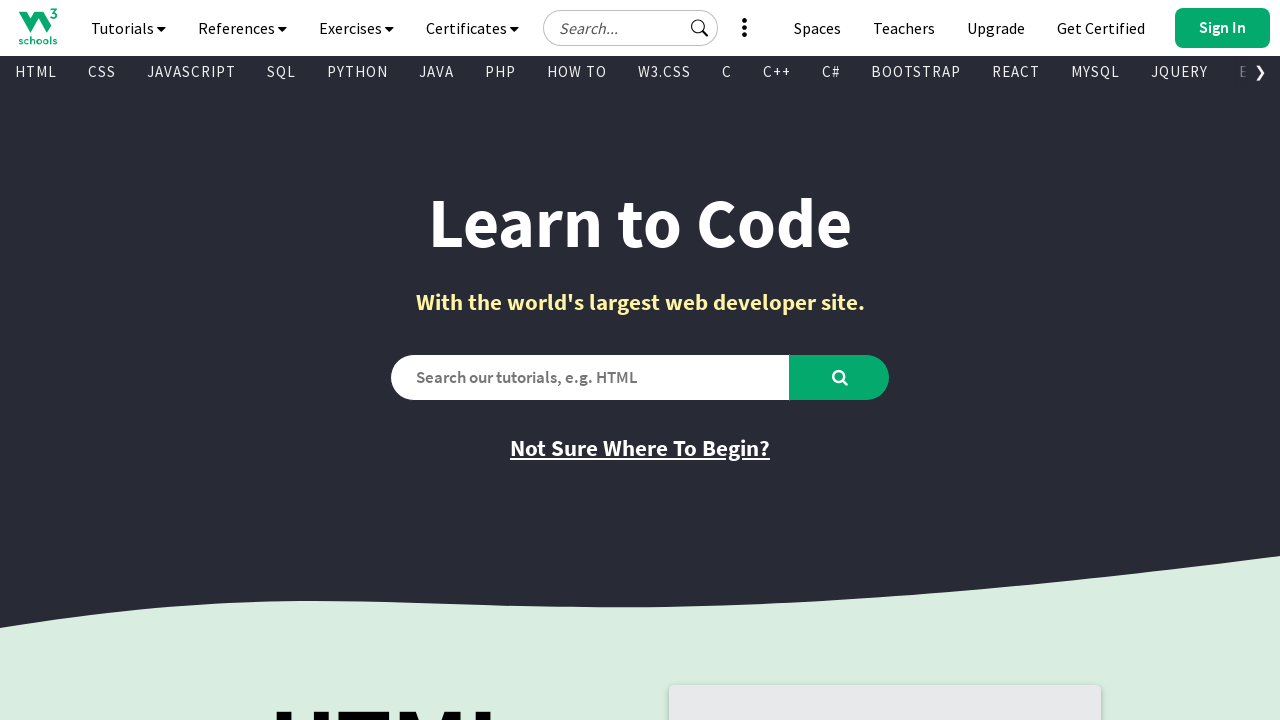

Retrieved href attribute from link: '/tags/default.asp'
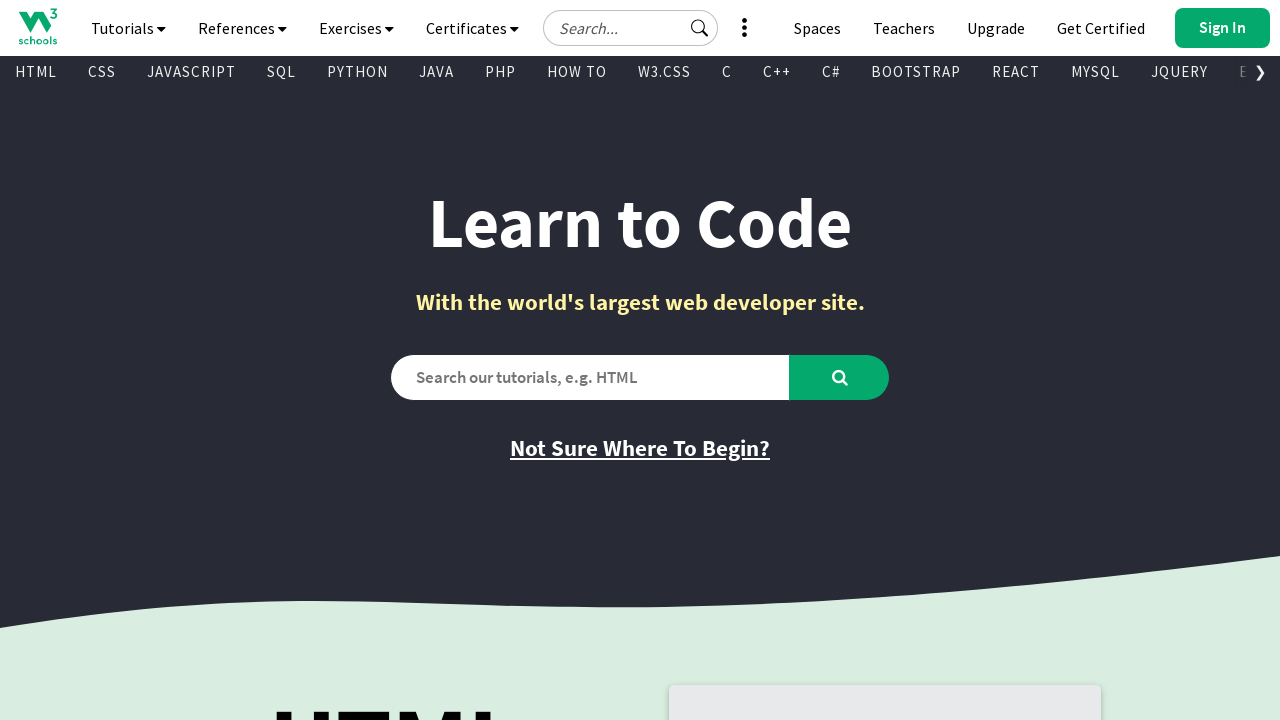

Retrieved text content from visible link: 'CSS Reference'
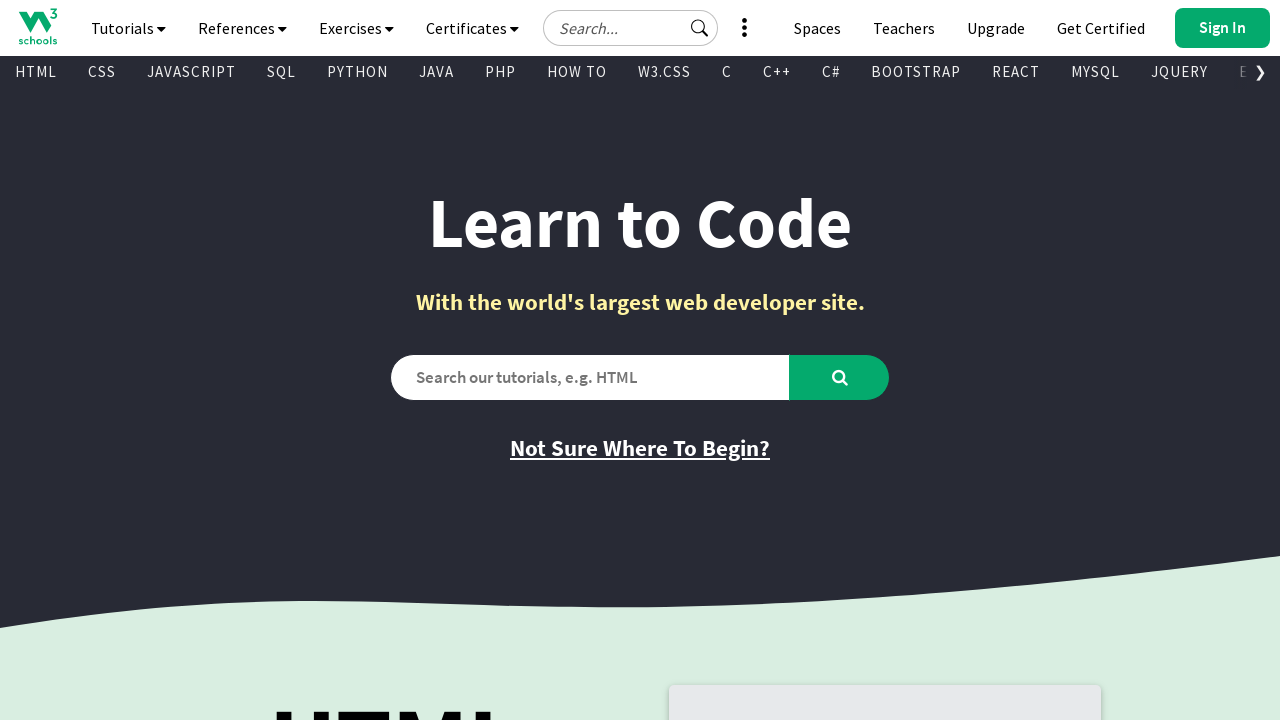

Retrieved href attribute from link: '/cssref/index.php'
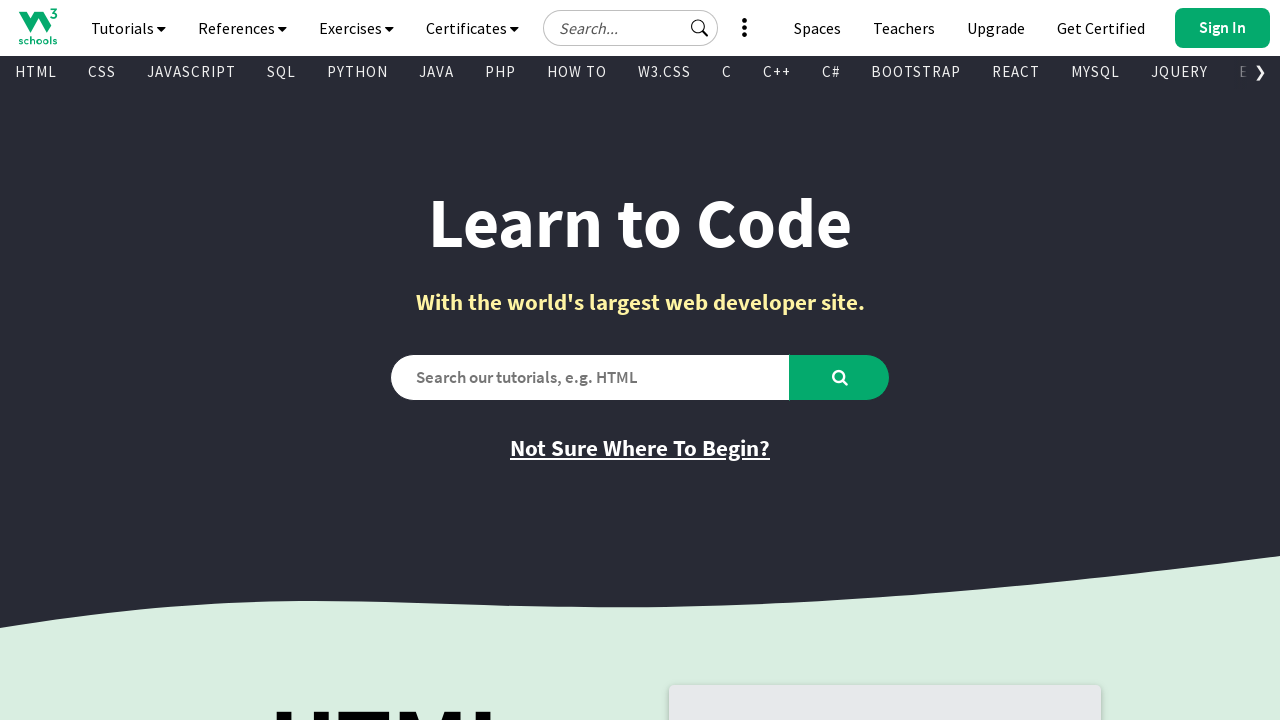

Retrieved text content from visible link: 'JavaScript Reference'
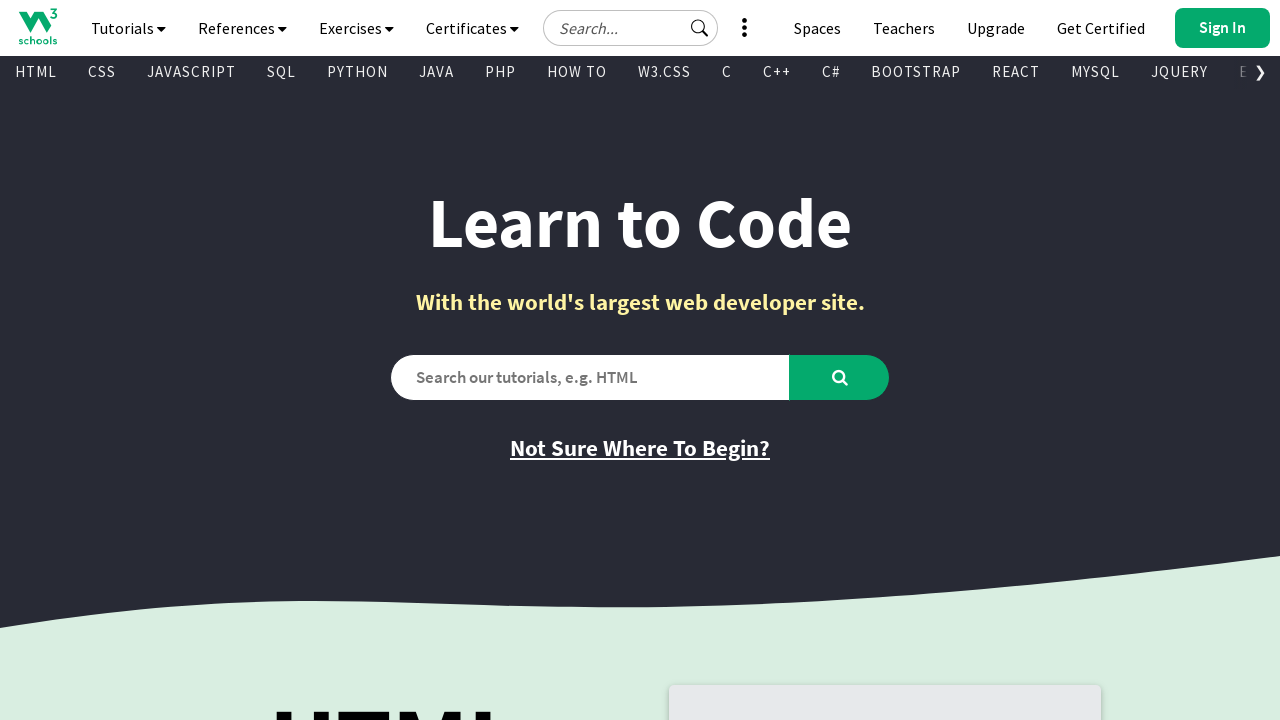

Retrieved href attribute from link: '/jsref/default.asp'
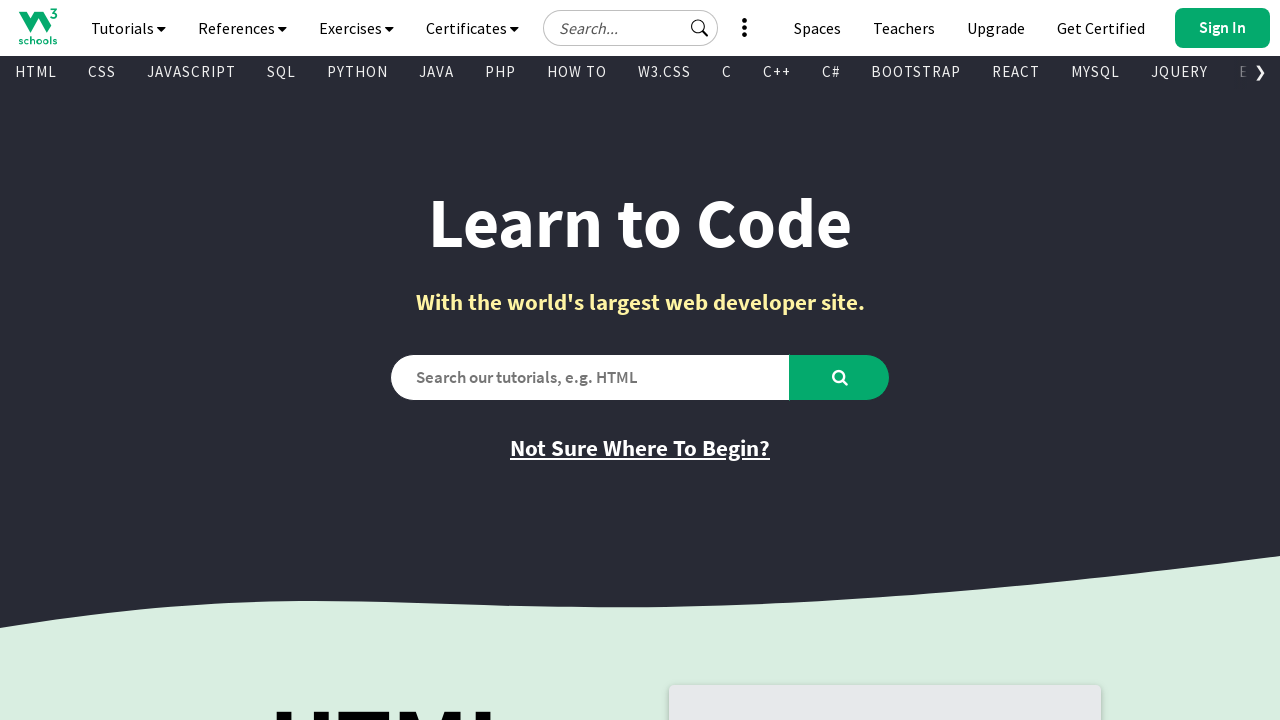

Retrieved text content from visible link: 'SQL Reference'
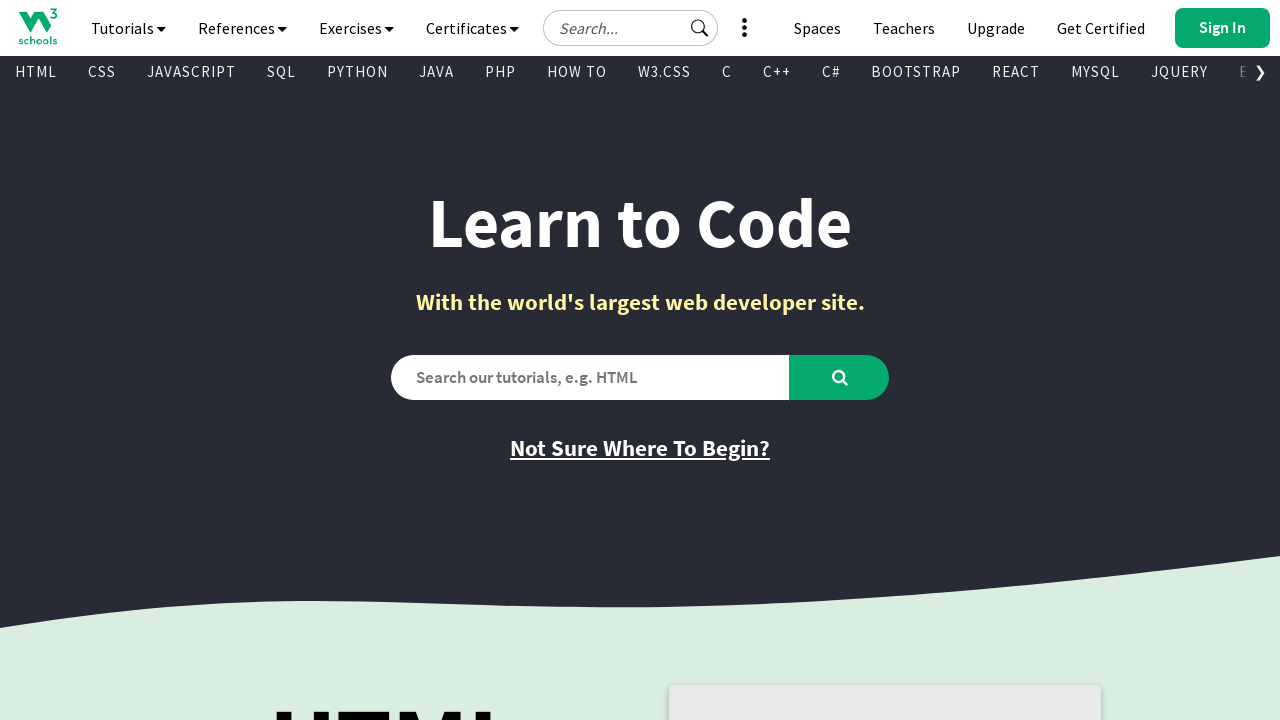

Retrieved href attribute from link: '/sql/sql_ref_keywords.asp'
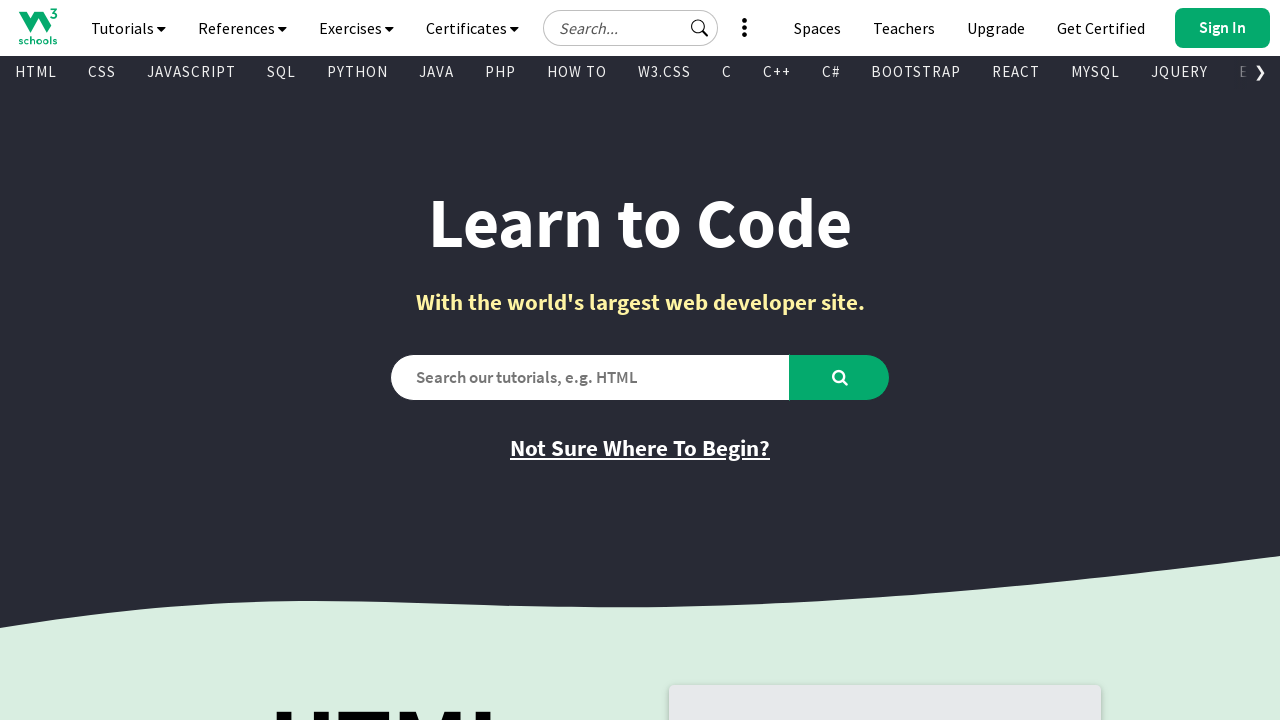

Retrieved text content from visible link: 'Python Reference'
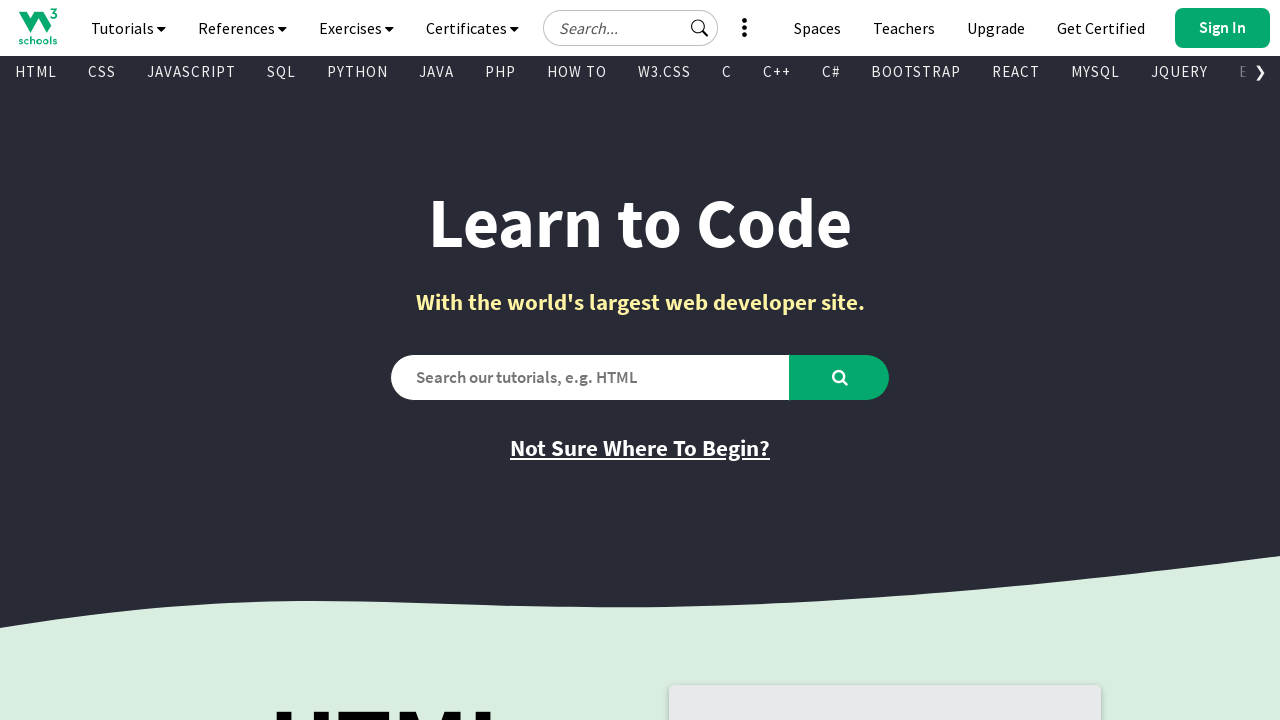

Retrieved href attribute from link: '/python/python_reference.asp'
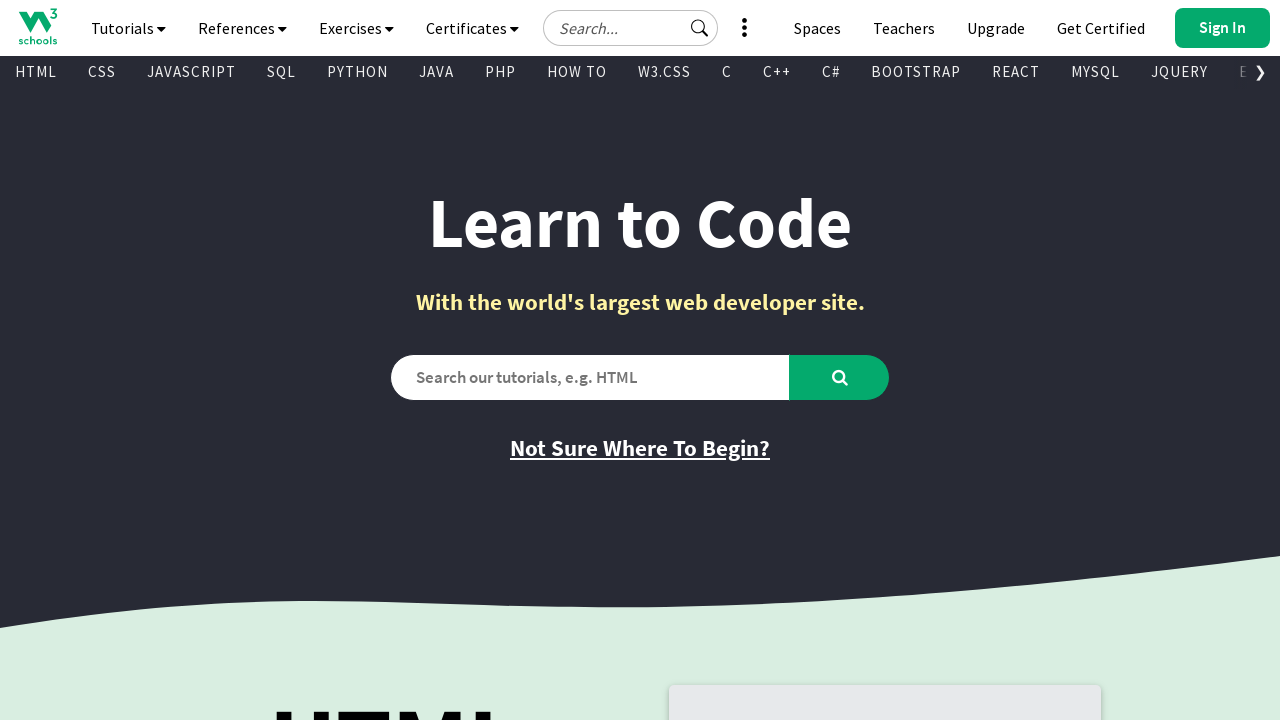

Retrieved text content from visible link: 'W3.CSS Reference'
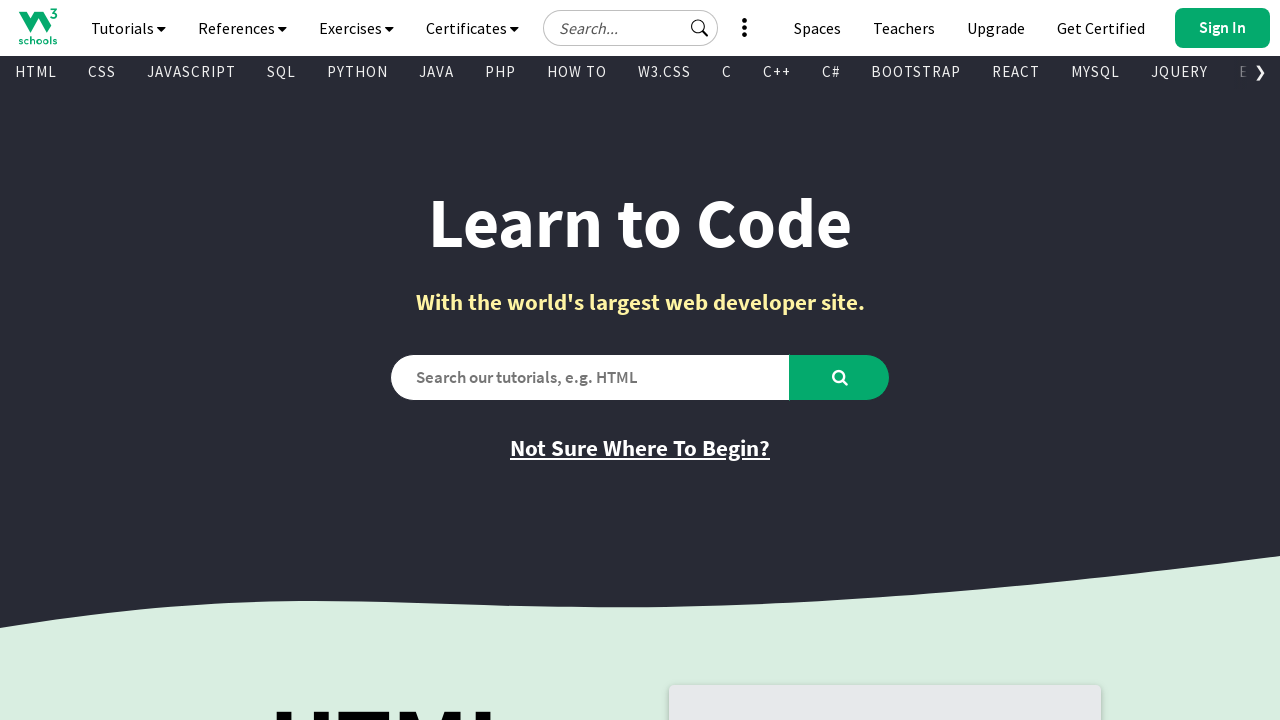

Retrieved href attribute from link: '/w3css/w3css_references.asp'
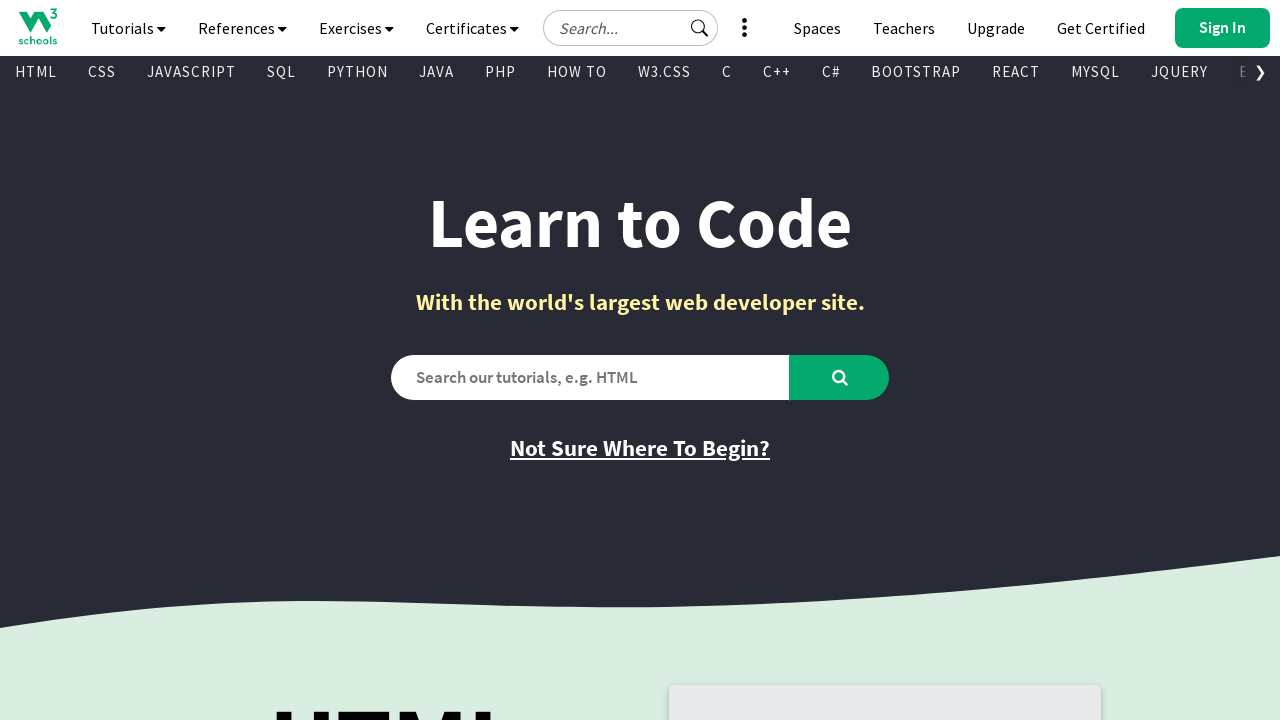

Retrieved text content from visible link: 'Bootstrap Reference'
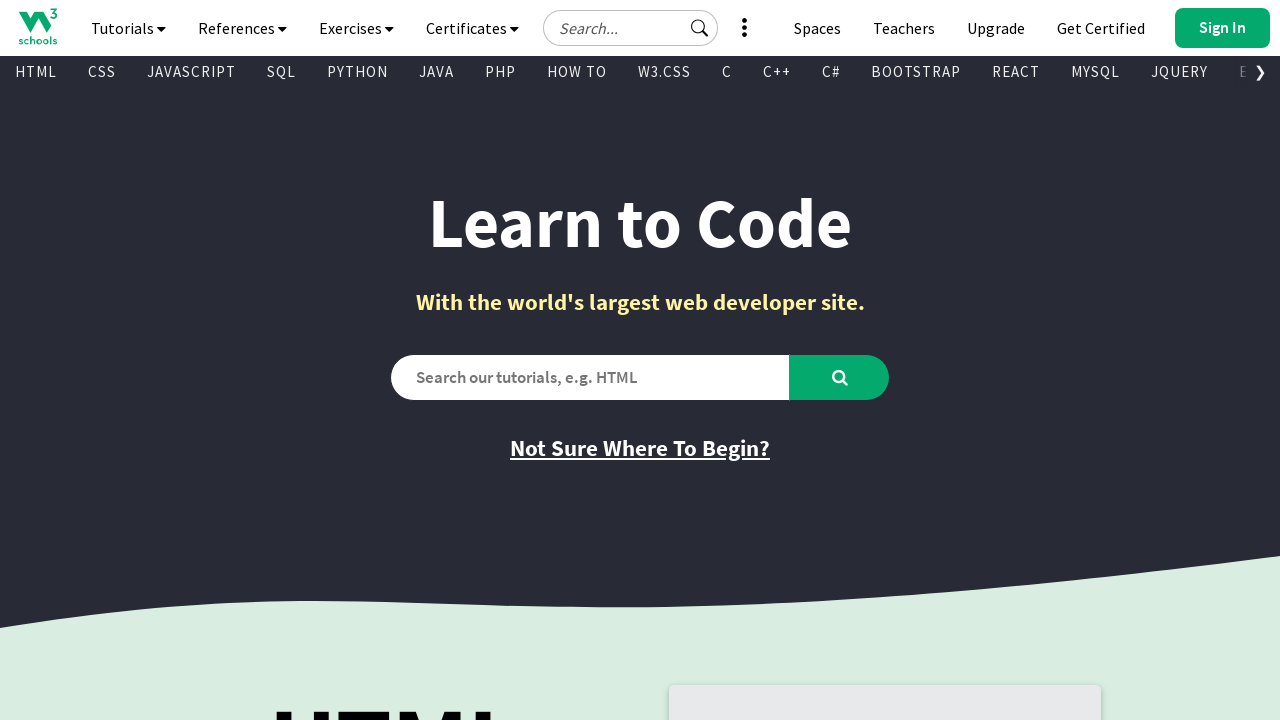

Retrieved href attribute from link: '/bootstrap/bootstrap_ref_all_classes.asp'
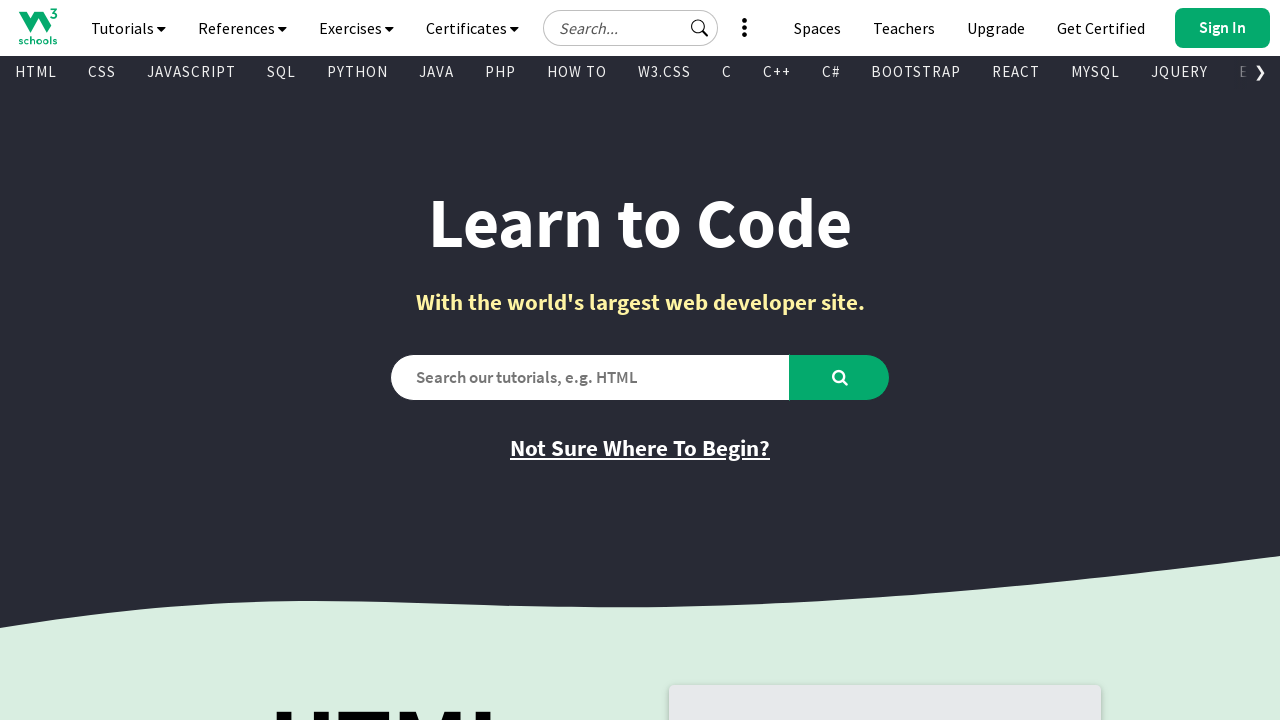

Retrieved text content from visible link: 'PHP Reference'
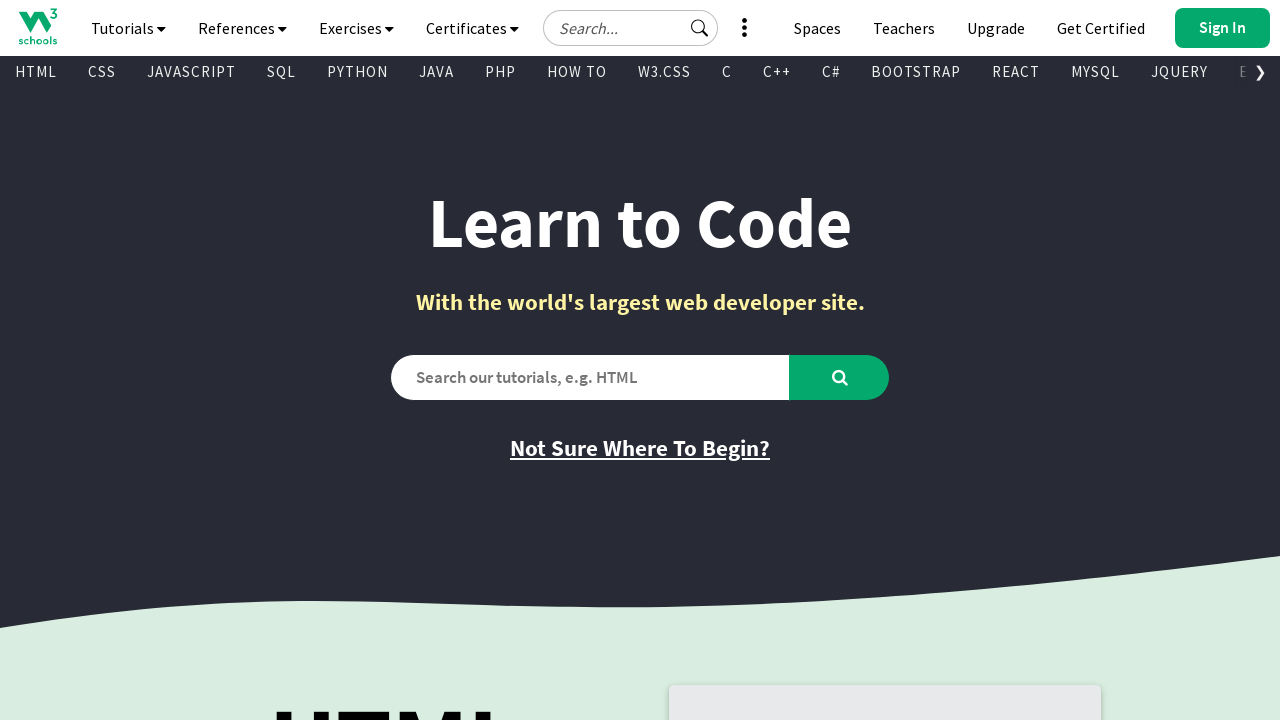

Retrieved href attribute from link: '/php/php_ref_overview.asp'
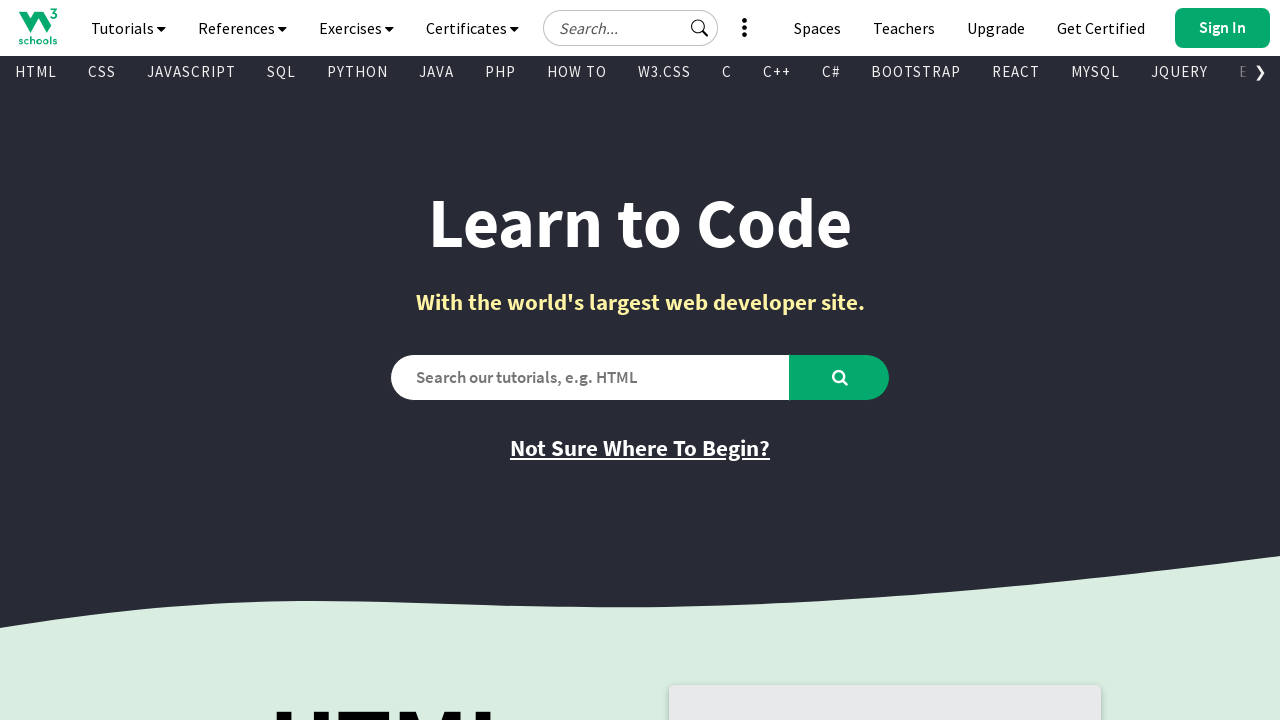

Retrieved text content from visible link: 'HTML Colors'
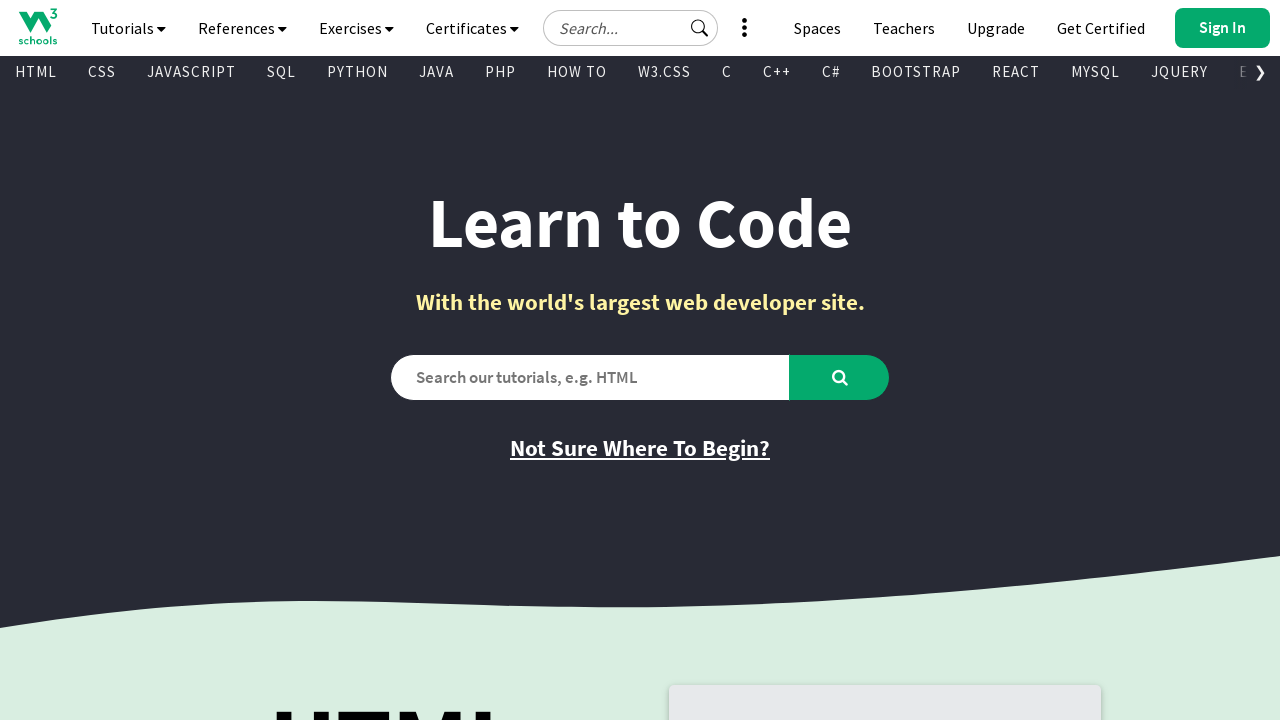

Retrieved href attribute from link: '/colors/colors_names.asp'
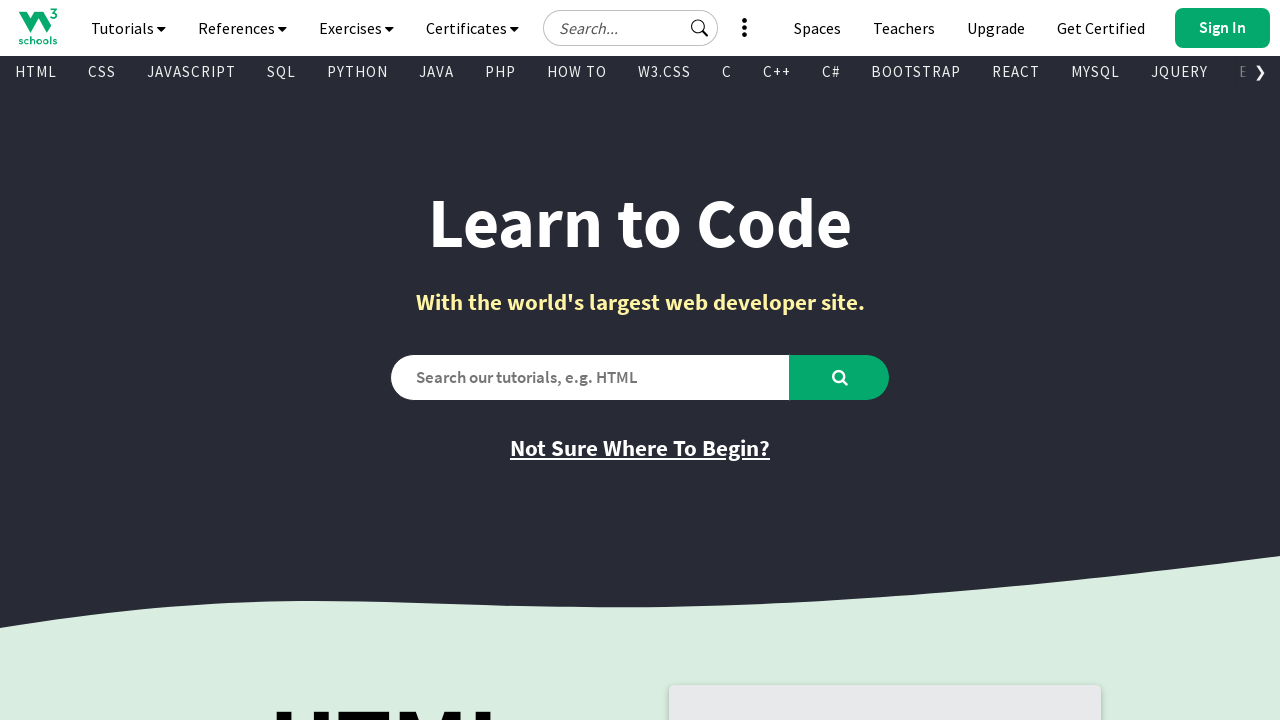

Retrieved text content from visible link: 'Java Reference'
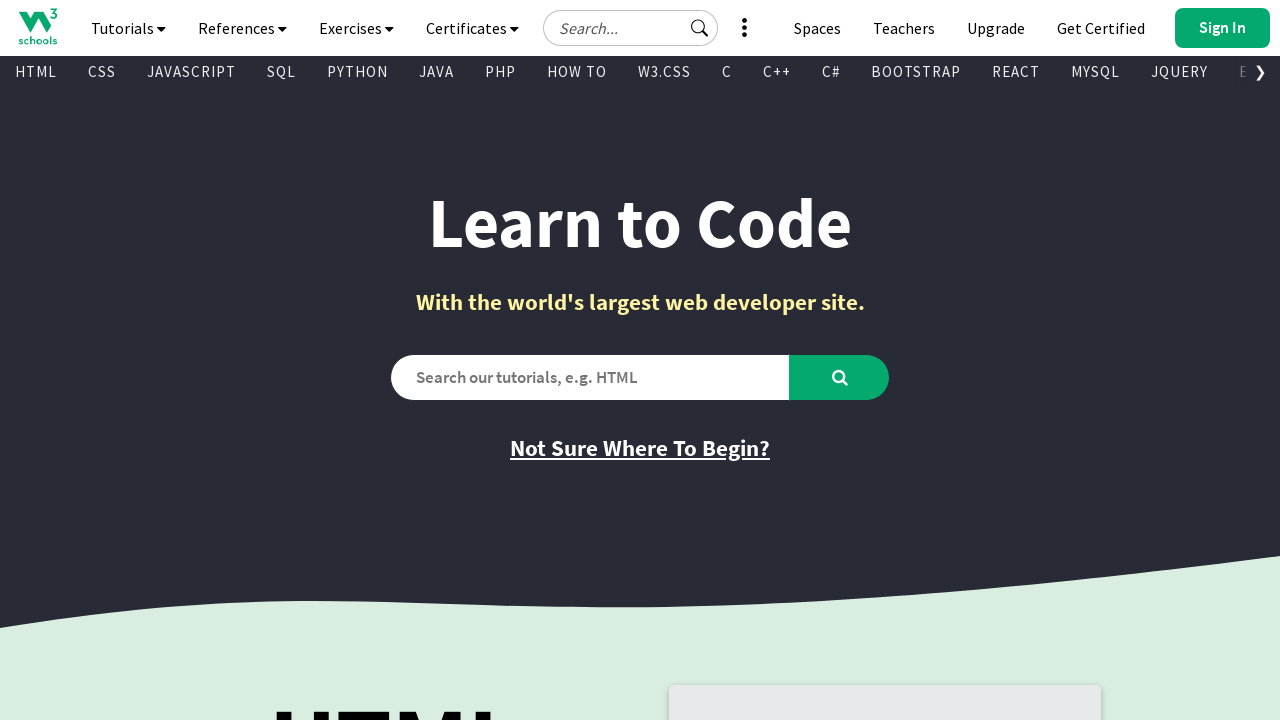

Retrieved href attribute from link: '/java/java_ref_keywords.asp'
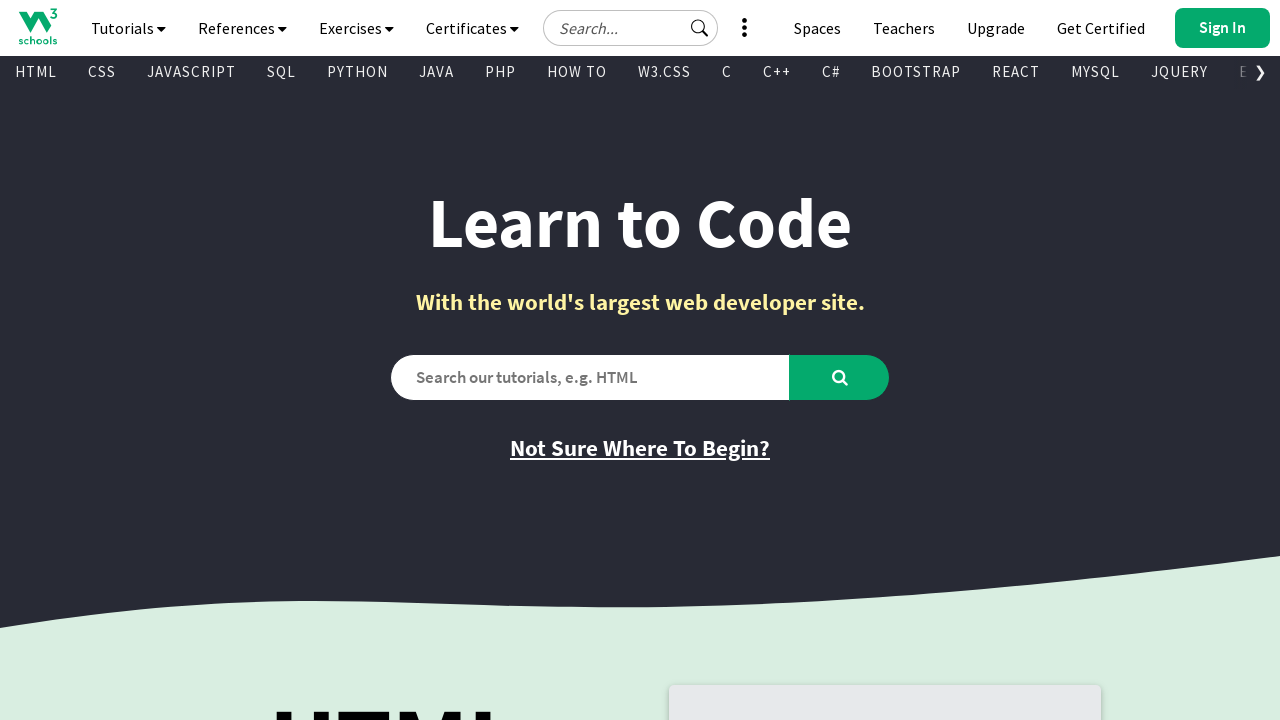

Retrieved text content from visible link: 'AngularJS Reference'
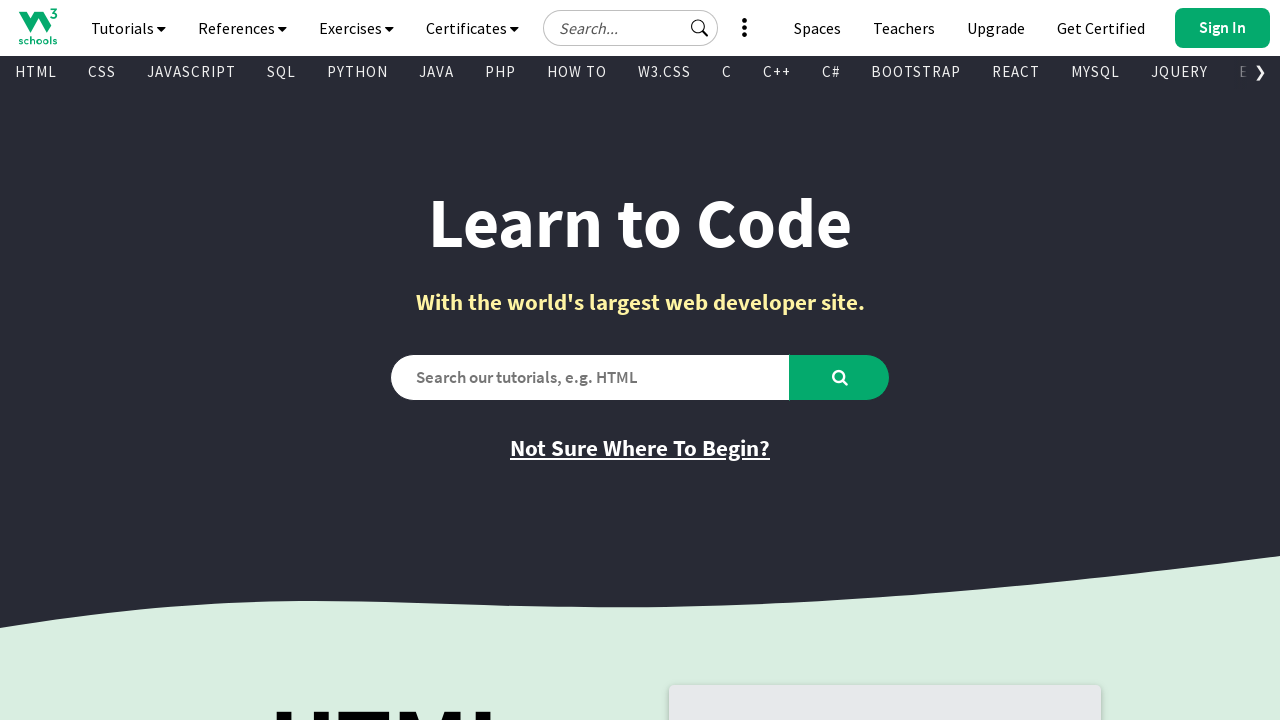

Retrieved href attribute from link: '/angularjs/angularjs_ref_directives.asp'
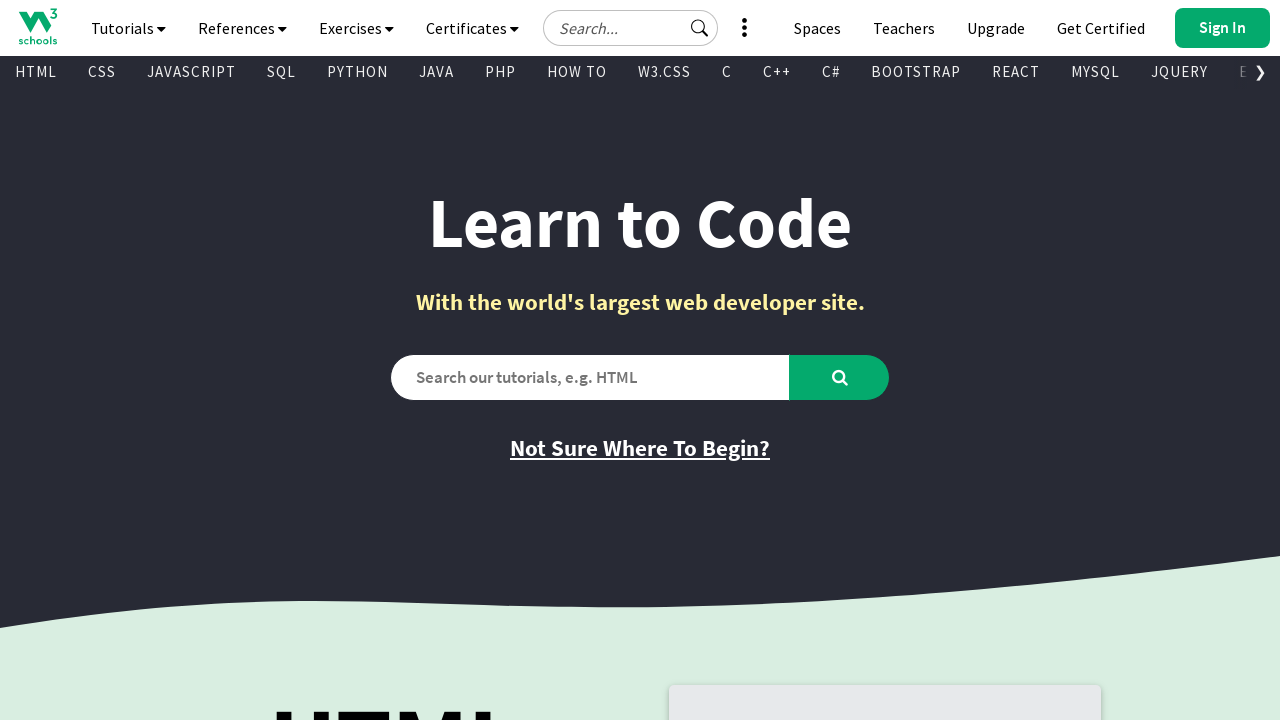

Retrieved text content from visible link: 'jQuery Reference'
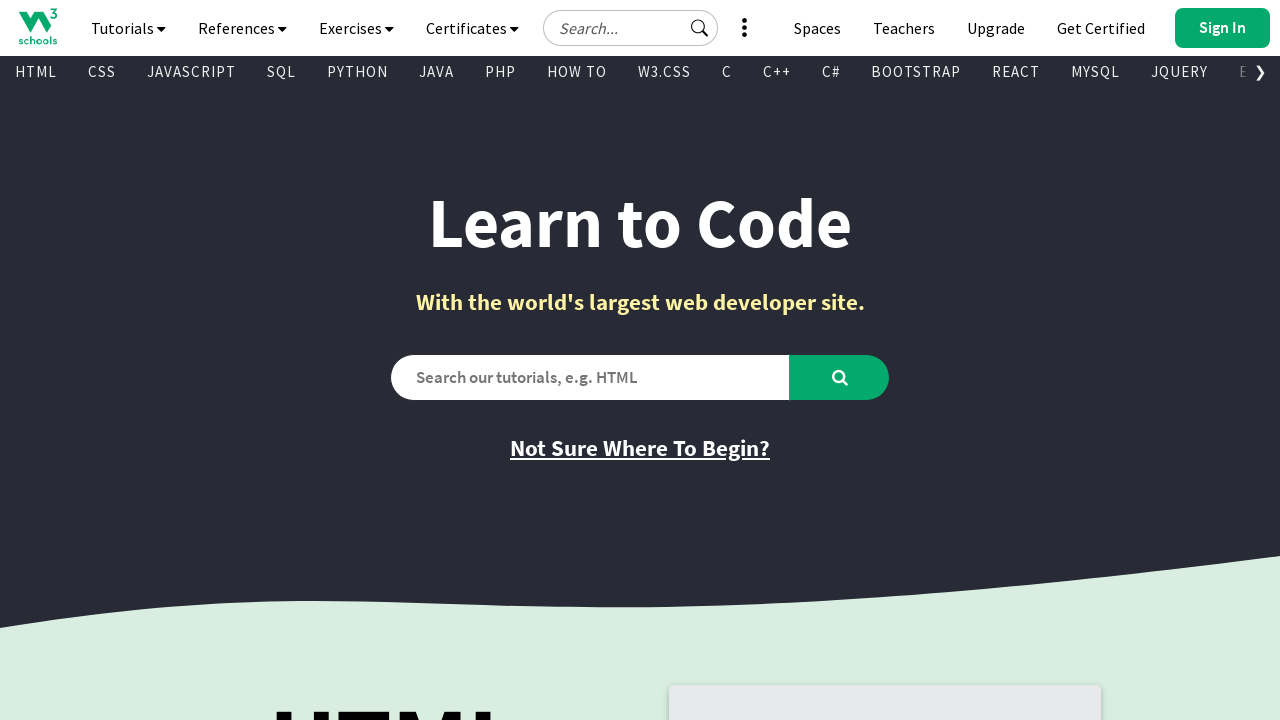

Retrieved href attribute from link: '/jquery/jquery_ref_overview.asp'
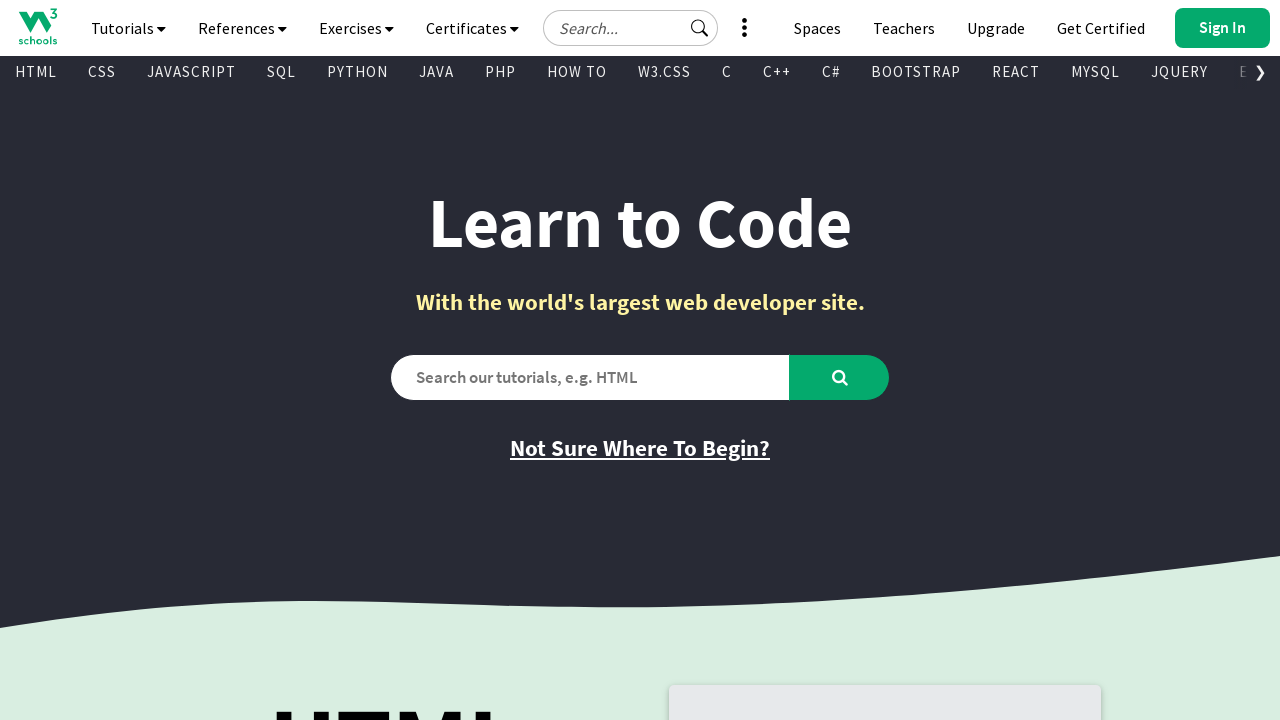

Retrieved text content from visible link: 'HTML Examples'
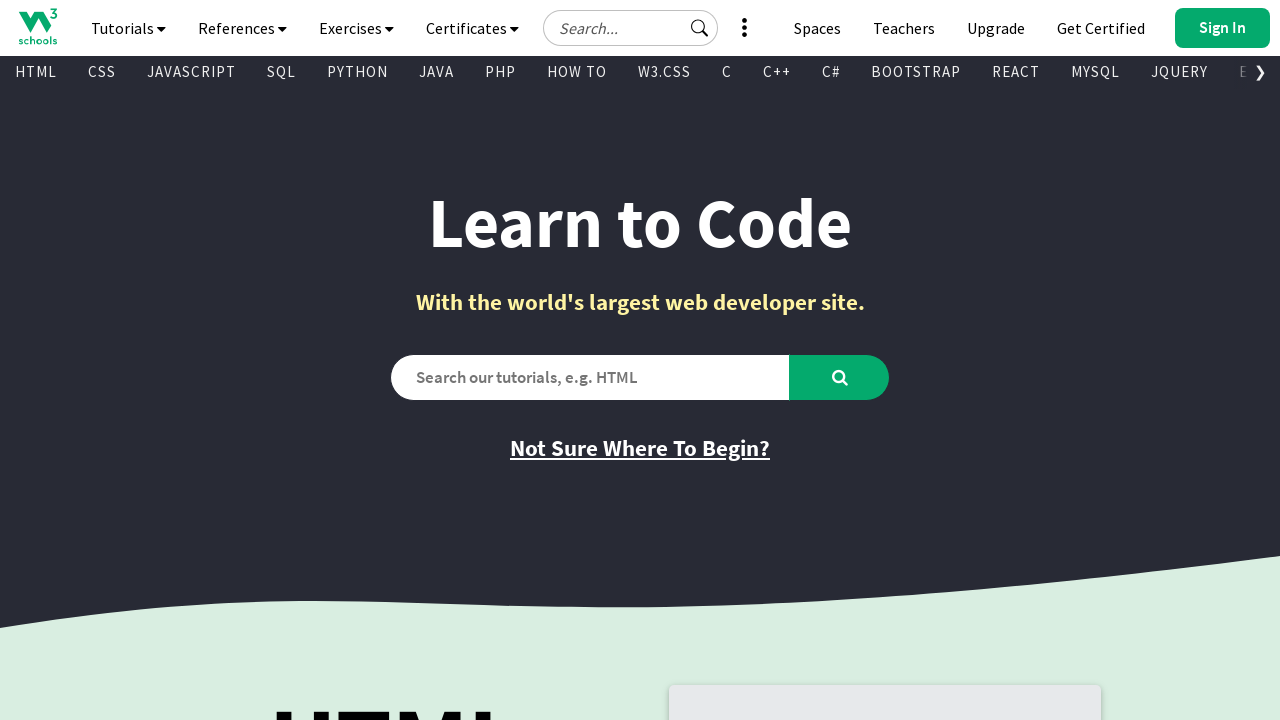

Retrieved href attribute from link: '/html/html_examples.asp'
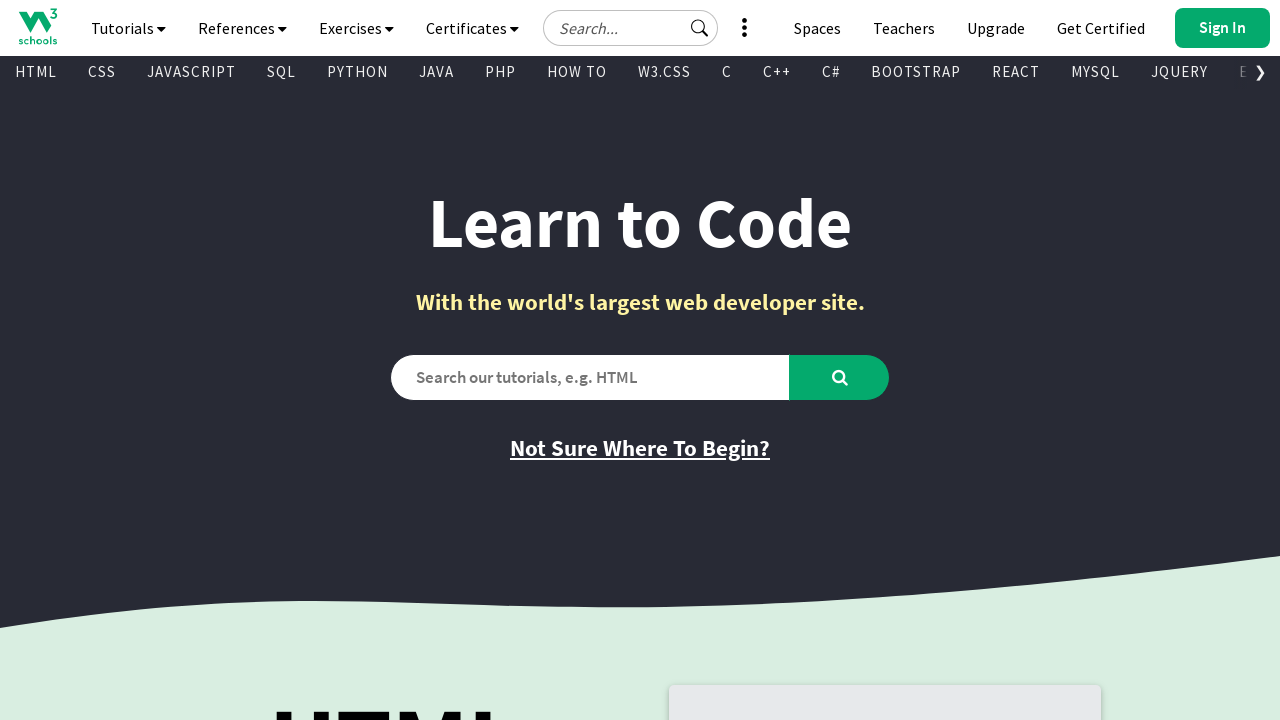

Retrieved text content from visible link: 'CSS Examples'
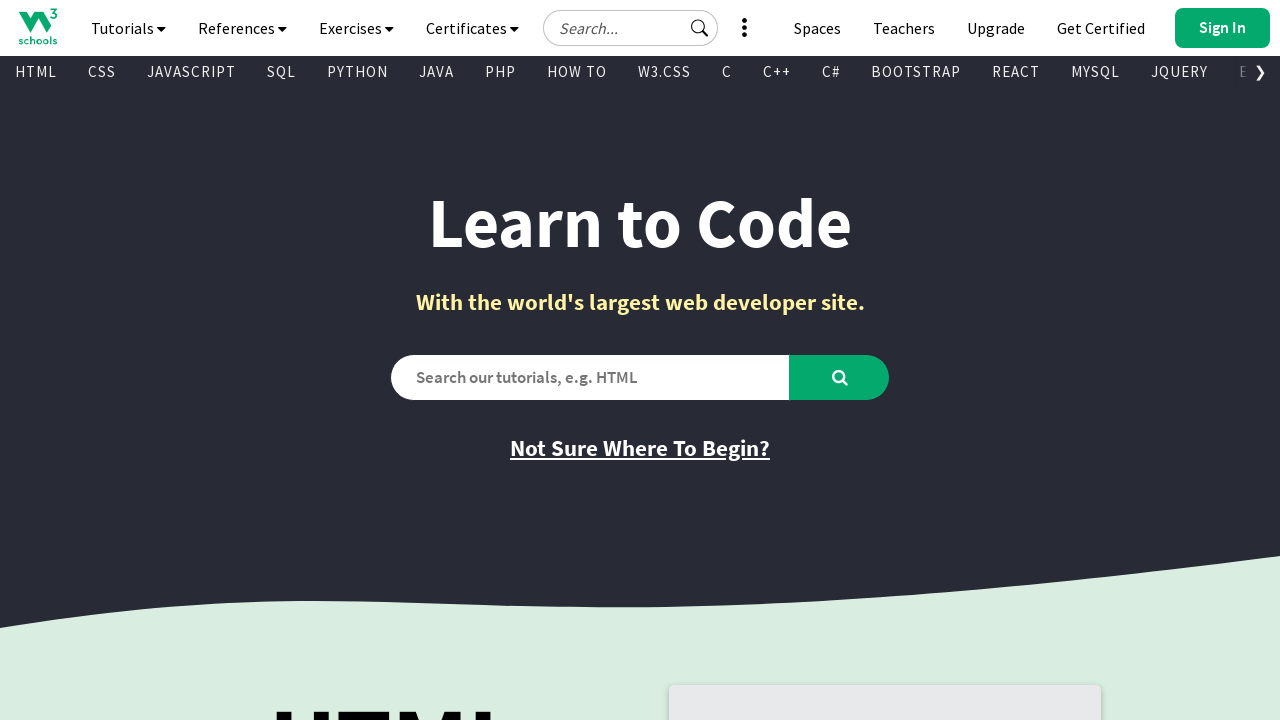

Retrieved href attribute from link: '/css/css_examples.asp'
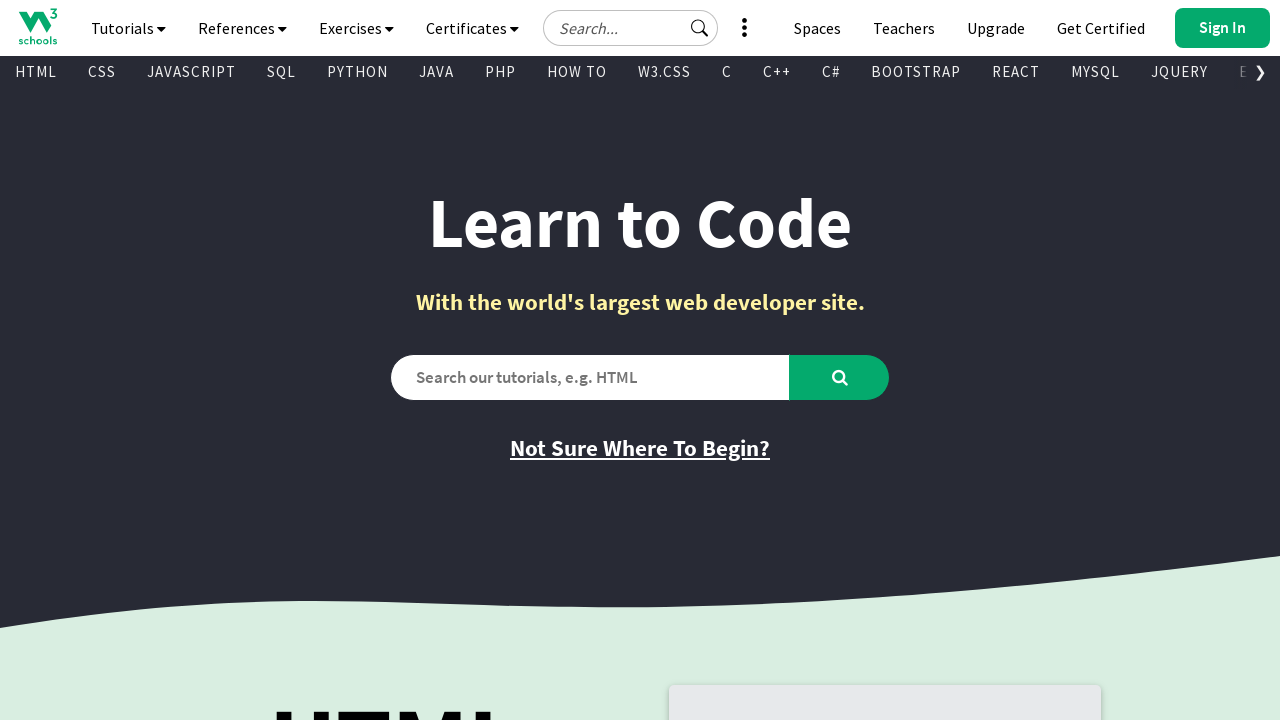

Retrieved text content from visible link: 'JavaScript Examples'
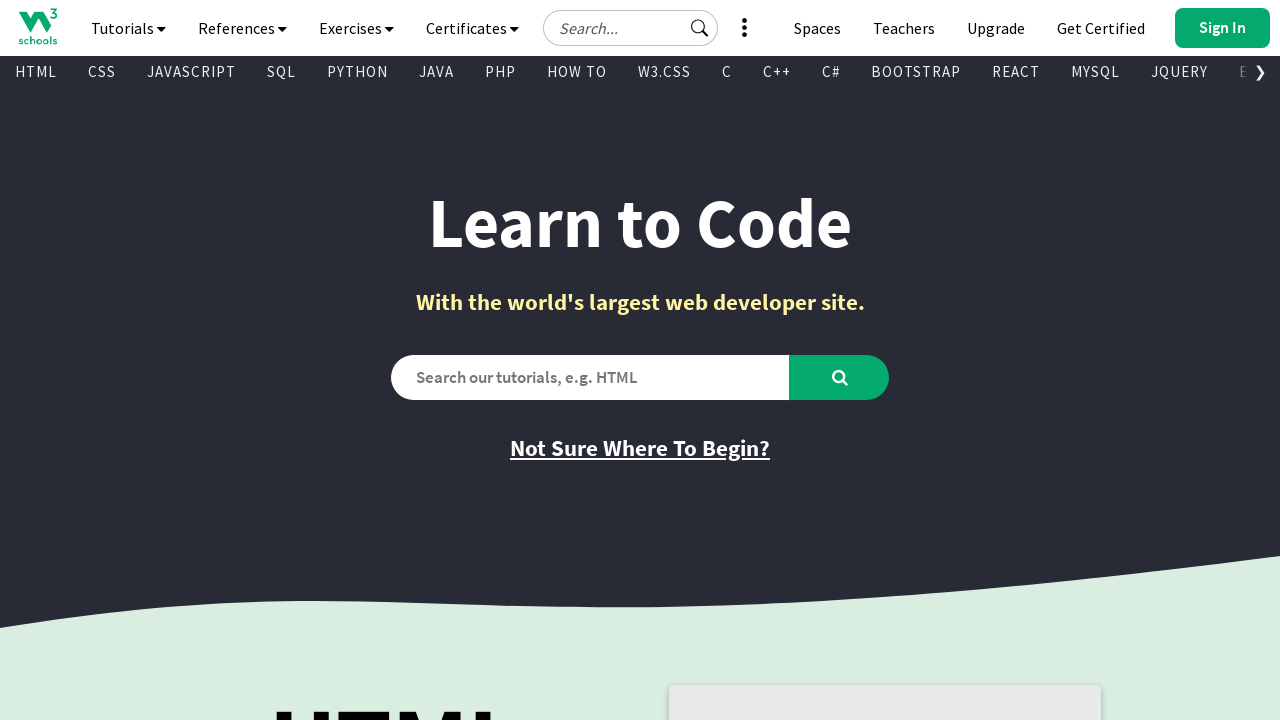

Retrieved href attribute from link: '/js/js_examples.asp'
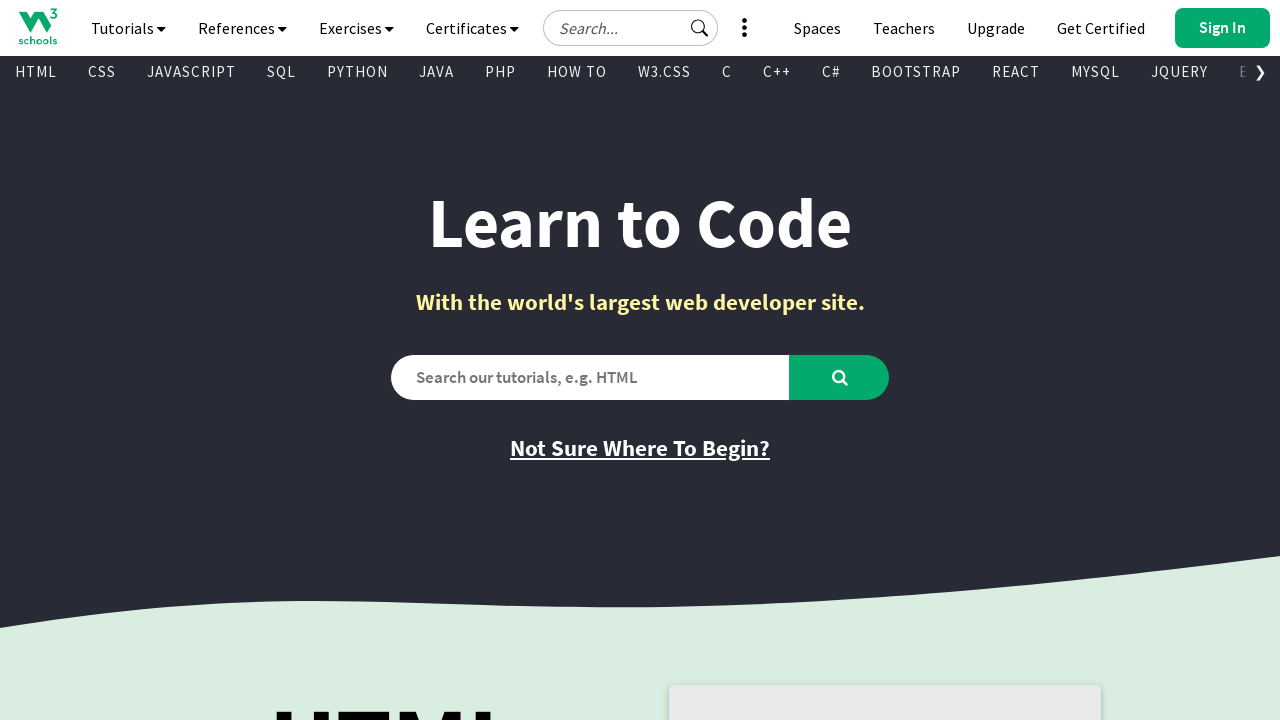

Retrieved text content from visible link: 'How To Examples'
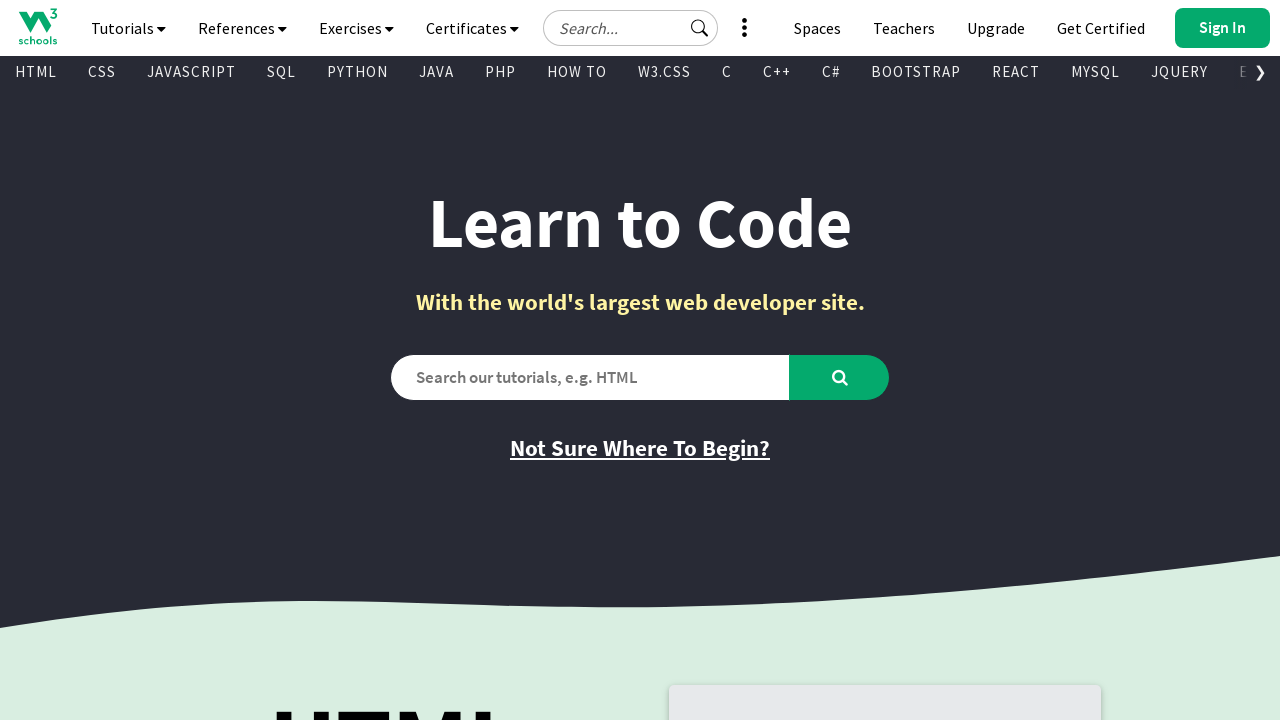

Retrieved href attribute from link: '/howto/default.asp'
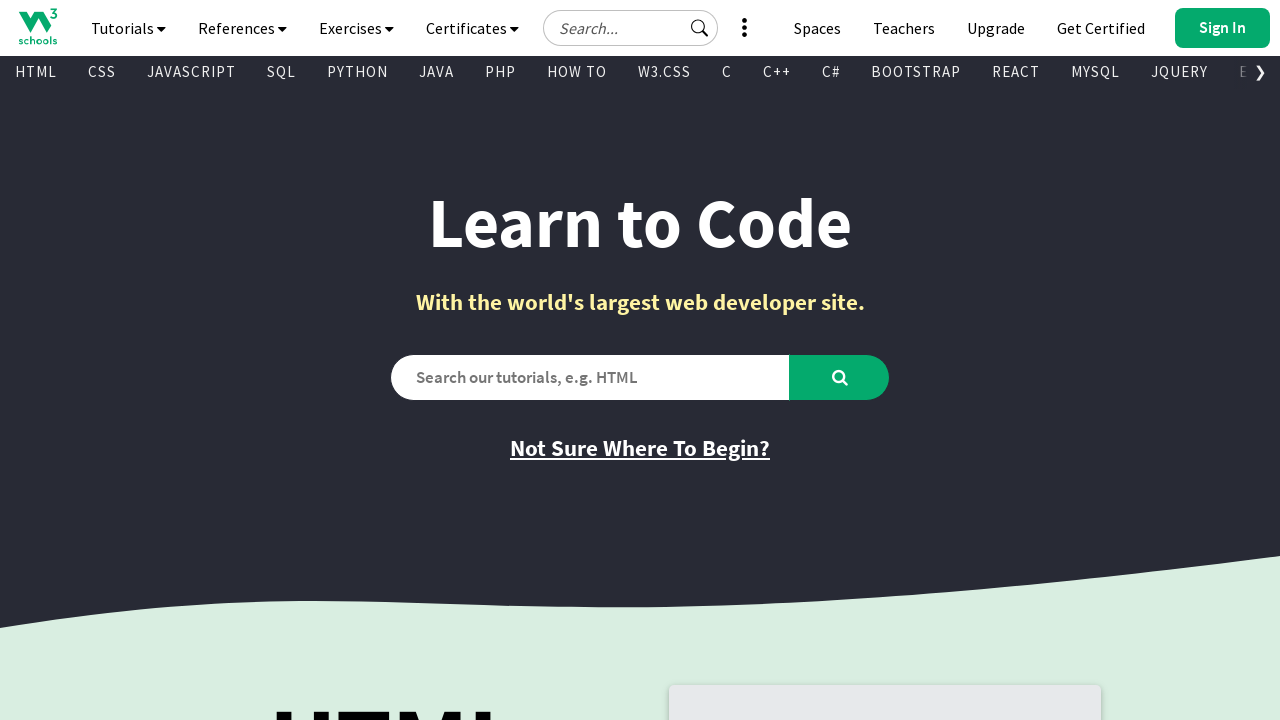

Retrieved text content from visible link: 'SQL Examples'
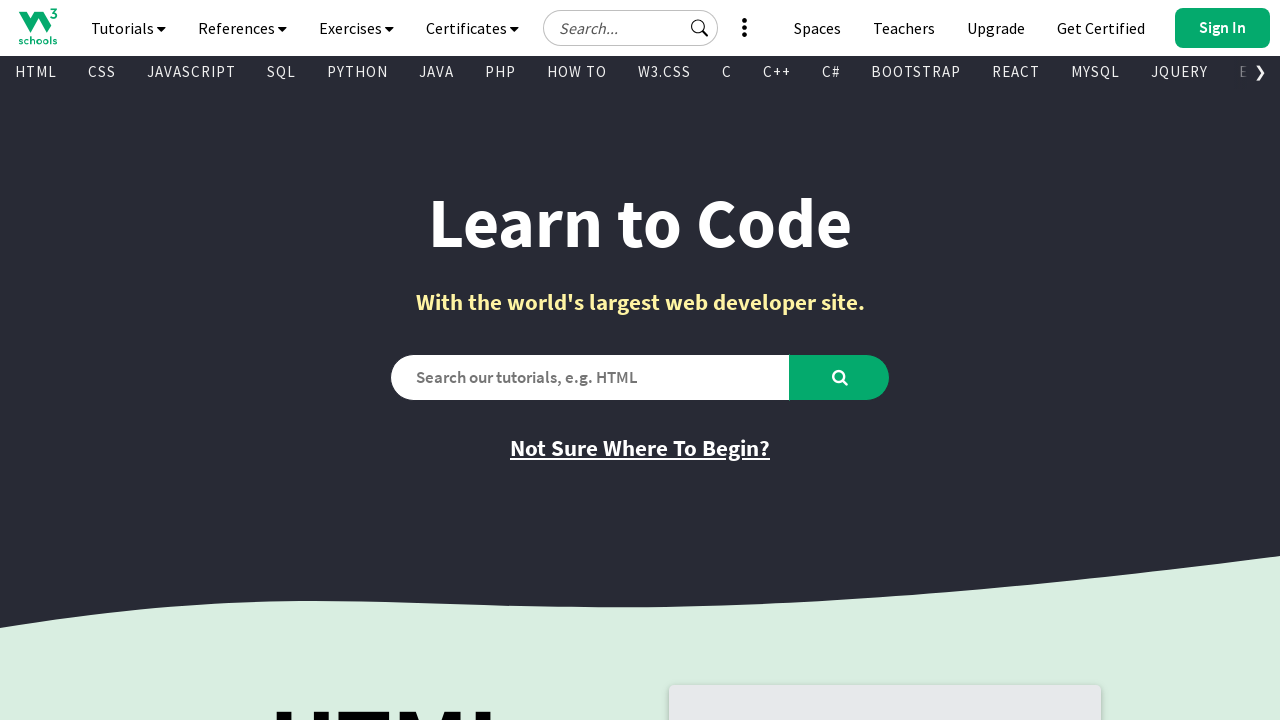

Retrieved href attribute from link: '/sql/sql_examples.asp'
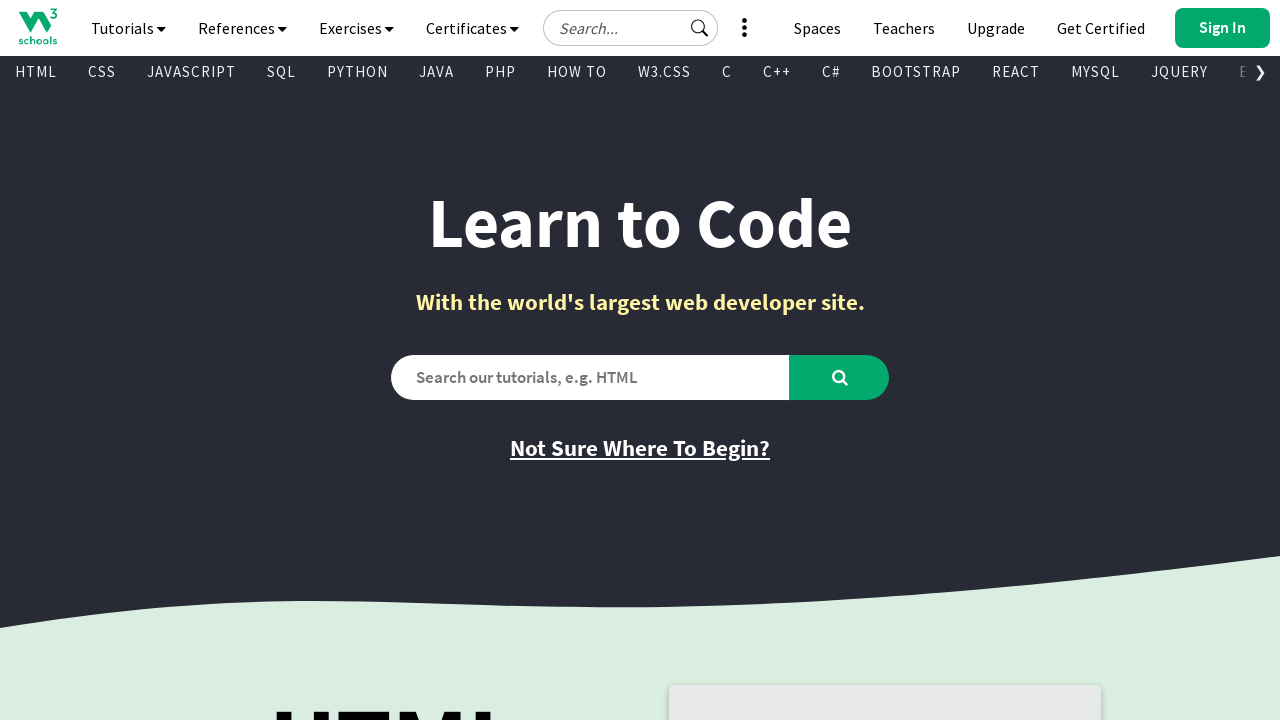

Retrieved text content from visible link: 'Python Examples'
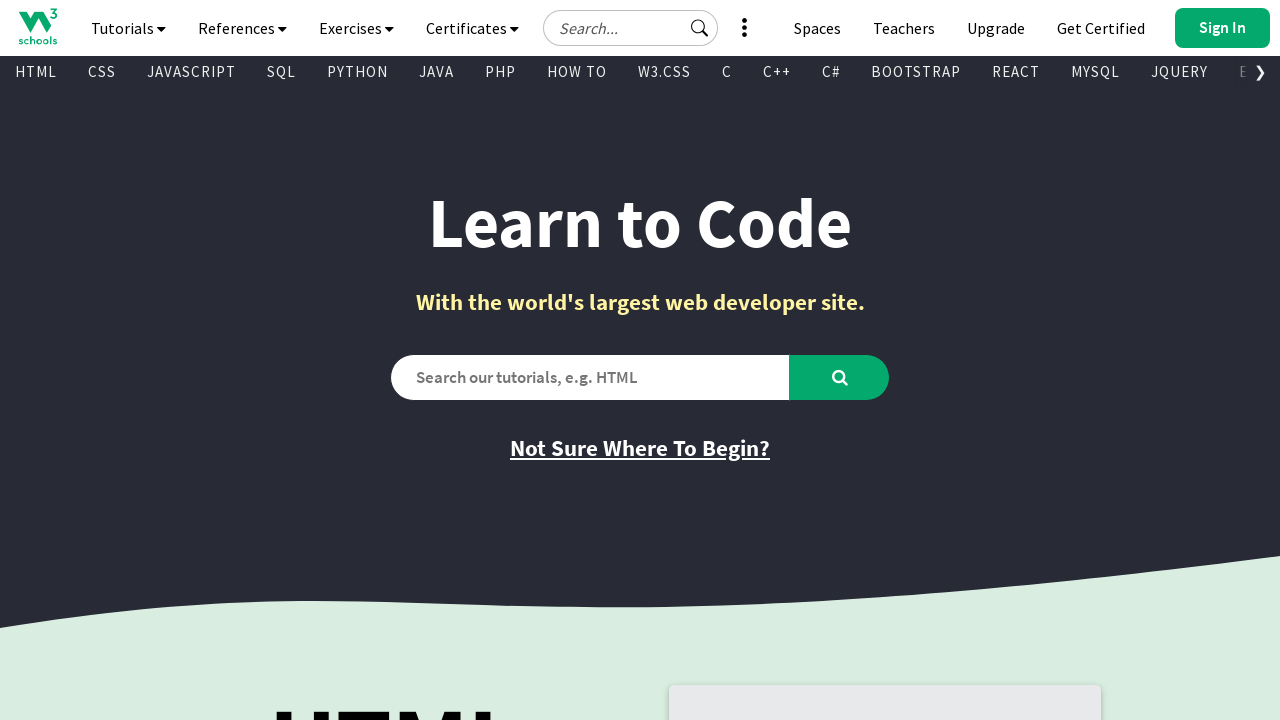

Retrieved href attribute from link: '/python/python_examples.asp'
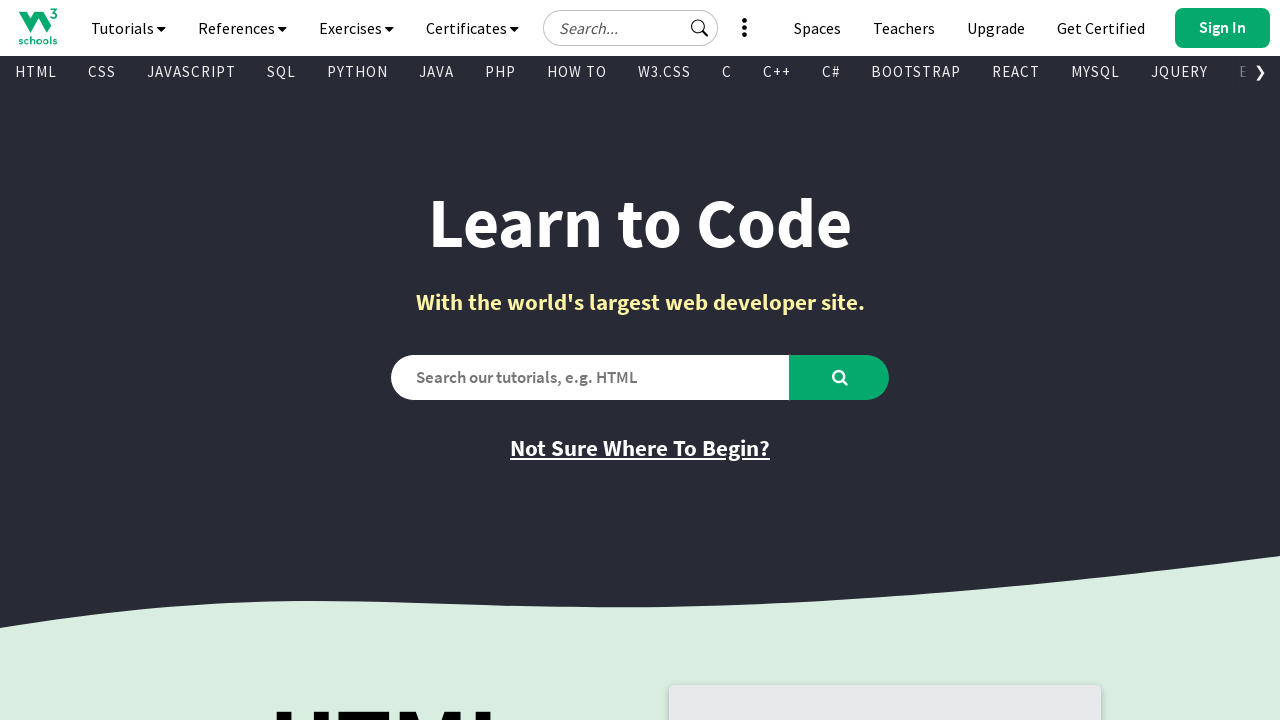

Retrieved text content from visible link: 'W3.CSS Examples'
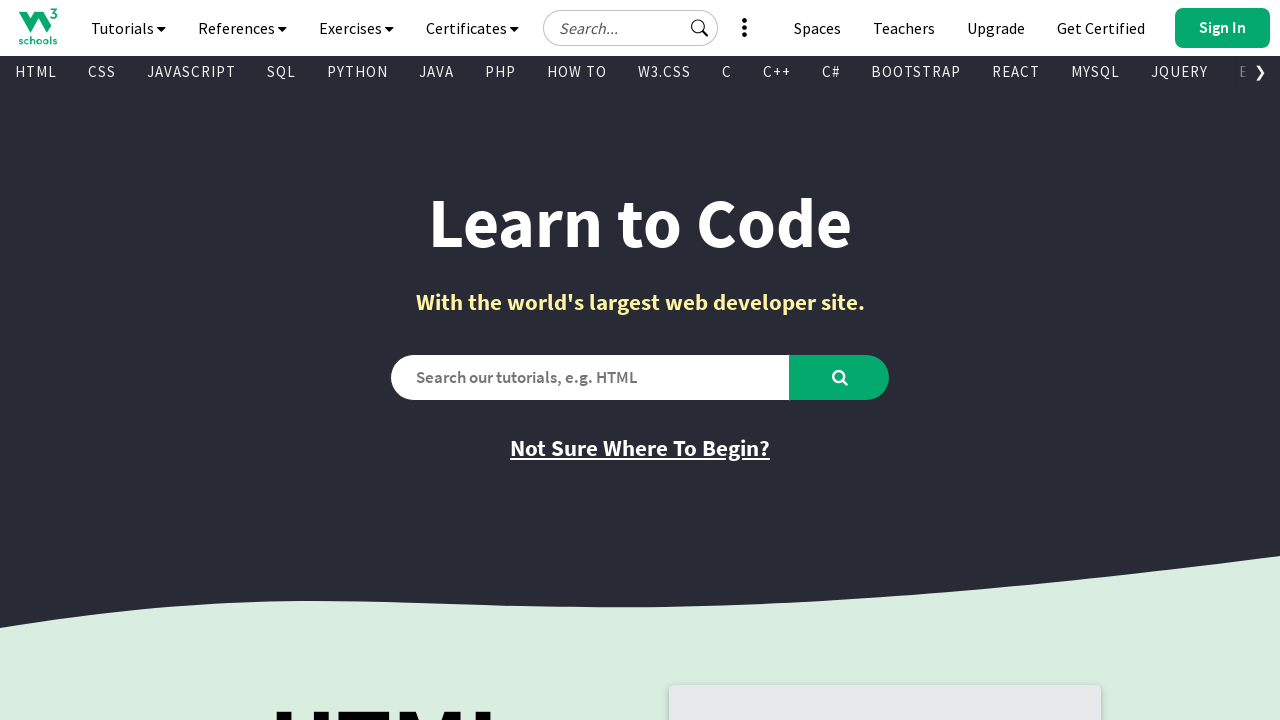

Retrieved href attribute from link: '/w3css/w3css_examples.asp'
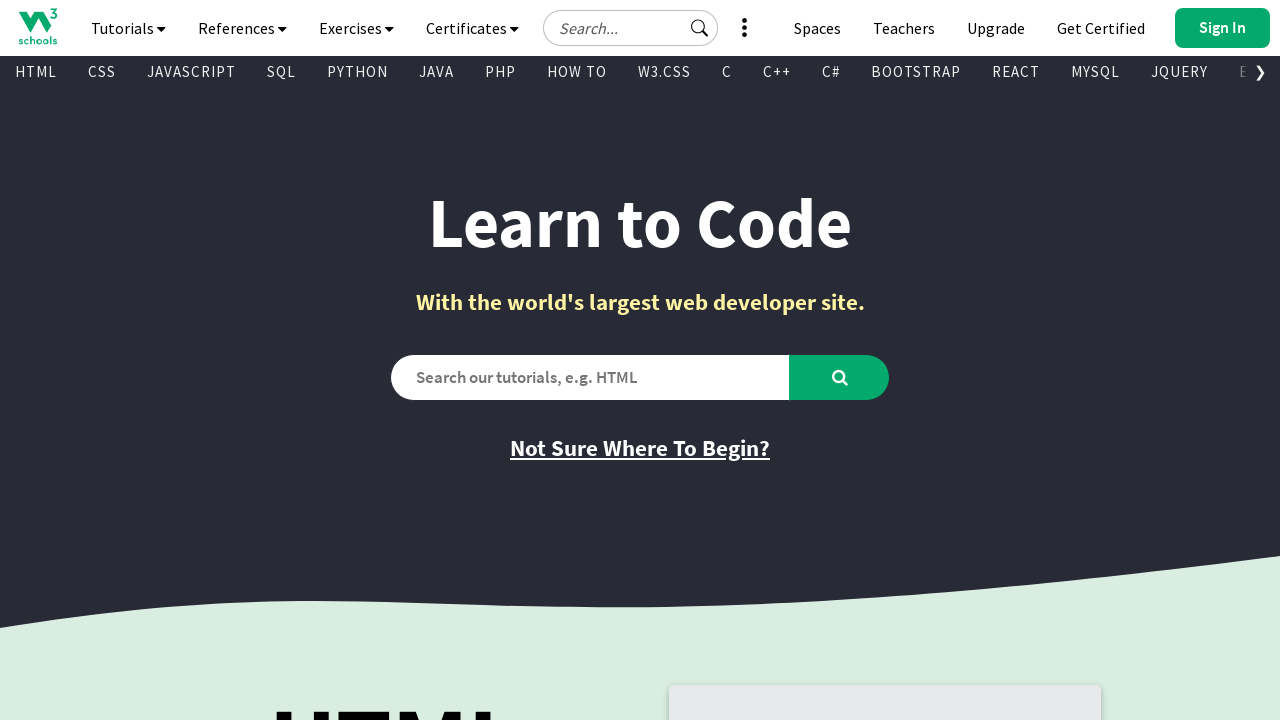

Retrieved text content from visible link: 'Bootstrap Examples'
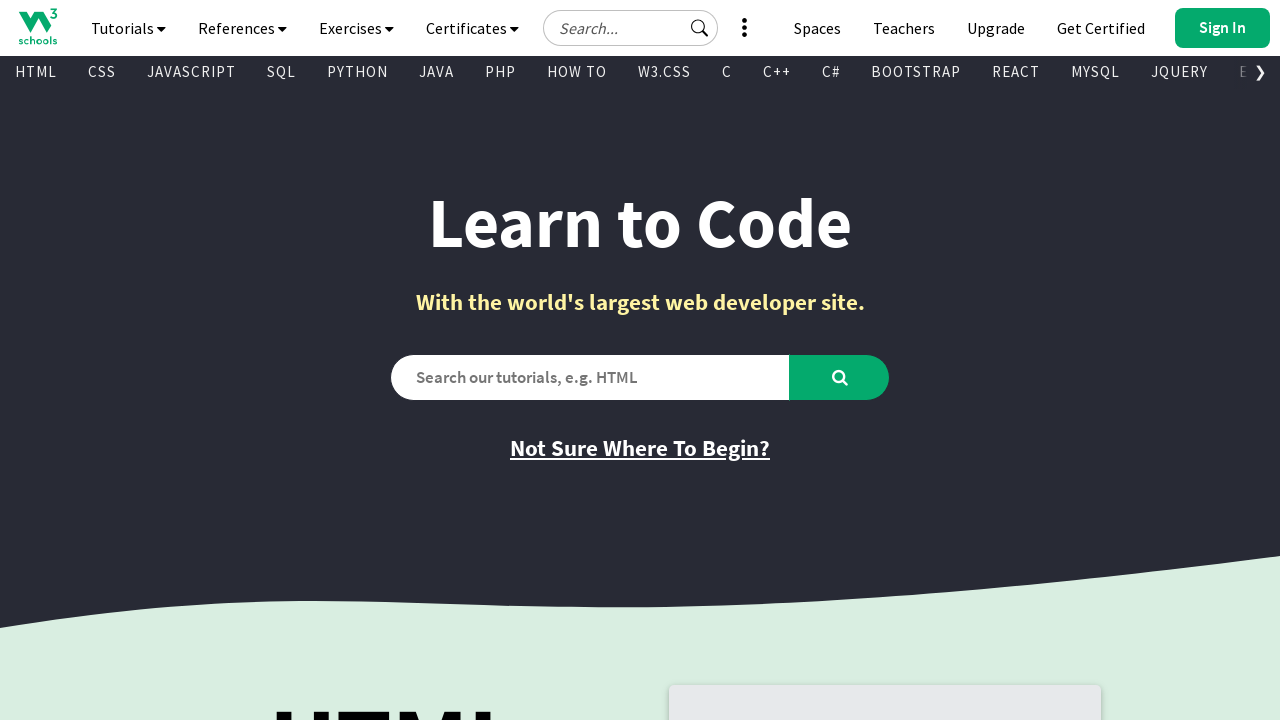

Retrieved href attribute from link: '/bootstrap/bootstrap_examples.asp'
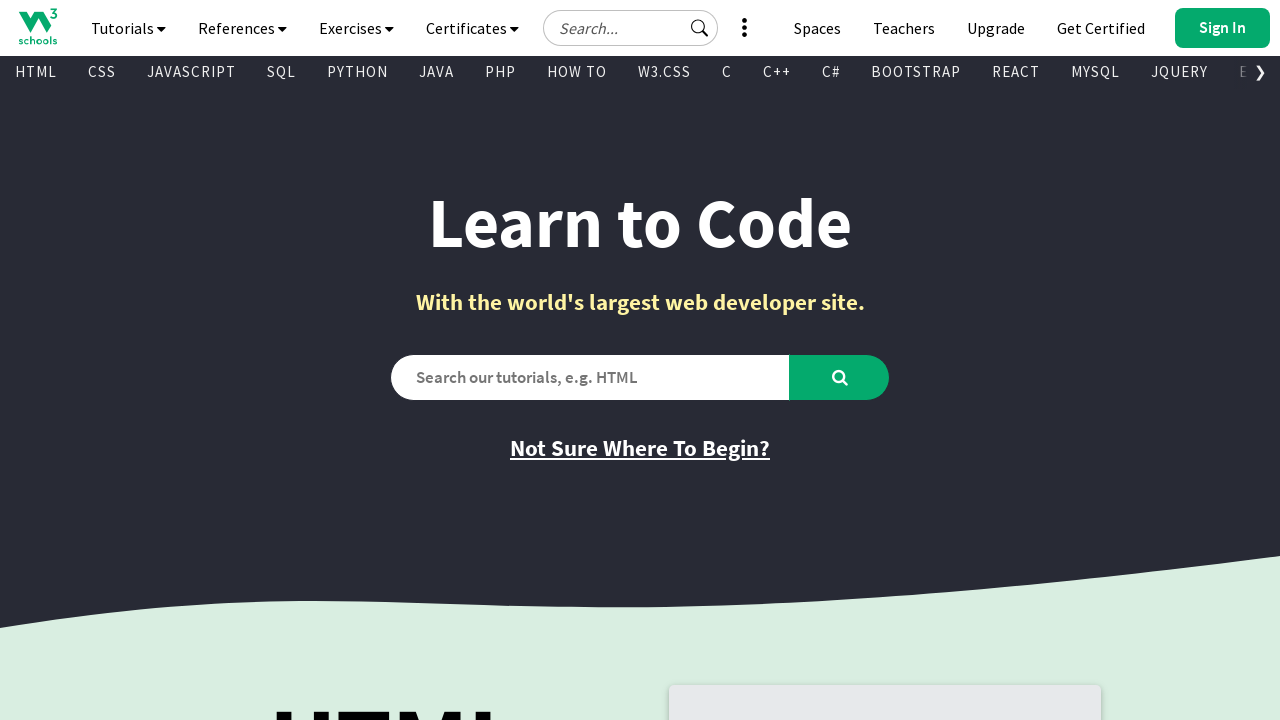

Retrieved text content from visible link: 'PHP Examples'
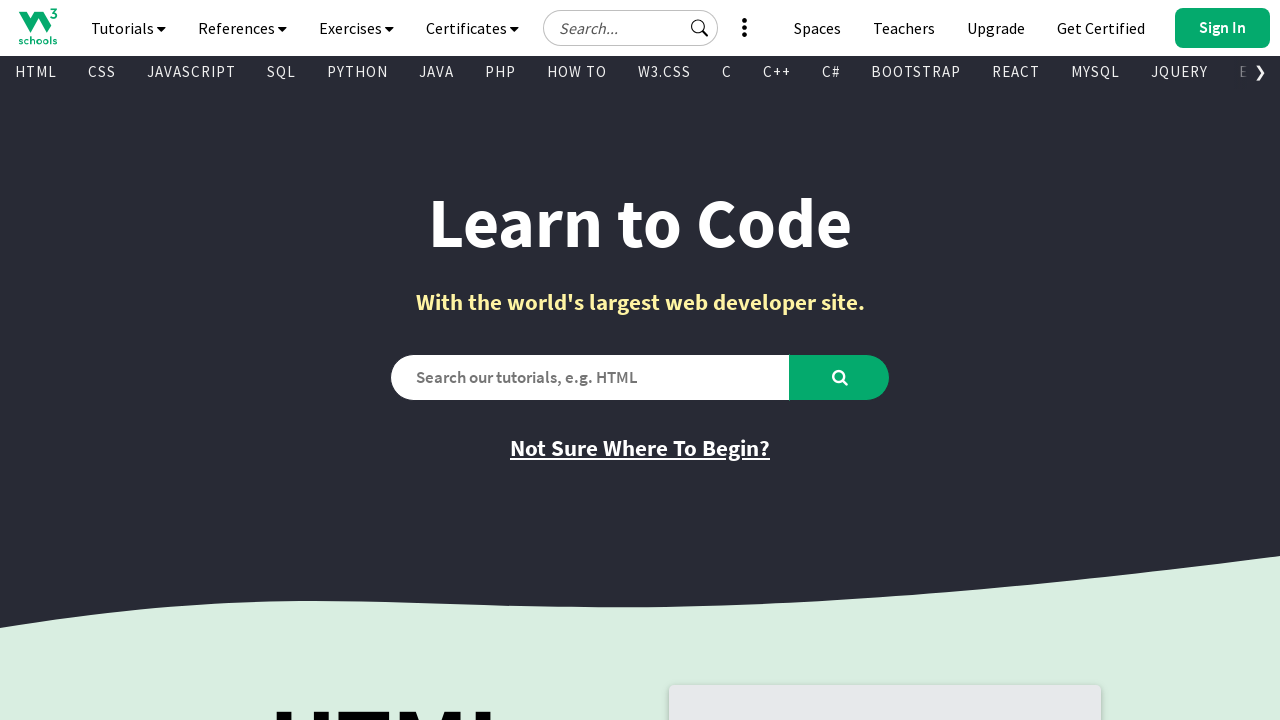

Retrieved href attribute from link: '/php/php_examples.asp'
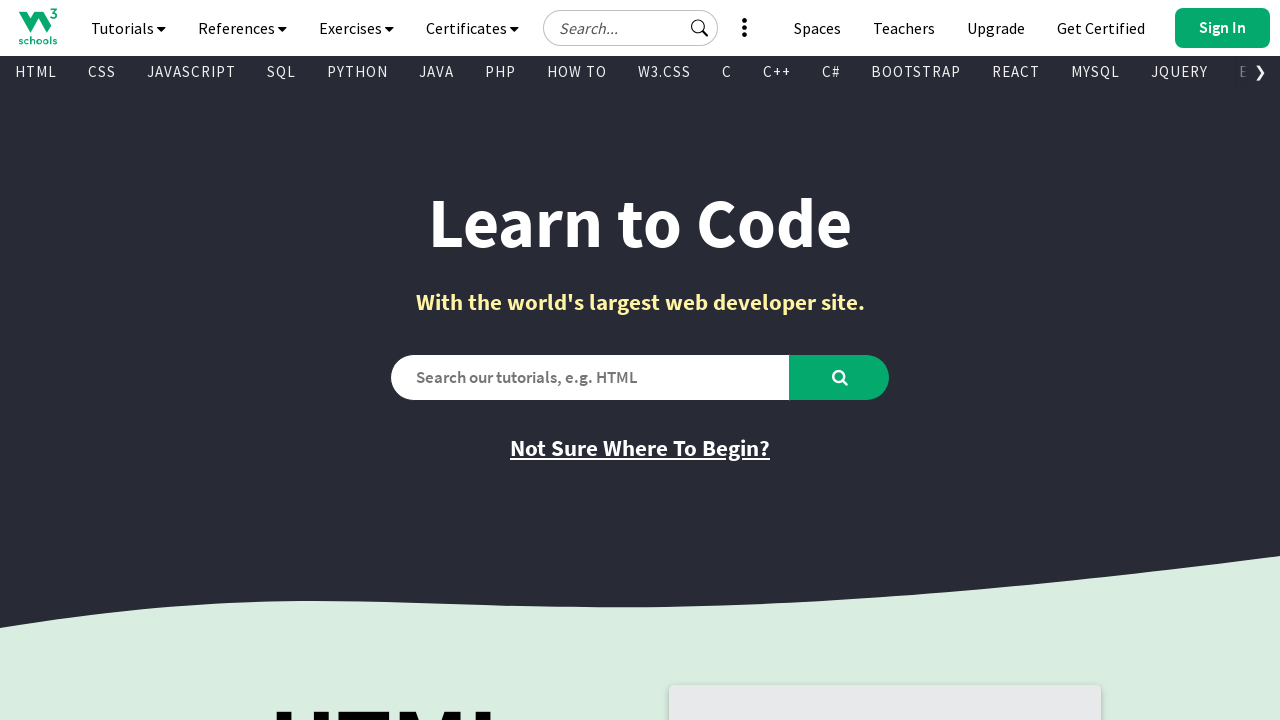

Retrieved text content from visible link: 'Java Examples'
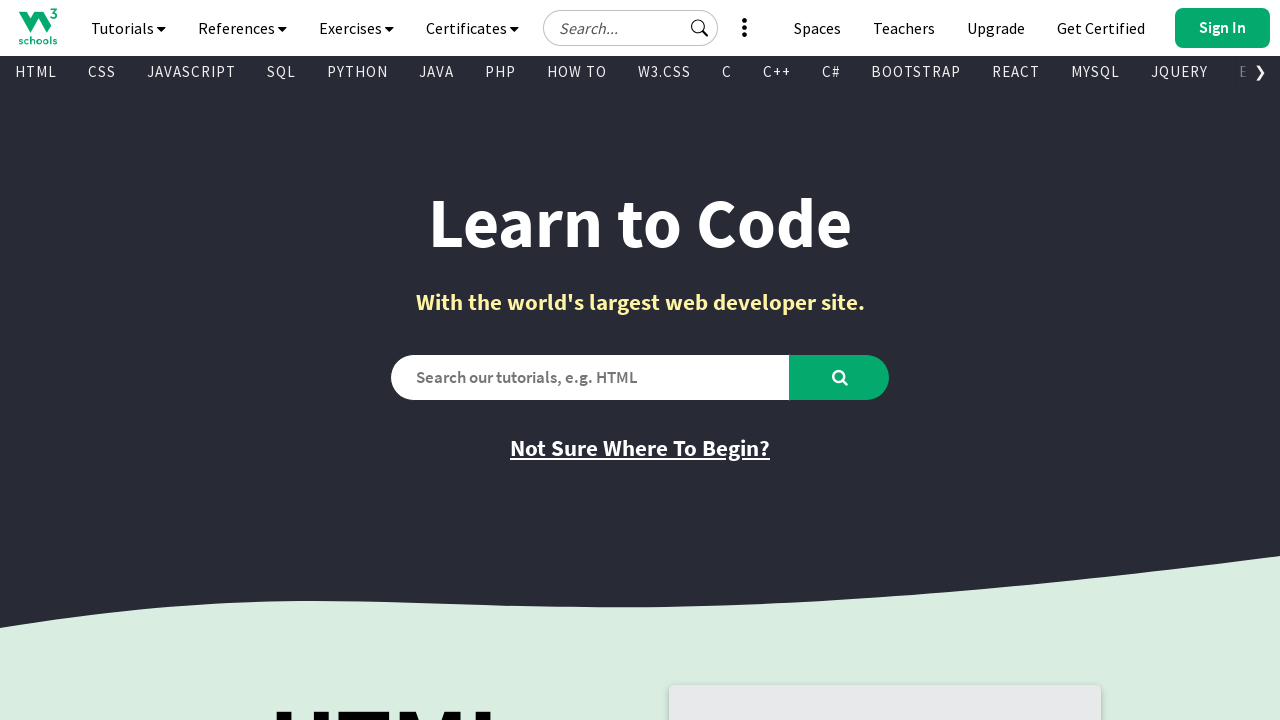

Retrieved href attribute from link: '/java/java_examples.asp'
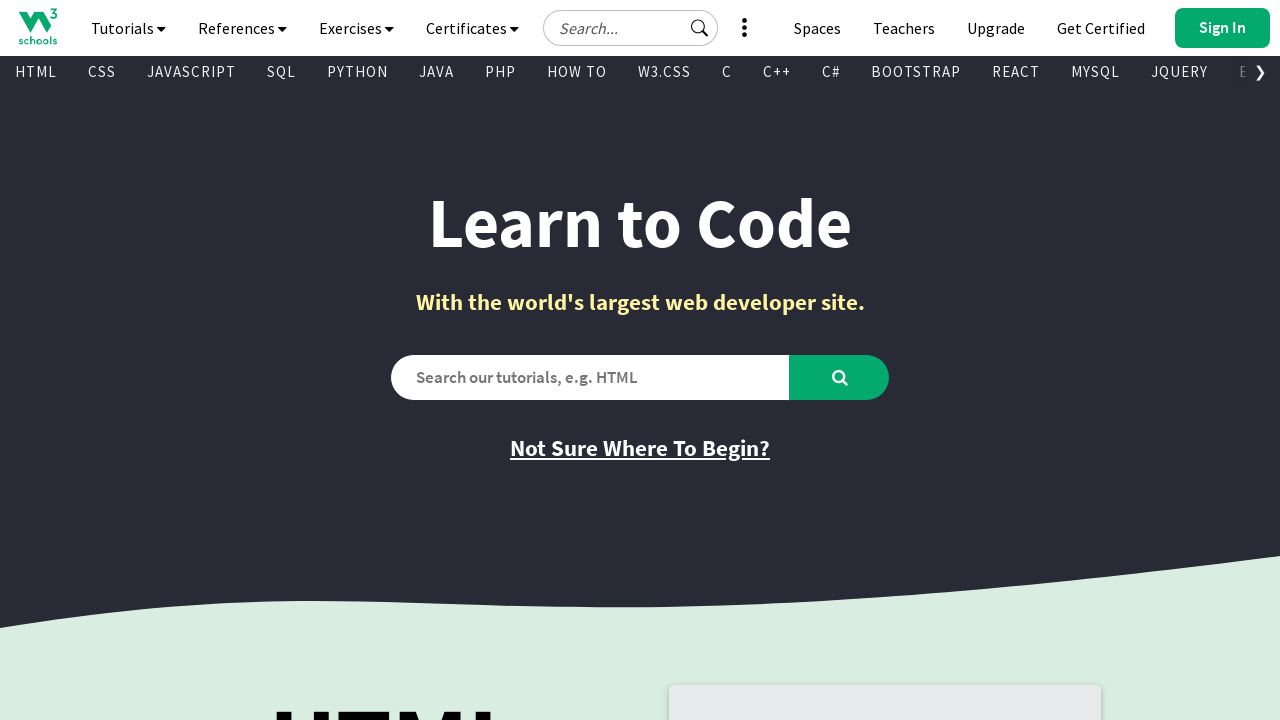

Retrieved text content from visible link: 'XML Examples'
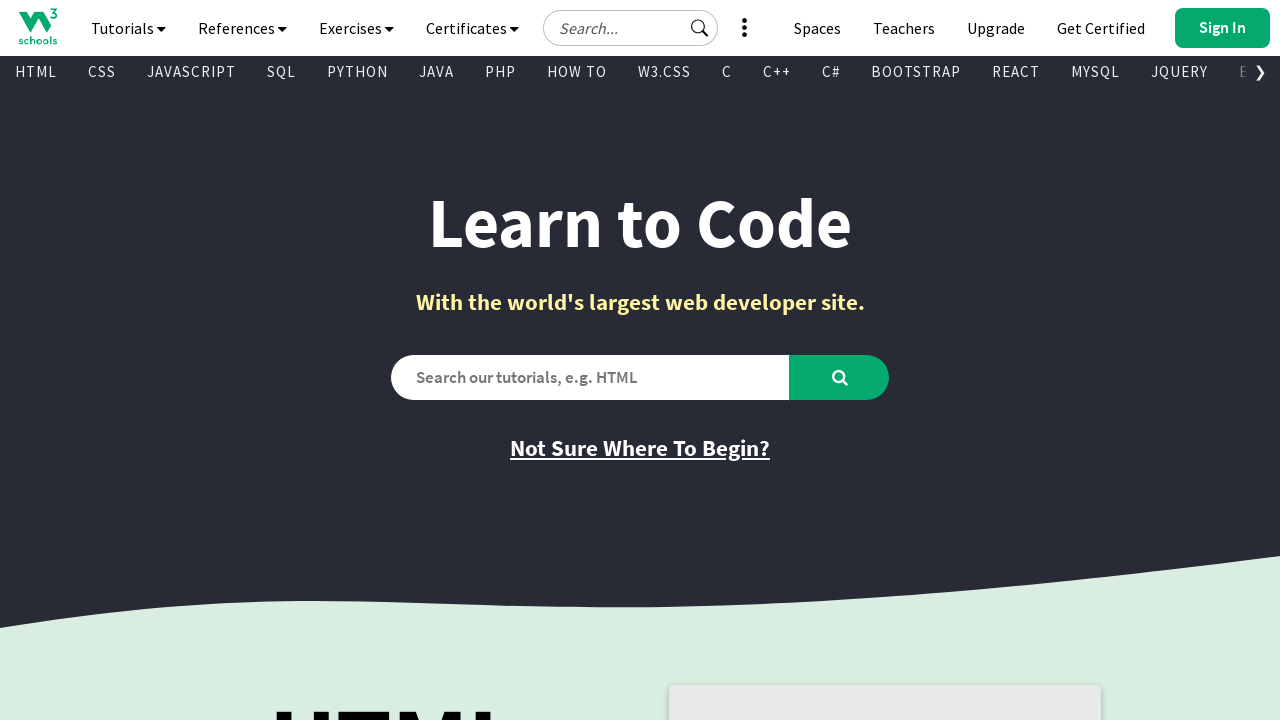

Retrieved href attribute from link: '/xml/xml_examples.asp'
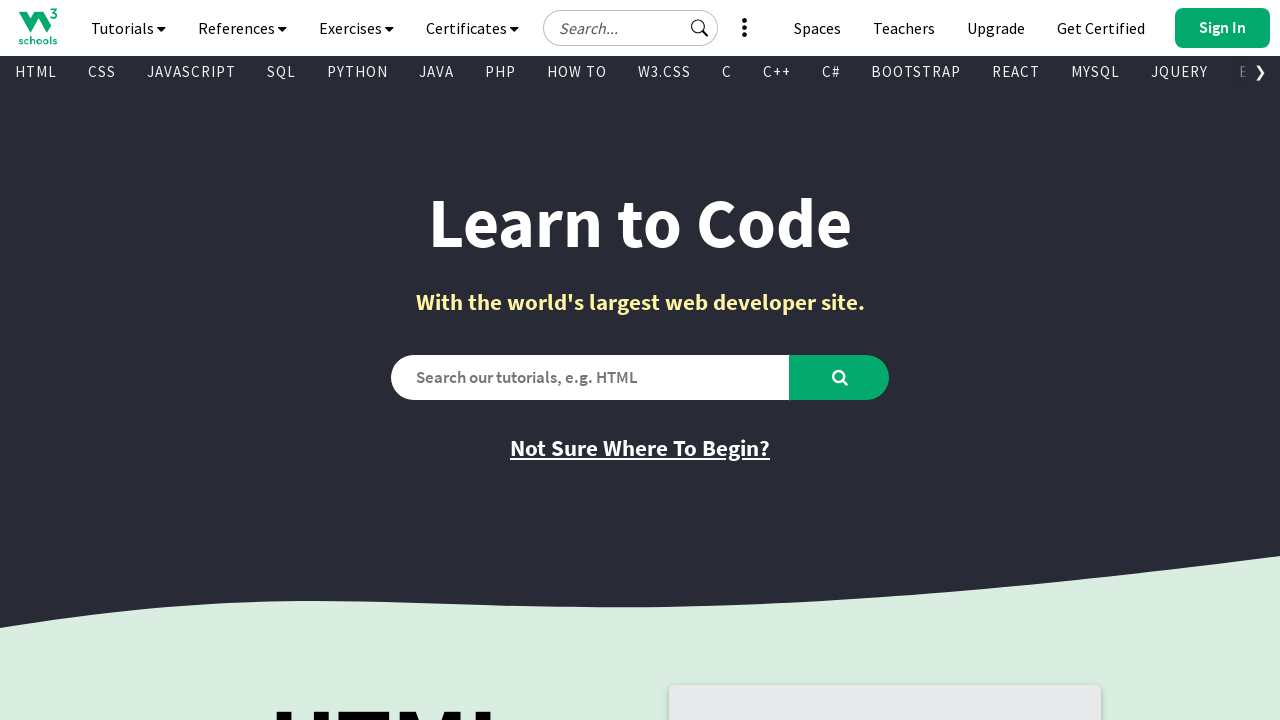

Retrieved text content from visible link: 'jQuery Examples'
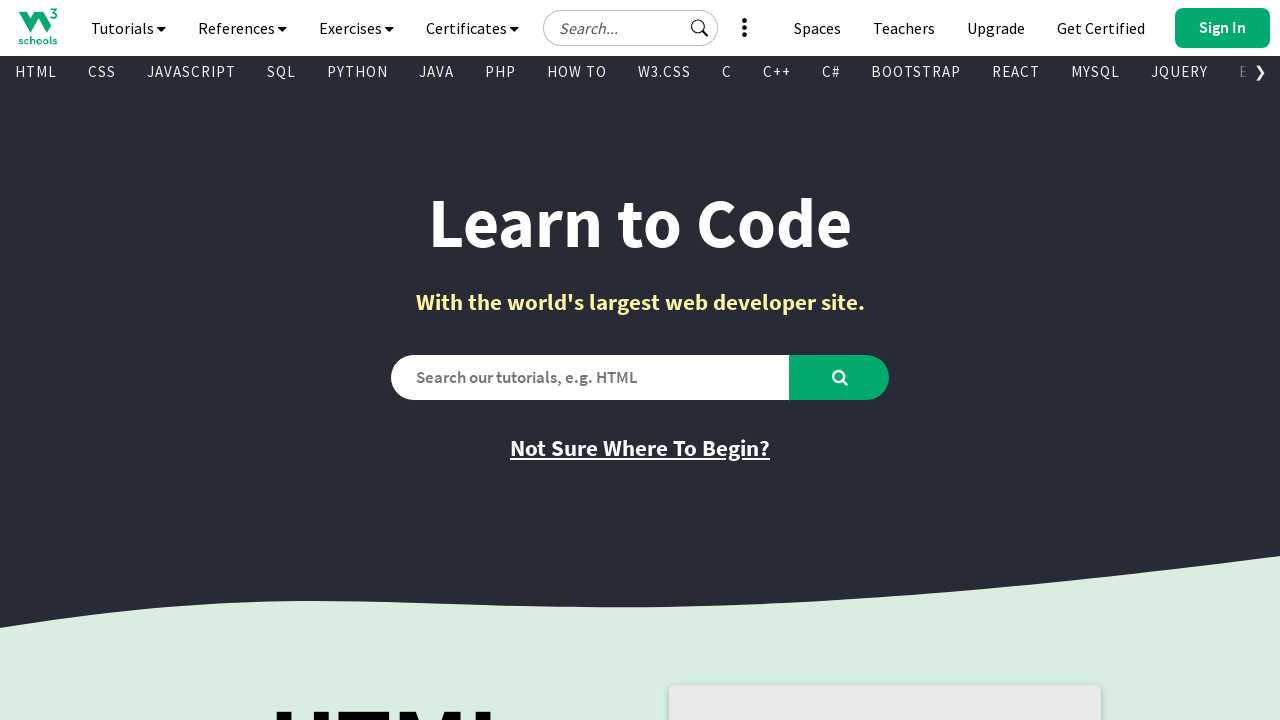

Retrieved href attribute from link: '/jquery/jquery_examples.asp'
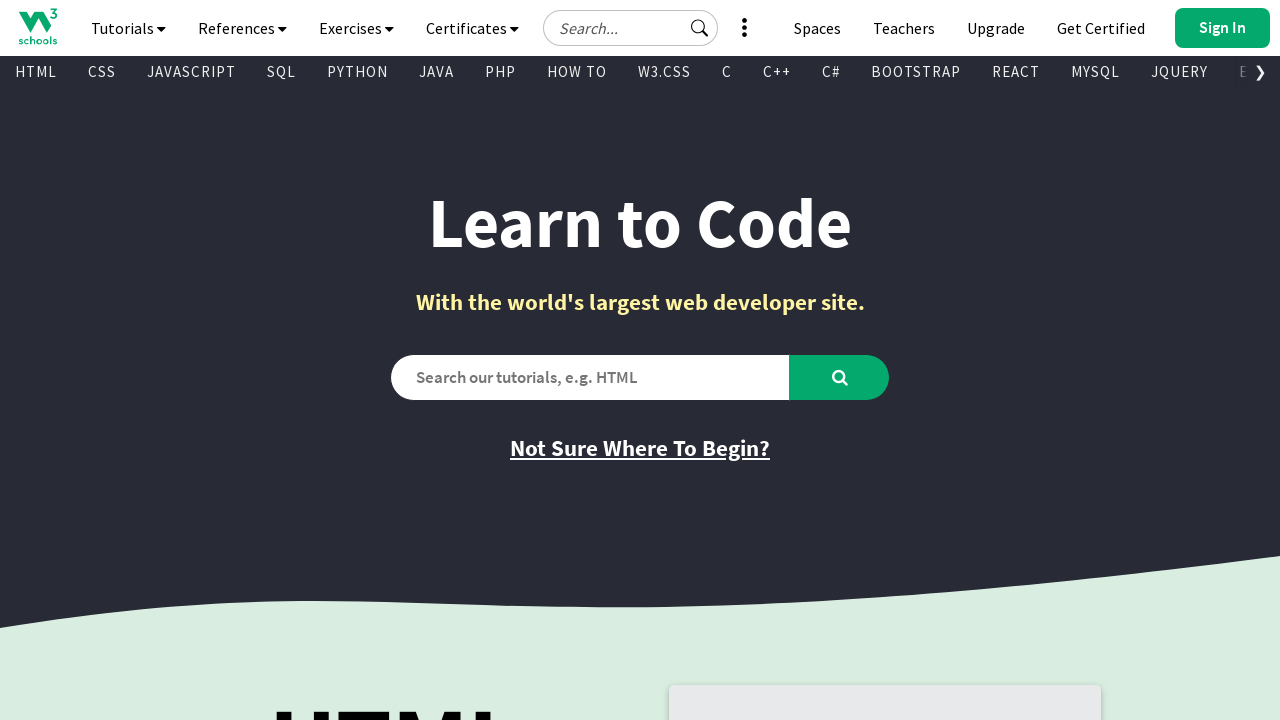

Retrieved text content from visible link: 'Get Certified'
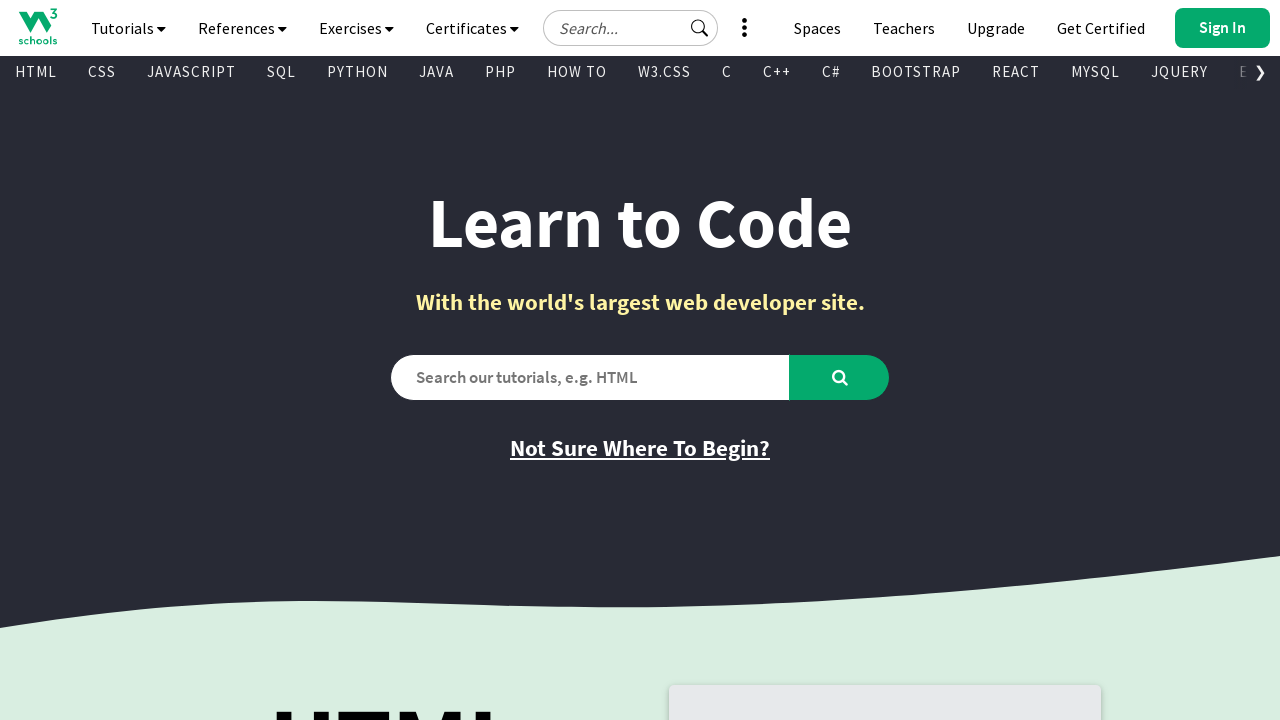

Retrieved href attribute from link: 'https://campus.w3schools.com/collections/course-catalog'
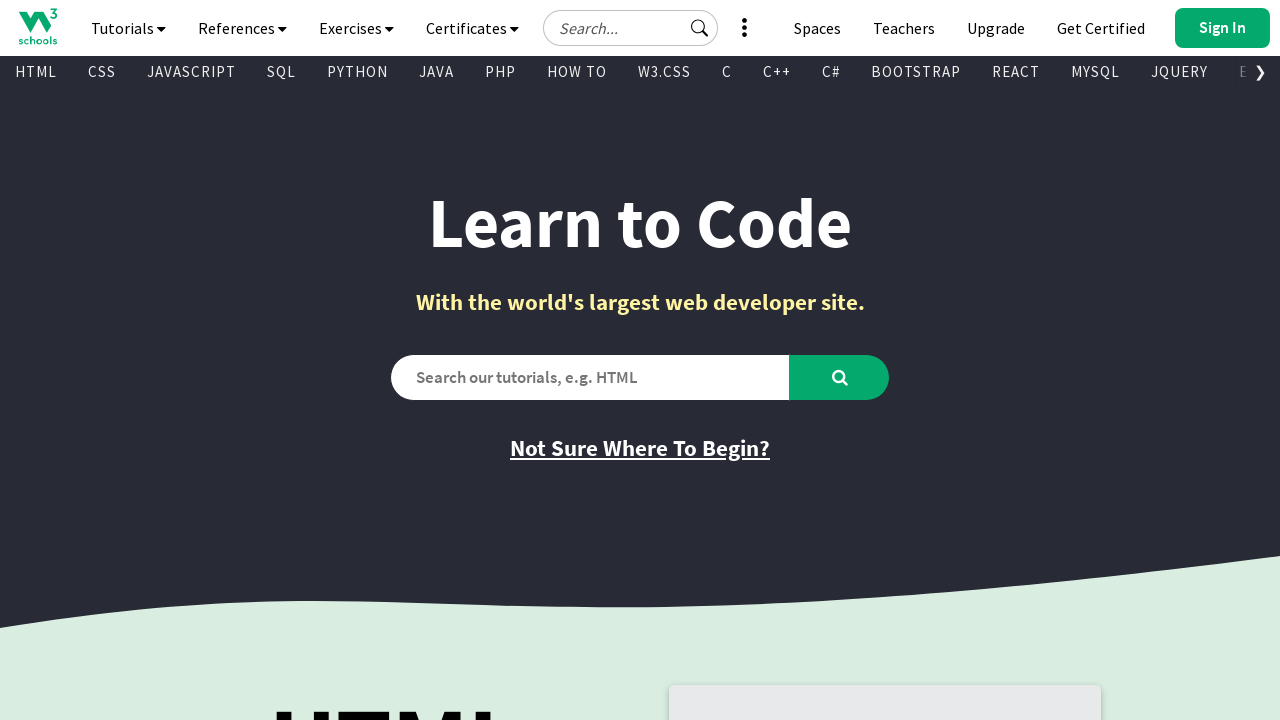

Retrieved text content from visible link: 'HTML Certificate'
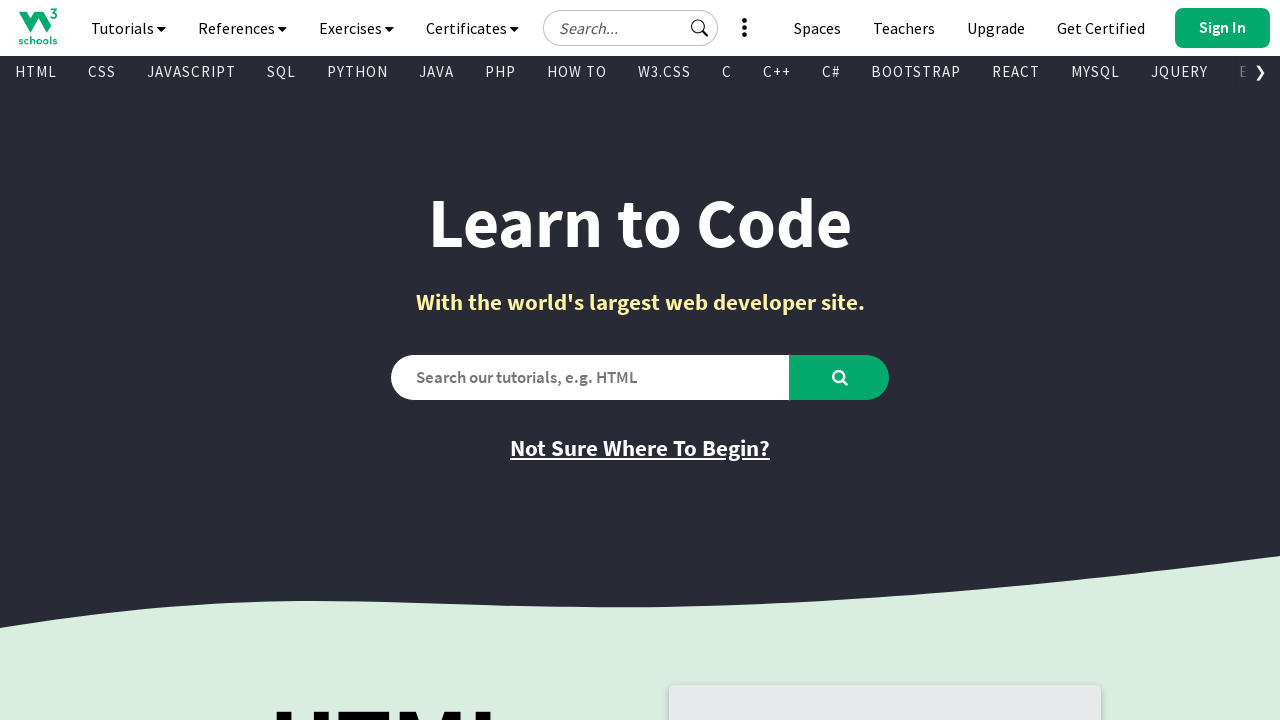

Retrieved href attribute from link: 'https://campus.w3schools.com/collections/certifications/products/html-certificate'
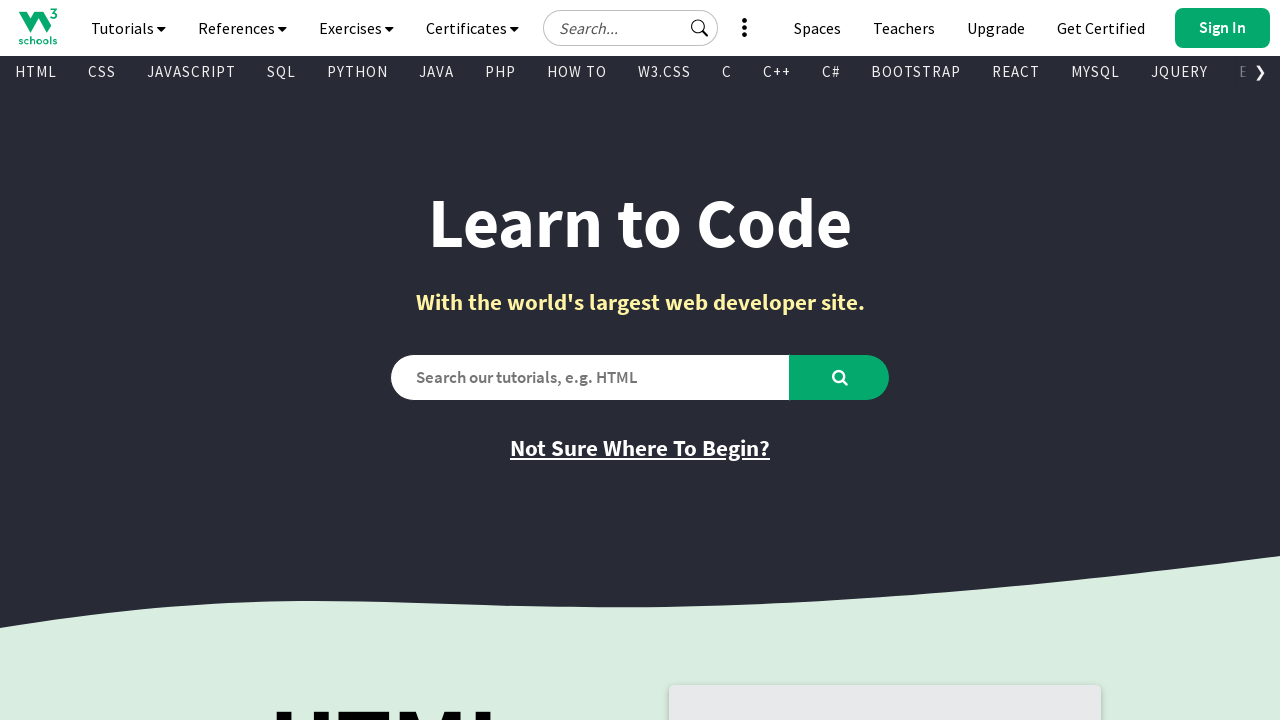

Retrieved text content from visible link: 'CSS Certificate'
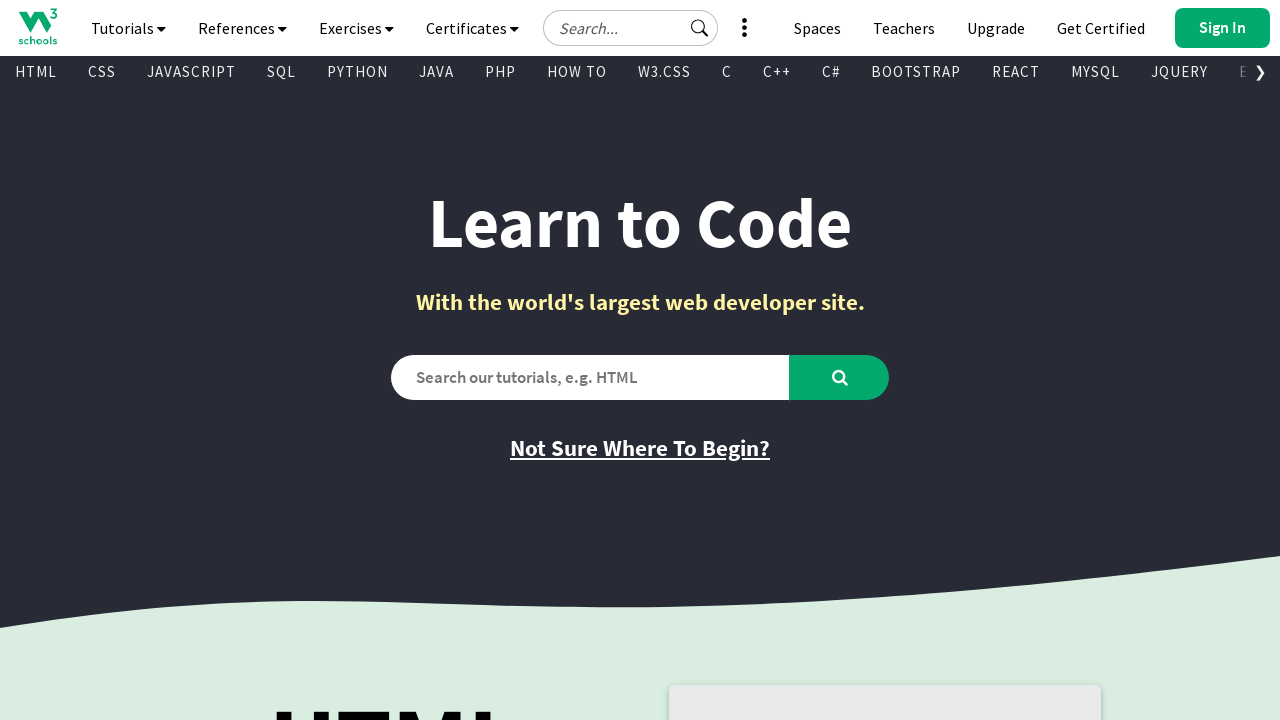

Retrieved href attribute from link: 'https://campus.w3schools.com/collections/certifications/products/css-certificate'
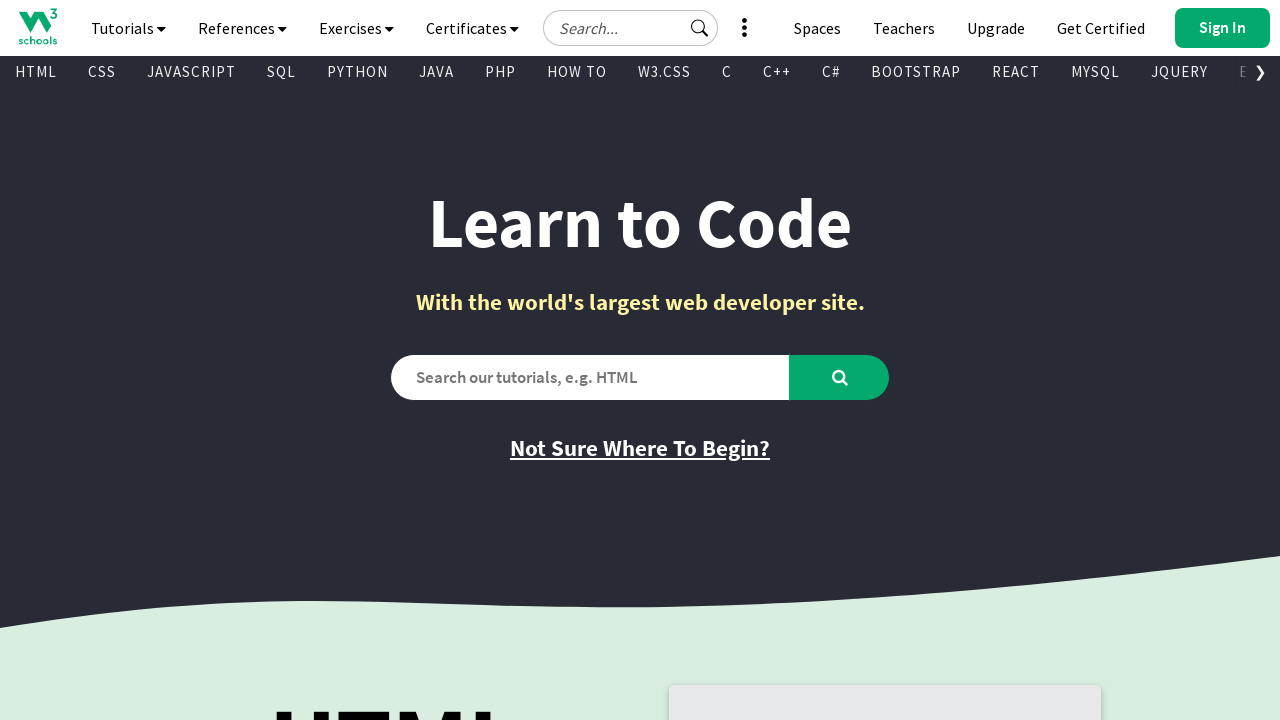

Retrieved text content from visible link: 'JavaScript Certificate'
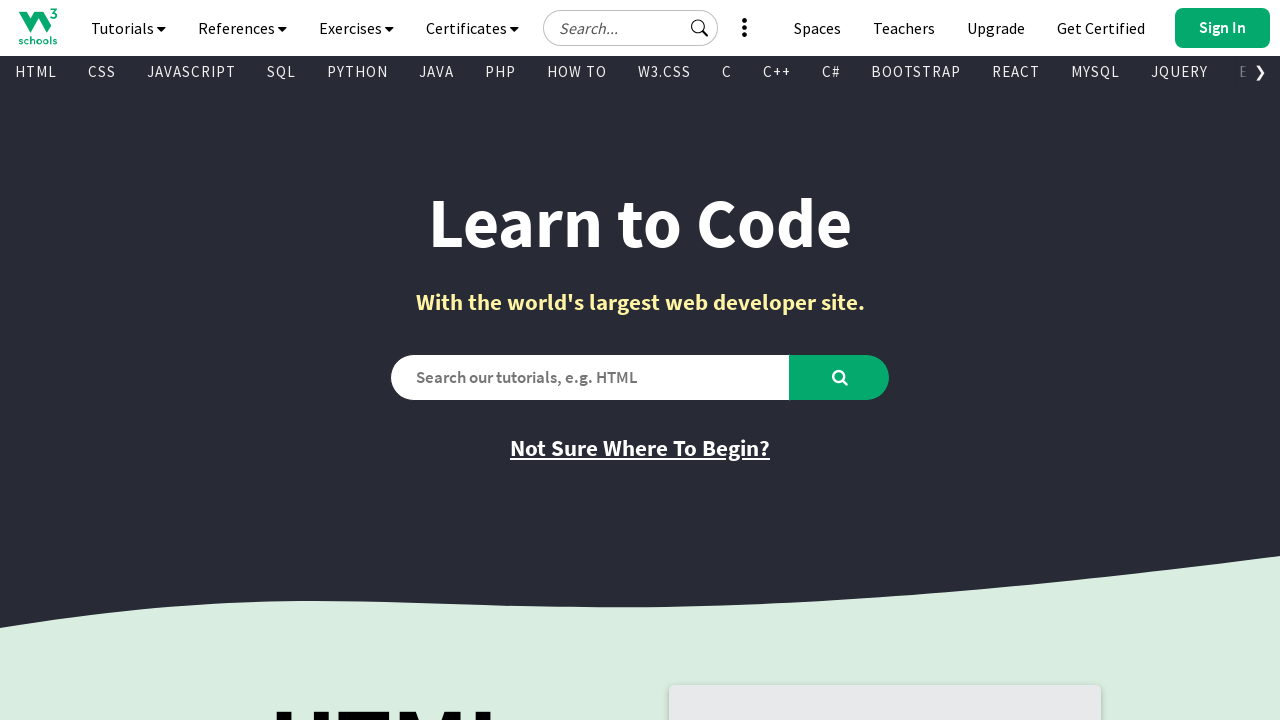

Retrieved href attribute from link: 'https://campus.w3schools.com/collections/certifications/products/javascript-certificate'
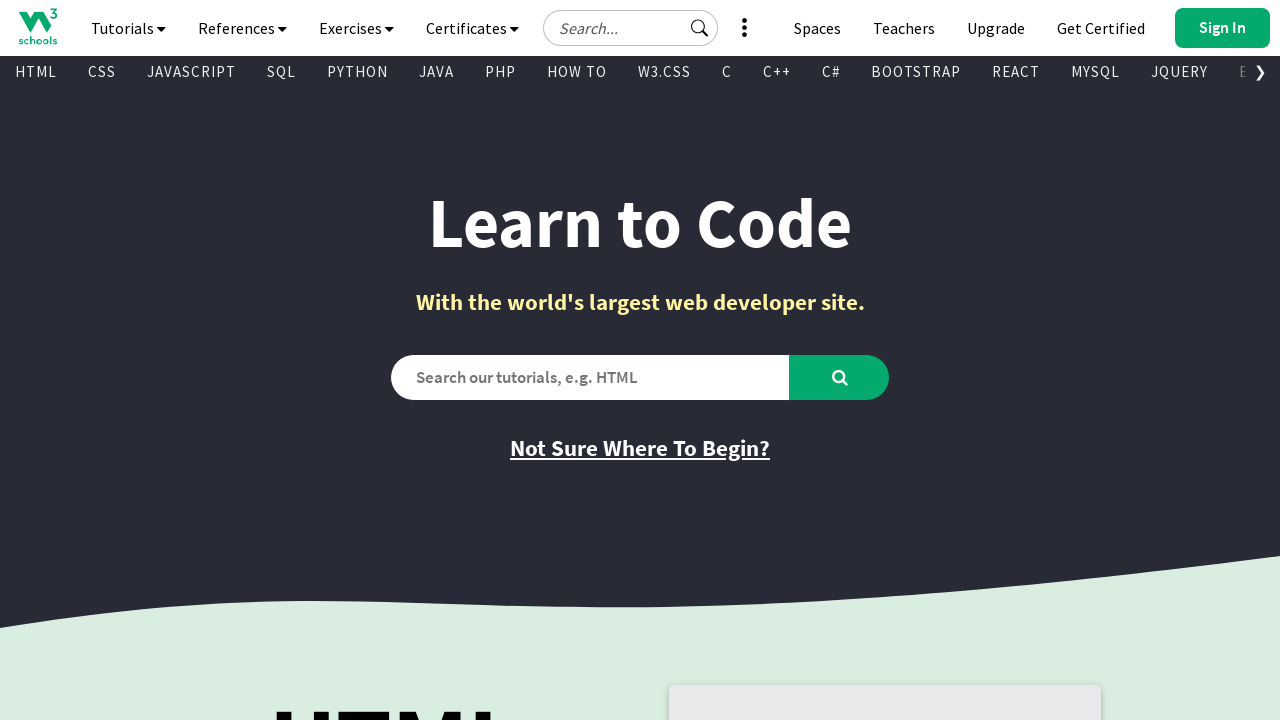

Retrieved text content from visible link: 'Front End Certificate'
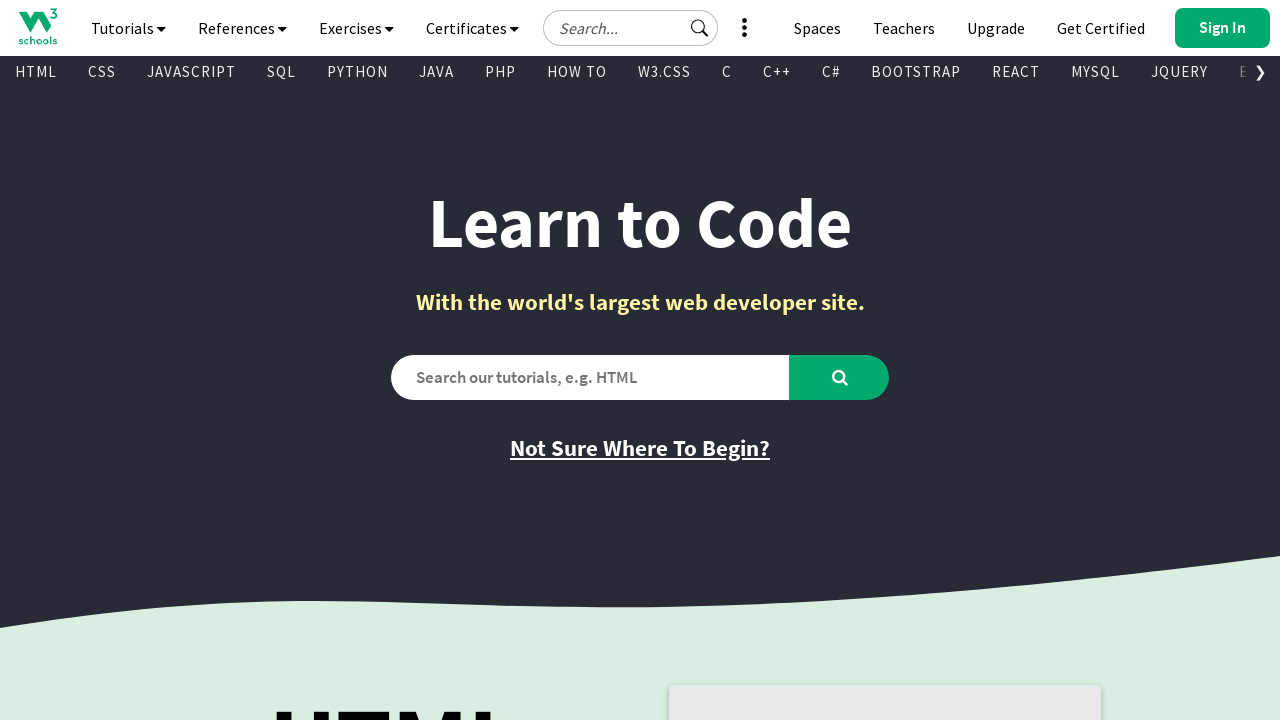

Retrieved href attribute from link: 'https://campus.w3schools.com/collections/certifications/products/front-end-certificate'
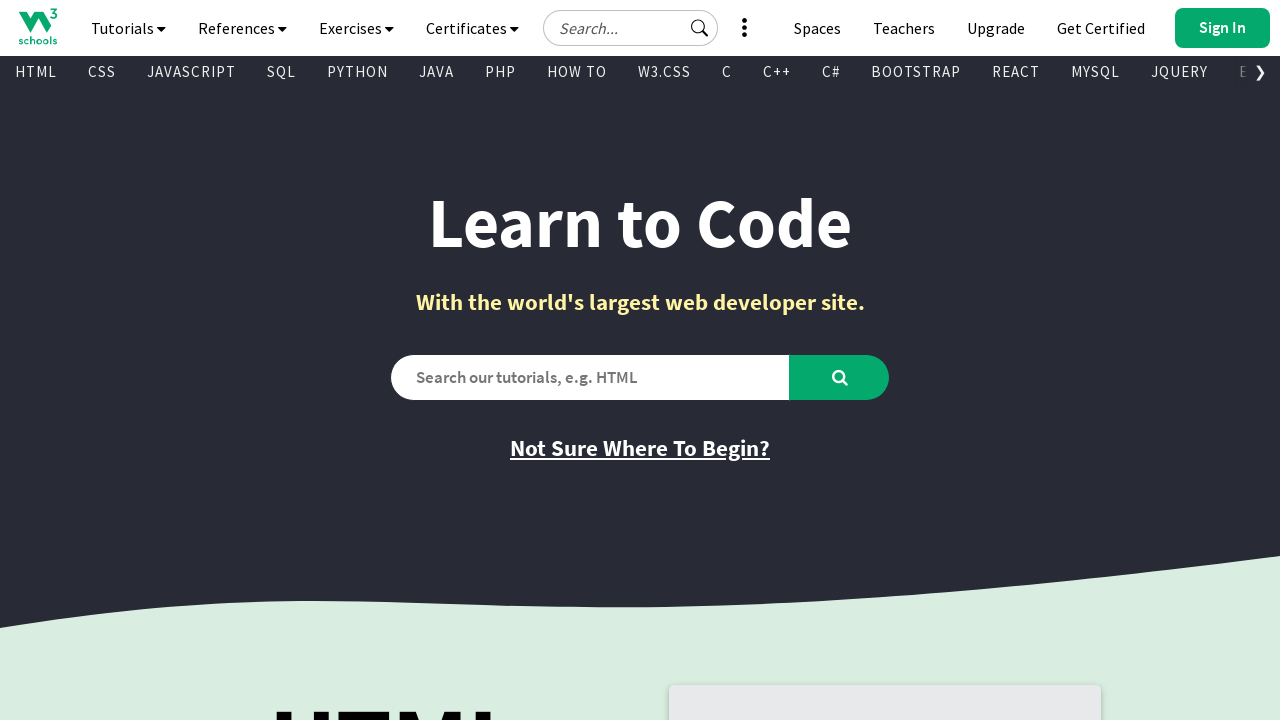

Retrieved text content from visible link: 'SQL Certificate'
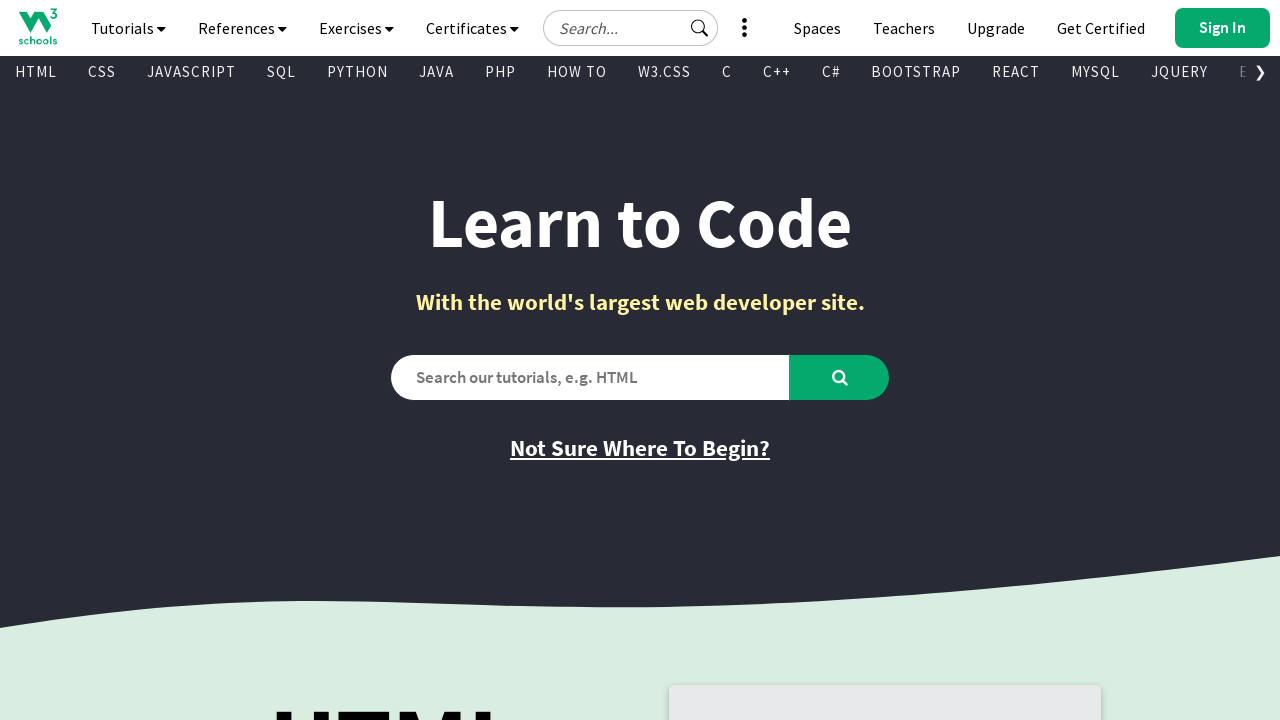

Retrieved href attribute from link: 'https://campus.w3schools.com/collections/certifications/products/sql-certificate'
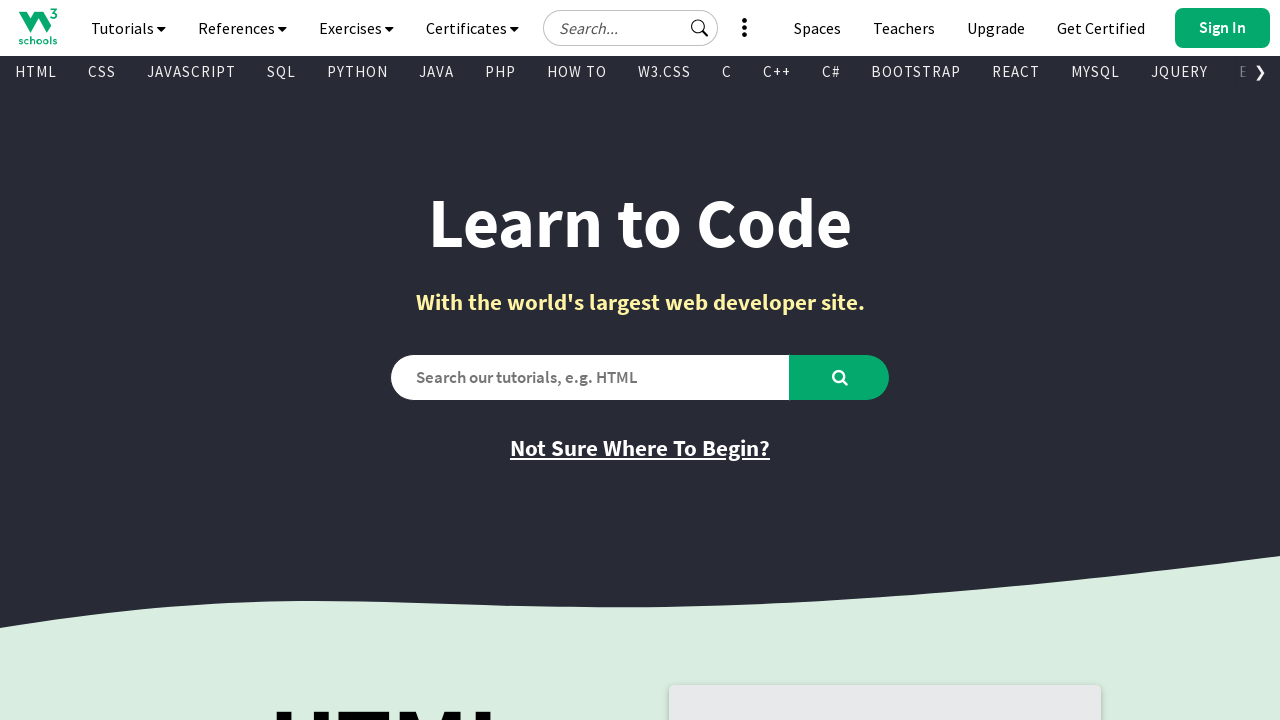

Retrieved text content from visible link: 'Python Certificate'
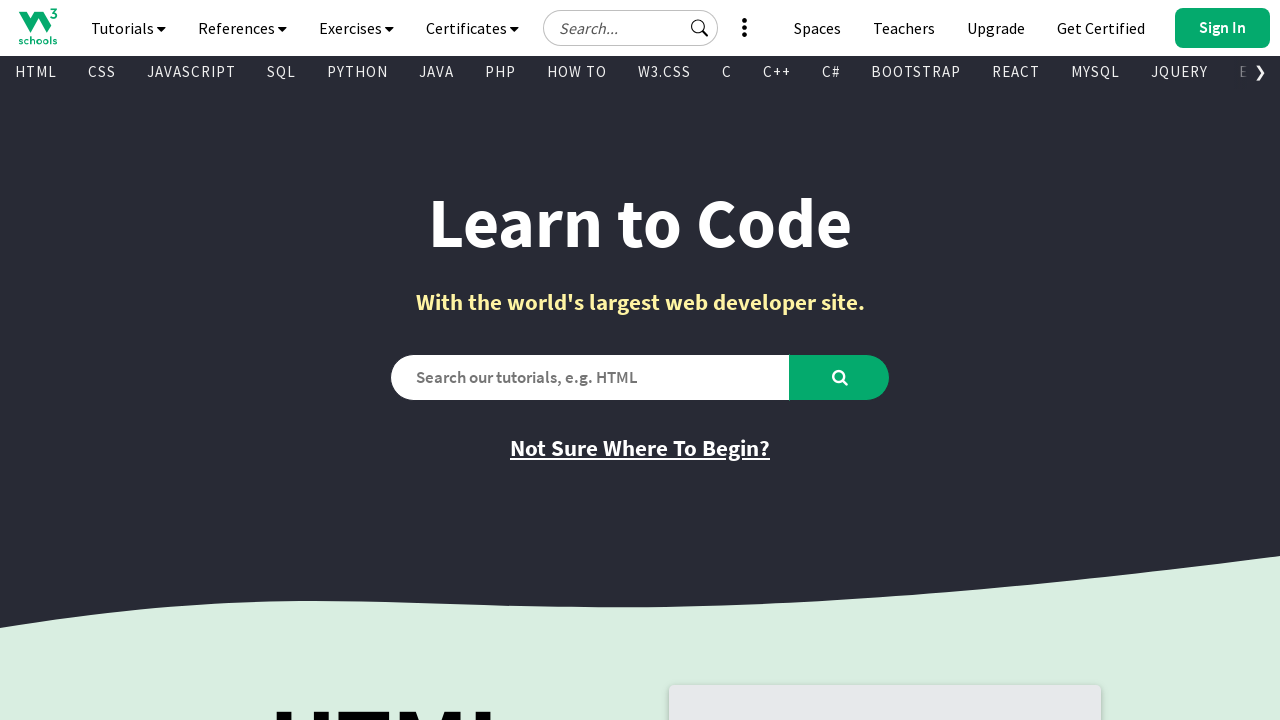

Retrieved href attribute from link: 'https://campus.w3schools.com/collections/certifications/products/python-certificate'
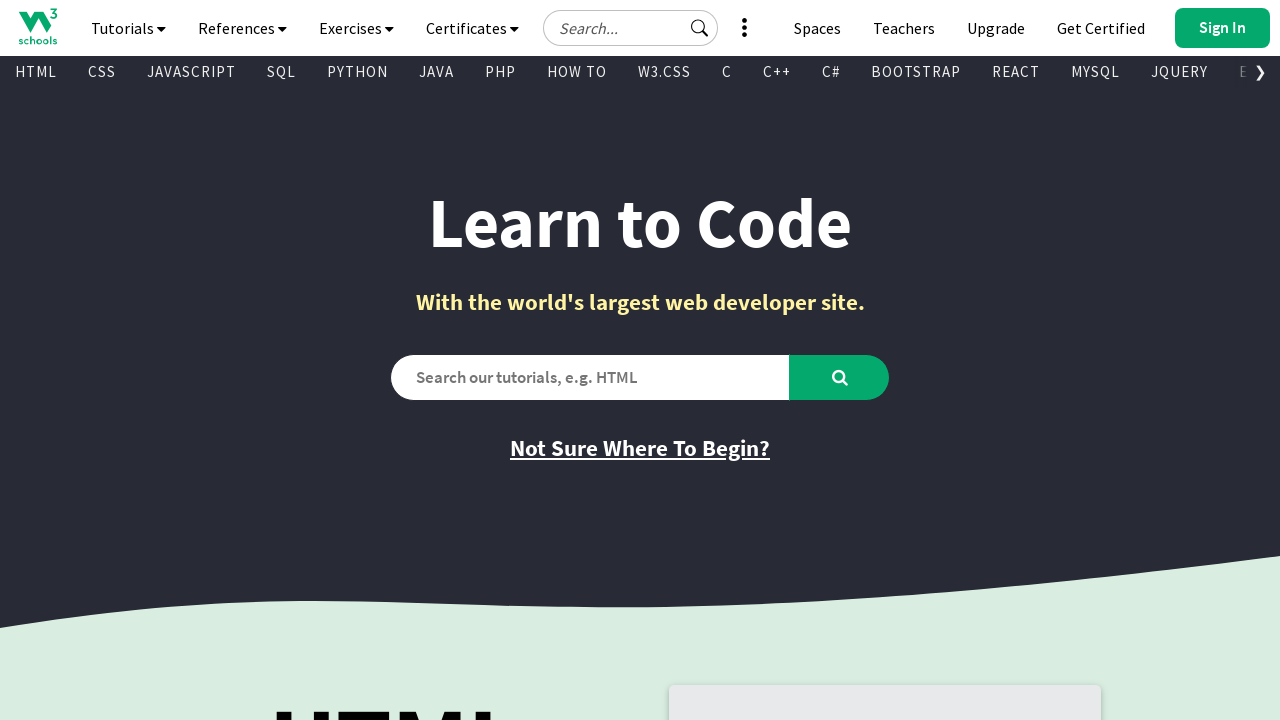

Retrieved text content from visible link: 'PHP Certificate'
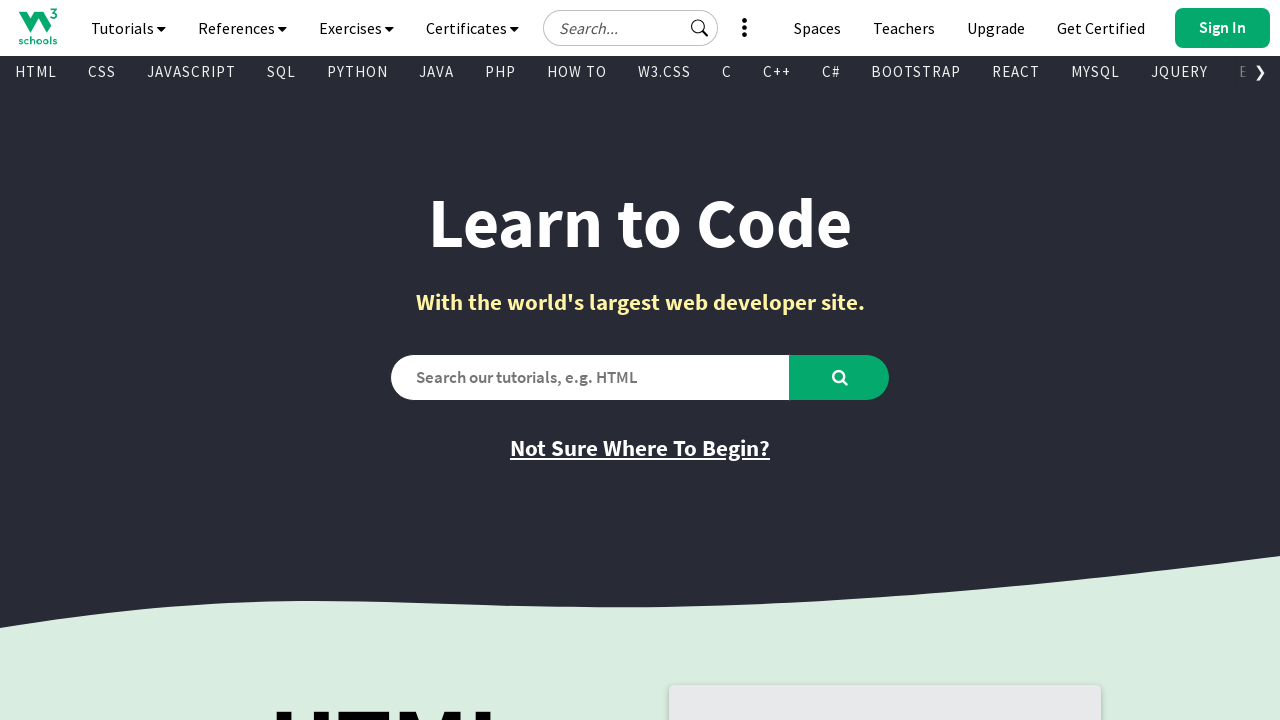

Retrieved href attribute from link: 'https://campus.w3schools.com/collections/certifications/products/php-certificate'
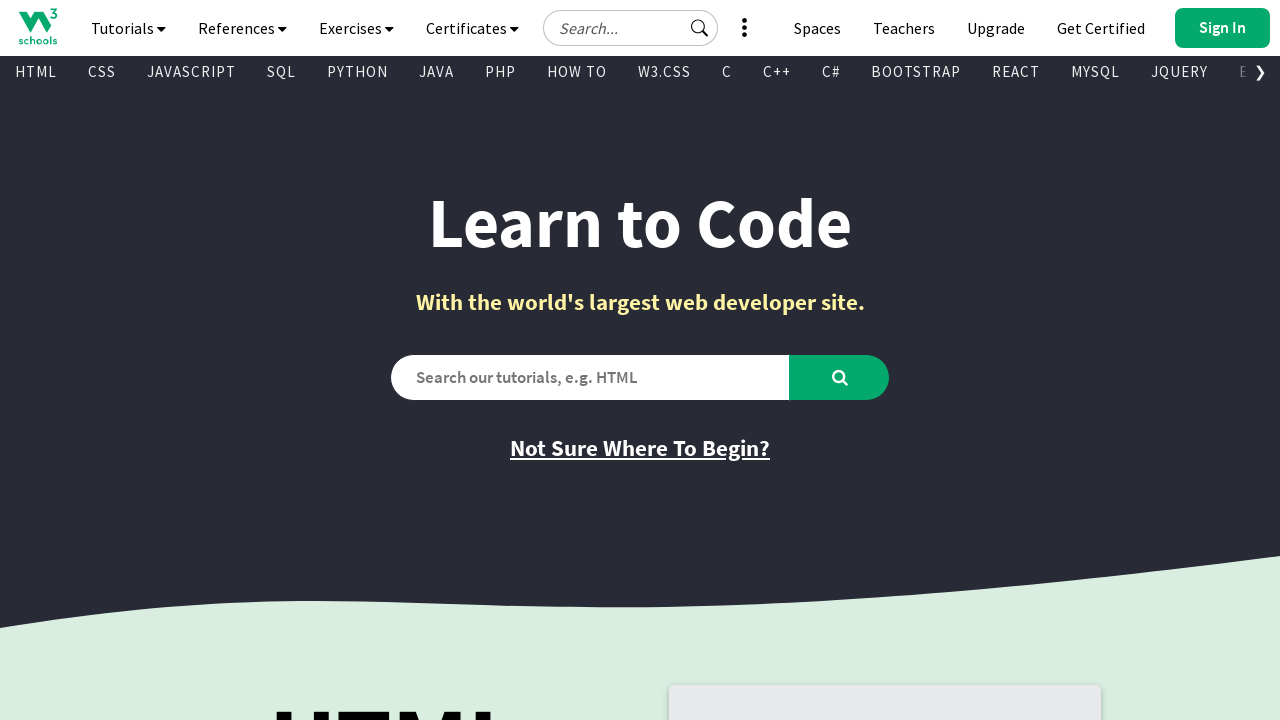

Retrieved text content from visible link: 'jQuery Certificate'
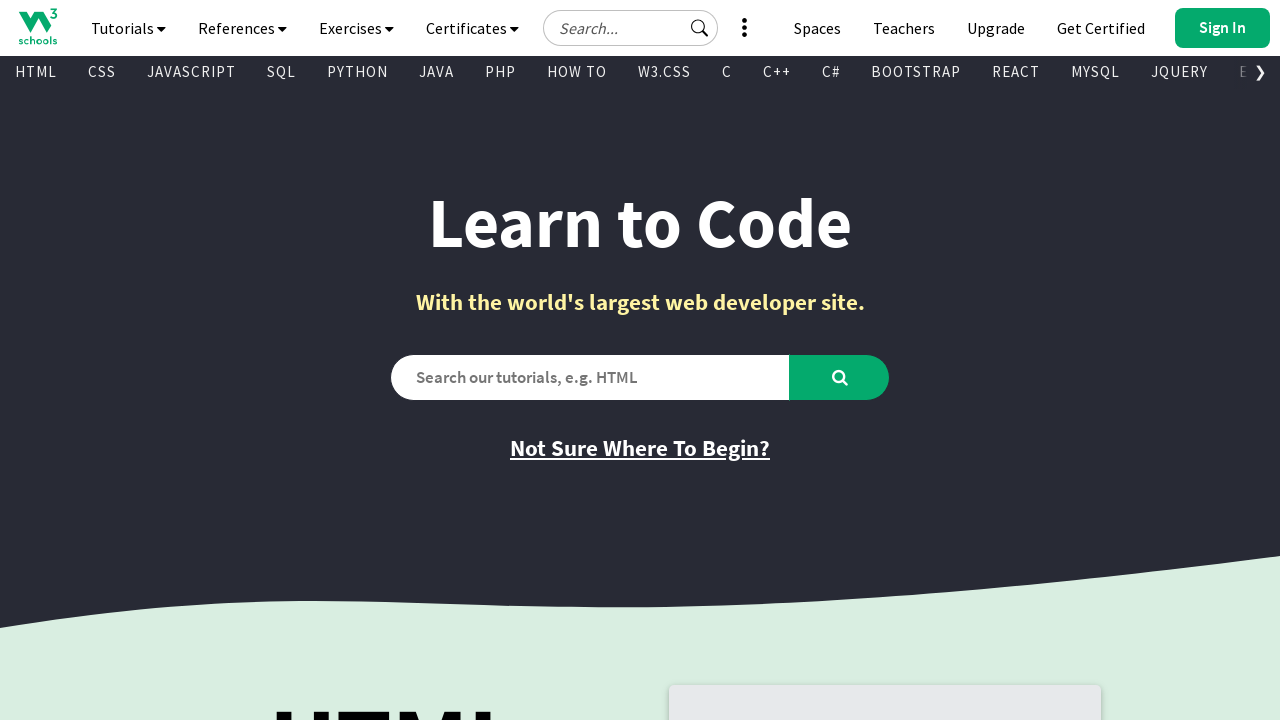

Retrieved href attribute from link: 'https://campus.w3schools.com/collections/certifications/products/jquery-certificate'
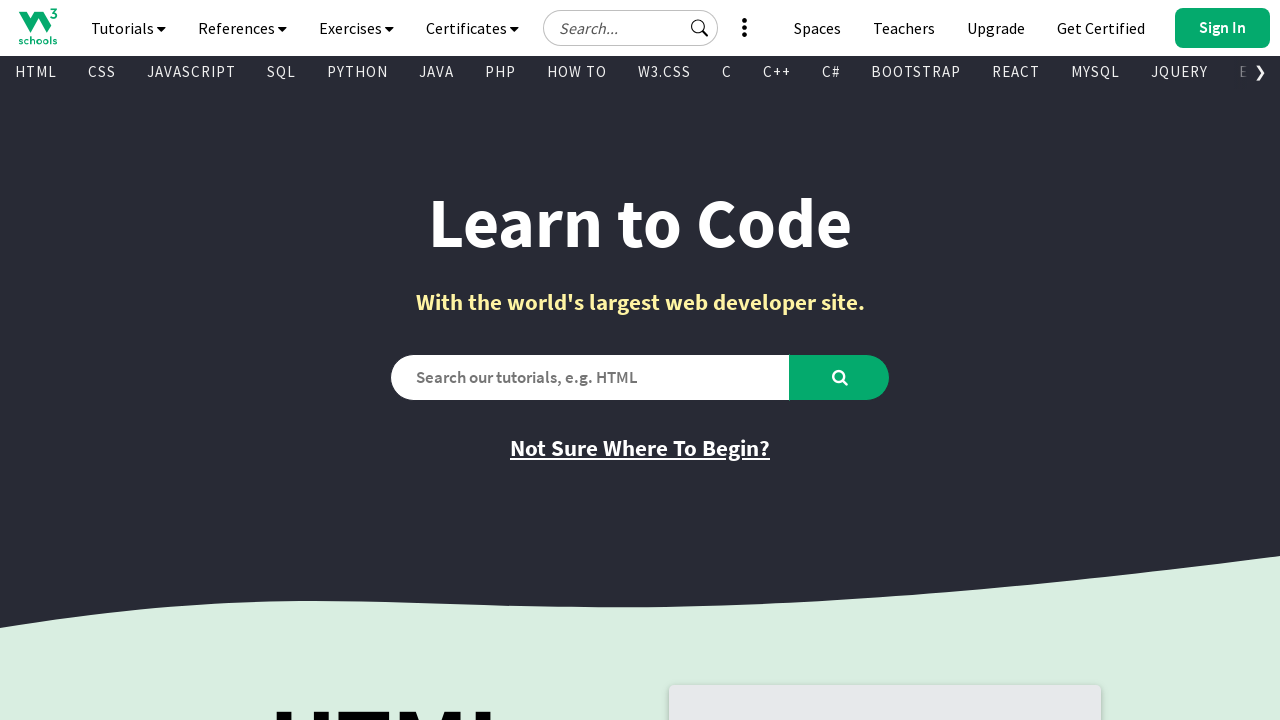

Retrieved text content from visible link: 'Java Certificate'
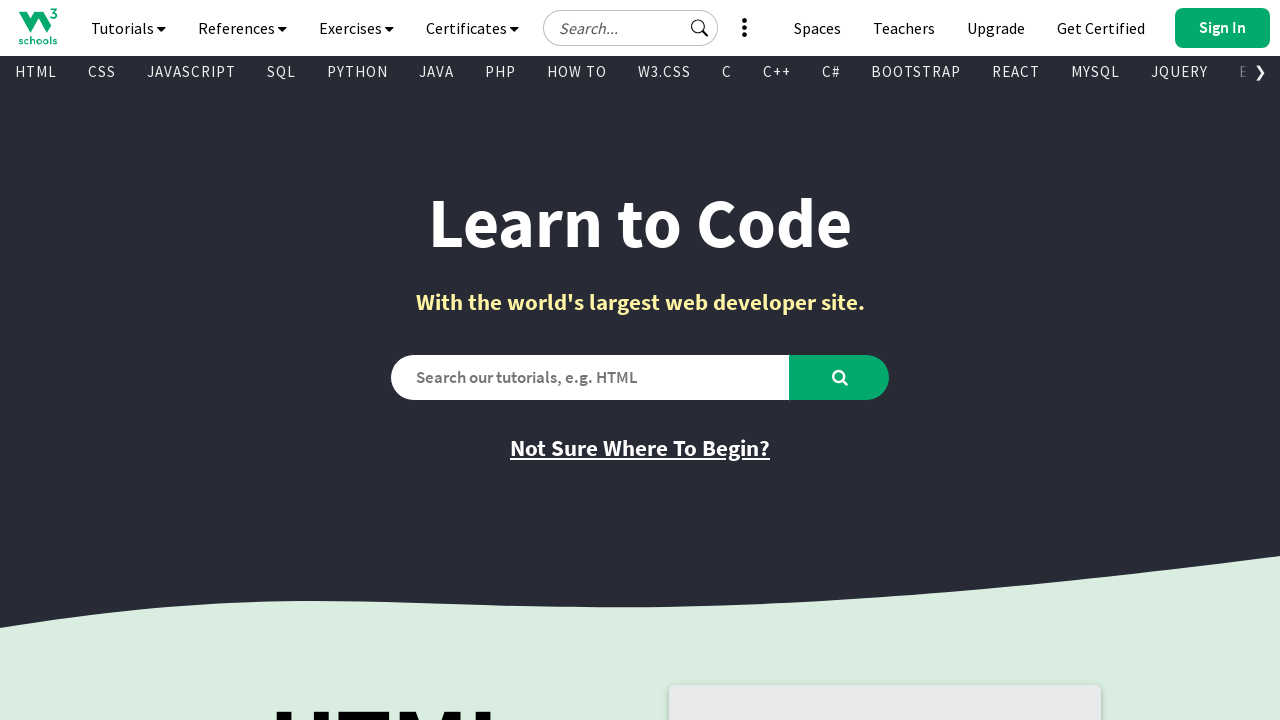

Retrieved href attribute from link: 'https://campus.w3schools.com/collections/certifications/products/java-certificate'
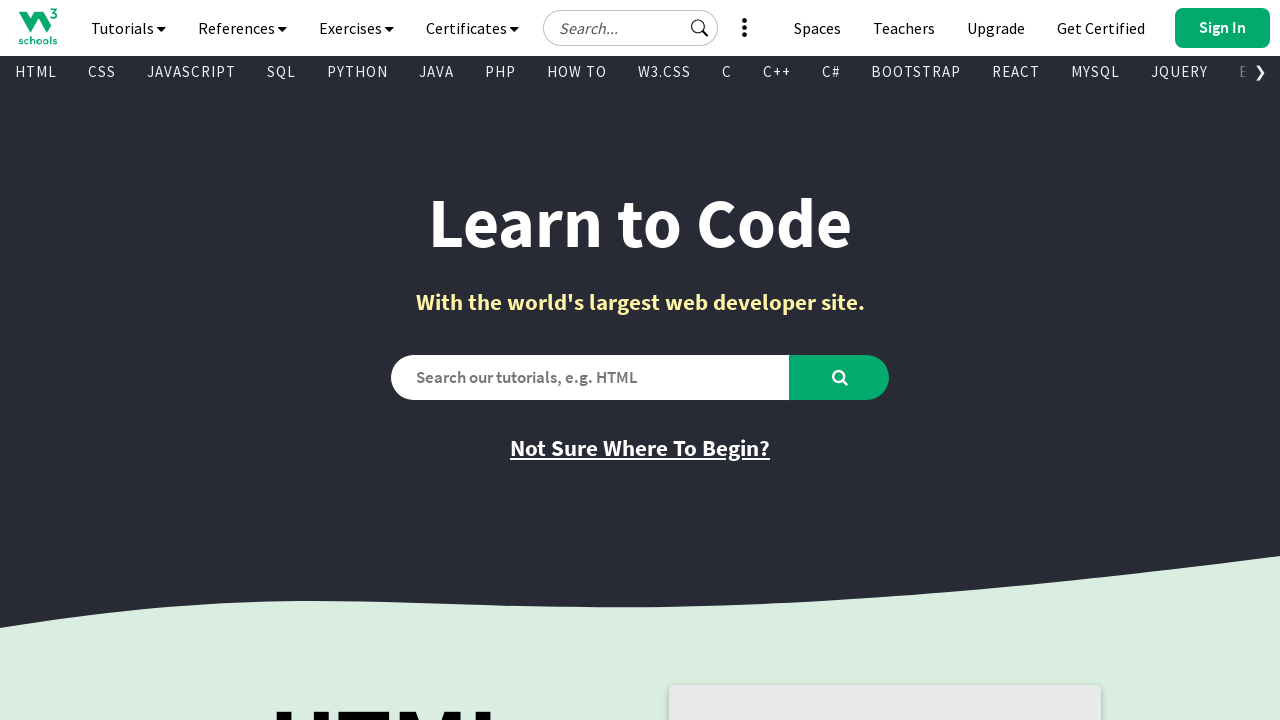

Retrieved text content from visible link: 'C++ Certificate'
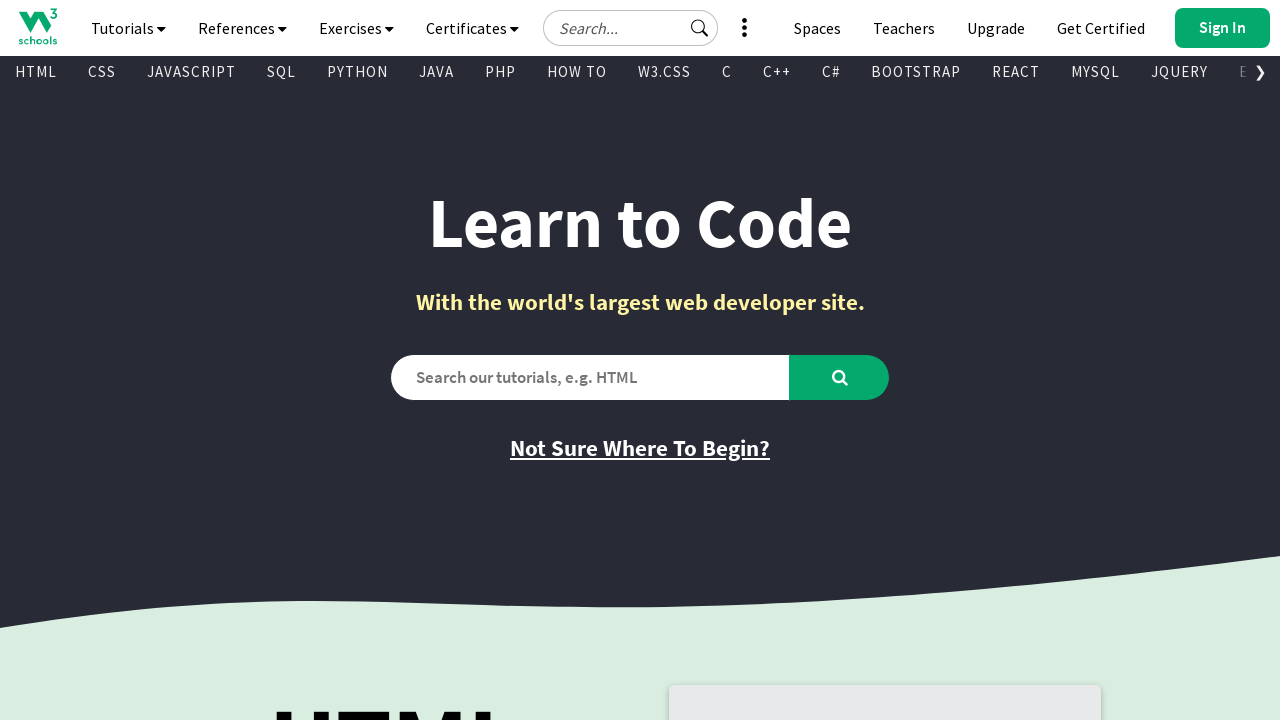

Retrieved href attribute from link: 'https://campus.w3schools.com/collections/certifications/products/c-certificate'
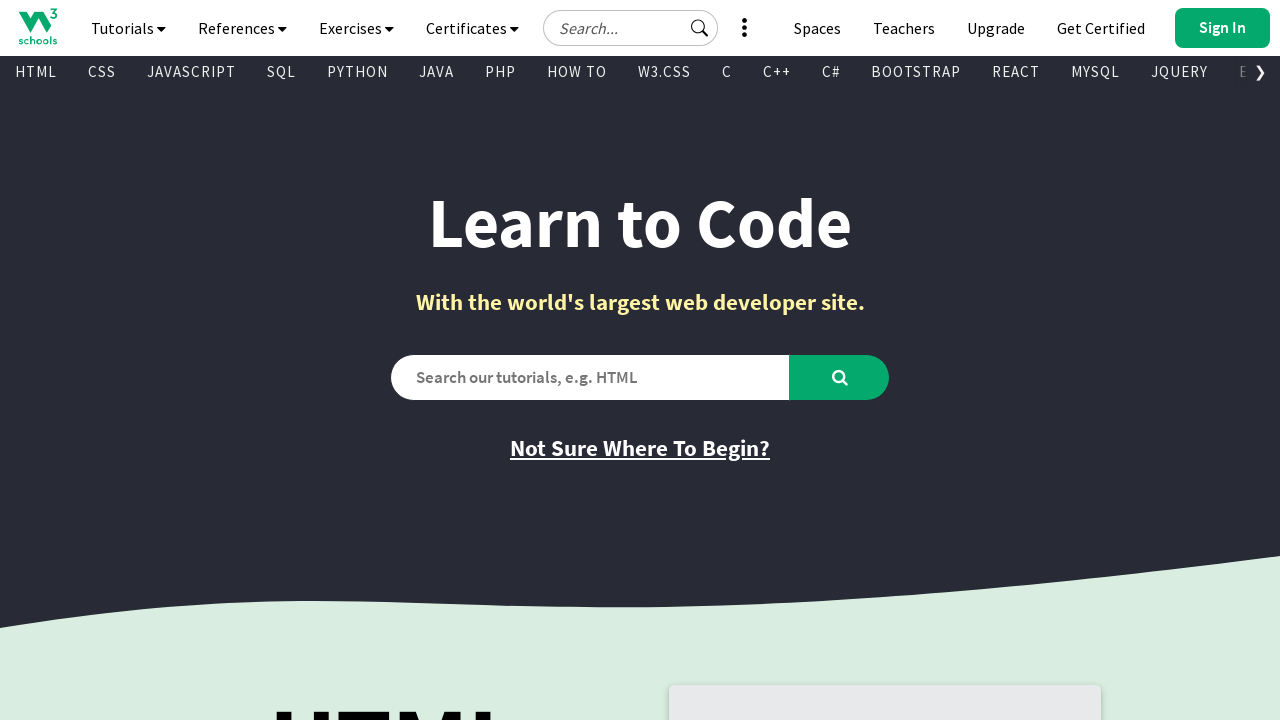

Retrieved text content from visible link: 'C# Certificate'
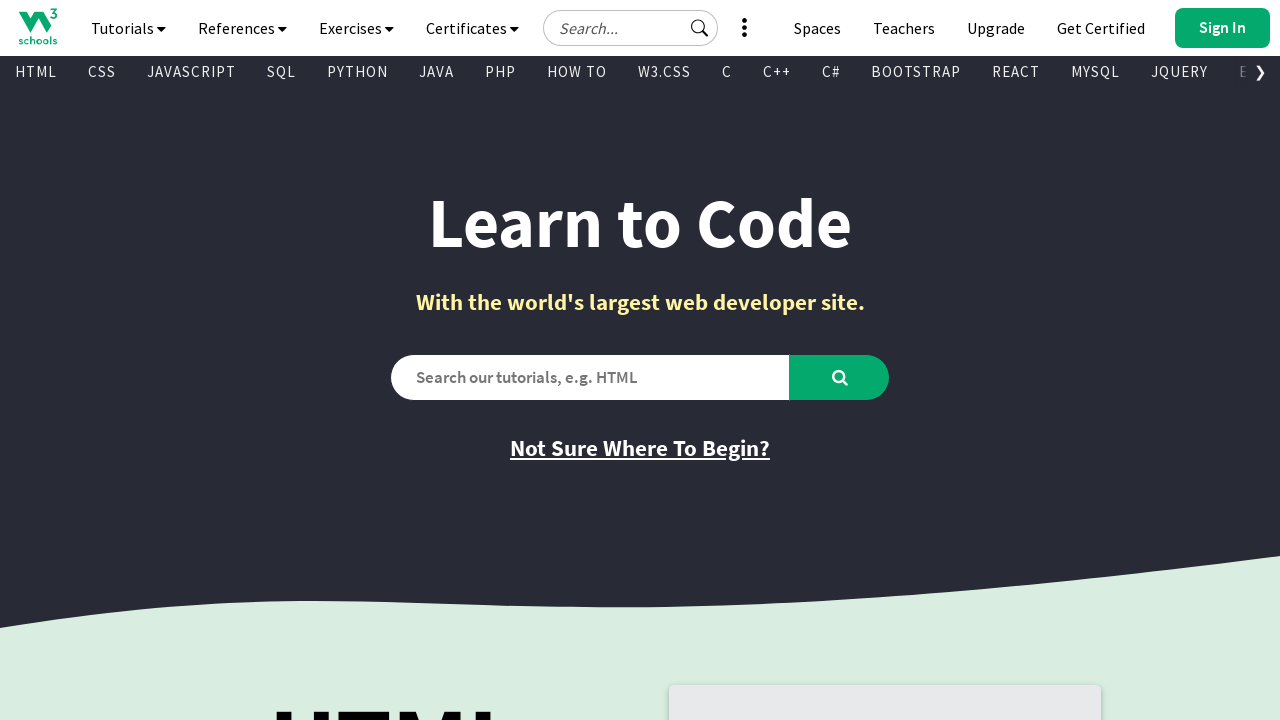

Retrieved href attribute from link: 'https://campus.w3schools.com/collections/certifications/products/c-certificate-1'
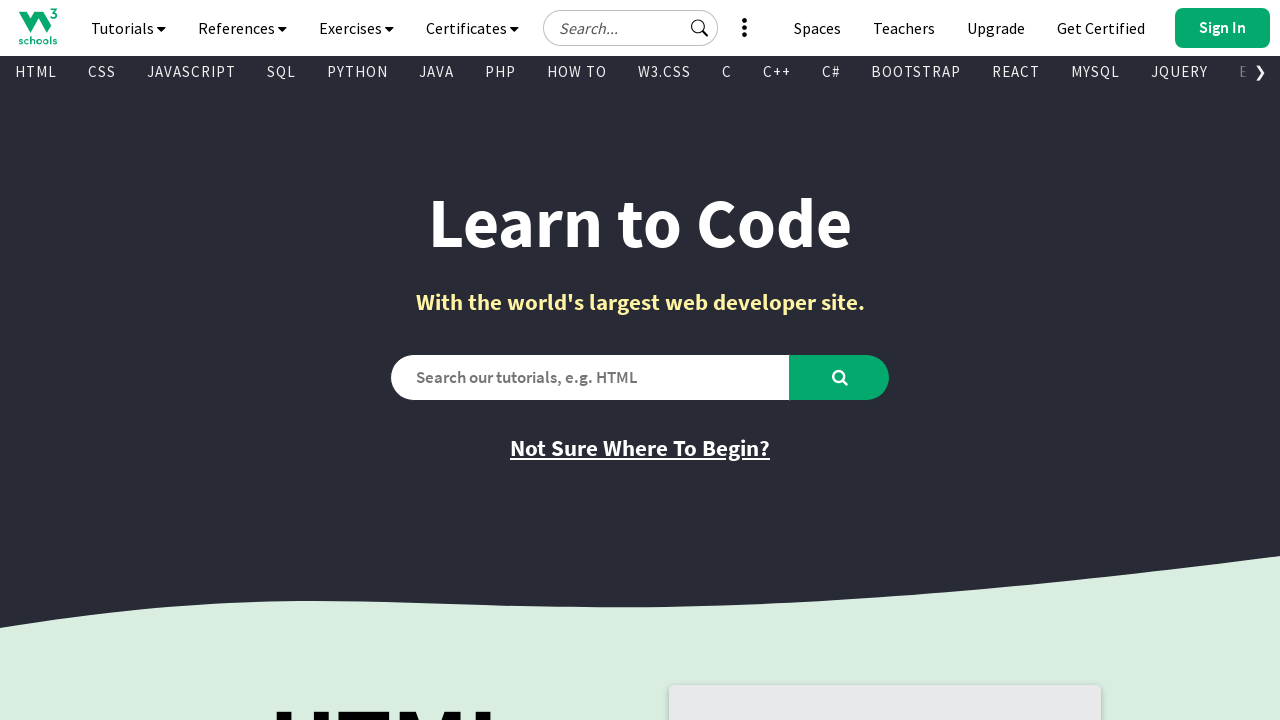

Retrieved text content from visible link: 'XML Certificate'
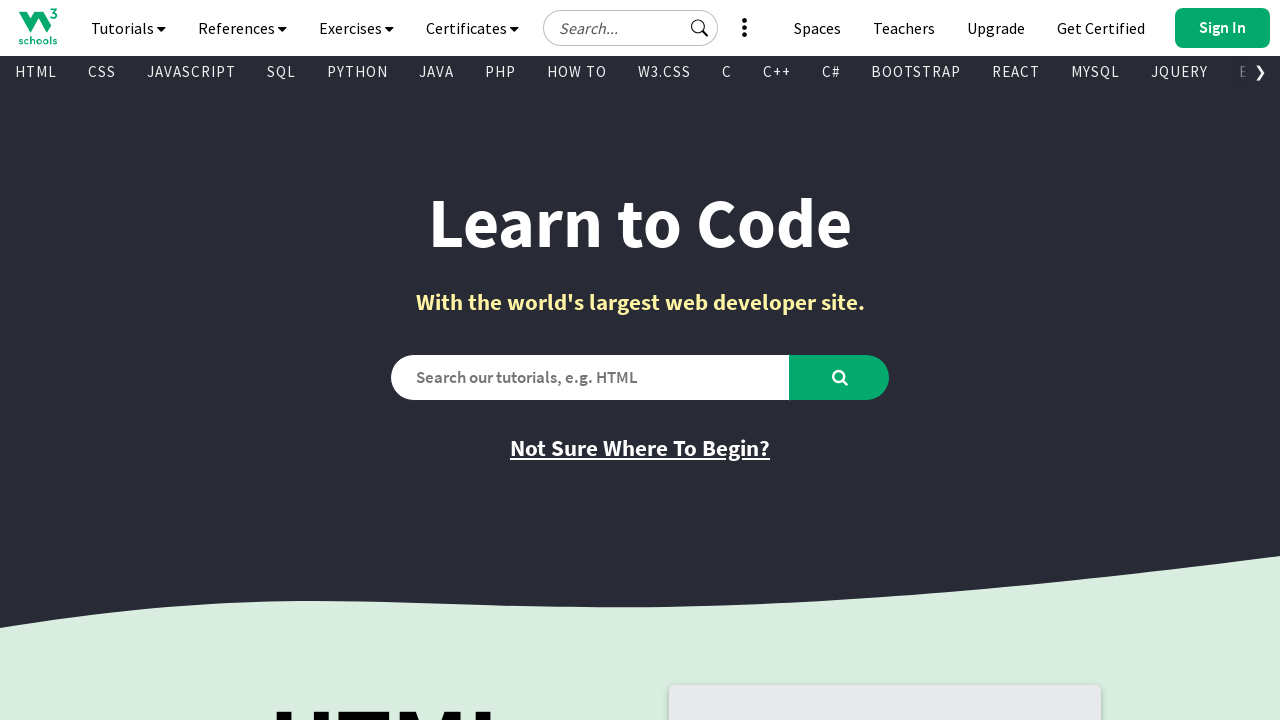

Retrieved href attribute from link: 'https://campus.w3schools.com/collections/certifications/products/xml-certificate'
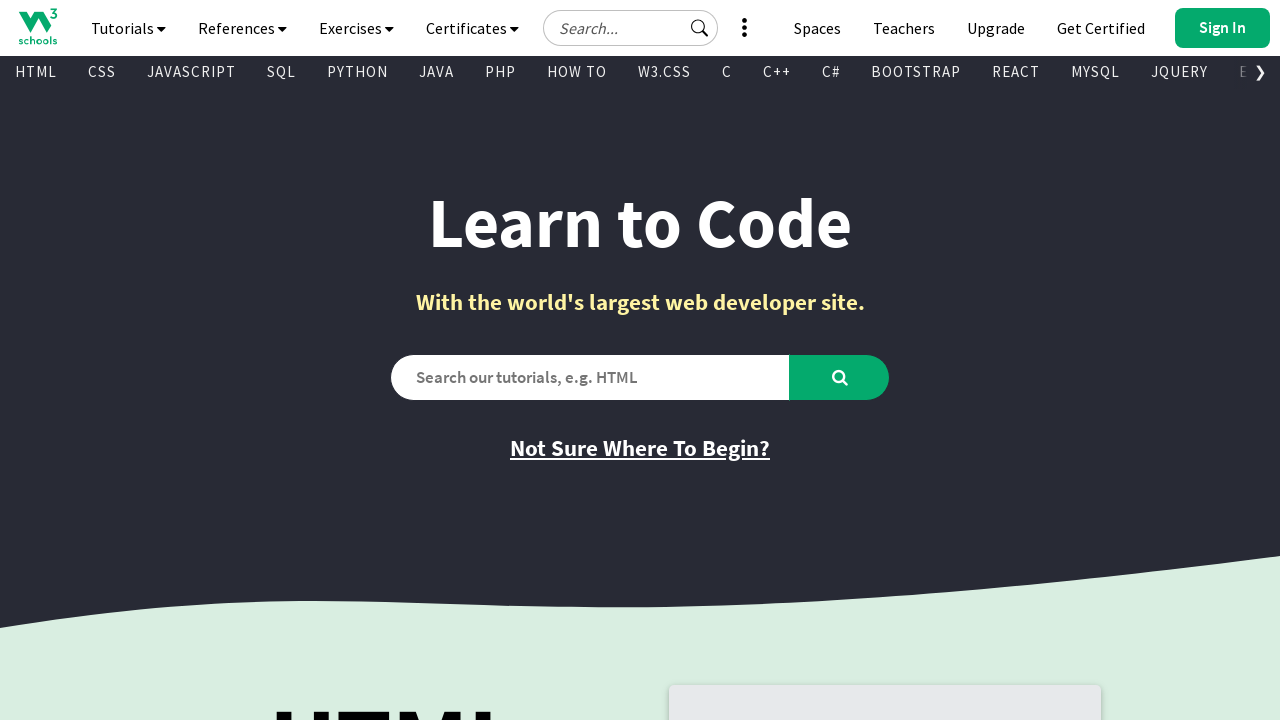

Retrieved text content from visible link: ''
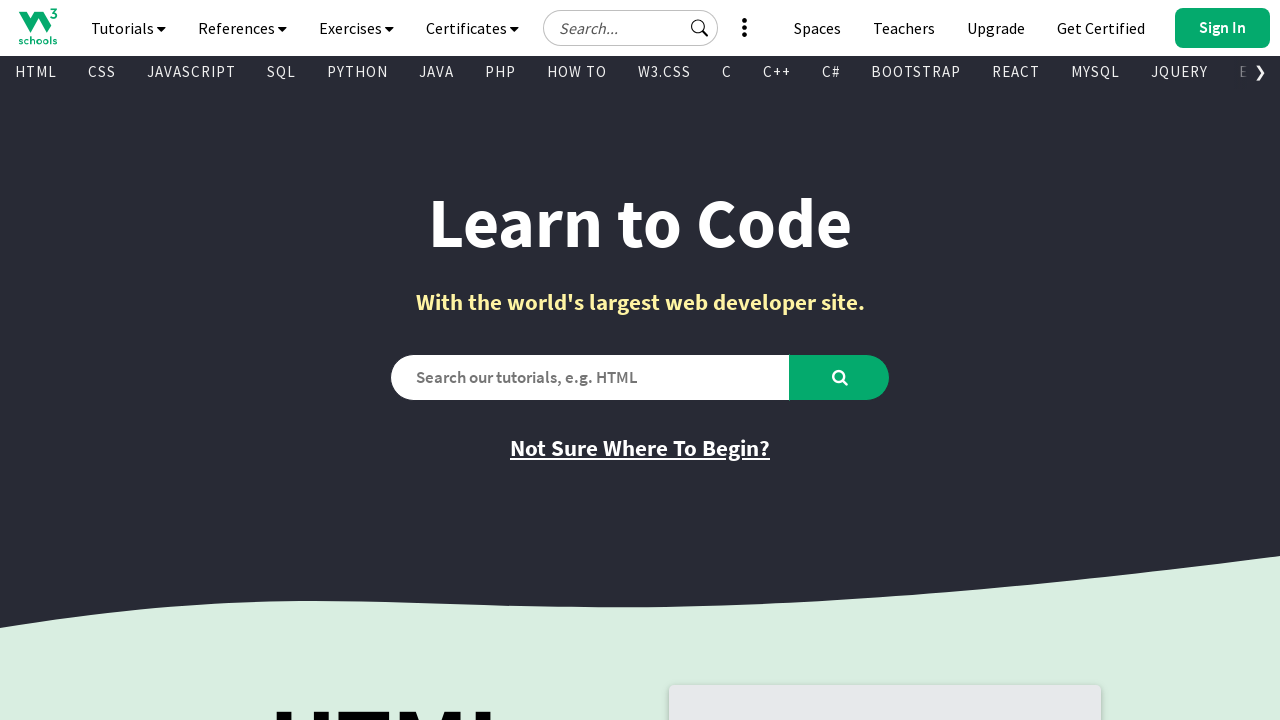

Retrieved href attribute from link: 'https://www.youtube.com/@w3schools'
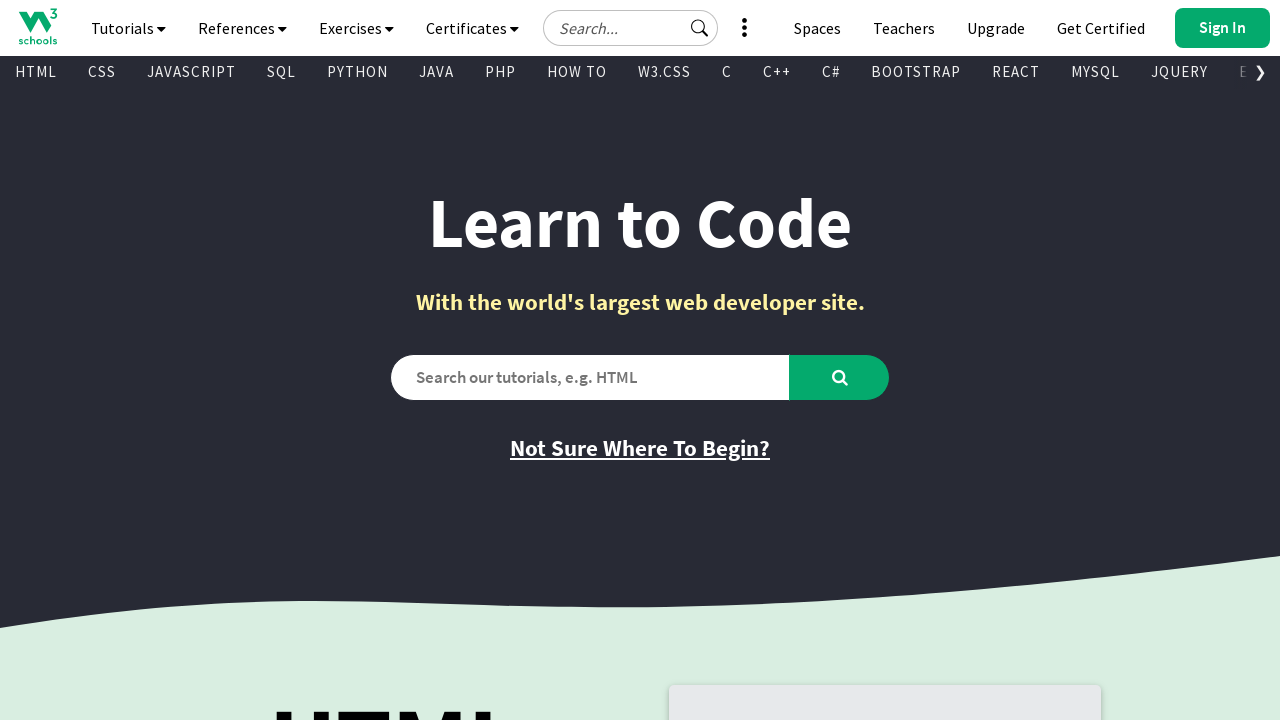

Retrieved text content from visible link: ''
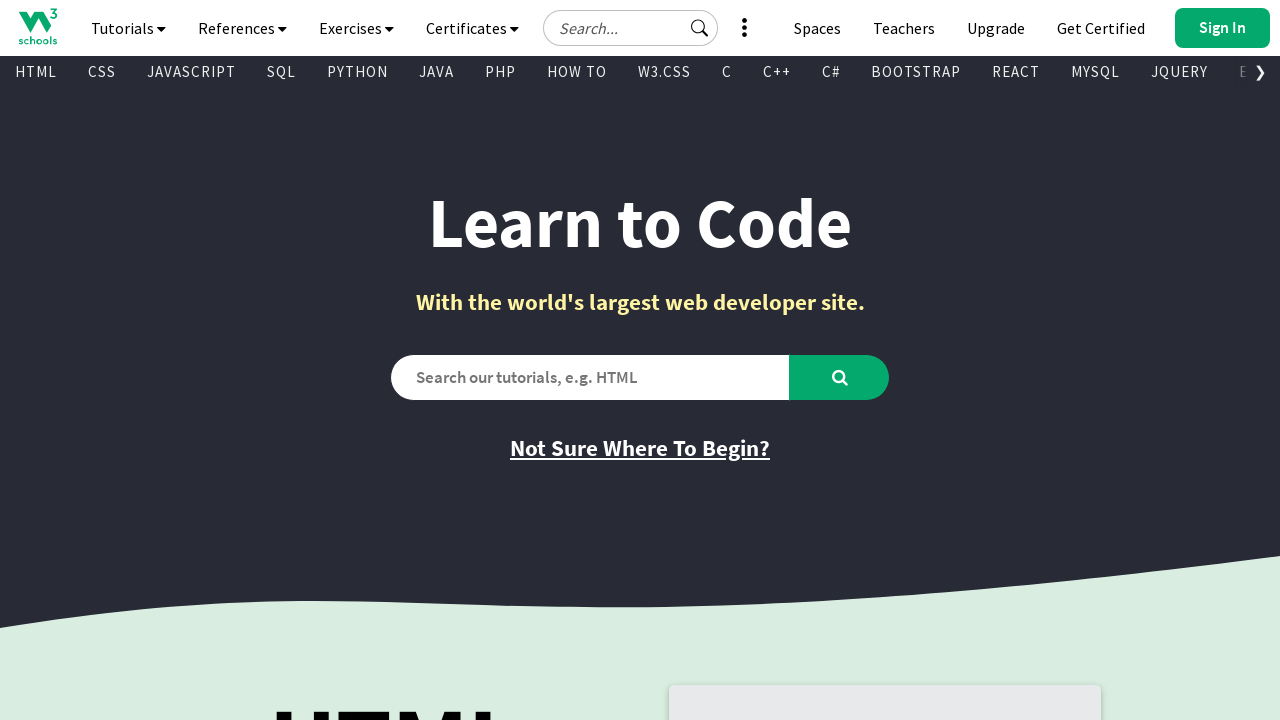

Retrieved href attribute from link: 'https://www.linkedin.com/company/w3schools.com/'
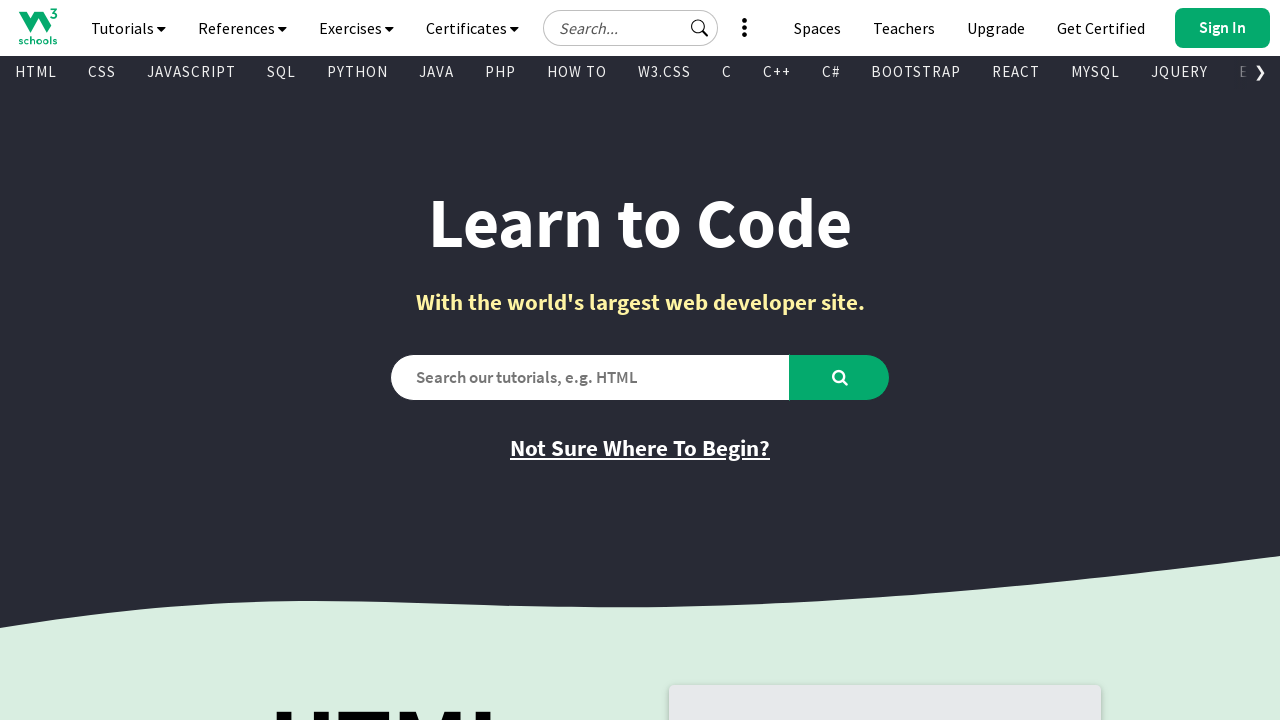

Retrieved text content from visible link: ''
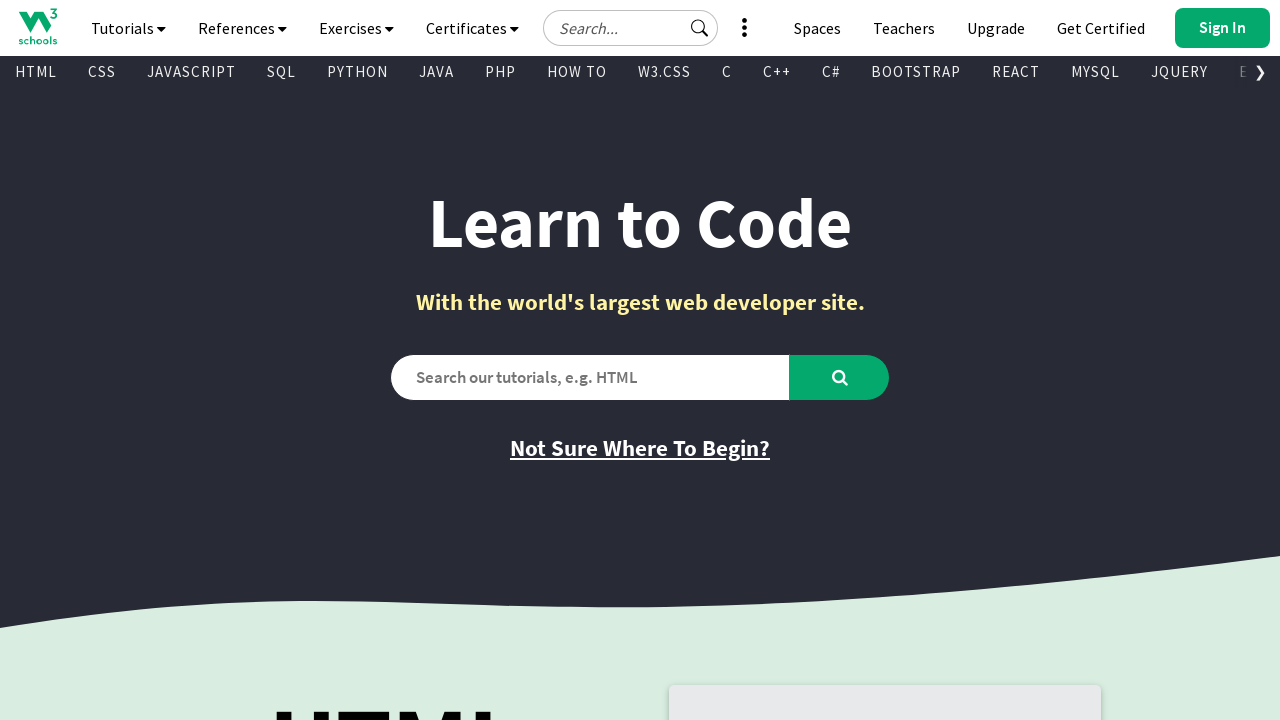

Retrieved href attribute from link: 'https://discord.com/invite/w3schools'
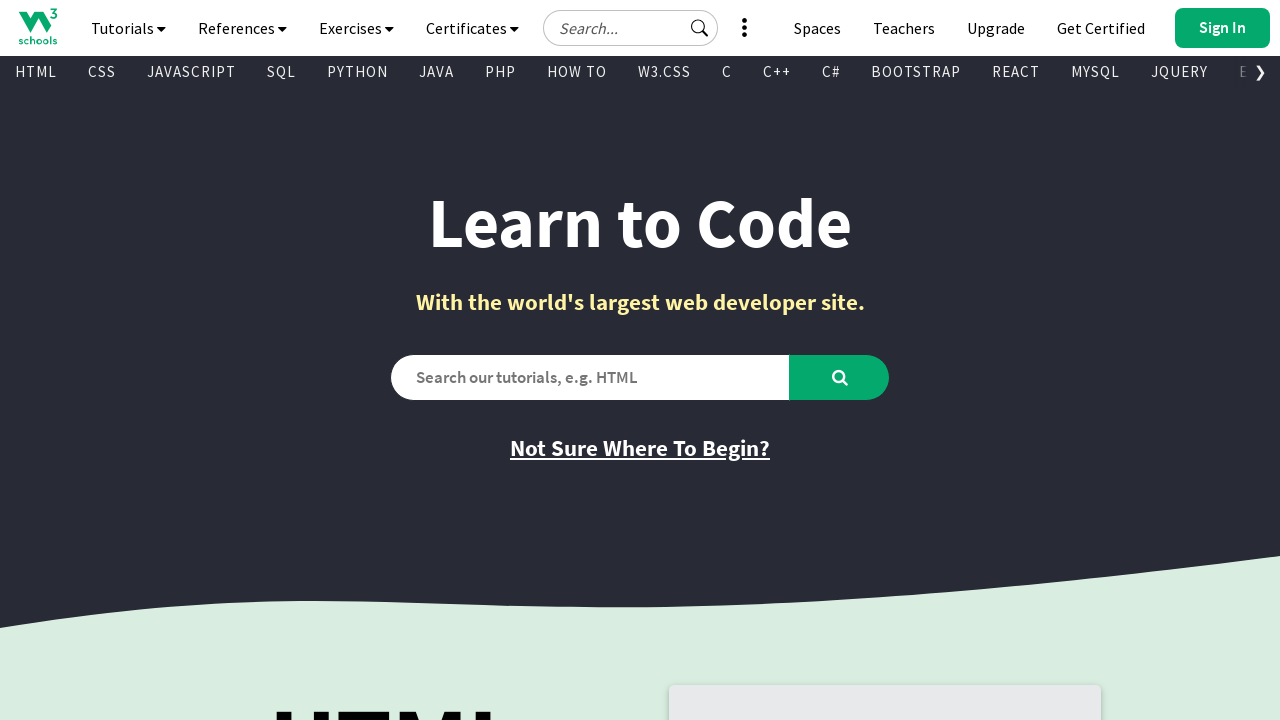

Retrieved text content from visible link: ''
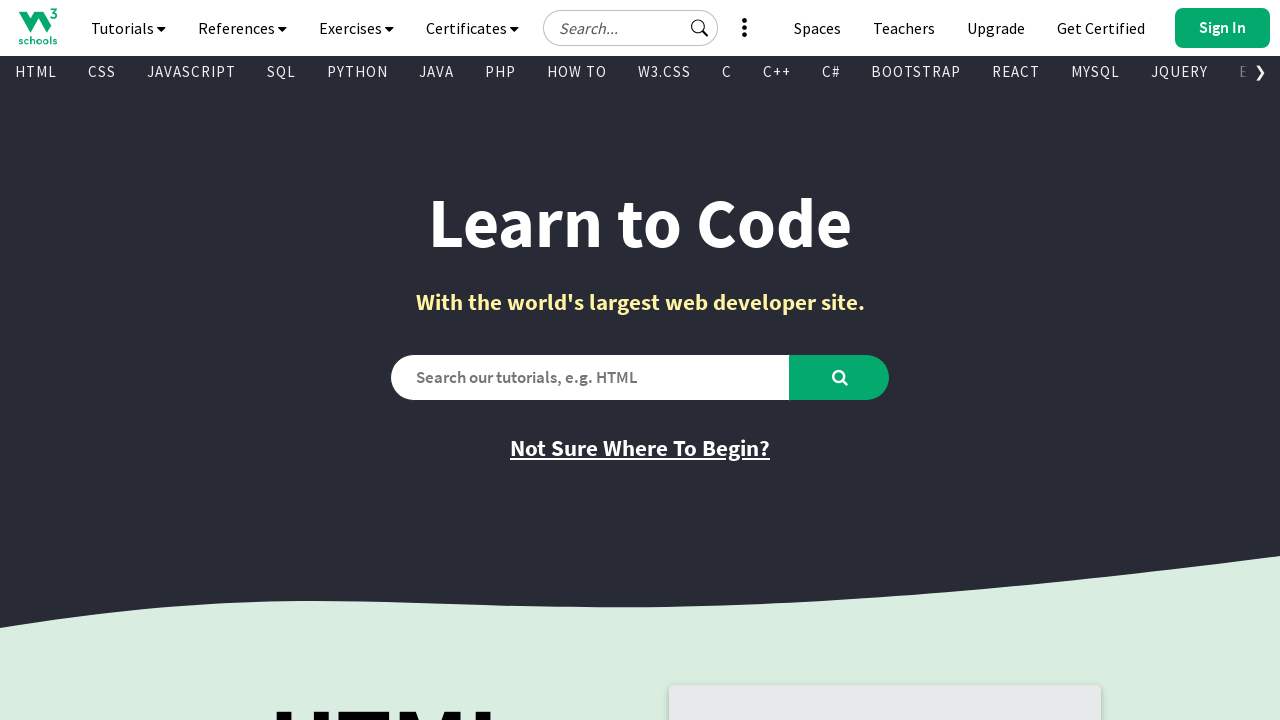

Retrieved href attribute from link: 'https://www.facebook.com/w3schoolscom/'
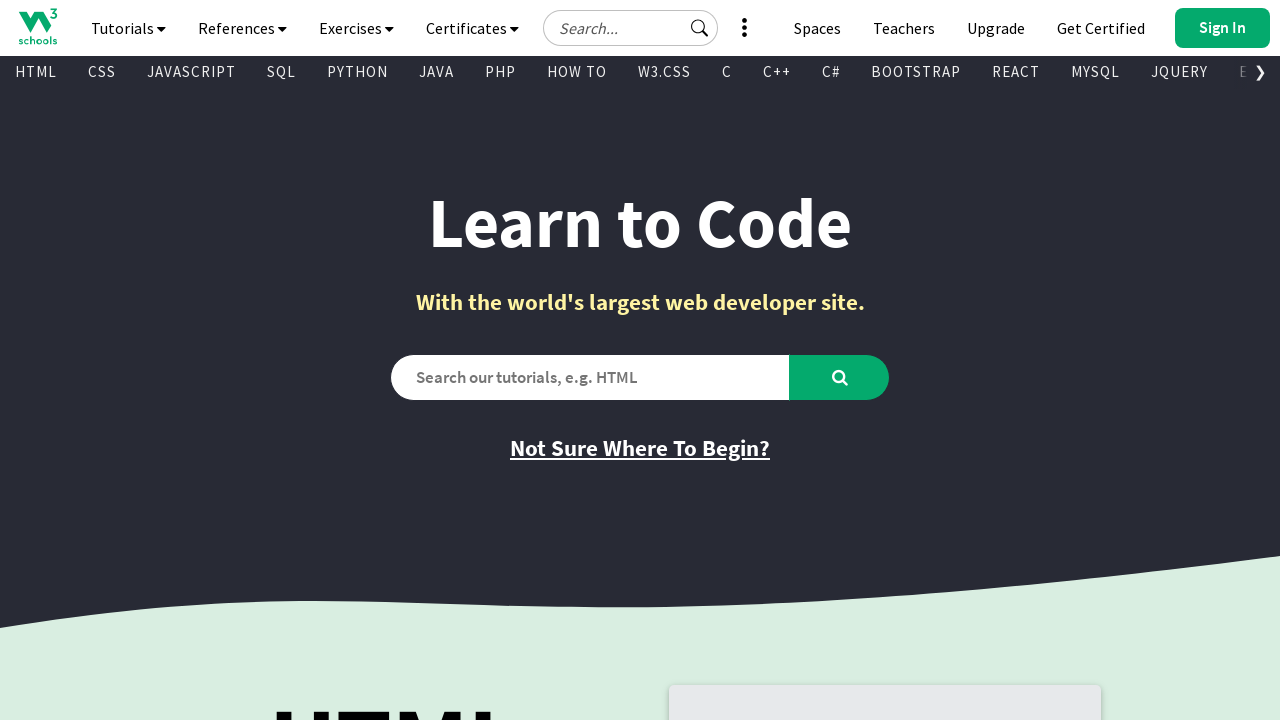

Retrieved text content from visible link: ''
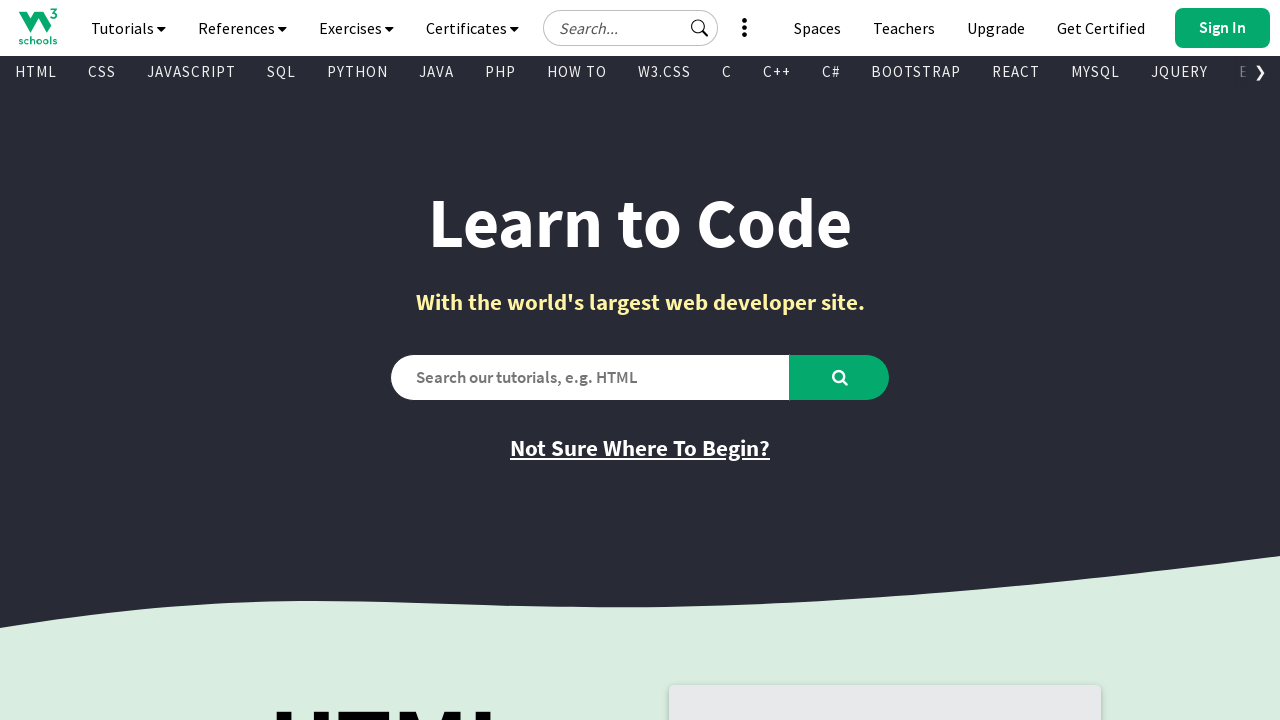

Retrieved href attribute from link: 'https://www.instagram.com/w3schools.com_official/'
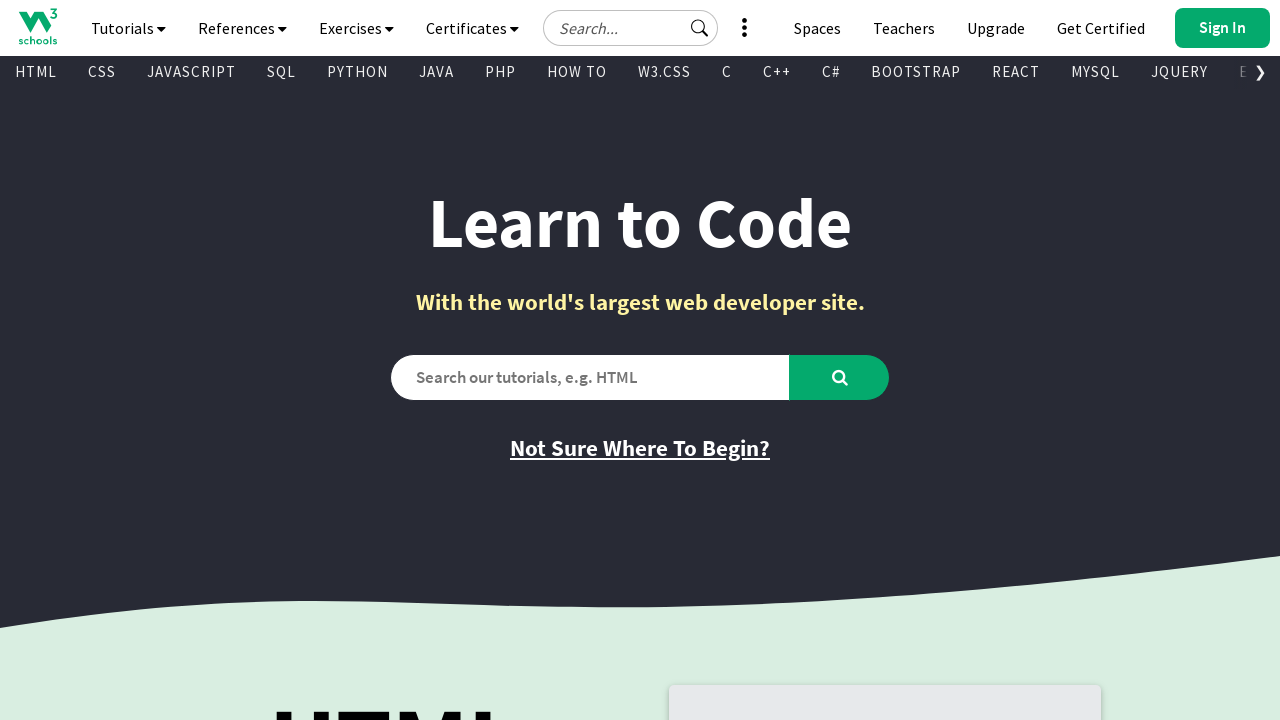

Retrieved text content from visible link: 'FORUM'
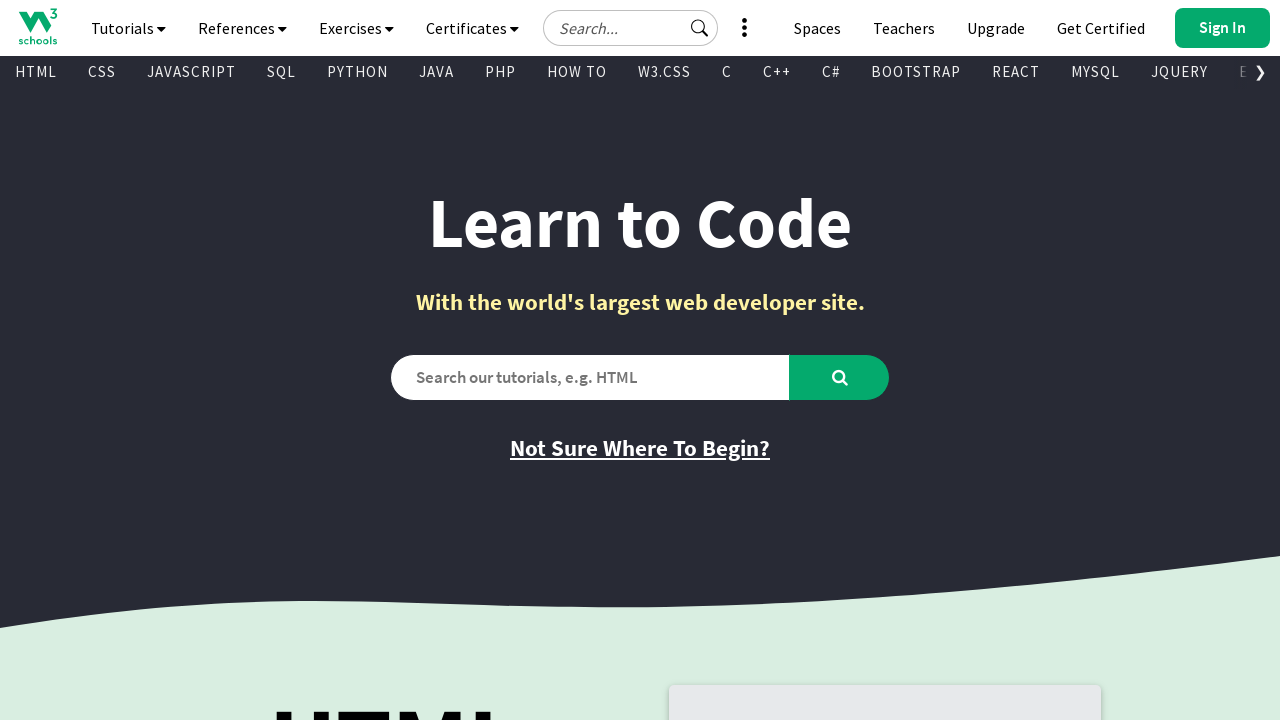

Retrieved href attribute from link: '/forum/index.php'
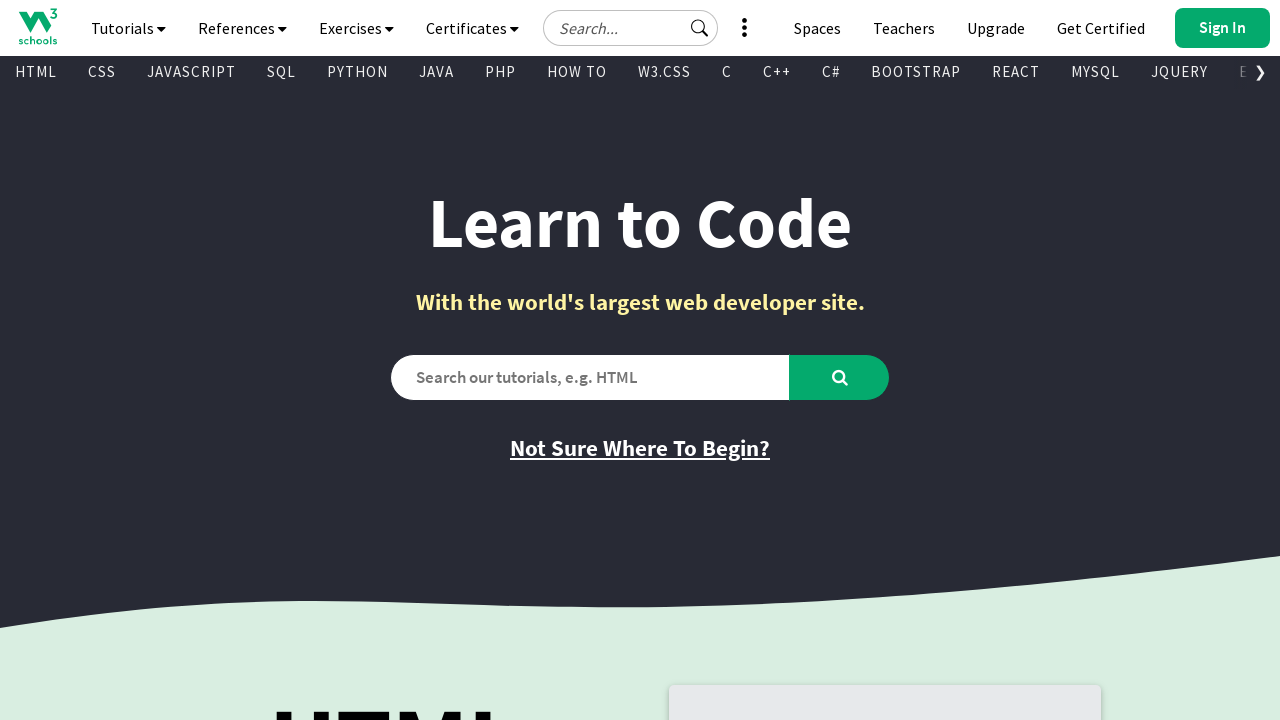

Retrieved text content from visible link: 'ABOUT'
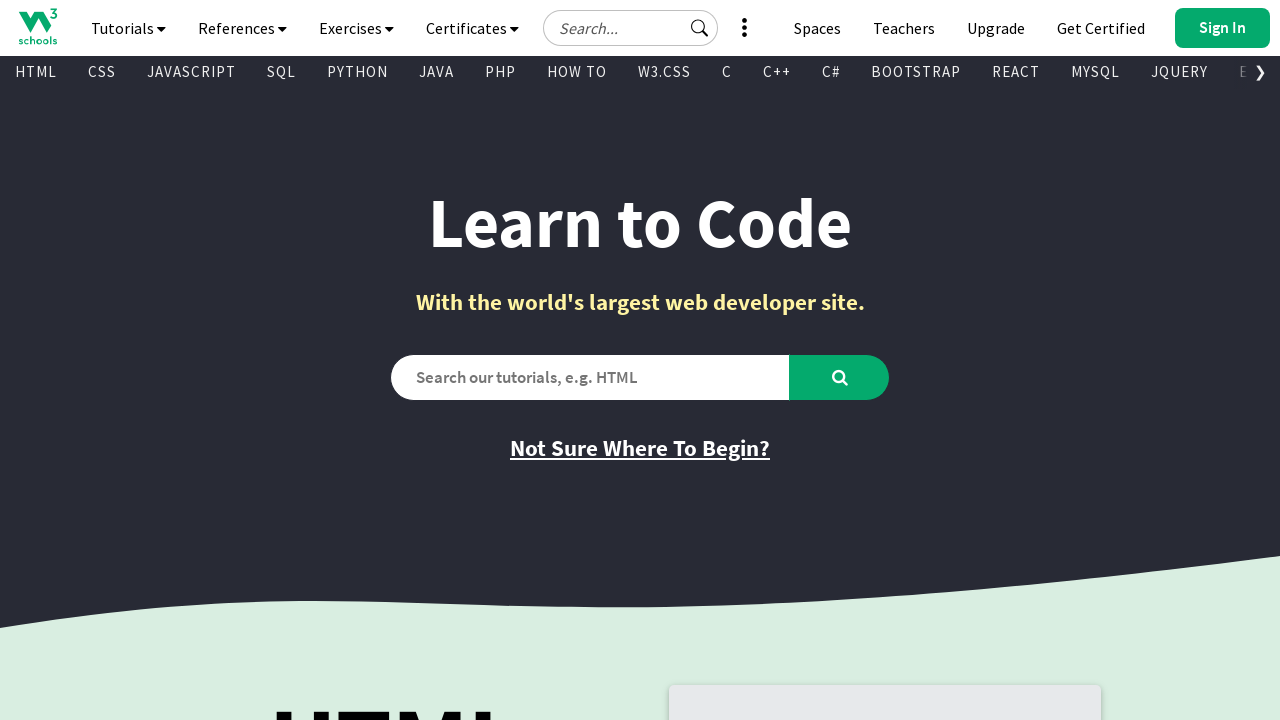

Retrieved href attribute from link: '/about/default.asp'
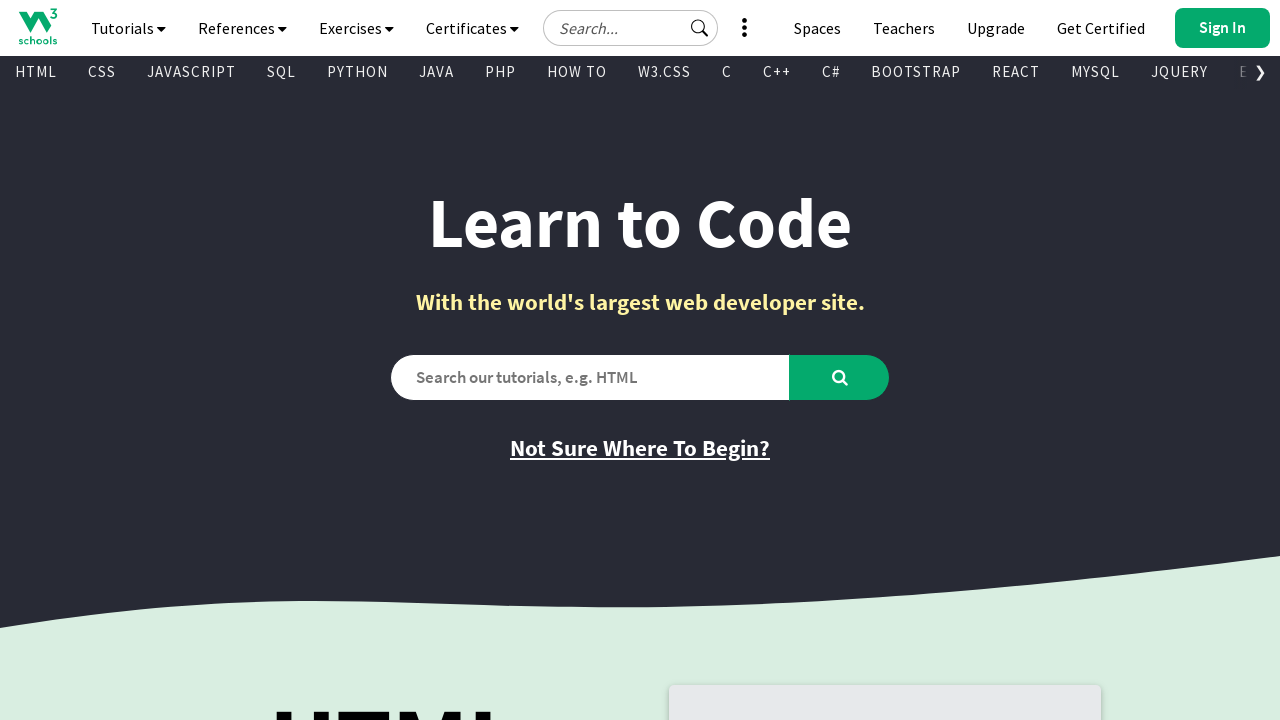

Retrieved text content from visible link: 'ACADEMY'
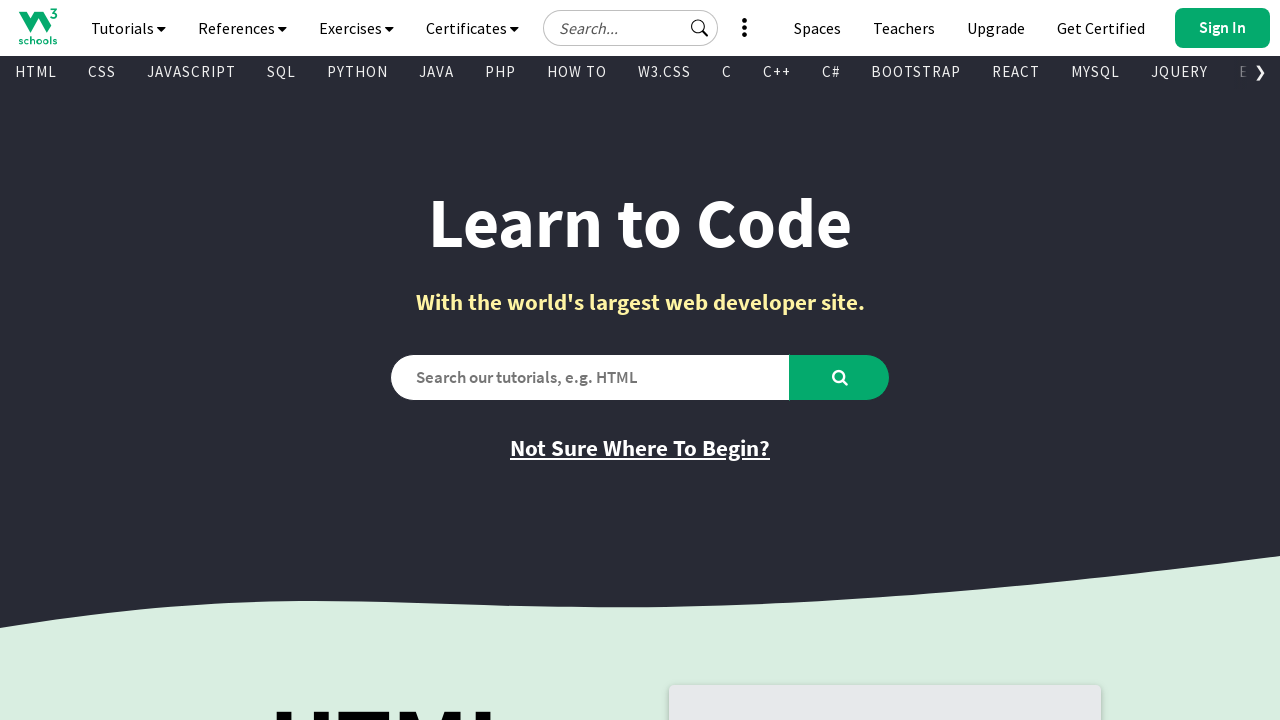

Retrieved href attribute from link: '/academy/index.php'
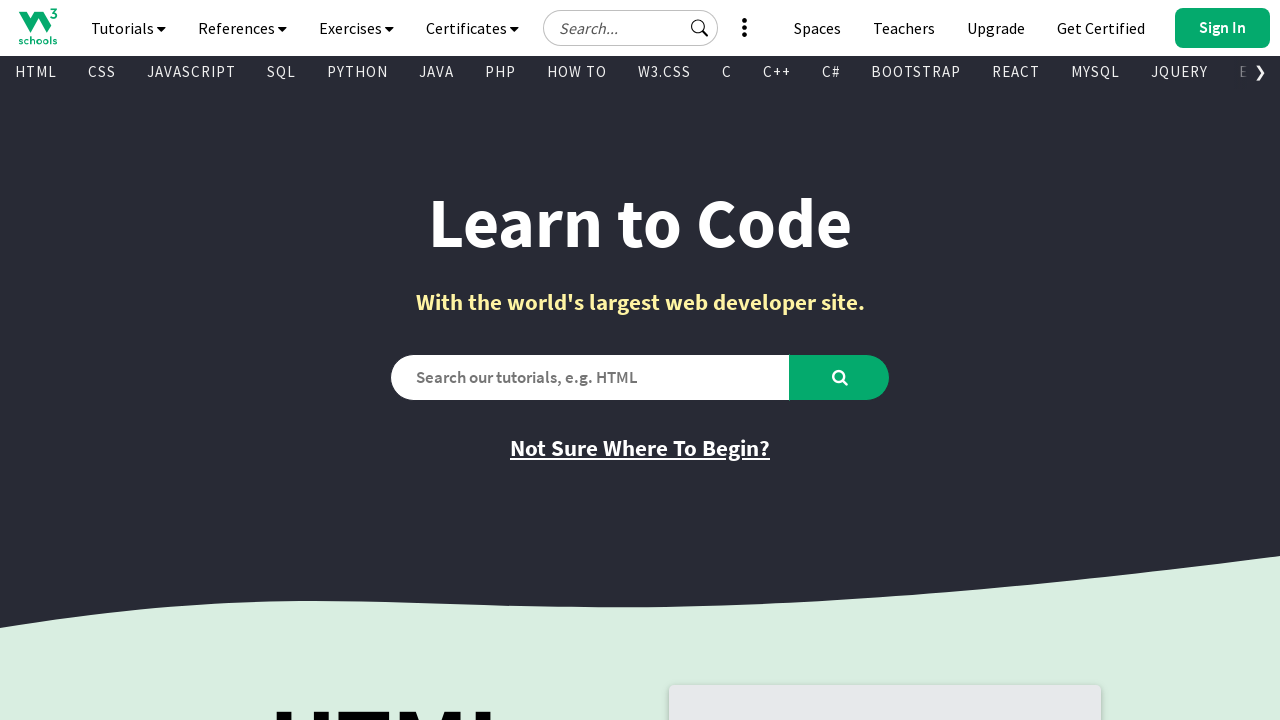

Retrieved text content from visible link: 'terms of use'
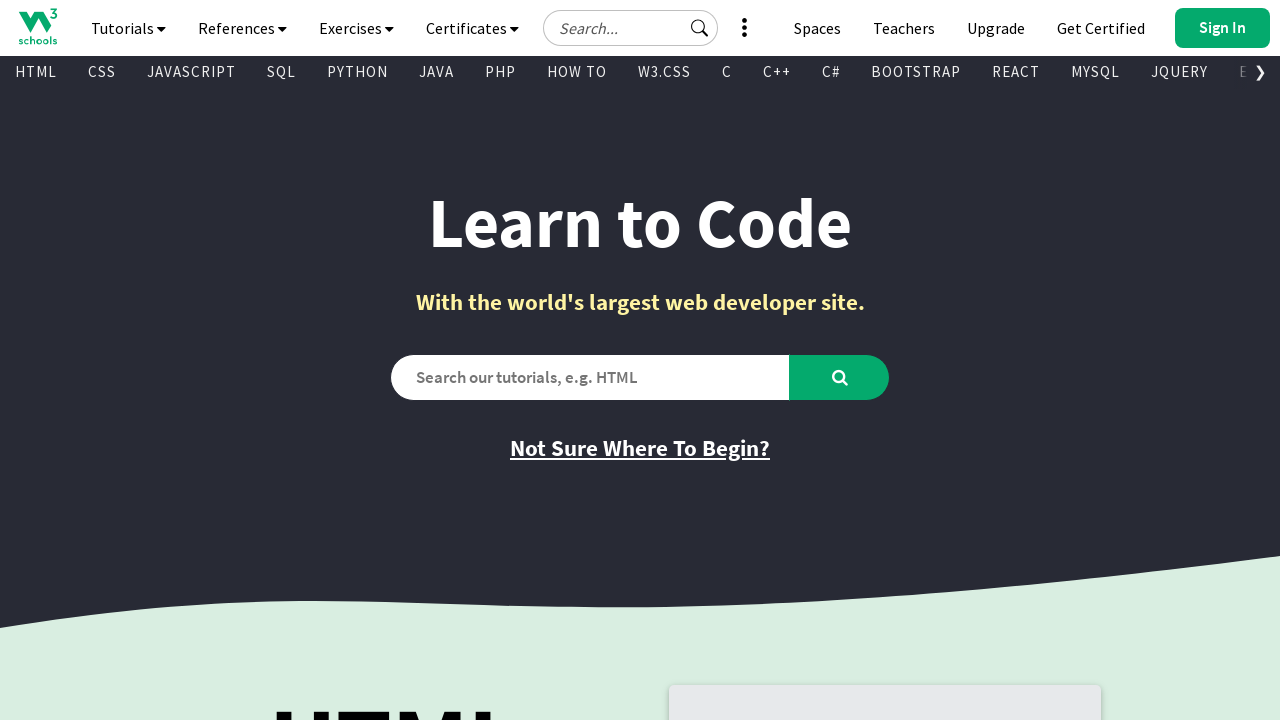

Retrieved href attribute from link: '/about/about_copyright.asp'
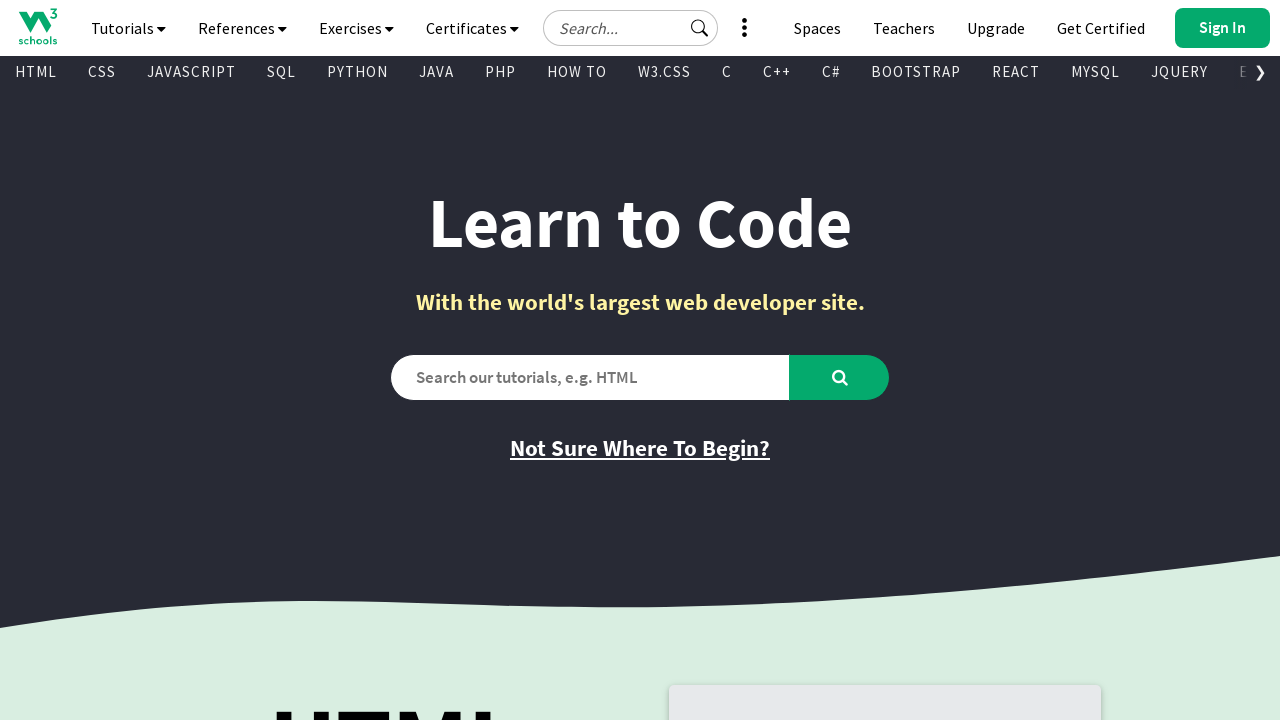

Retrieved text content from visible link: 'cookies'
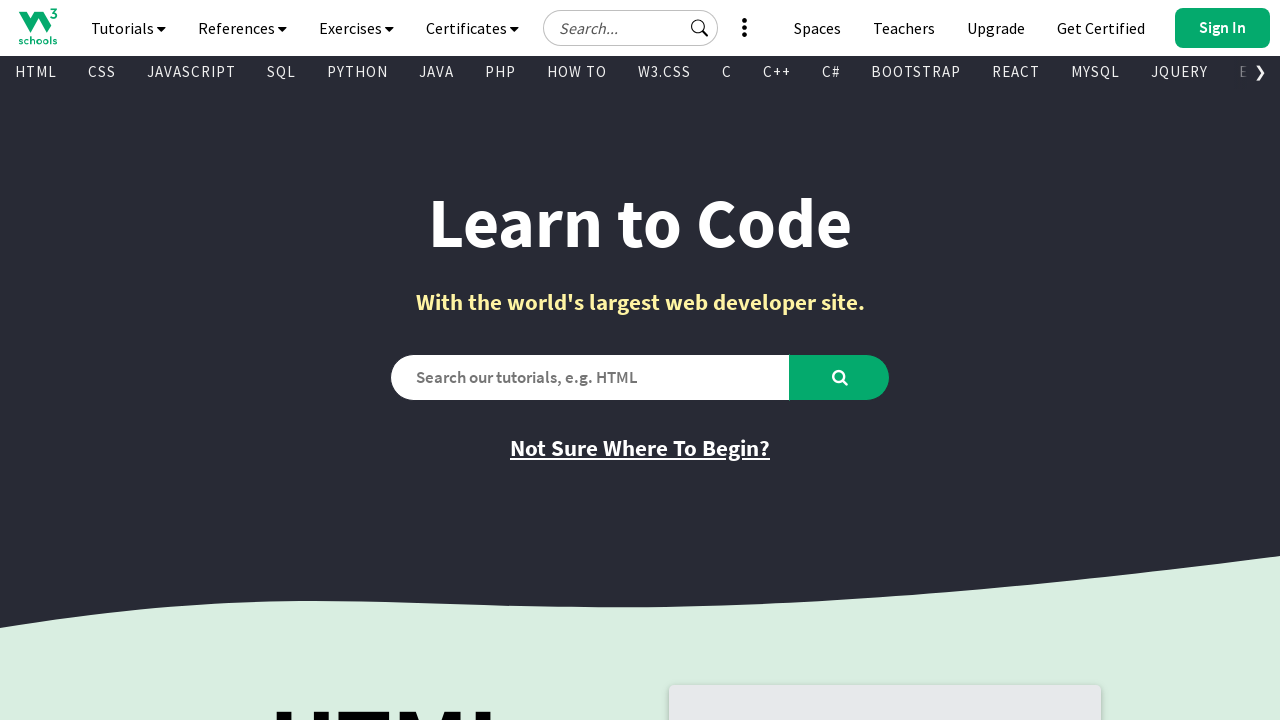

Retrieved href attribute from link: 'None'
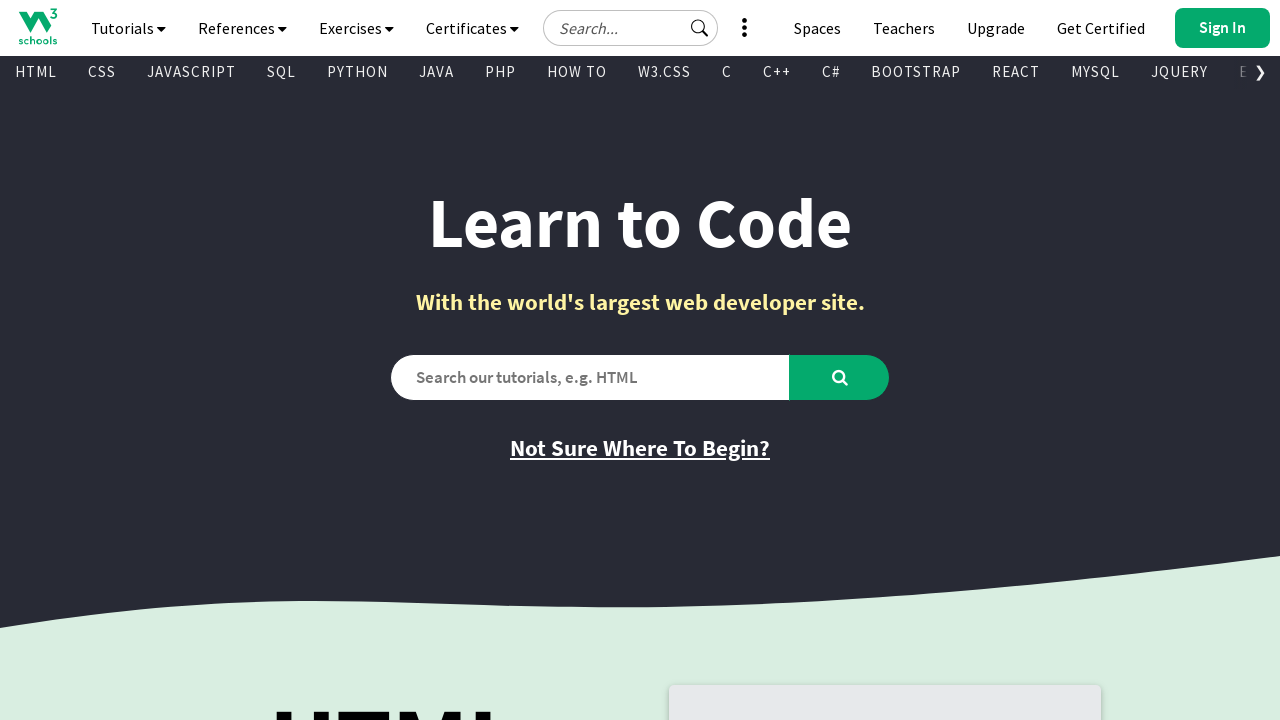

Retrieved text content from visible link: 'privacy policy'
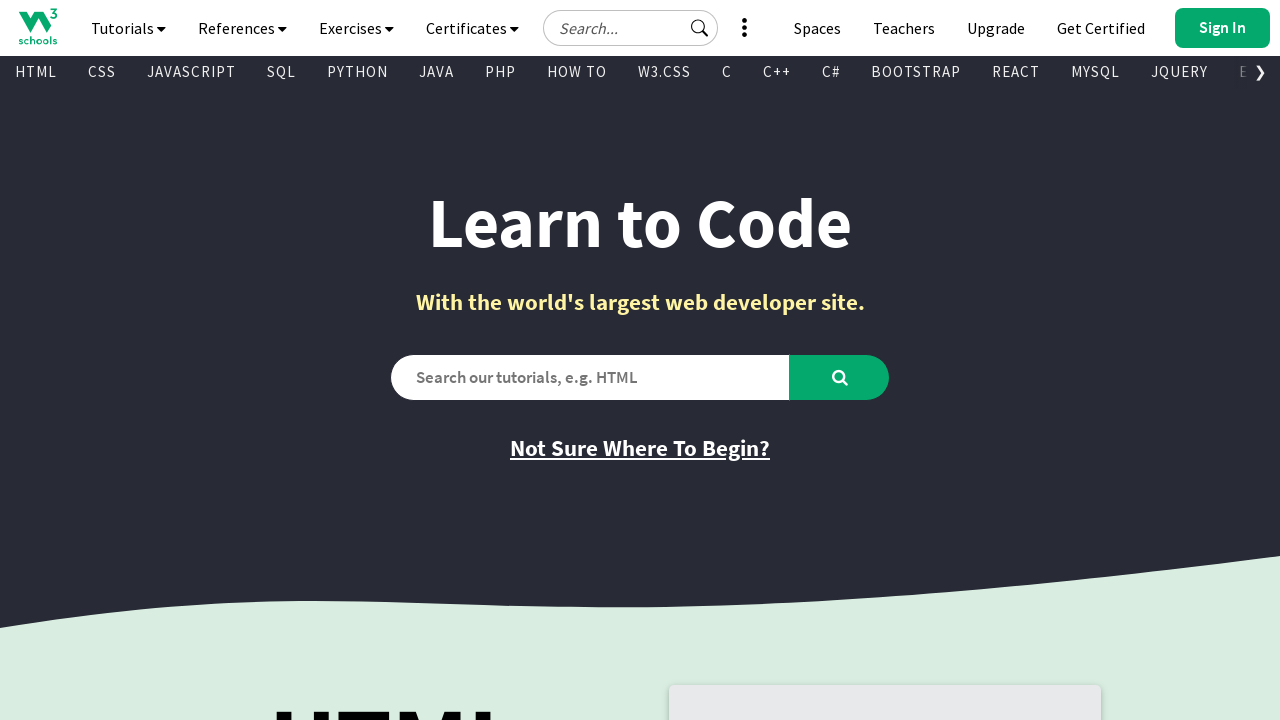

Retrieved href attribute from link: '/about/about_privacy.asp'
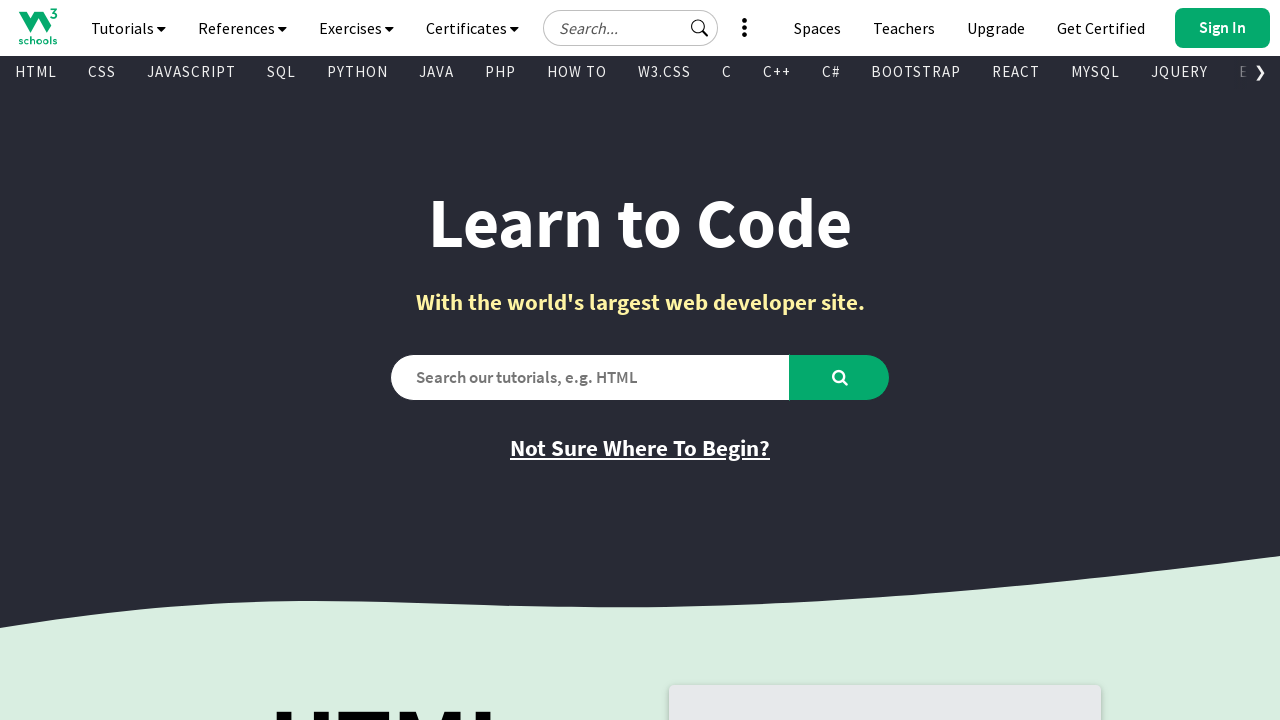

Retrieved text content from visible link: 'Copyright 1999-2026'
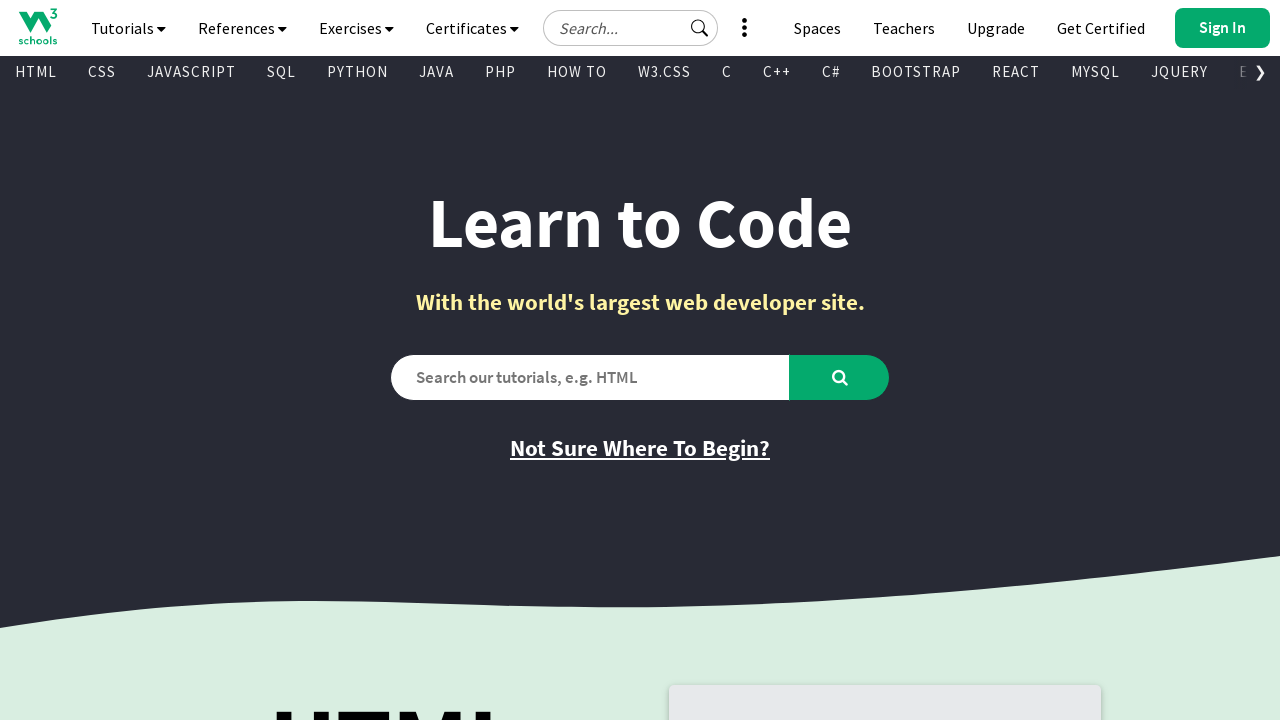

Retrieved href attribute from link: '/about/about_copyright.asp'
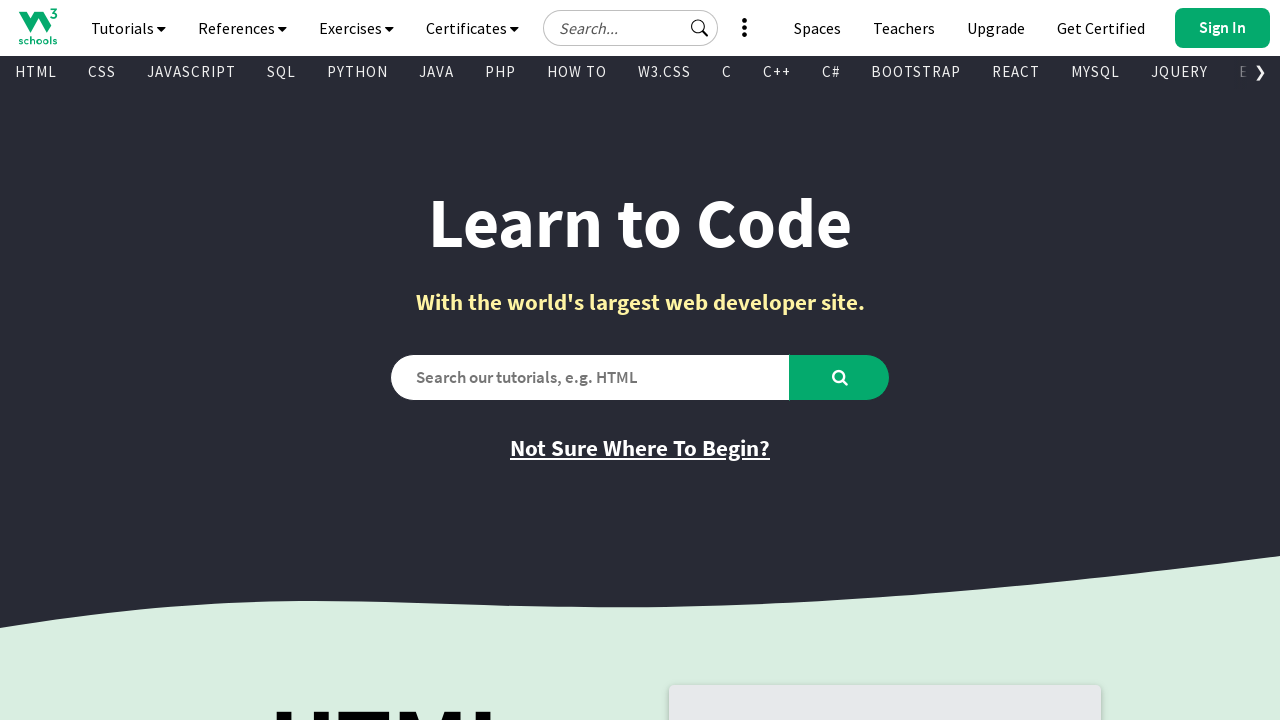

Retrieved text content from visible link: 'W3Schools is Powered by W3.CSS'
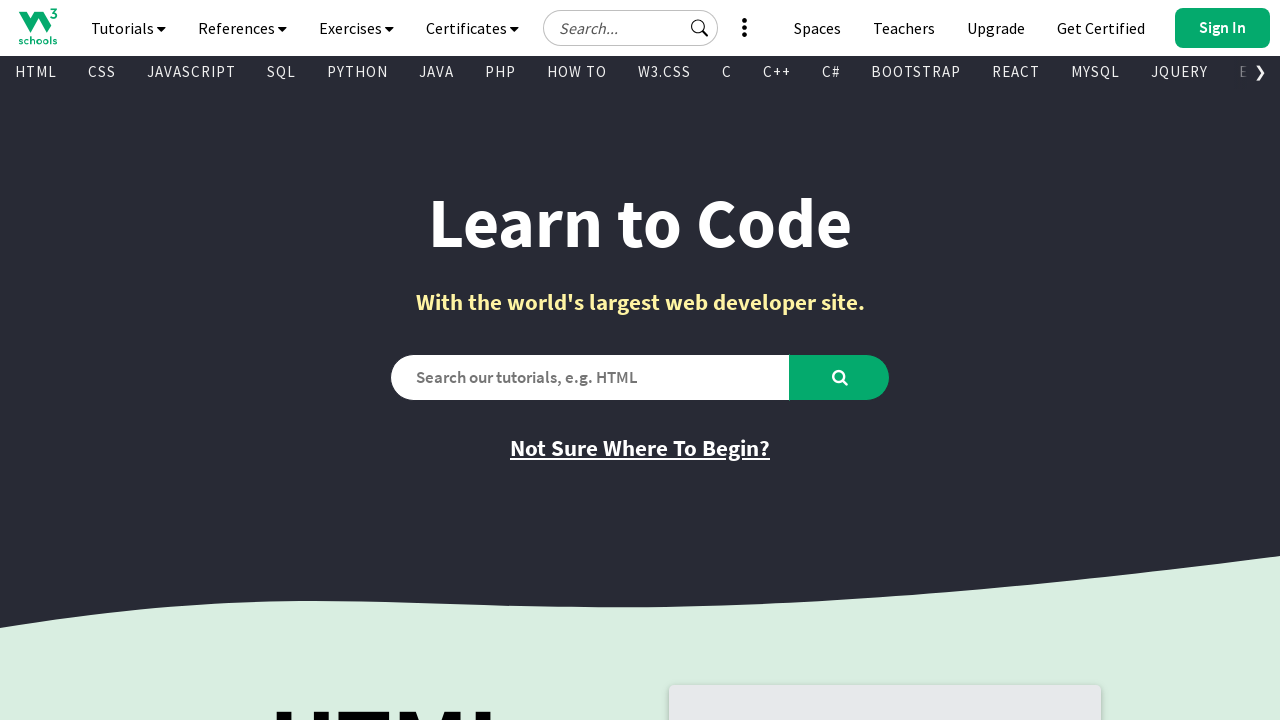

Retrieved href attribute from link: '//www.w3schools.com/w3css/default.asp'
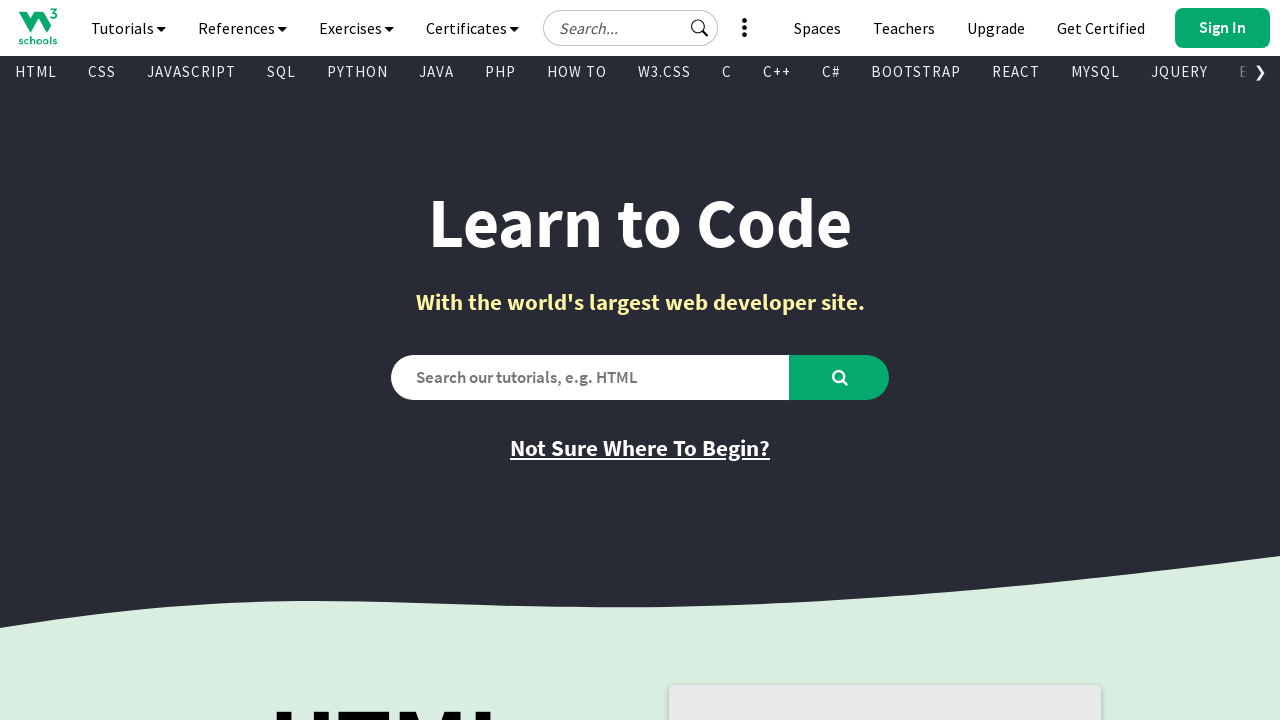

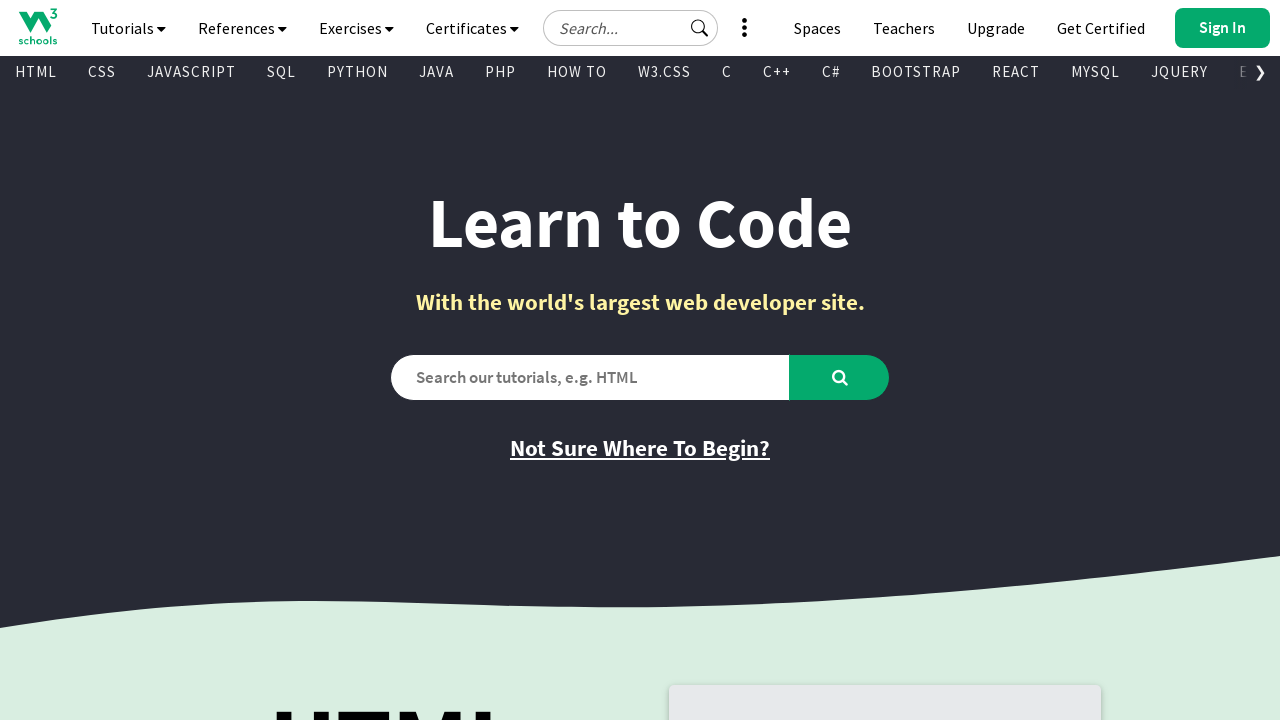